Tests date picker functionality by directly entering a date in one field and using calendar navigation to select a date in another

Starting URL: https://demo.automationtesting.in/Datepicker.html

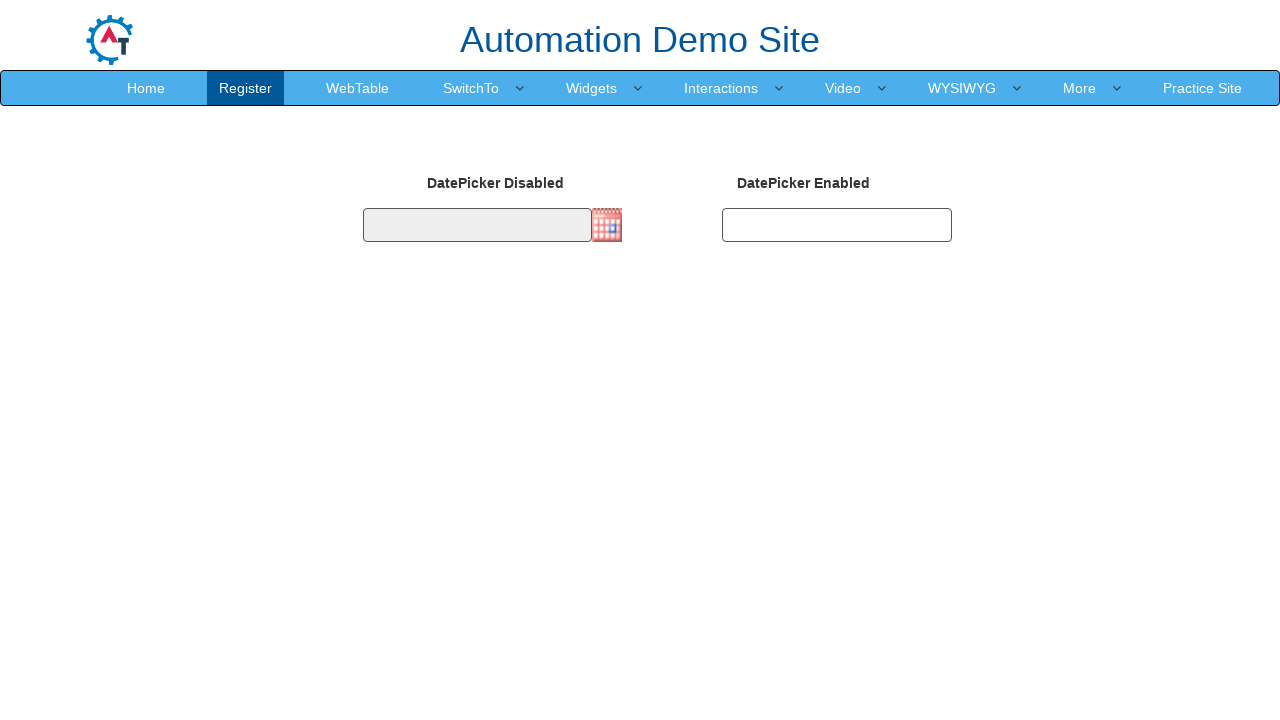

Filled second date picker directly with 08/15/1999 on #datepicker2
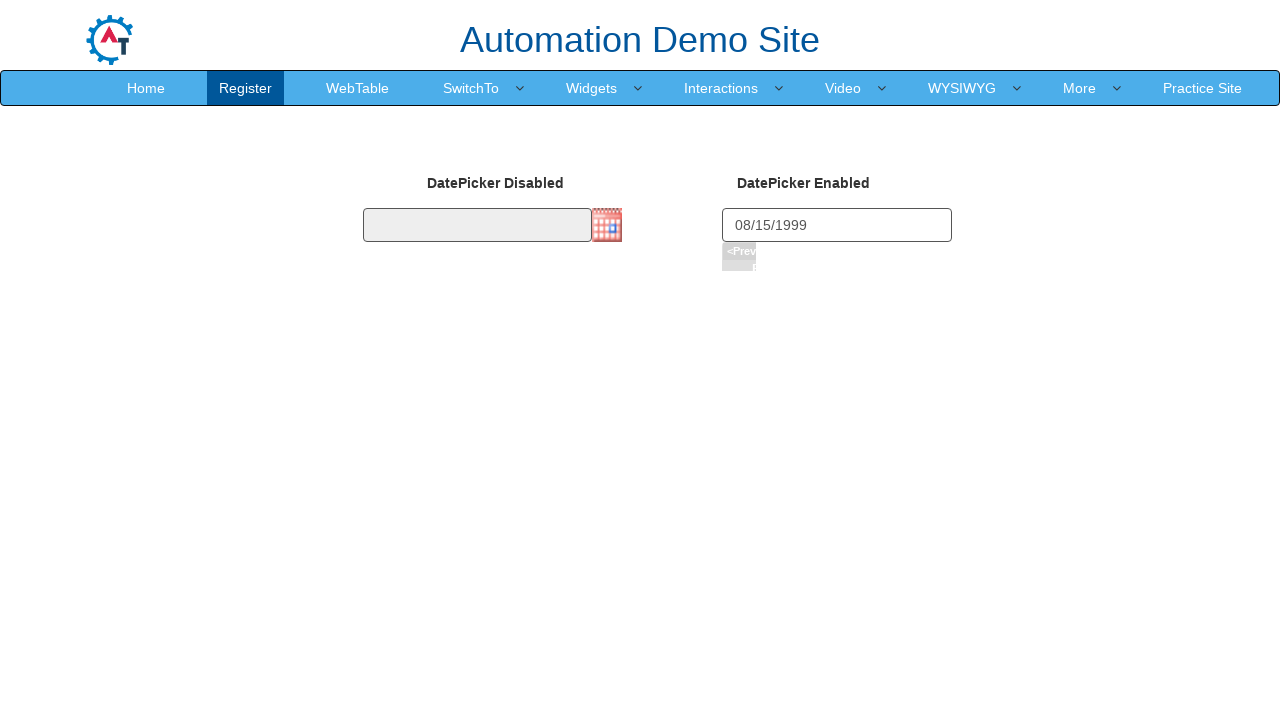

Opened first date picker calendar at (477, 225) on #datepicker1
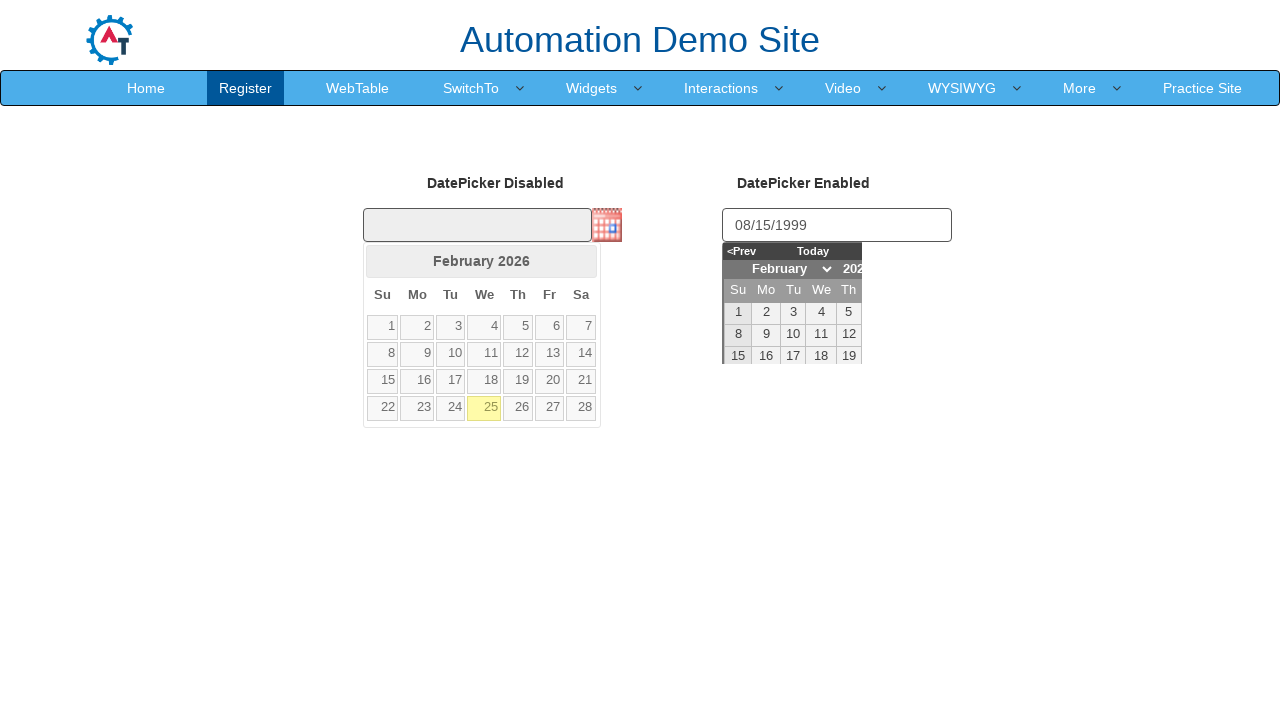

Navigated calendar backwards (current: February 2026) at (382, 261) on a[data-handler='prev']
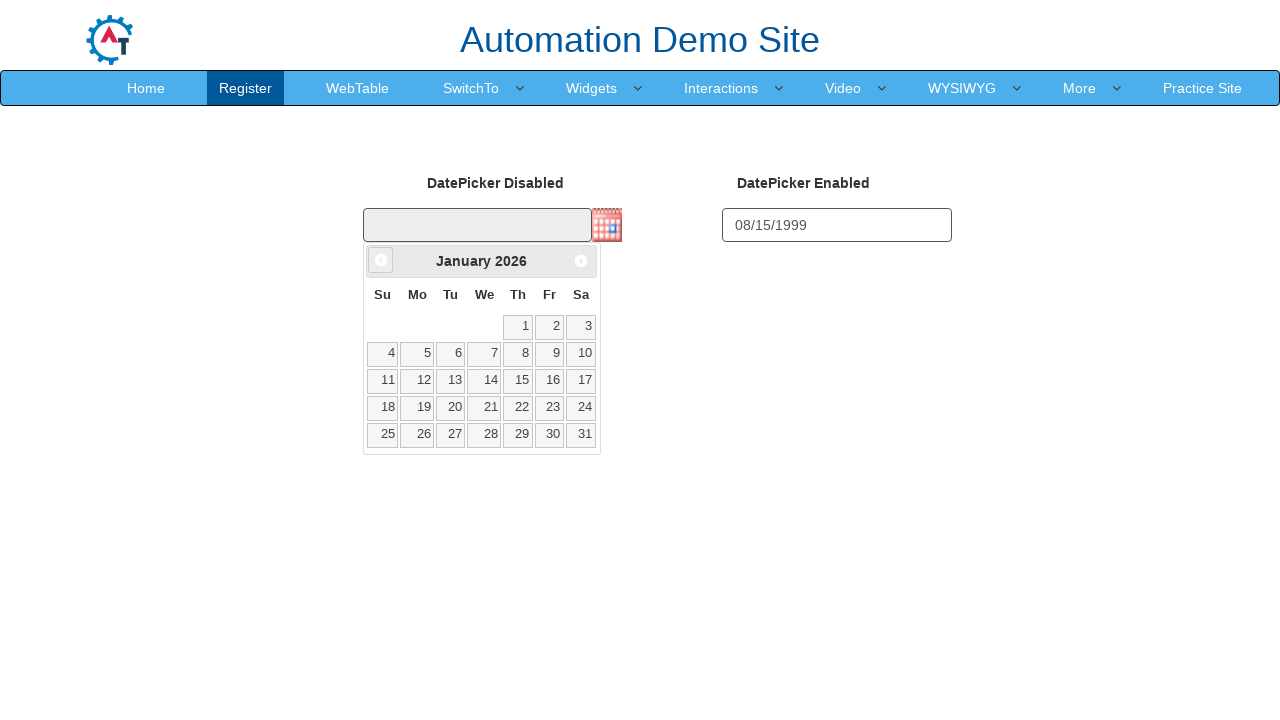

Navigated calendar backwards (current: January 2026) at (381, 260) on a[data-handler='prev']
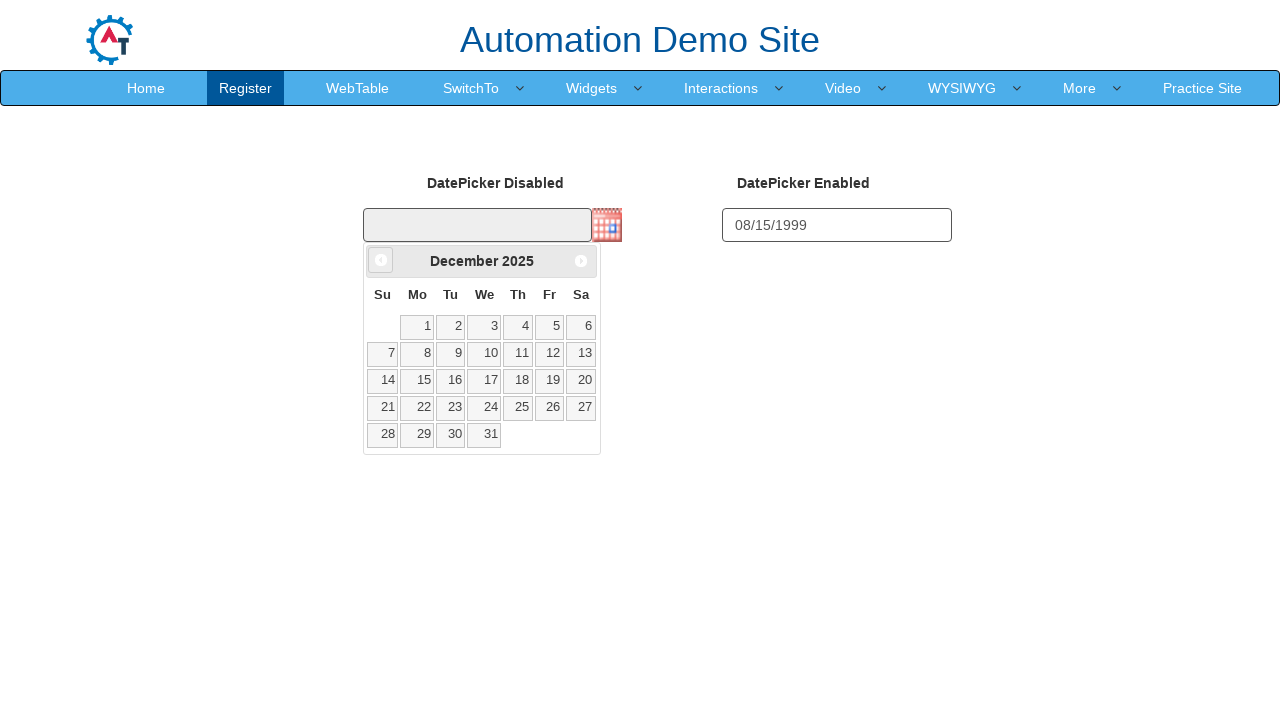

Navigated calendar backwards (current: December 2025) at (381, 260) on a[data-handler='prev']
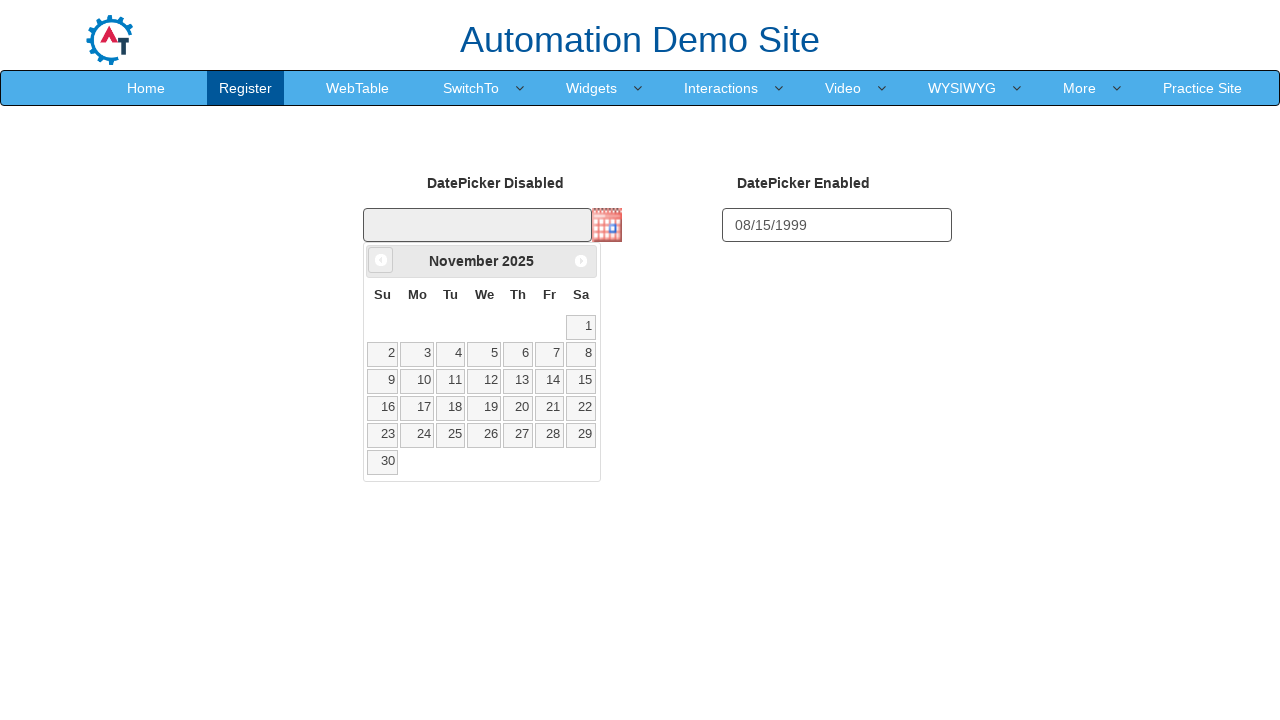

Navigated calendar backwards (current: November 2025) at (381, 260) on a[data-handler='prev']
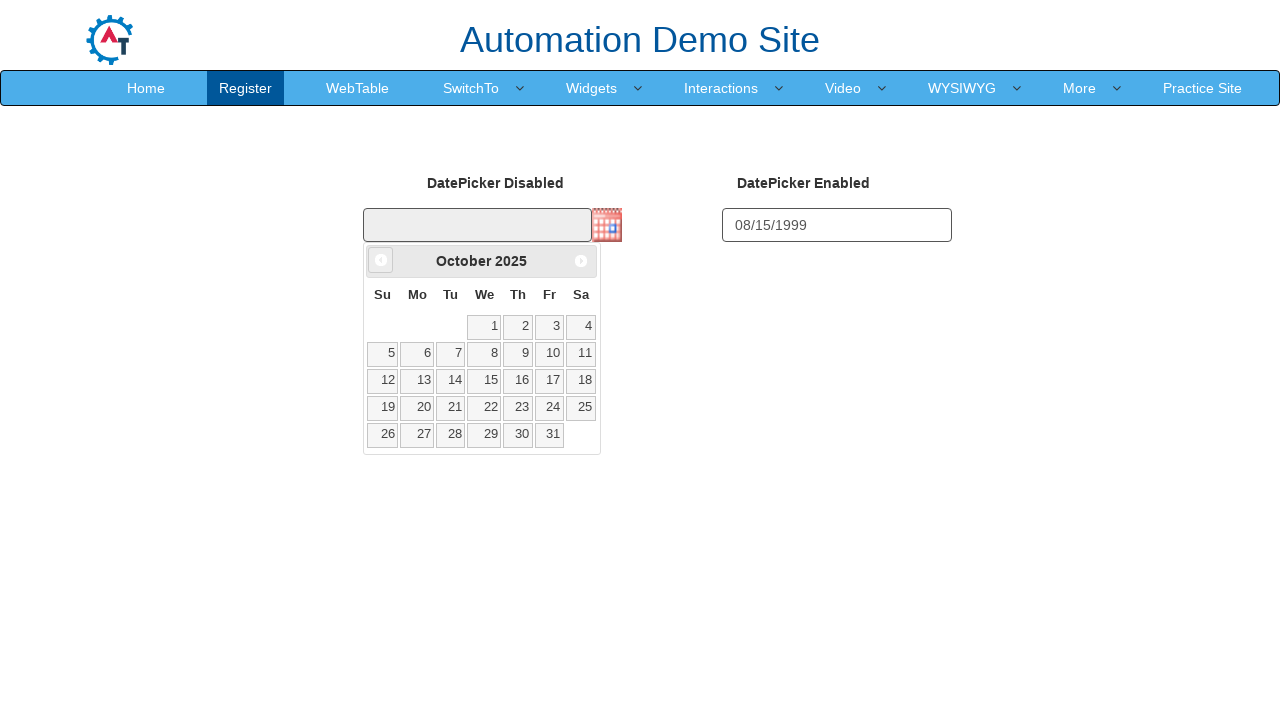

Navigated calendar backwards (current: October 2025) at (381, 260) on a[data-handler='prev']
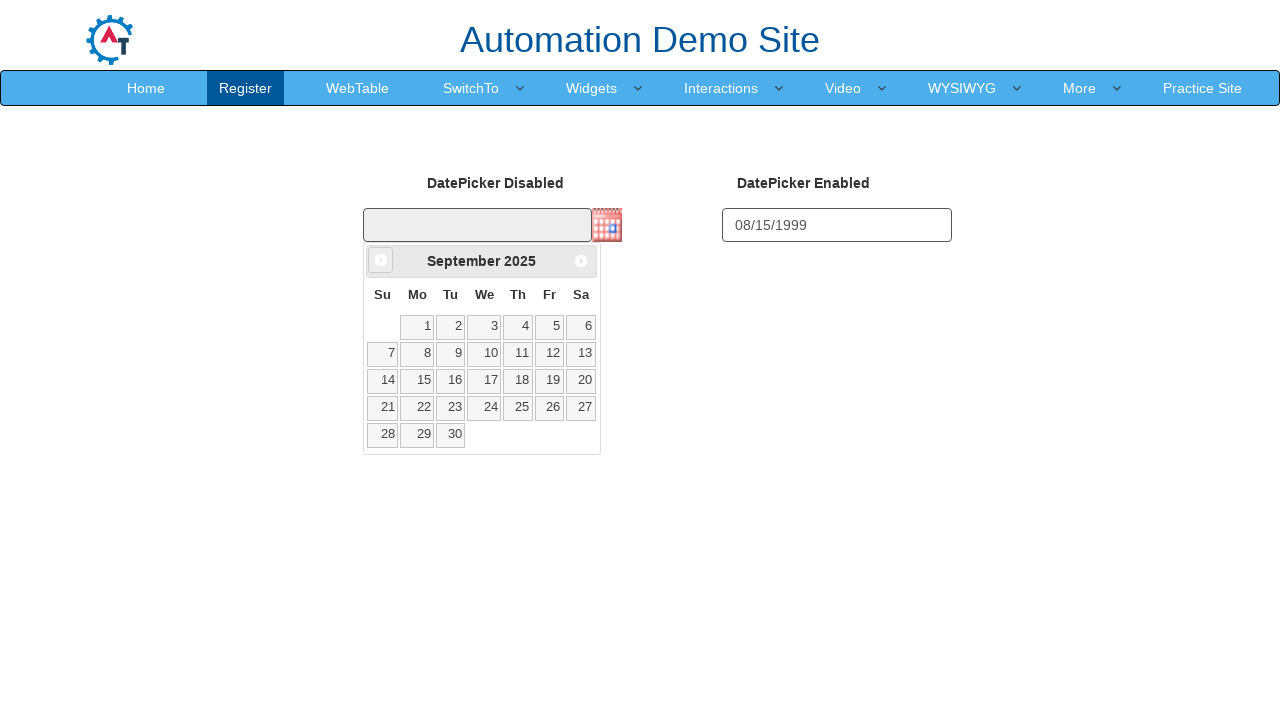

Navigated calendar backwards (current: September 2025) at (381, 260) on a[data-handler='prev']
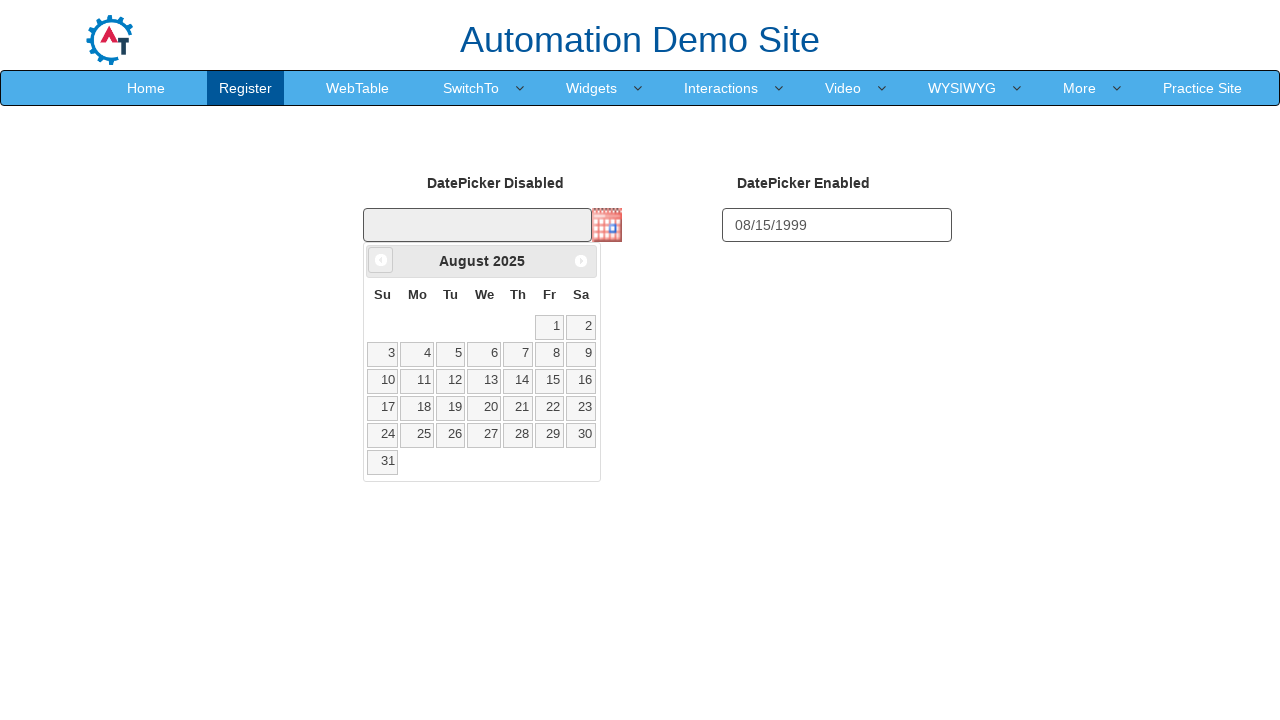

Navigated calendar backwards (current: August 2025) at (381, 260) on a[data-handler='prev']
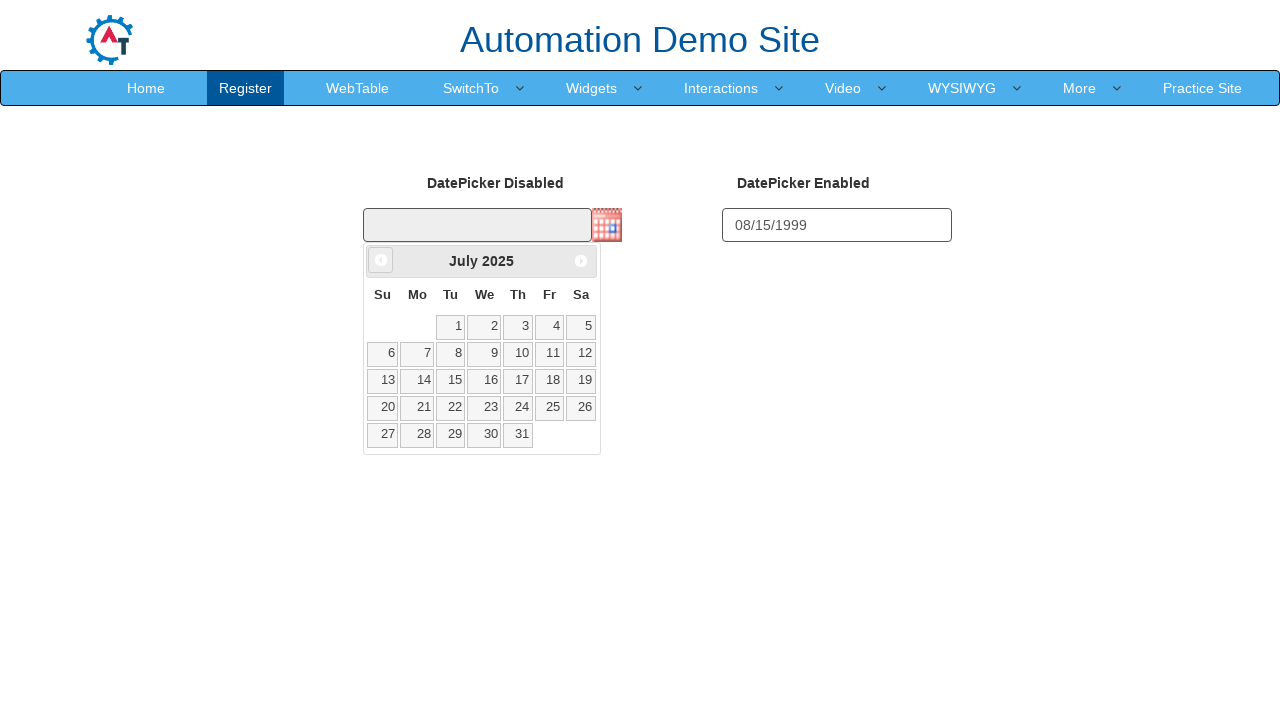

Navigated calendar backwards (current: July 2025) at (381, 260) on a[data-handler='prev']
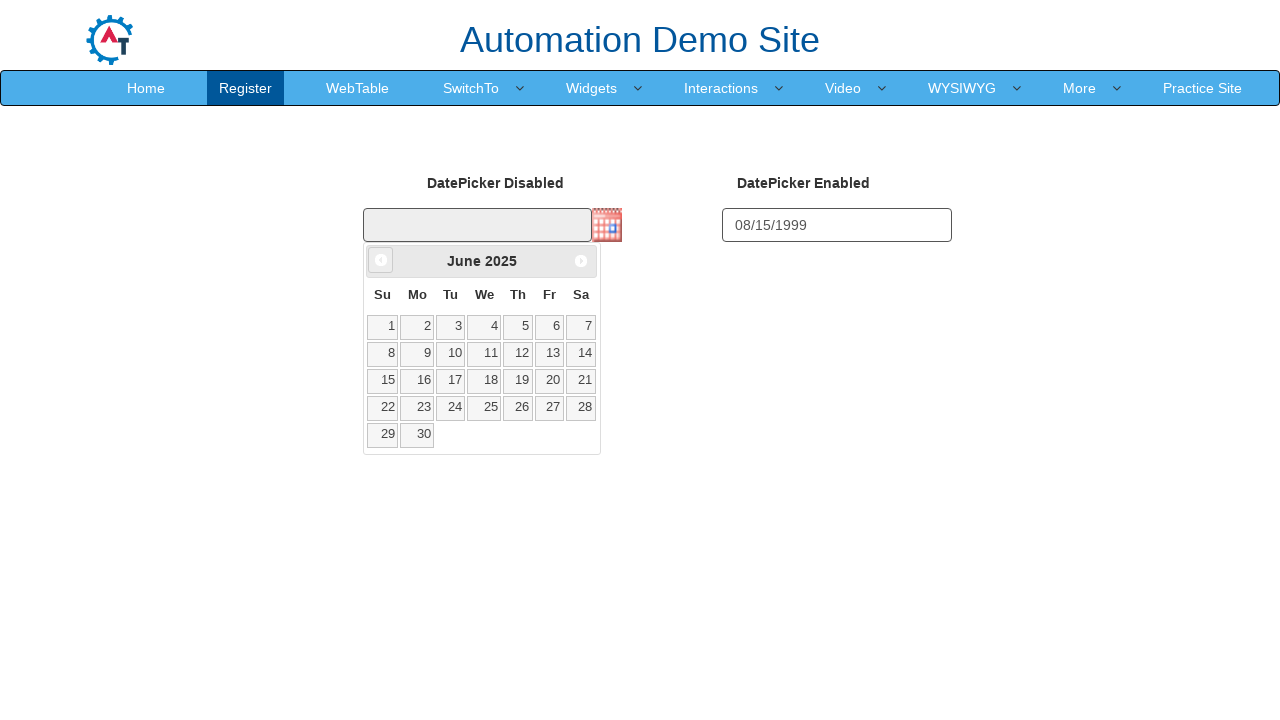

Navigated calendar backwards (current: June 2025) at (381, 260) on a[data-handler='prev']
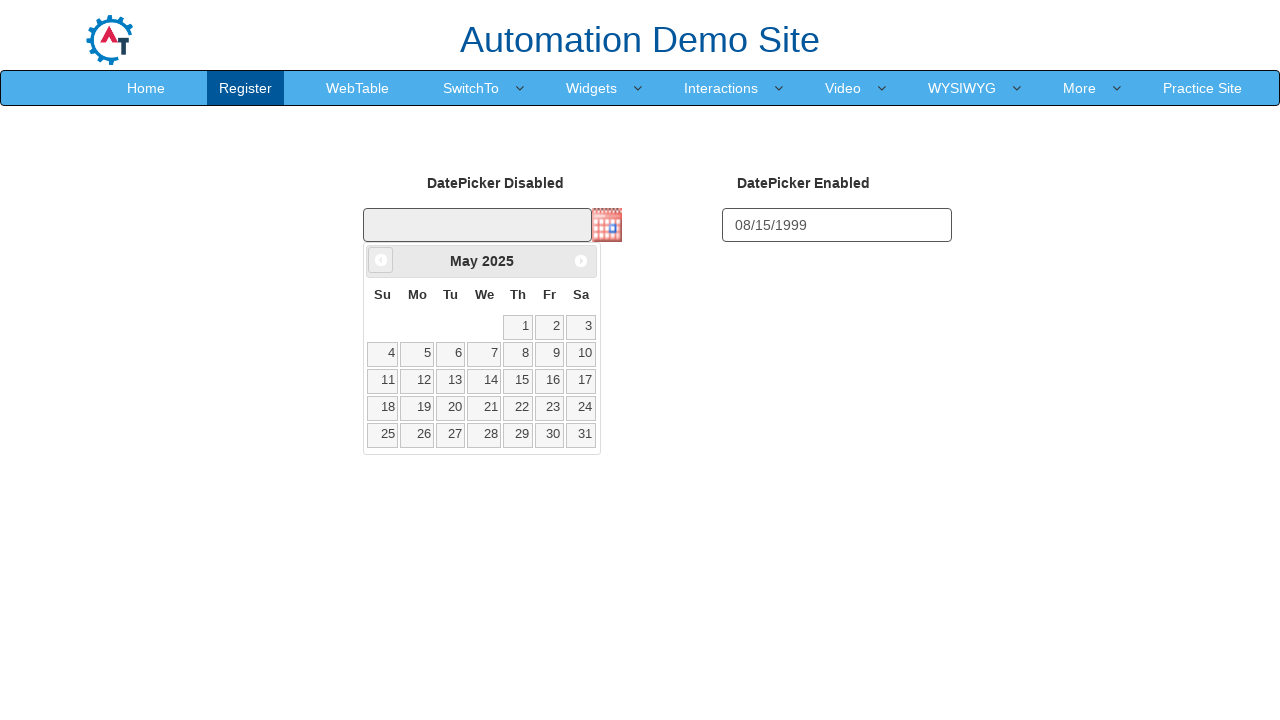

Navigated calendar backwards (current: May 2025) at (381, 260) on a[data-handler='prev']
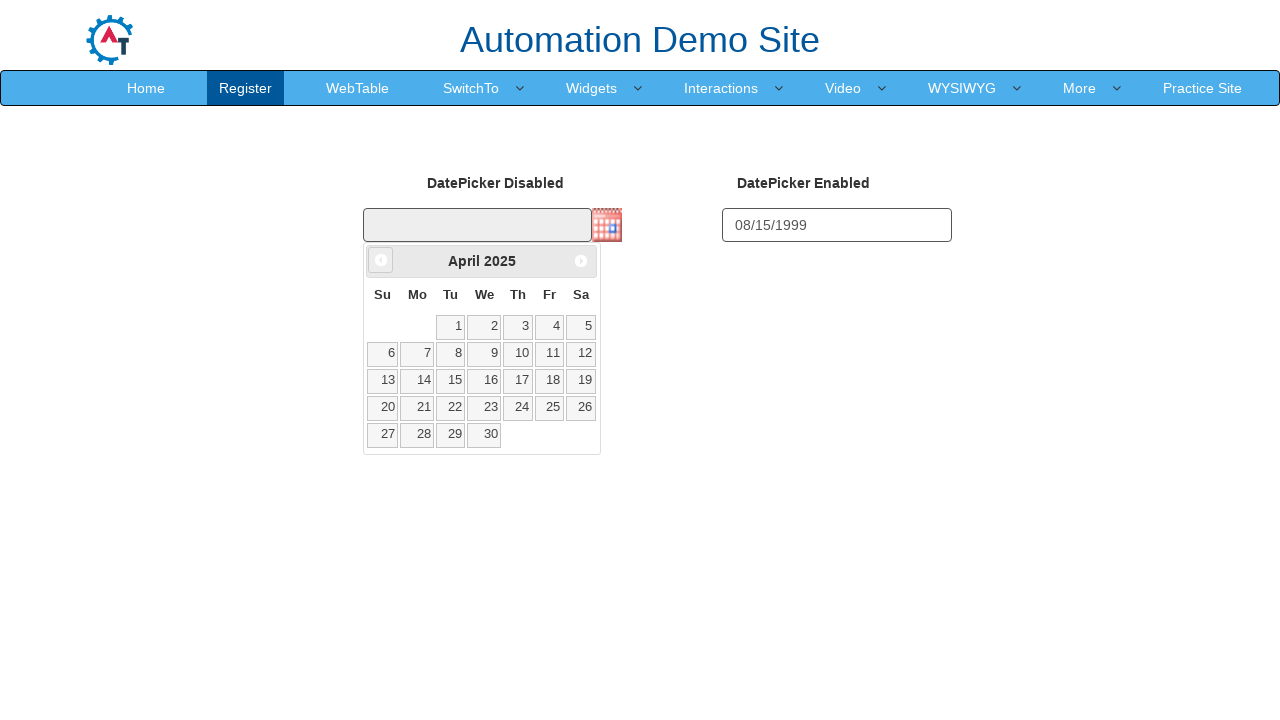

Navigated calendar backwards (current: April 2025) at (381, 260) on a[data-handler='prev']
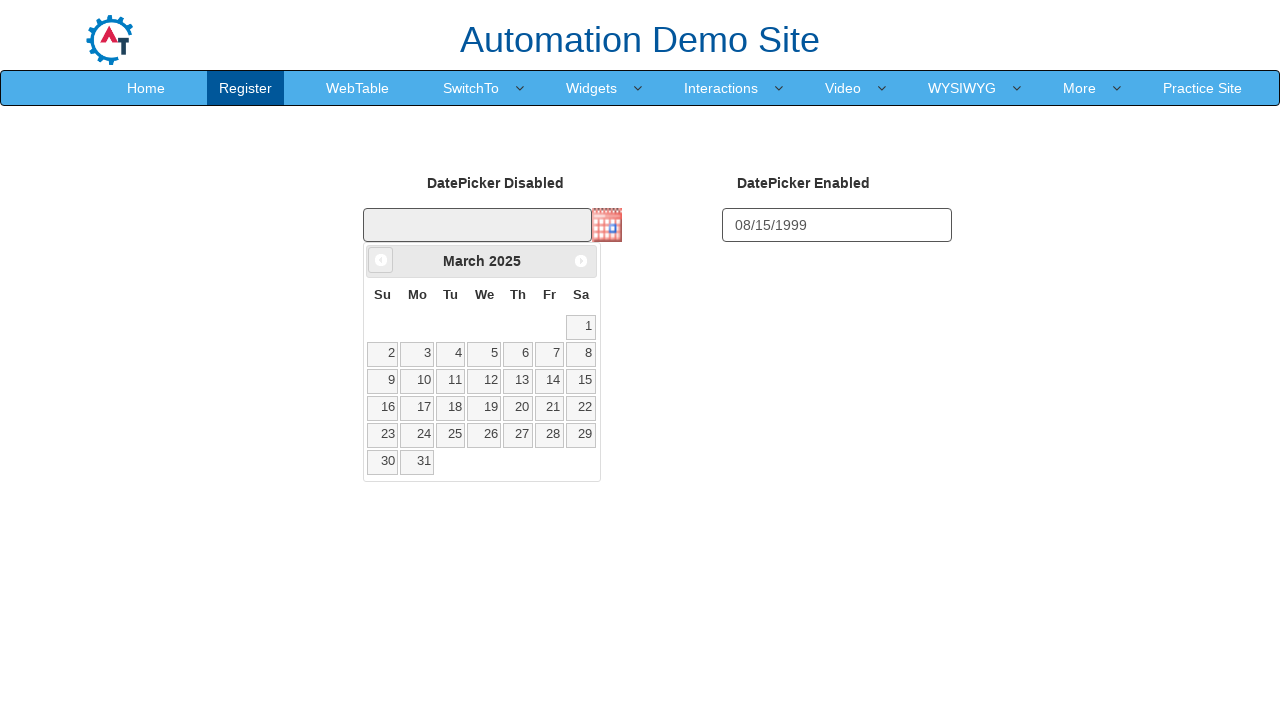

Navigated calendar backwards (current: March 2025) at (381, 260) on a[data-handler='prev']
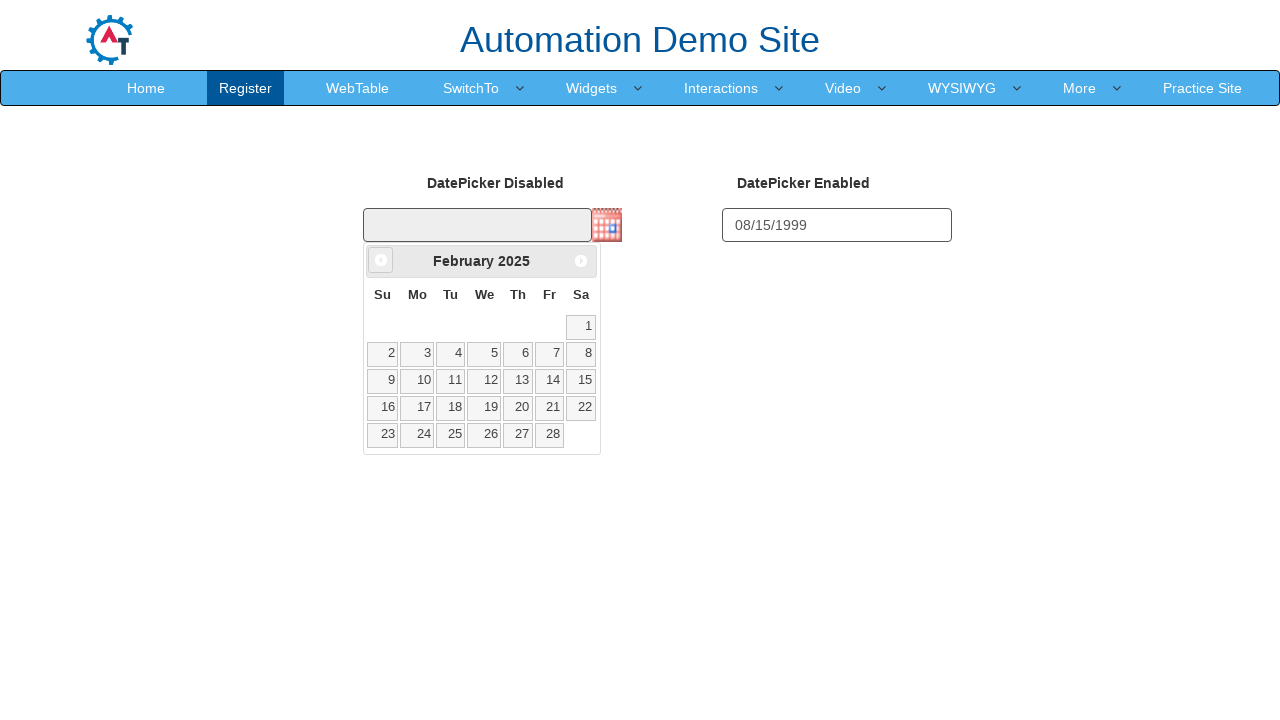

Navigated calendar backwards (current: February 2025) at (381, 260) on a[data-handler='prev']
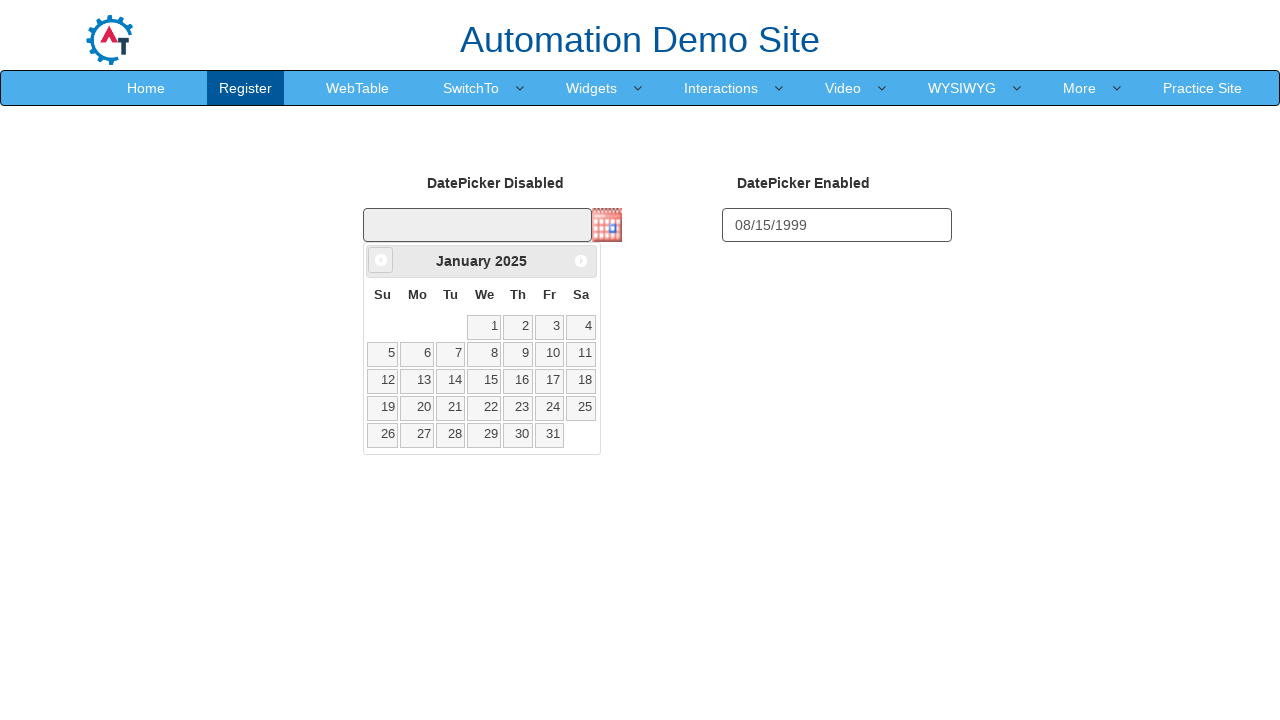

Navigated calendar backwards (current: January 2025) at (381, 260) on a[data-handler='prev']
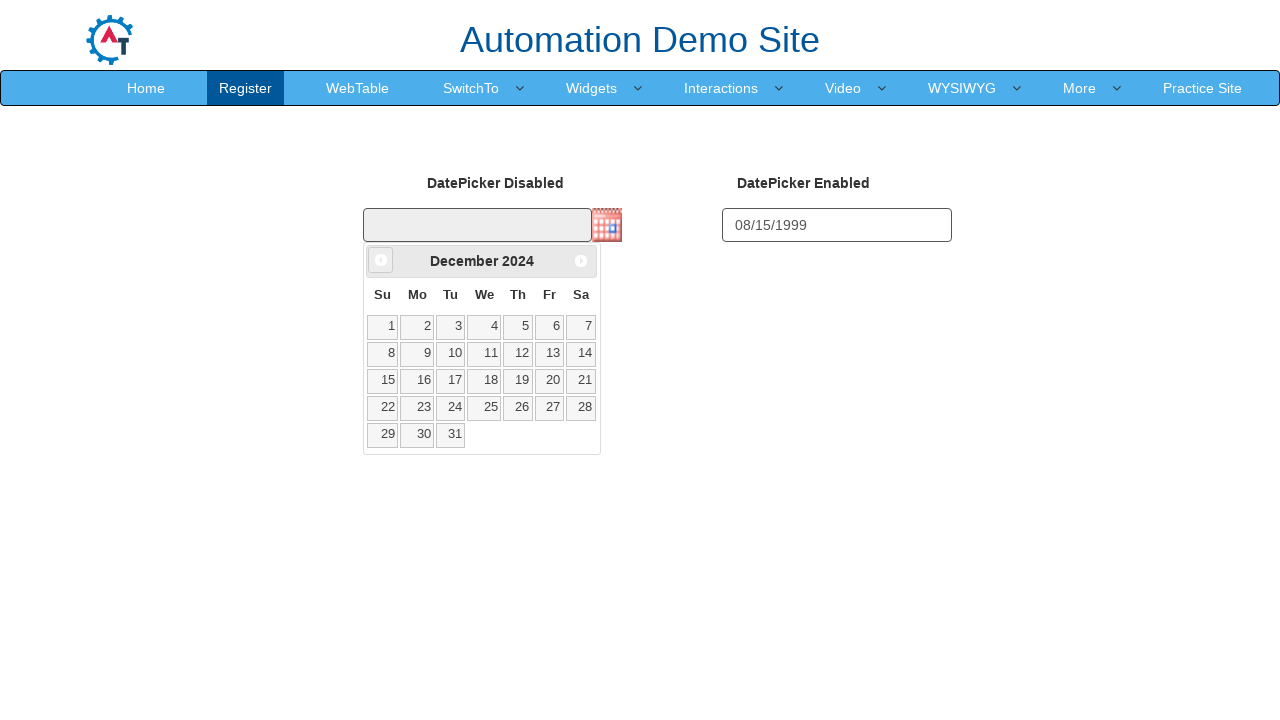

Navigated calendar backwards (current: December 2024) at (381, 260) on a[data-handler='prev']
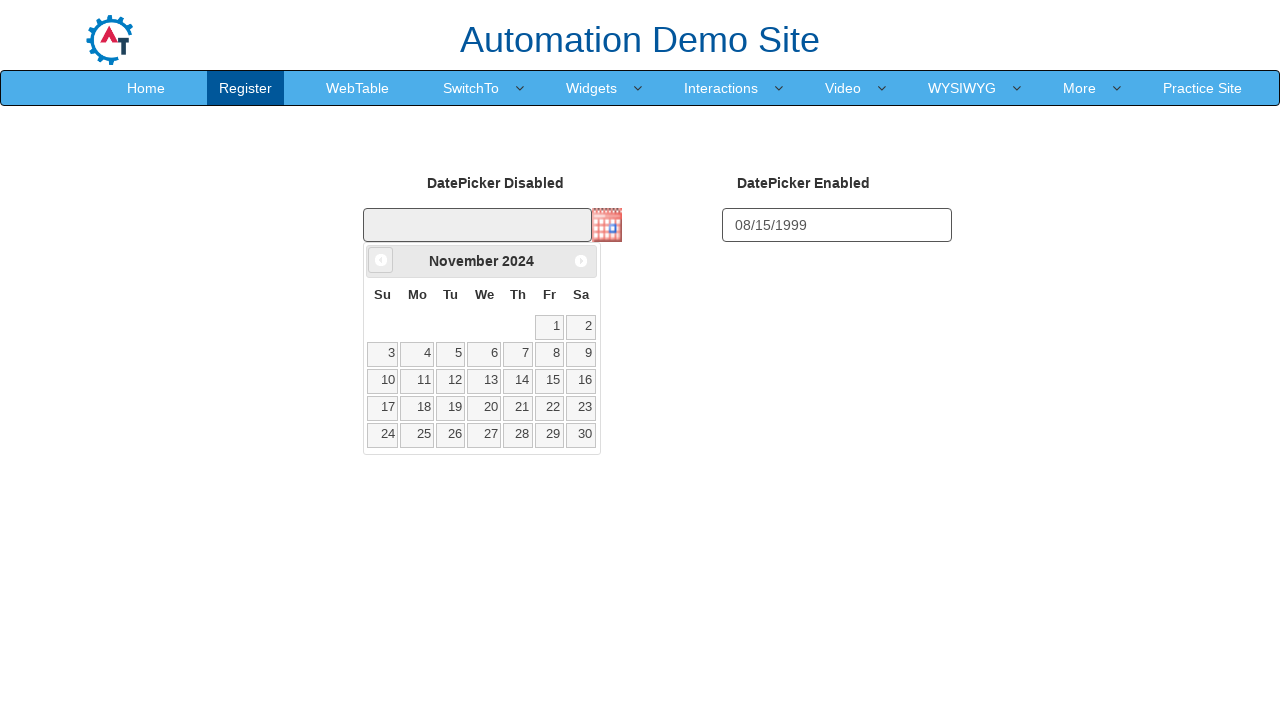

Navigated calendar backwards (current: November 2024) at (381, 260) on a[data-handler='prev']
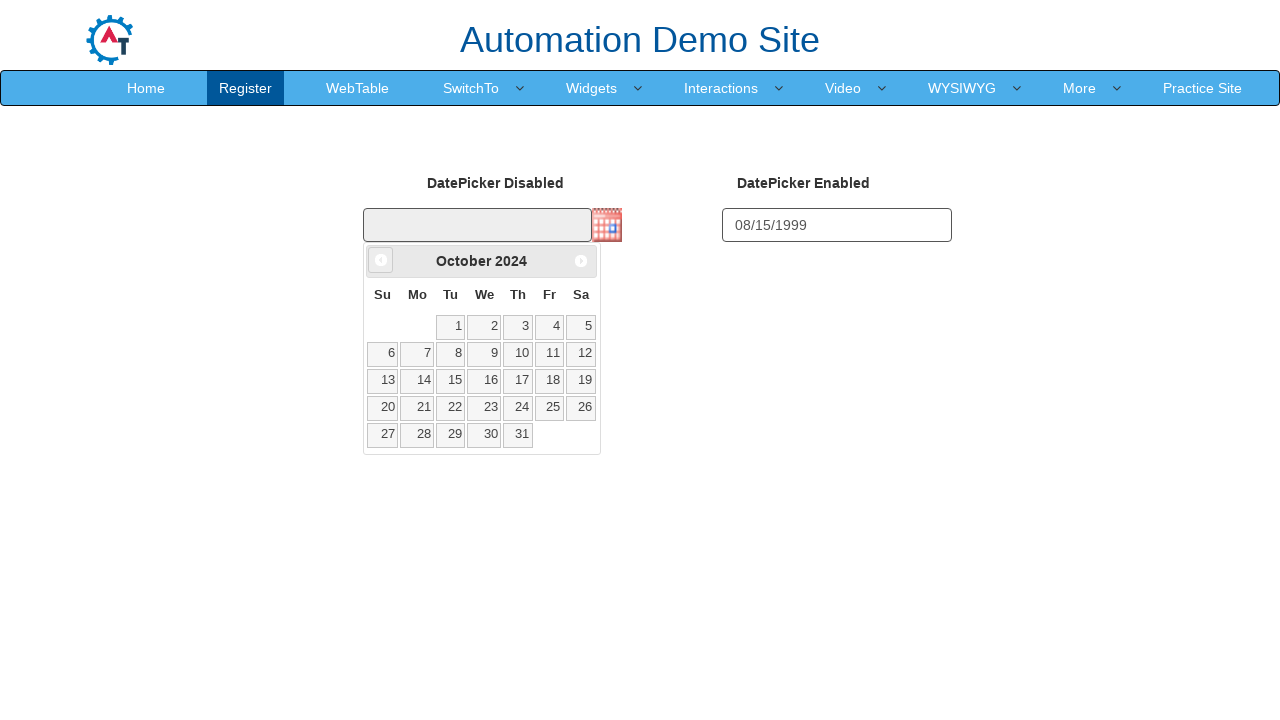

Navigated calendar backwards (current: October 2024) at (381, 260) on a[data-handler='prev']
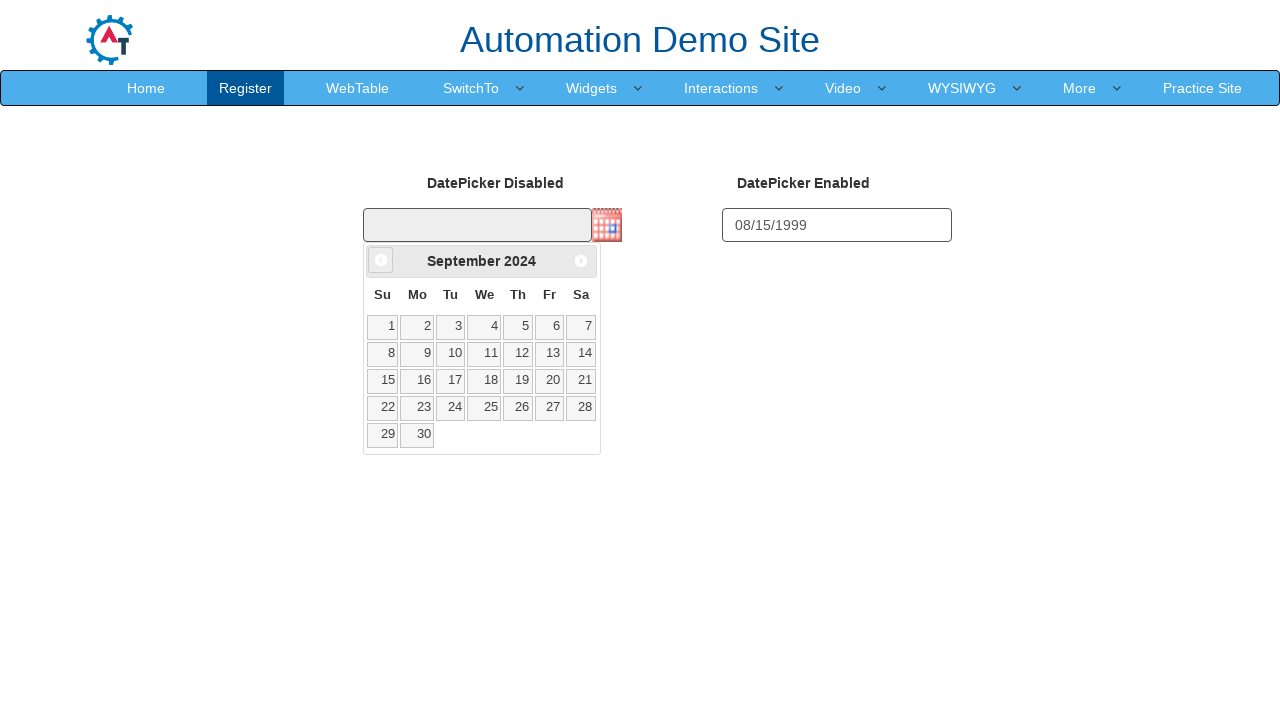

Navigated calendar backwards (current: September 2024) at (381, 260) on a[data-handler='prev']
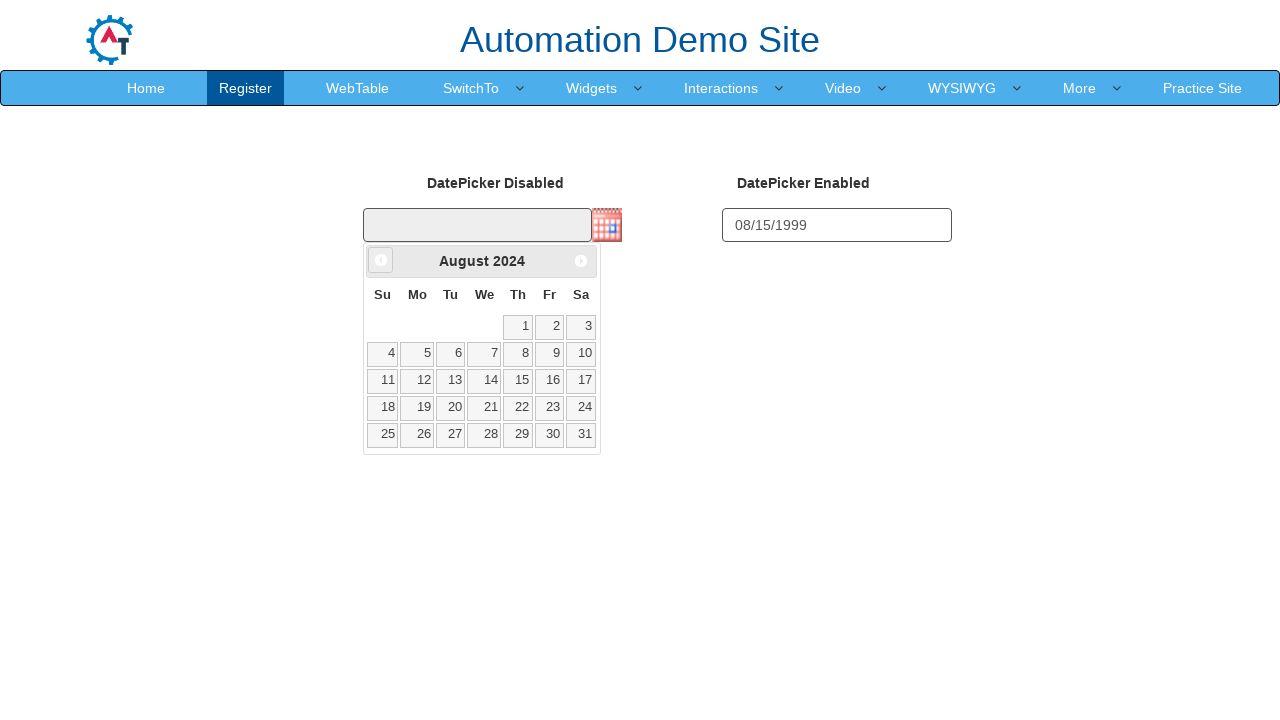

Navigated calendar backwards (current: August 2024) at (381, 260) on a[data-handler='prev']
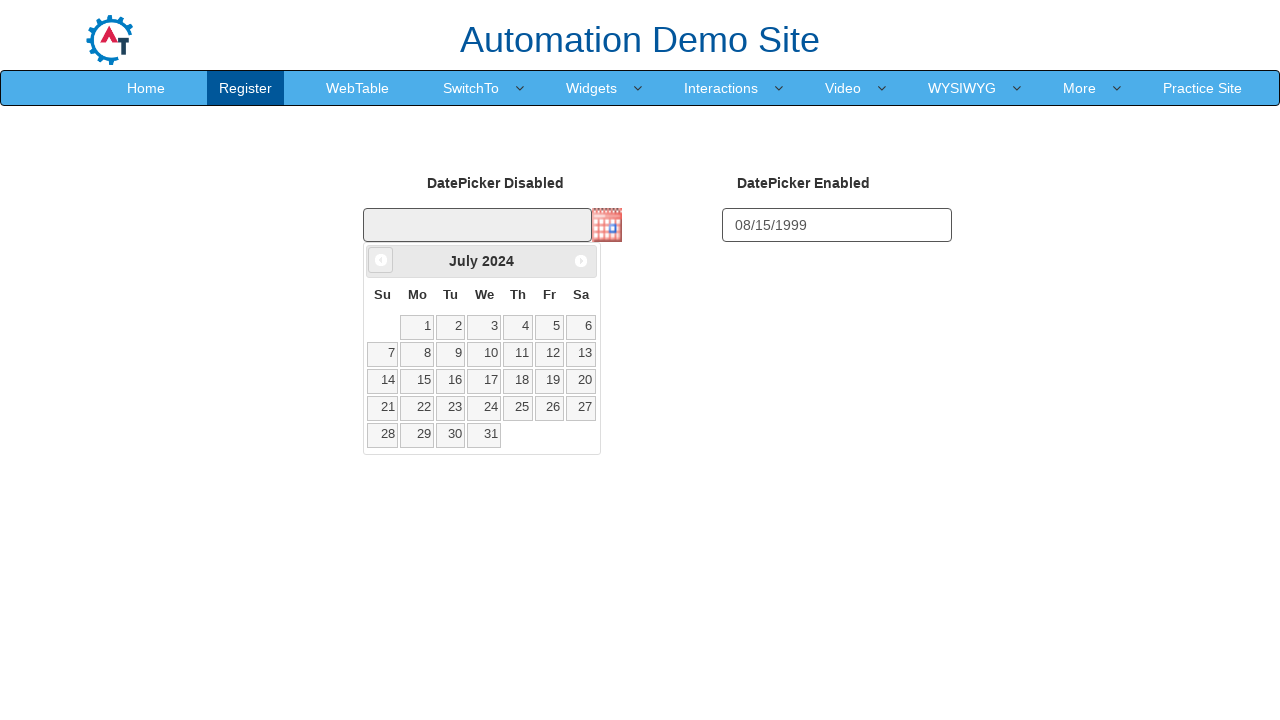

Navigated calendar backwards (current: July 2024) at (381, 260) on a[data-handler='prev']
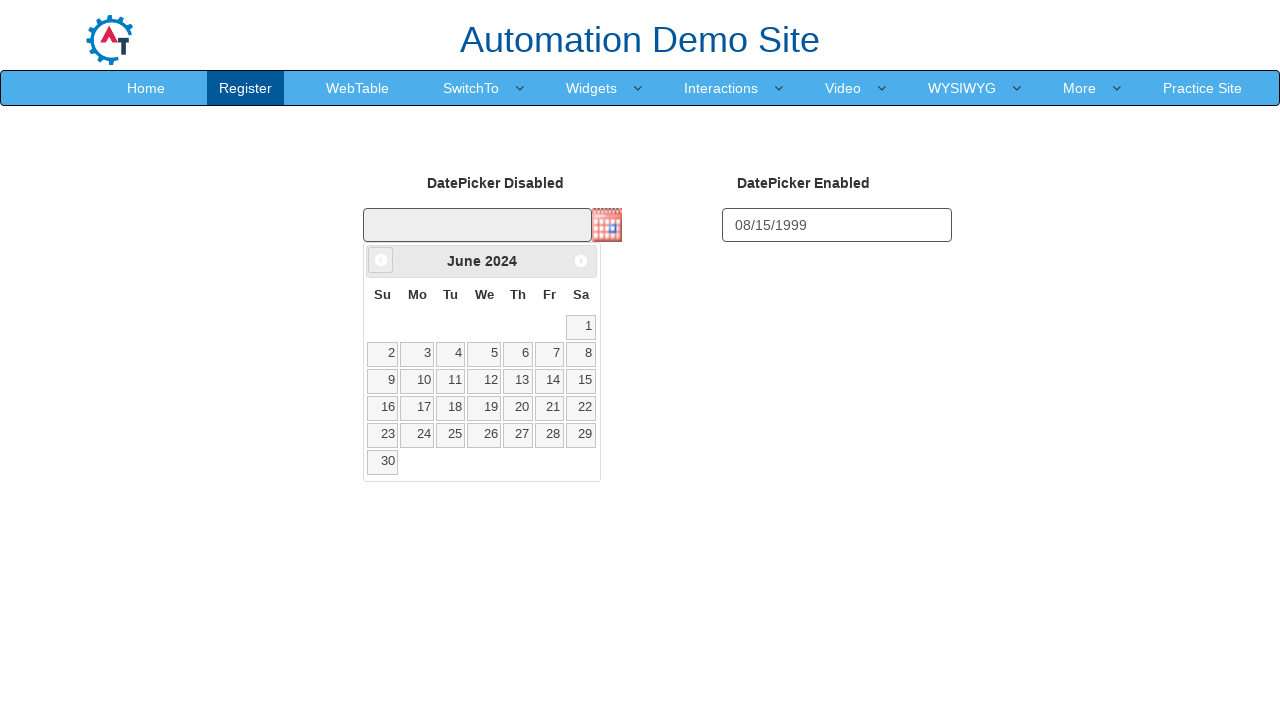

Navigated calendar backwards (current: June 2024) at (381, 260) on a[data-handler='prev']
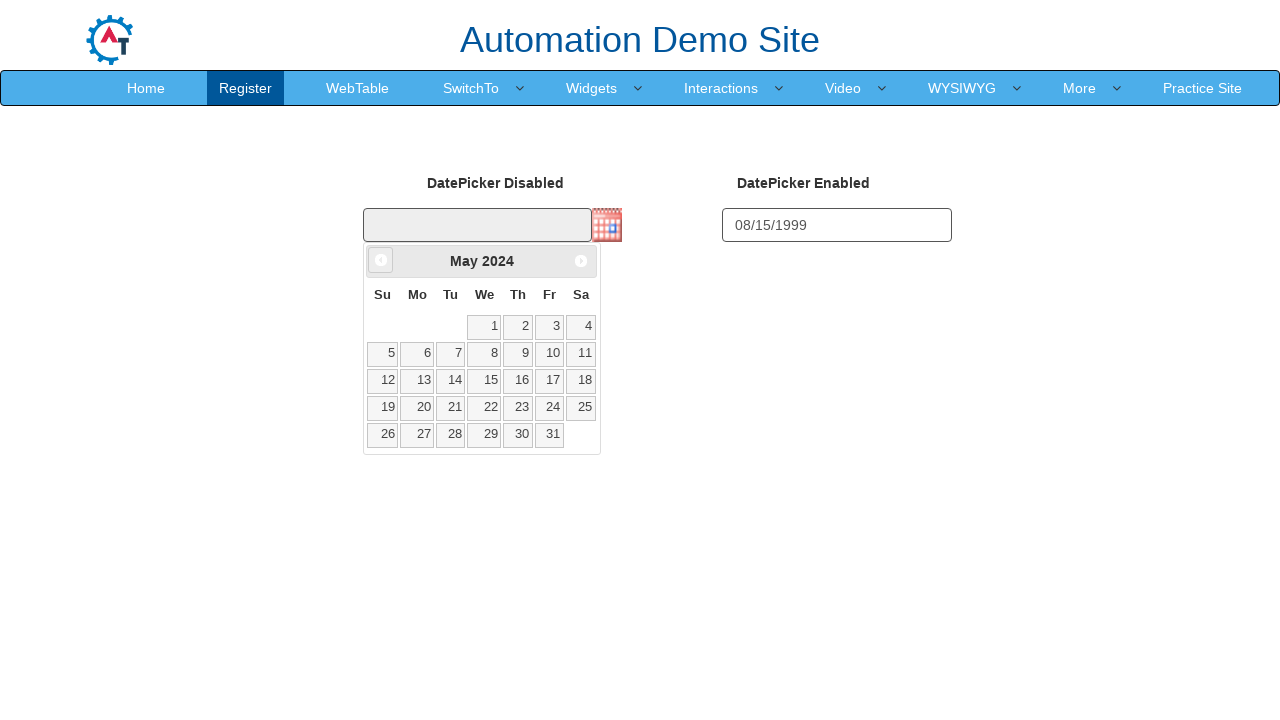

Navigated calendar backwards (current: May 2024) at (381, 260) on a[data-handler='prev']
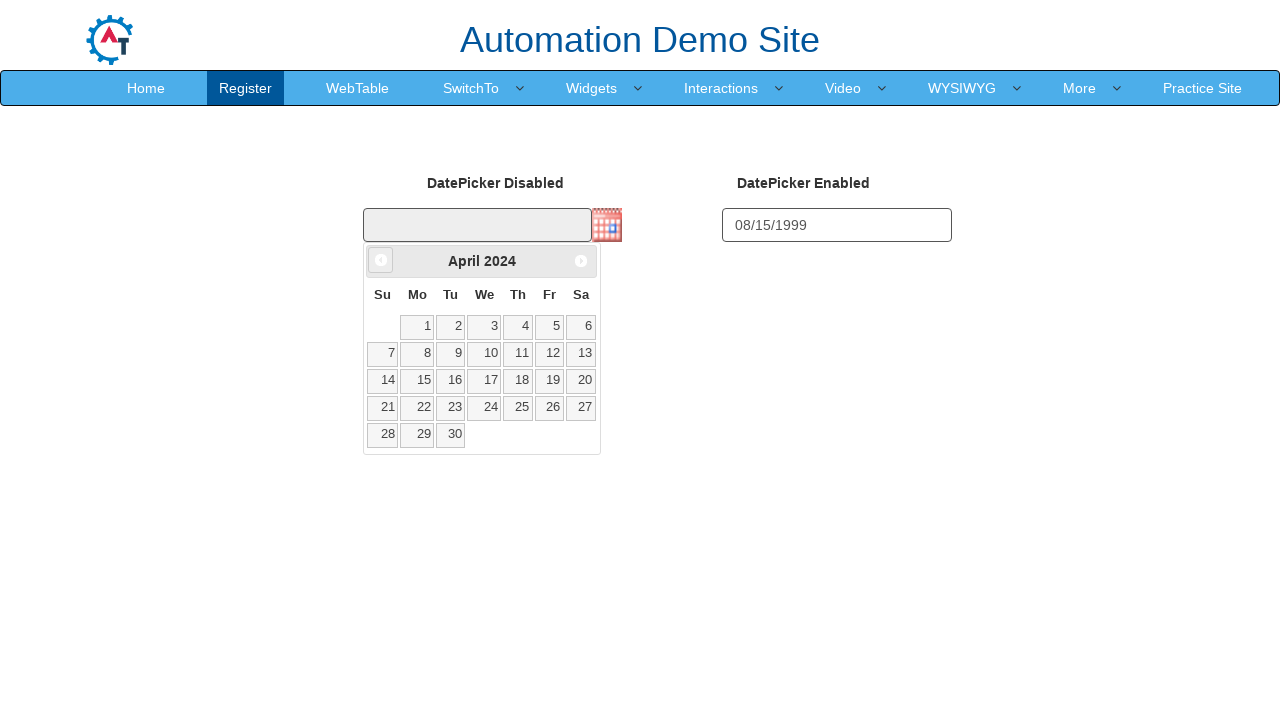

Navigated calendar backwards (current: April 2024) at (381, 260) on a[data-handler='prev']
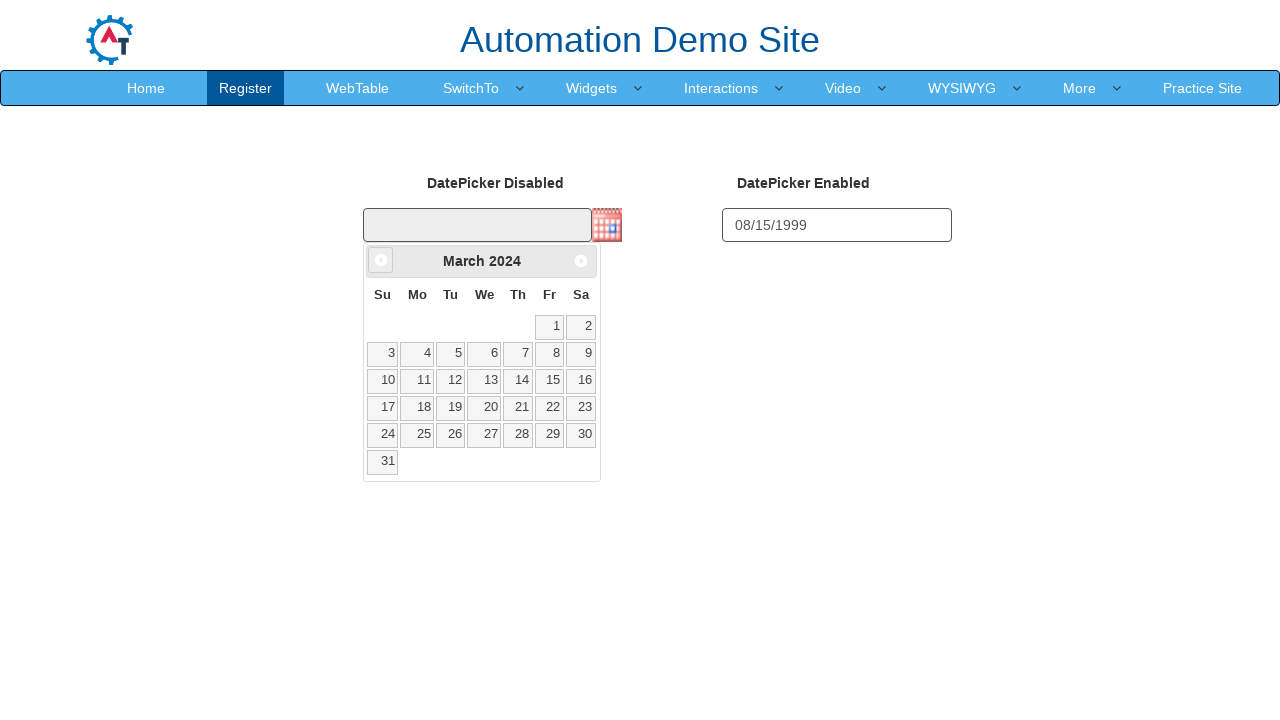

Navigated calendar backwards (current: March 2024) at (381, 260) on a[data-handler='prev']
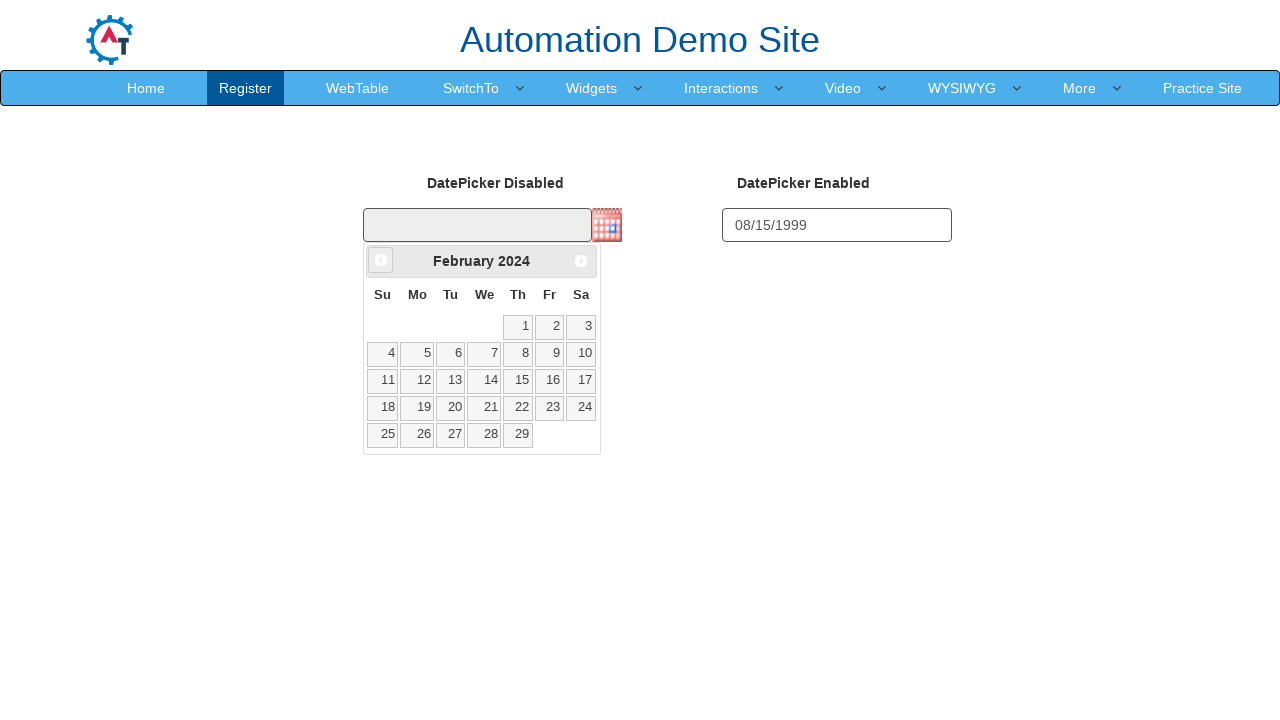

Navigated calendar backwards (current: February 2024) at (381, 260) on a[data-handler='prev']
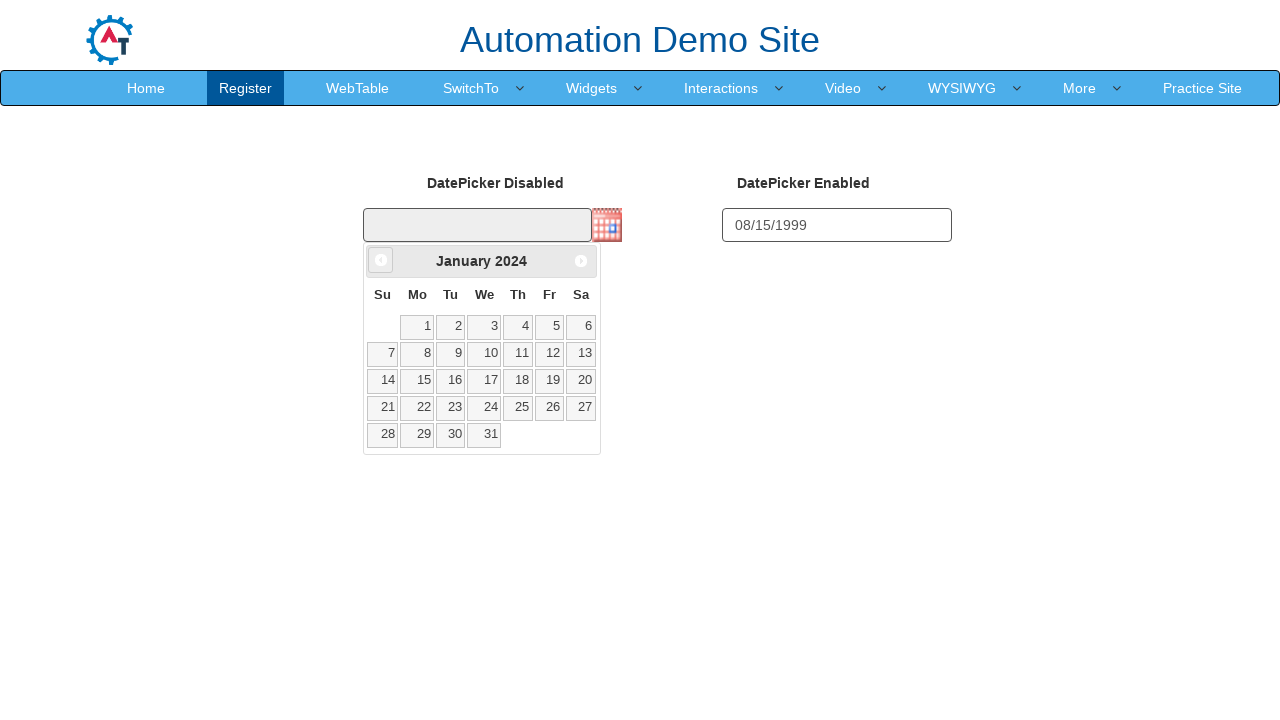

Navigated calendar backwards (current: January 2024) at (381, 260) on a[data-handler='prev']
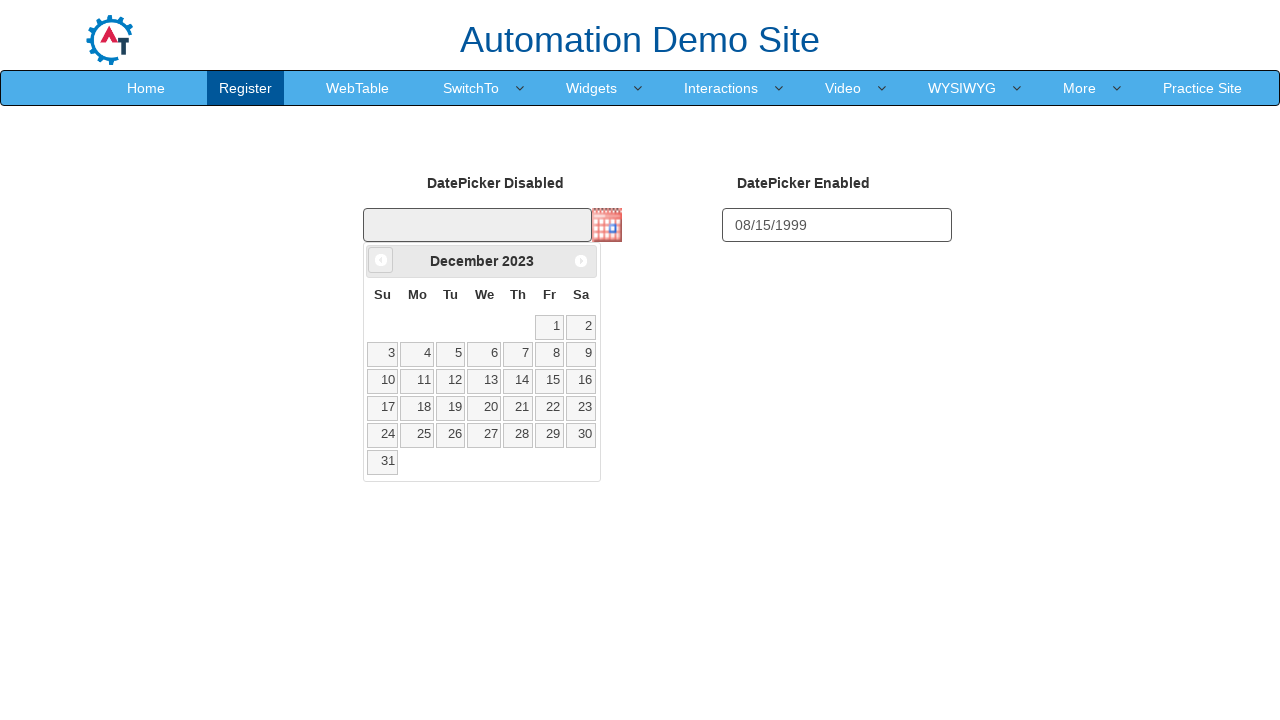

Navigated calendar backwards (current: December 2023) at (381, 260) on a[data-handler='prev']
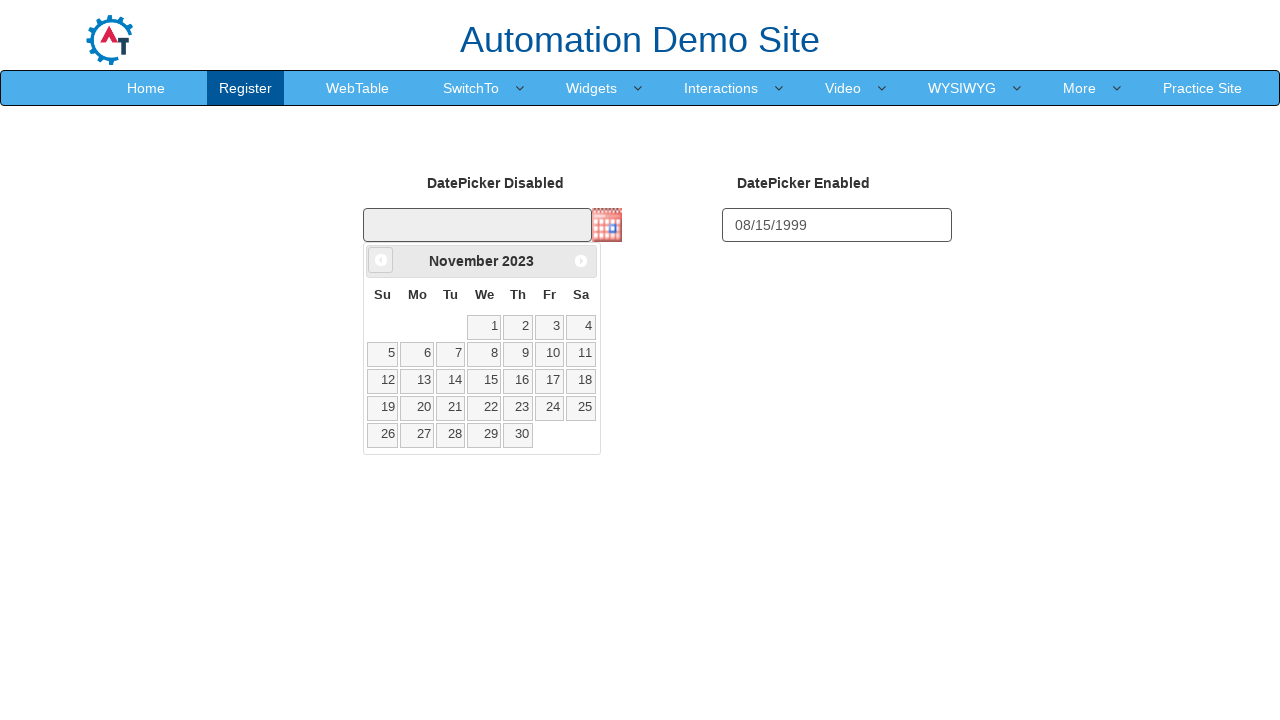

Navigated calendar backwards (current: November 2023) at (381, 260) on a[data-handler='prev']
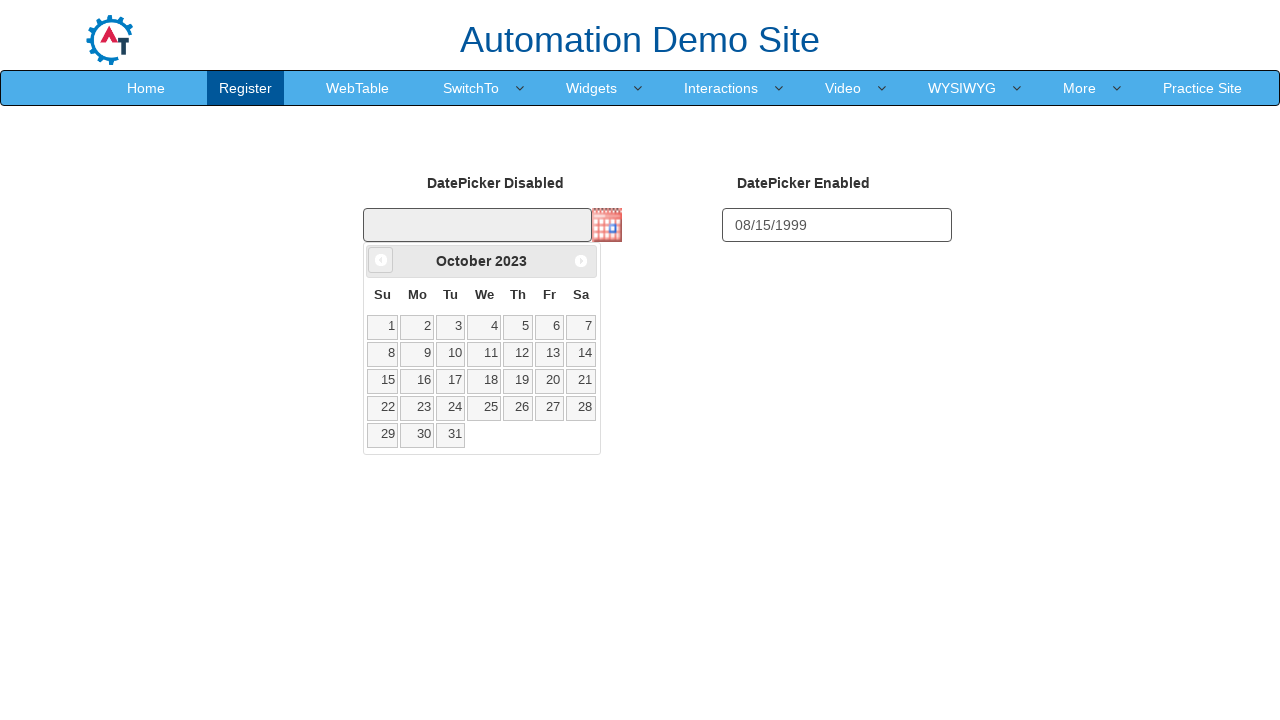

Navigated calendar backwards (current: October 2023) at (381, 260) on a[data-handler='prev']
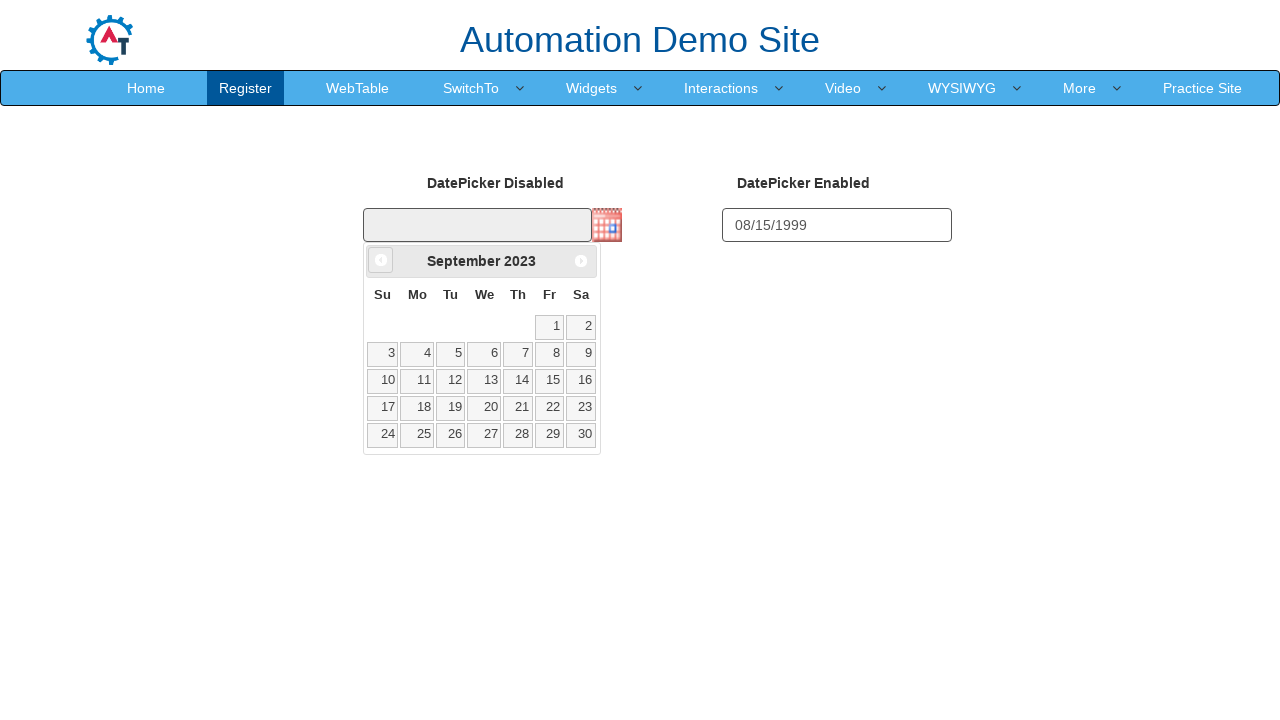

Navigated calendar backwards (current: September 2023) at (381, 260) on a[data-handler='prev']
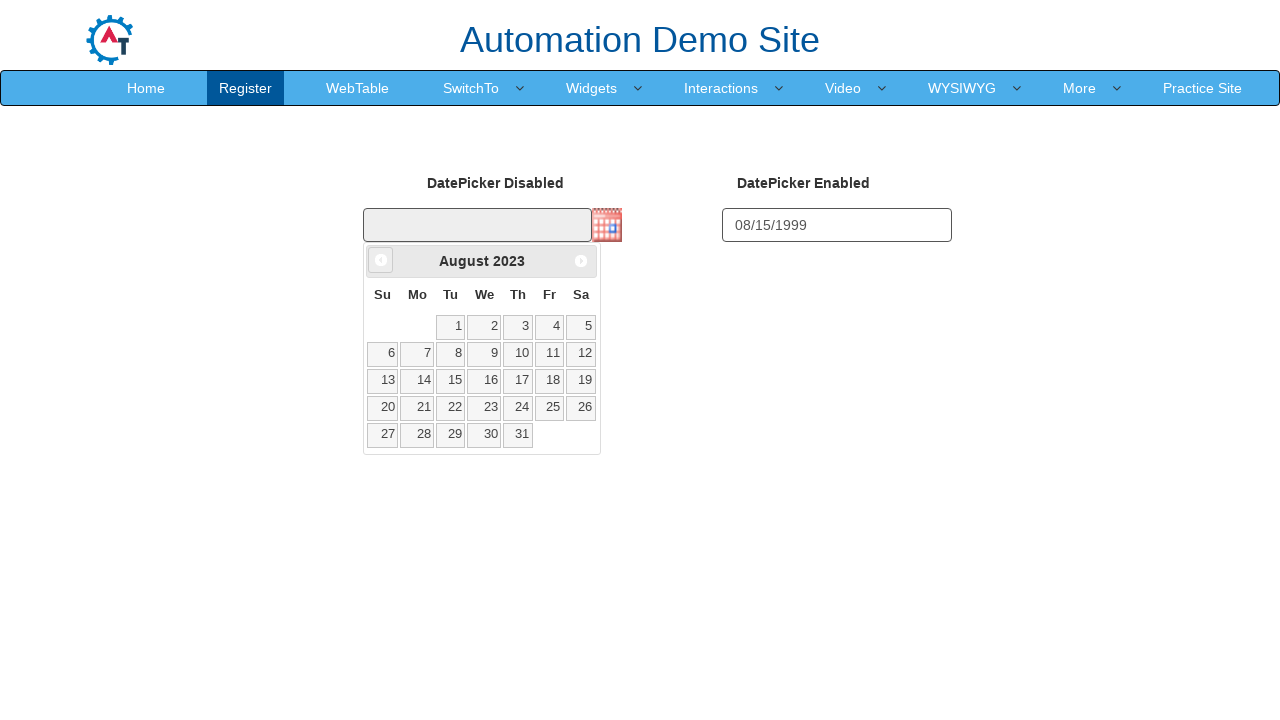

Navigated calendar backwards (current: August 2023) at (381, 260) on a[data-handler='prev']
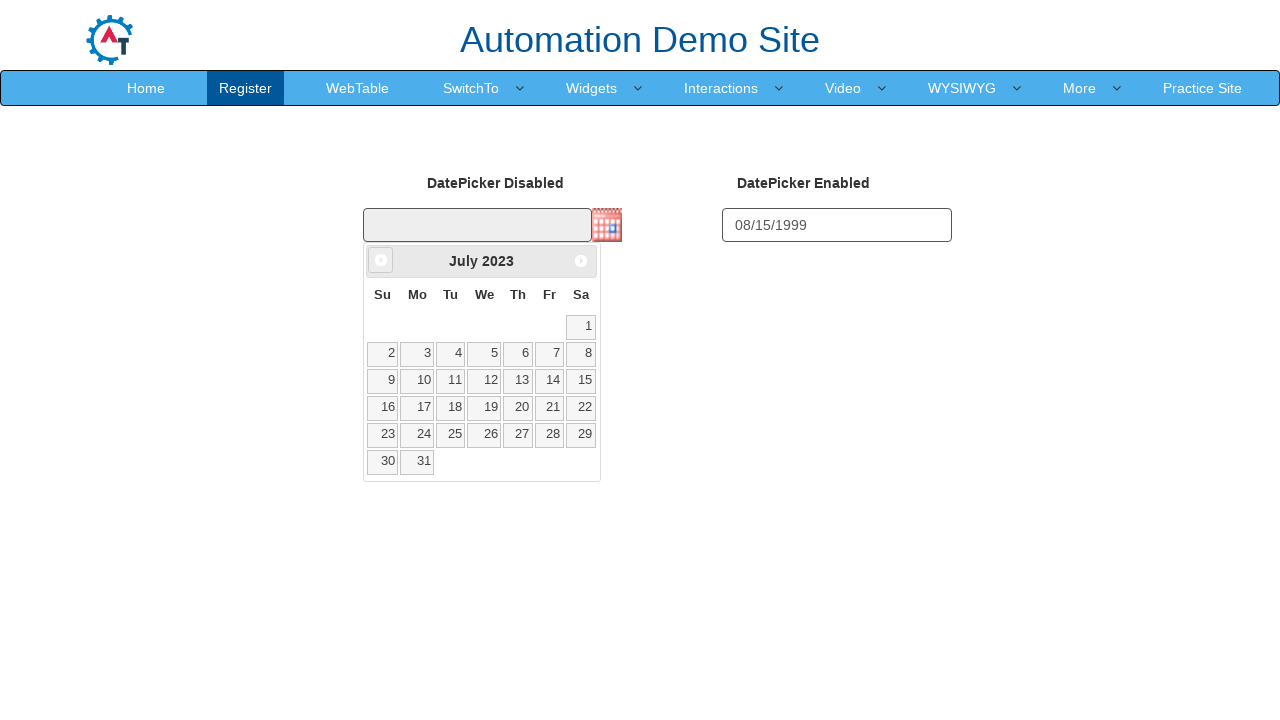

Navigated calendar backwards (current: July 2023) at (381, 260) on a[data-handler='prev']
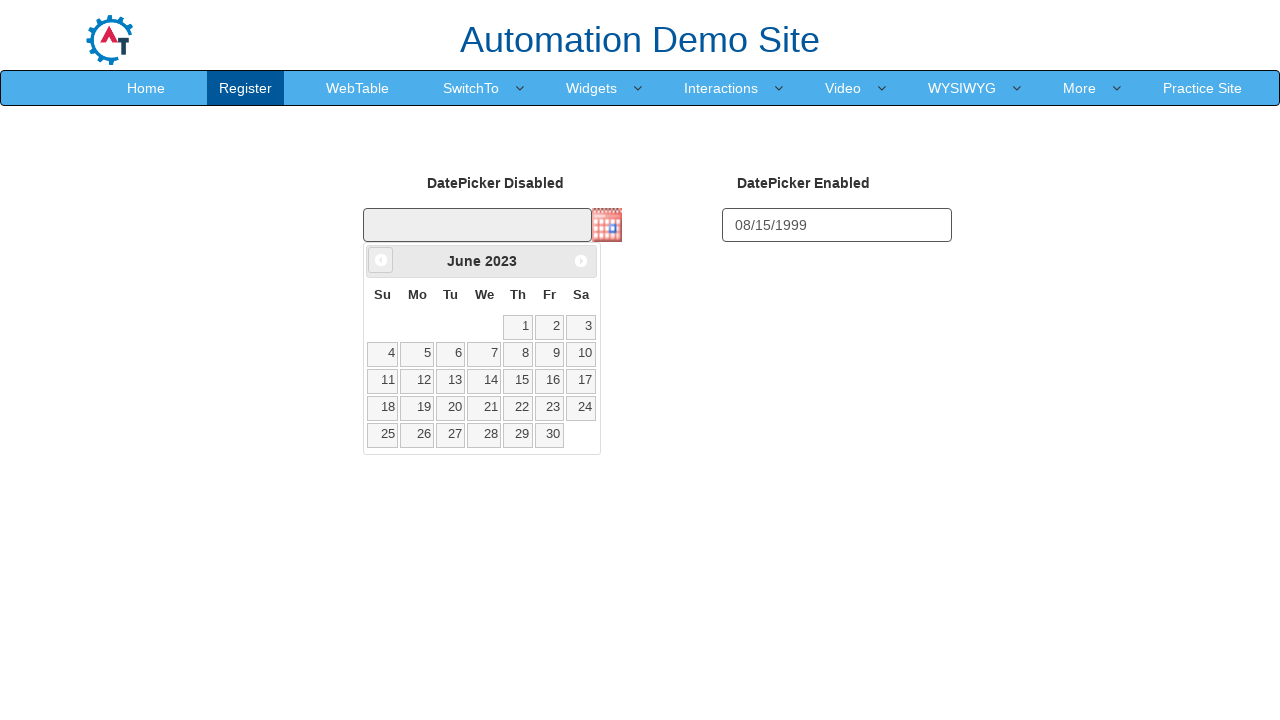

Navigated calendar backwards (current: June 2023) at (381, 260) on a[data-handler='prev']
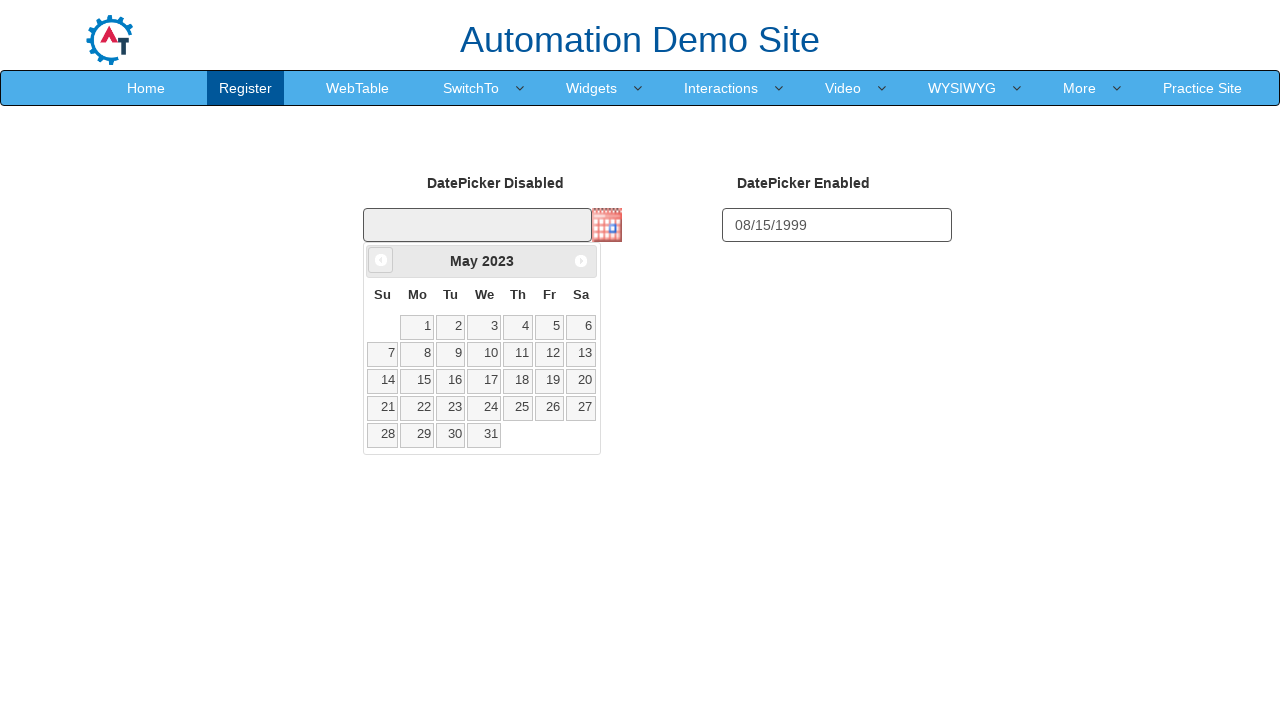

Navigated calendar backwards (current: May 2023) at (381, 260) on a[data-handler='prev']
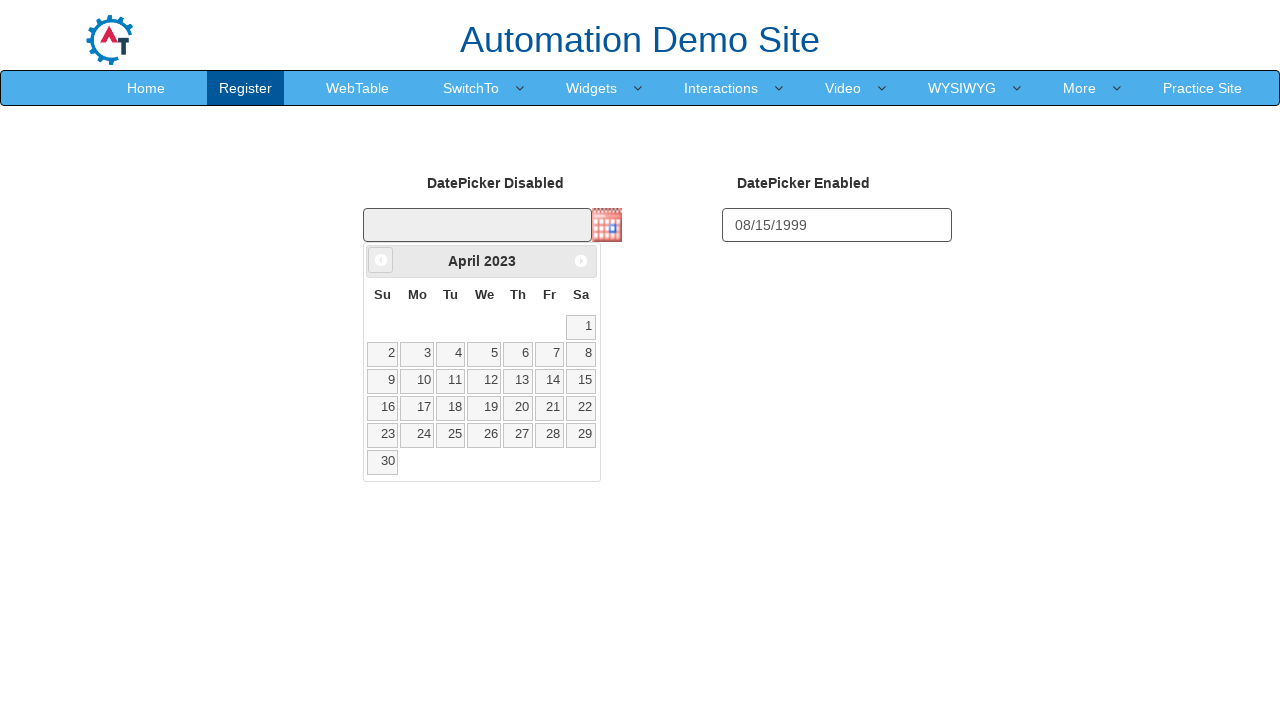

Navigated calendar backwards (current: April 2023) at (381, 260) on a[data-handler='prev']
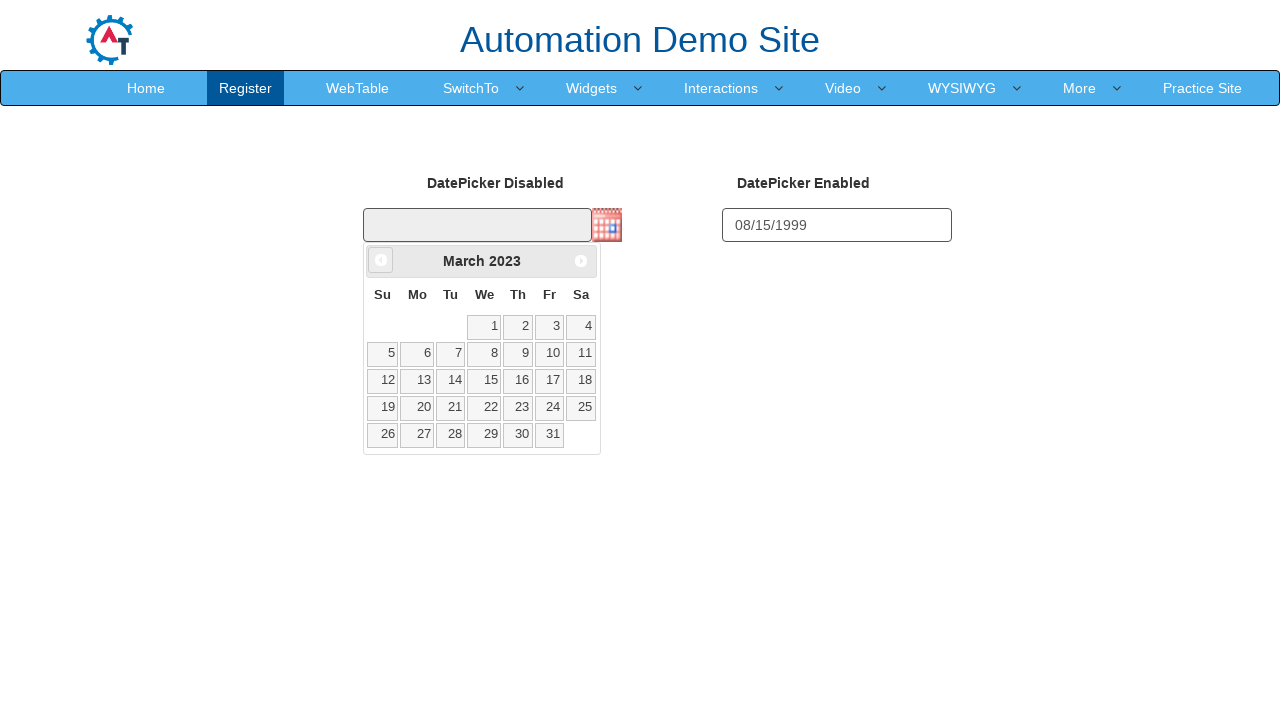

Navigated calendar backwards (current: March 2023) at (381, 260) on a[data-handler='prev']
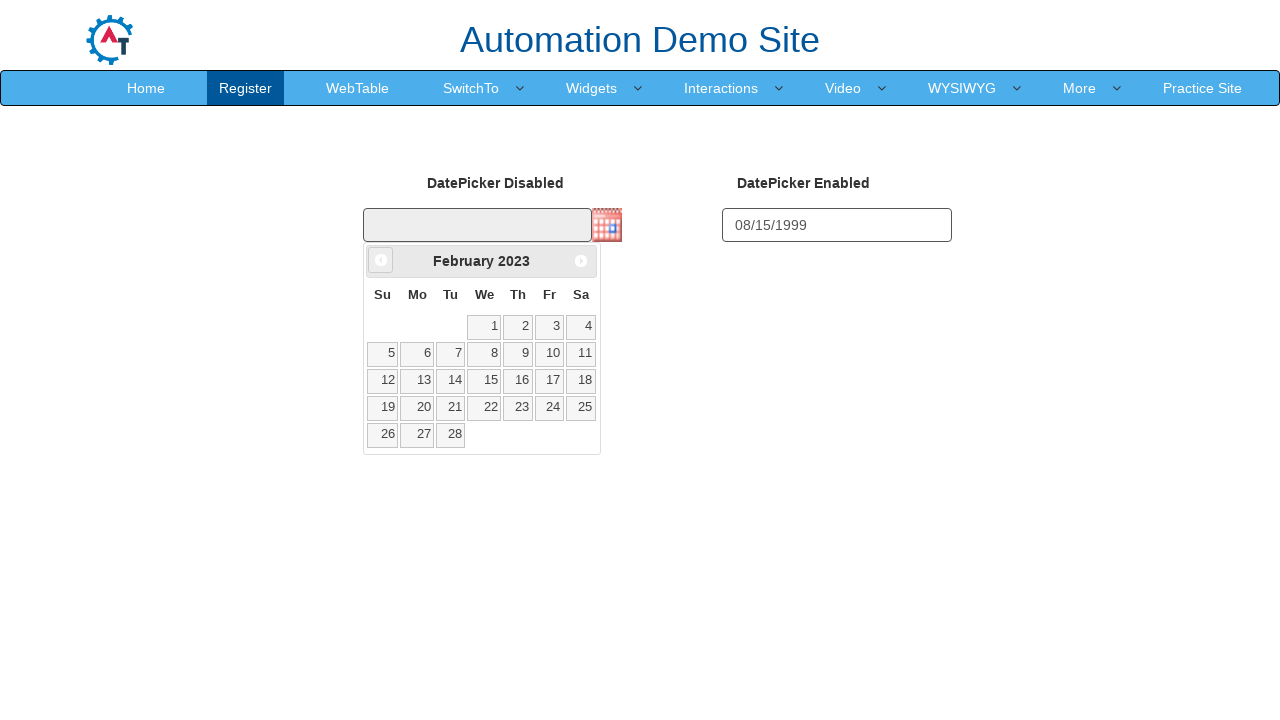

Navigated calendar backwards (current: February 2023) at (381, 260) on a[data-handler='prev']
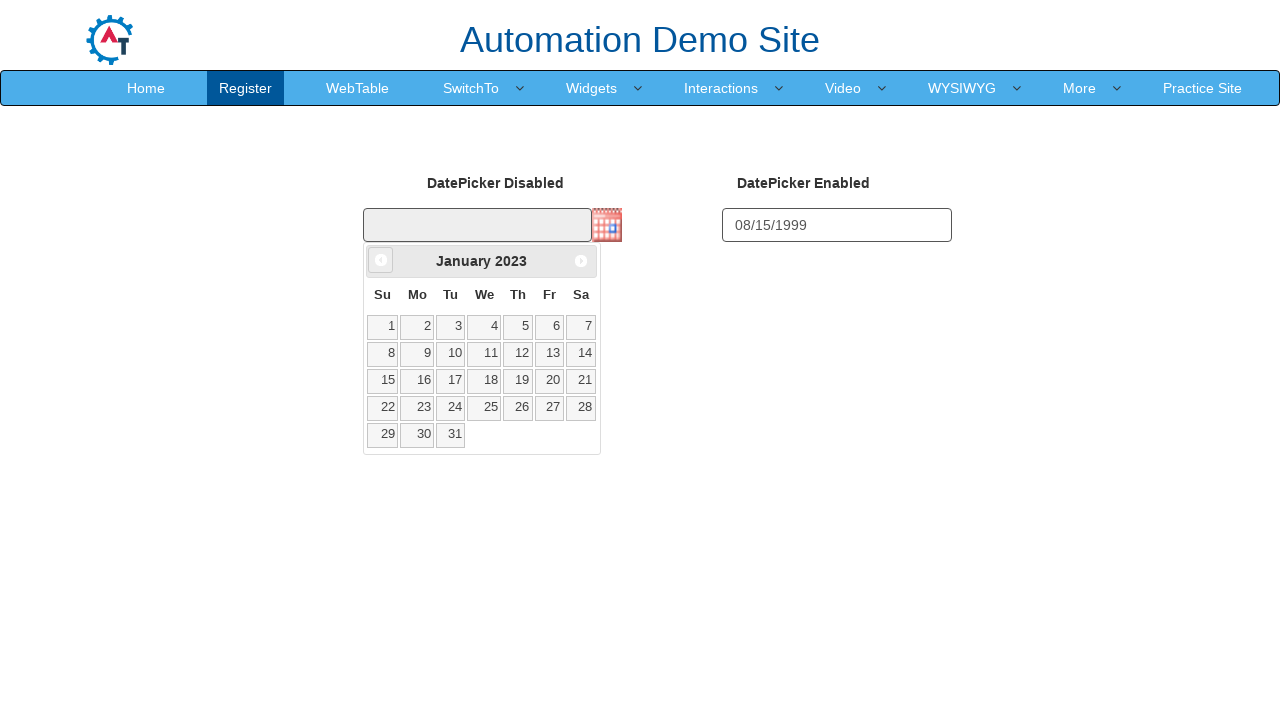

Navigated calendar backwards (current: January 2023) at (381, 260) on a[data-handler='prev']
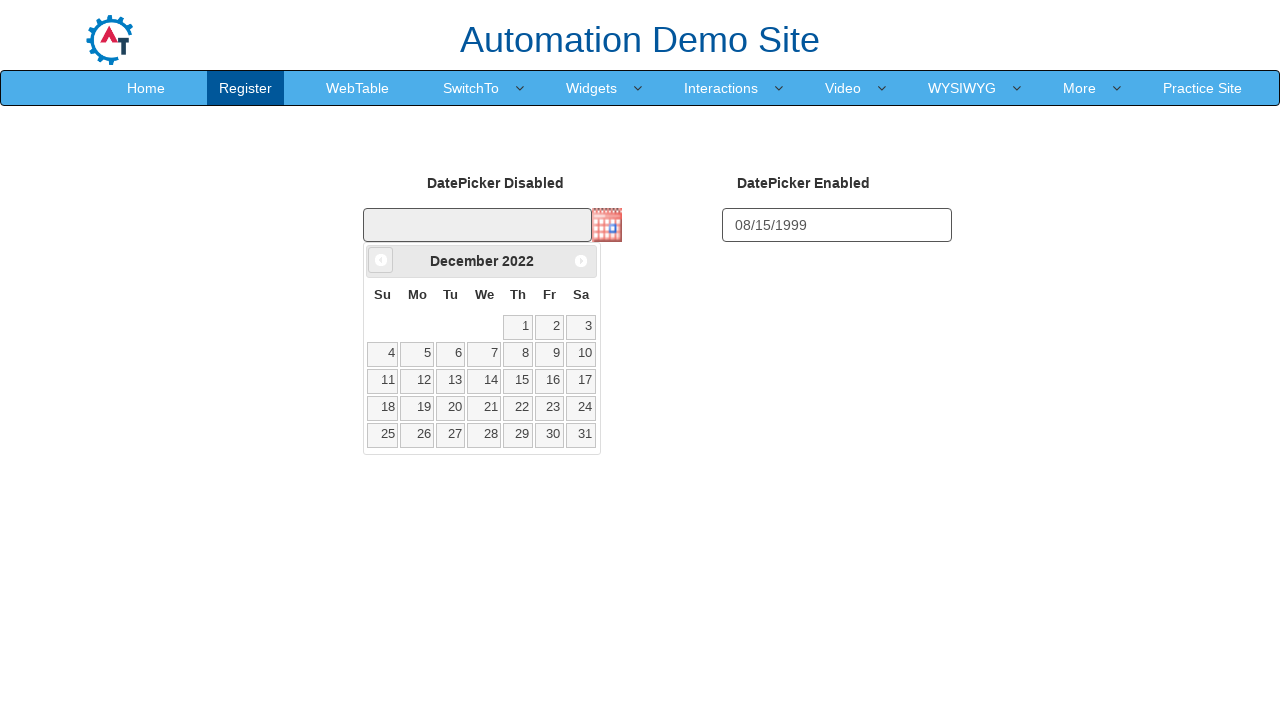

Navigated calendar backwards (current: December 2022) at (381, 260) on a[data-handler='prev']
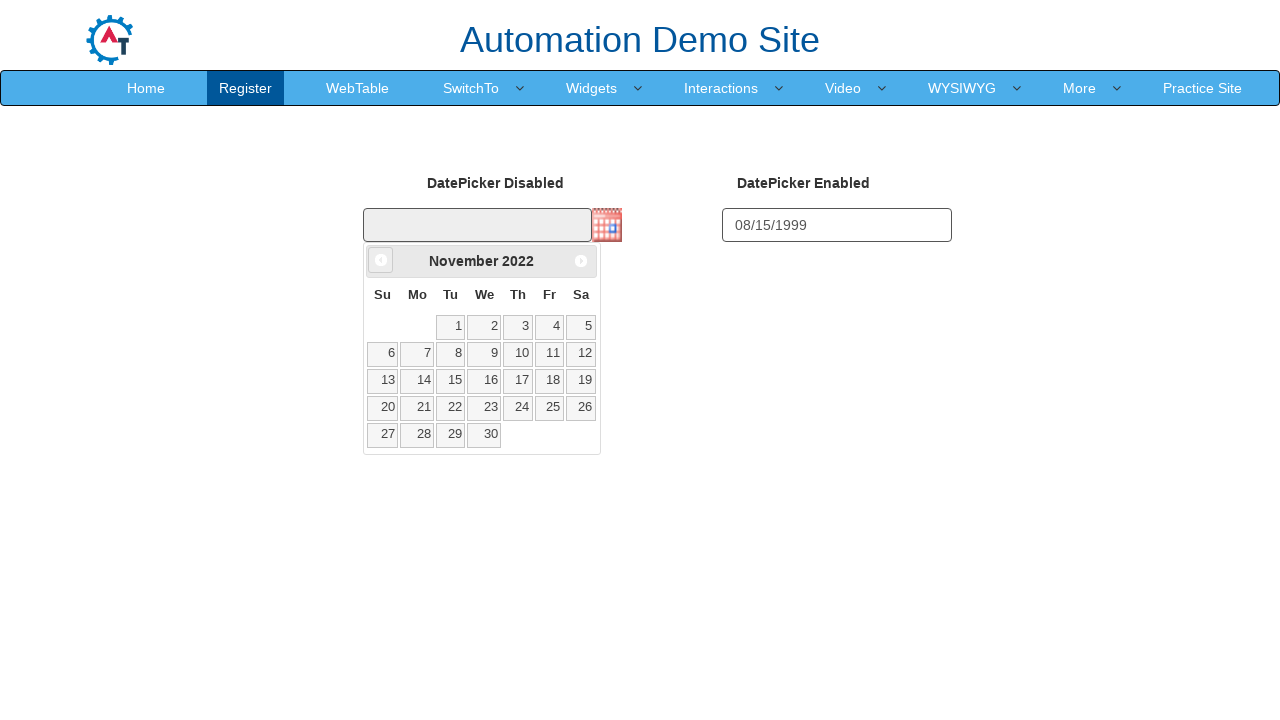

Navigated calendar backwards (current: November 2022) at (381, 260) on a[data-handler='prev']
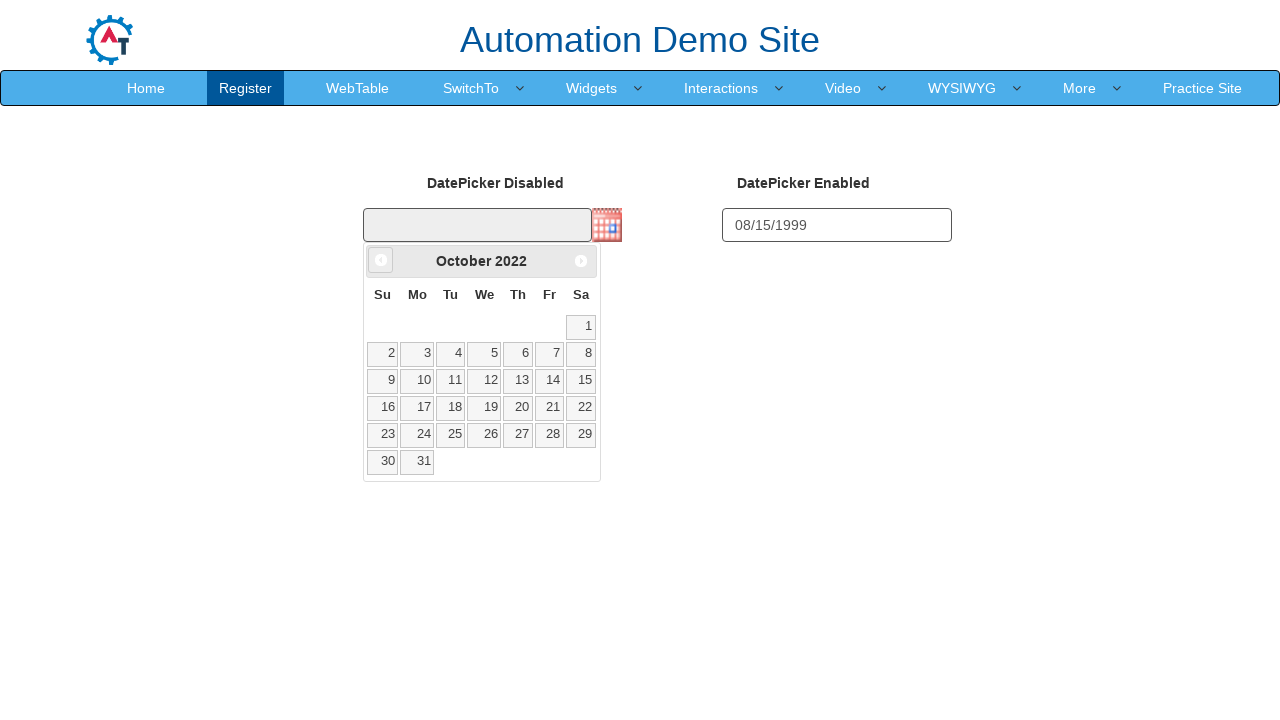

Navigated calendar backwards (current: October 2022) at (381, 260) on a[data-handler='prev']
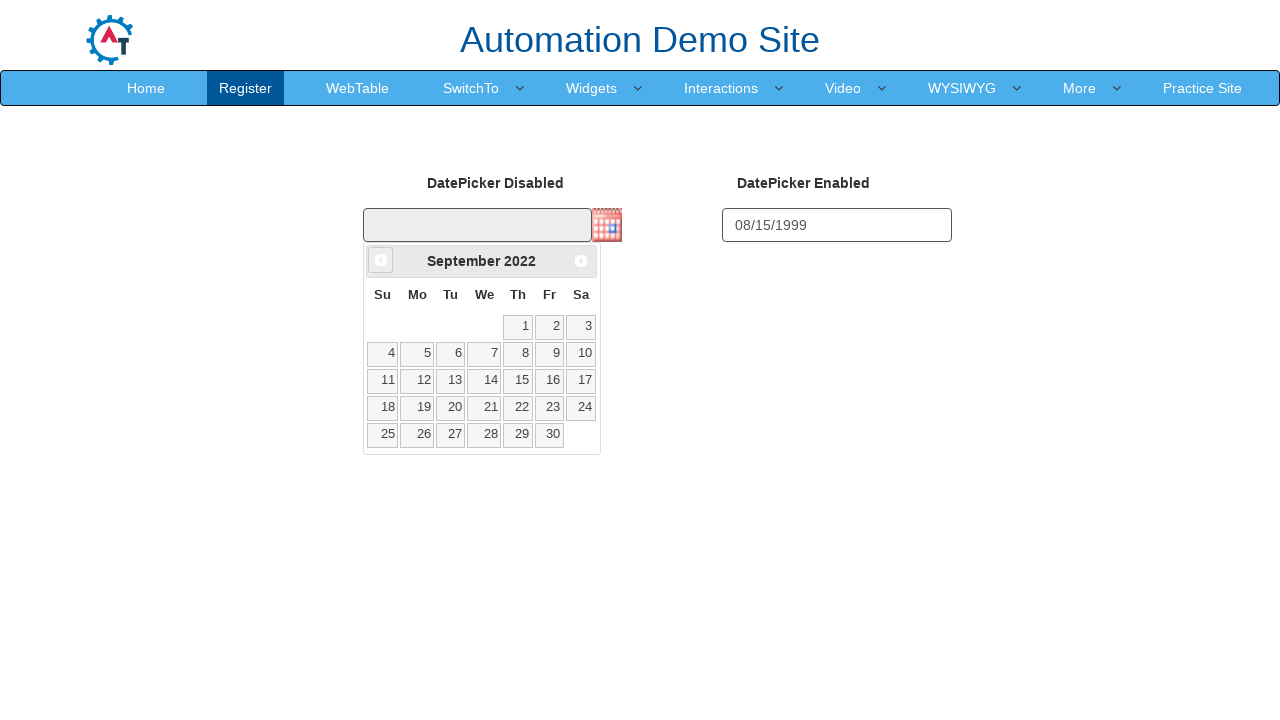

Navigated calendar backwards (current: September 2022) at (381, 260) on a[data-handler='prev']
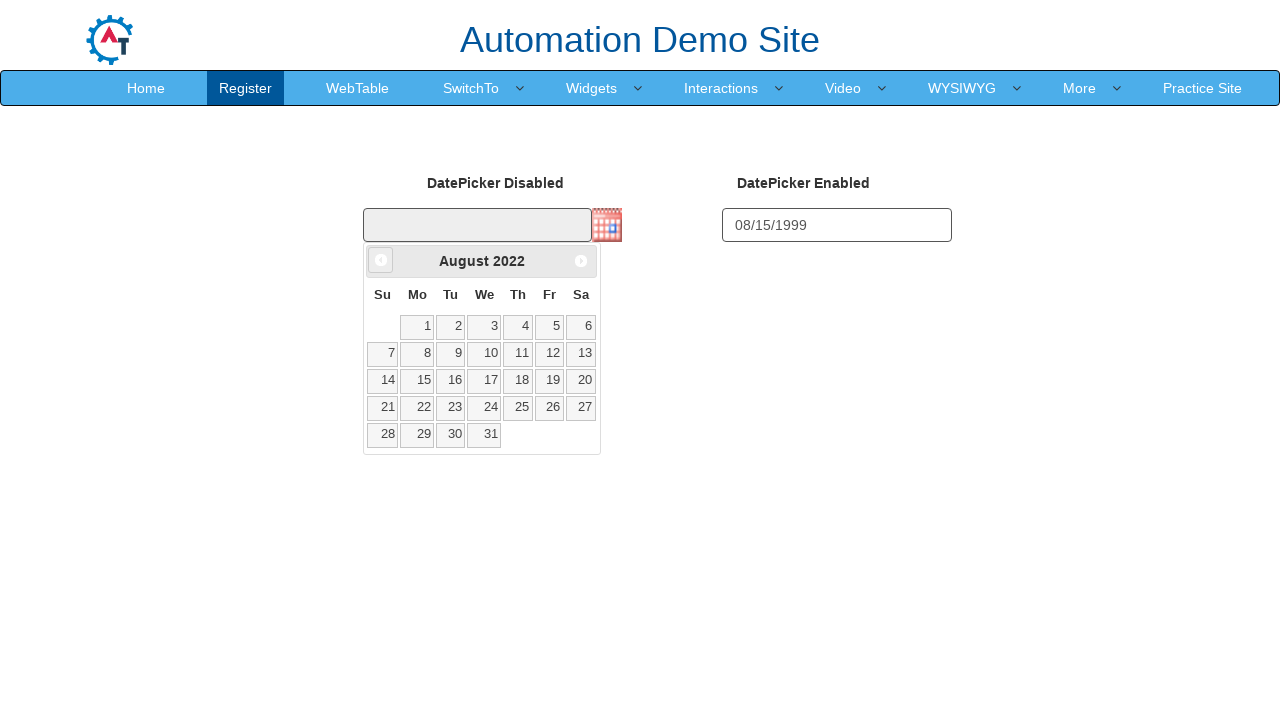

Navigated calendar backwards (current: August 2022) at (381, 260) on a[data-handler='prev']
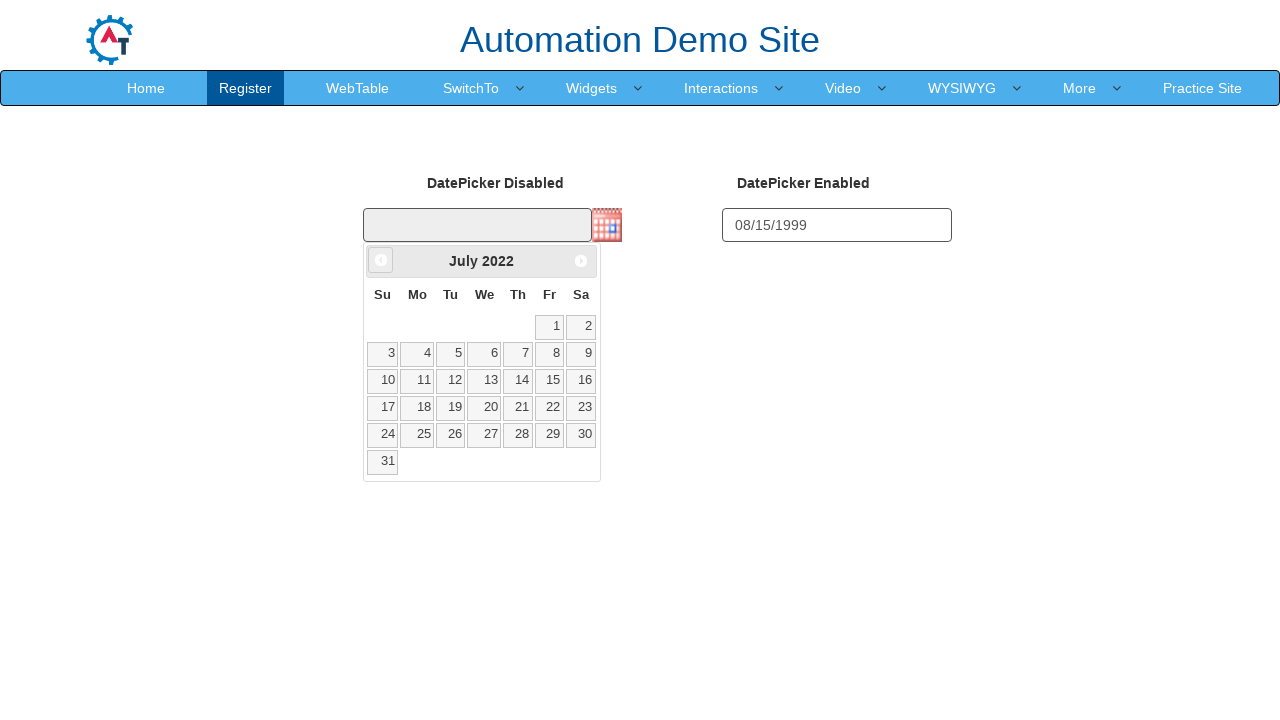

Navigated calendar backwards (current: July 2022) at (381, 260) on a[data-handler='prev']
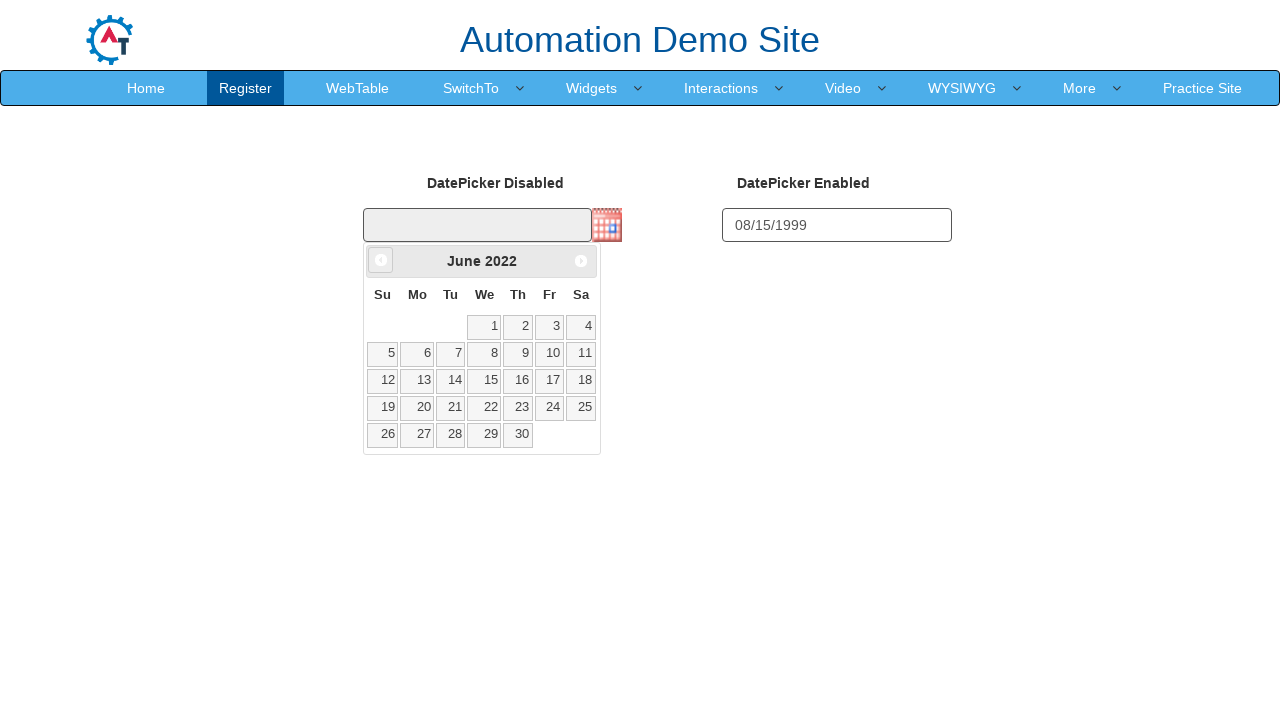

Navigated calendar backwards (current: June 2022) at (381, 260) on a[data-handler='prev']
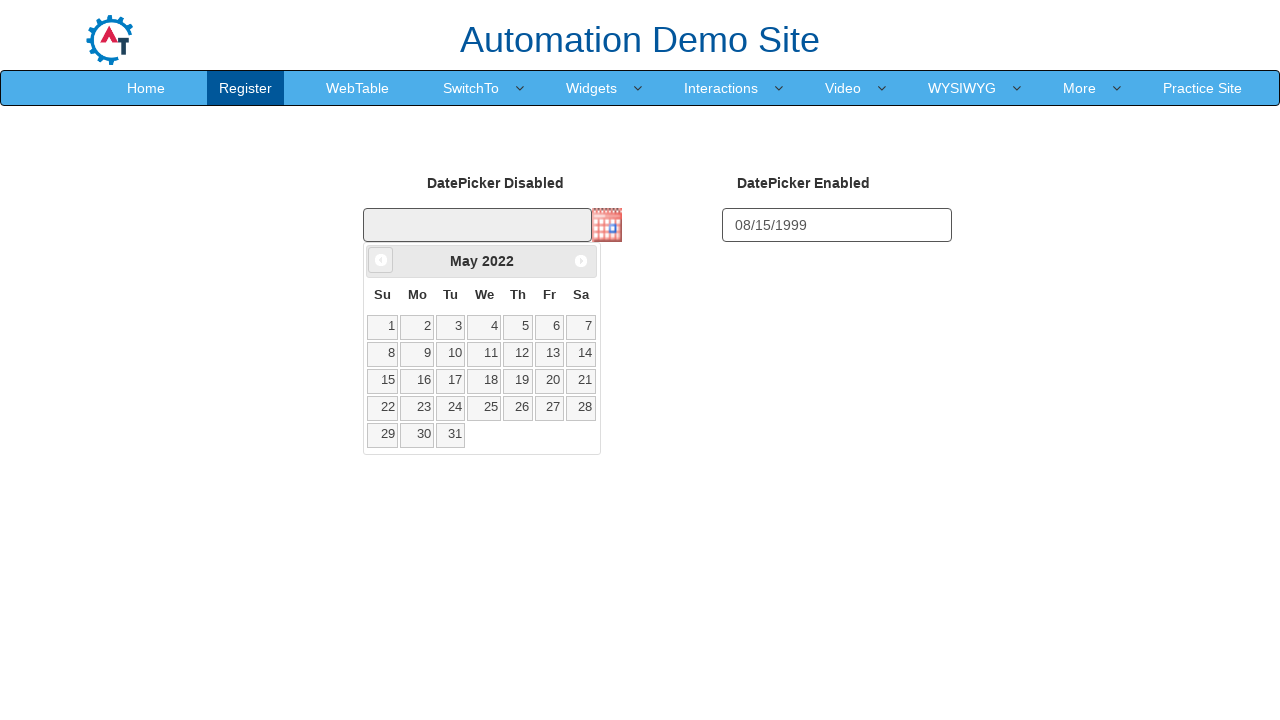

Navigated calendar backwards (current: May 2022) at (381, 260) on a[data-handler='prev']
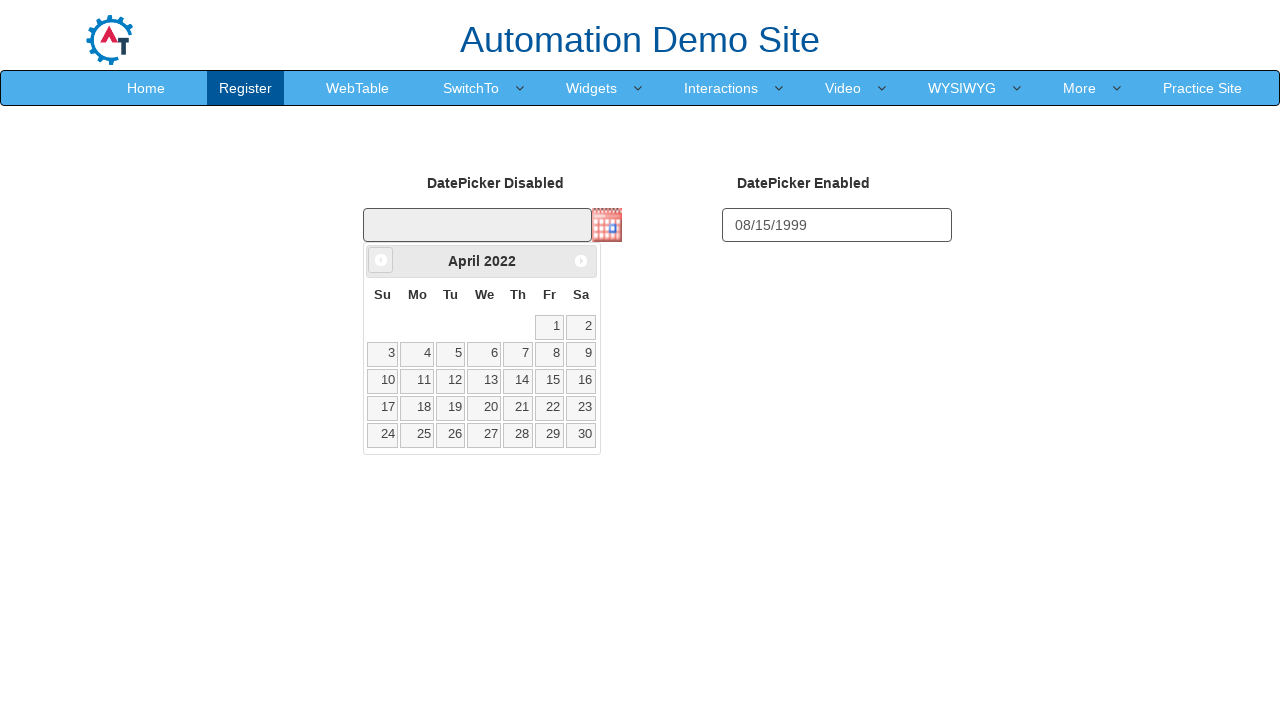

Navigated calendar backwards (current: April 2022) at (381, 260) on a[data-handler='prev']
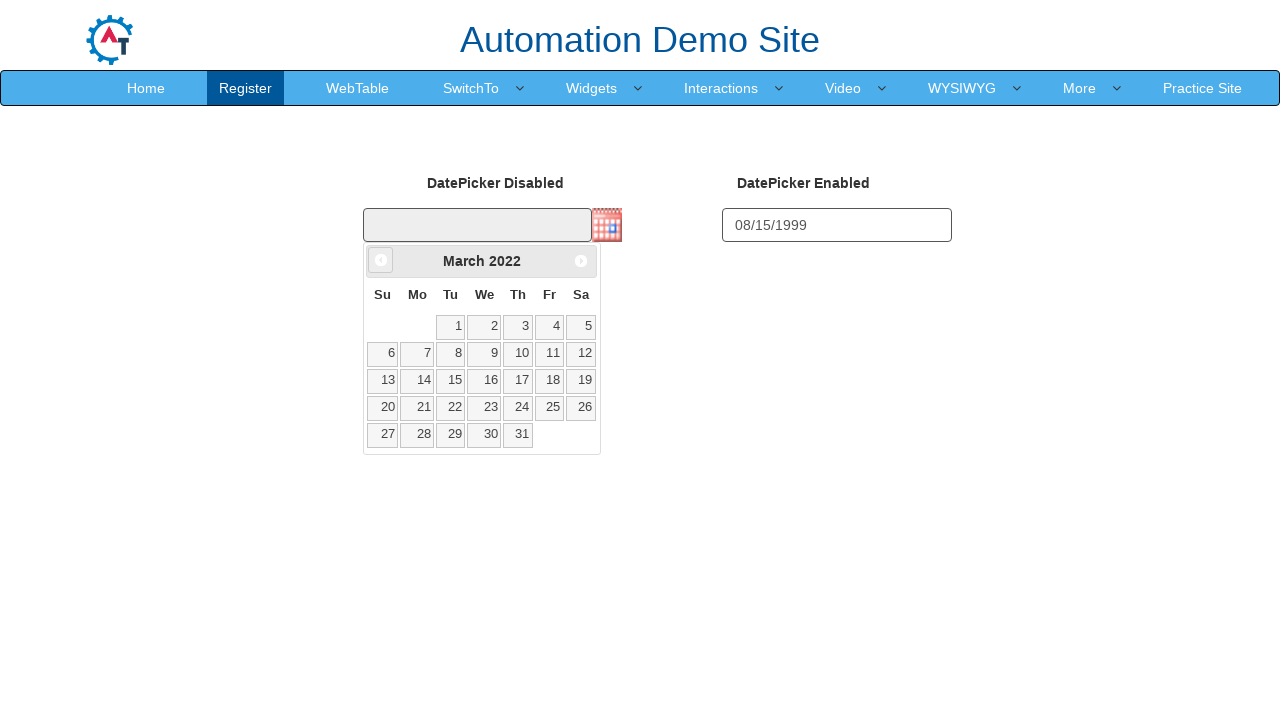

Navigated calendar backwards (current: March 2022) at (381, 260) on a[data-handler='prev']
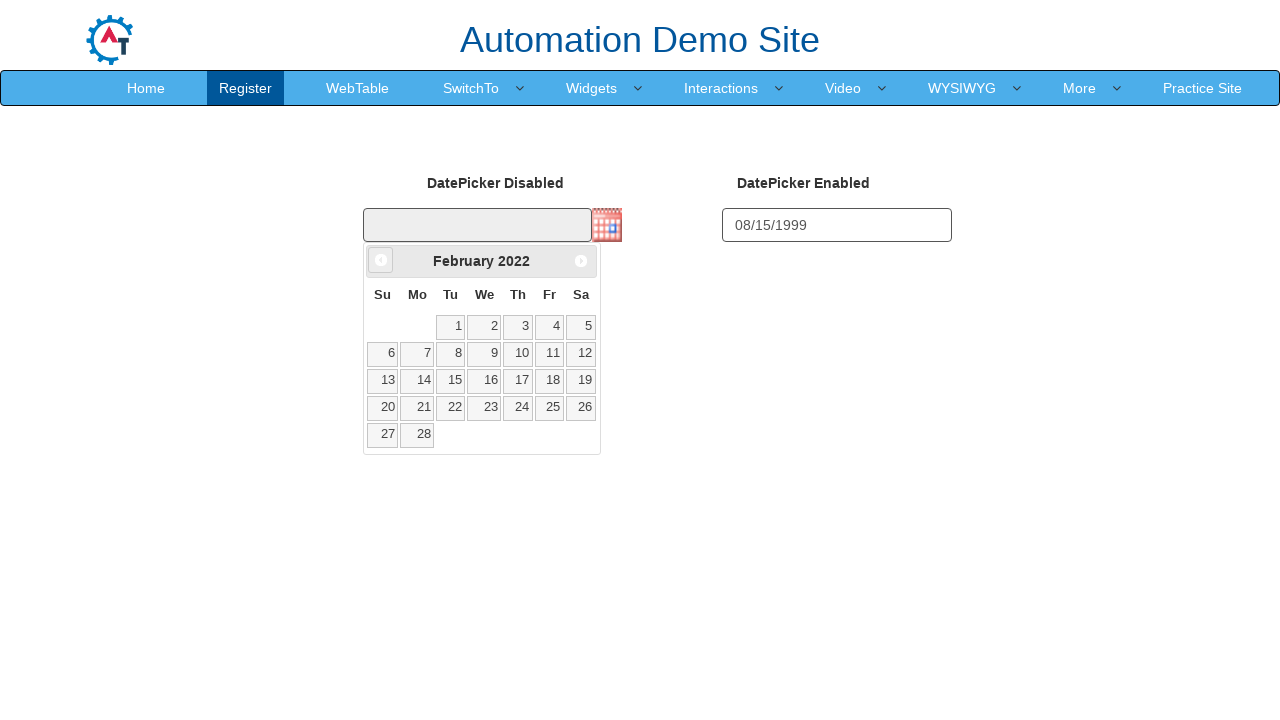

Navigated calendar backwards (current: February 2022) at (381, 260) on a[data-handler='prev']
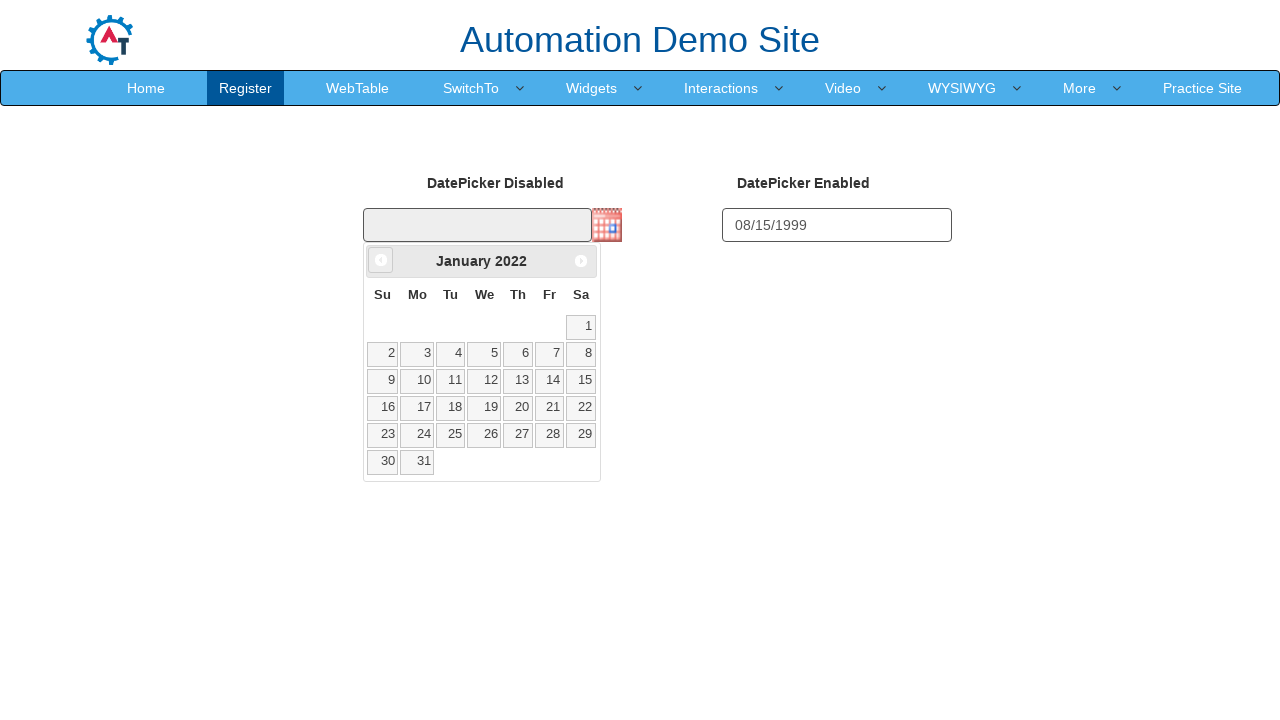

Navigated calendar backwards (current: January 2022) at (381, 260) on a[data-handler='prev']
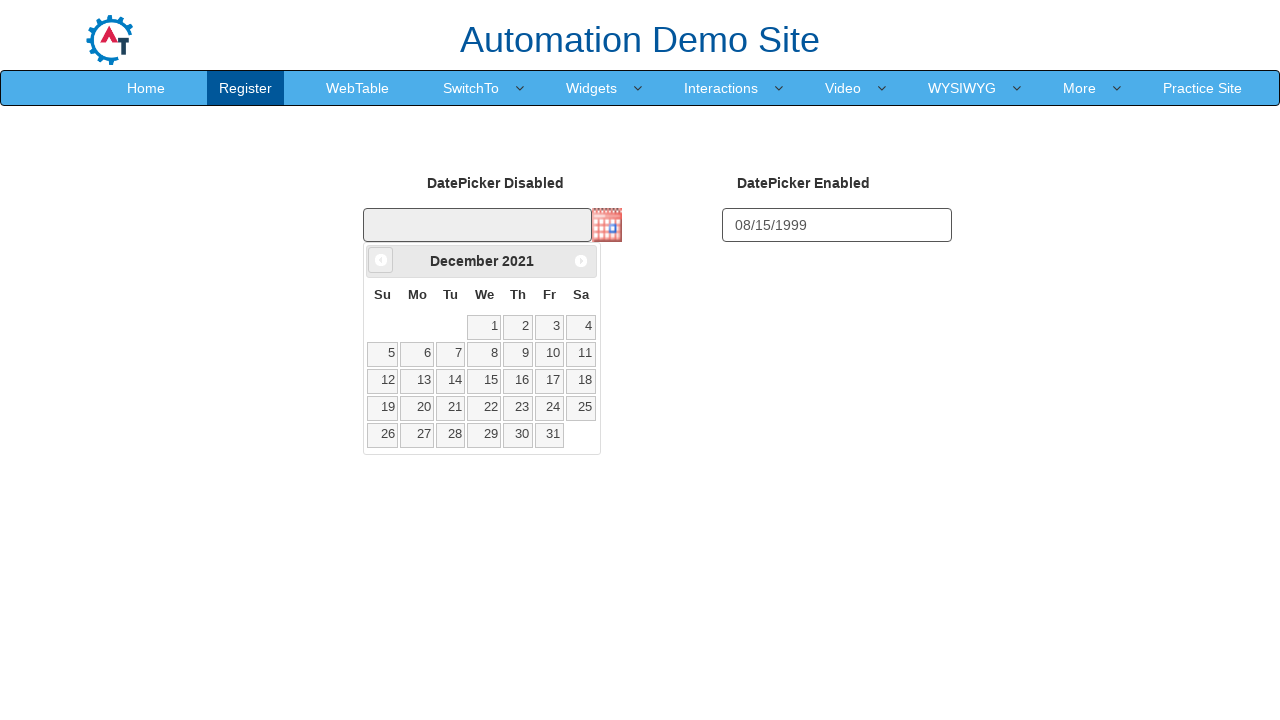

Navigated calendar backwards (current: December 2021) at (381, 260) on a[data-handler='prev']
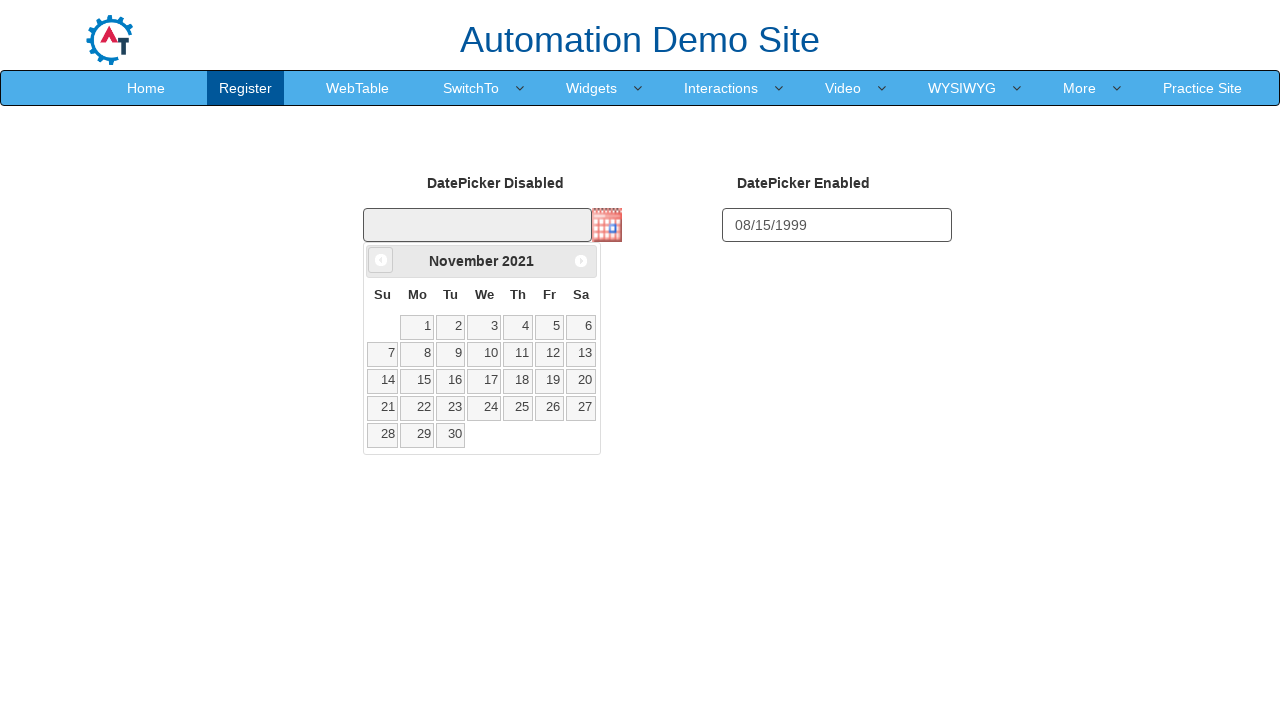

Navigated calendar backwards (current: November 2021) at (381, 260) on a[data-handler='prev']
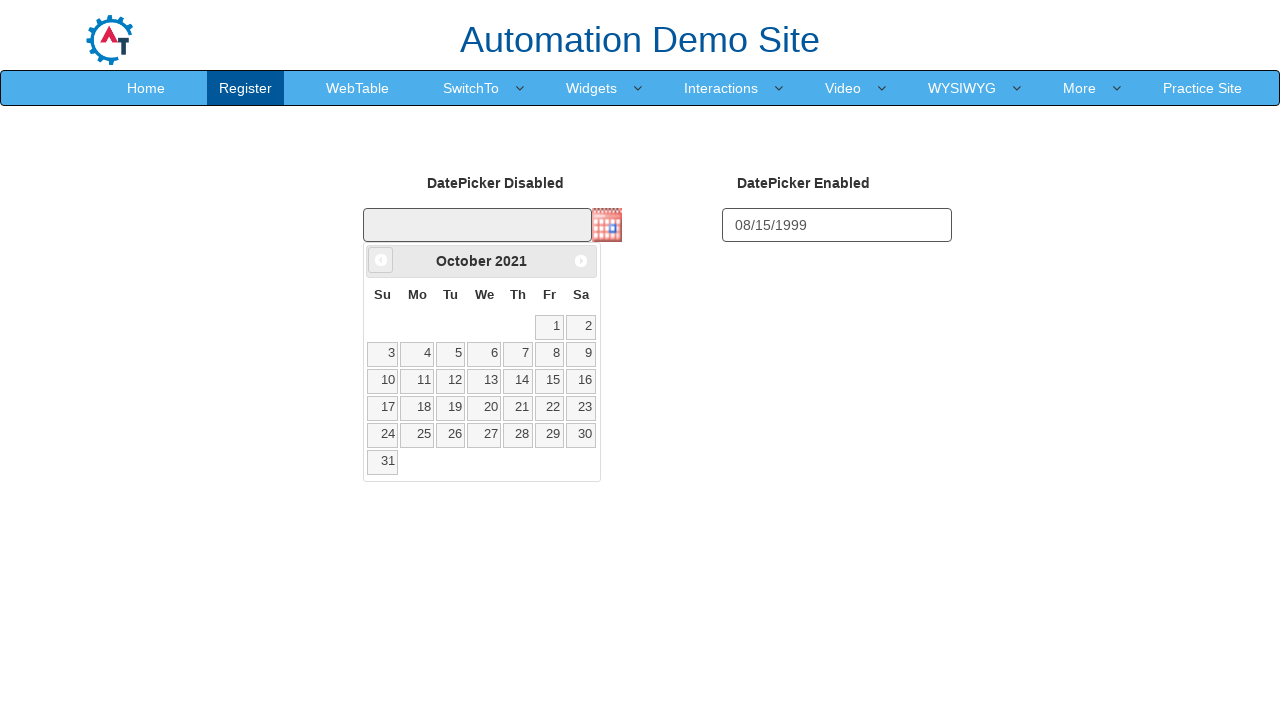

Navigated calendar backwards (current: October 2021) at (381, 260) on a[data-handler='prev']
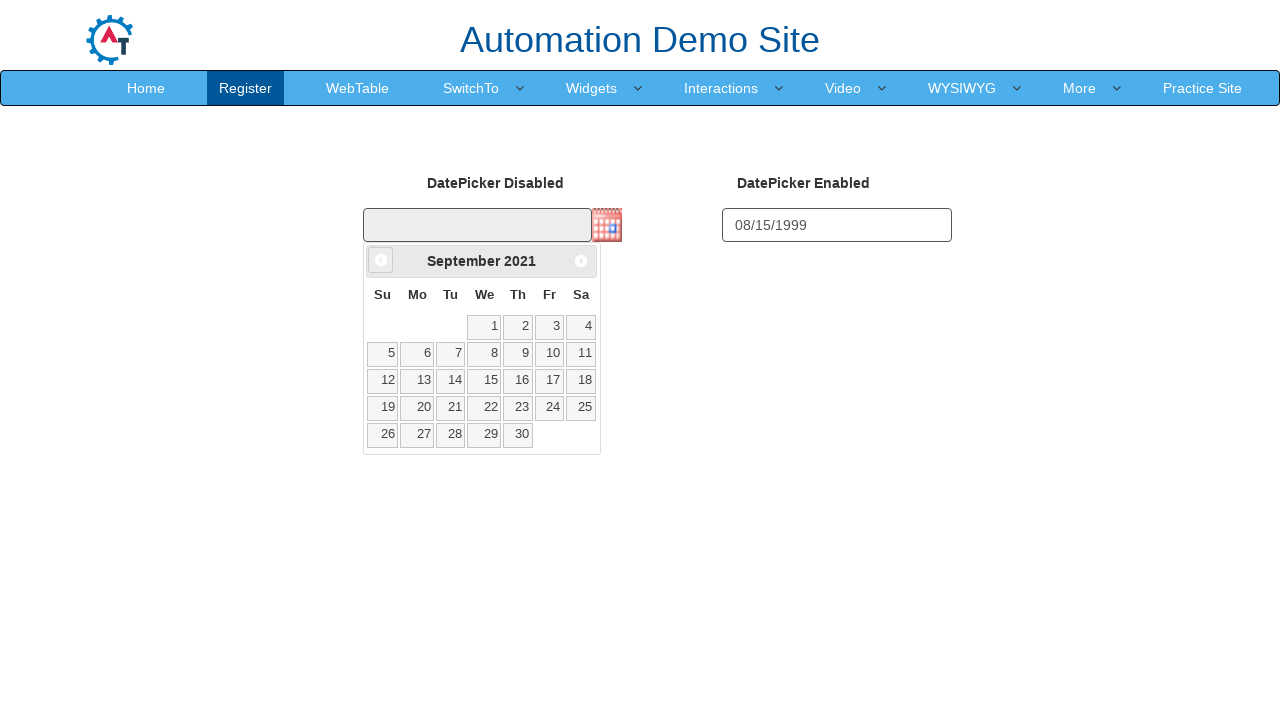

Navigated calendar backwards (current: September 2021) at (381, 260) on a[data-handler='prev']
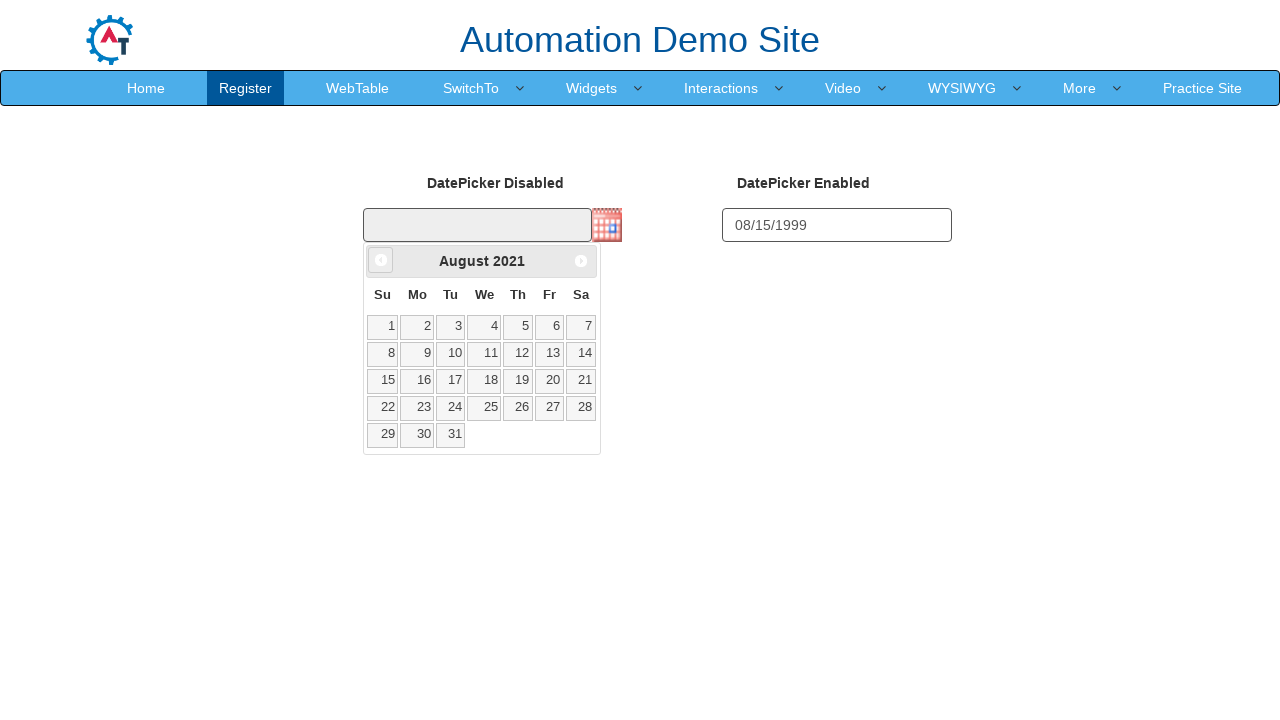

Navigated calendar backwards (current: August 2021) at (381, 260) on a[data-handler='prev']
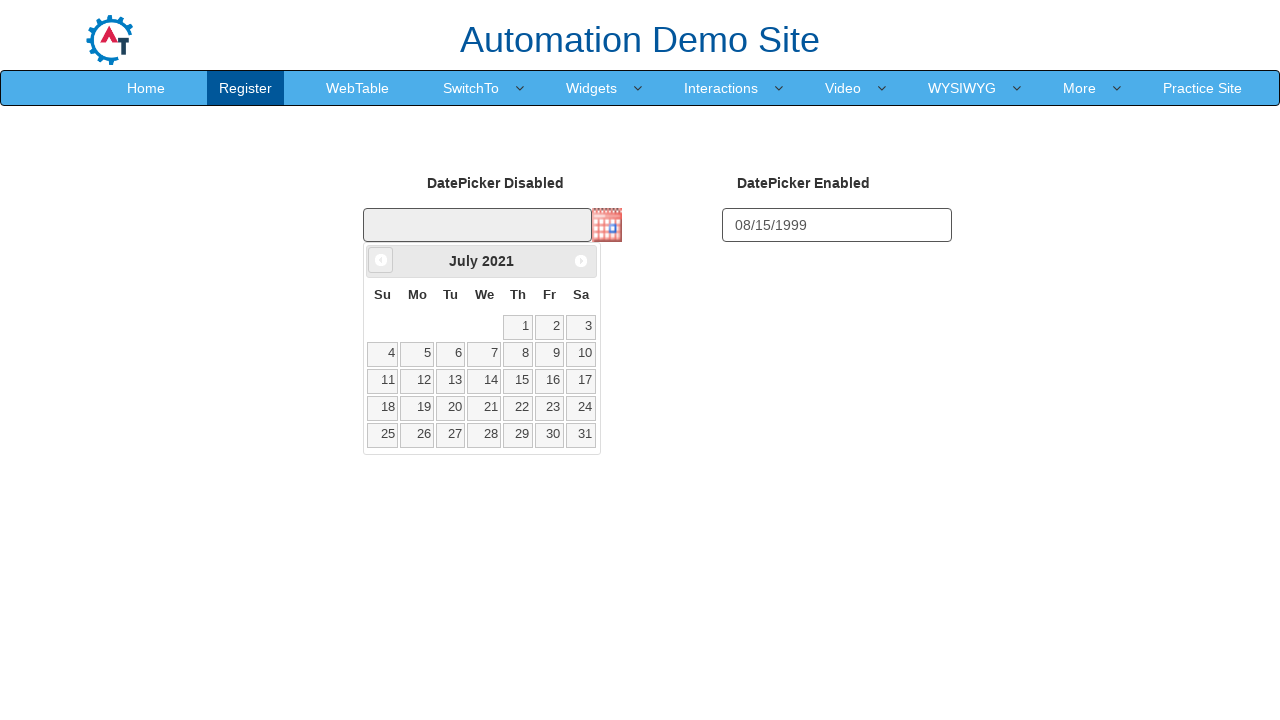

Navigated calendar backwards (current: July 2021) at (381, 260) on a[data-handler='prev']
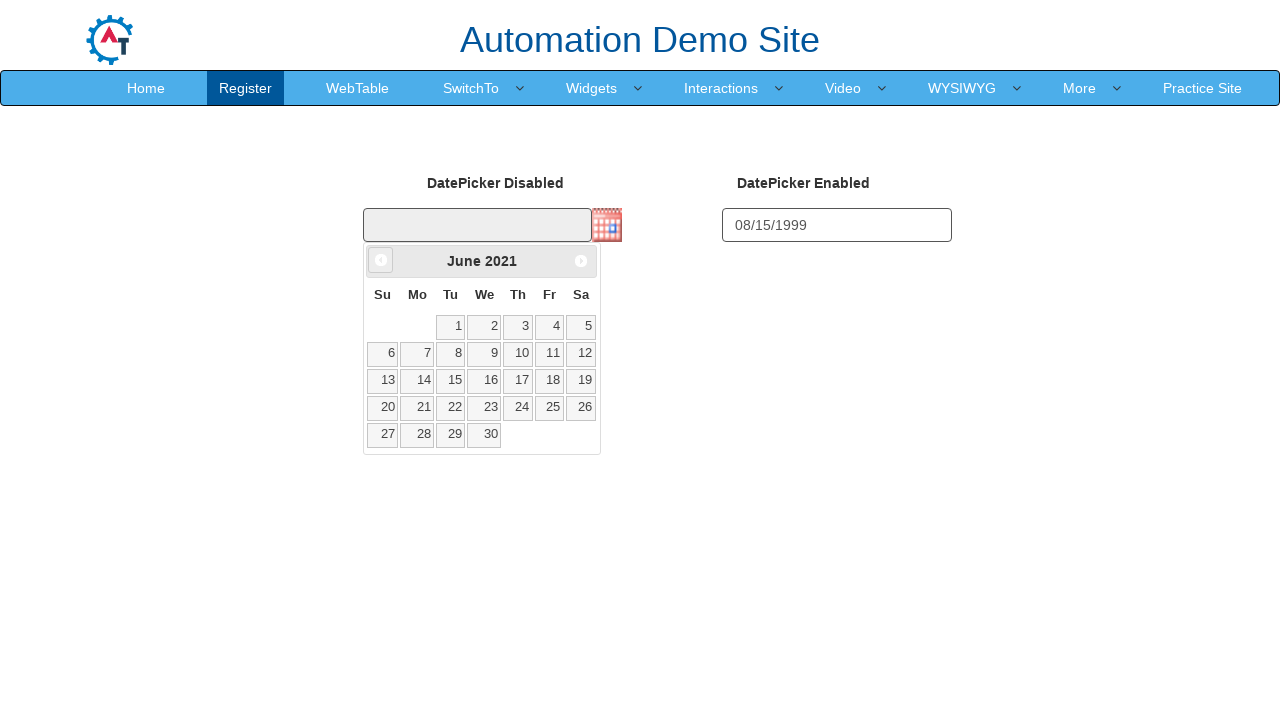

Navigated calendar backwards (current: June 2021) at (381, 260) on a[data-handler='prev']
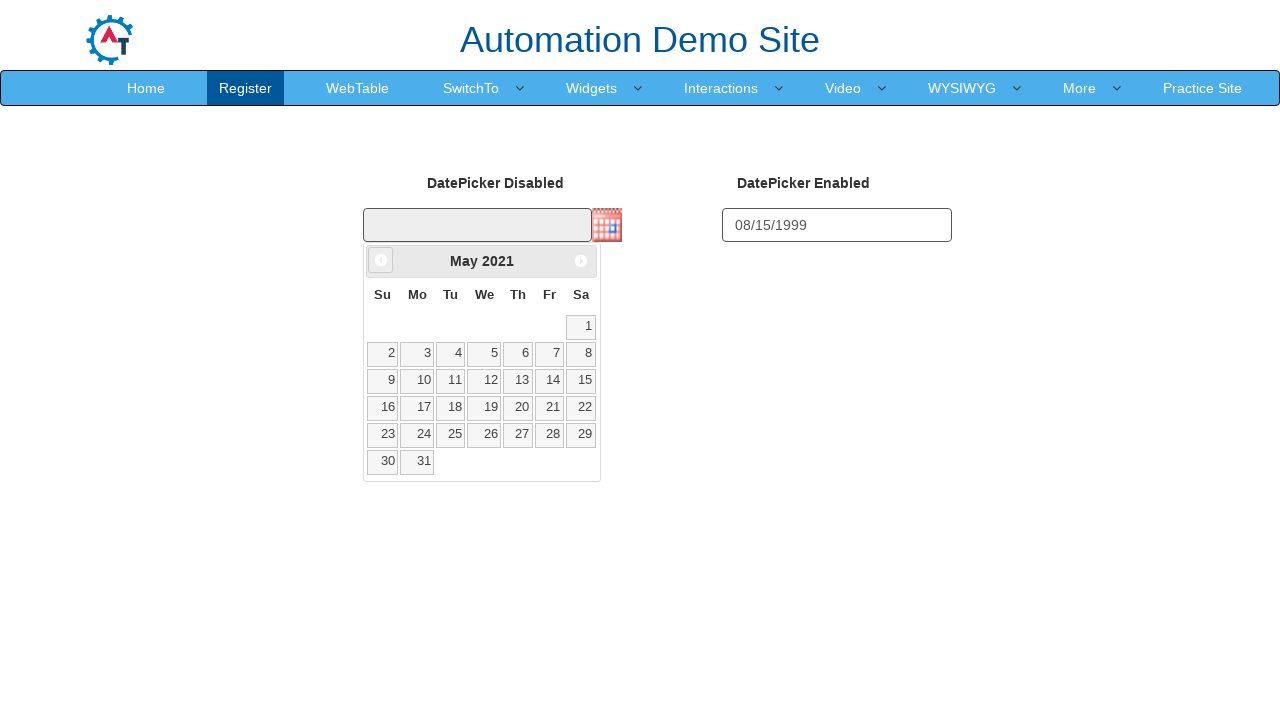

Navigated calendar backwards (current: May 2021) at (381, 260) on a[data-handler='prev']
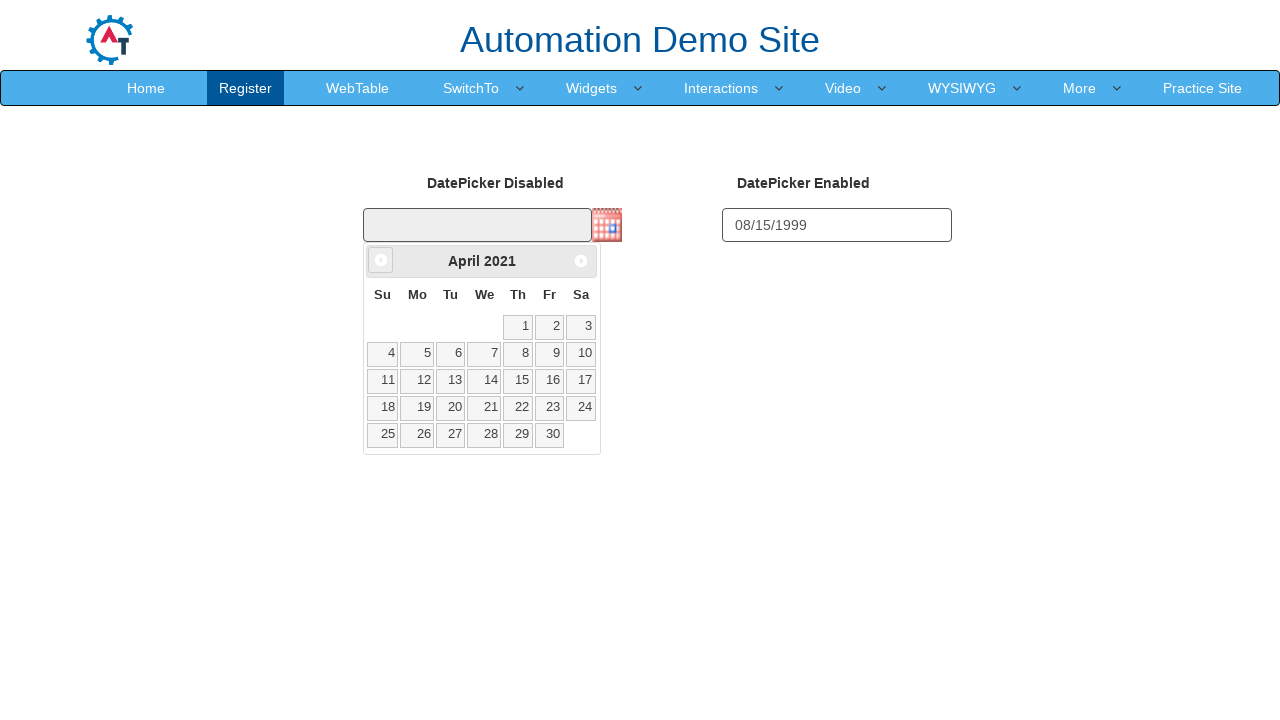

Navigated calendar backwards (current: April 2021) at (381, 260) on a[data-handler='prev']
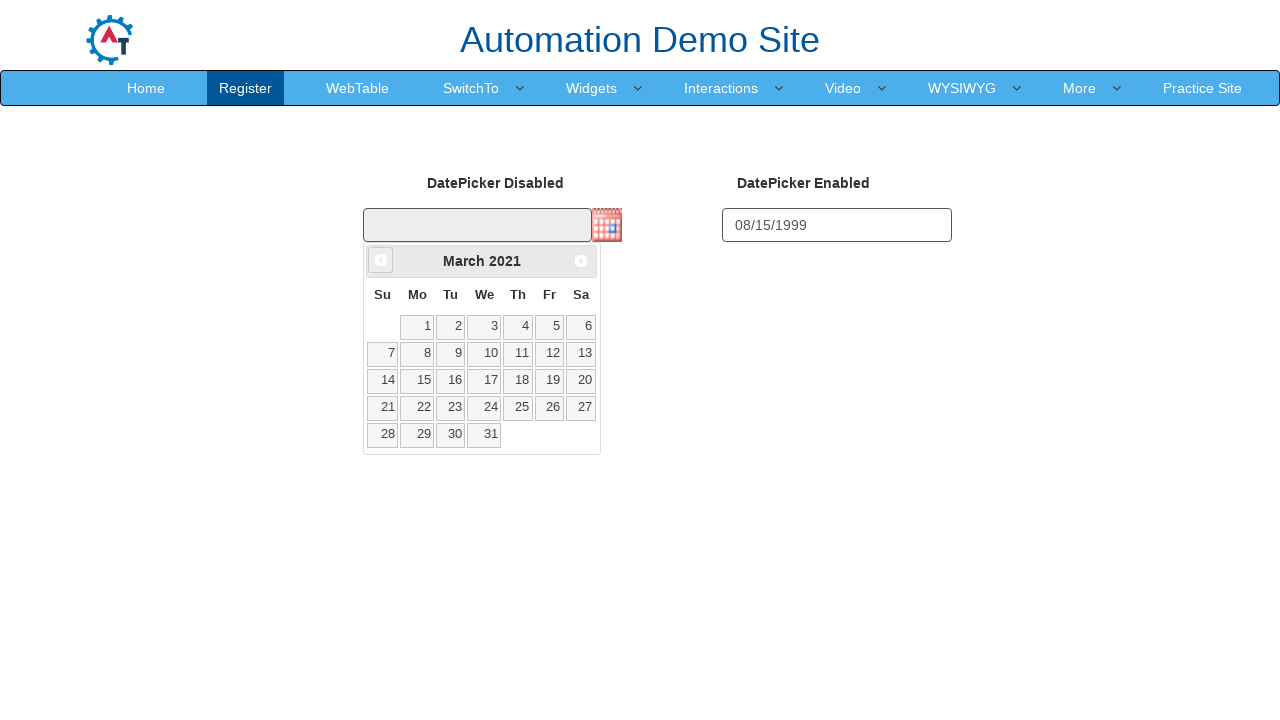

Navigated calendar backwards (current: March 2021) at (381, 260) on a[data-handler='prev']
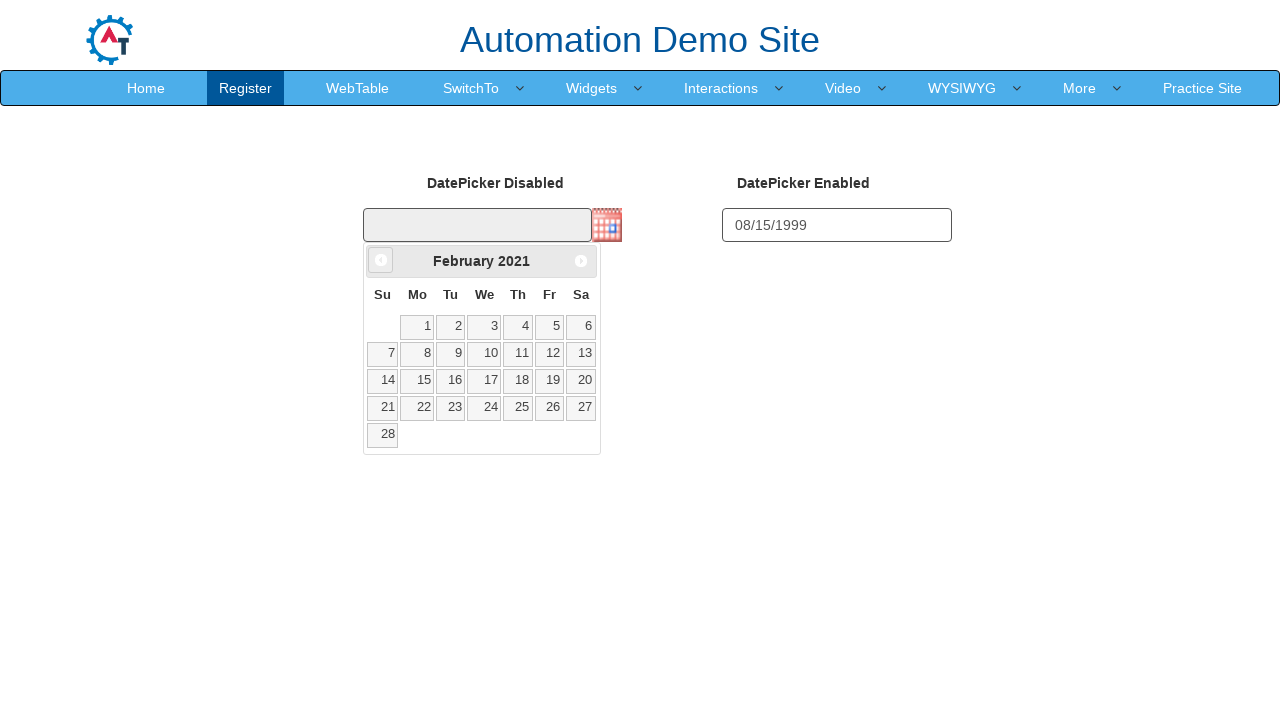

Navigated calendar backwards (current: February 2021) at (381, 260) on a[data-handler='prev']
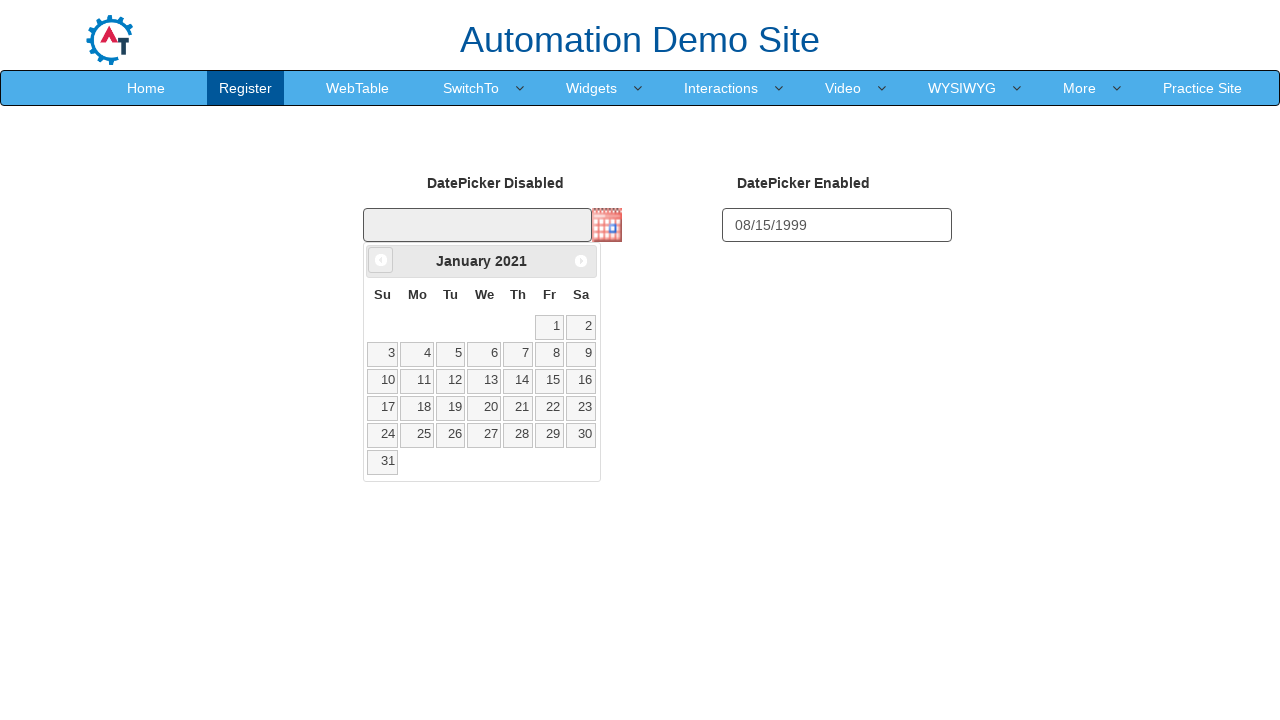

Navigated calendar backwards (current: January 2021) at (381, 260) on a[data-handler='prev']
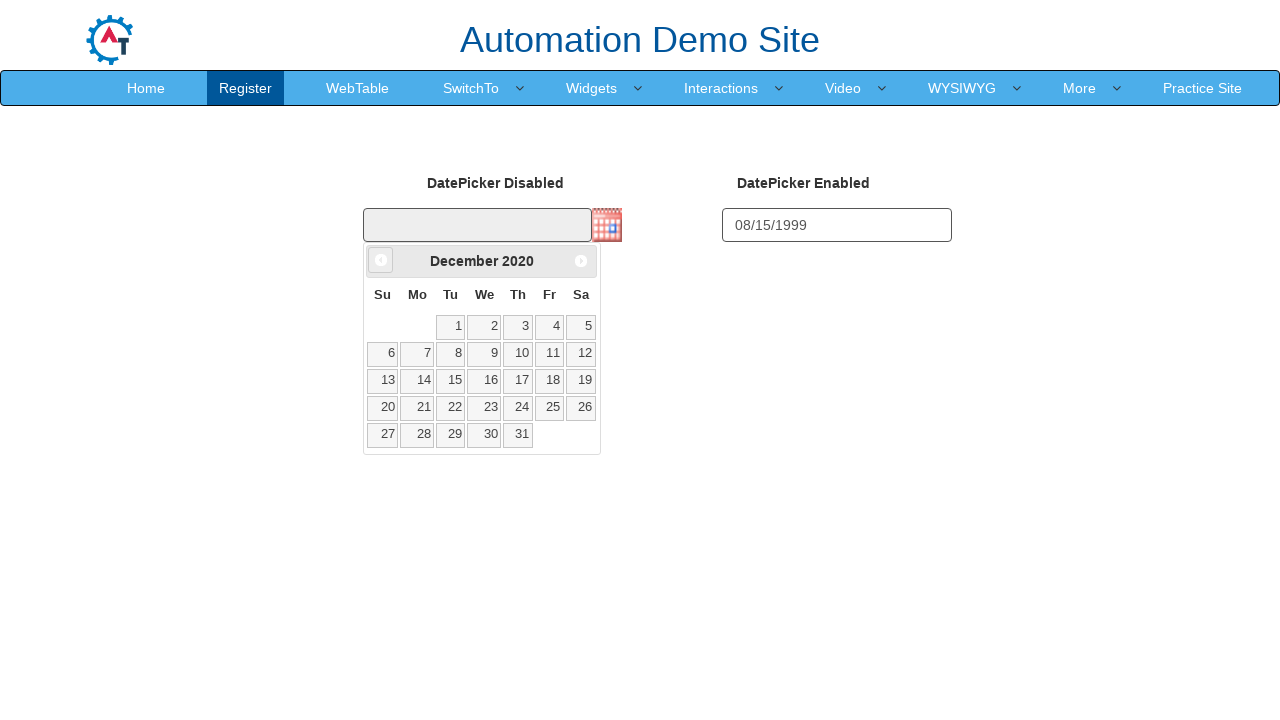

Navigated calendar backwards (current: December 2020) at (381, 260) on a[data-handler='prev']
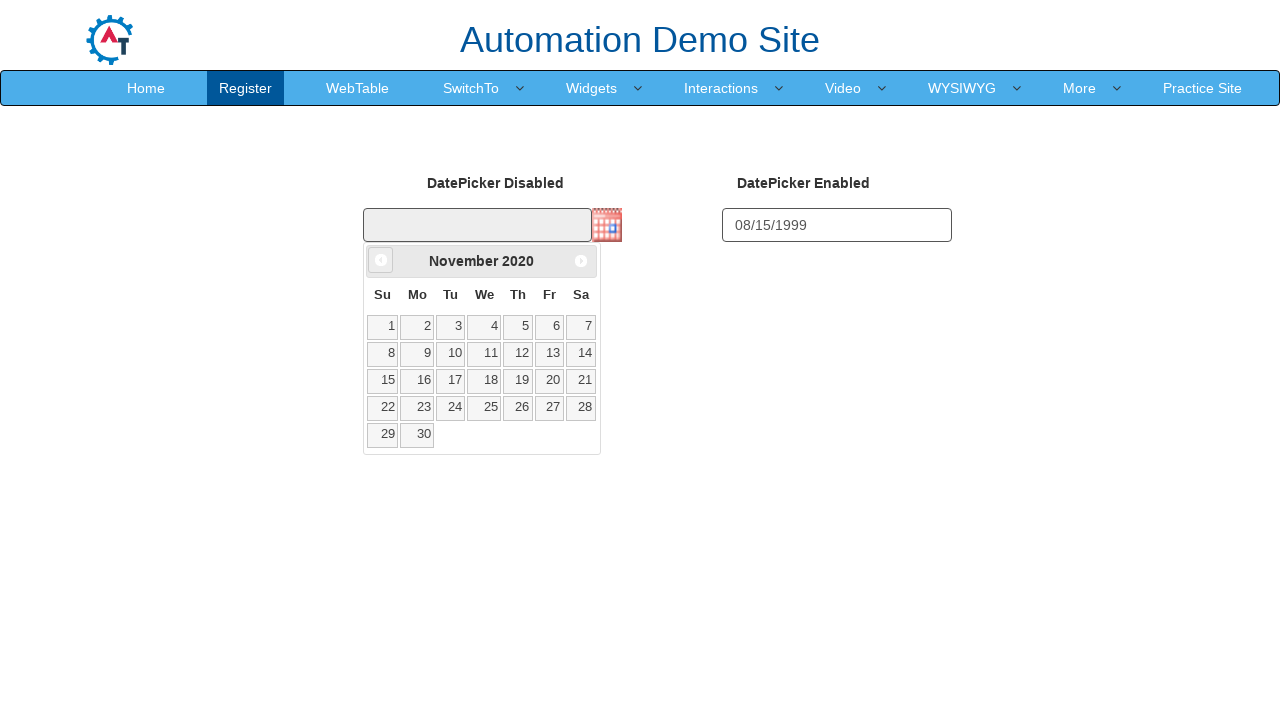

Navigated calendar backwards (current: November 2020) at (381, 260) on a[data-handler='prev']
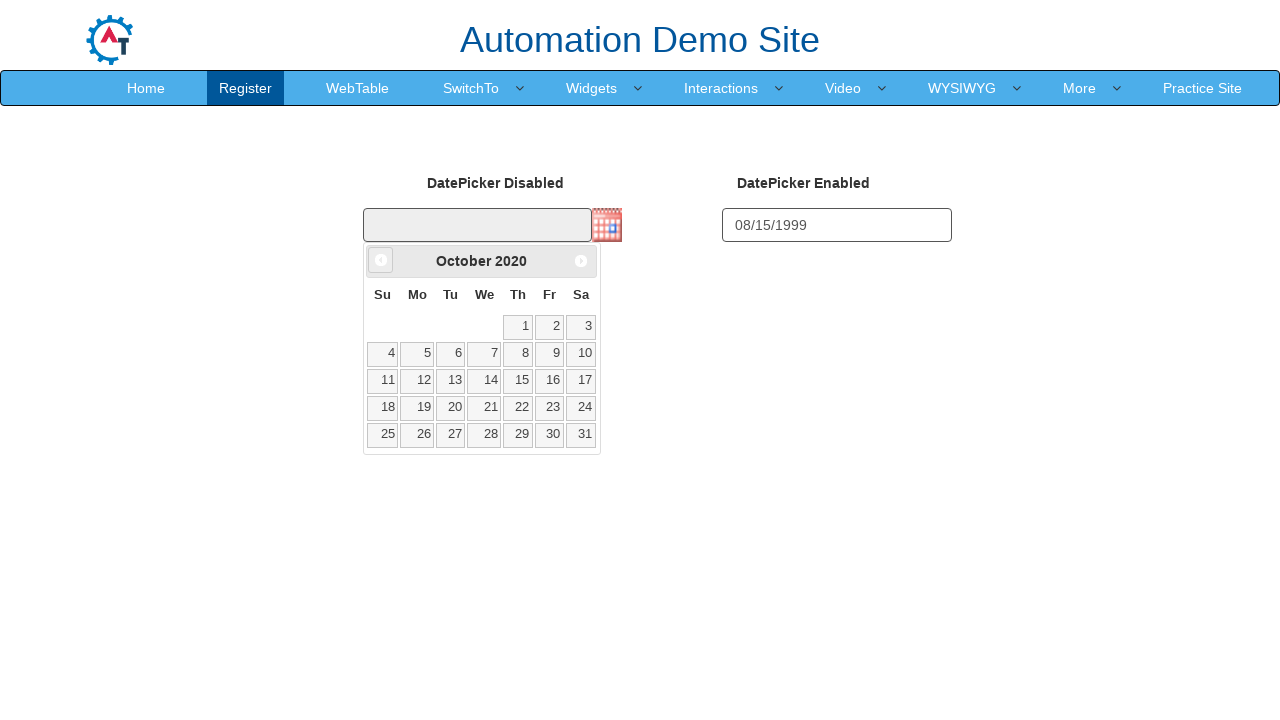

Navigated calendar backwards (current: October 2020) at (381, 260) on a[data-handler='prev']
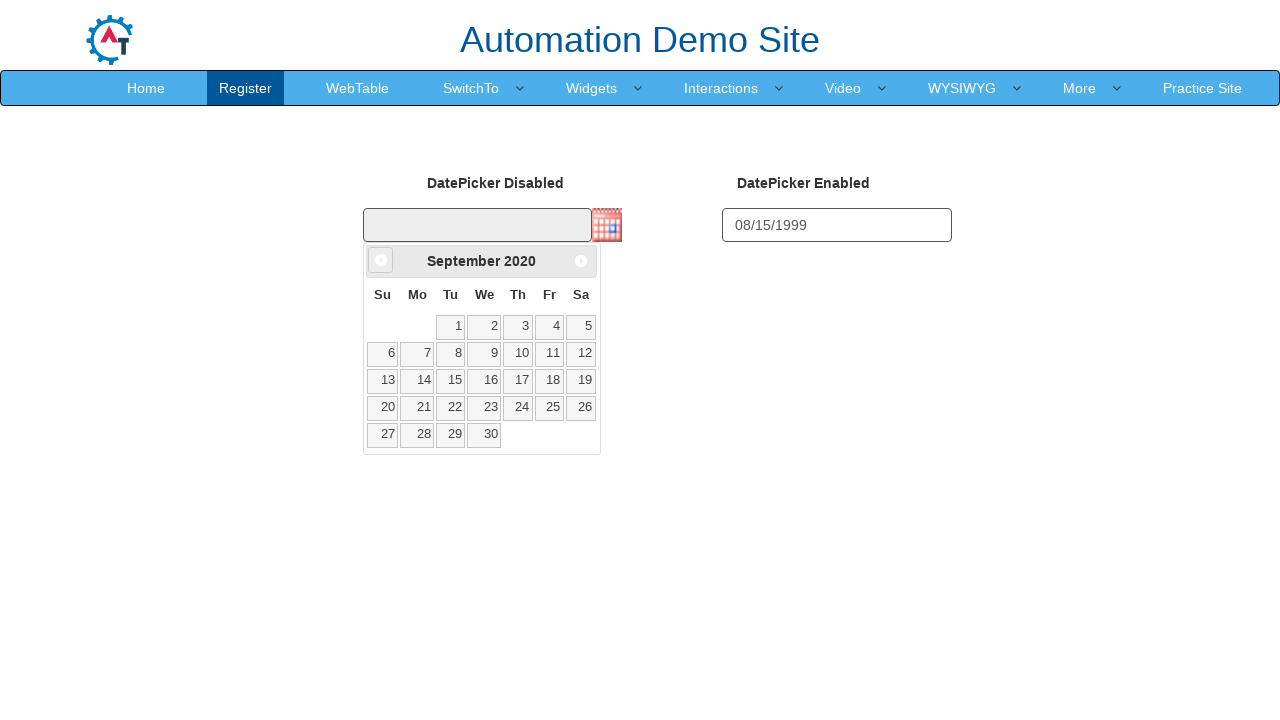

Navigated calendar backwards (current: September 2020) at (381, 260) on a[data-handler='prev']
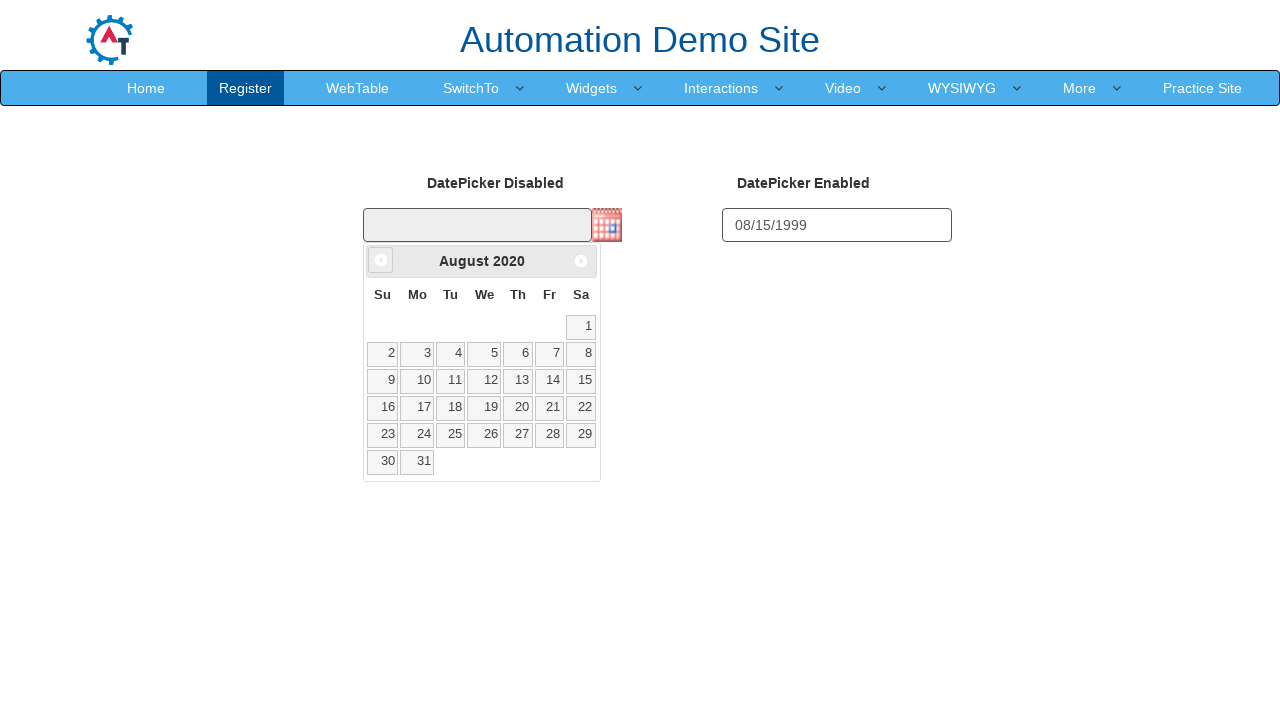

Navigated calendar backwards (current: August 2020) at (381, 260) on a[data-handler='prev']
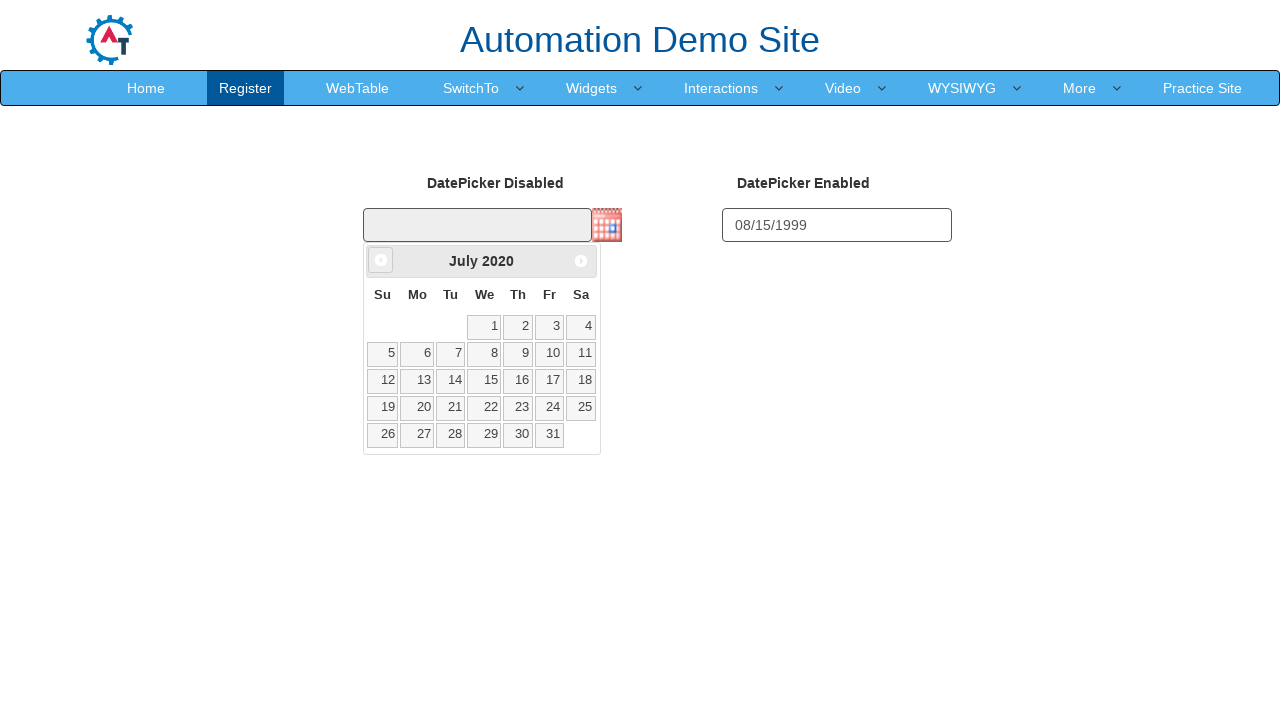

Navigated calendar backwards (current: July 2020) at (381, 260) on a[data-handler='prev']
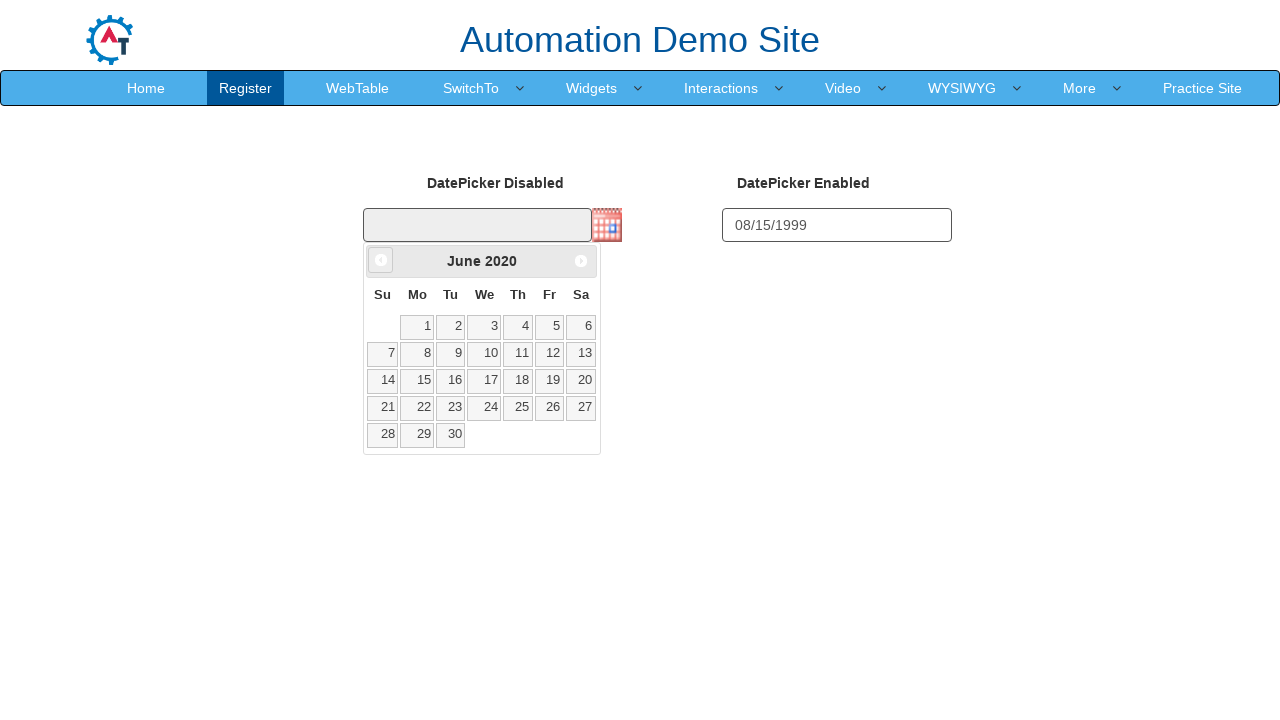

Navigated calendar backwards (current: June 2020) at (381, 260) on a[data-handler='prev']
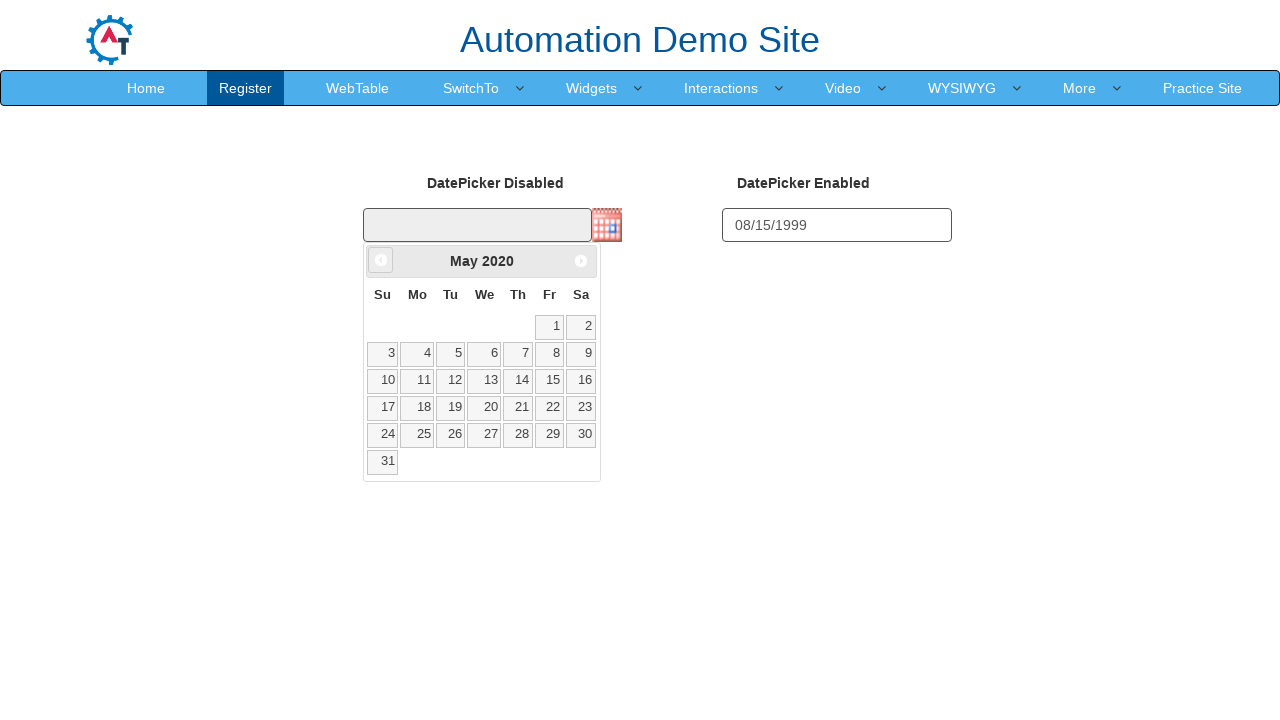

Navigated calendar backwards (current: May 2020) at (381, 260) on a[data-handler='prev']
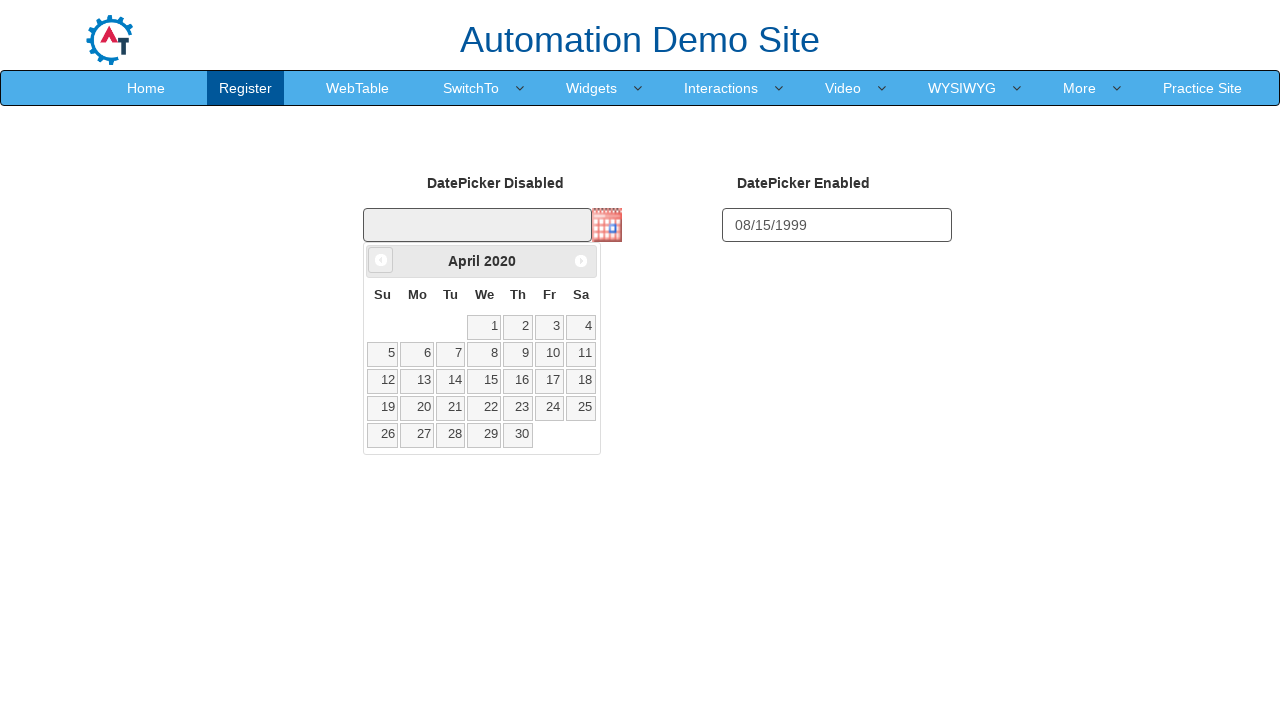

Navigated calendar backwards (current: April 2020) at (381, 260) on a[data-handler='prev']
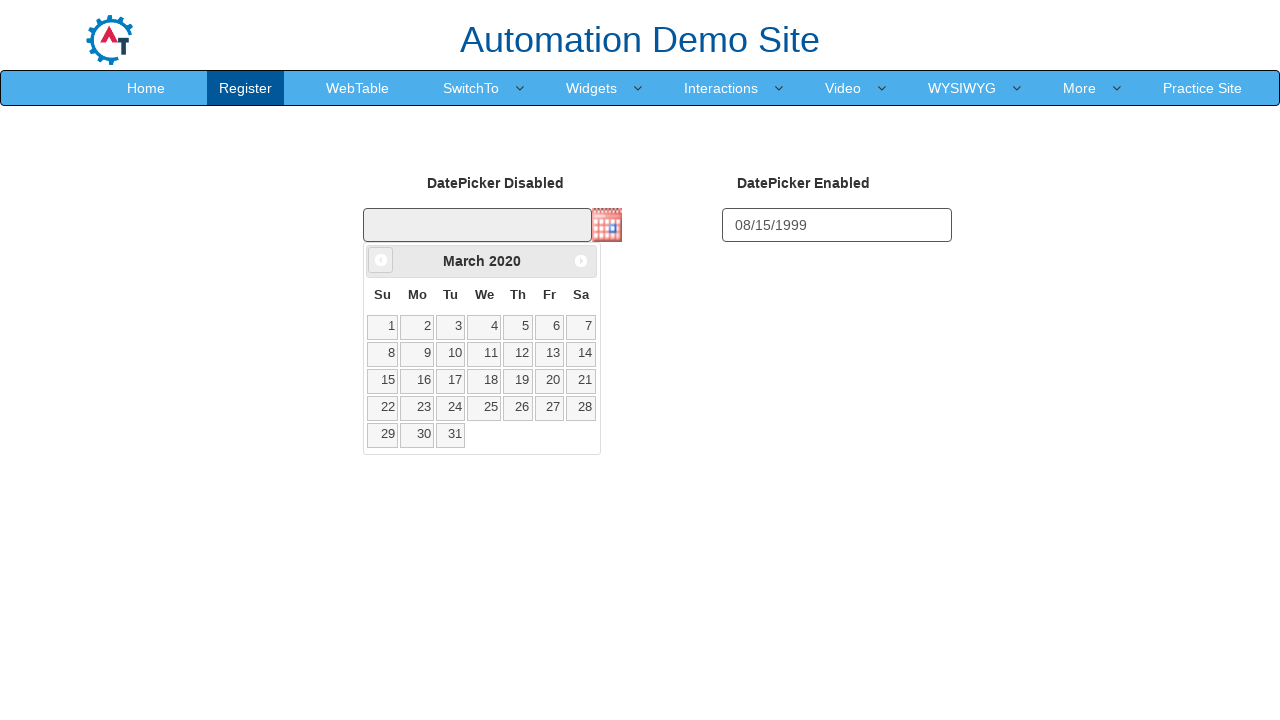

Navigated calendar backwards (current: March 2020) at (381, 260) on a[data-handler='prev']
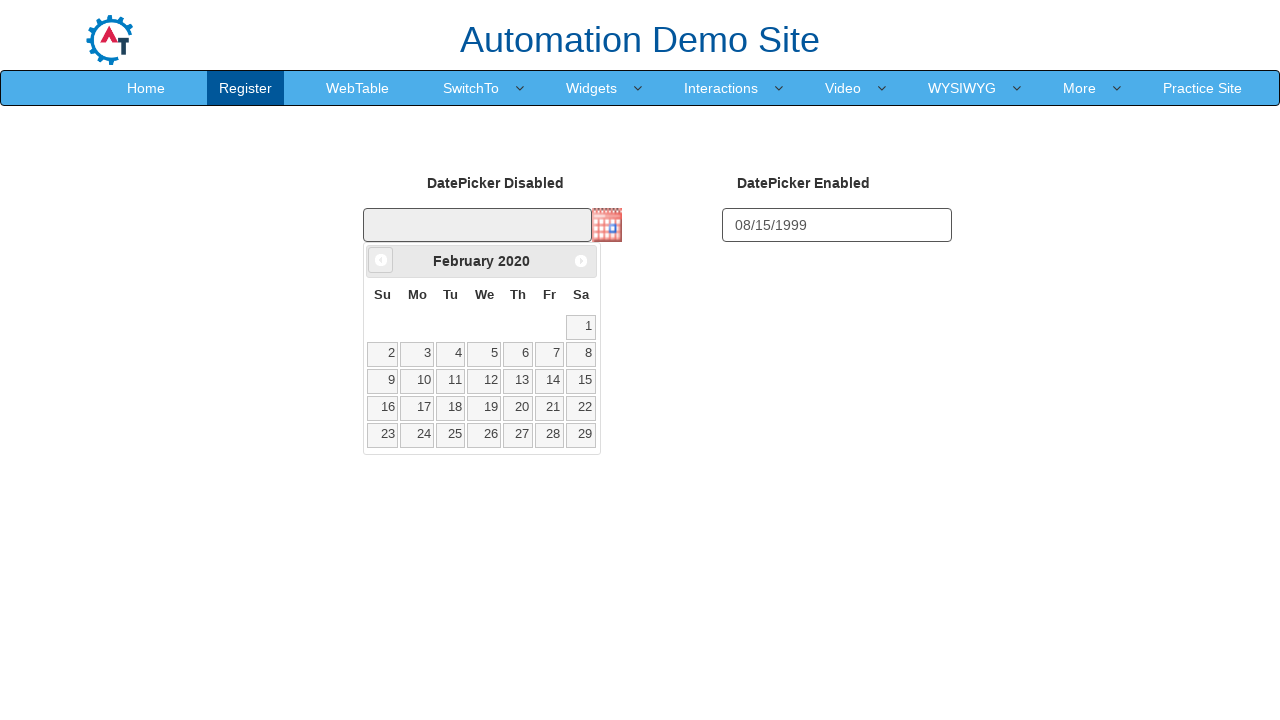

Navigated calendar backwards (current: February 2020) at (381, 260) on a[data-handler='prev']
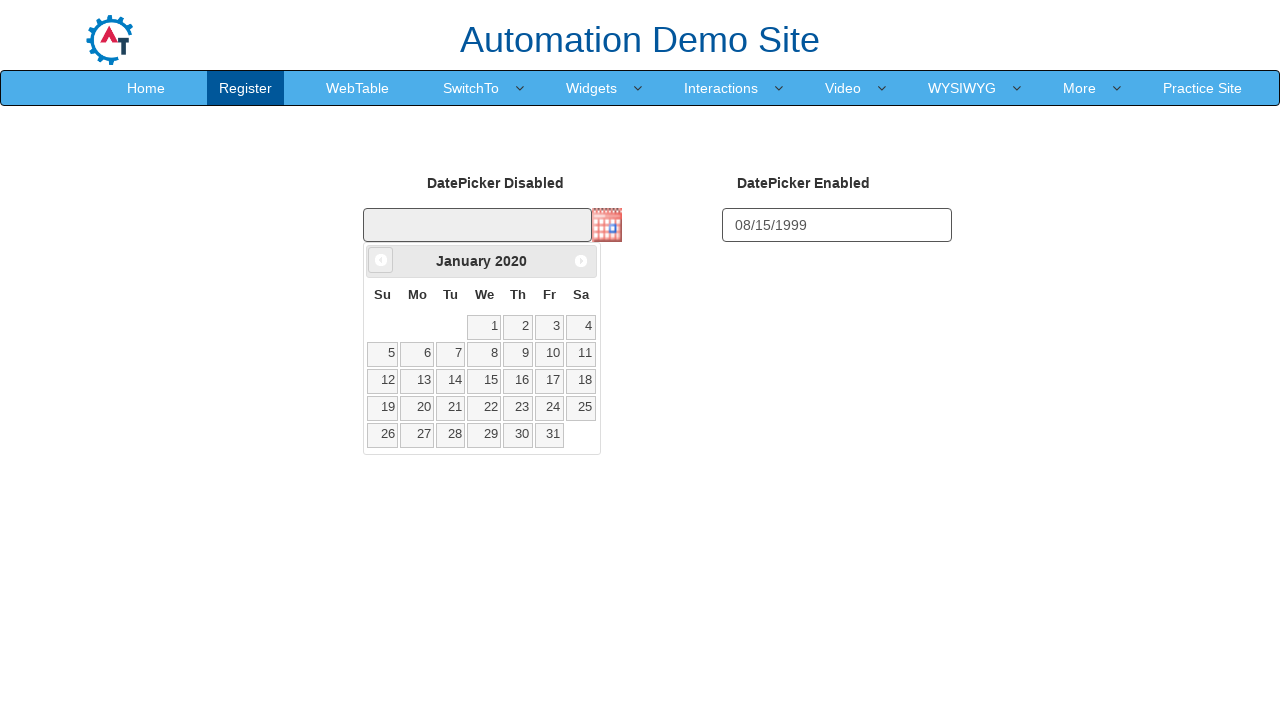

Navigated calendar backwards (current: January 2020) at (381, 260) on a[data-handler='prev']
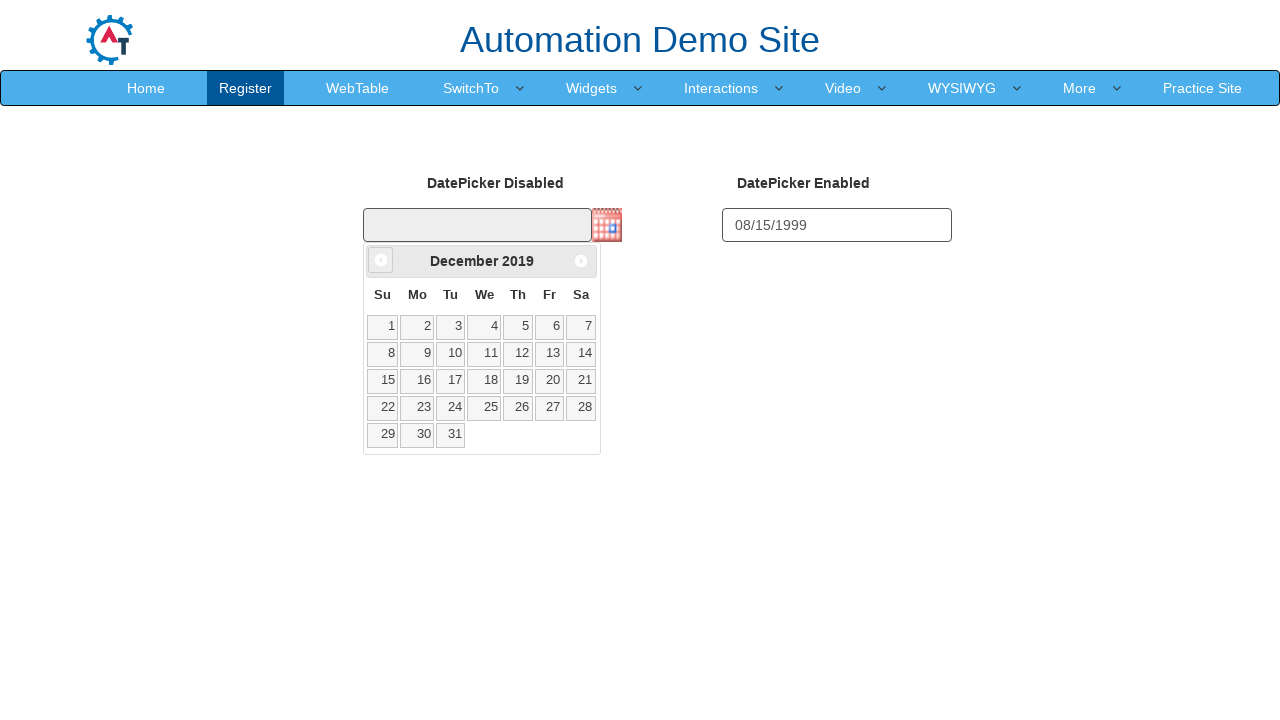

Navigated calendar backwards (current: December 2019) at (381, 260) on a[data-handler='prev']
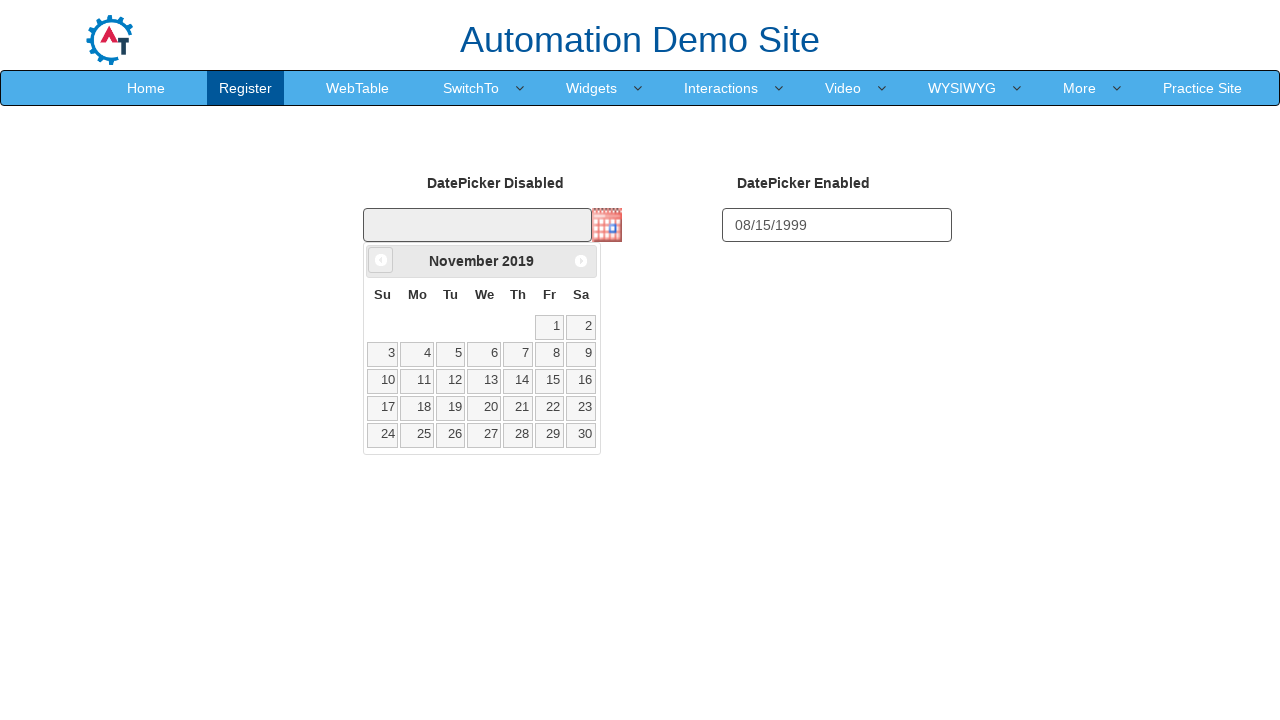

Navigated calendar backwards (current: November 2019) at (381, 260) on a[data-handler='prev']
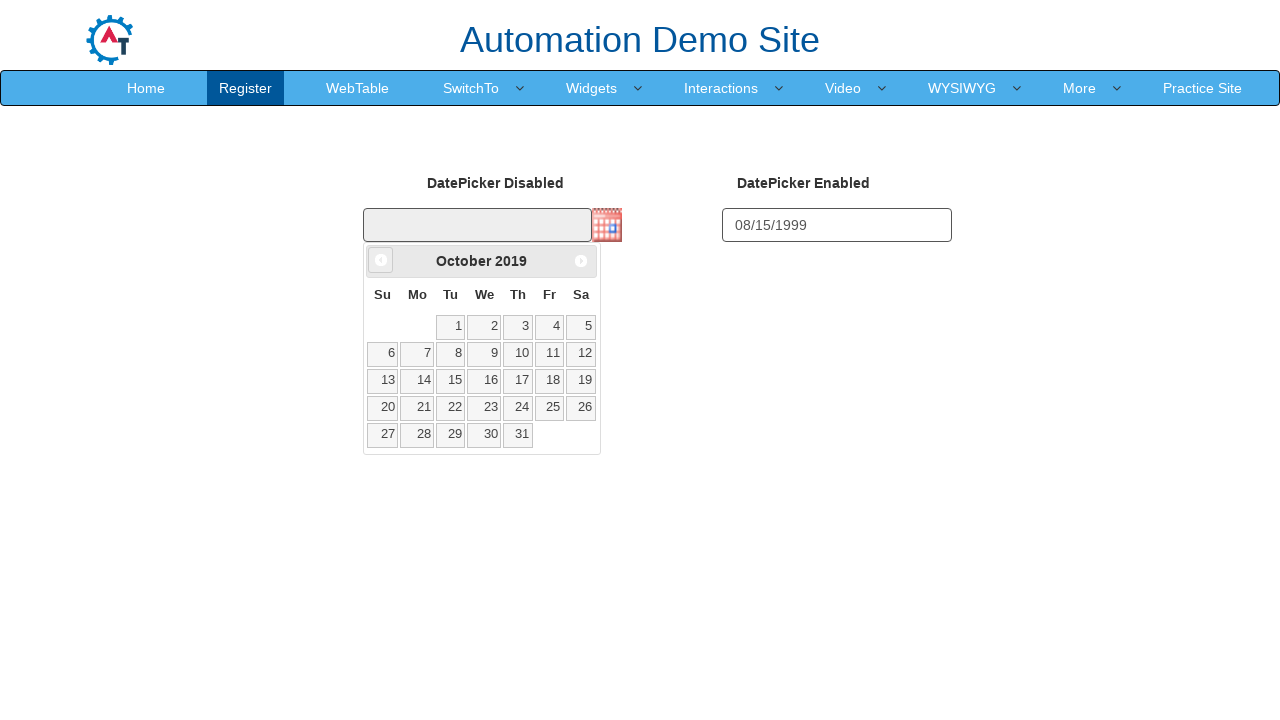

Navigated calendar backwards (current: October 2019) at (381, 260) on a[data-handler='prev']
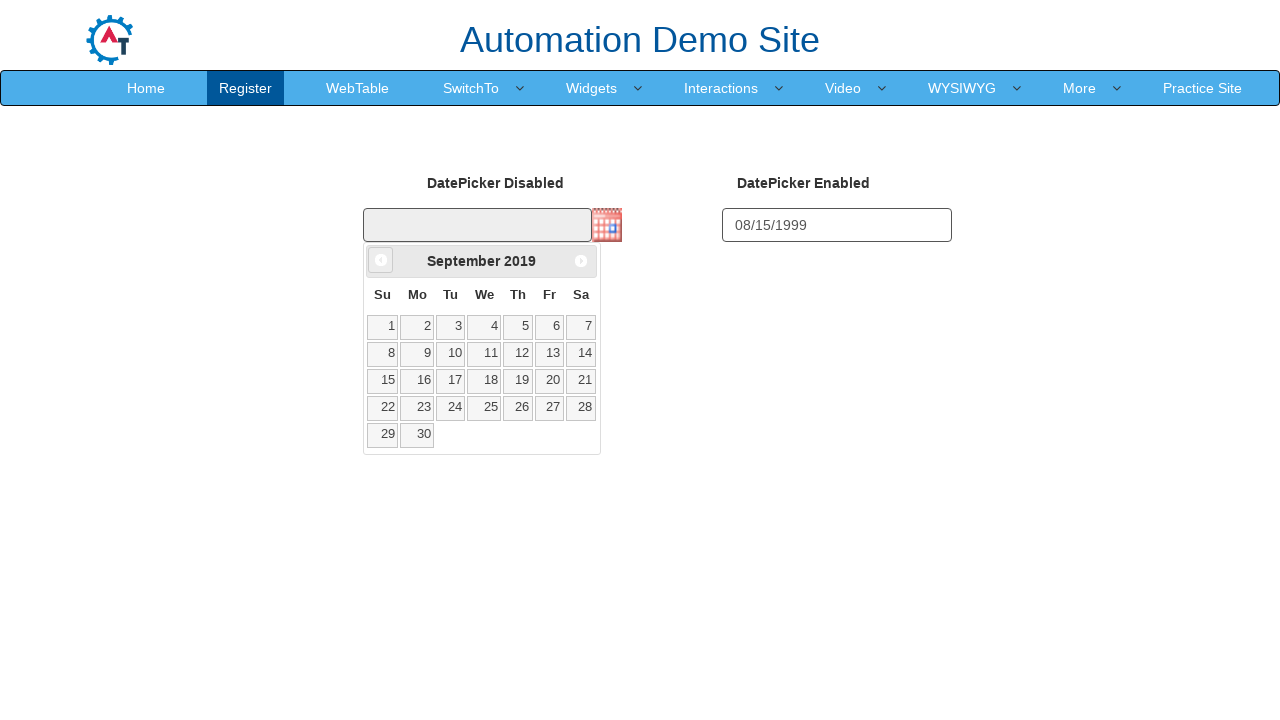

Navigated calendar backwards (current: September 2019) at (381, 260) on a[data-handler='prev']
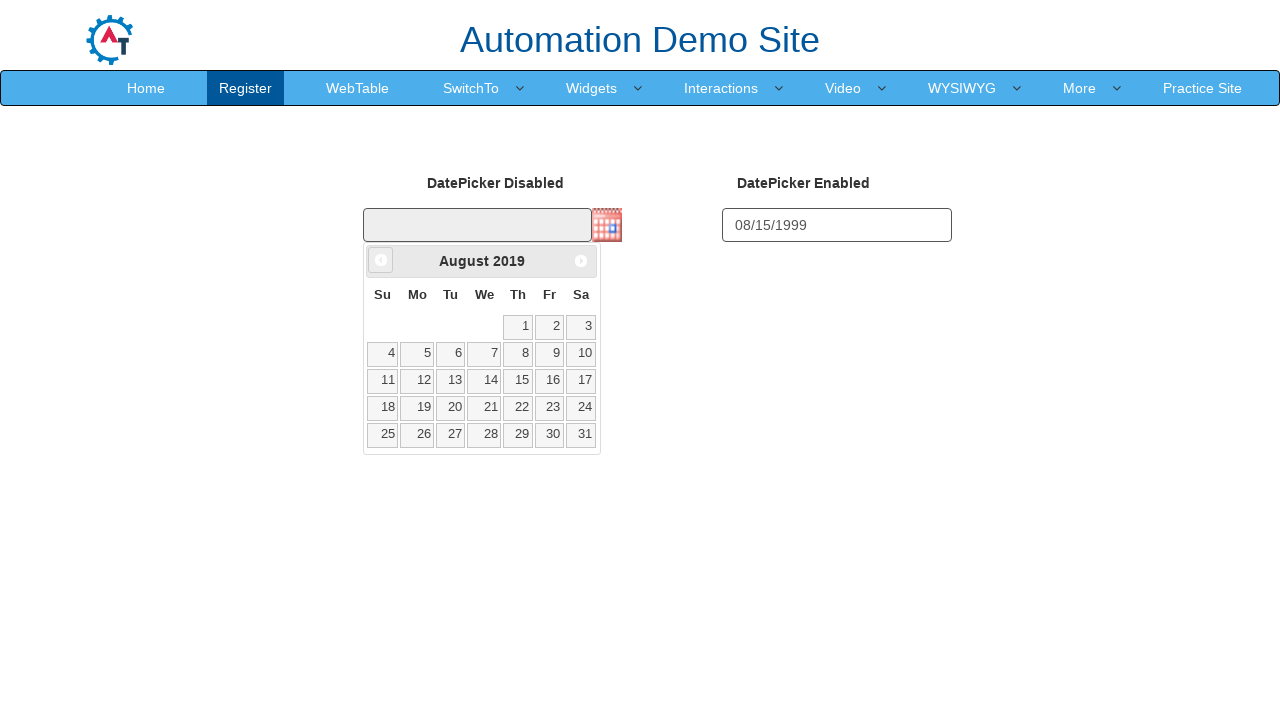

Navigated calendar backwards (current: August 2019) at (381, 260) on a[data-handler='prev']
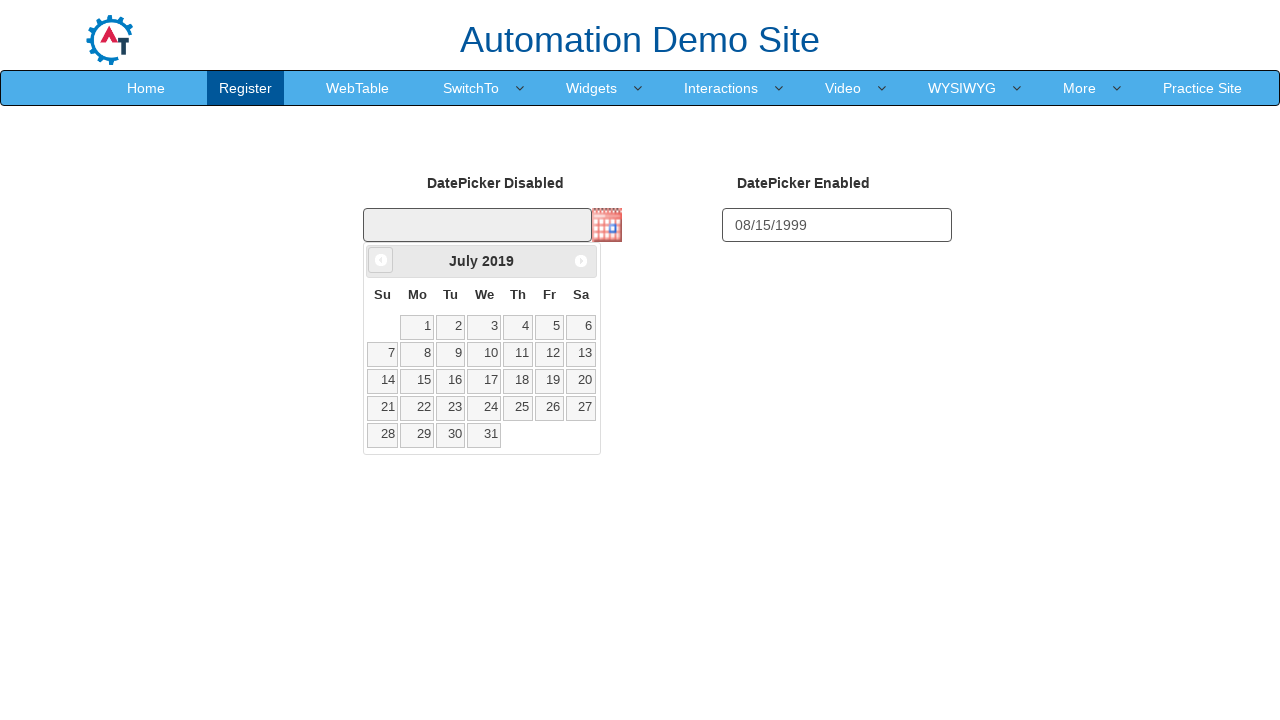

Navigated calendar backwards (current: July 2019) at (381, 260) on a[data-handler='prev']
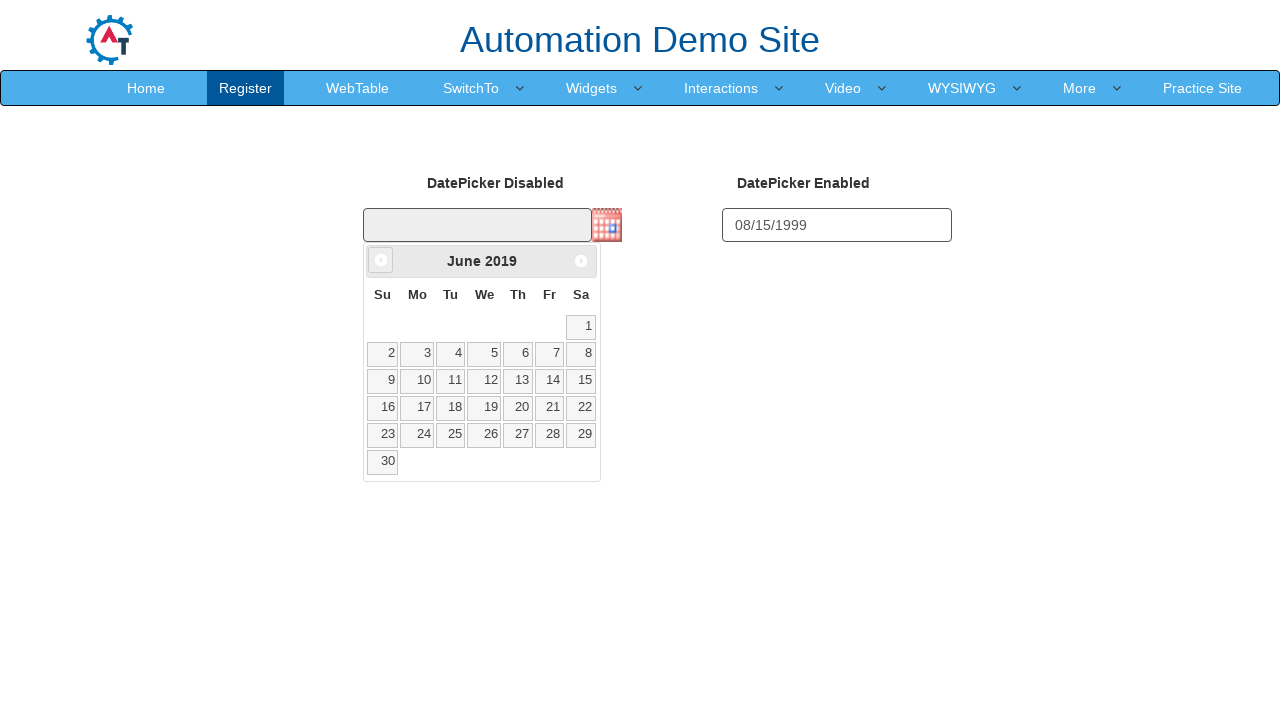

Navigated calendar backwards (current: June 2019) at (381, 260) on a[data-handler='prev']
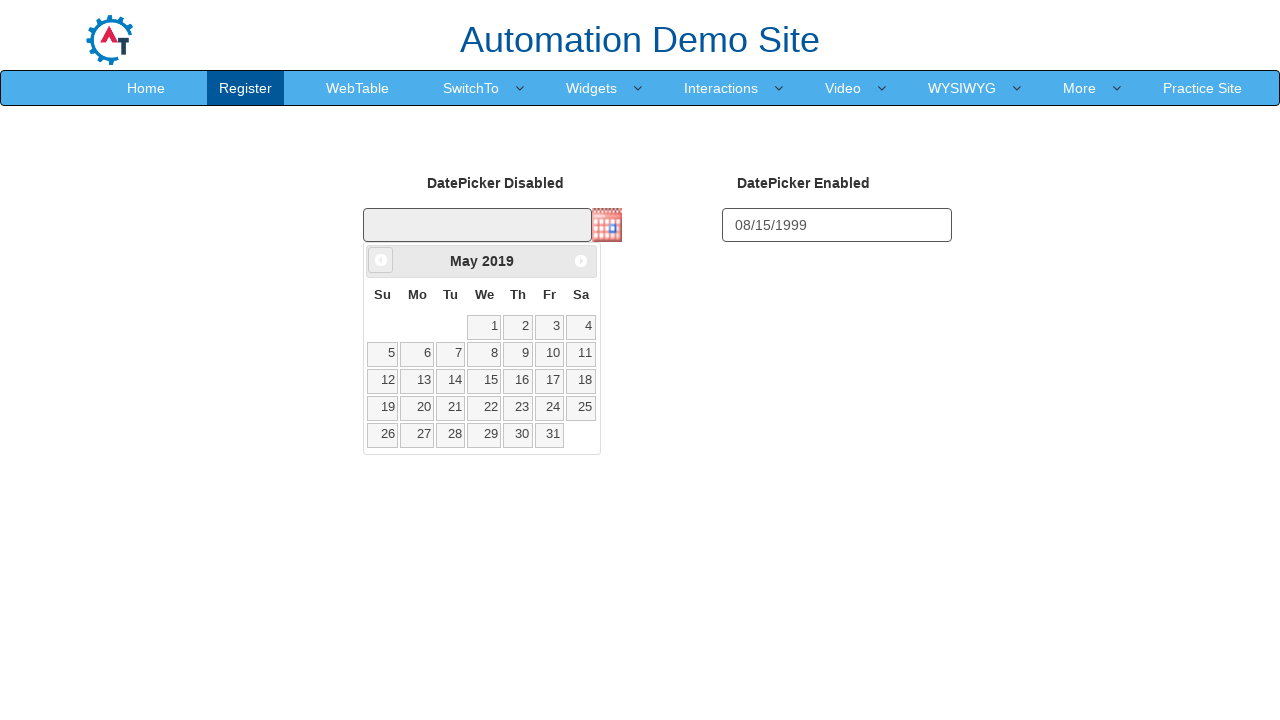

Navigated calendar backwards (current: May 2019) at (381, 260) on a[data-handler='prev']
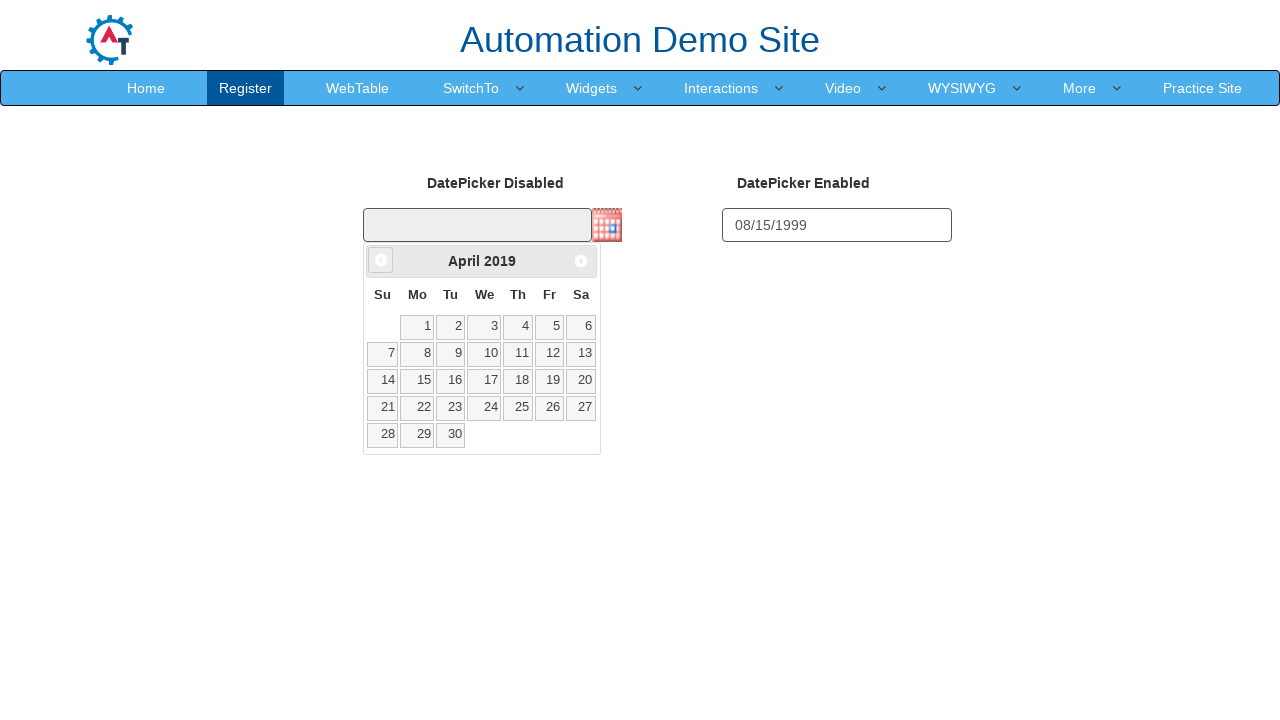

Navigated calendar backwards (current: April 2019) at (381, 260) on a[data-handler='prev']
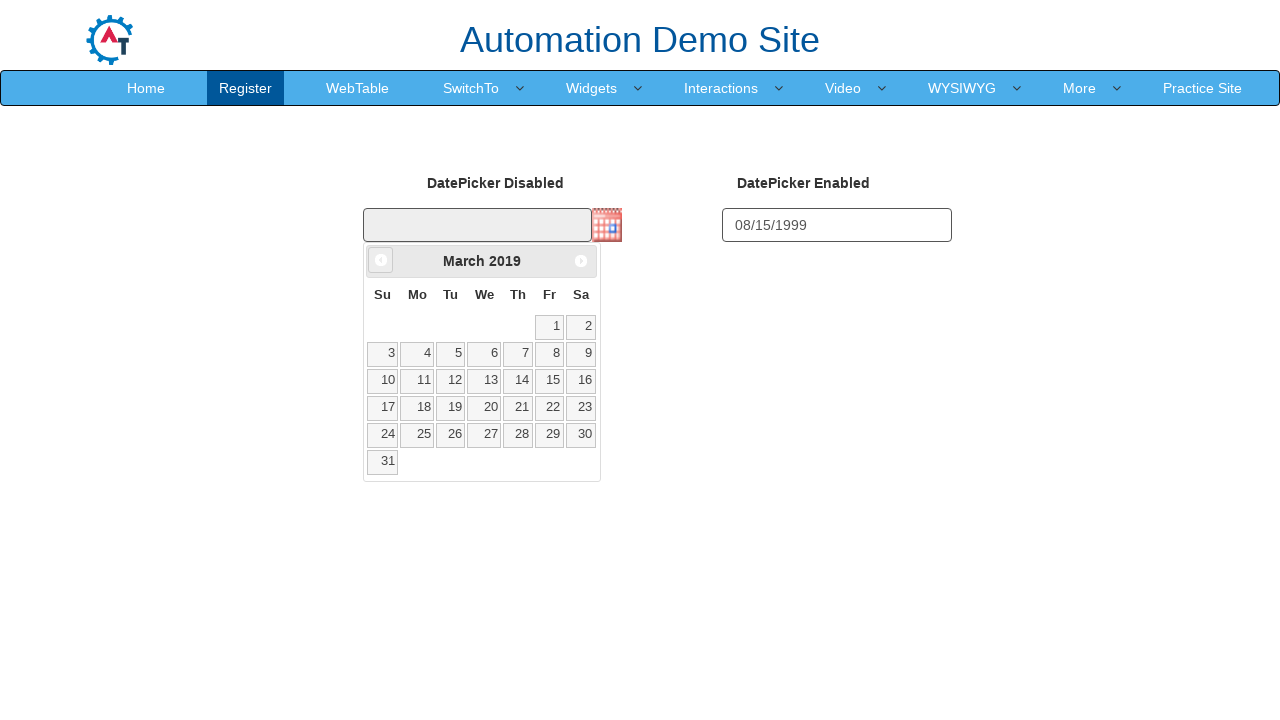

Navigated calendar backwards (current: March 2019) at (381, 260) on a[data-handler='prev']
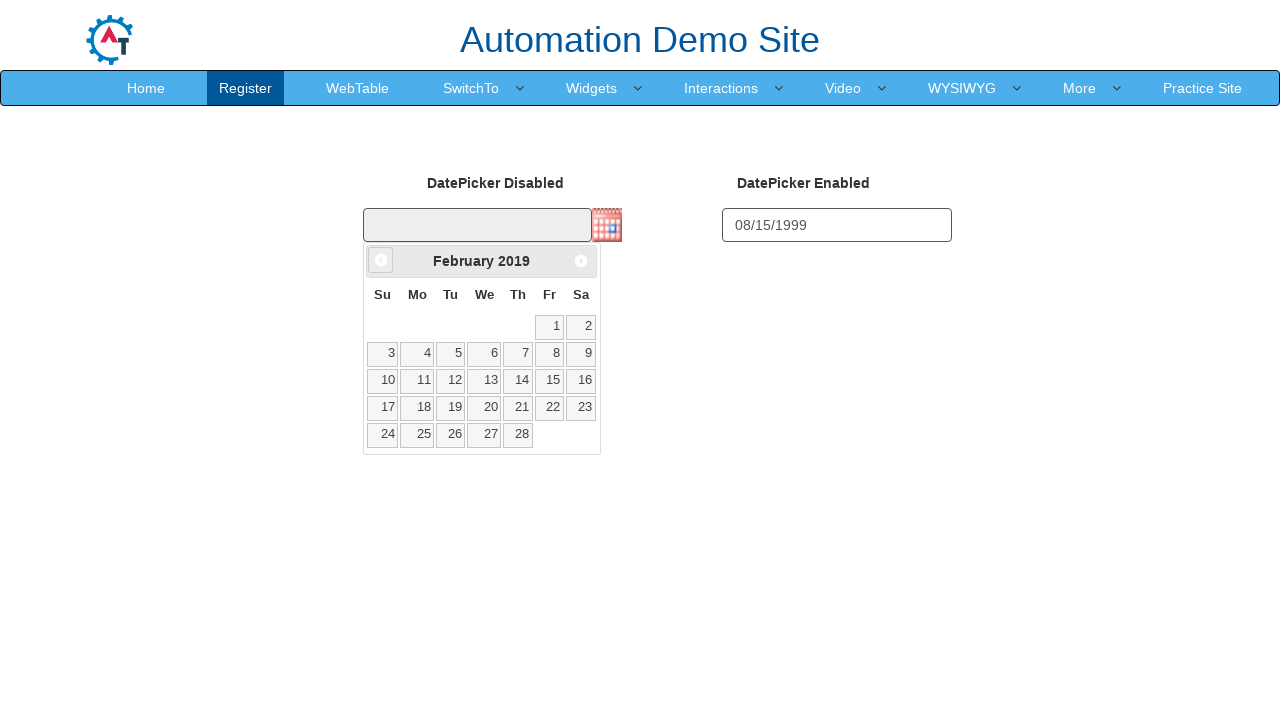

Navigated calendar backwards (current: February 2019) at (381, 260) on a[data-handler='prev']
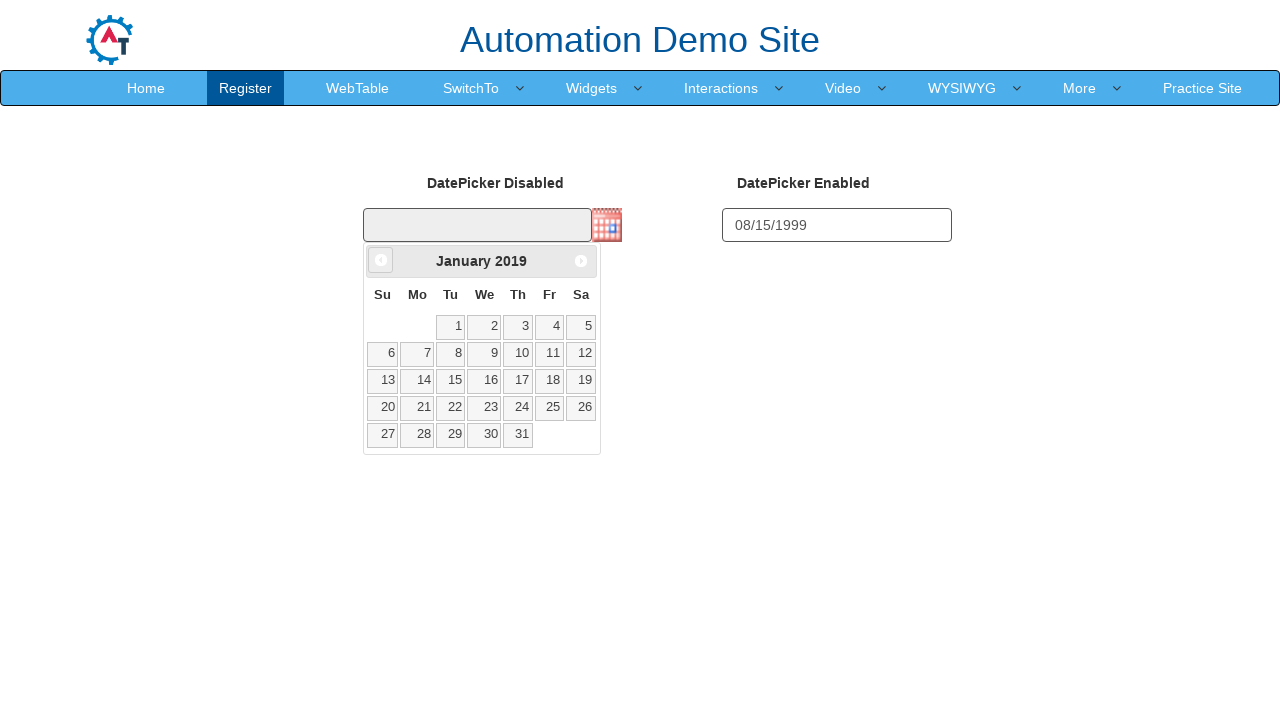

Navigated calendar backwards (current: January 2019) at (381, 260) on a[data-handler='prev']
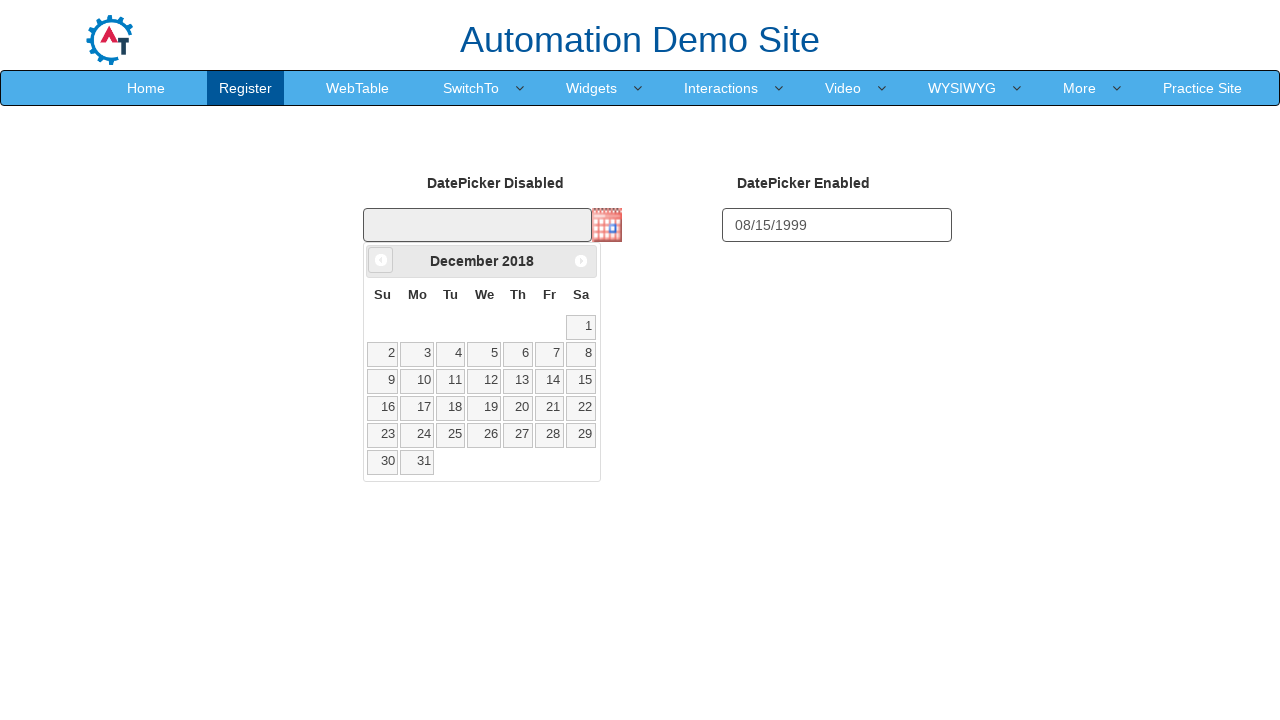

Navigated calendar backwards (current: December 2018) at (381, 260) on a[data-handler='prev']
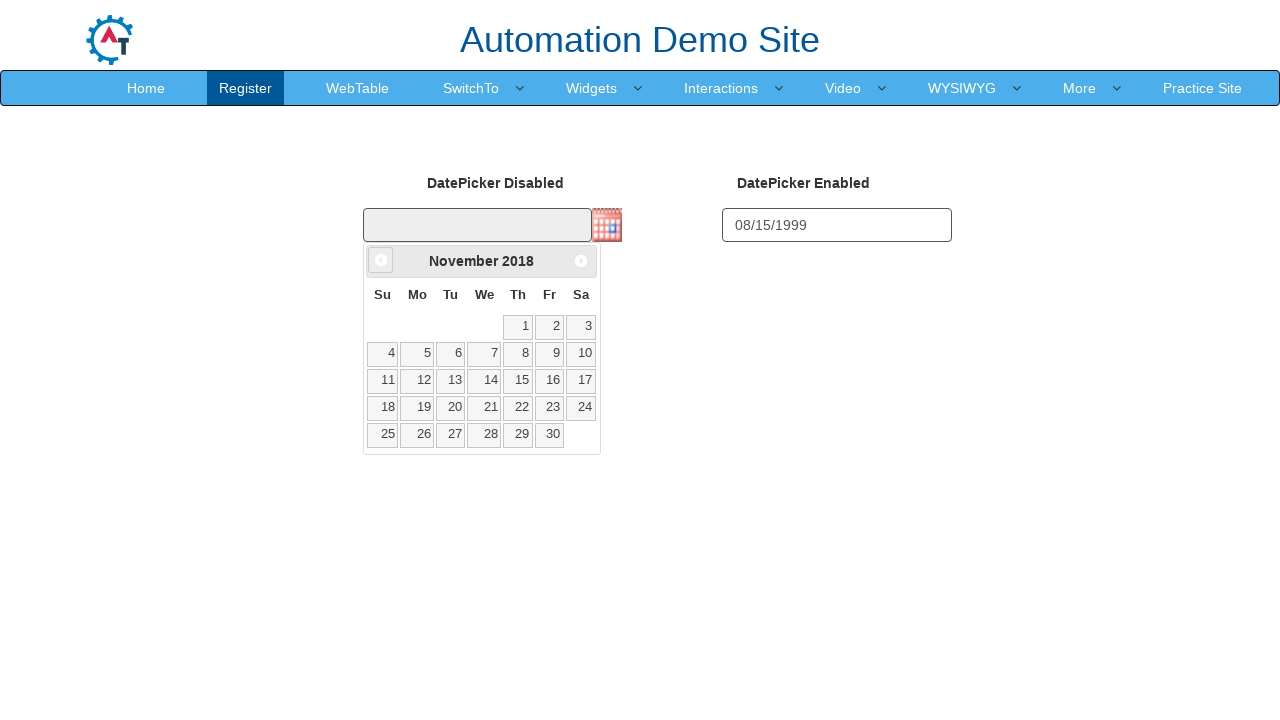

Navigated calendar backwards (current: November 2018) at (381, 260) on a[data-handler='prev']
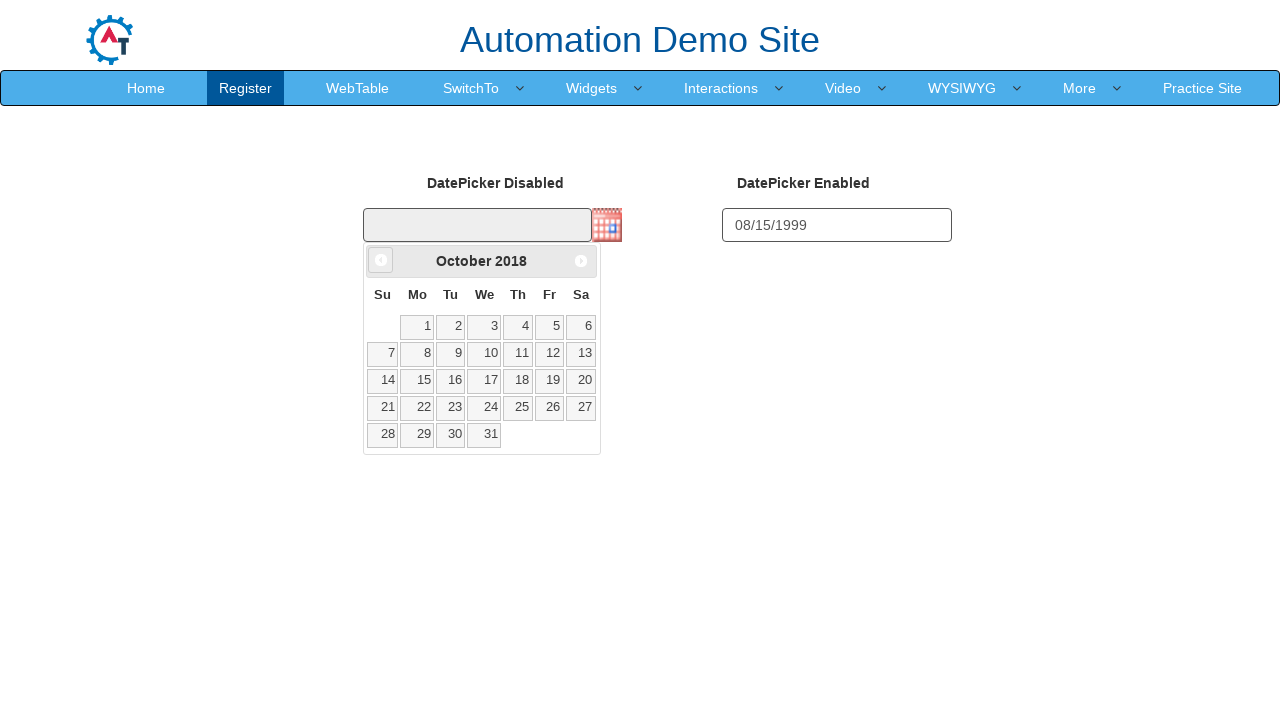

Navigated calendar backwards (current: October 2018) at (381, 260) on a[data-handler='prev']
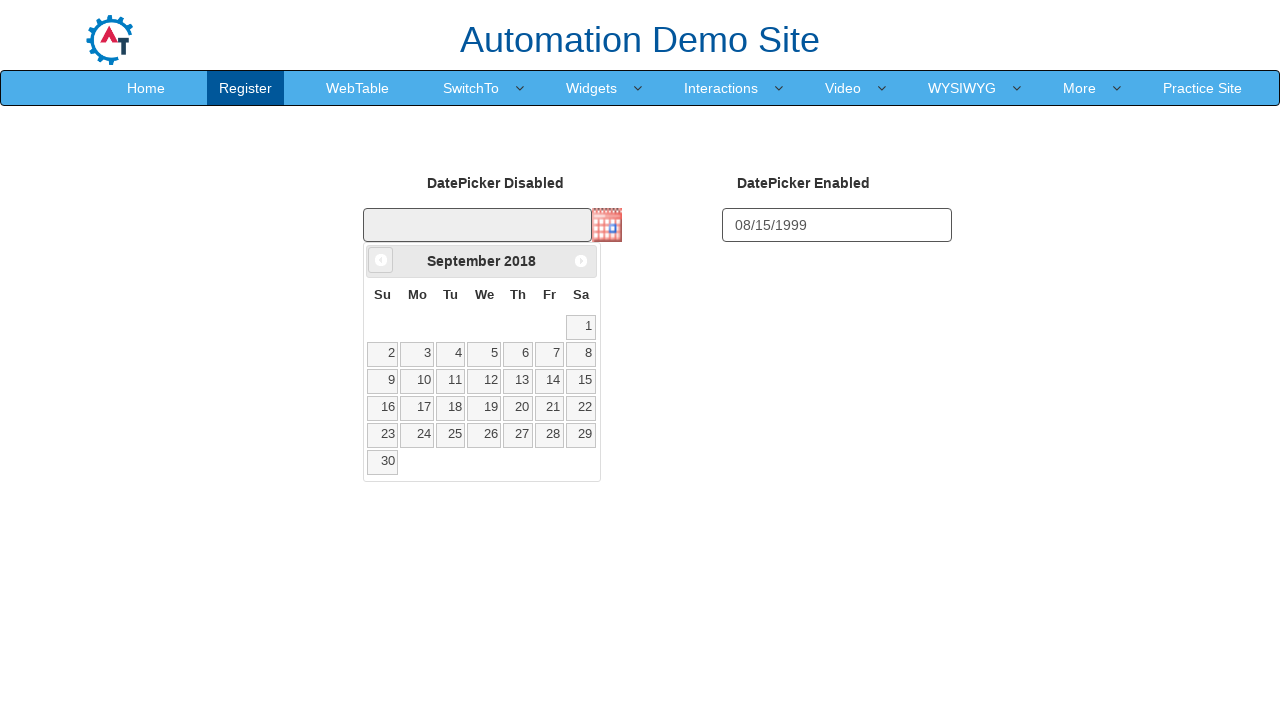

Navigated calendar backwards (current: September 2018) at (381, 260) on a[data-handler='prev']
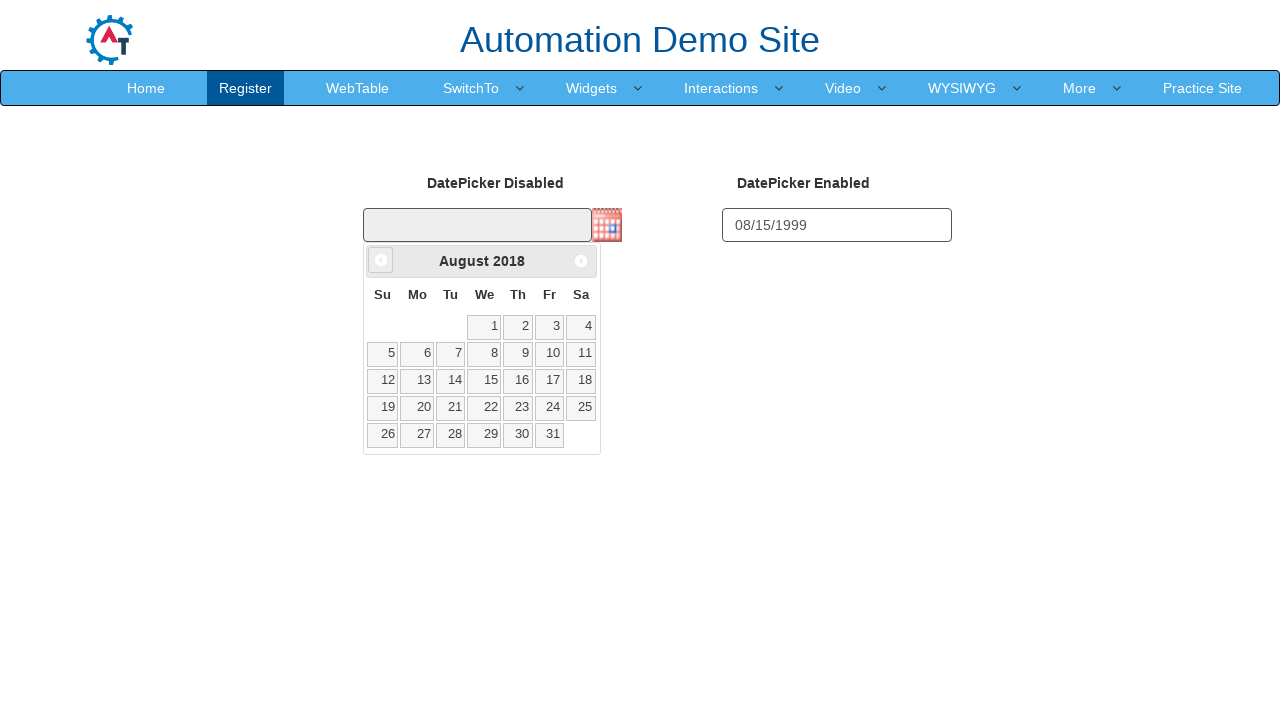

Navigated calendar backwards (current: August 2018) at (381, 260) on a[data-handler='prev']
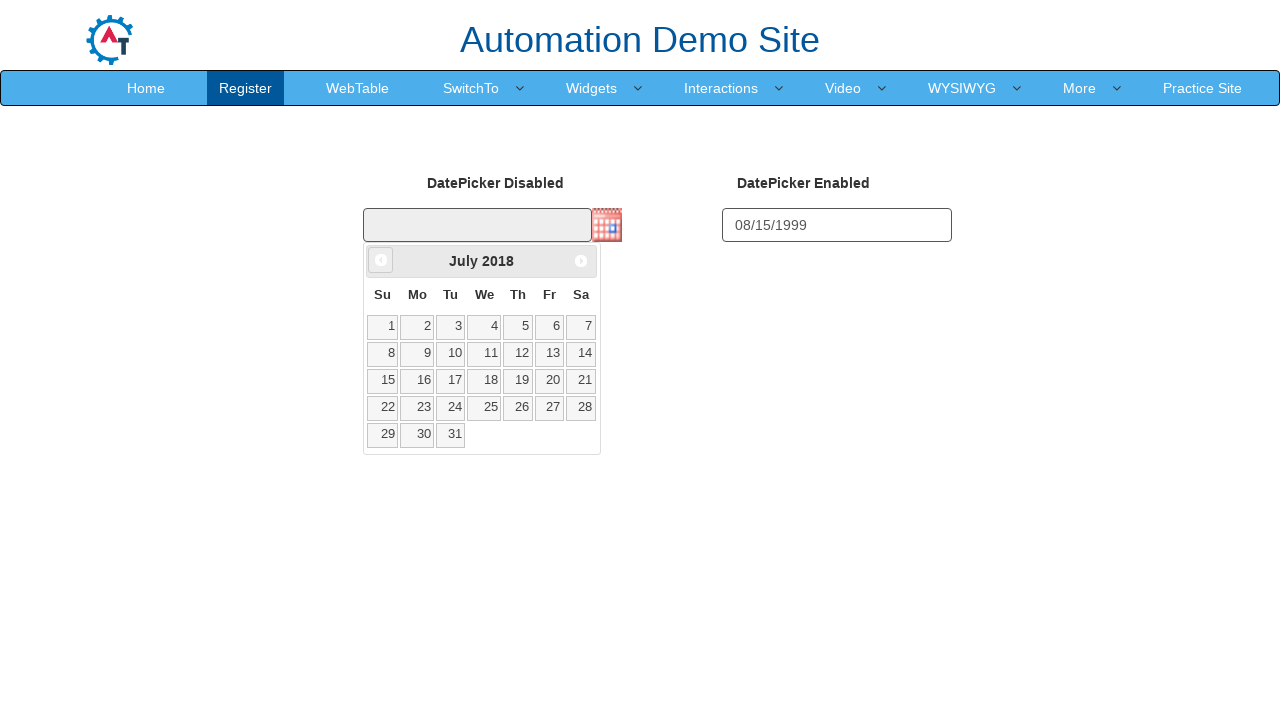

Navigated calendar backwards (current: July 2018) at (381, 260) on a[data-handler='prev']
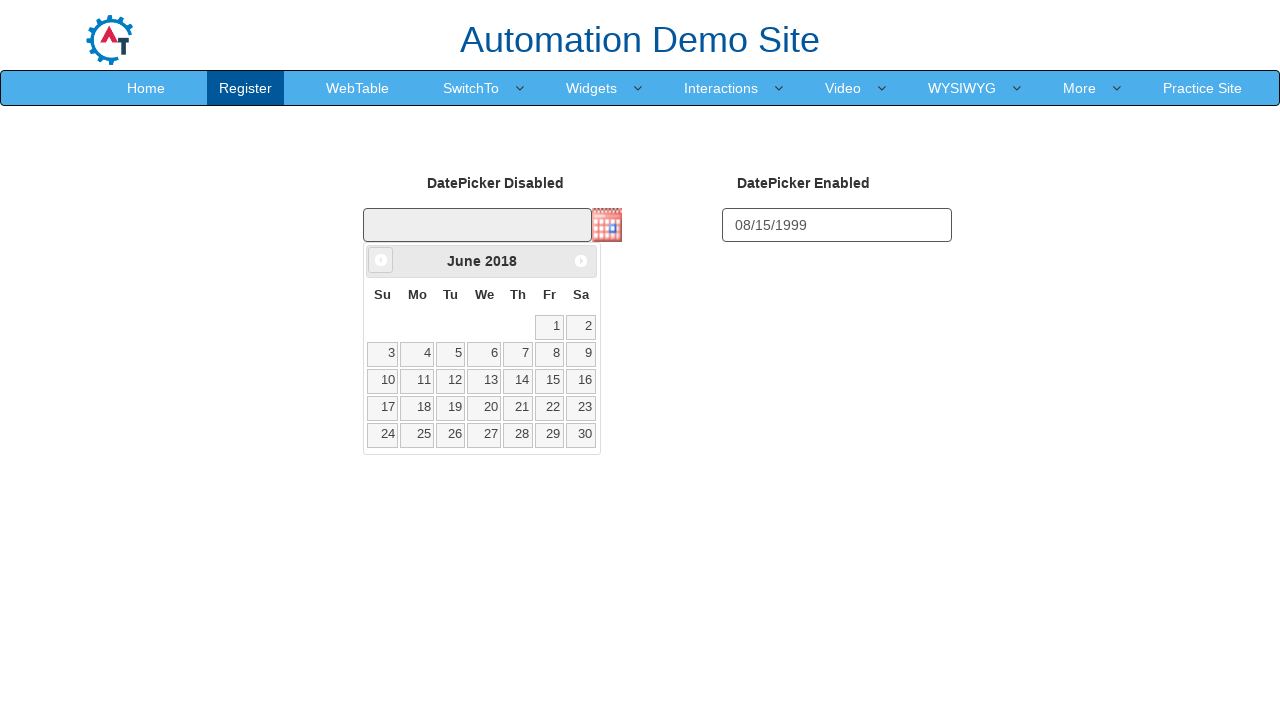

Navigated calendar backwards (current: June 2018) at (381, 260) on a[data-handler='prev']
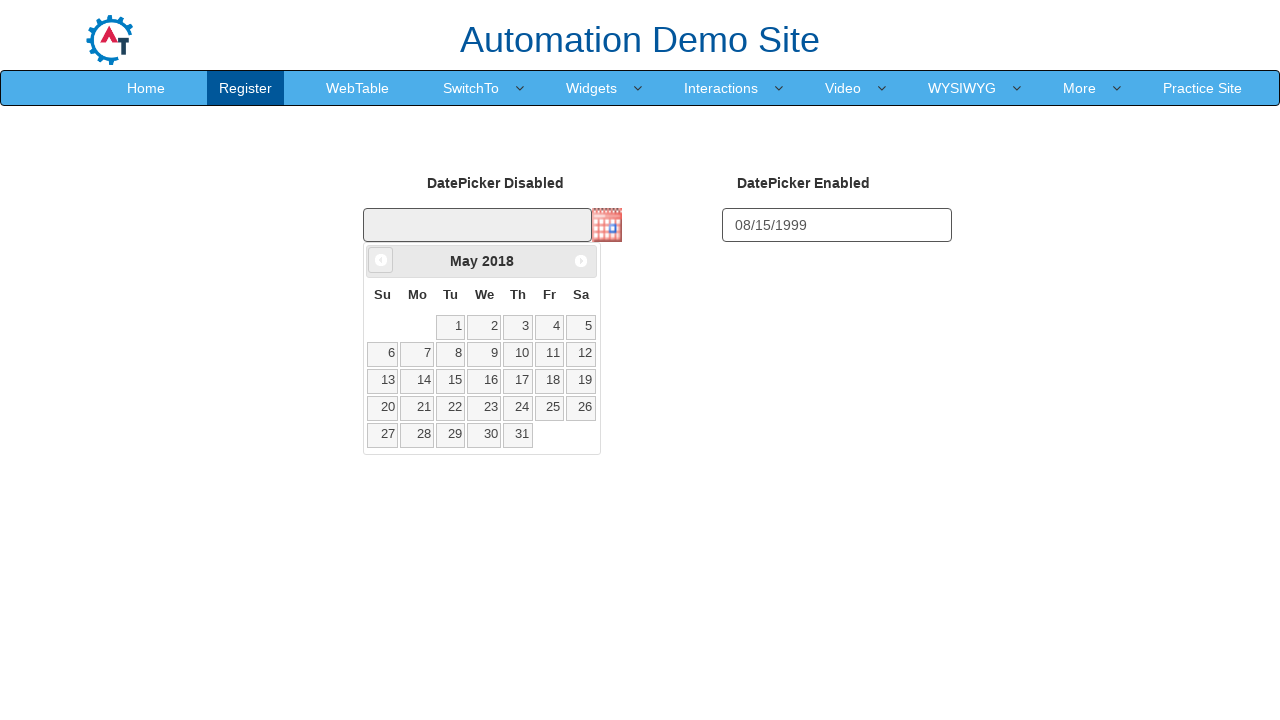

Navigated calendar backwards (current: May 2018) at (381, 260) on a[data-handler='prev']
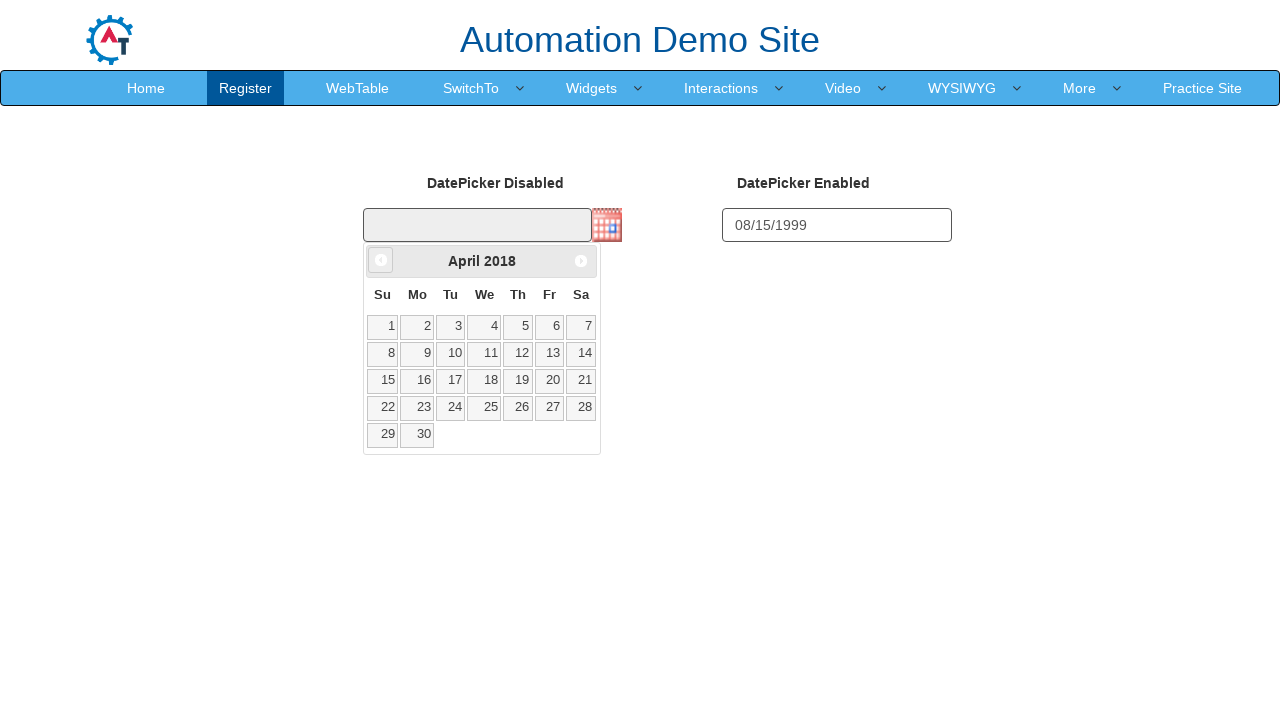

Navigated calendar backwards (current: April 2018) at (381, 260) on a[data-handler='prev']
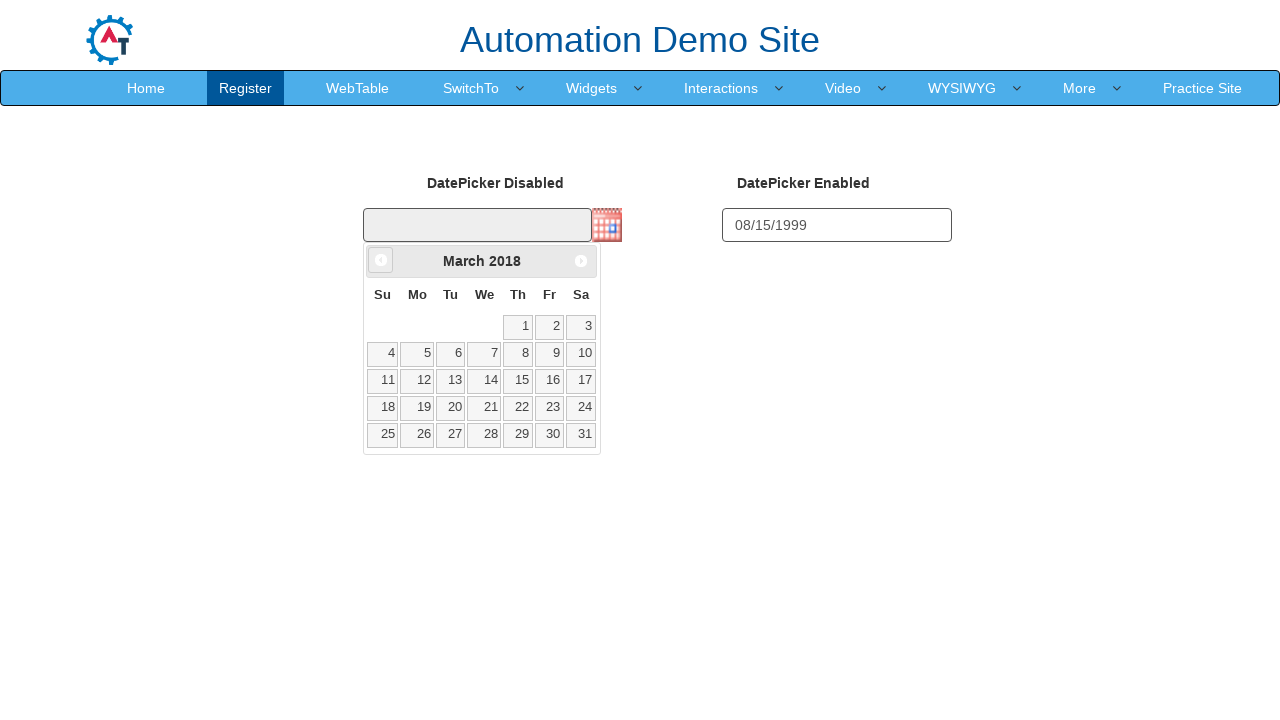

Navigated calendar backwards (current: March 2018) at (381, 260) on a[data-handler='prev']
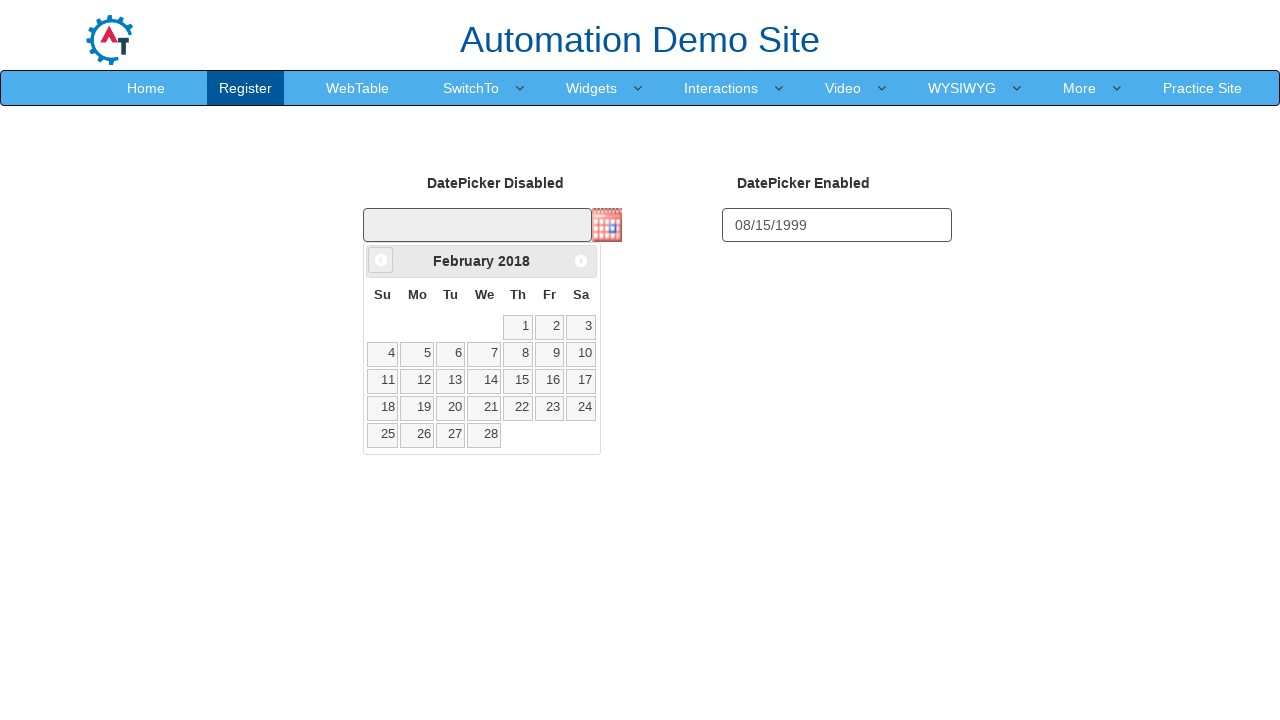

Navigated calendar backwards (current: February 2018) at (381, 260) on a[data-handler='prev']
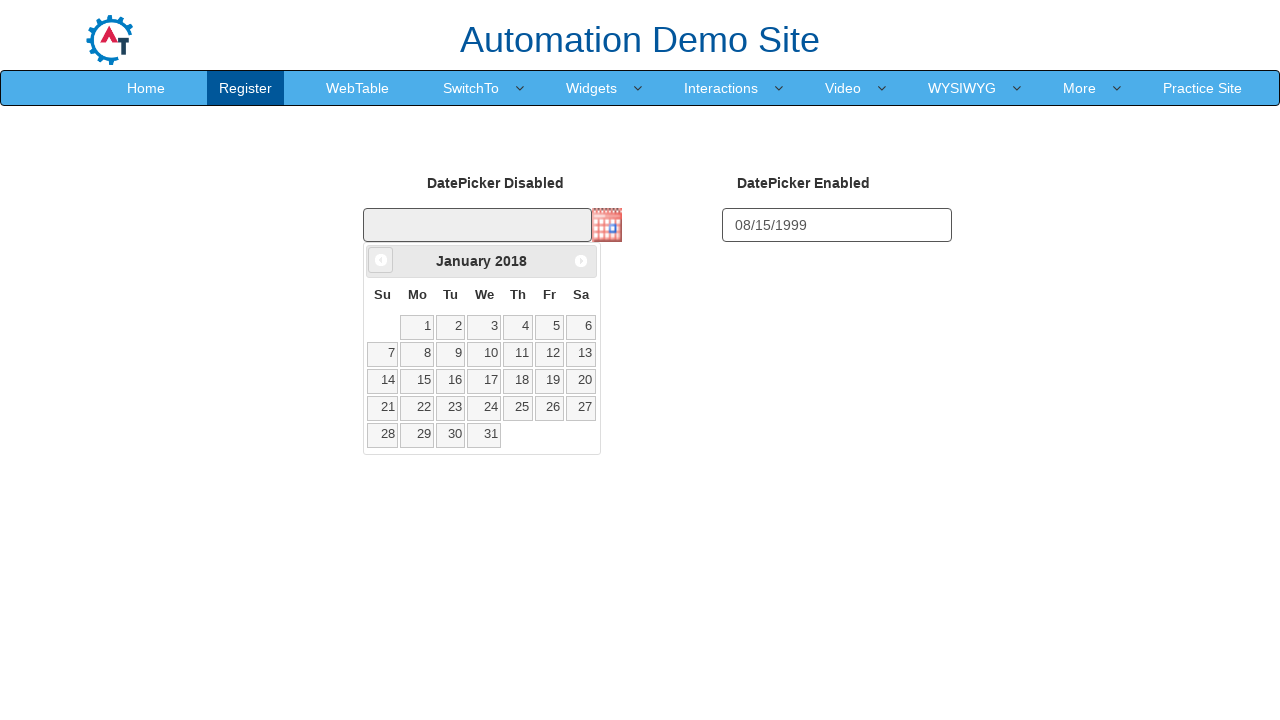

Navigated calendar backwards (current: January 2018) at (381, 260) on a[data-handler='prev']
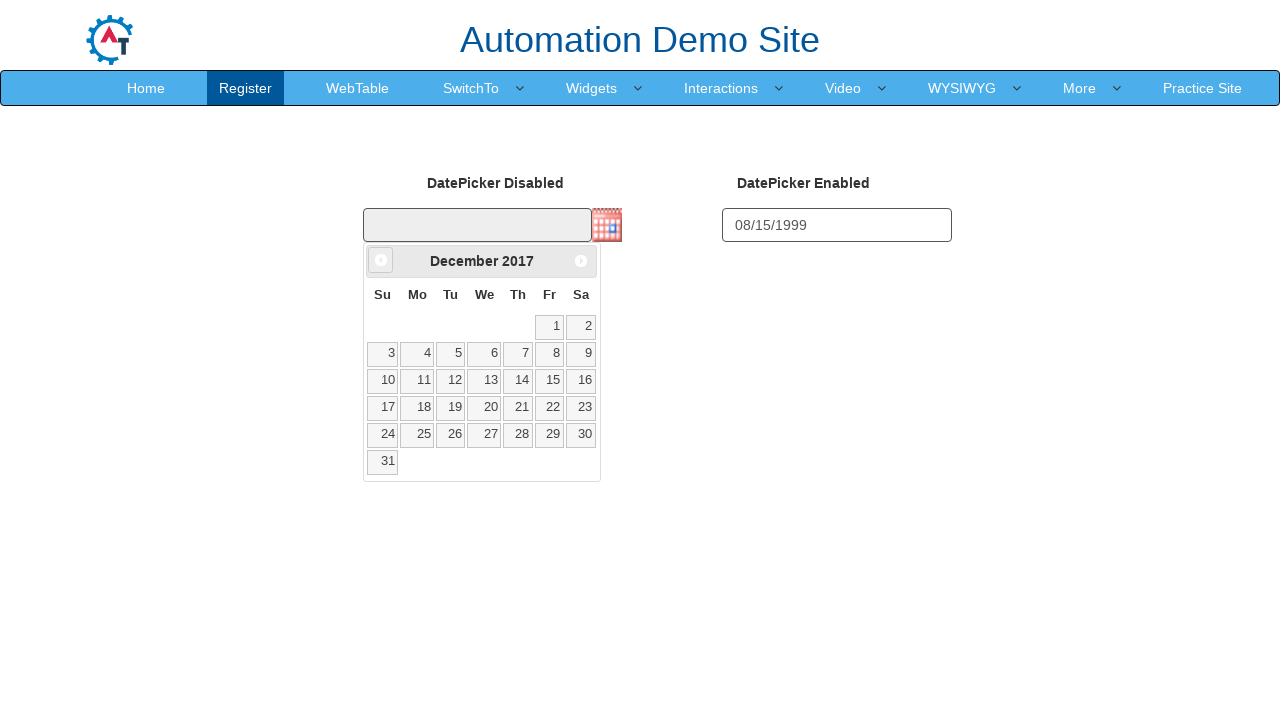

Navigated calendar backwards (current: December 2017) at (381, 260) on a[data-handler='prev']
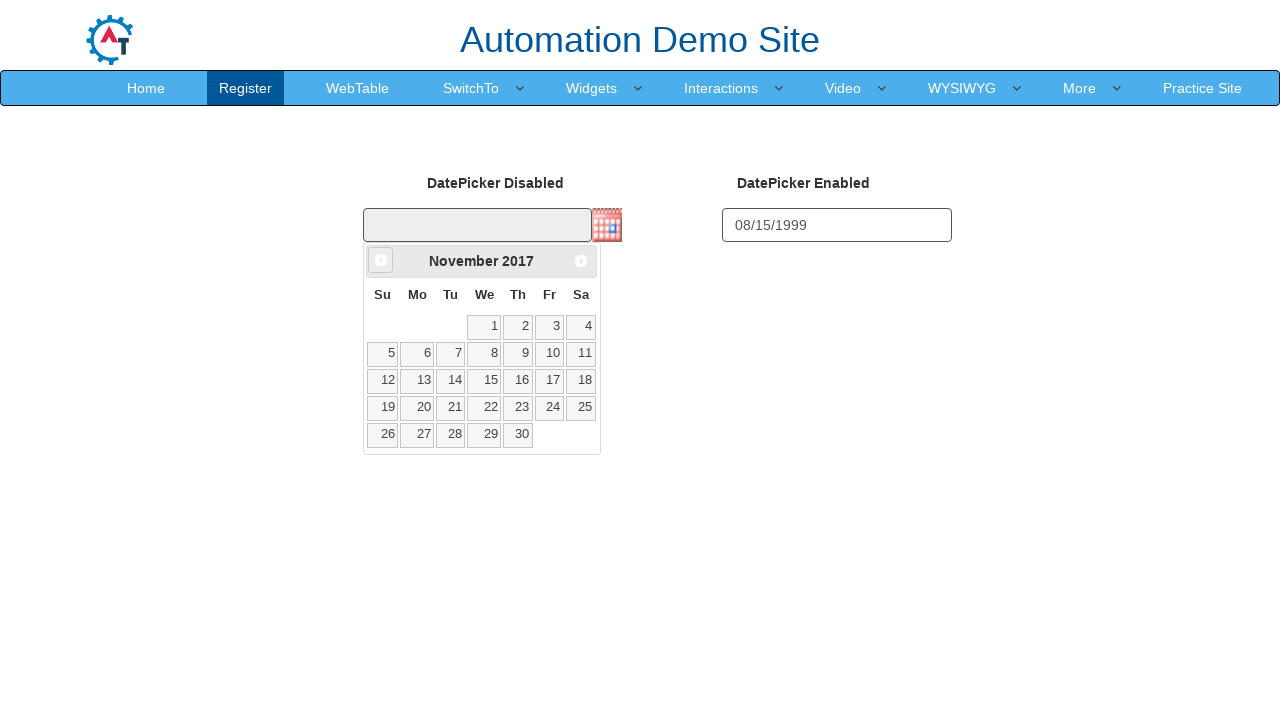

Navigated calendar backwards (current: November 2017) at (381, 260) on a[data-handler='prev']
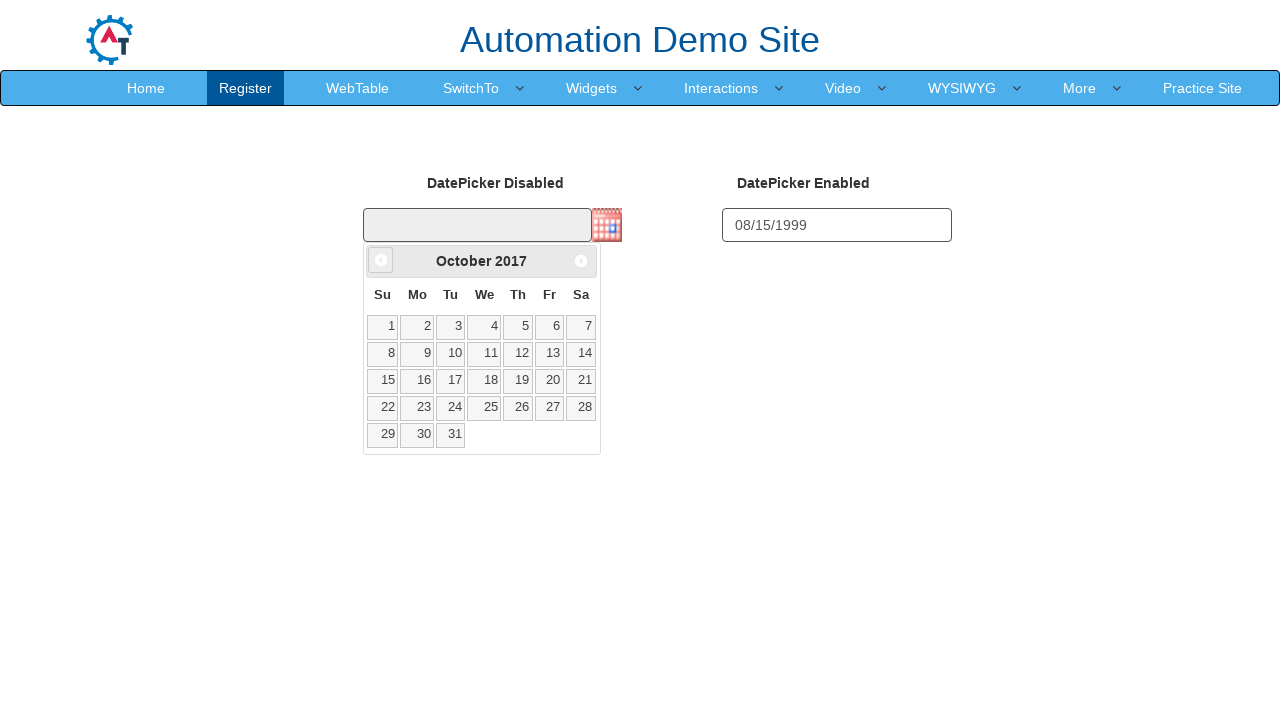

Navigated calendar backwards (current: October 2017) at (381, 260) on a[data-handler='prev']
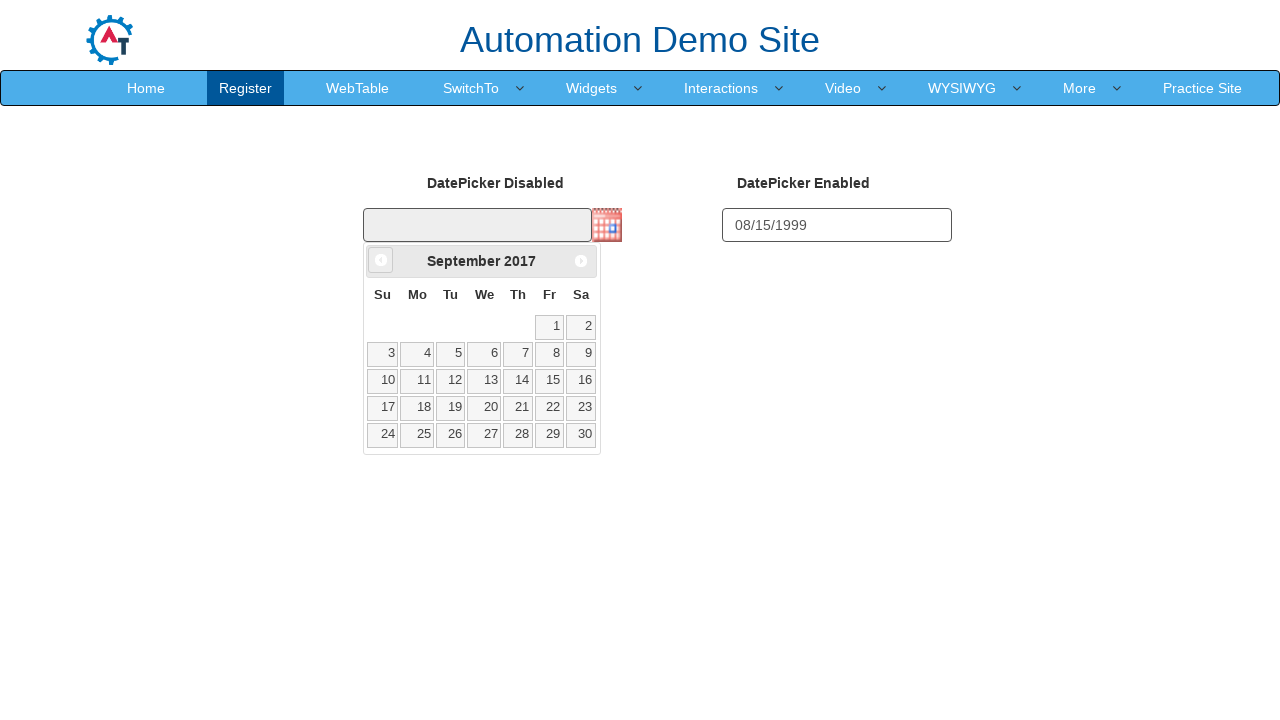

Navigated calendar backwards (current: September 2017) at (381, 260) on a[data-handler='prev']
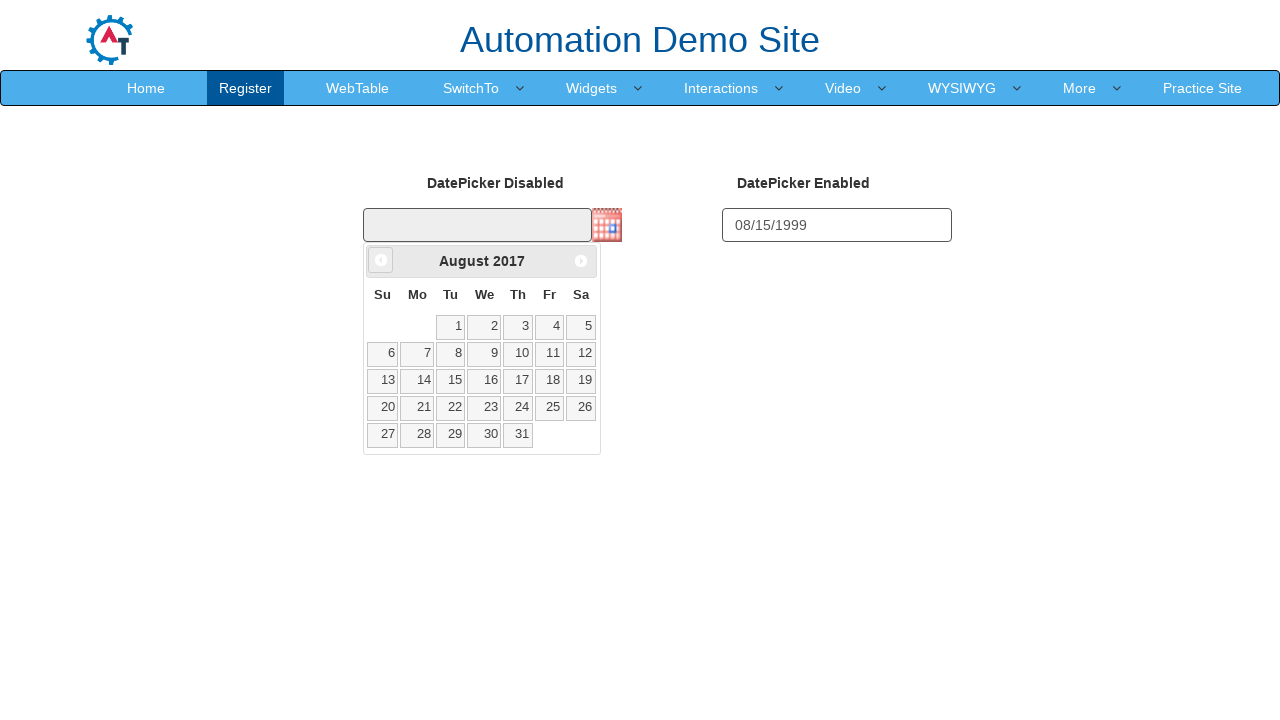

Navigated calendar backwards (current: August 2017) at (381, 260) on a[data-handler='prev']
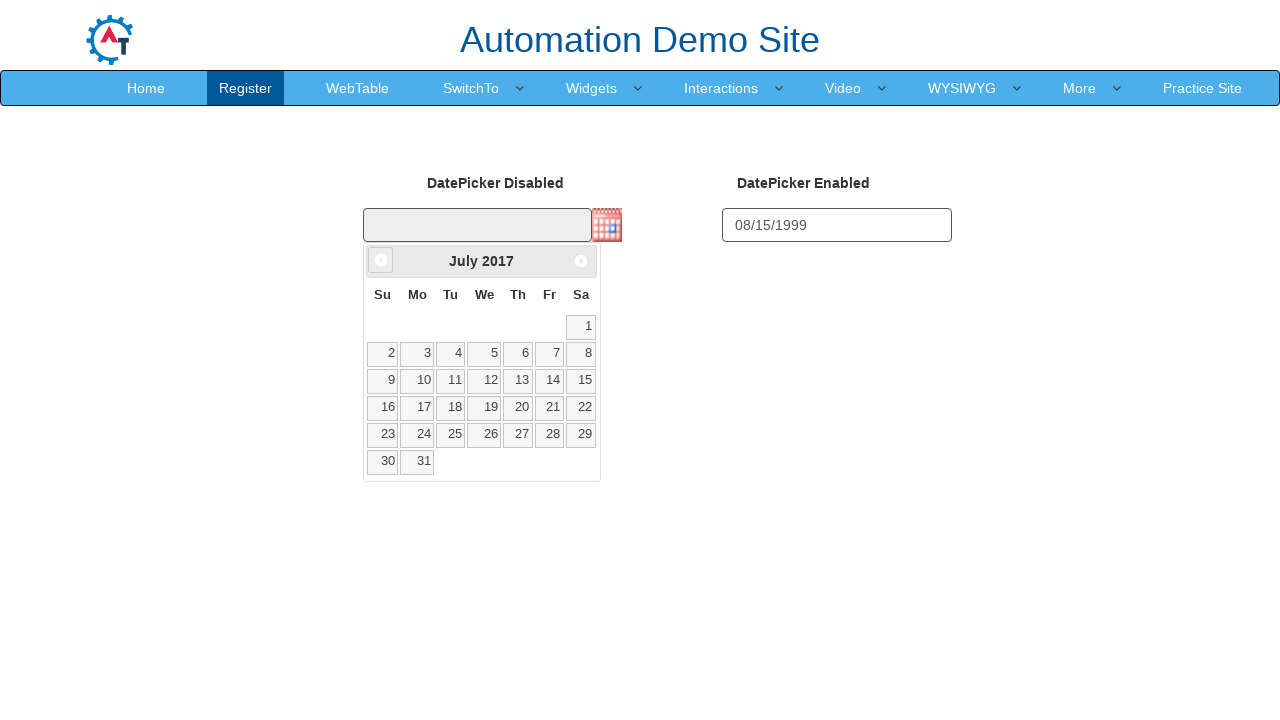

Navigated calendar backwards (current: July 2017) at (381, 260) on a[data-handler='prev']
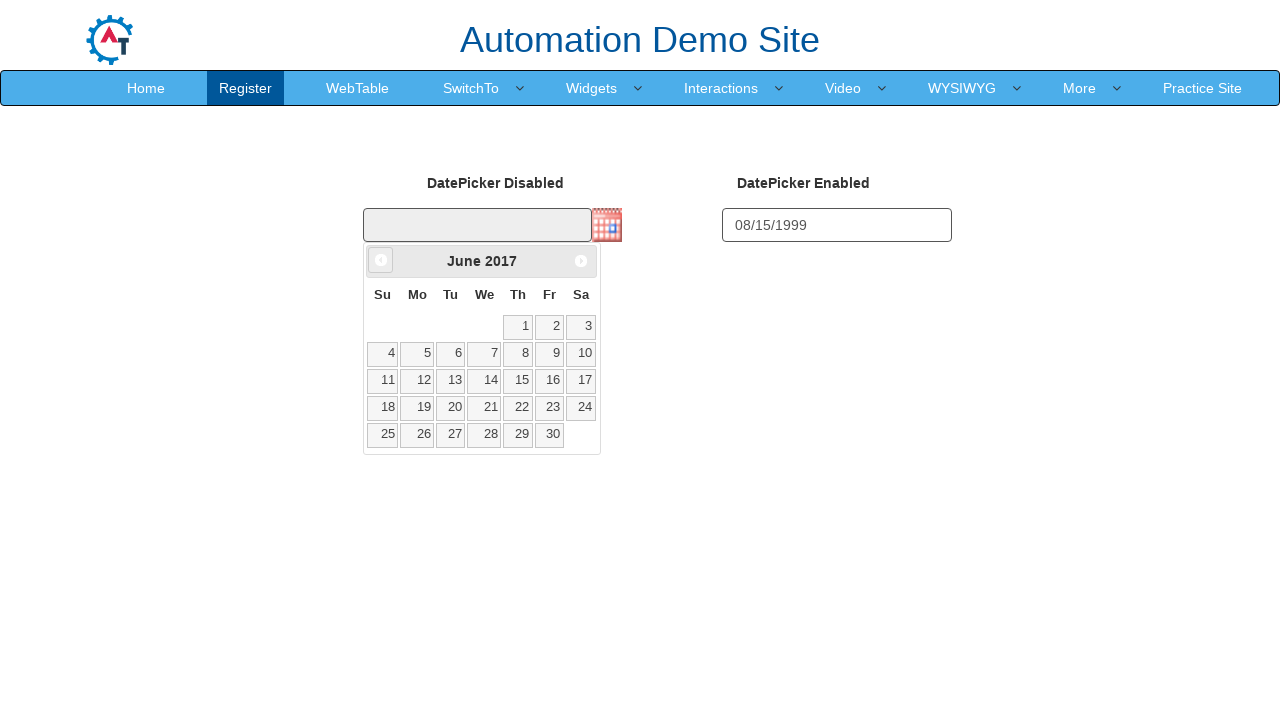

Navigated calendar backwards (current: June 2017) at (381, 260) on a[data-handler='prev']
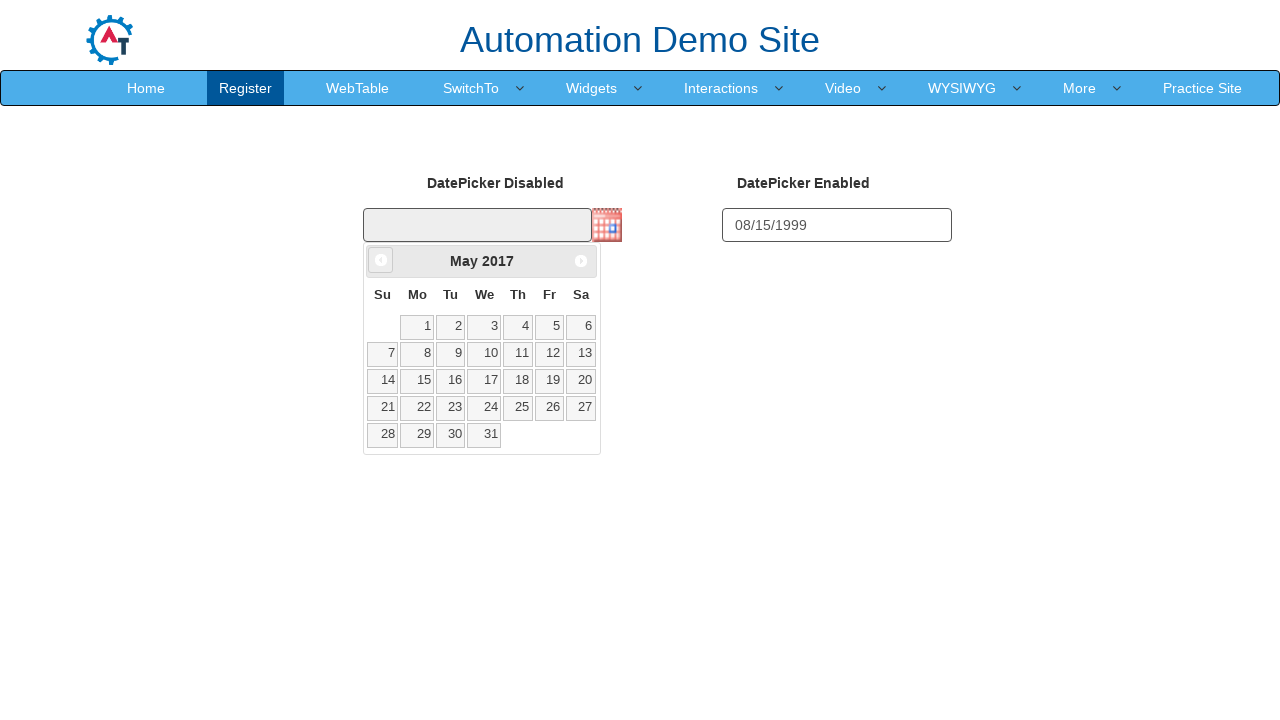

Navigated calendar backwards (current: May 2017) at (381, 260) on a[data-handler='prev']
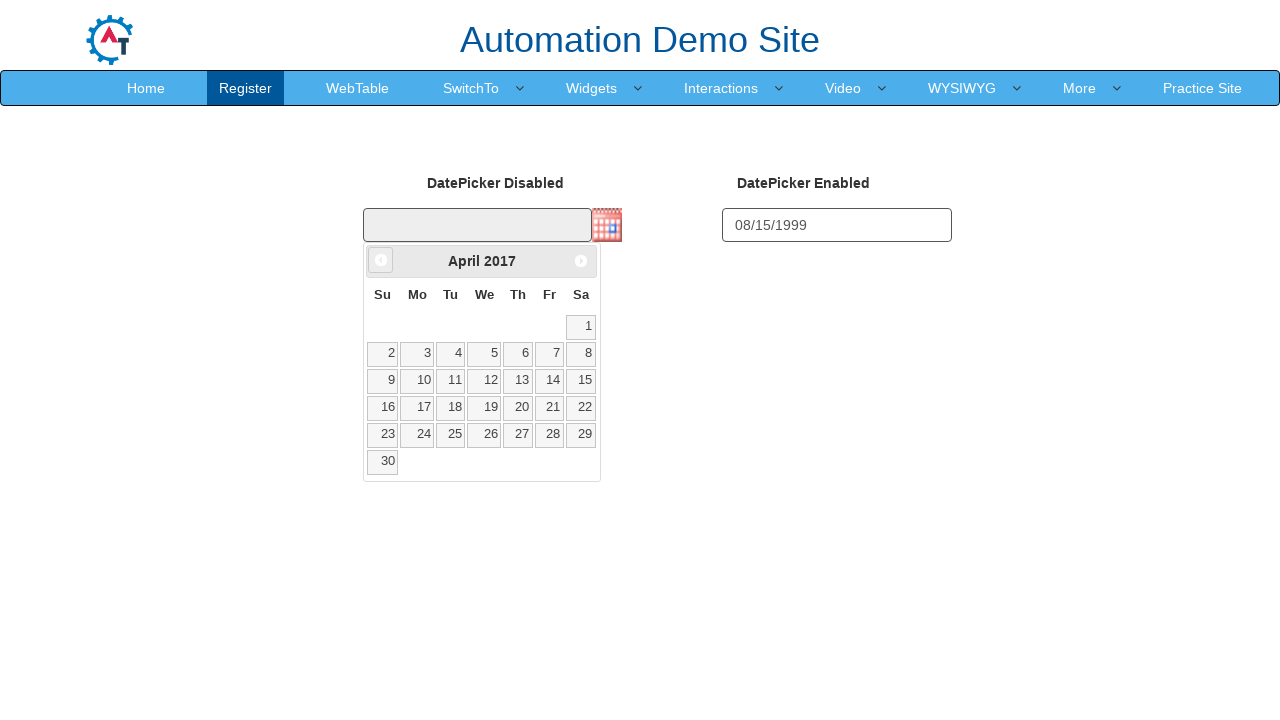

Navigated calendar backwards (current: April 2017) at (381, 260) on a[data-handler='prev']
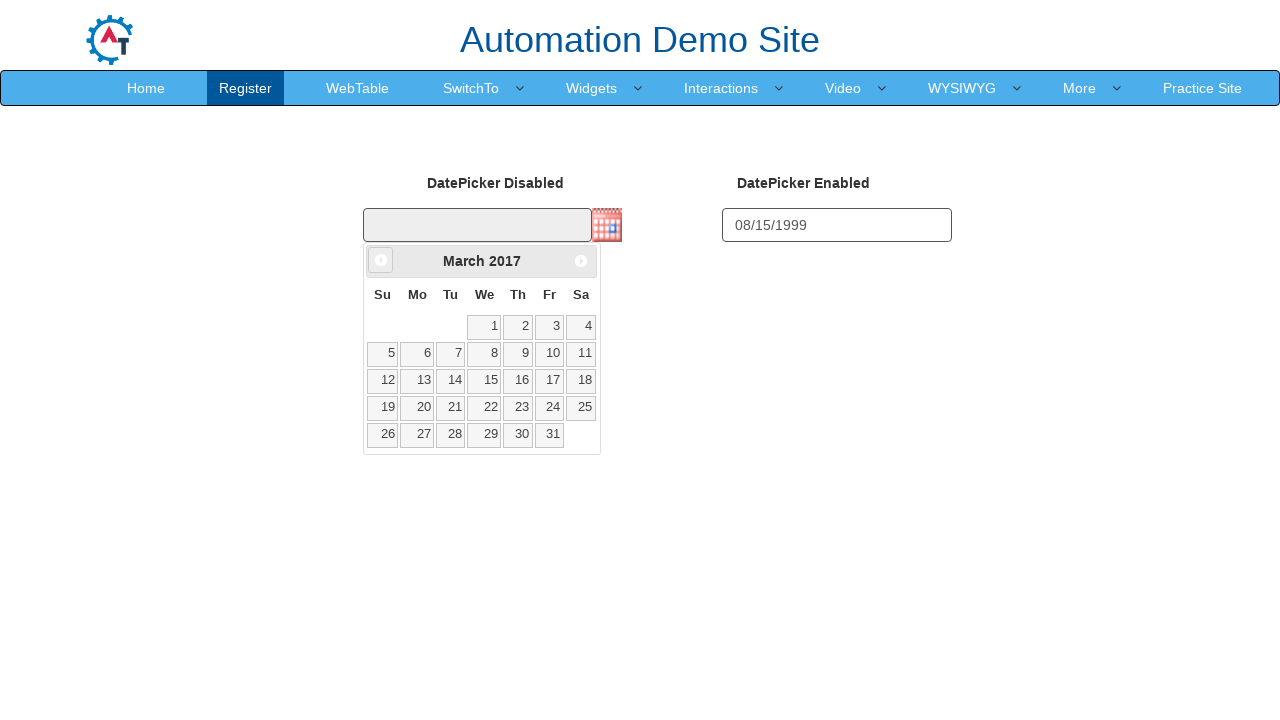

Navigated calendar backwards (current: March 2017) at (381, 260) on a[data-handler='prev']
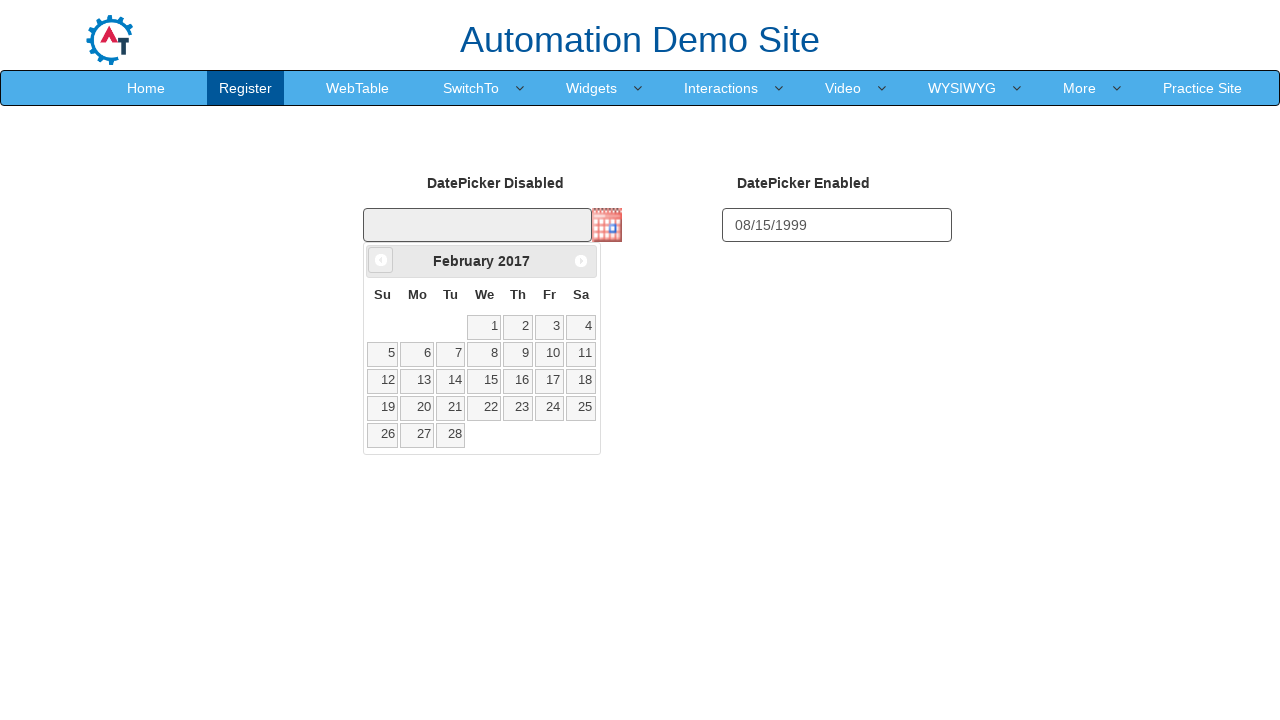

Navigated calendar backwards (current: February 2017) at (381, 260) on a[data-handler='prev']
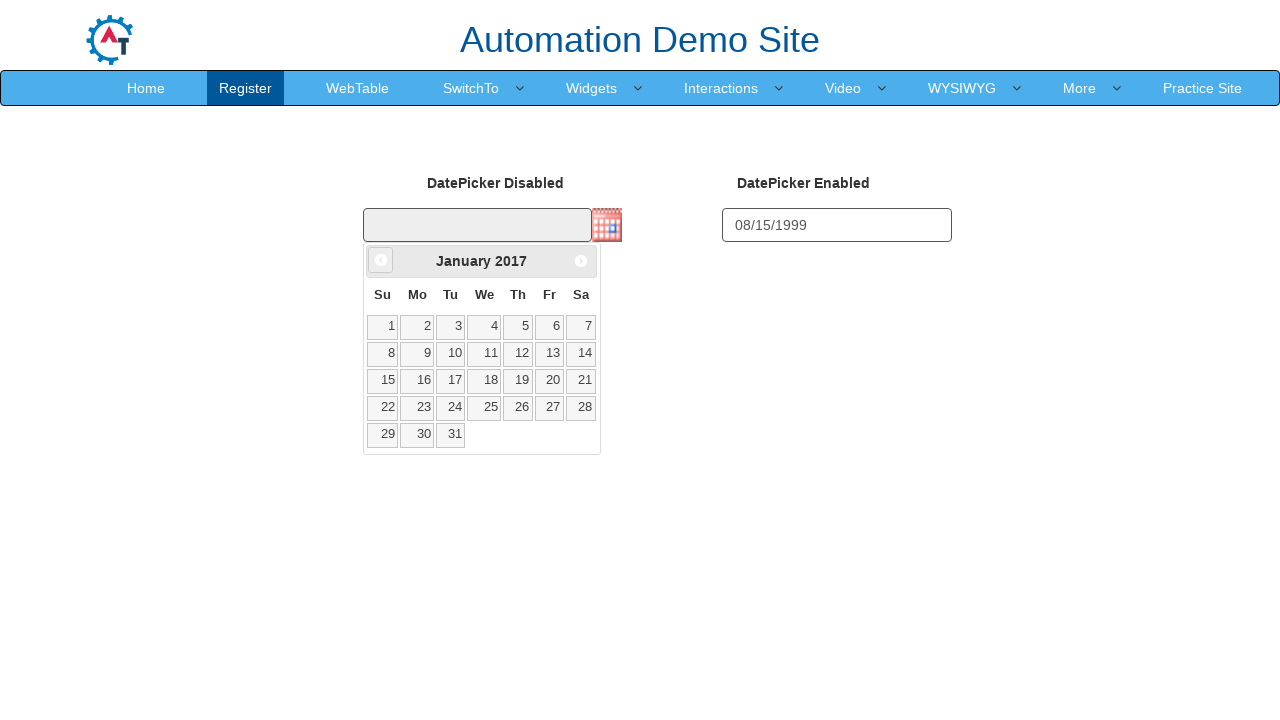

Navigated calendar backwards (current: January 2017) at (381, 260) on a[data-handler='prev']
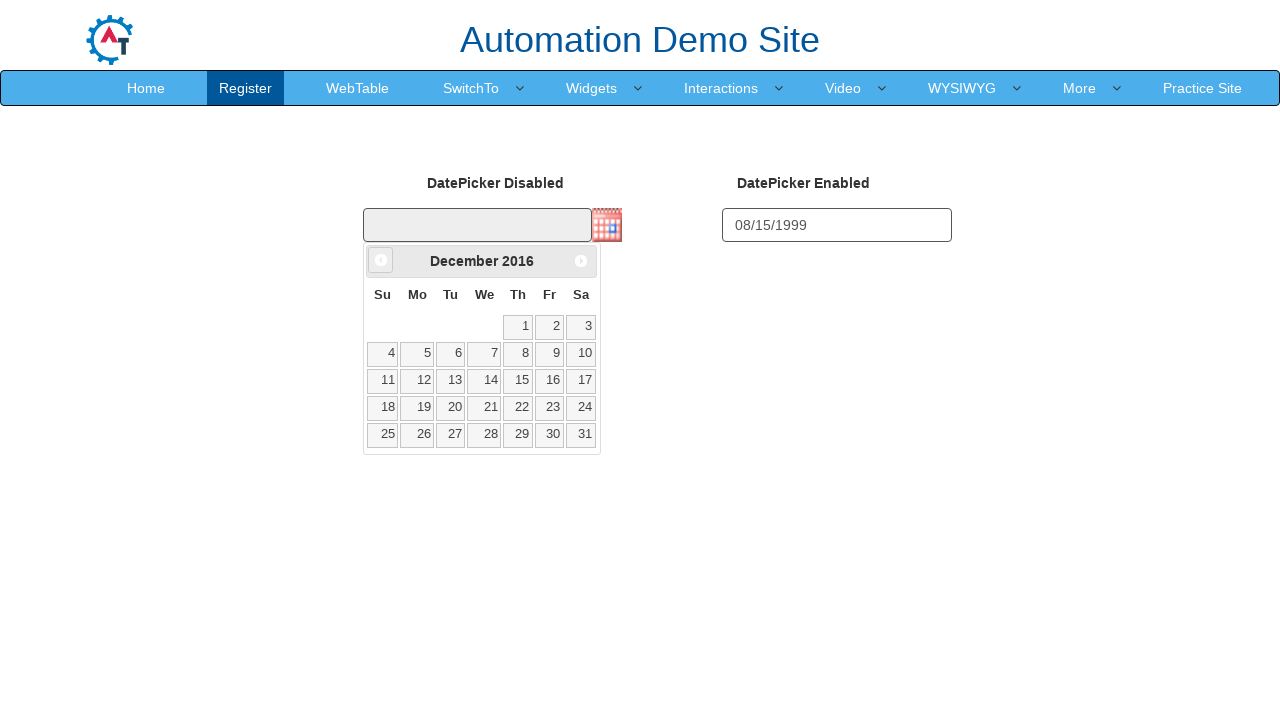

Navigated calendar backwards (current: December 2016) at (381, 260) on a[data-handler='prev']
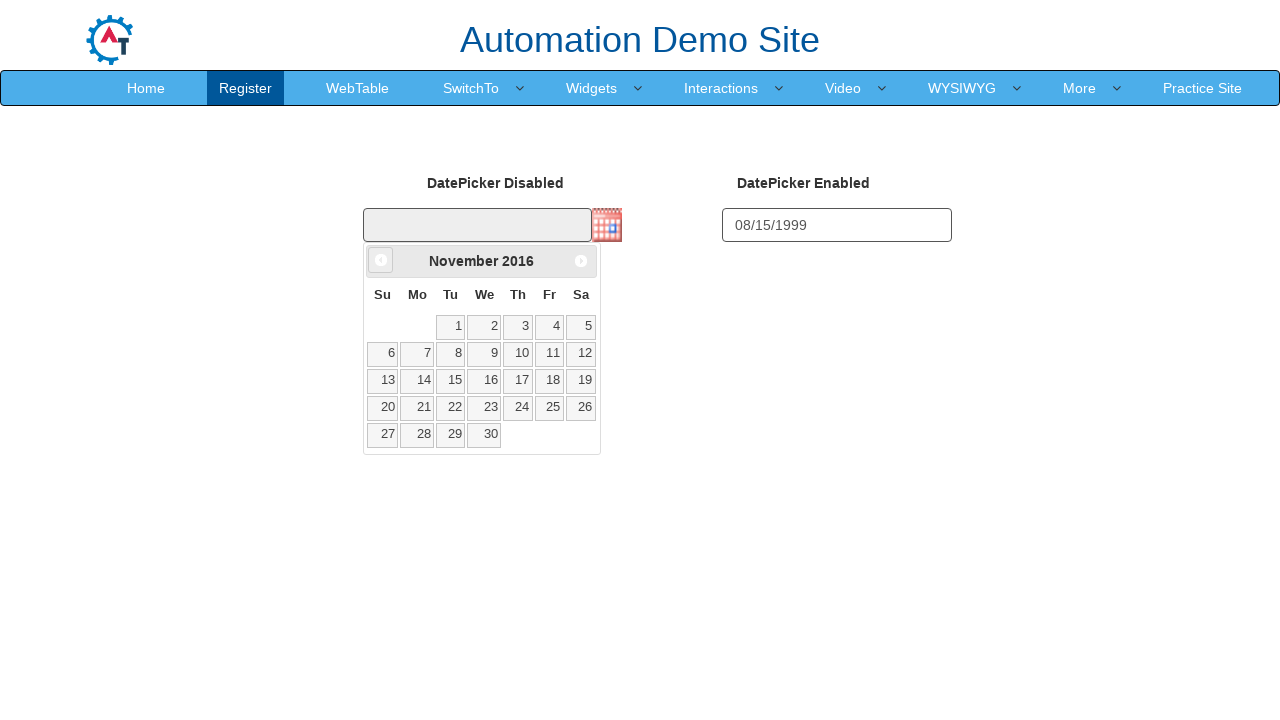

Navigated calendar backwards (current: November 2016) at (381, 260) on a[data-handler='prev']
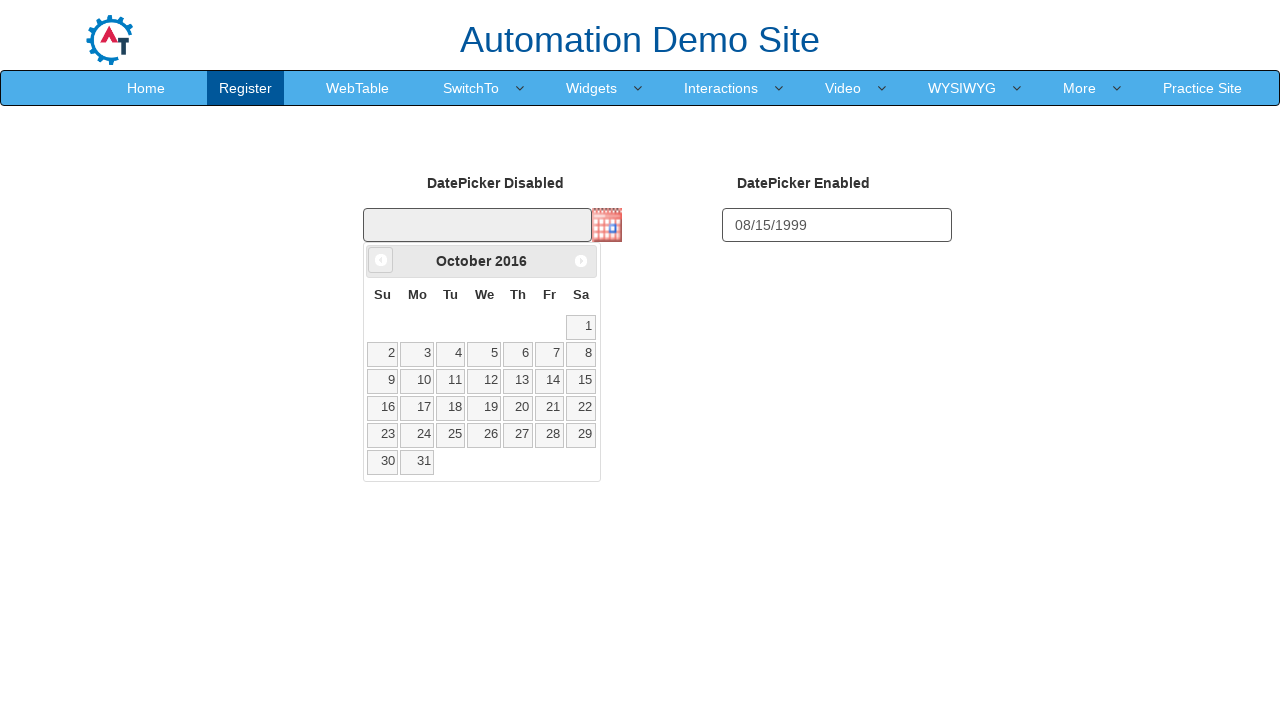

Navigated calendar backwards (current: October 2016) at (381, 260) on a[data-handler='prev']
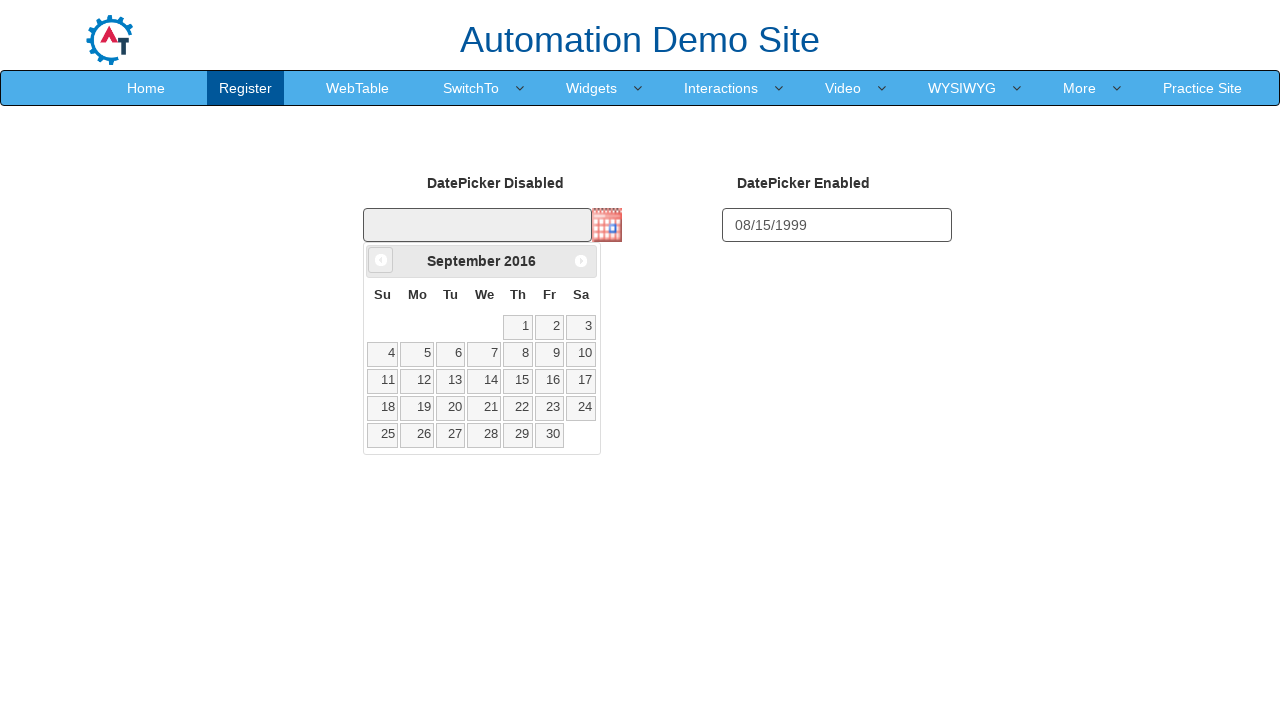

Navigated calendar backwards (current: September 2016) at (381, 260) on a[data-handler='prev']
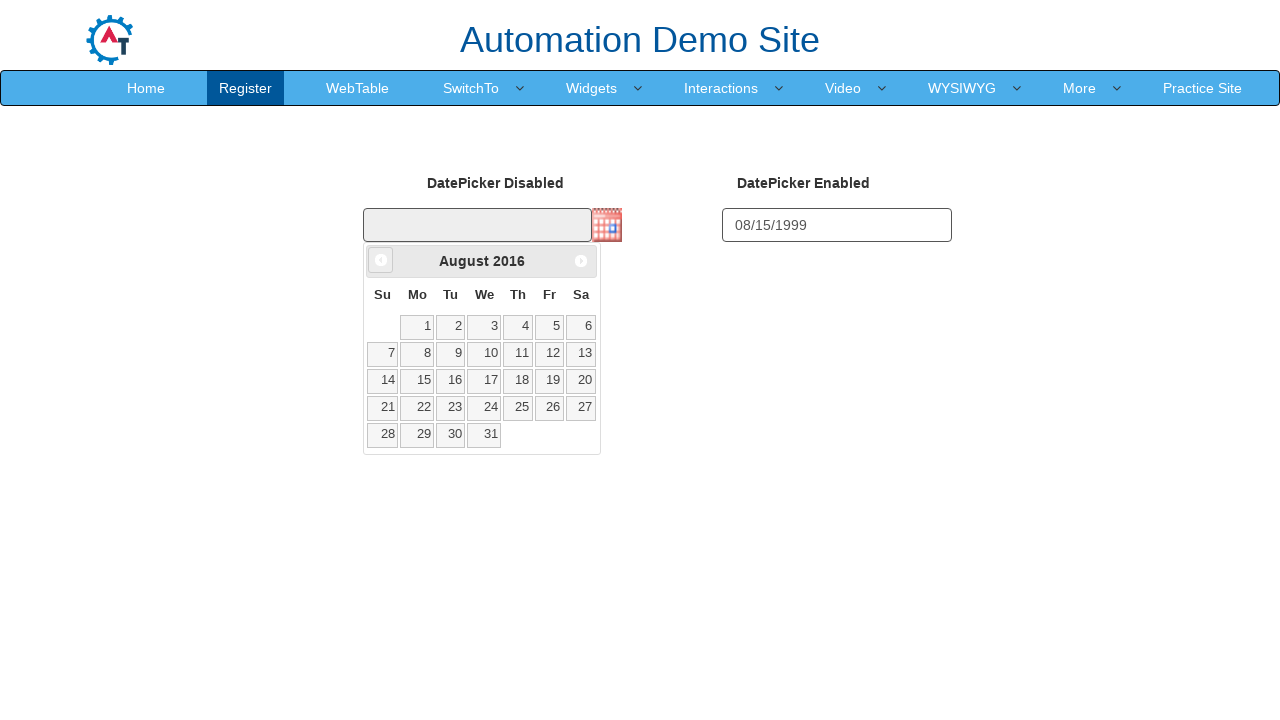

Navigated calendar backwards (current: August 2016) at (381, 260) on a[data-handler='prev']
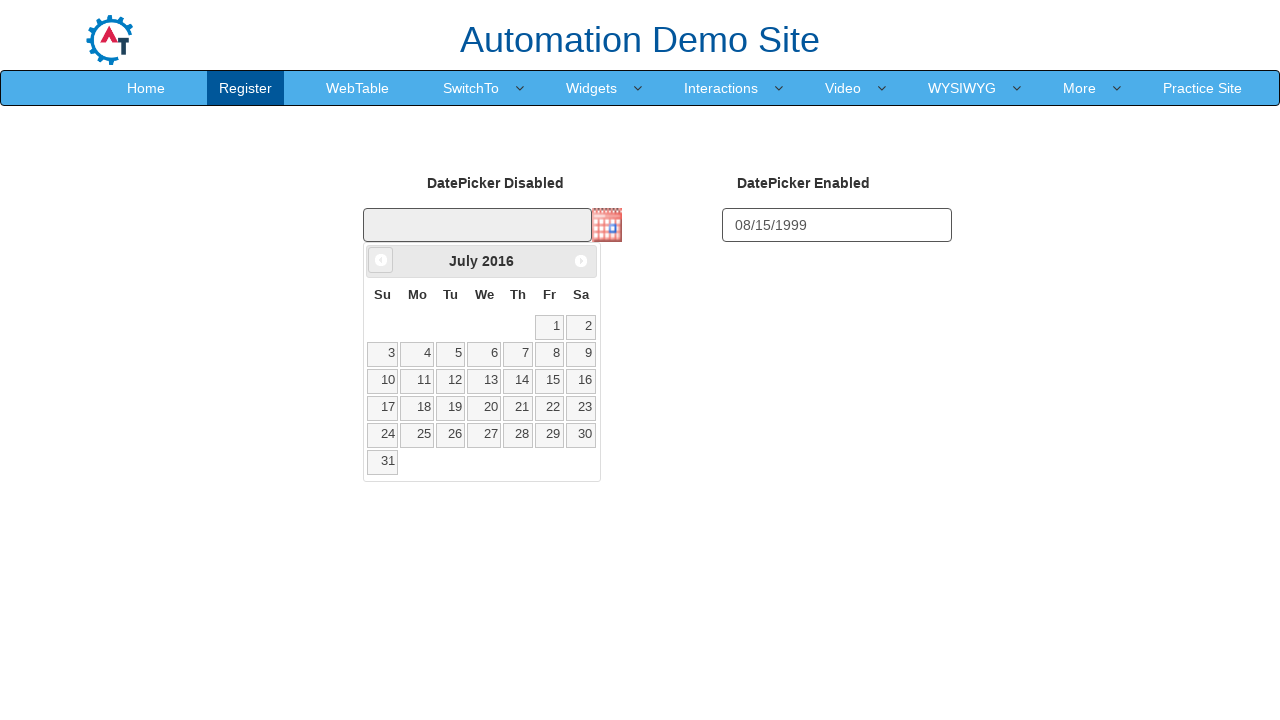

Navigated calendar backwards (current: July 2016) at (381, 260) on a[data-handler='prev']
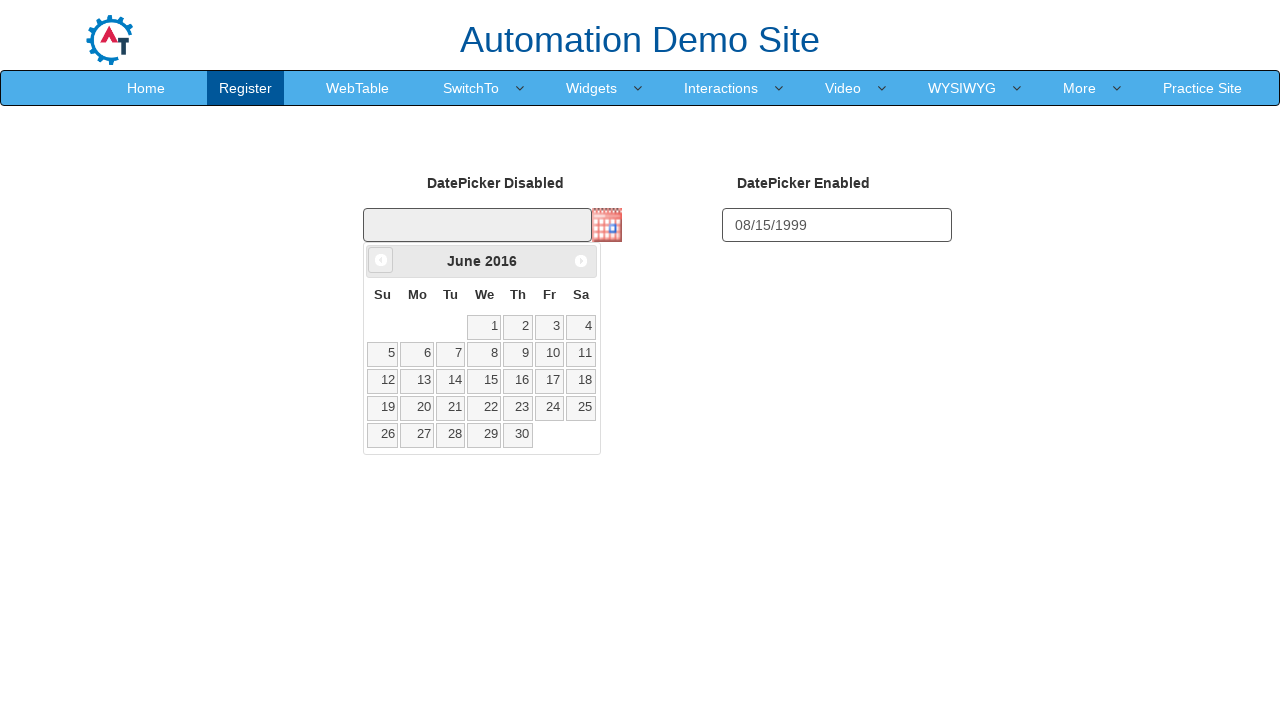

Navigated calendar backwards (current: June 2016) at (381, 260) on a[data-handler='prev']
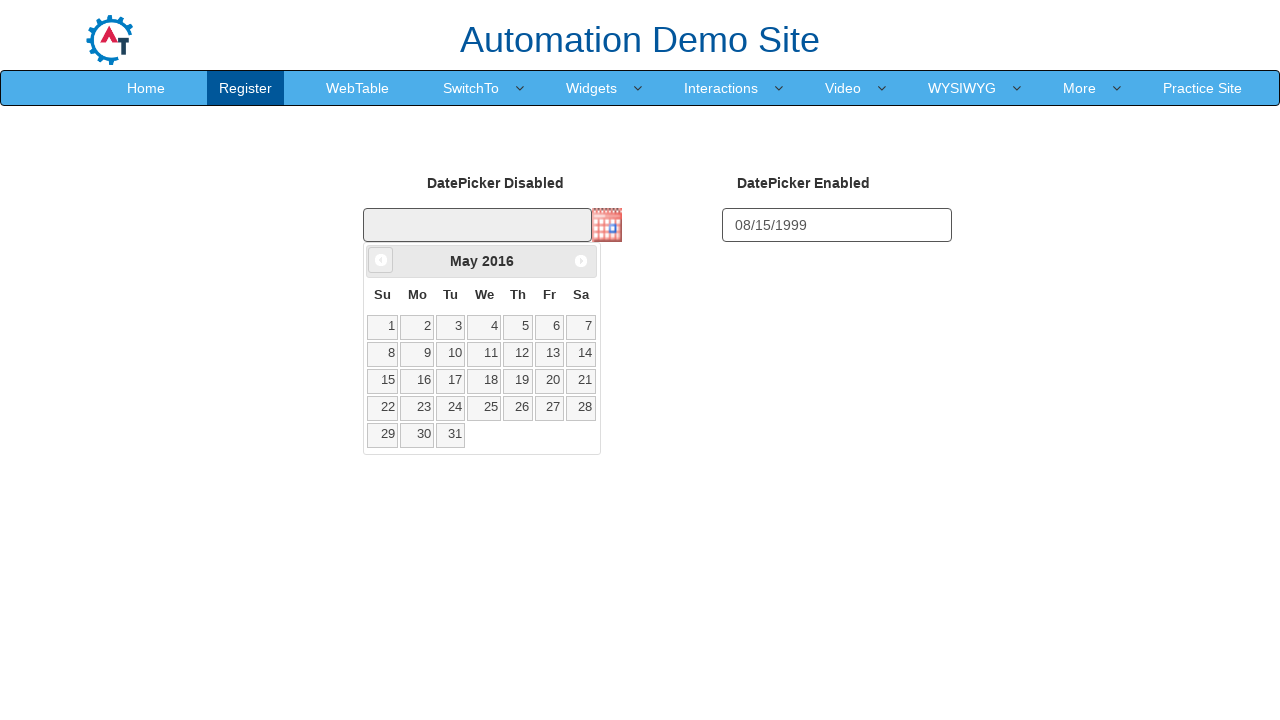

Navigated calendar backwards (current: May 2016) at (381, 260) on a[data-handler='prev']
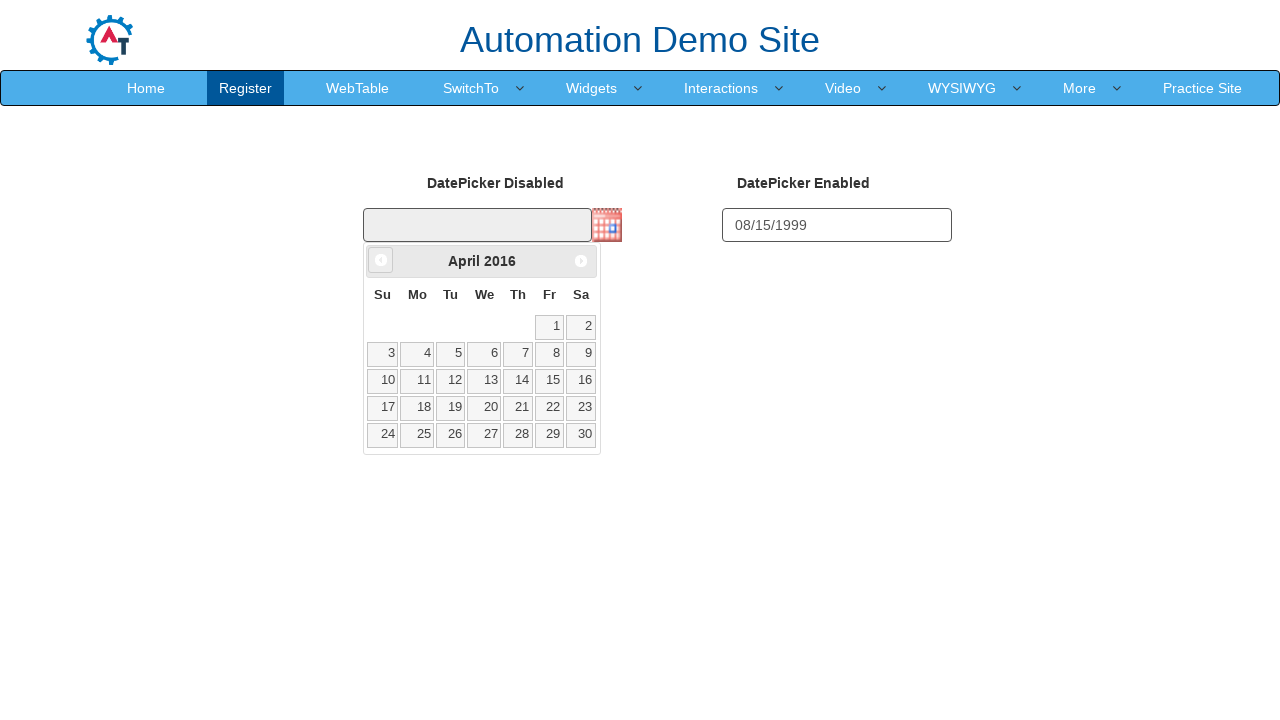

Navigated calendar backwards (current: April 2016) at (381, 260) on a[data-handler='prev']
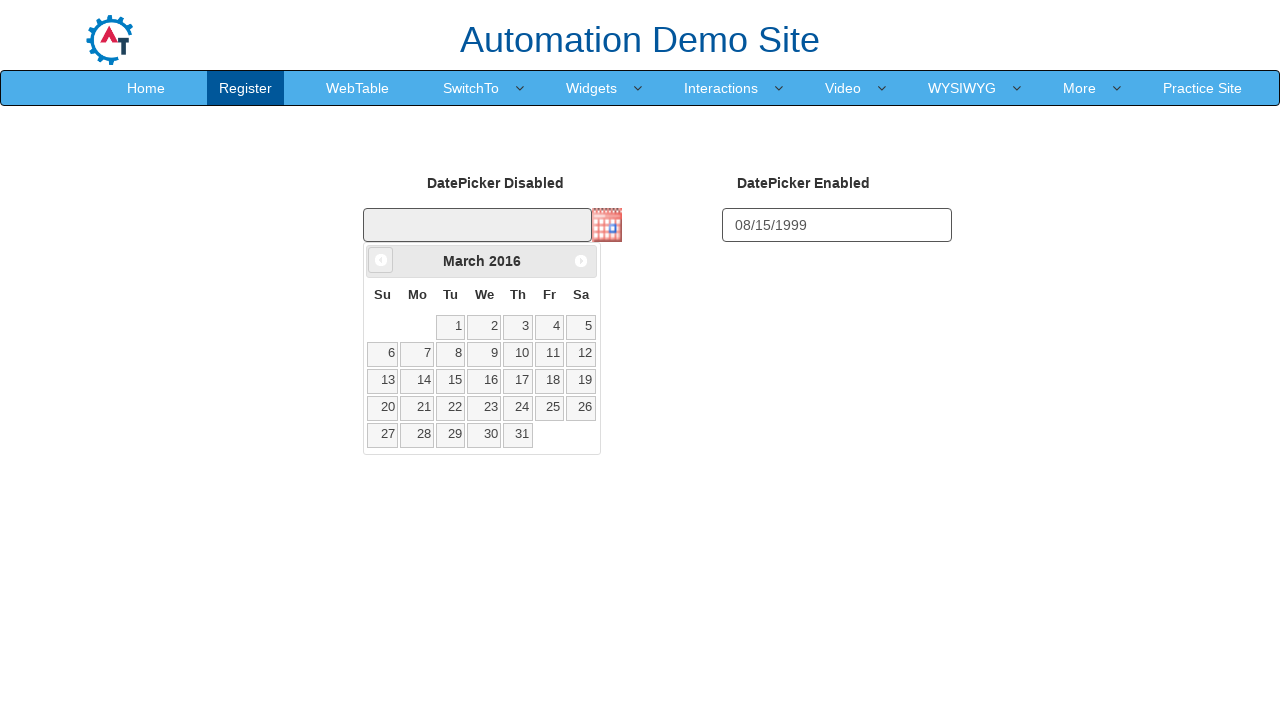

Navigated calendar backwards (current: March 2016) at (381, 260) on a[data-handler='prev']
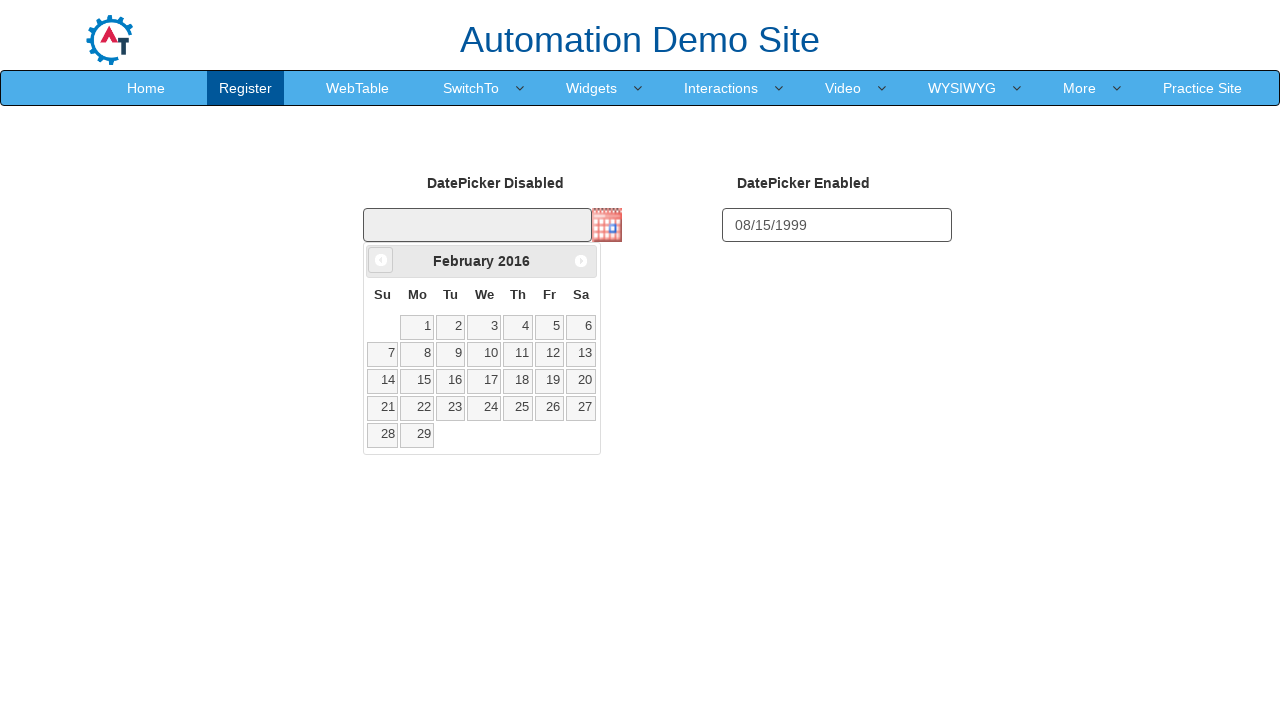

Navigated calendar backwards (current: February 2016) at (381, 260) on a[data-handler='prev']
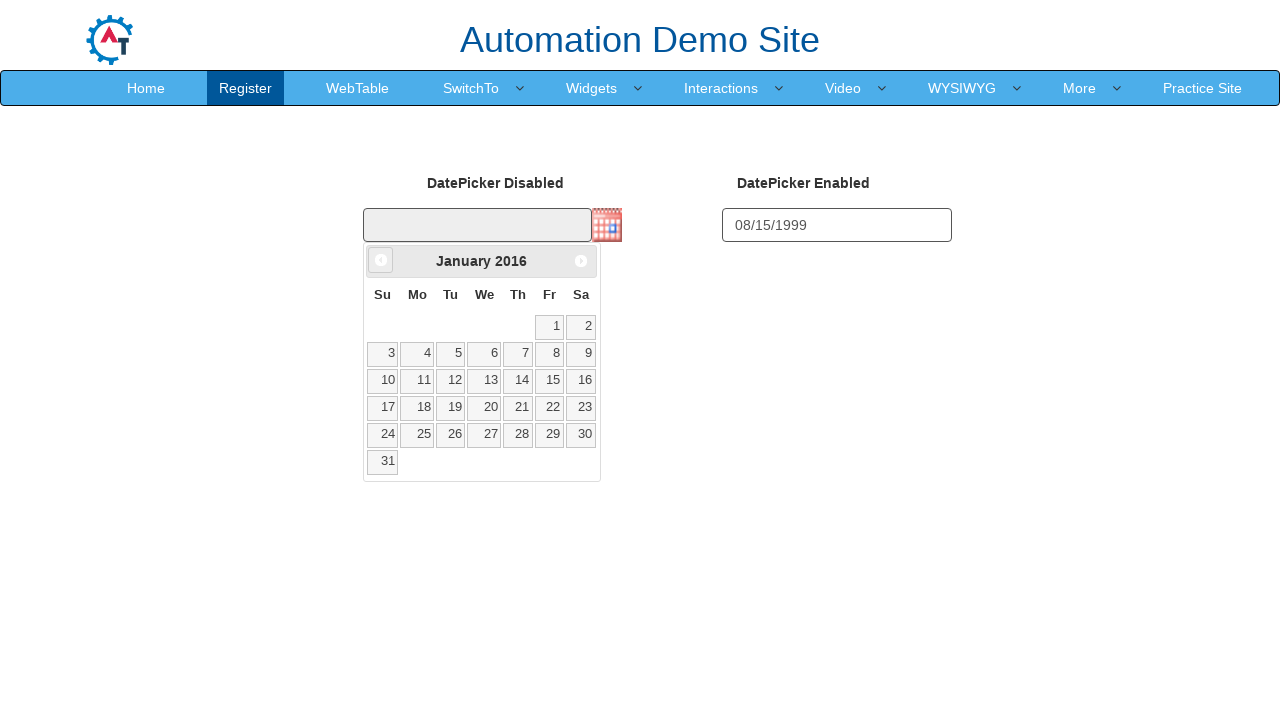

Navigated calendar backwards (current: January 2016) at (381, 260) on a[data-handler='prev']
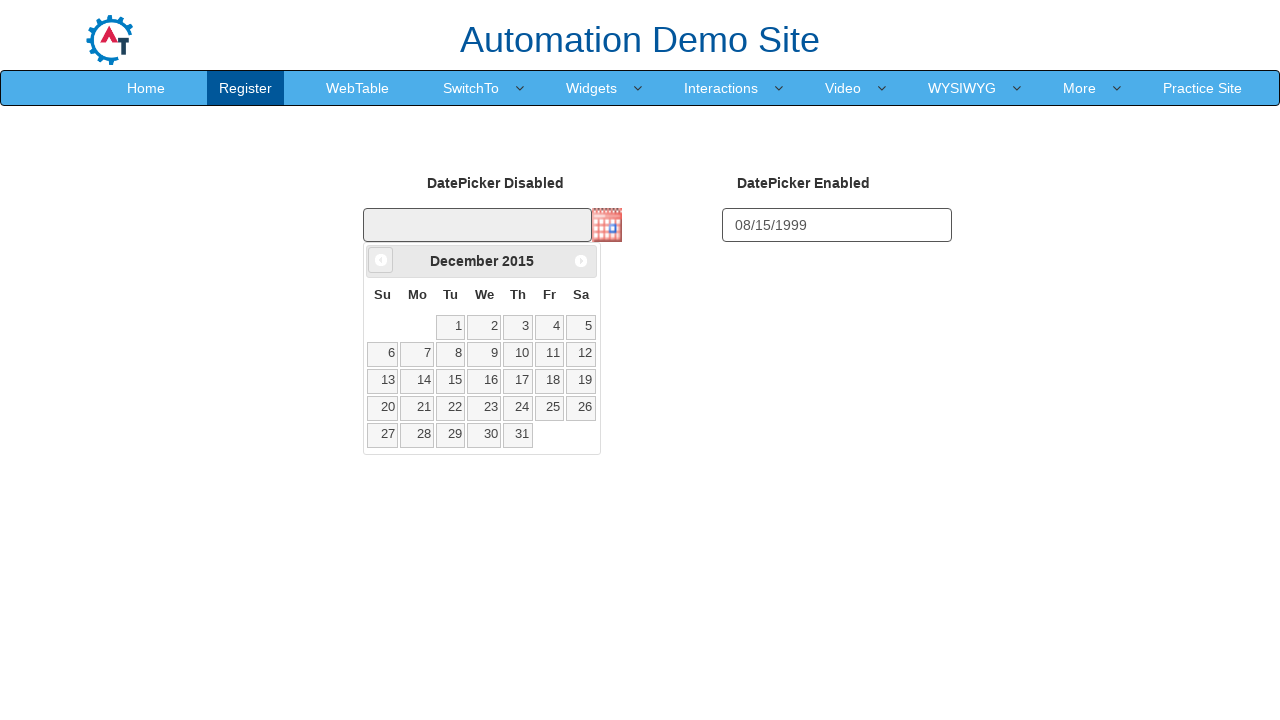

Navigated calendar backwards (current: December 2015) at (381, 260) on a[data-handler='prev']
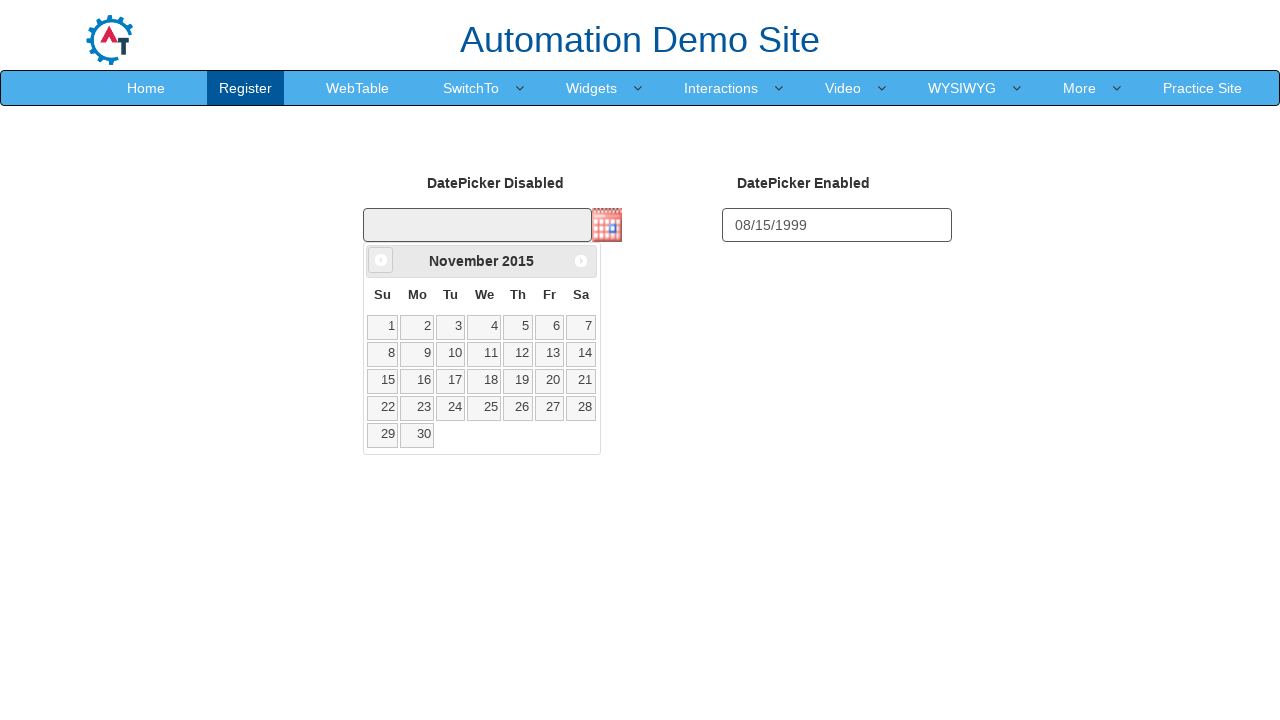

Navigated calendar backwards (current: November 2015) at (381, 260) on a[data-handler='prev']
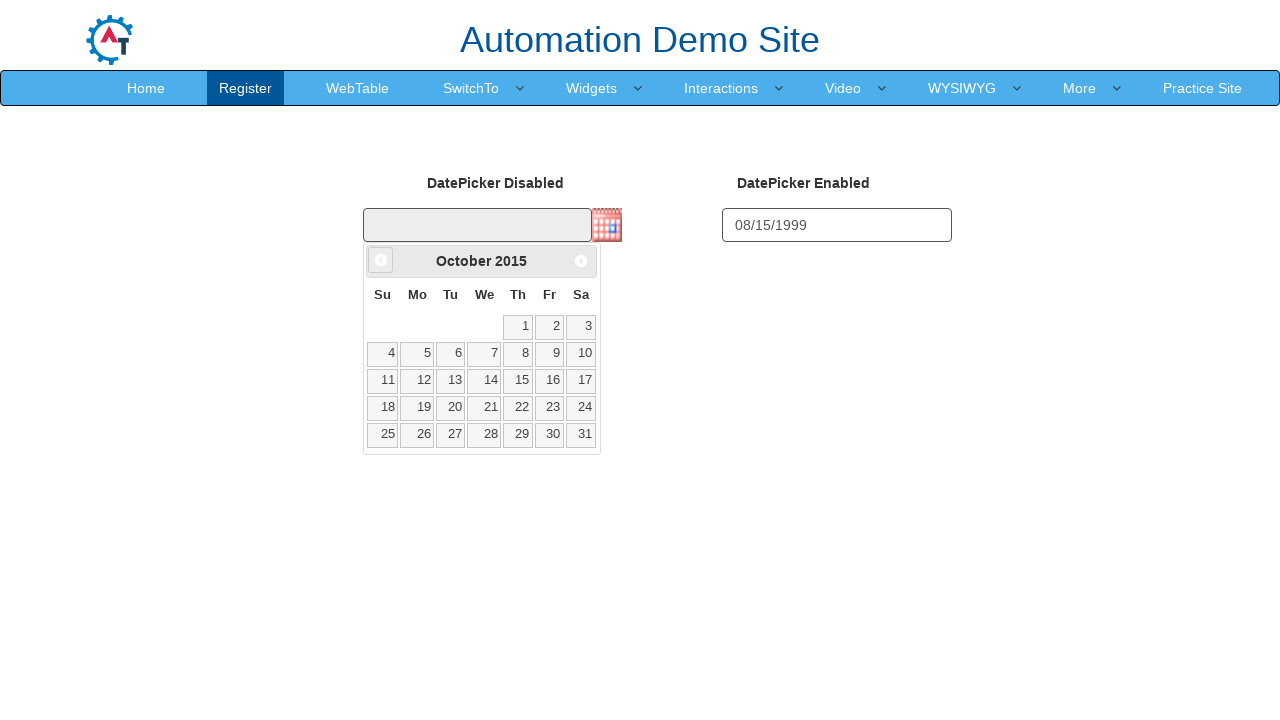

Navigated calendar backwards (current: October 2015) at (381, 260) on a[data-handler='prev']
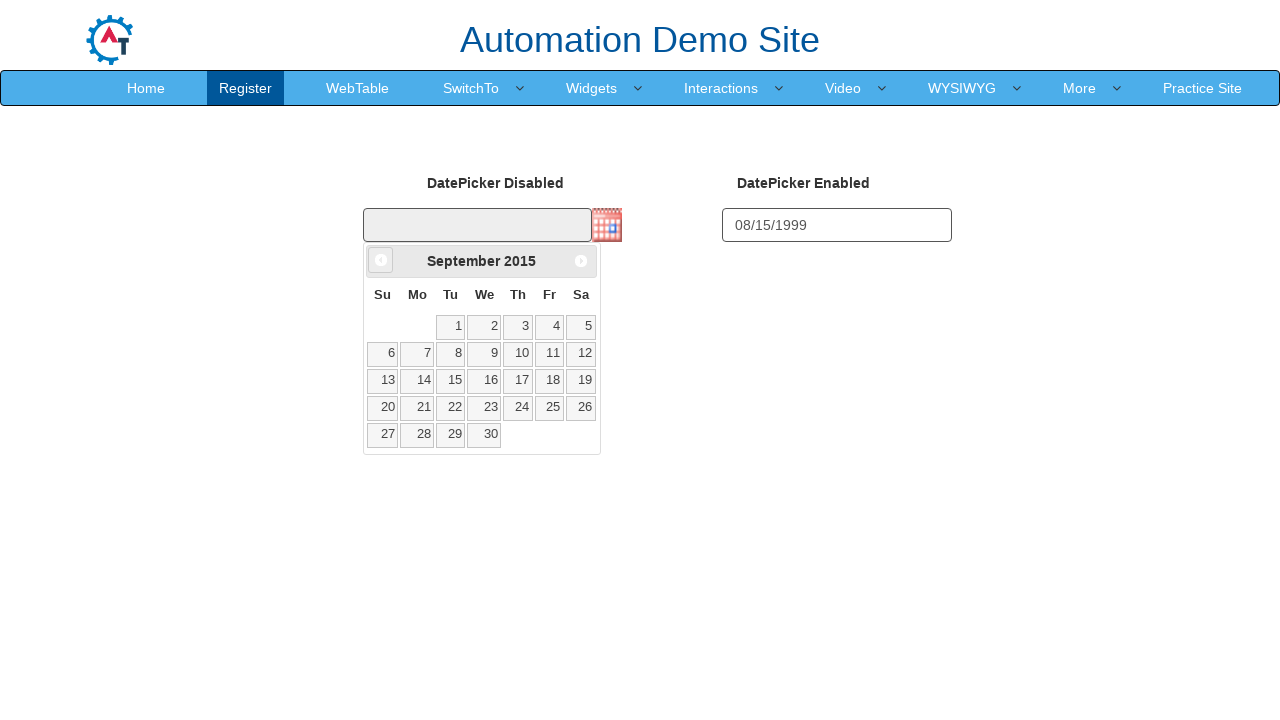

Navigated calendar backwards (current: September 2015) at (381, 260) on a[data-handler='prev']
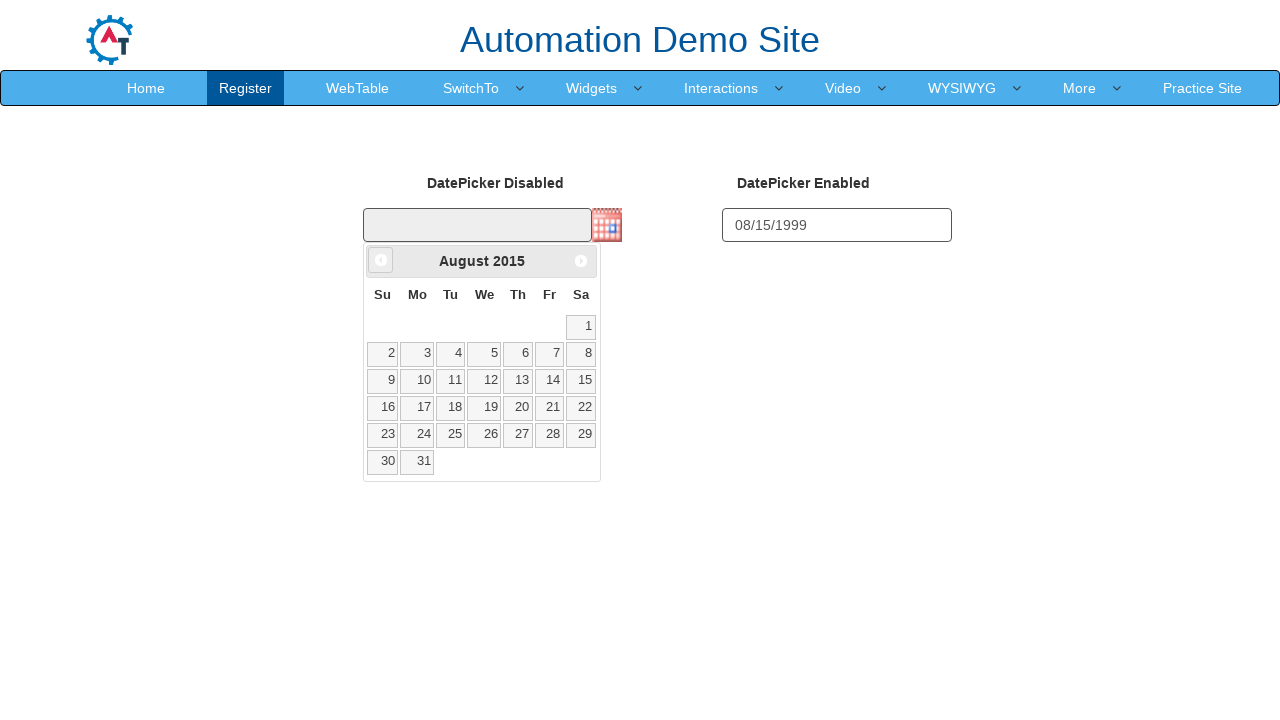

Navigated calendar backwards (current: August 2015) at (381, 260) on a[data-handler='prev']
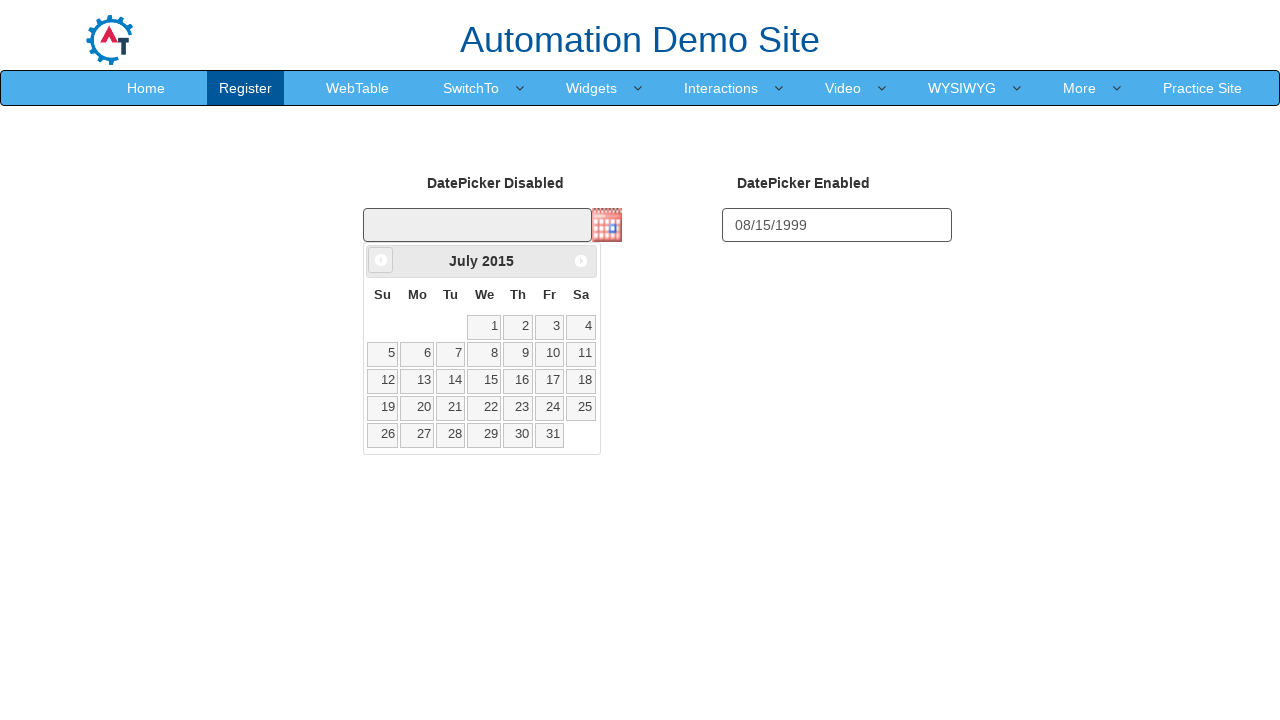

Navigated calendar backwards (current: July 2015) at (381, 260) on a[data-handler='prev']
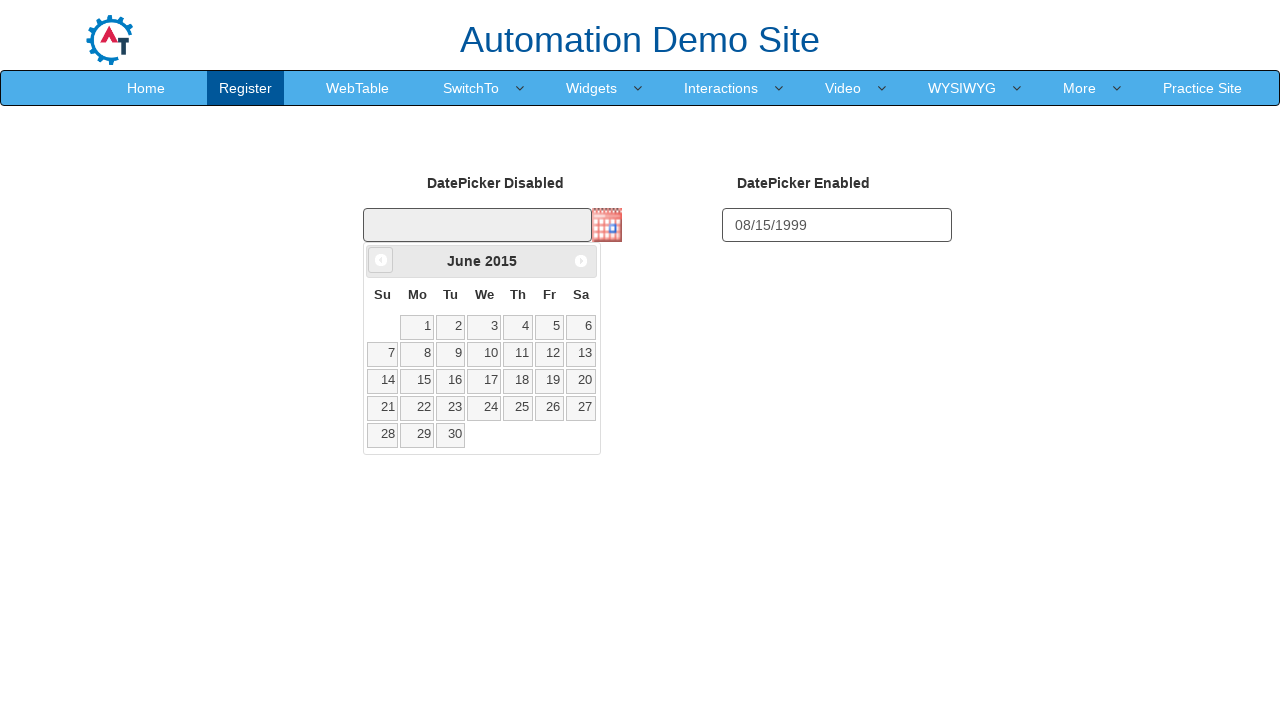

Navigated calendar backwards (current: June 2015) at (381, 260) on a[data-handler='prev']
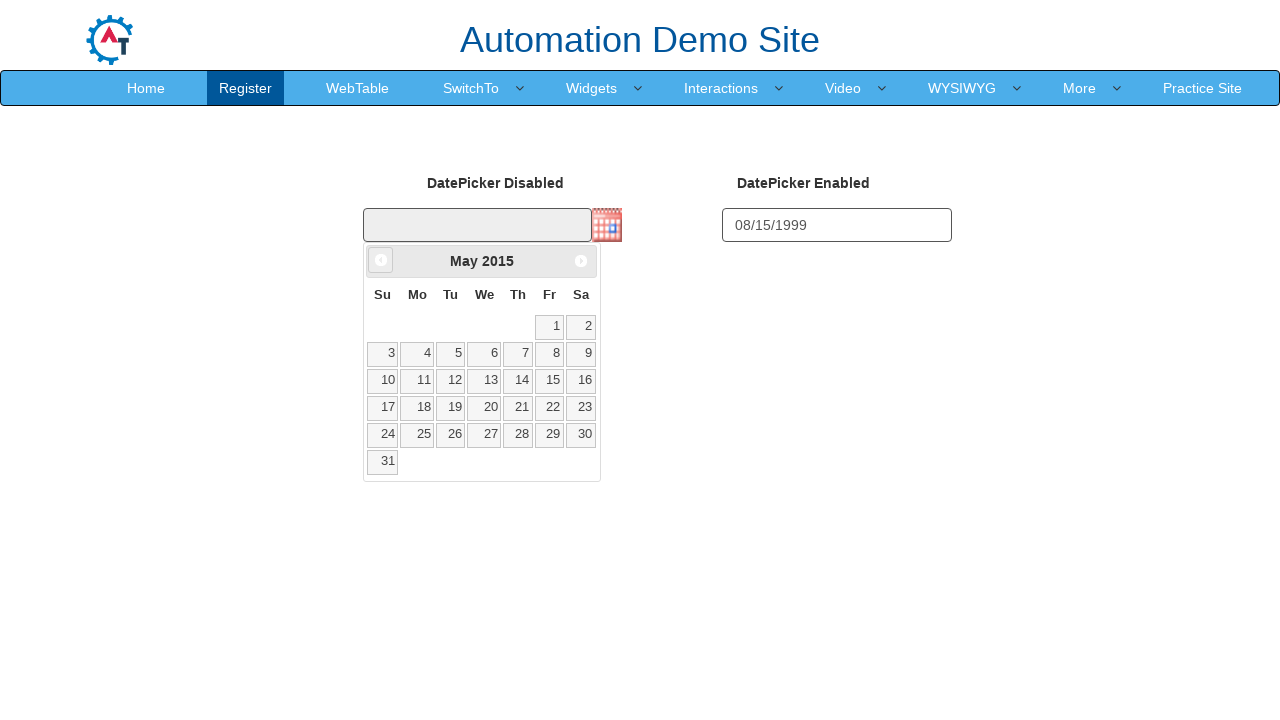

Navigated calendar backwards (current: May 2015) at (381, 260) on a[data-handler='prev']
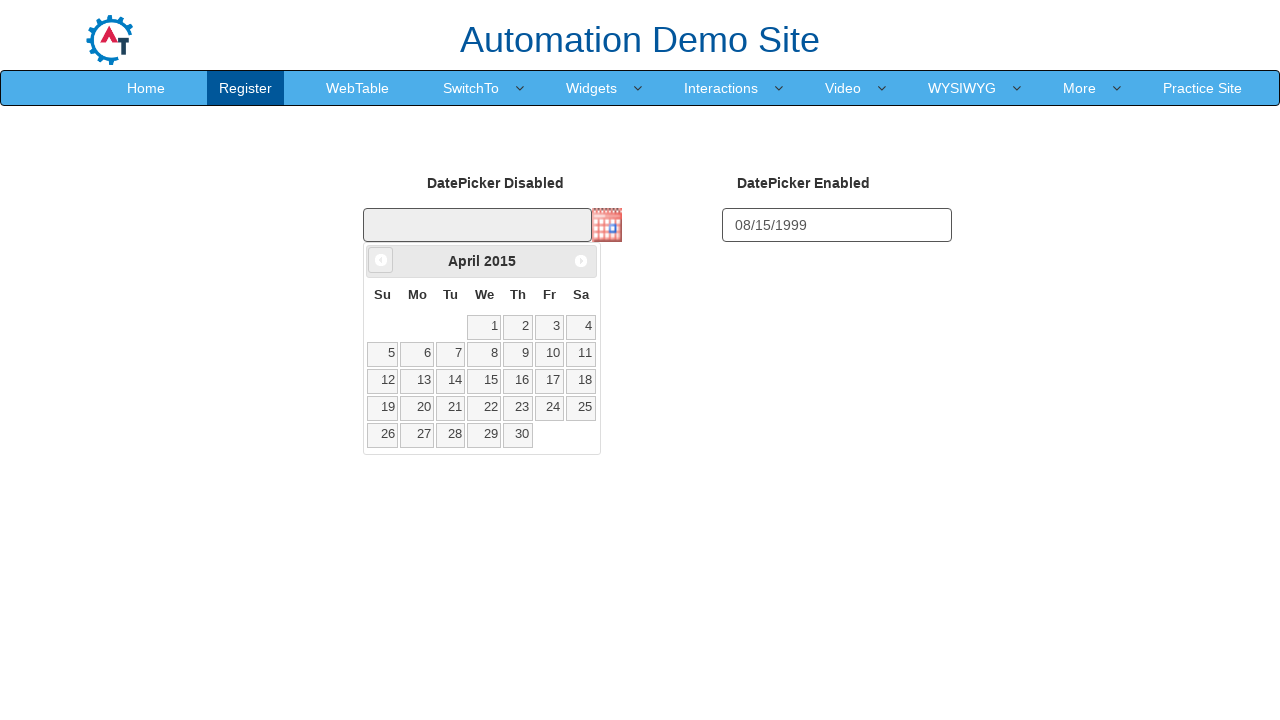

Navigated calendar backwards (current: April 2015) at (381, 260) on a[data-handler='prev']
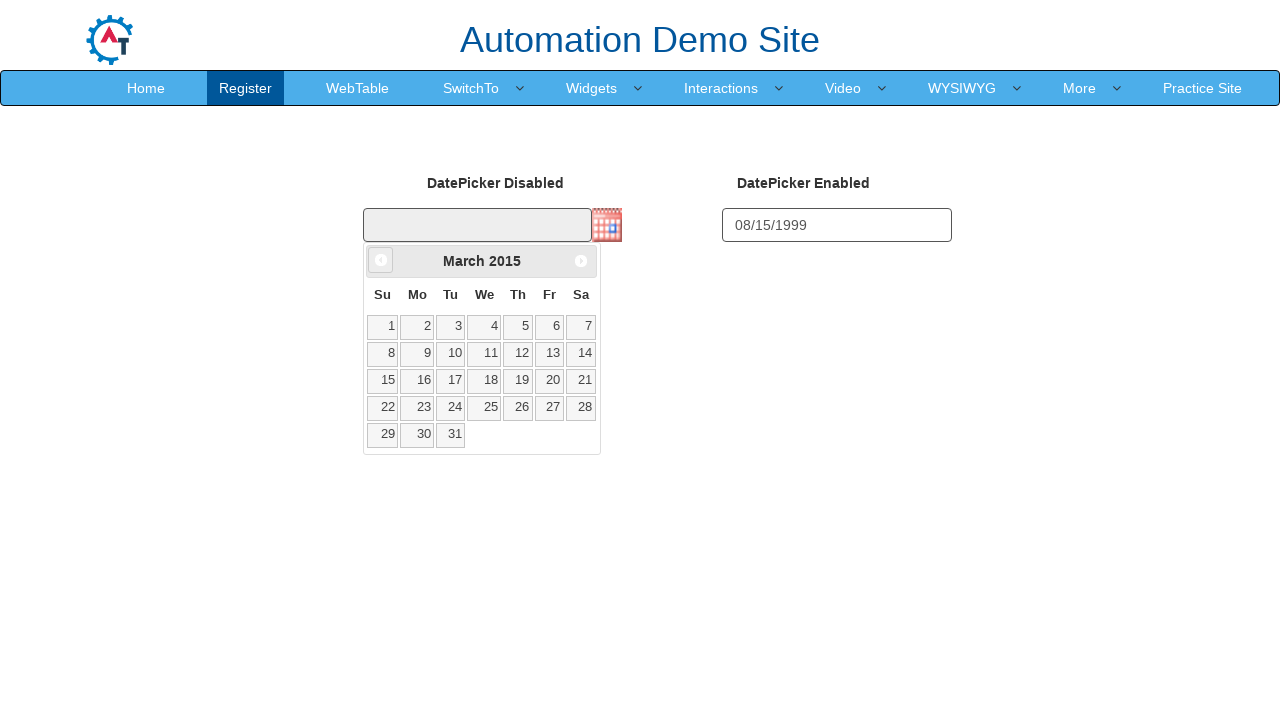

Navigated calendar backwards (current: March 2015) at (381, 260) on a[data-handler='prev']
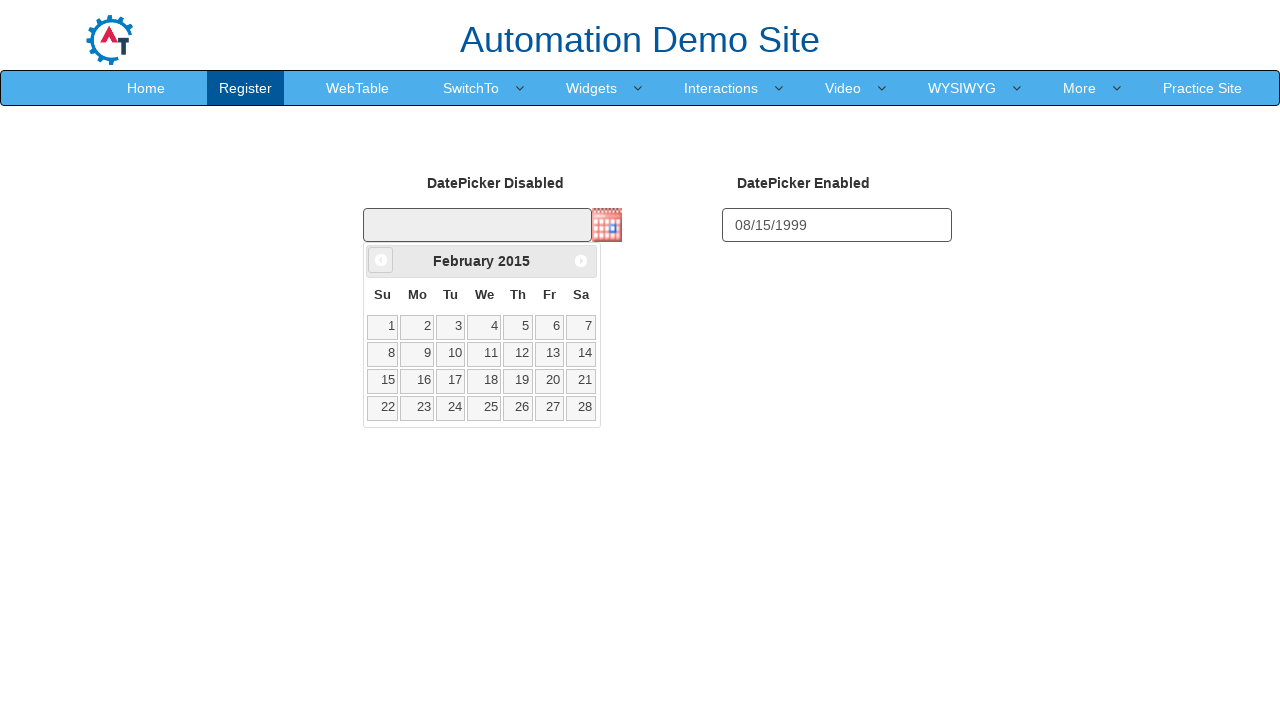

Navigated calendar backwards (current: February 2015) at (381, 260) on a[data-handler='prev']
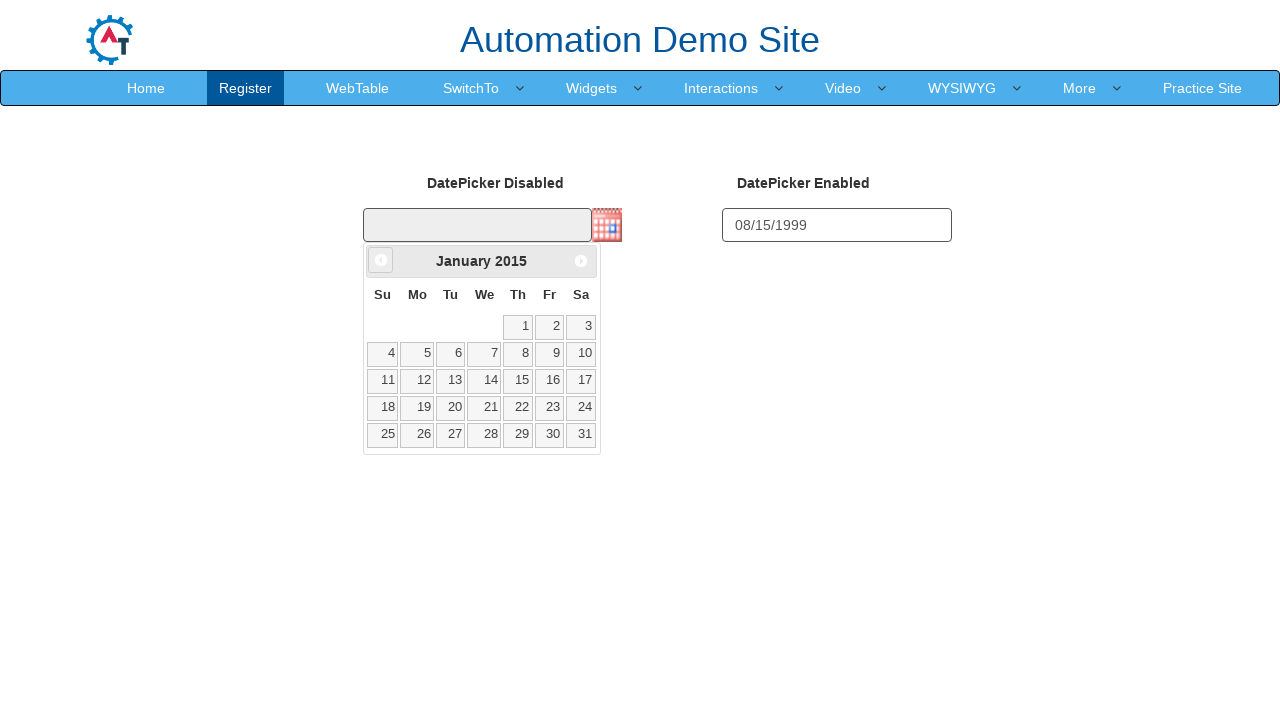

Navigated calendar backwards (current: January 2015) at (381, 260) on a[data-handler='prev']
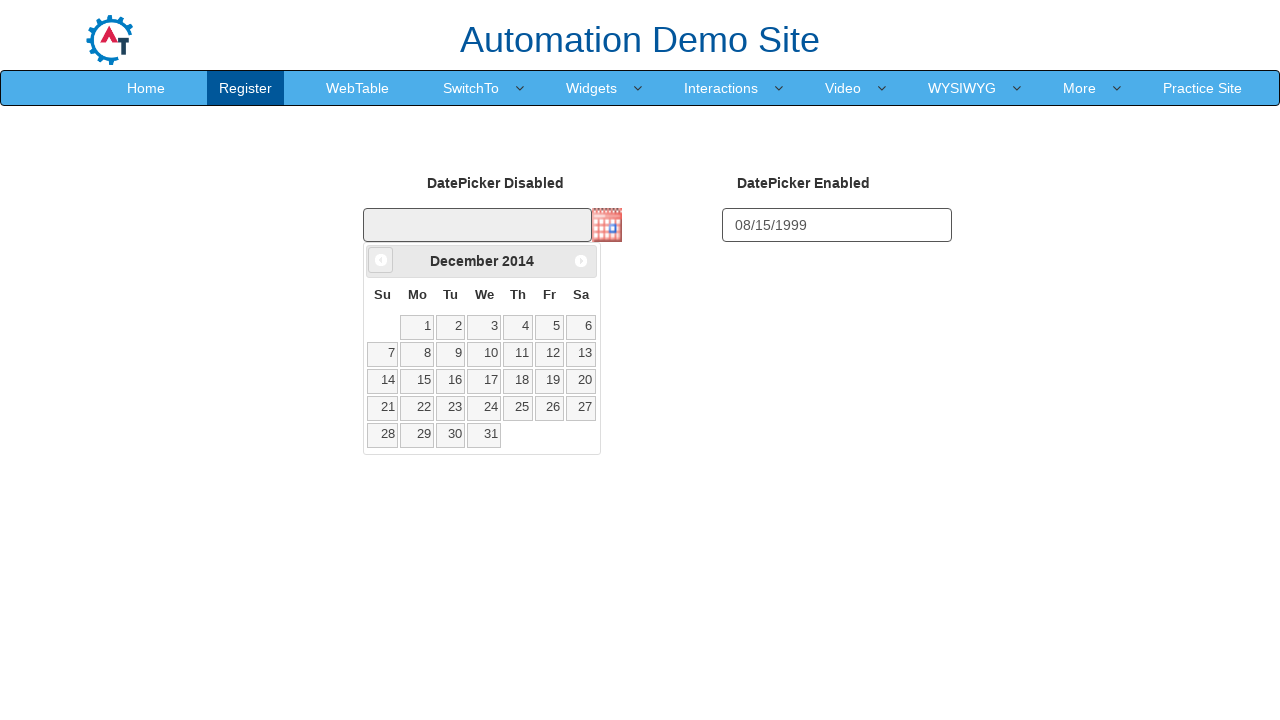

Navigated calendar backwards (current: December 2014) at (381, 260) on a[data-handler='prev']
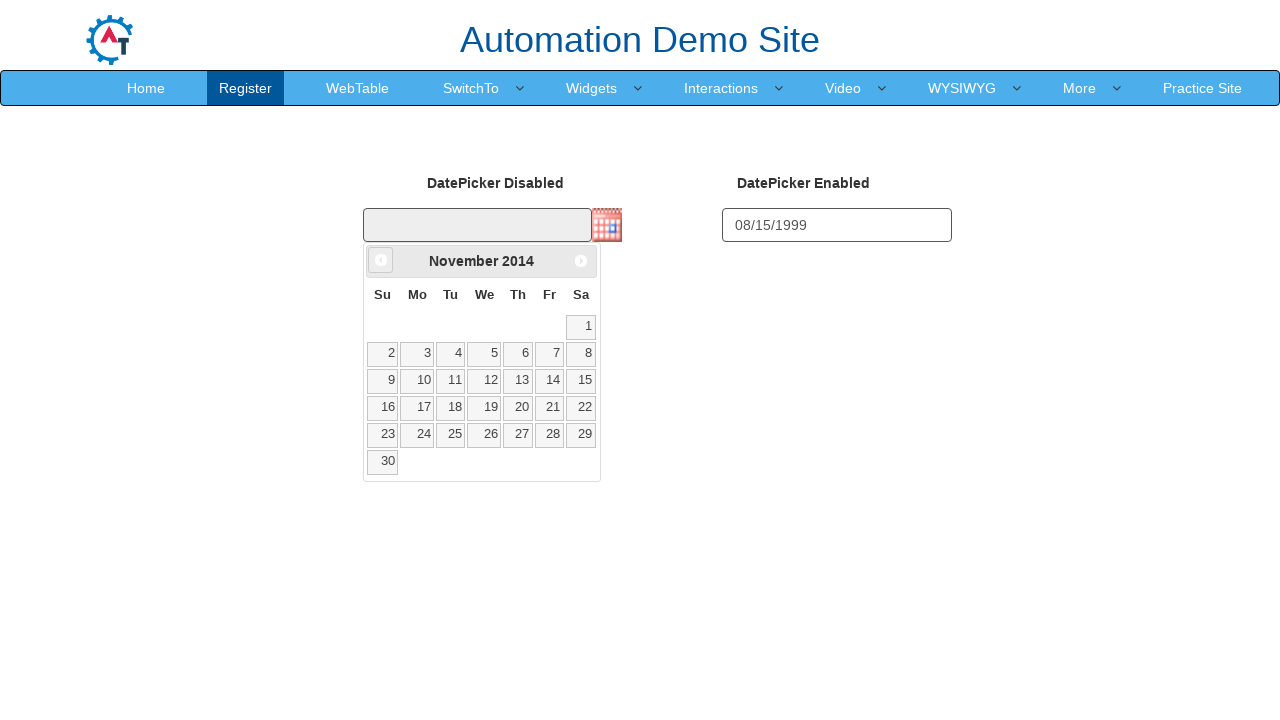

Navigated calendar backwards (current: November 2014) at (381, 260) on a[data-handler='prev']
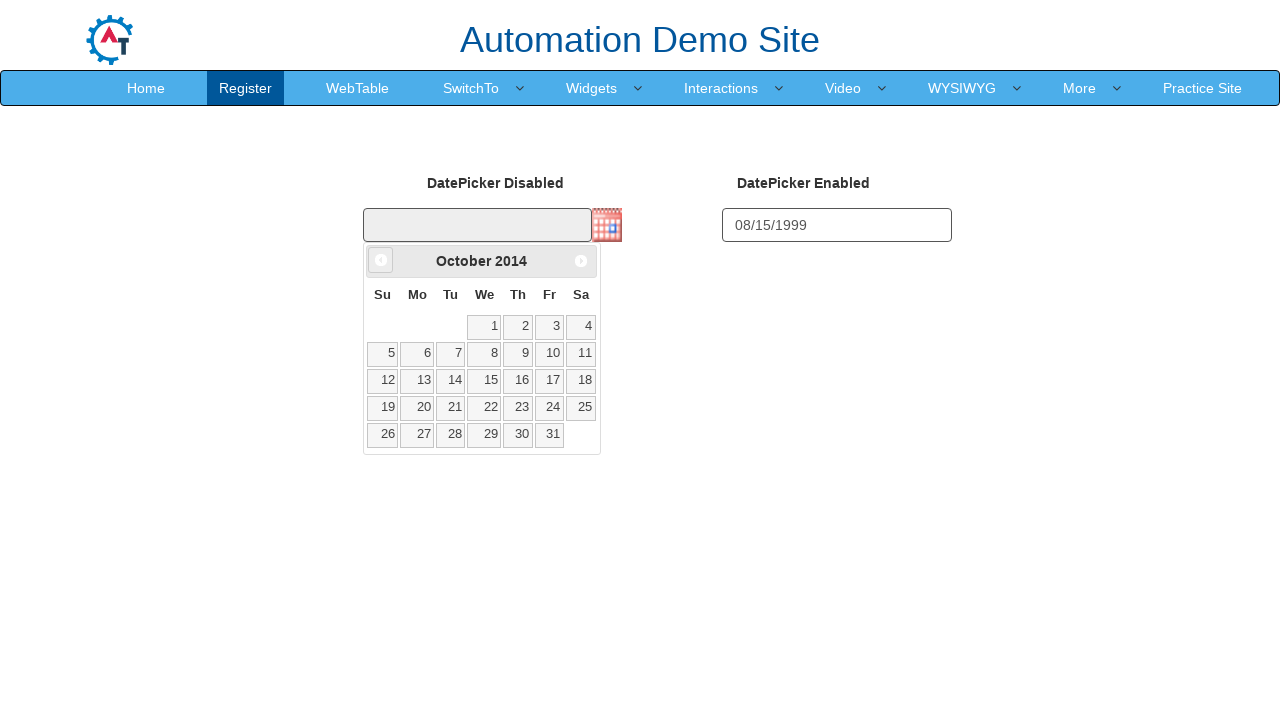

Navigated calendar backwards (current: October 2014) at (381, 260) on a[data-handler='prev']
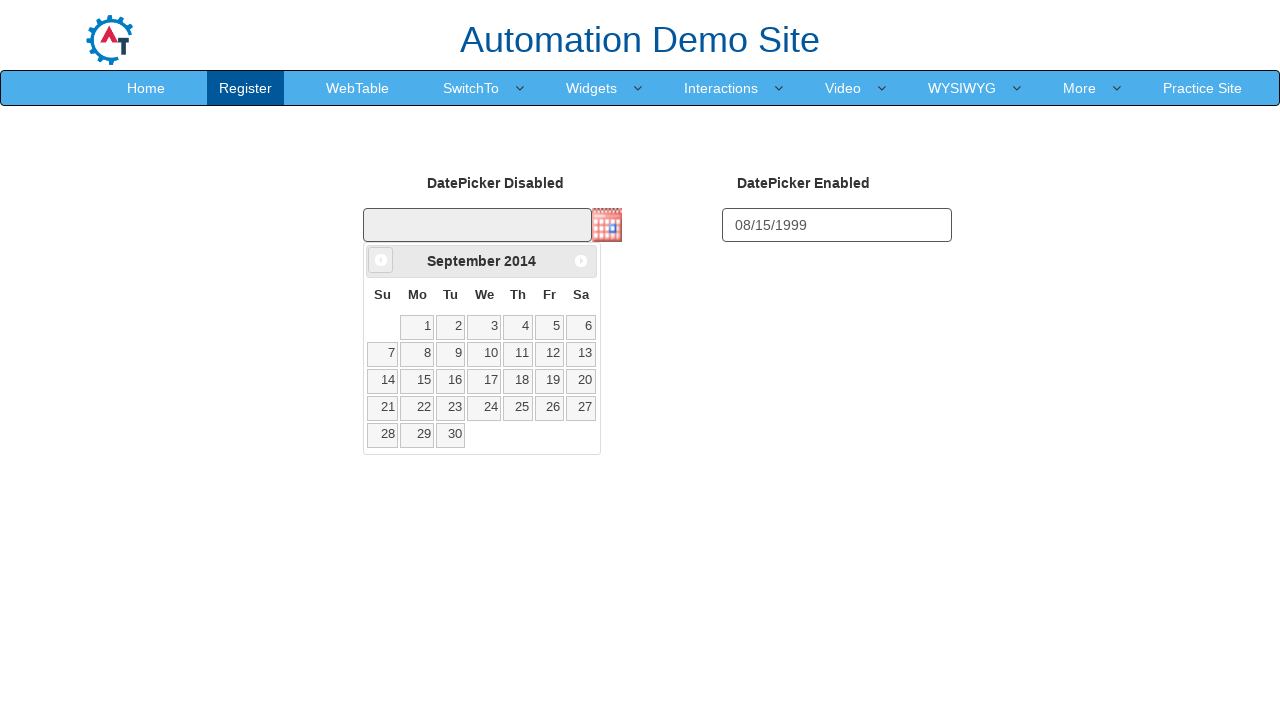

Navigated calendar backwards (current: September 2014) at (381, 260) on a[data-handler='prev']
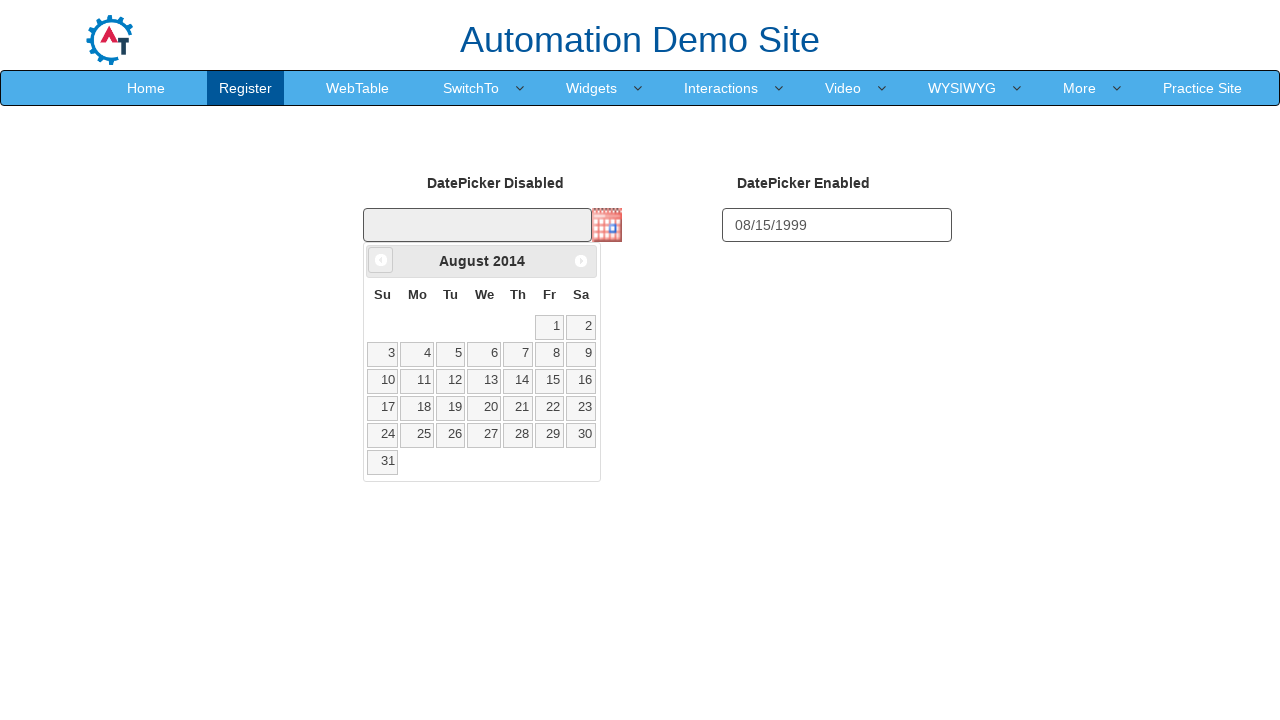

Navigated calendar backwards (current: August 2014) at (381, 260) on a[data-handler='prev']
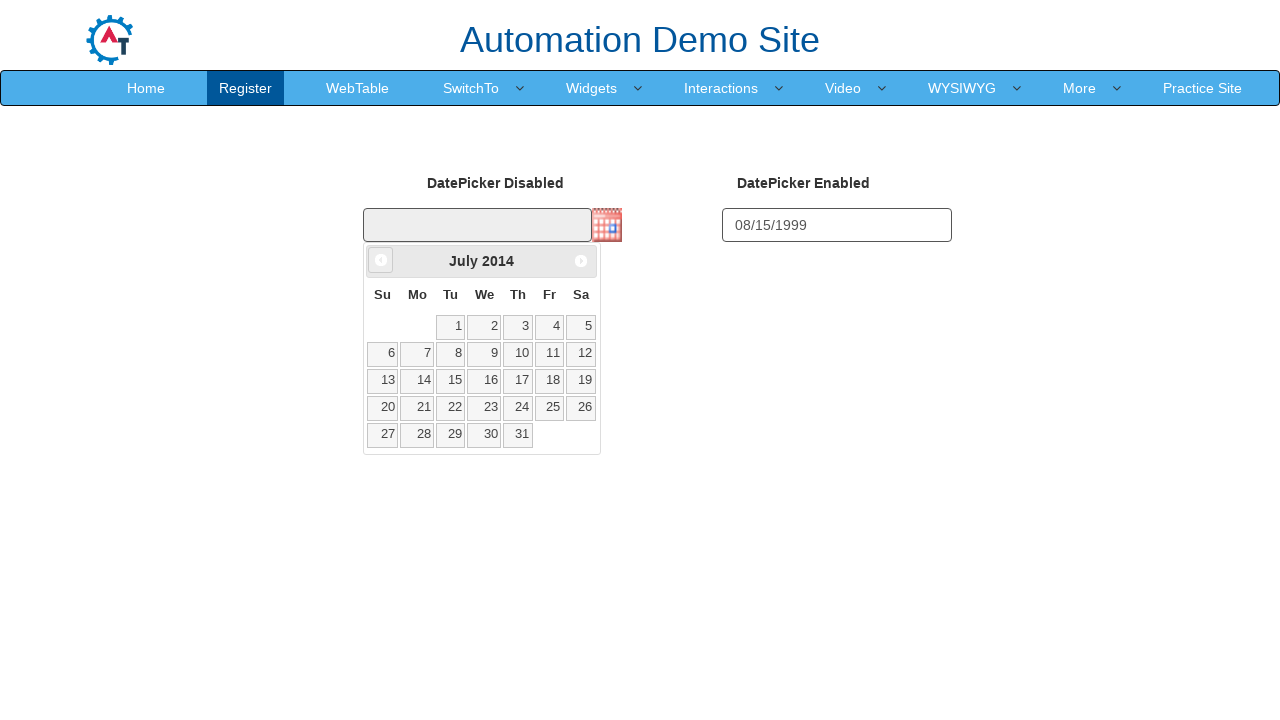

Navigated calendar backwards (current: July 2014) at (381, 260) on a[data-handler='prev']
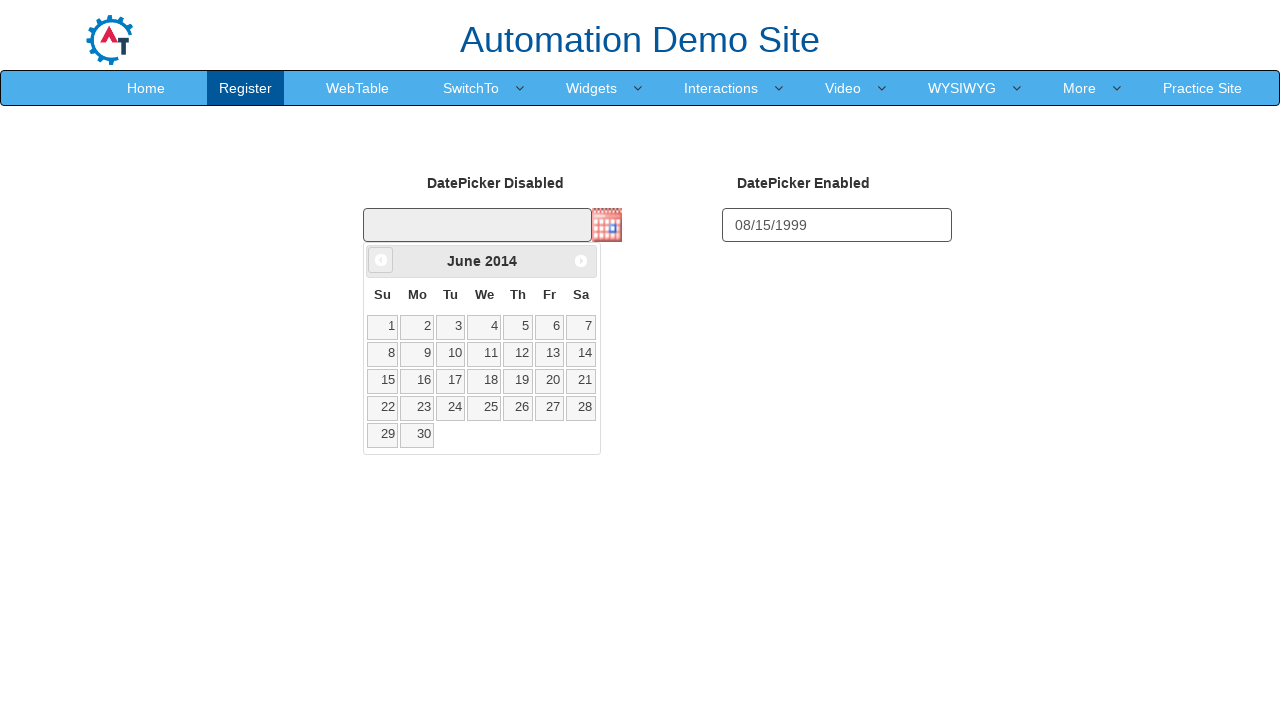

Navigated calendar backwards (current: June 2014) at (381, 260) on a[data-handler='prev']
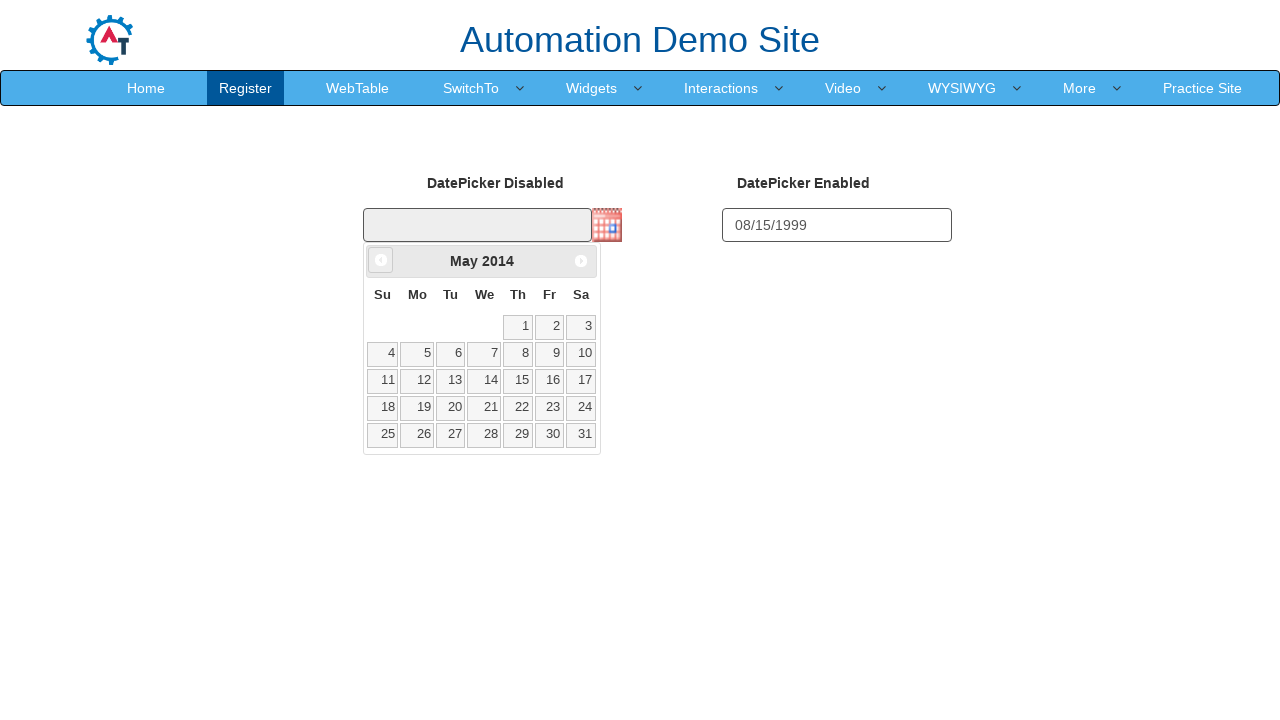

Navigated calendar backwards (current: May 2014) at (381, 260) on a[data-handler='prev']
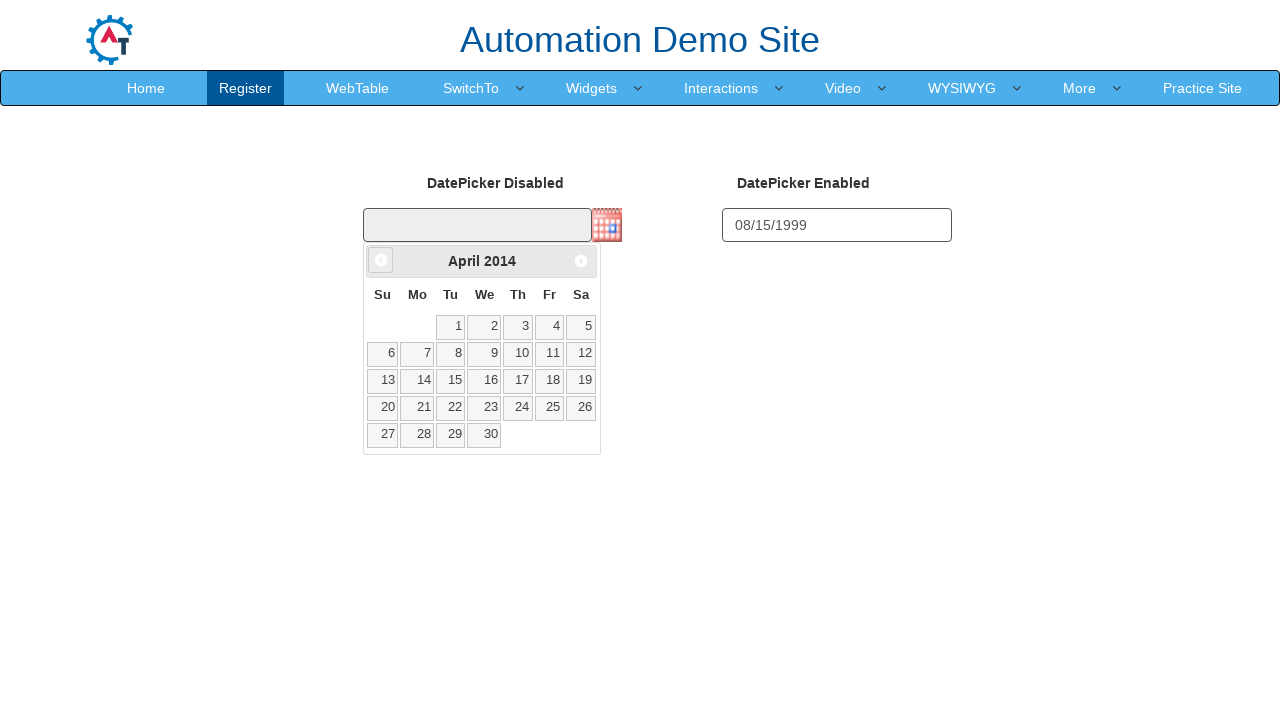

Navigated calendar backwards (current: April 2014) at (381, 260) on a[data-handler='prev']
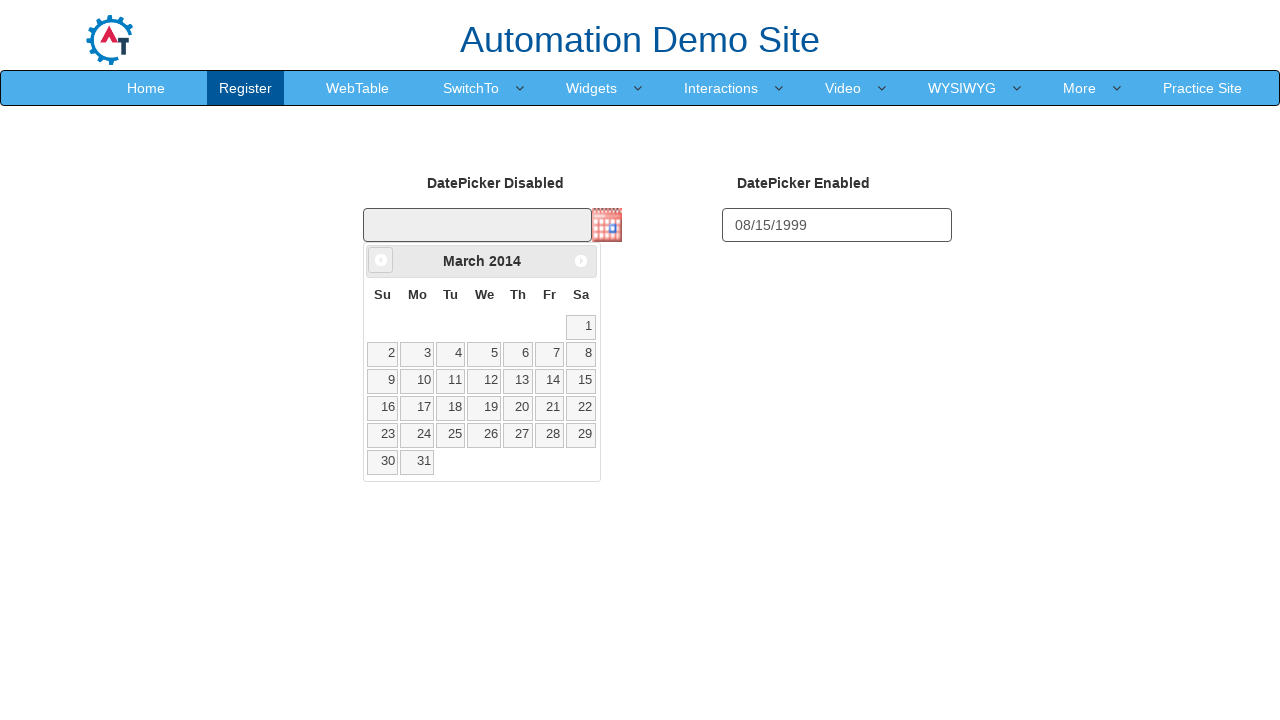

Navigated calendar backwards (current: March 2014) at (381, 260) on a[data-handler='prev']
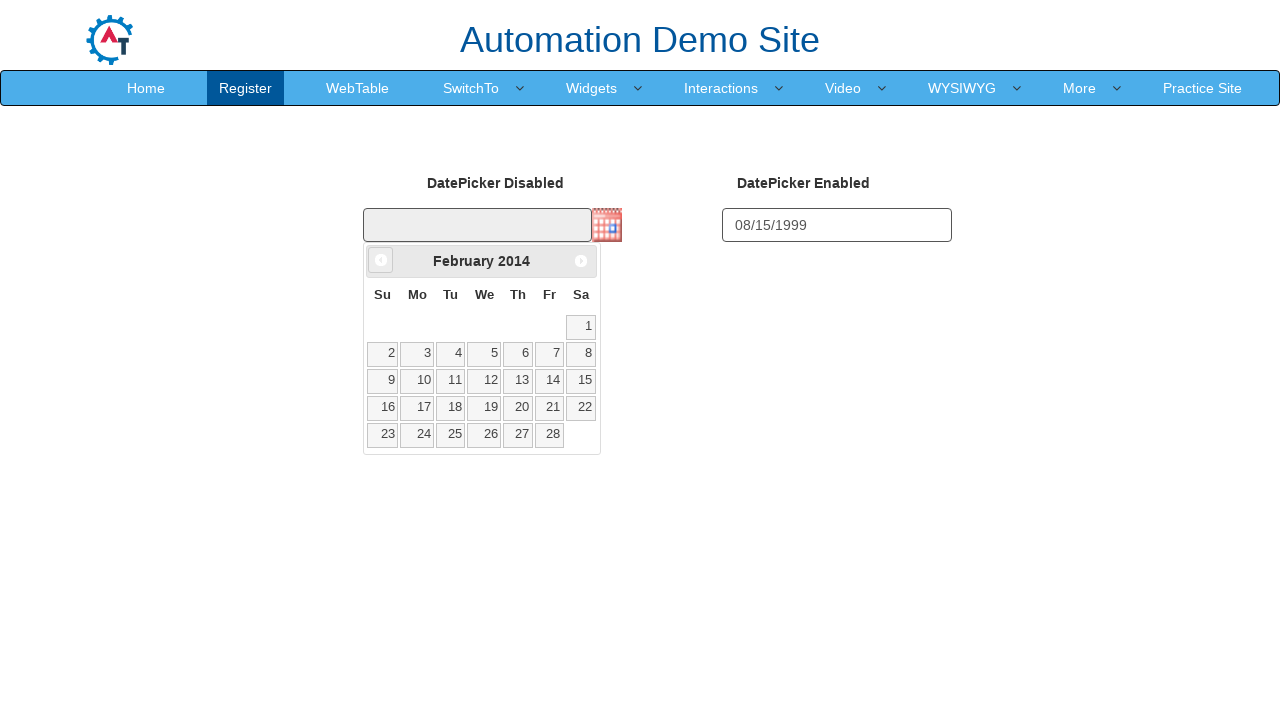

Navigated calendar backwards (current: February 2014) at (381, 260) on a[data-handler='prev']
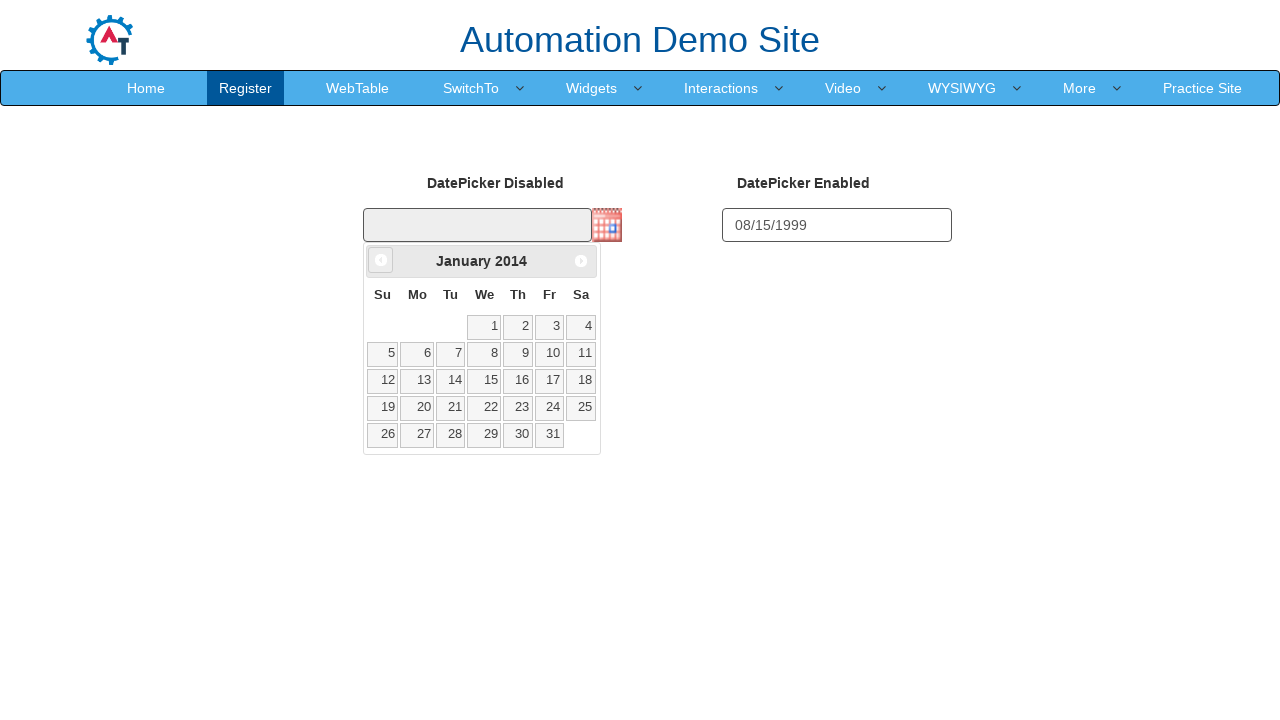

Navigated calendar backwards (current: January 2014) at (381, 260) on a[data-handler='prev']
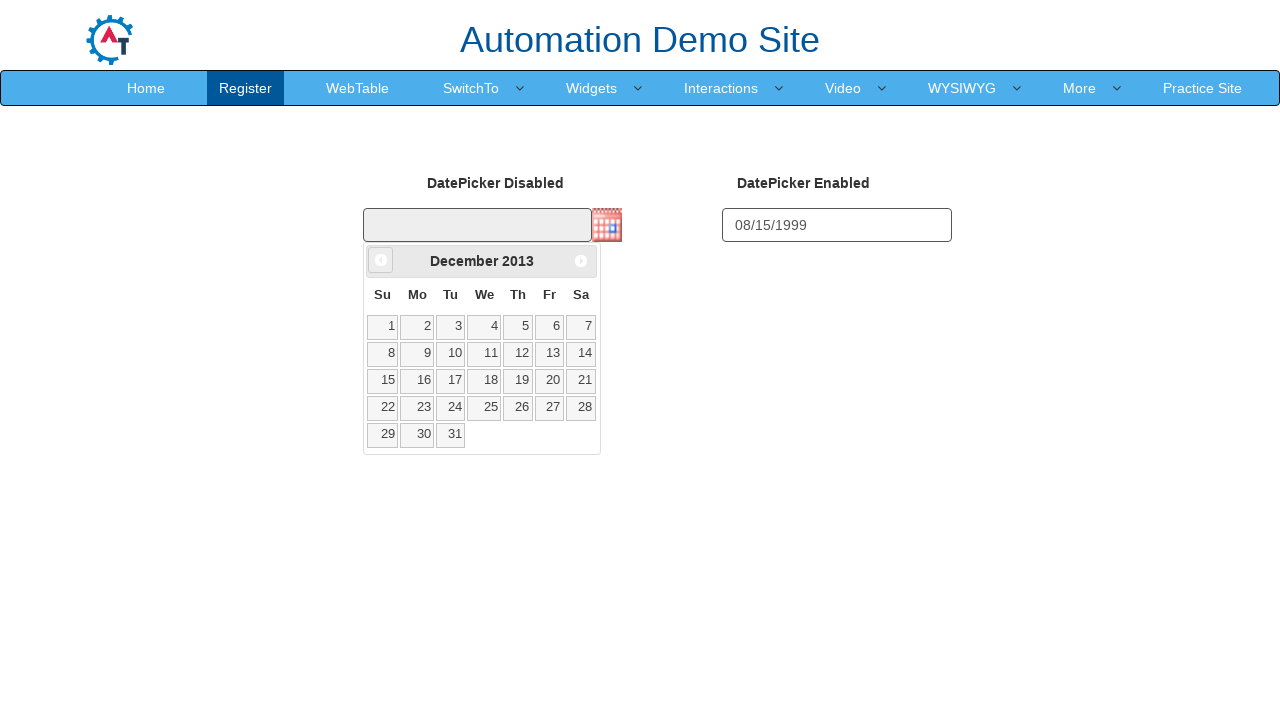

Navigated calendar backwards (current: December 2013) at (381, 260) on a[data-handler='prev']
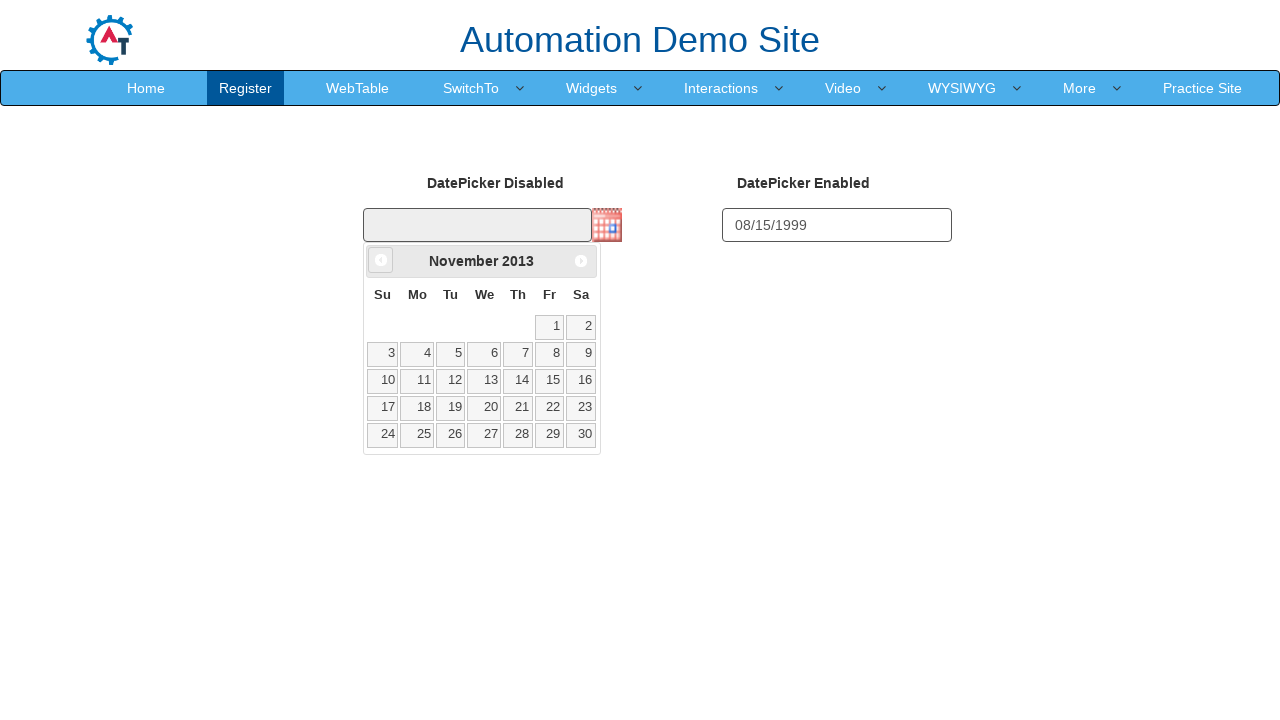

Navigated calendar backwards (current: November 2013) at (381, 260) on a[data-handler='prev']
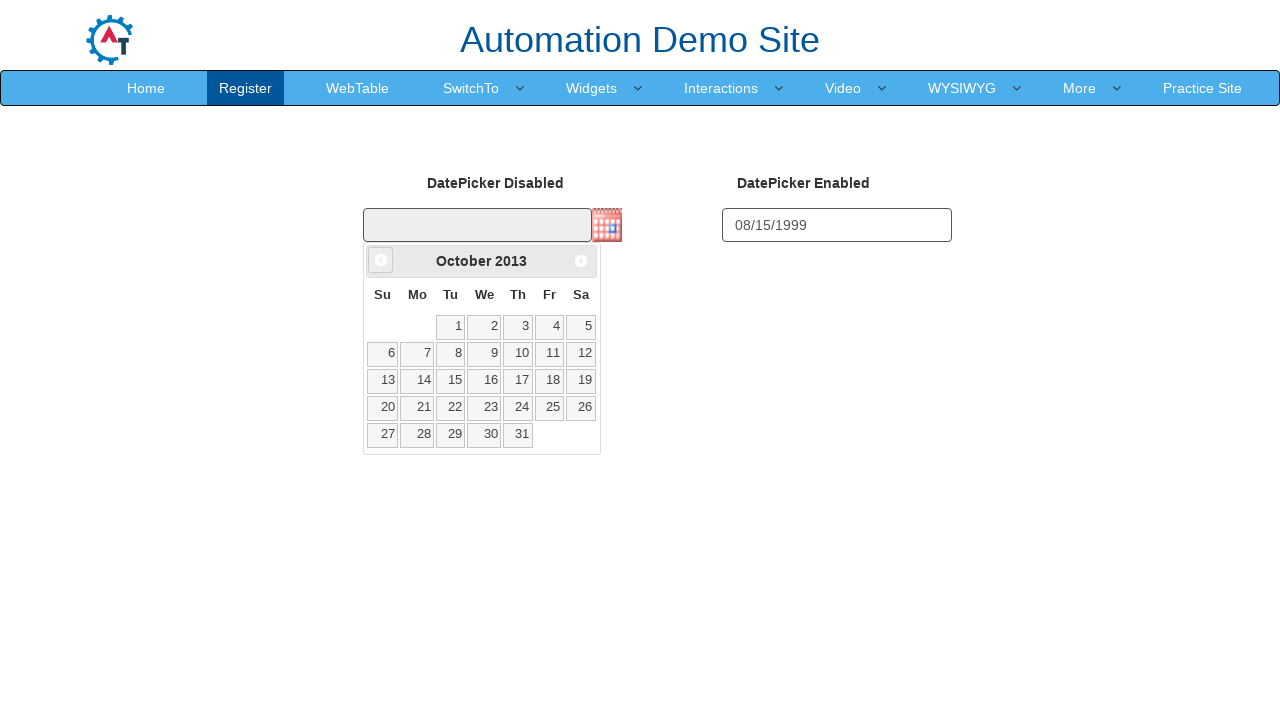

Navigated calendar backwards (current: October 2013) at (381, 260) on a[data-handler='prev']
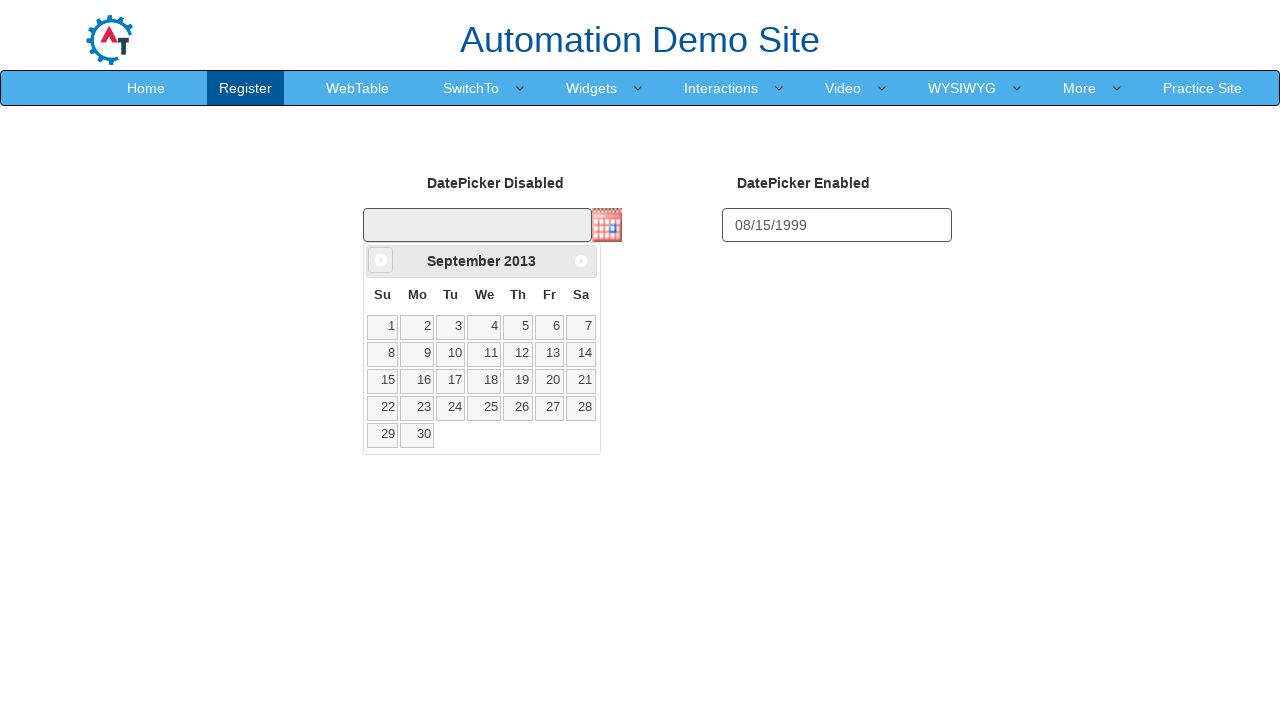

Navigated calendar backwards (current: September 2013) at (381, 260) on a[data-handler='prev']
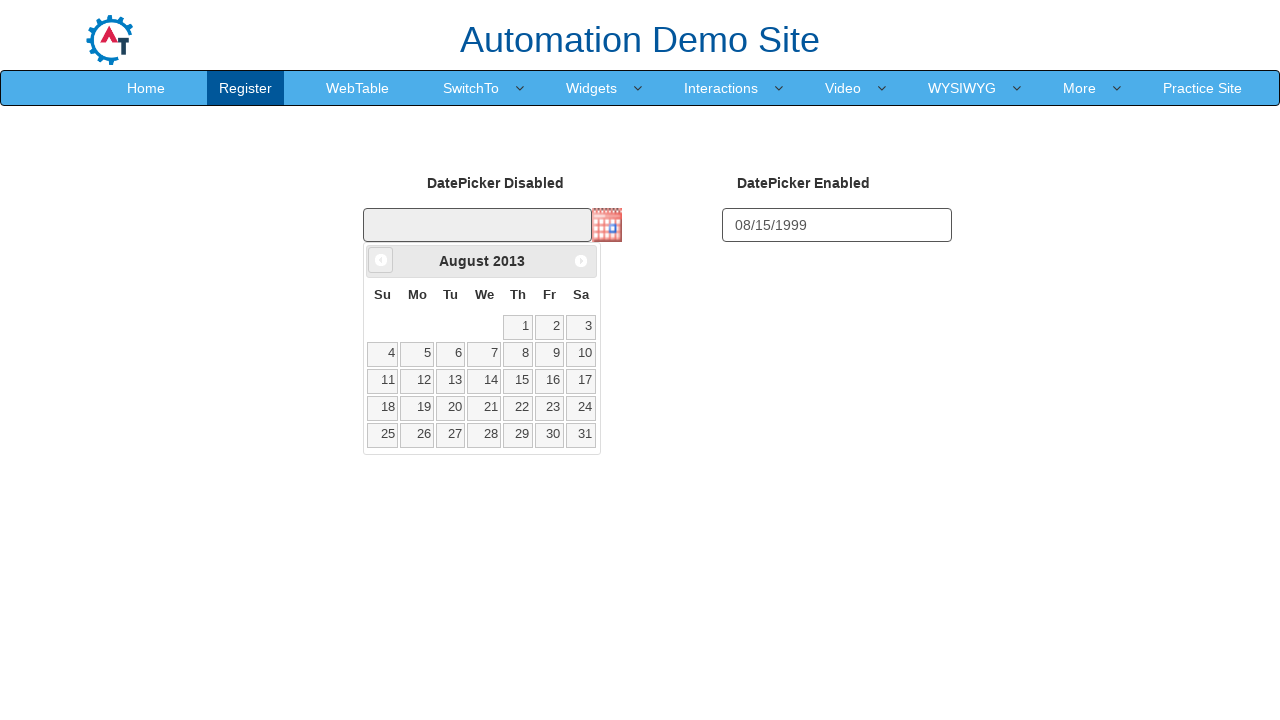

Navigated calendar backwards (current: August 2013) at (381, 260) on a[data-handler='prev']
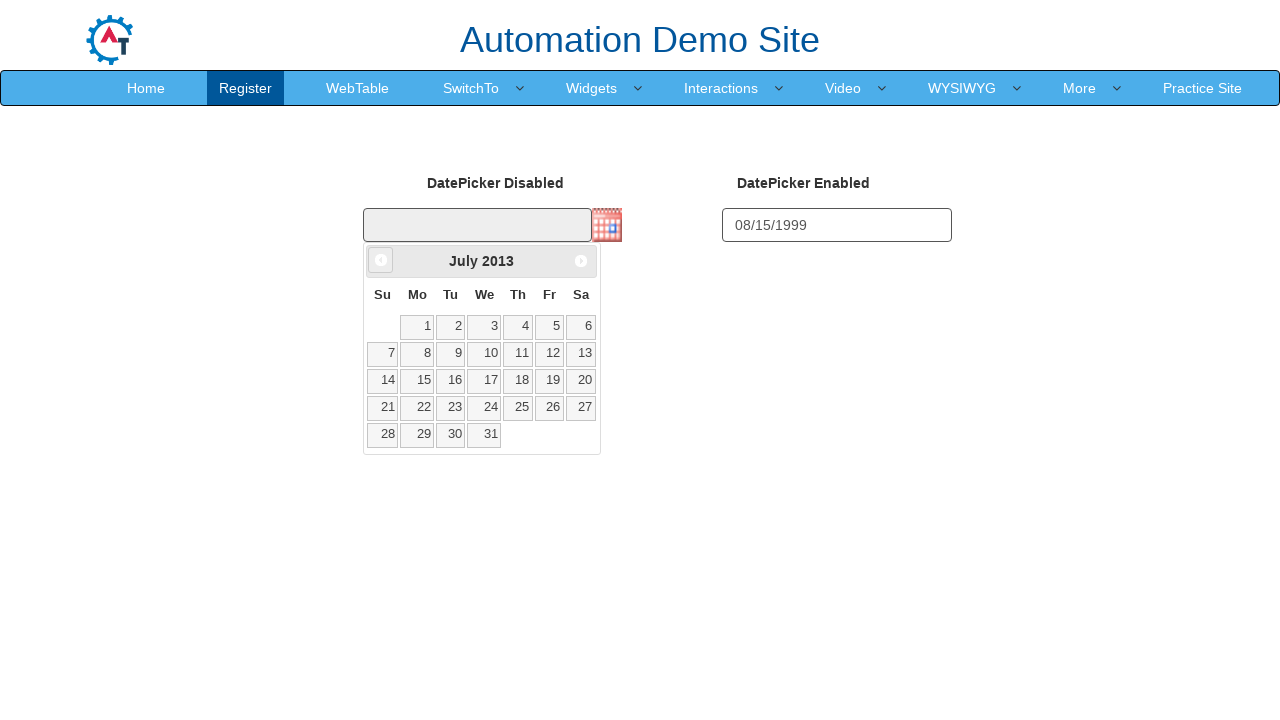

Navigated calendar backwards (current: July 2013) at (381, 260) on a[data-handler='prev']
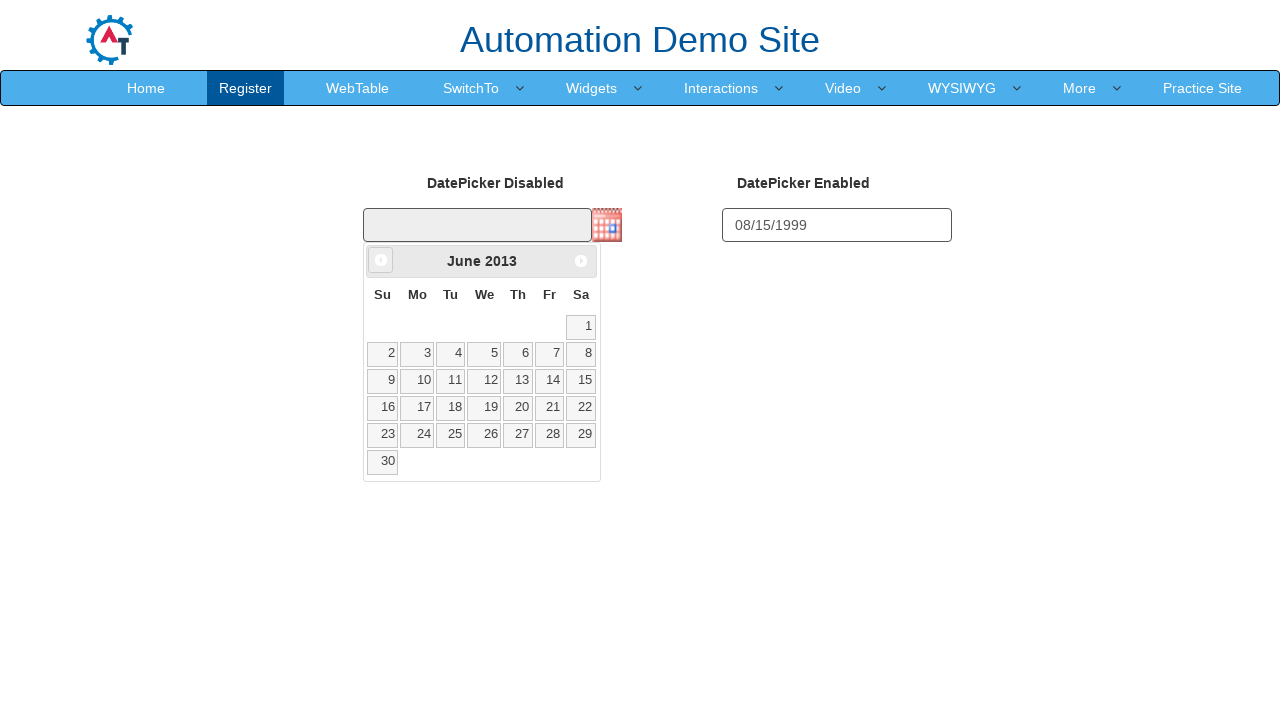

Navigated calendar backwards (current: June 2013) at (381, 260) on a[data-handler='prev']
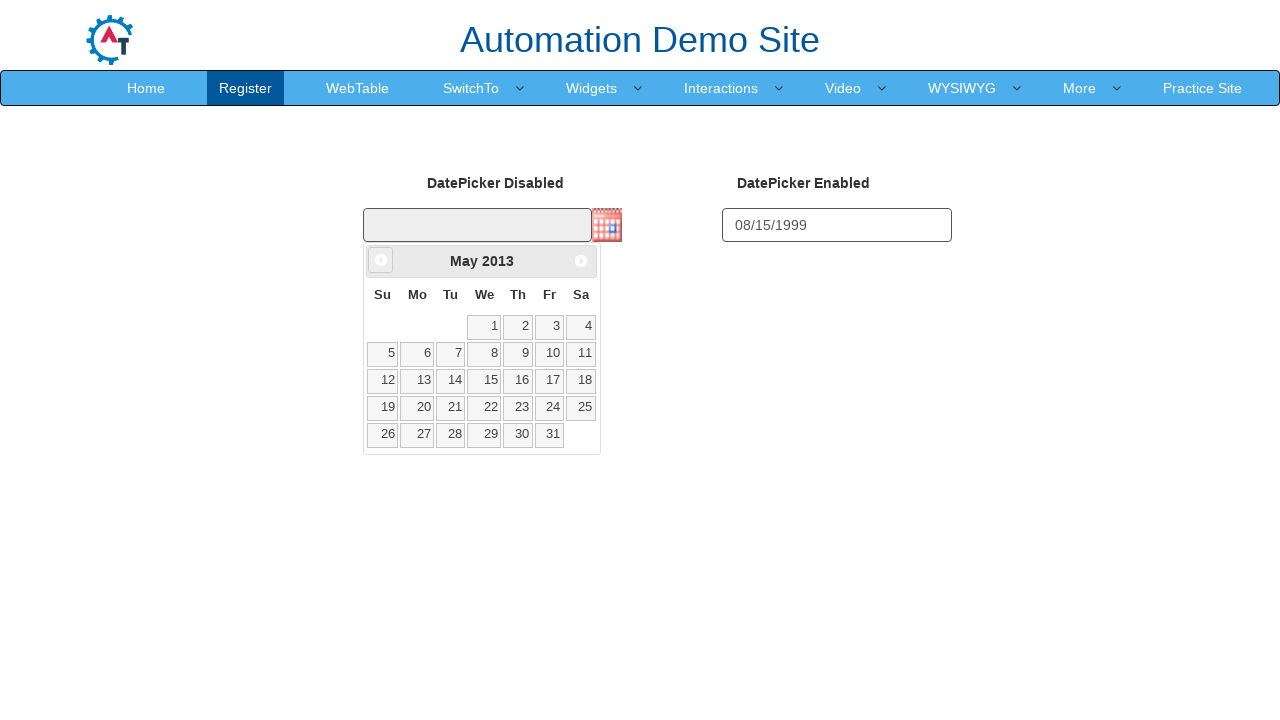

Navigated calendar backwards (current: May 2013) at (381, 260) on a[data-handler='prev']
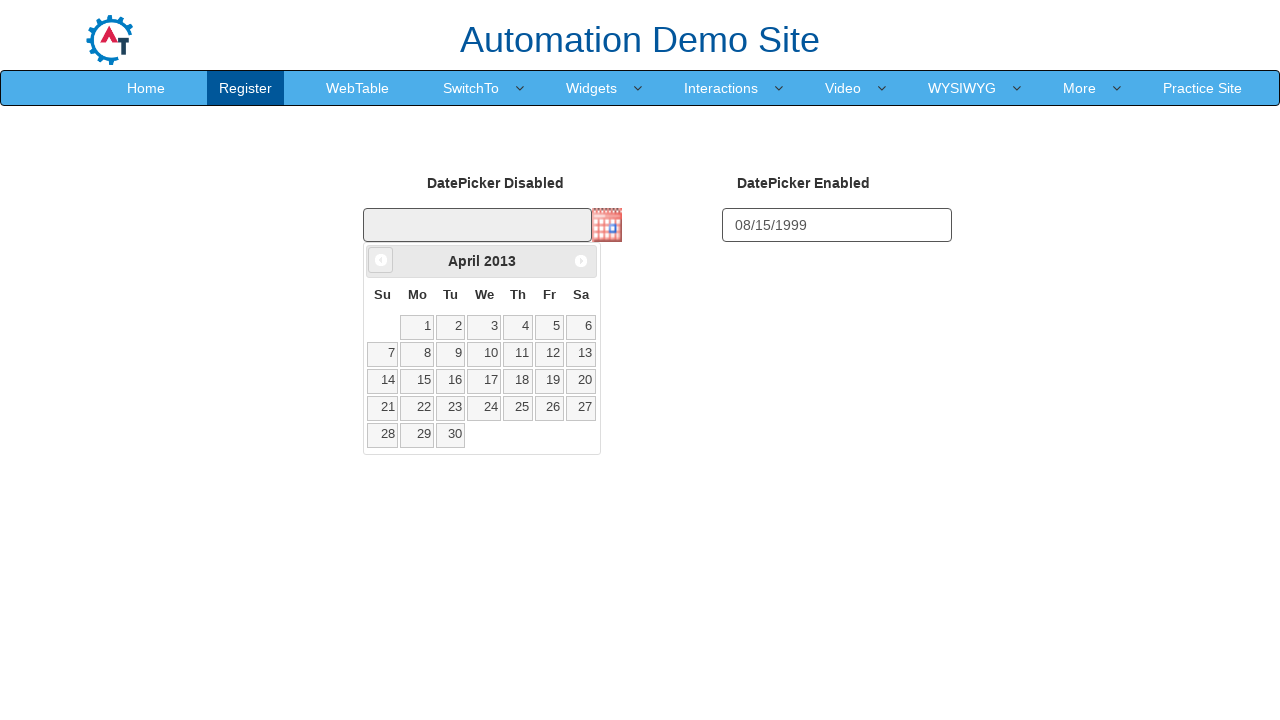

Navigated calendar backwards (current: April 2013) at (381, 260) on a[data-handler='prev']
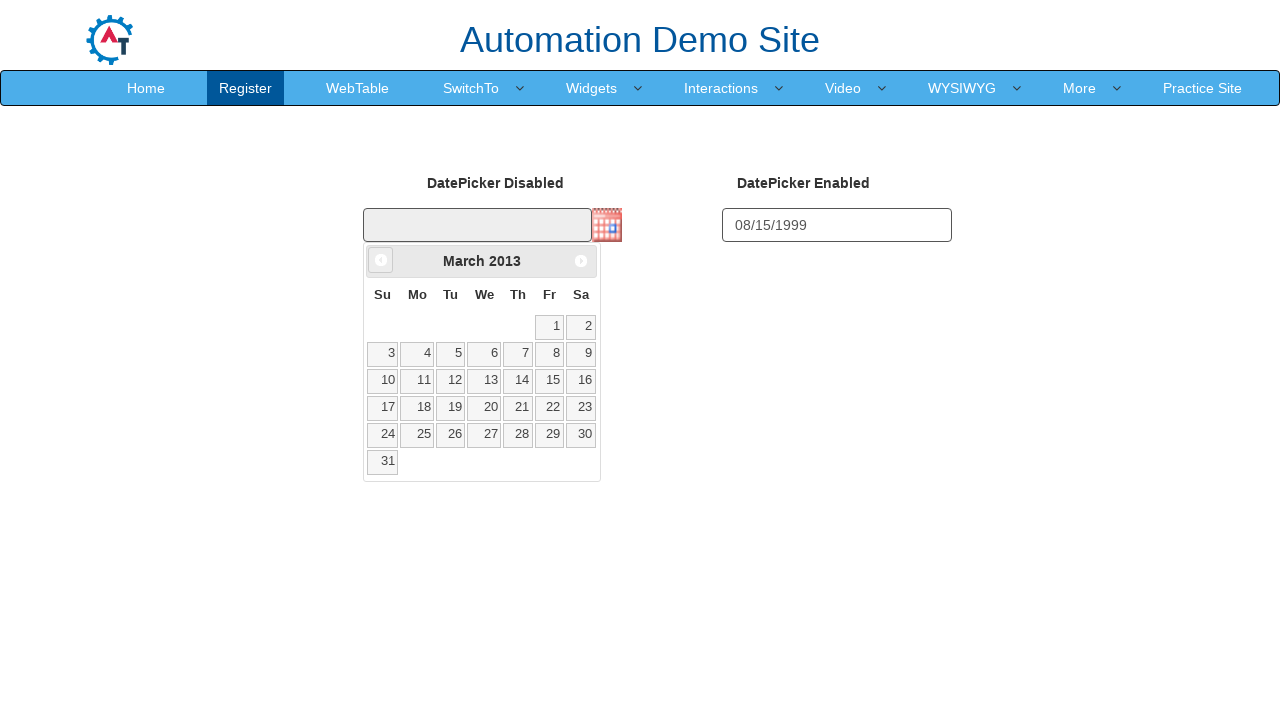

Navigated calendar backwards (current: March 2013) at (381, 260) on a[data-handler='prev']
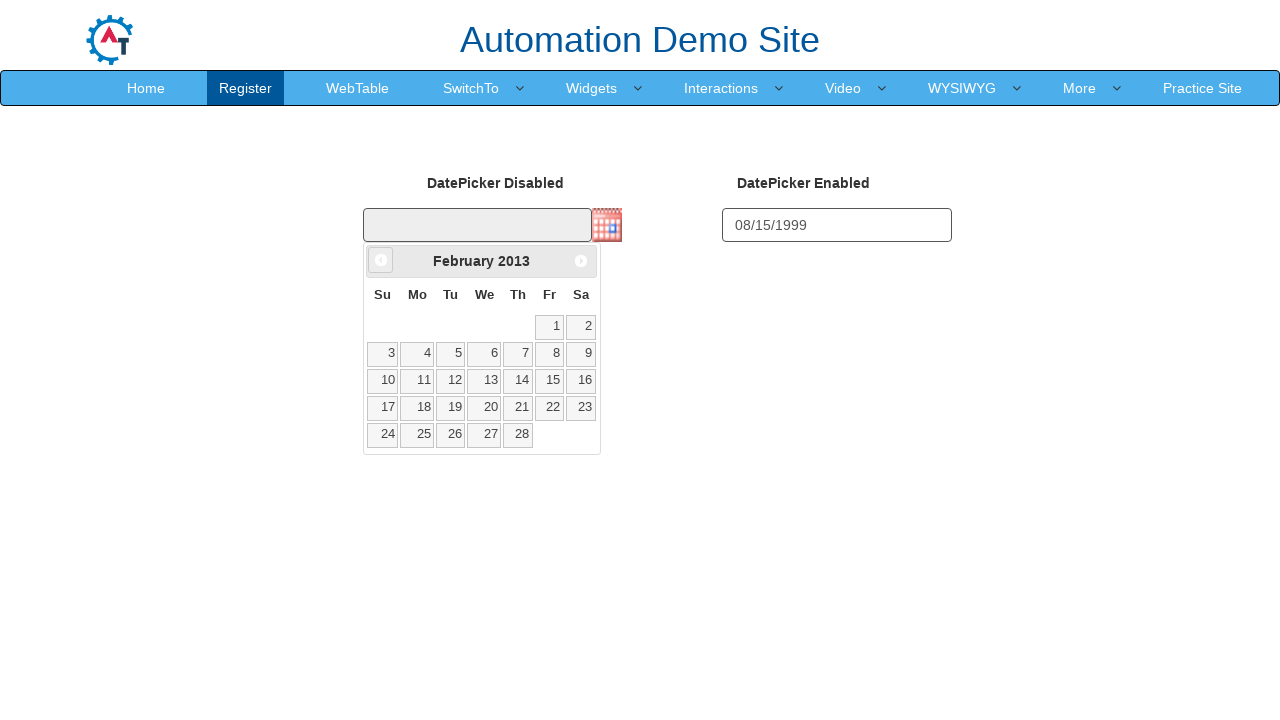

Navigated calendar backwards (current: February 2013) at (381, 260) on a[data-handler='prev']
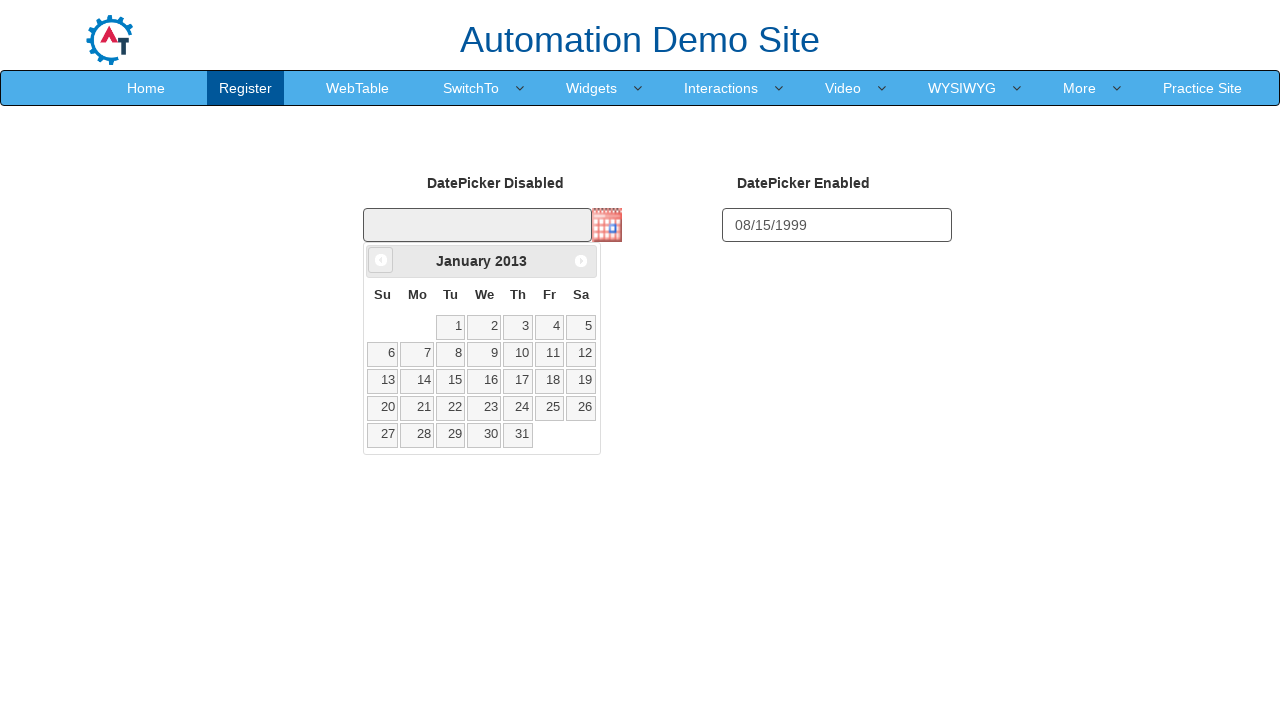

Navigated calendar backwards (current: January 2013) at (381, 260) on a[data-handler='prev']
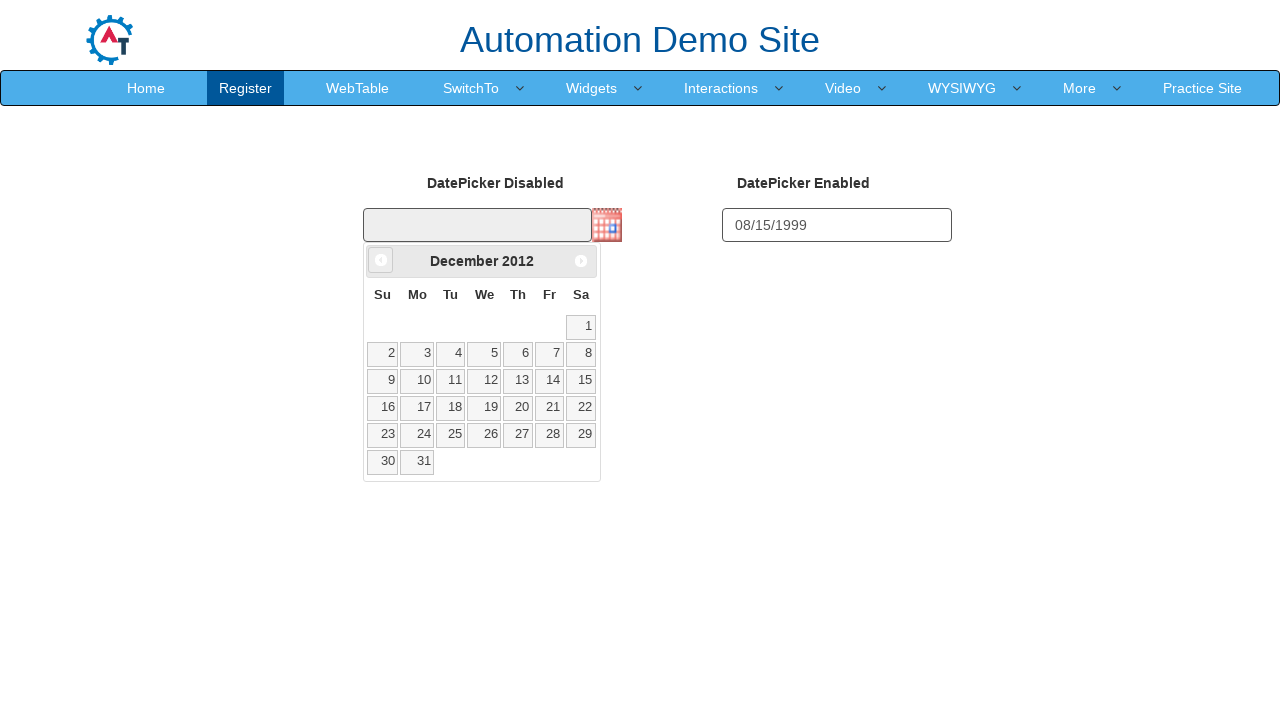

Navigated calendar backwards (current: December 2012) at (381, 260) on a[data-handler='prev']
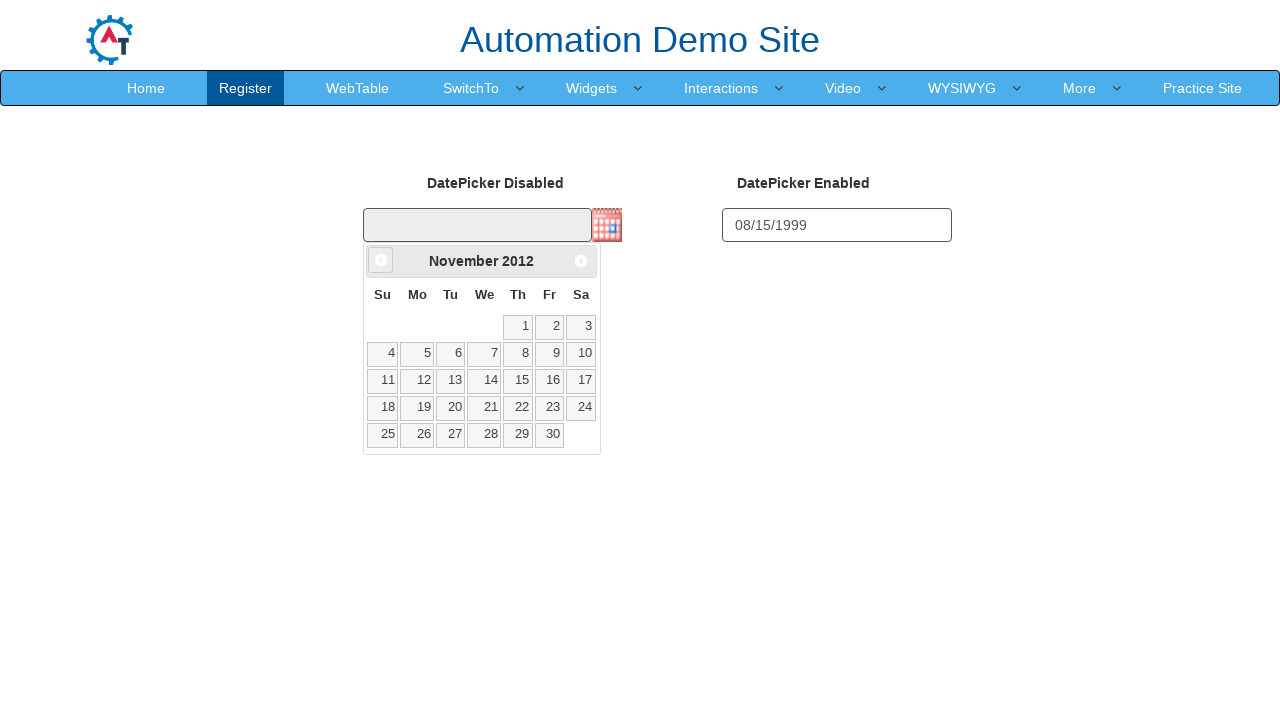

Navigated calendar backwards (current: November 2012) at (381, 260) on a[data-handler='prev']
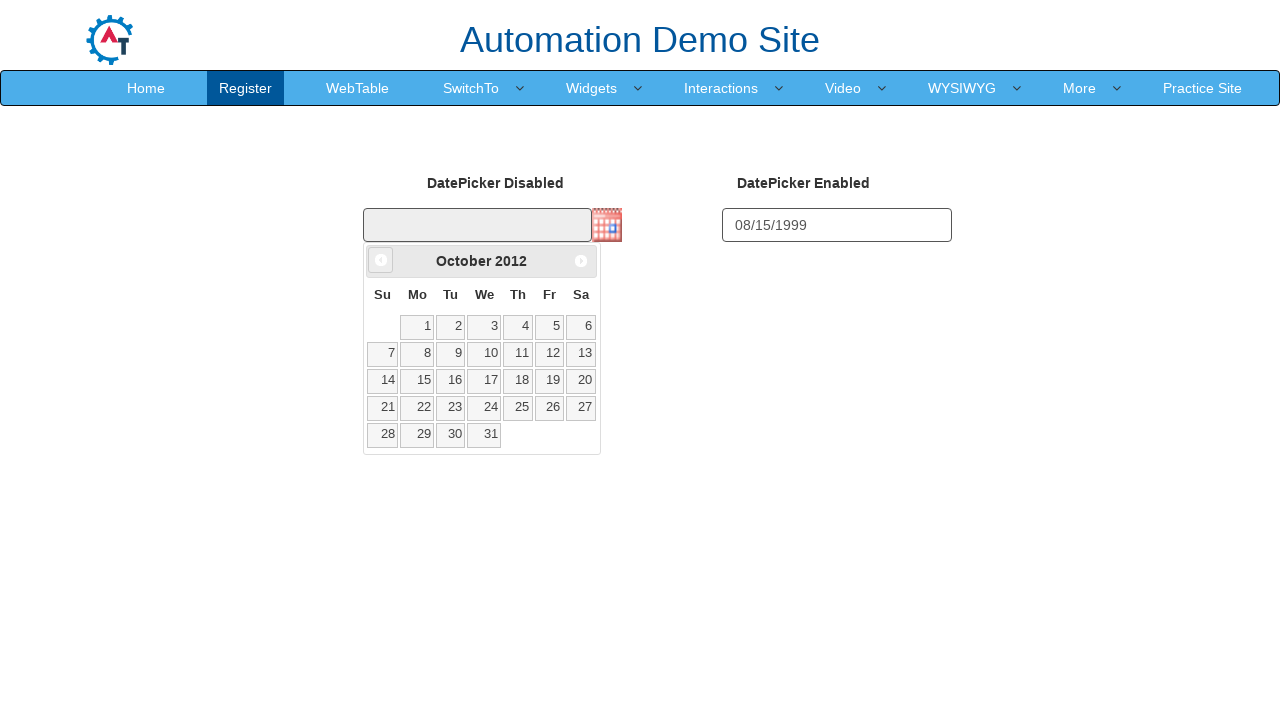

Navigated calendar backwards (current: October 2012) at (381, 260) on a[data-handler='prev']
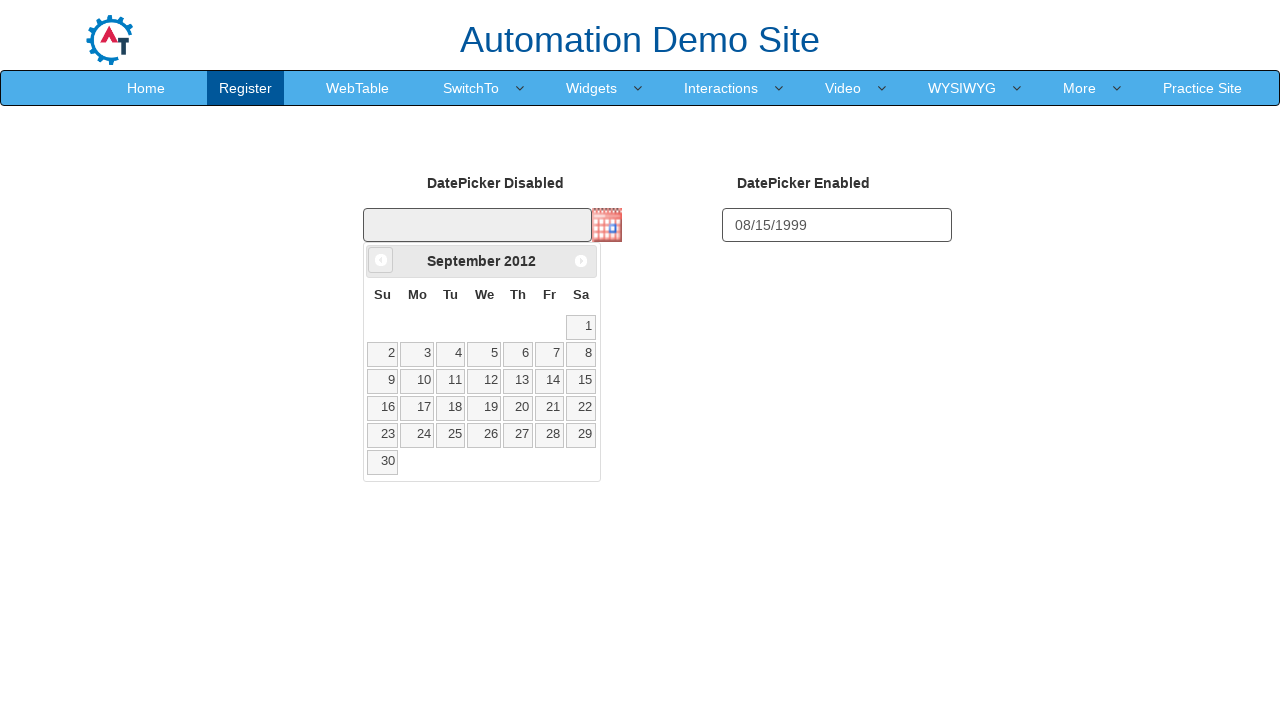

Navigated calendar backwards (current: September 2012) at (381, 260) on a[data-handler='prev']
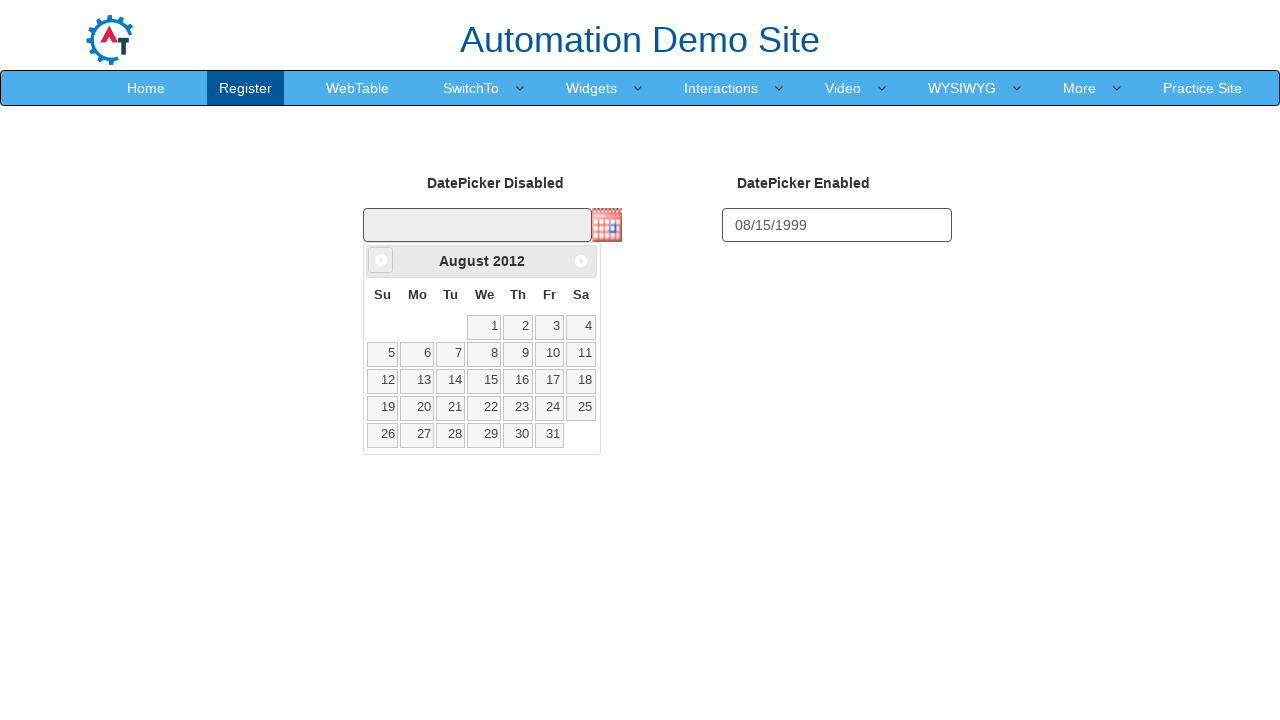

Navigated calendar backwards (current: August 2012) at (381, 260) on a[data-handler='prev']
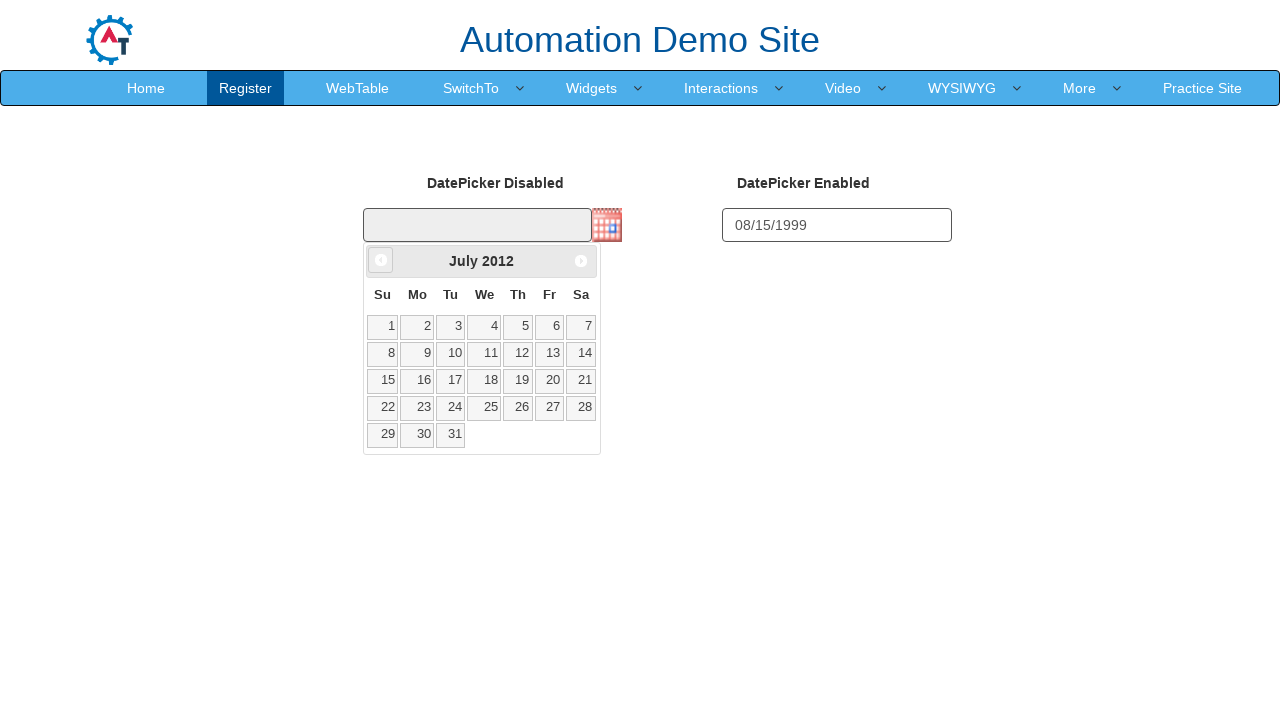

Navigated calendar backwards (current: July 2012) at (381, 260) on a[data-handler='prev']
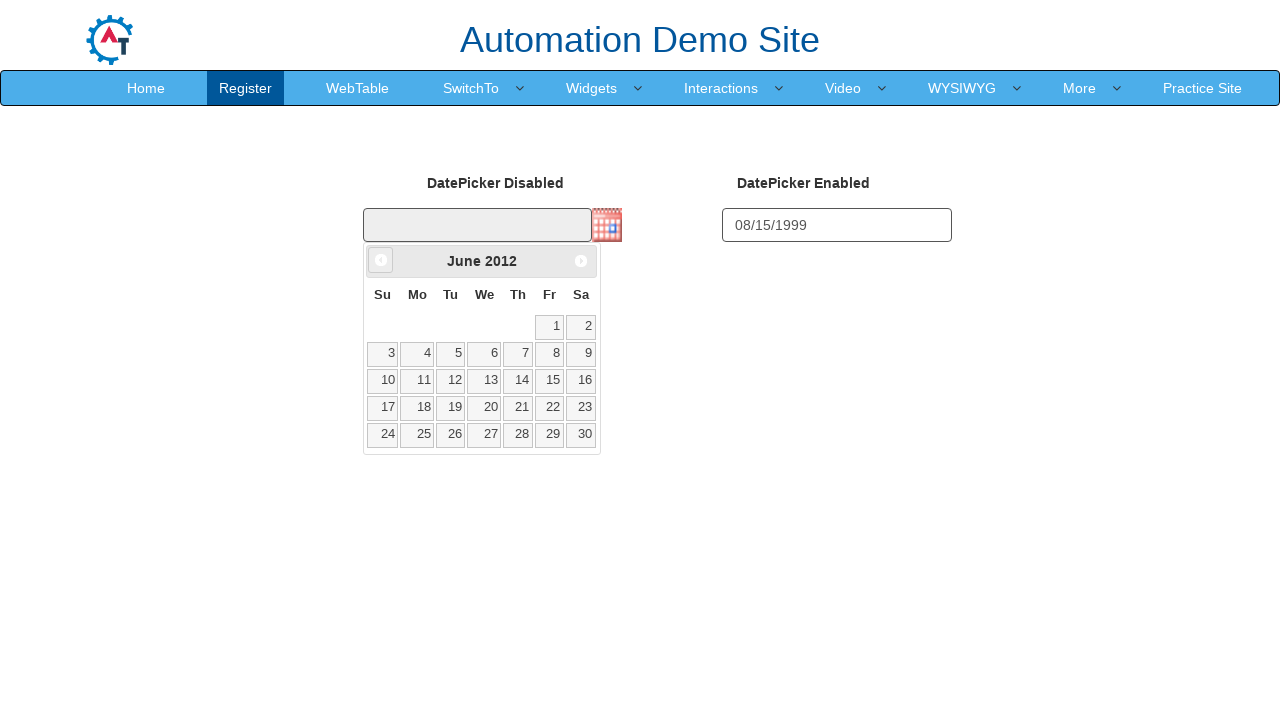

Navigated calendar backwards (current: June 2012) at (381, 260) on a[data-handler='prev']
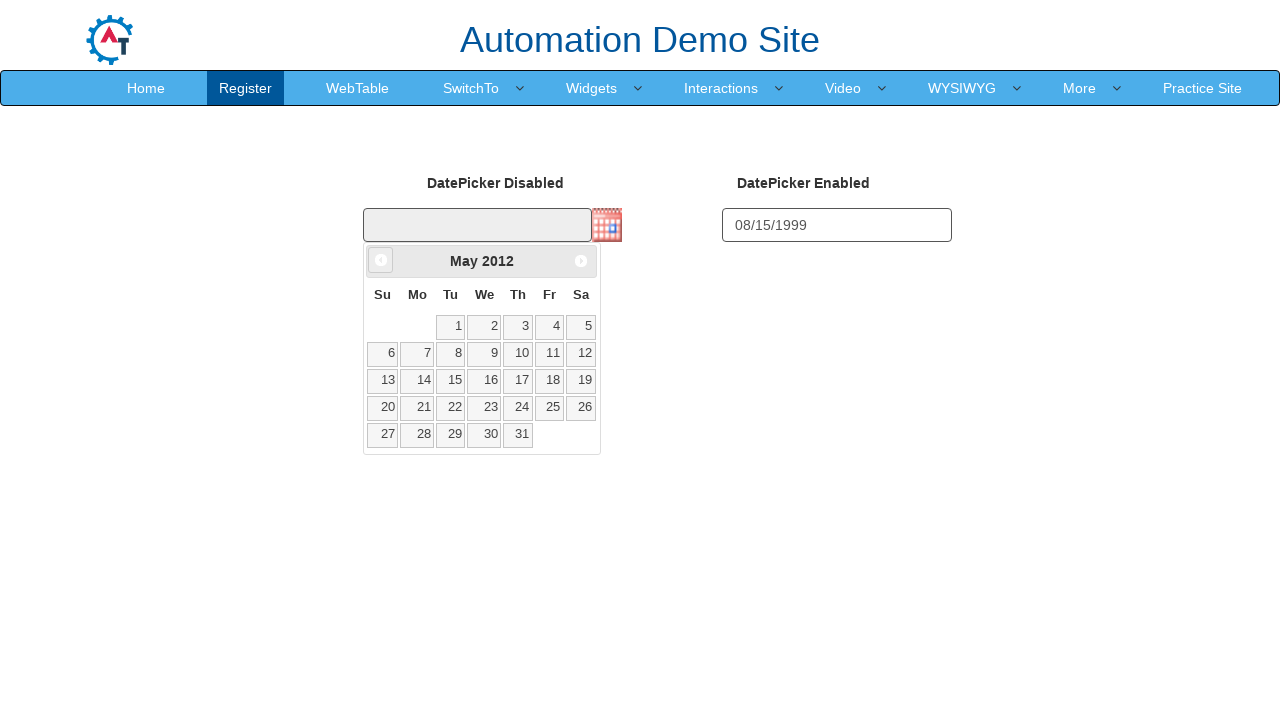

Navigated calendar backwards (current: May 2012) at (381, 260) on a[data-handler='prev']
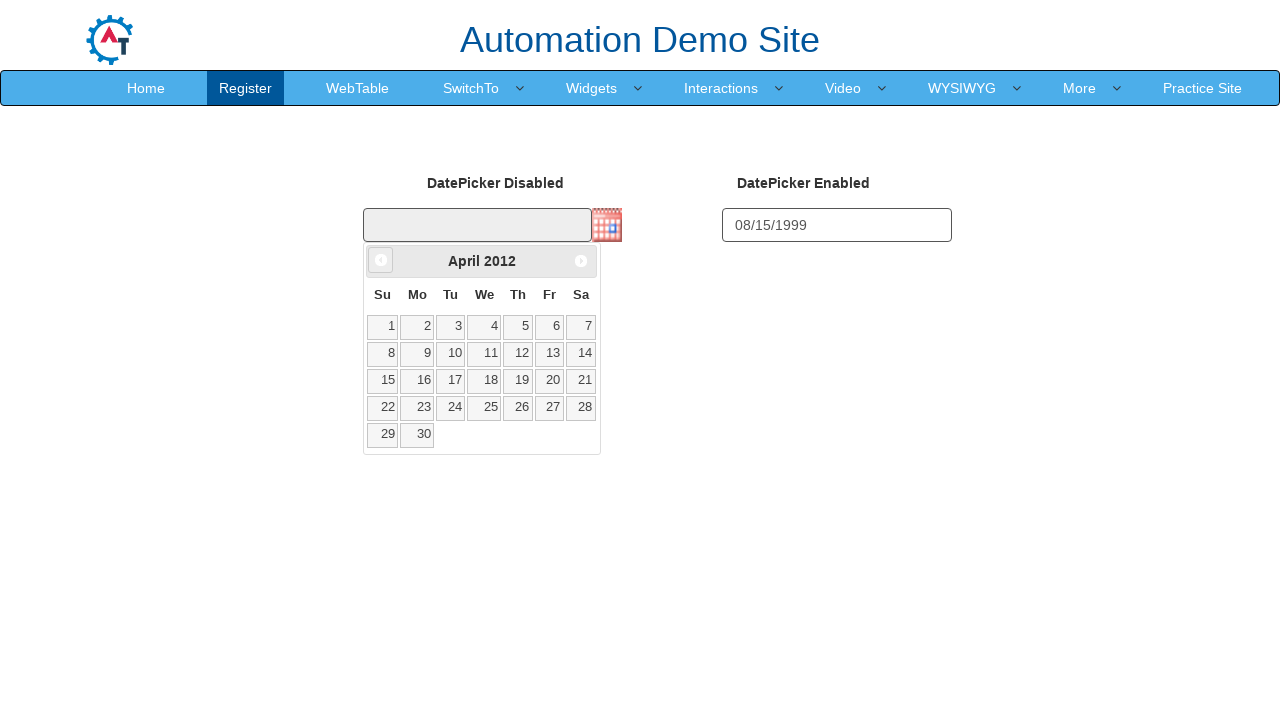

Navigated calendar backwards (current: April 2012) at (381, 260) on a[data-handler='prev']
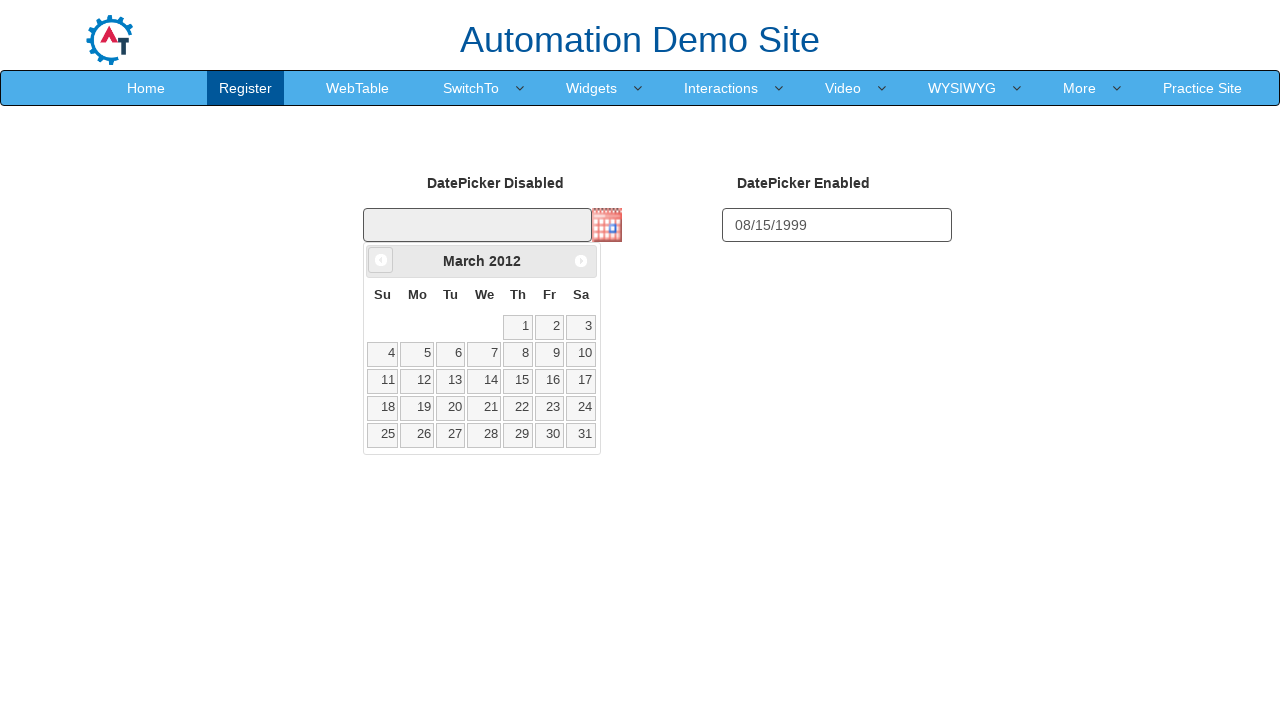

Navigated calendar backwards (current: March 2012) at (381, 260) on a[data-handler='prev']
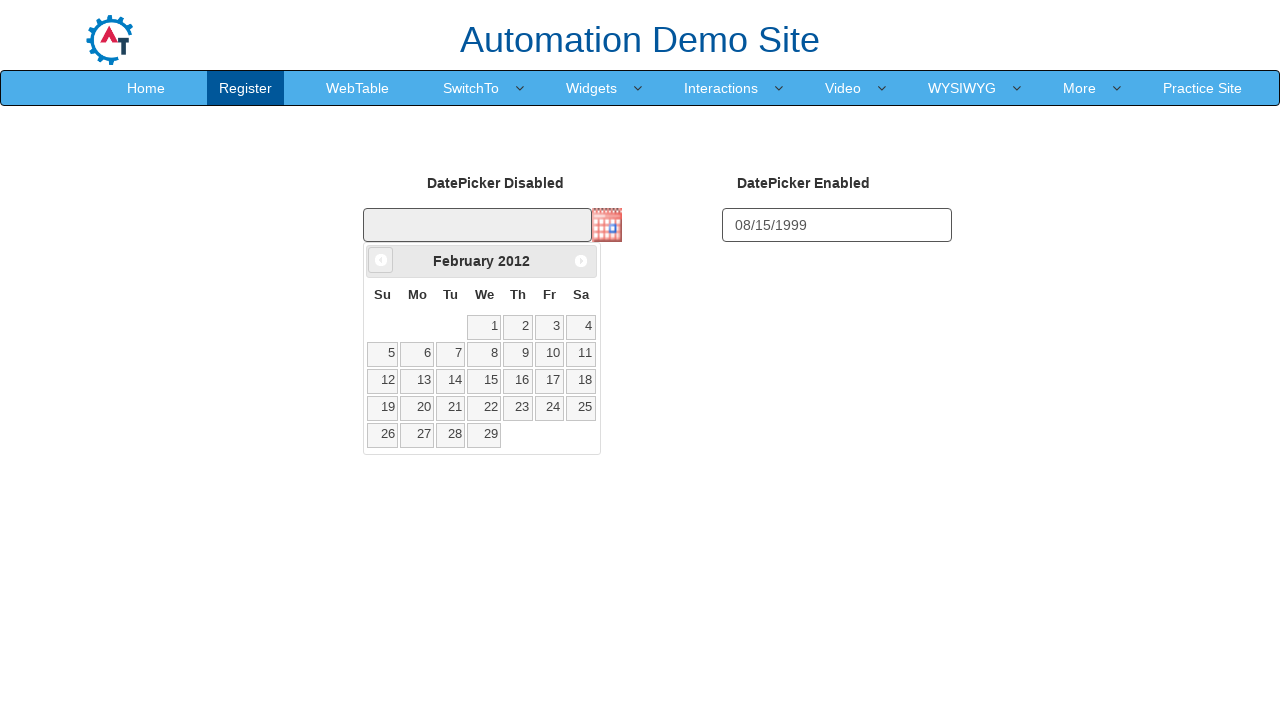

Navigated calendar backwards (current: February 2012) at (381, 260) on a[data-handler='prev']
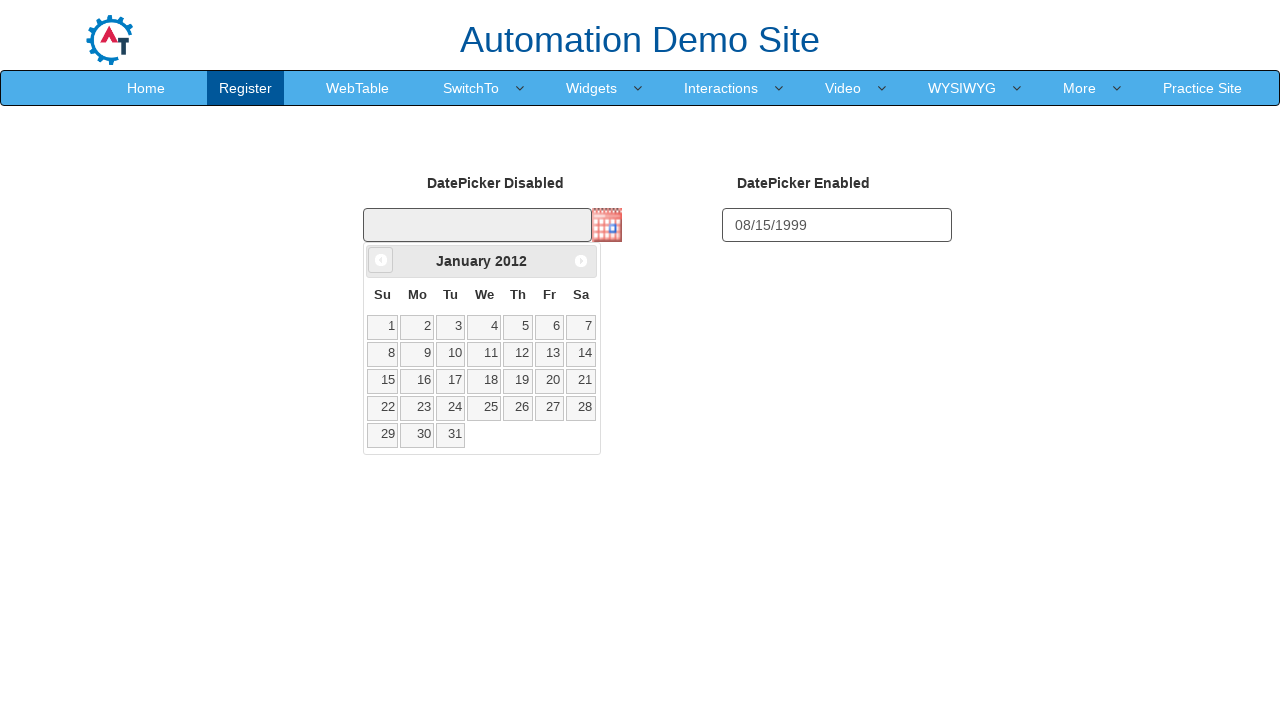

Navigated calendar backwards (current: January 2012) at (381, 260) on a[data-handler='prev']
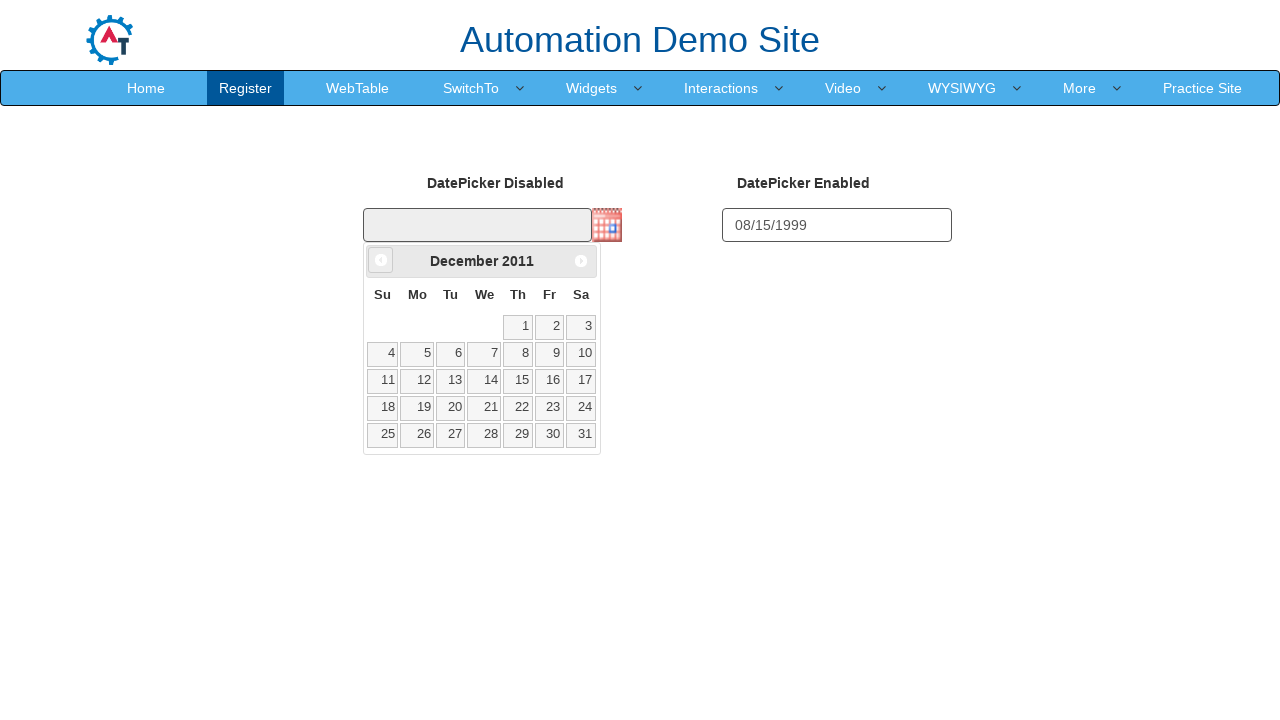

Navigated calendar backwards (current: December 2011) at (381, 260) on a[data-handler='prev']
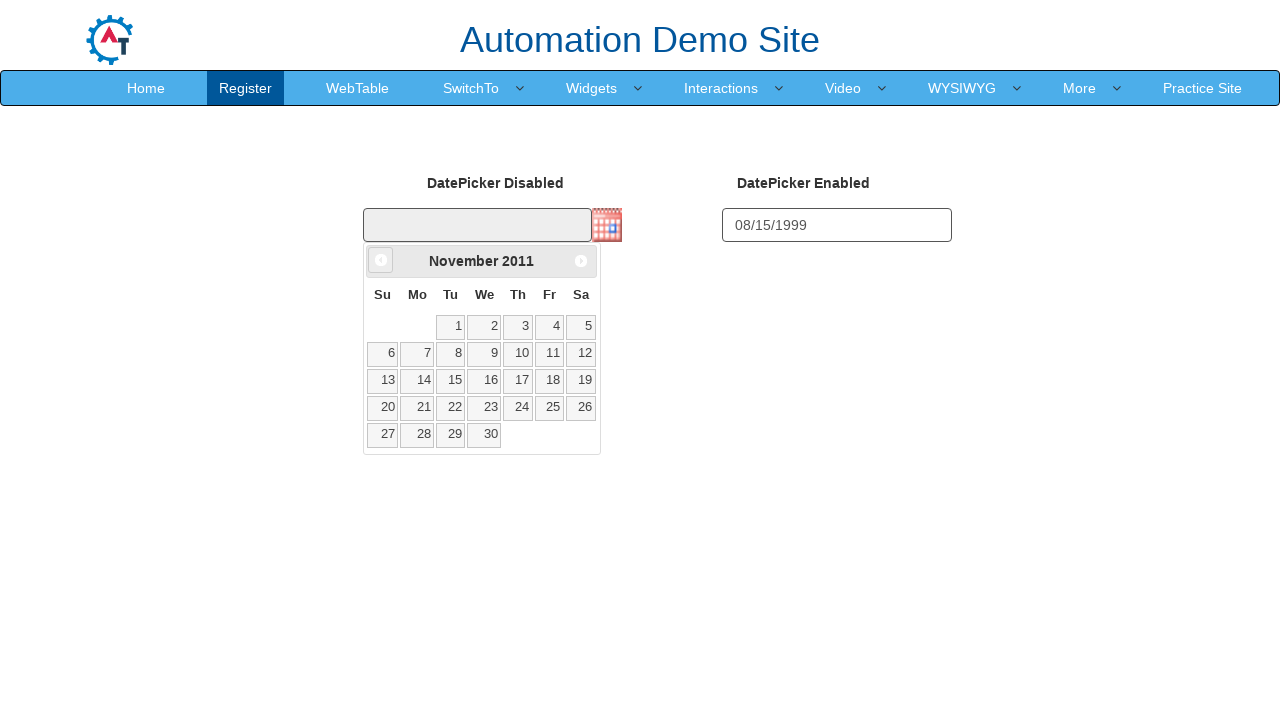

Navigated calendar backwards (current: November 2011) at (381, 260) on a[data-handler='prev']
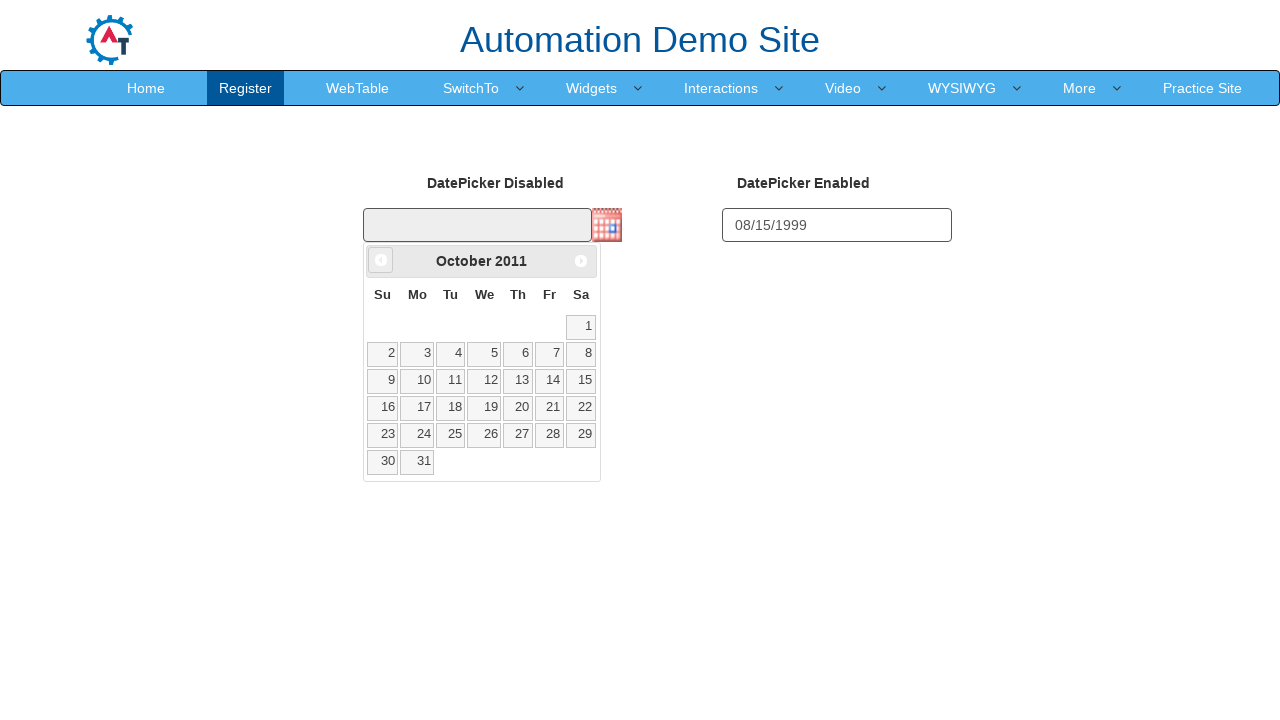

Navigated calendar backwards (current: October 2011) at (381, 260) on a[data-handler='prev']
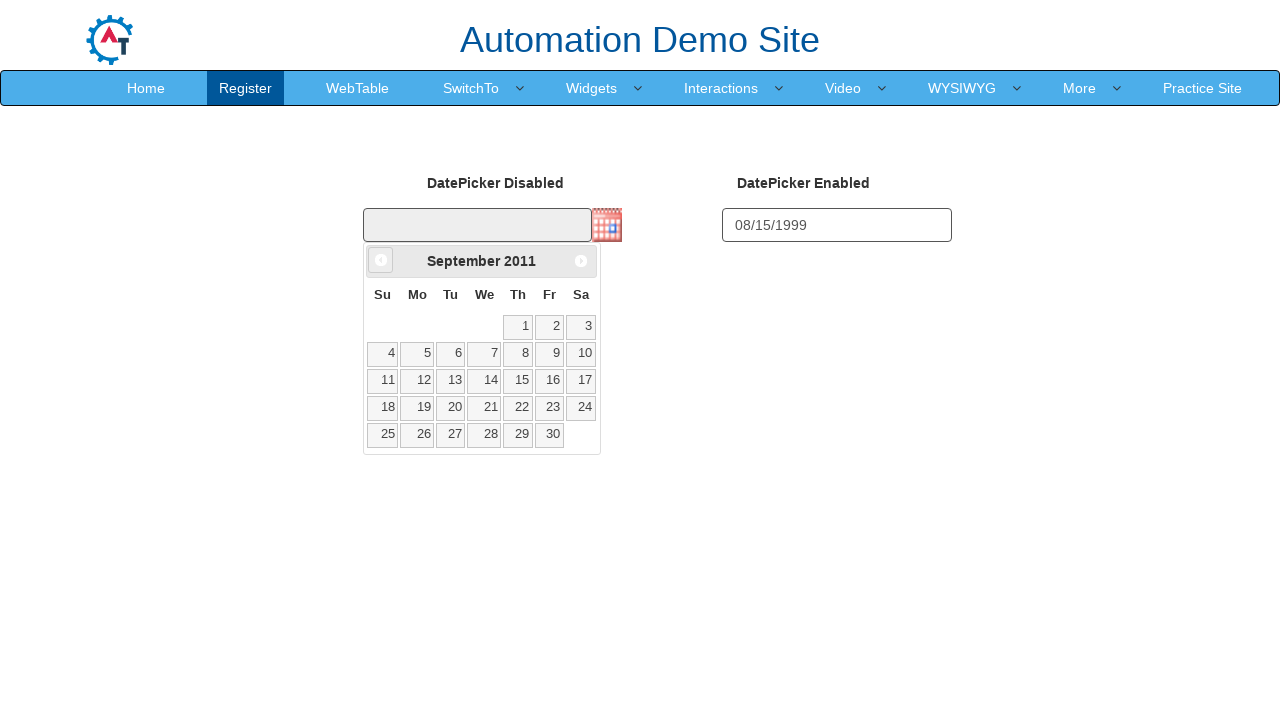

Navigated calendar backwards (current: September 2011) at (381, 260) on a[data-handler='prev']
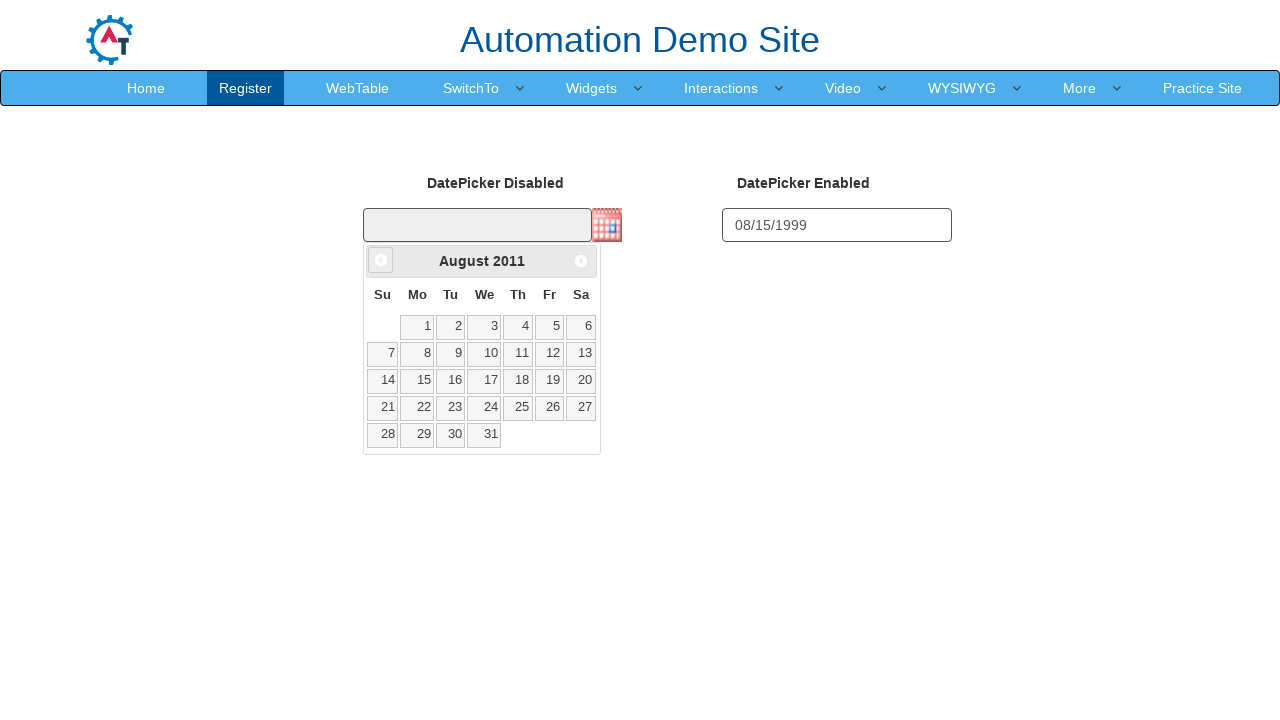

Navigated calendar backwards (current: August 2011) at (381, 260) on a[data-handler='prev']
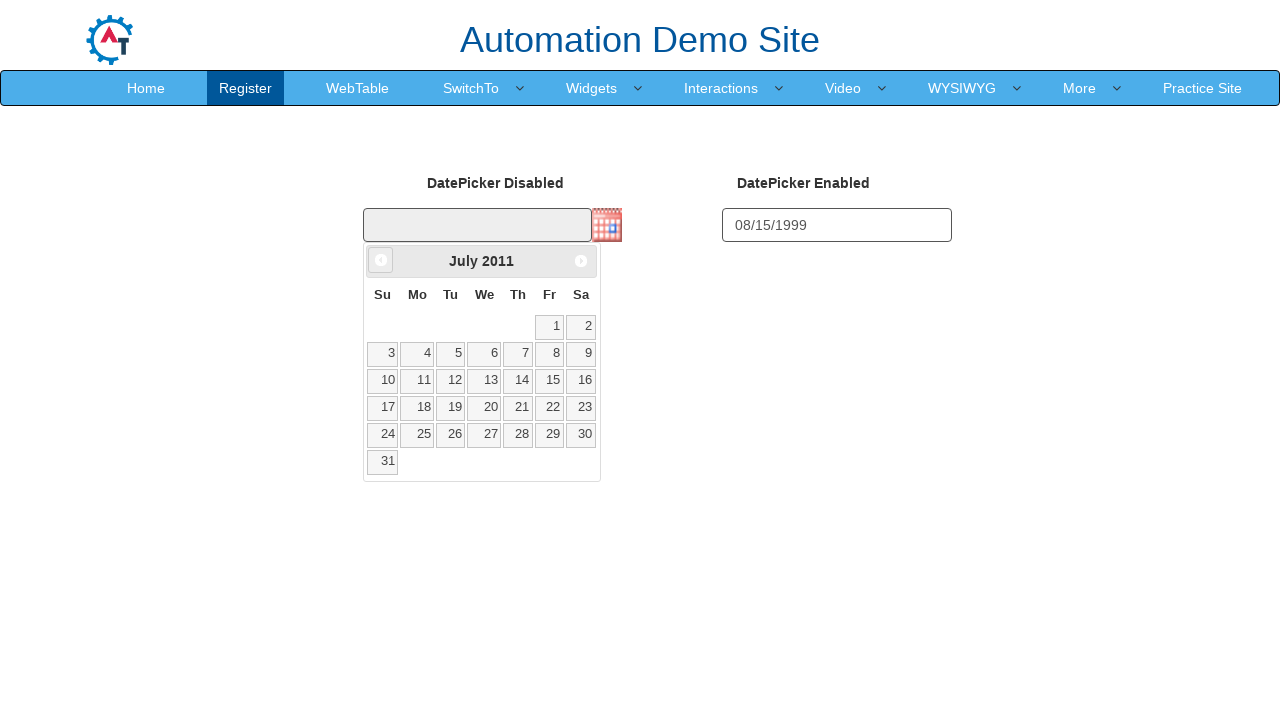

Navigated calendar backwards (current: July 2011) at (381, 260) on a[data-handler='prev']
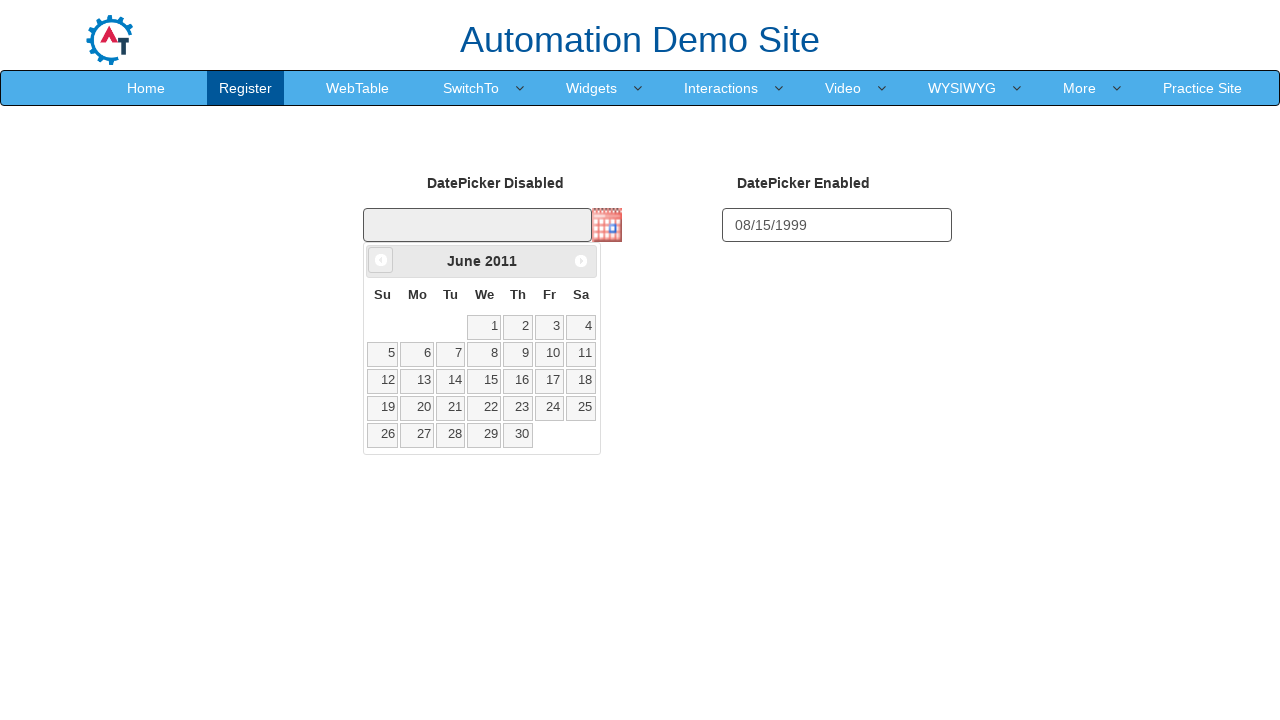

Navigated calendar backwards (current: June 2011) at (381, 260) on a[data-handler='prev']
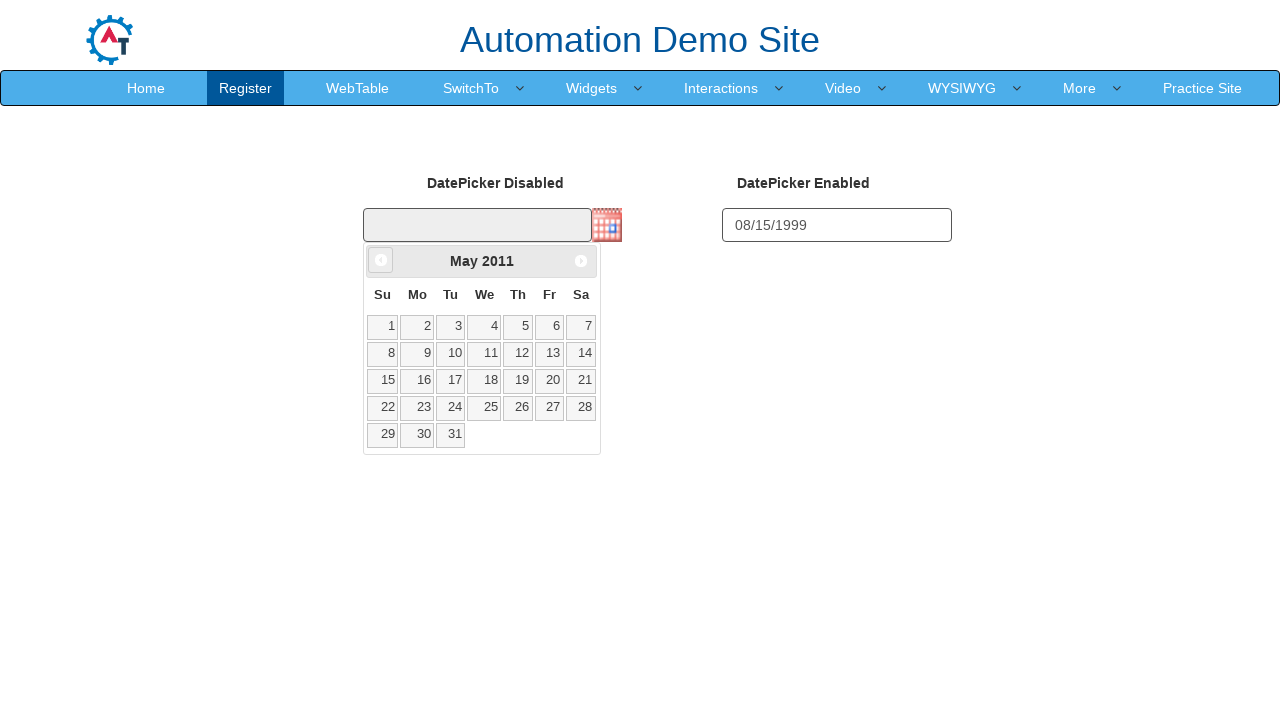

Navigated calendar backwards (current: May 2011) at (381, 260) on a[data-handler='prev']
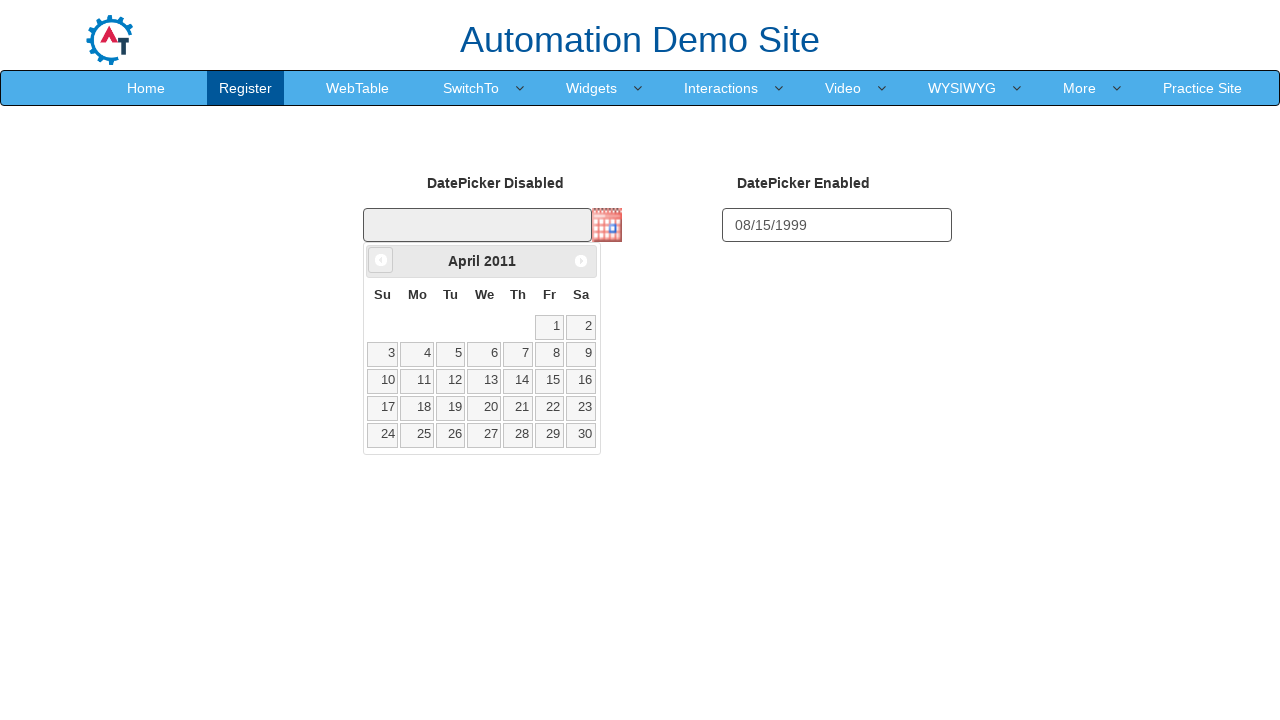

Navigated calendar backwards (current: April 2011) at (381, 260) on a[data-handler='prev']
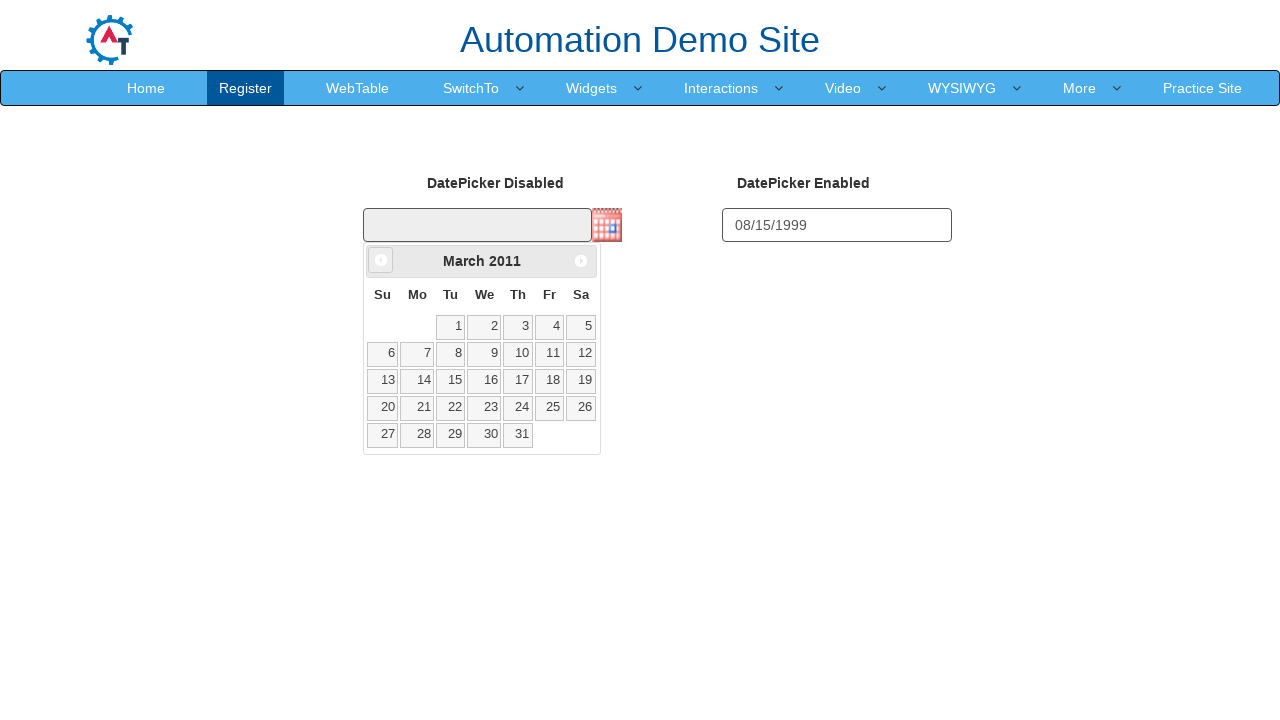

Navigated calendar backwards (current: March 2011) at (381, 260) on a[data-handler='prev']
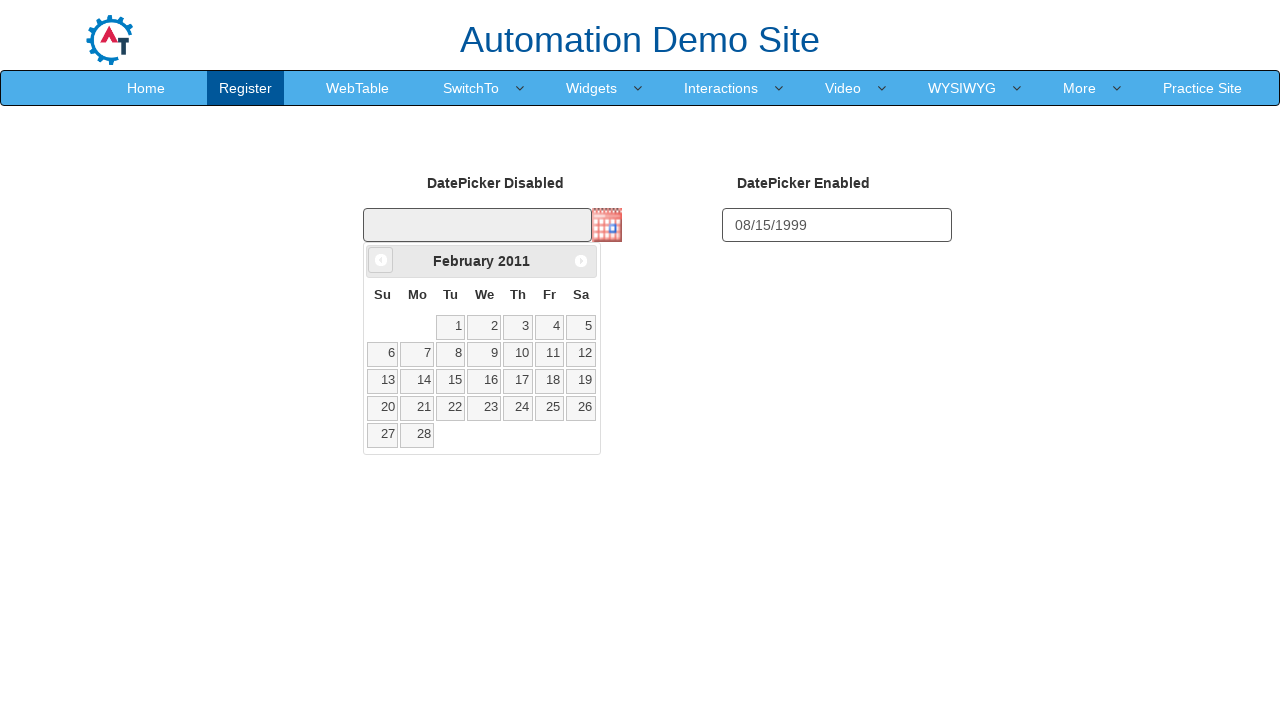

Navigated calendar backwards (current: February 2011) at (381, 260) on a[data-handler='prev']
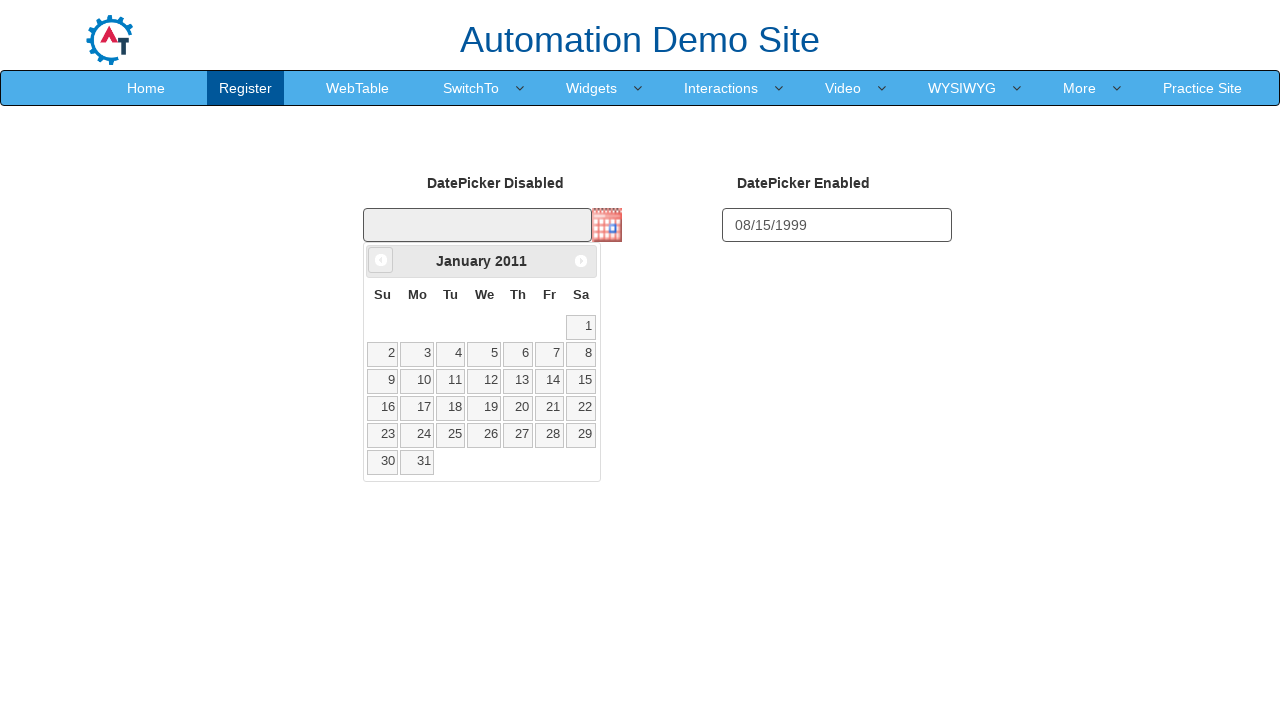

Navigated calendar backwards (current: January 2011) at (381, 260) on a[data-handler='prev']
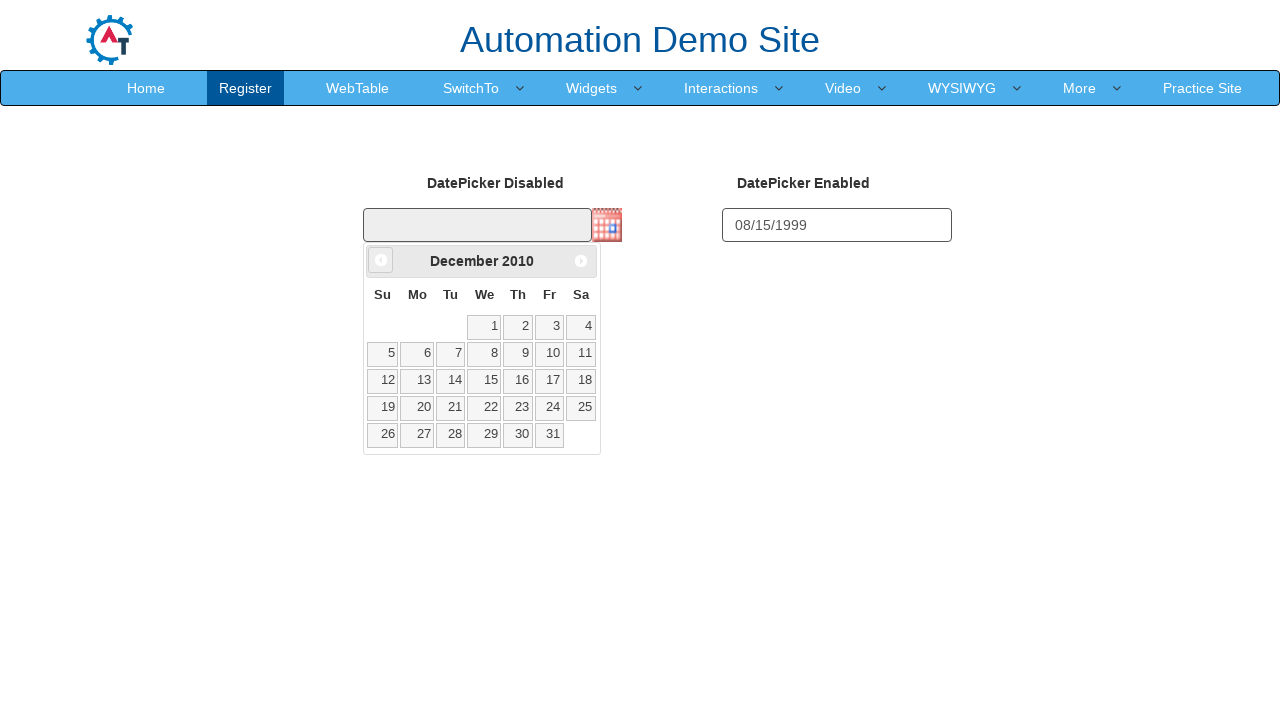

Navigated calendar backwards (current: December 2010) at (381, 260) on a[data-handler='prev']
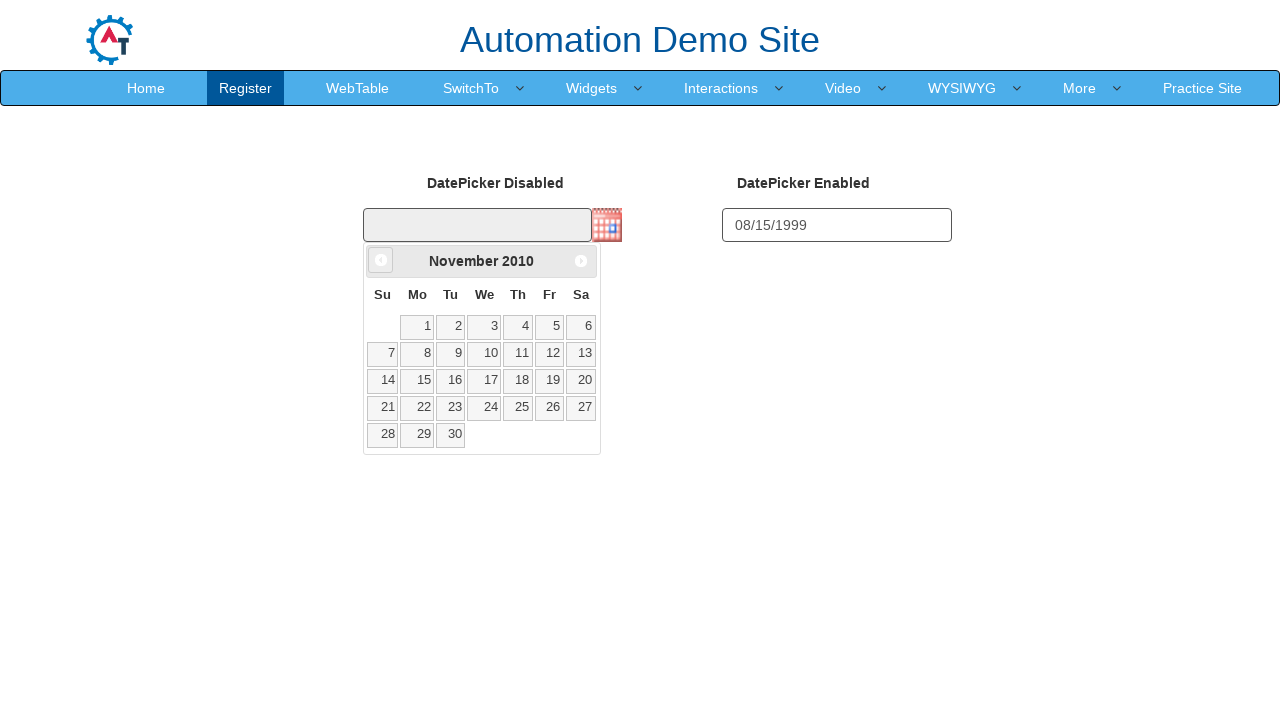

Navigated calendar backwards (current: November 2010) at (381, 260) on a[data-handler='prev']
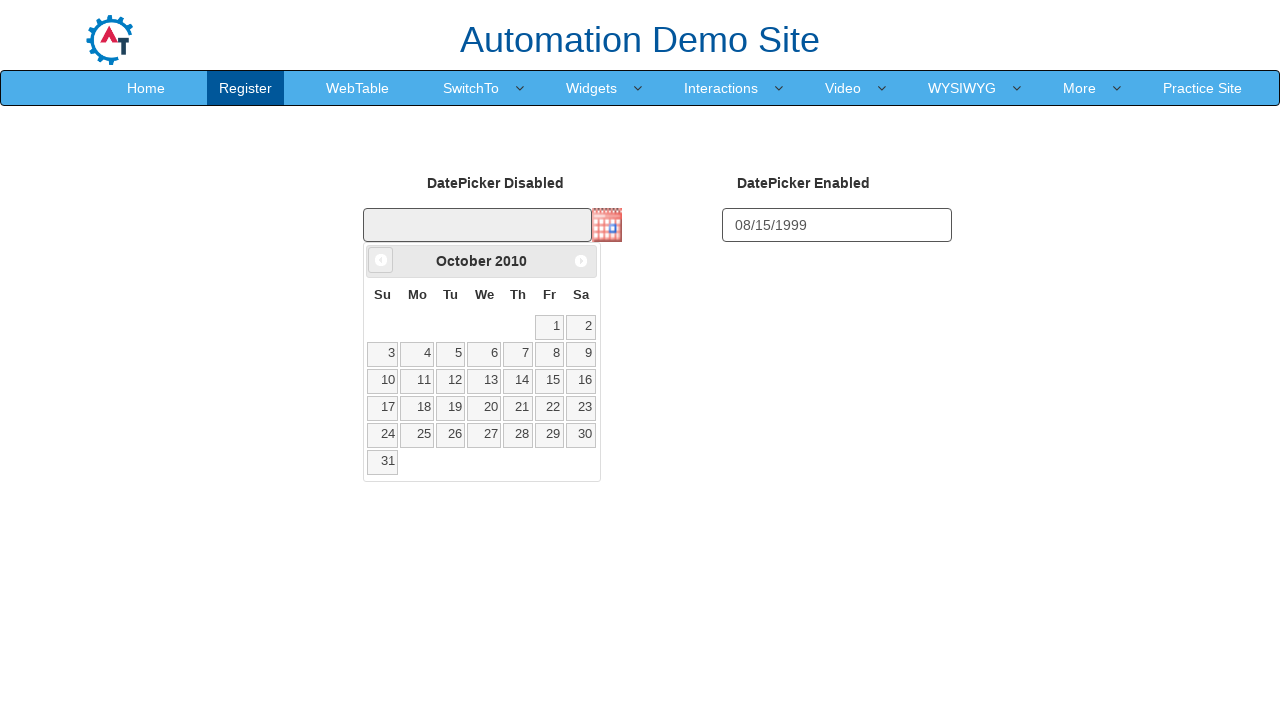

Navigated calendar backwards (current: October 2010) at (381, 260) on a[data-handler='prev']
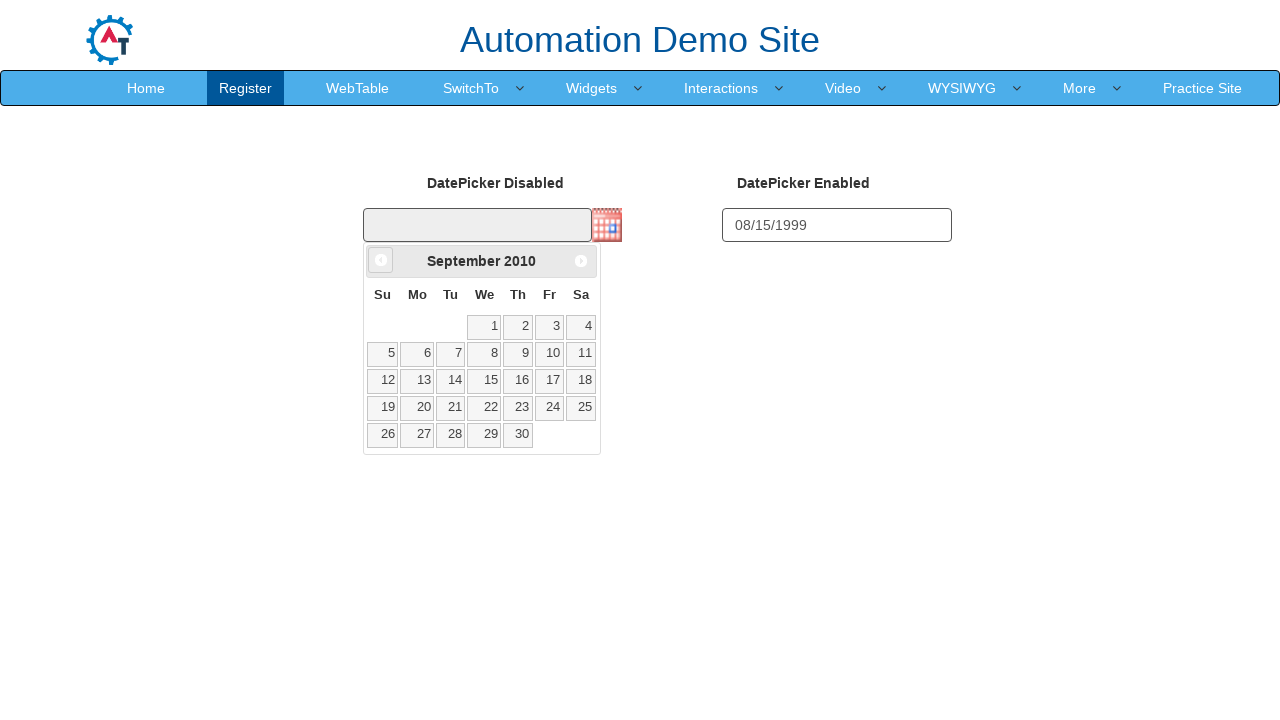

Navigated calendar backwards (current: September 2010) at (381, 260) on a[data-handler='prev']
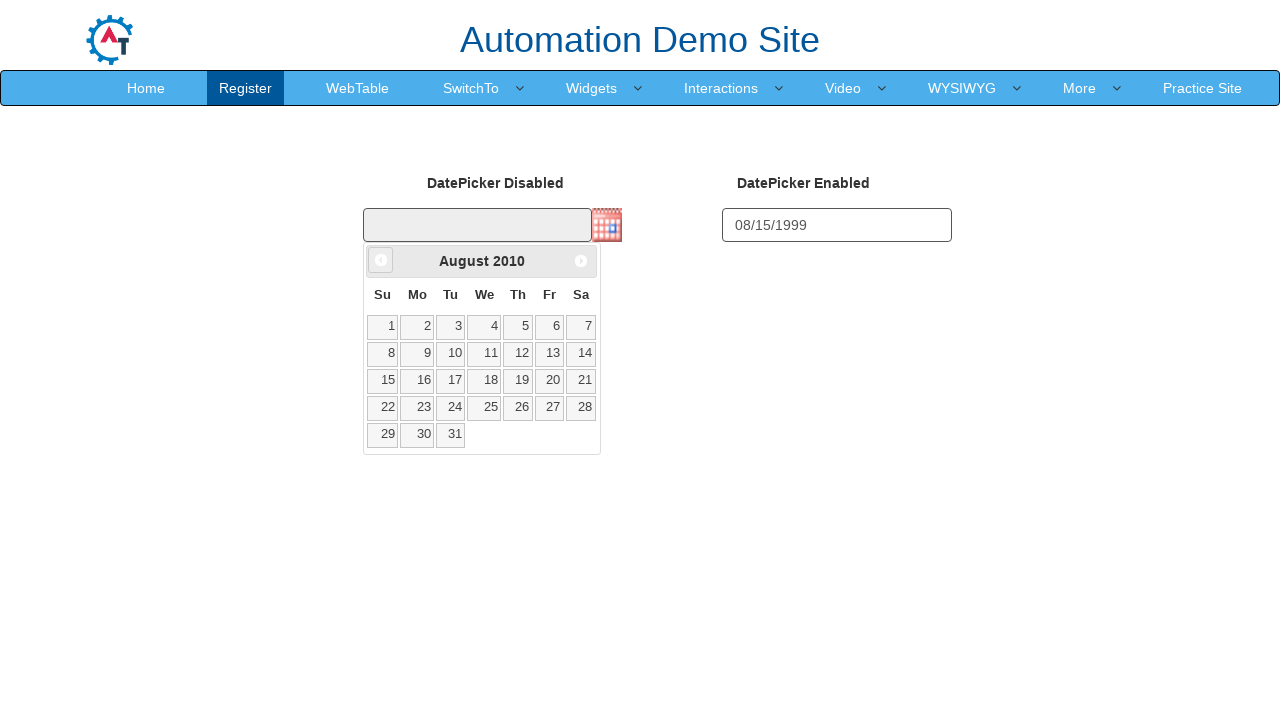

Navigated calendar backwards (current: August 2010) at (381, 260) on a[data-handler='prev']
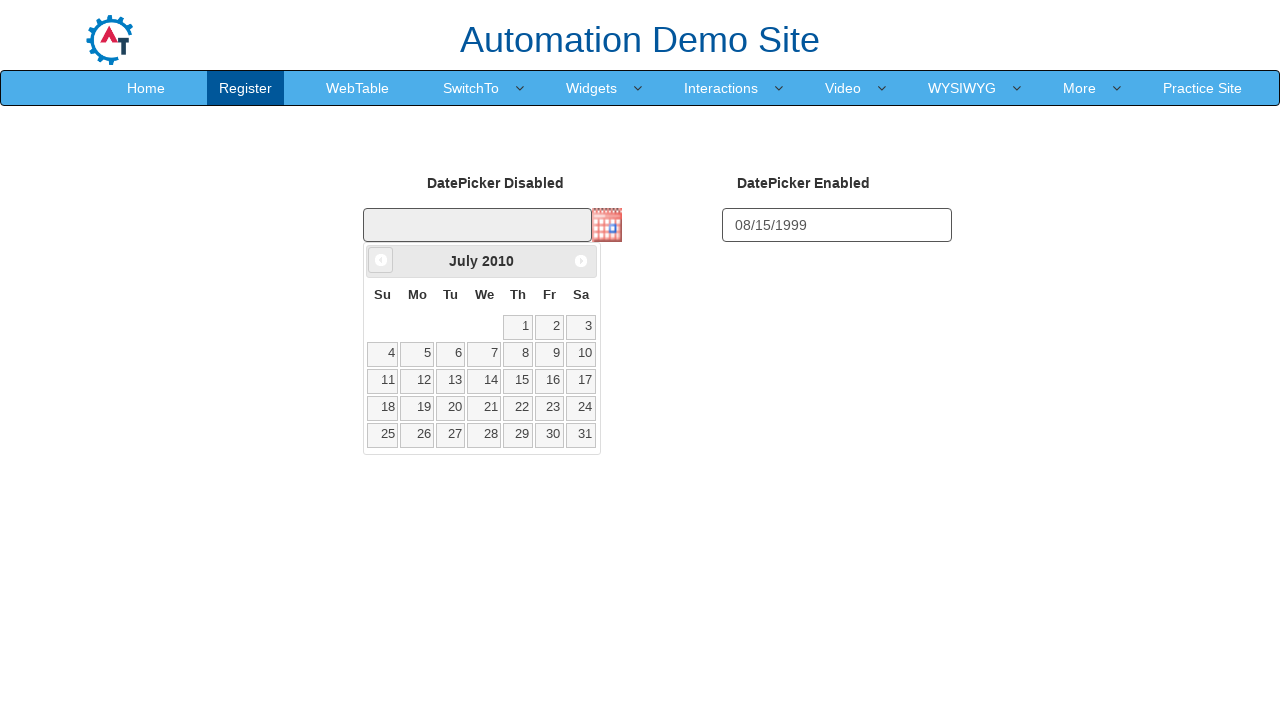

Navigated calendar backwards (current: July 2010) at (381, 260) on a[data-handler='prev']
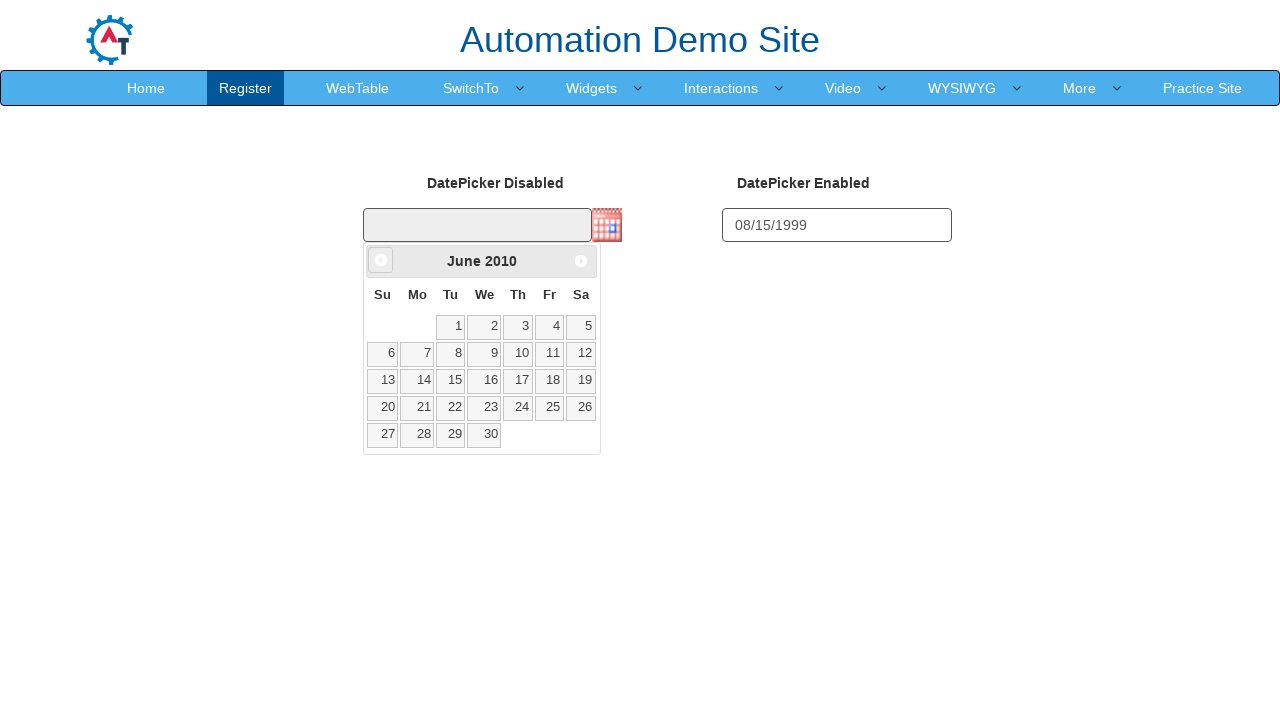

Navigated calendar backwards (current: June 2010) at (381, 260) on a[data-handler='prev']
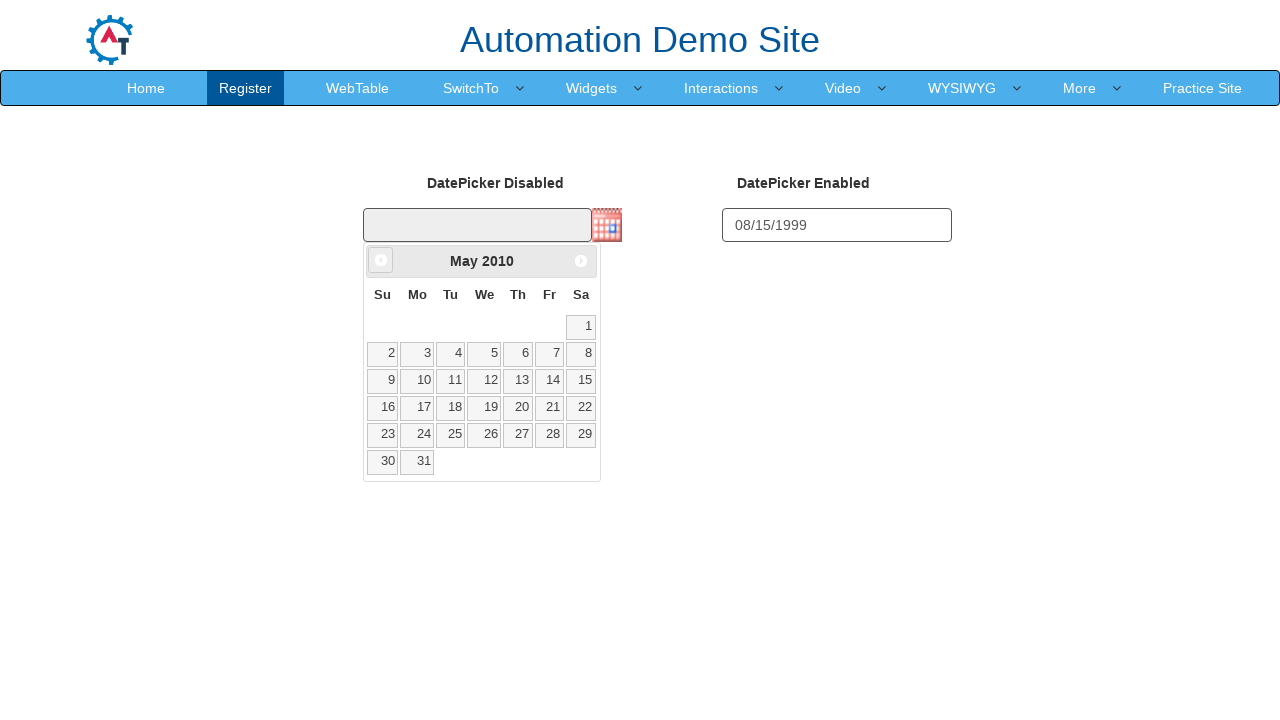

Navigated calendar backwards (current: May 2010) at (381, 260) on a[data-handler='prev']
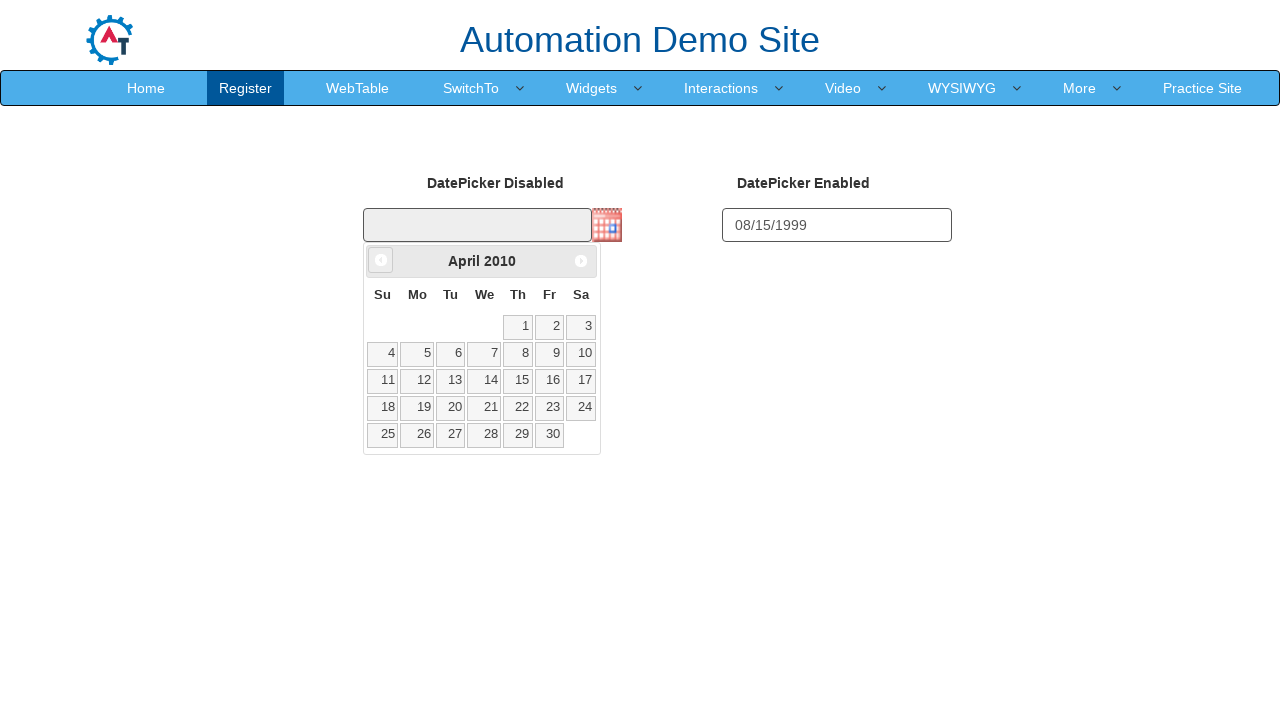

Navigated calendar backwards (current: April 2010) at (381, 260) on a[data-handler='prev']
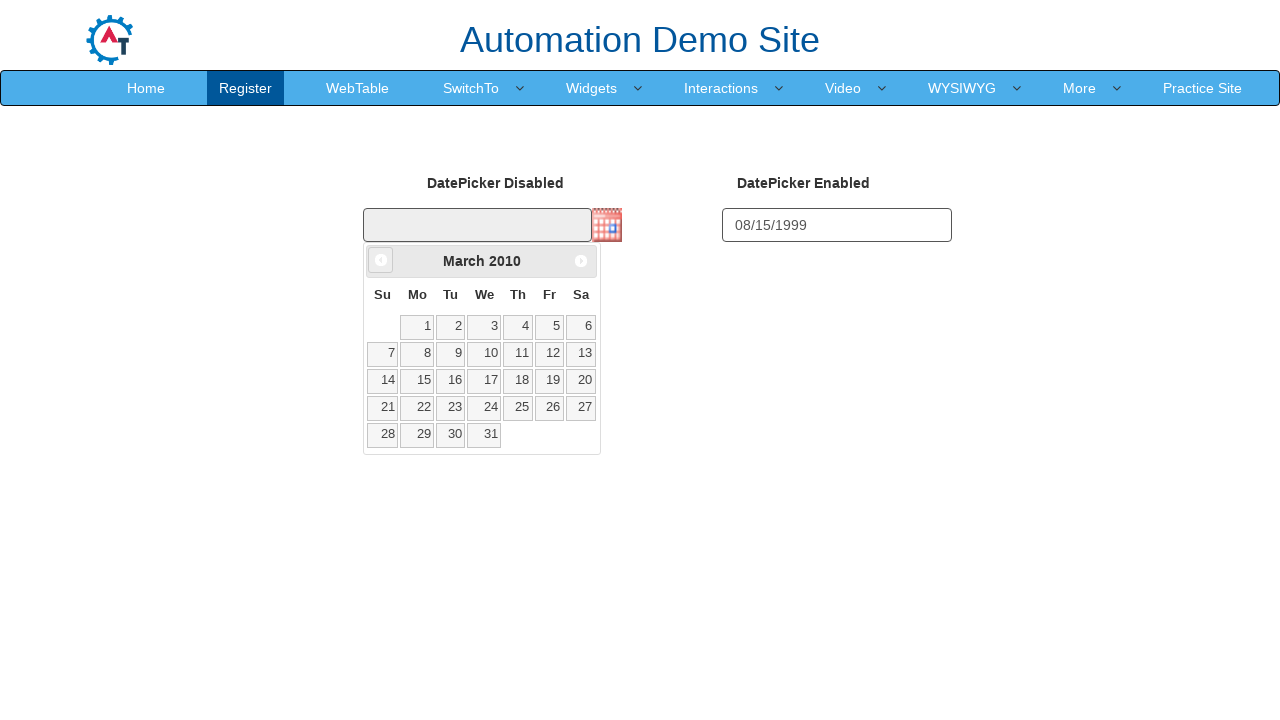

Navigated calendar backwards (current: March 2010) at (381, 260) on a[data-handler='prev']
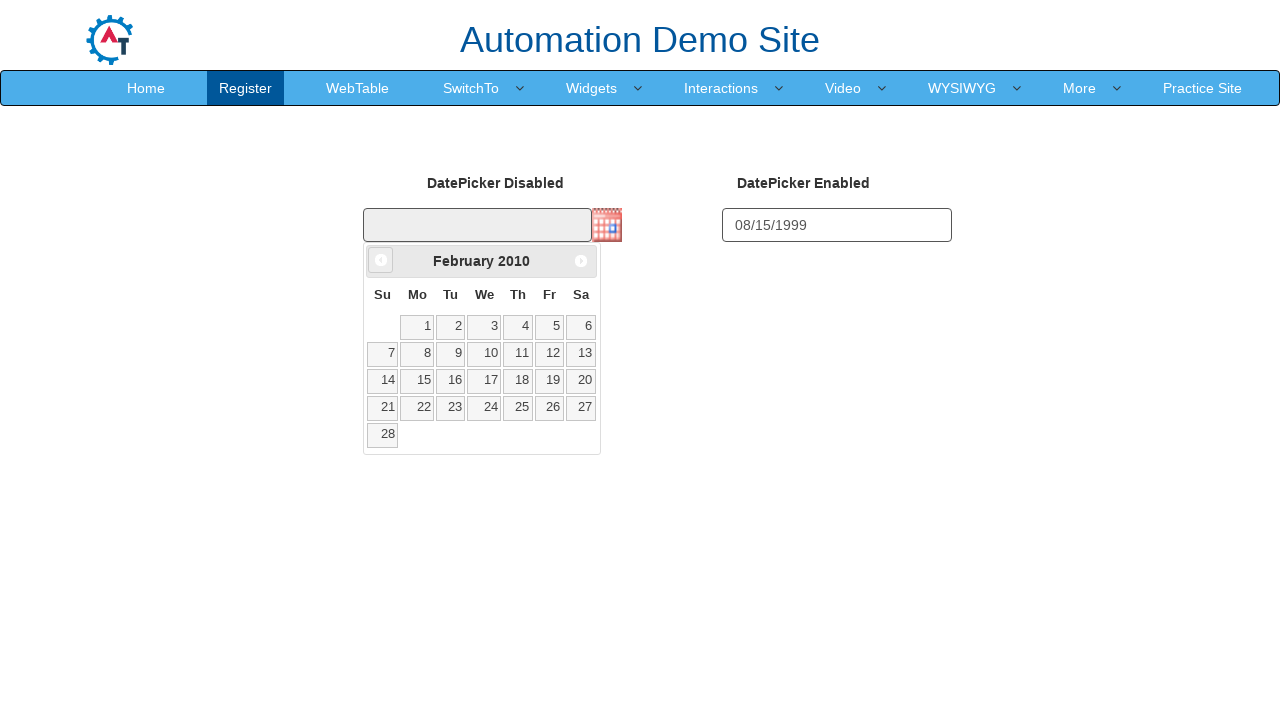

Navigated calendar backwards (current: February 2010) at (381, 260) on a[data-handler='prev']
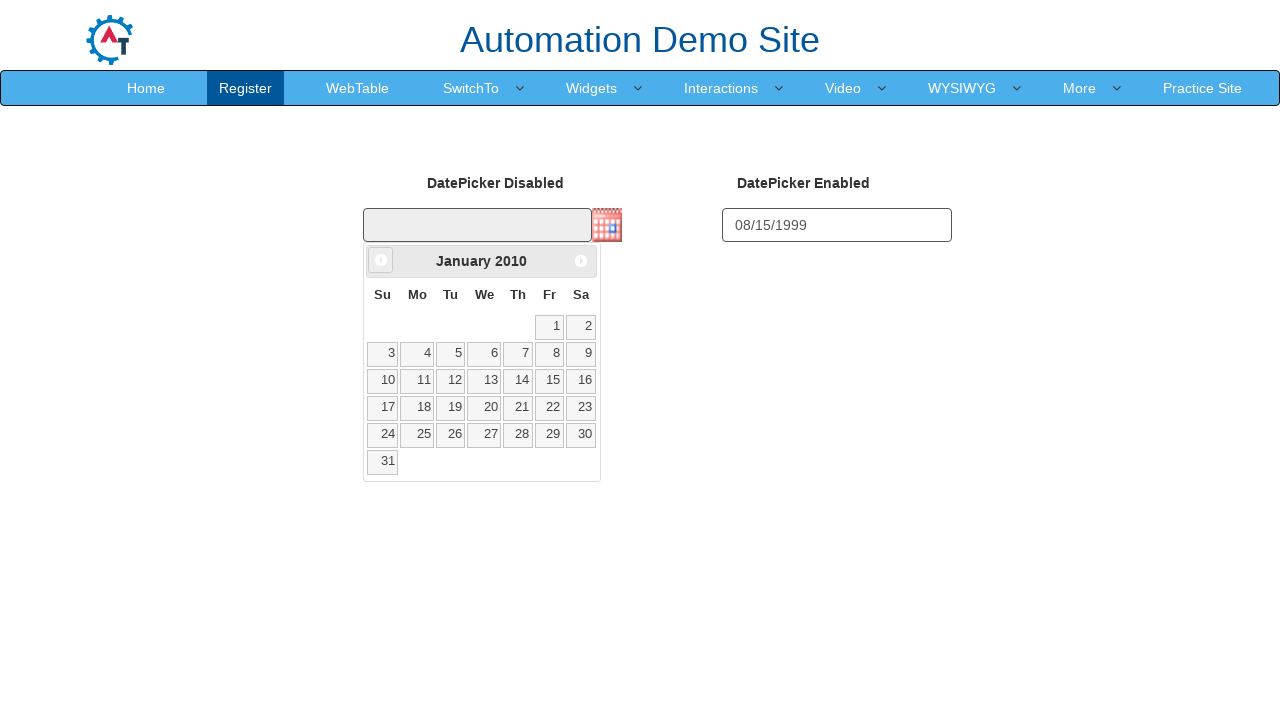

Navigated calendar backwards (current: January 2010) at (381, 260) on a[data-handler='prev']
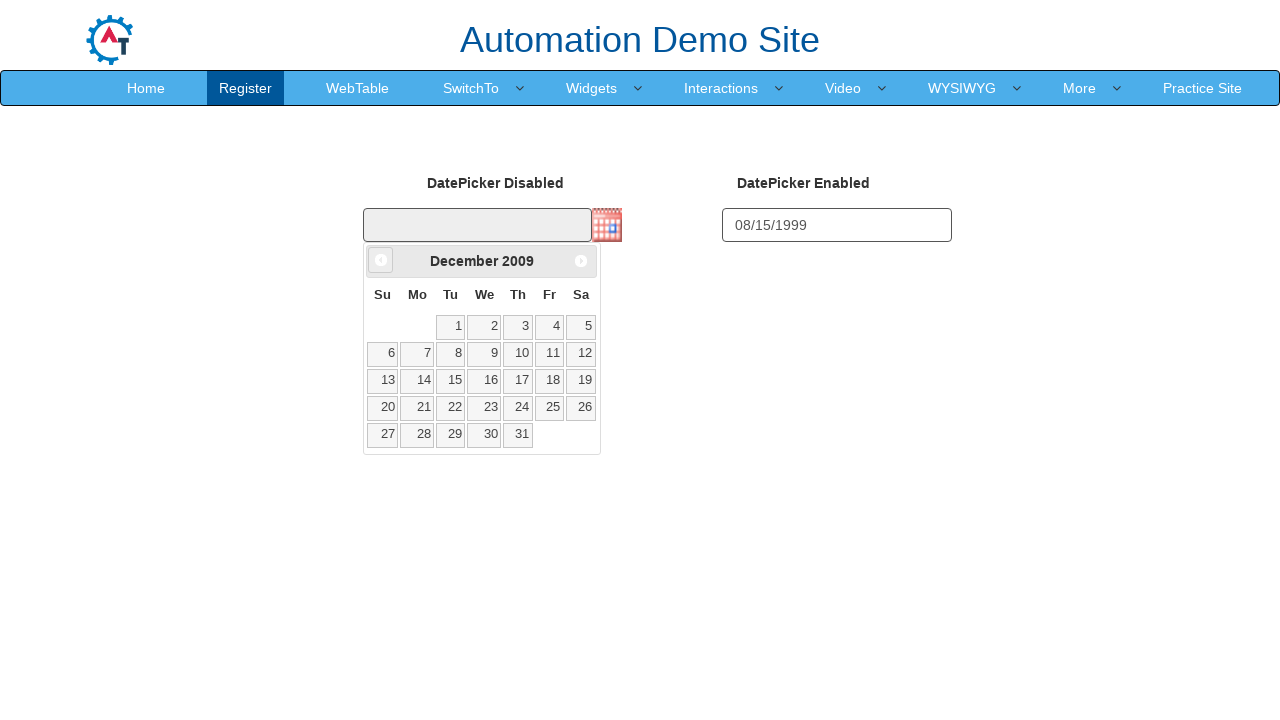

Navigated calendar backwards (current: December 2009) at (381, 260) on a[data-handler='prev']
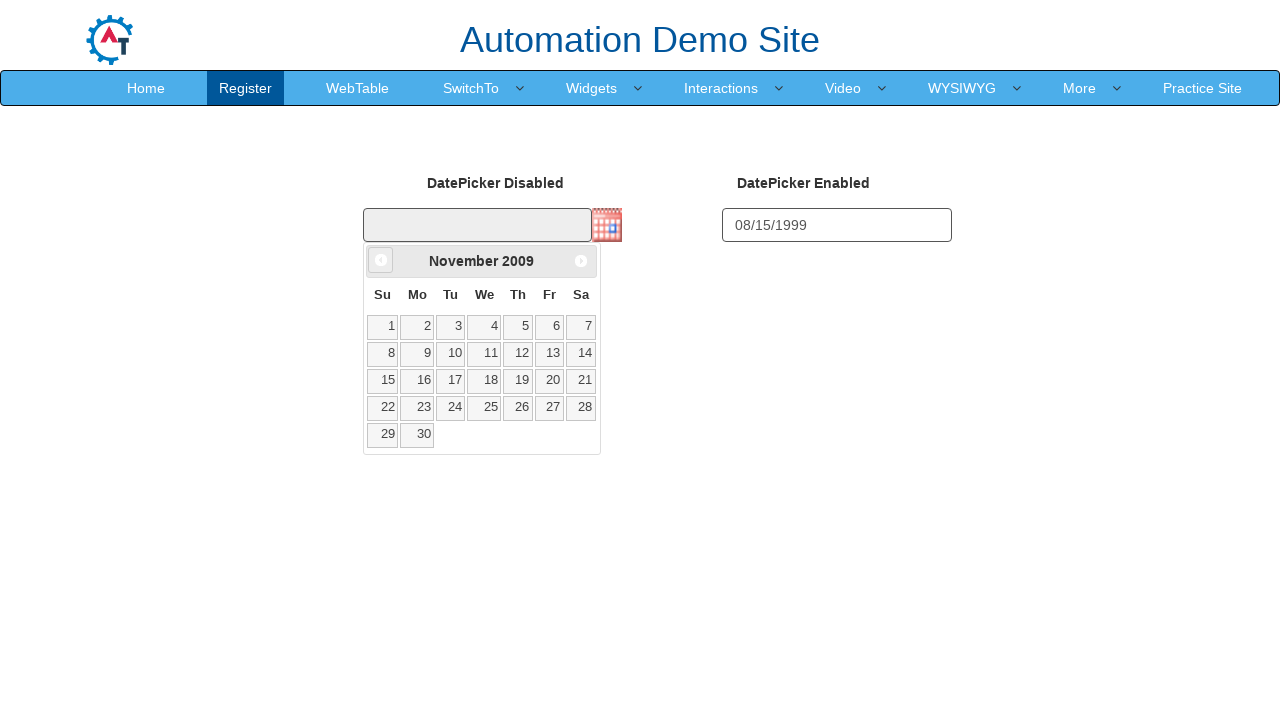

Navigated calendar backwards (current: November 2009) at (381, 260) on a[data-handler='prev']
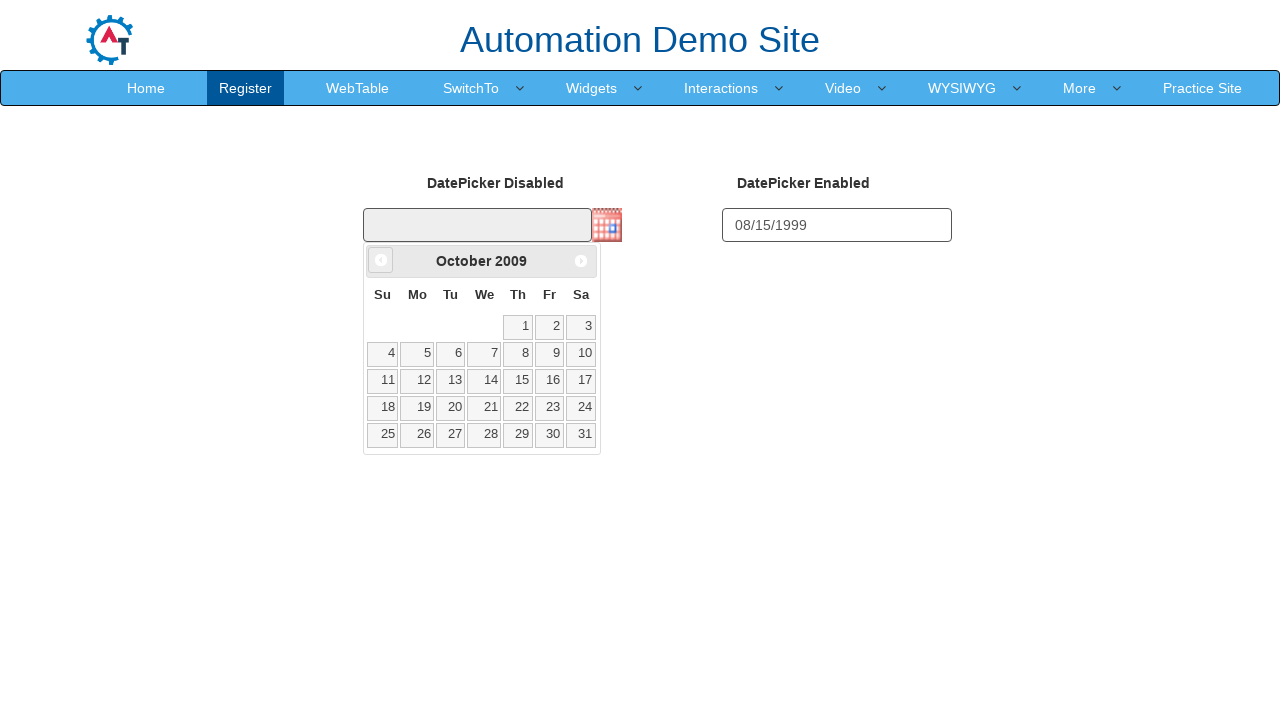

Navigated calendar backwards (current: October 2009) at (381, 260) on a[data-handler='prev']
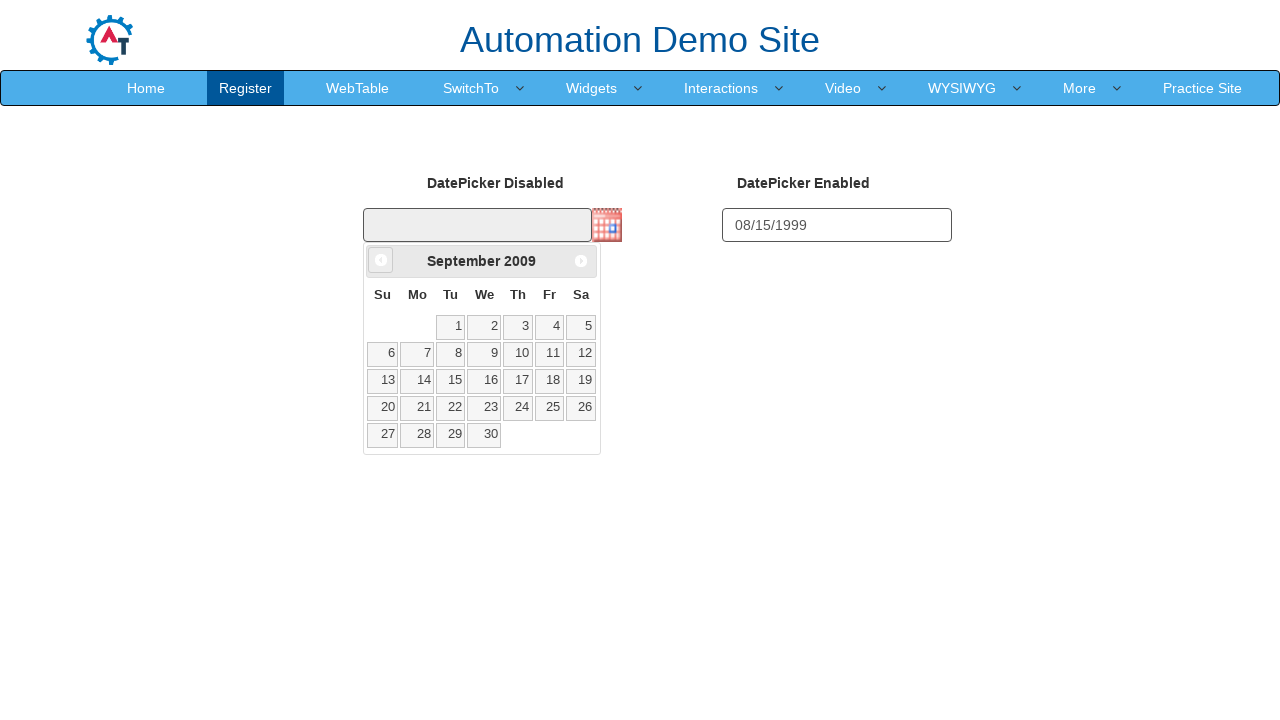

Navigated calendar backwards (current: September 2009) at (381, 260) on a[data-handler='prev']
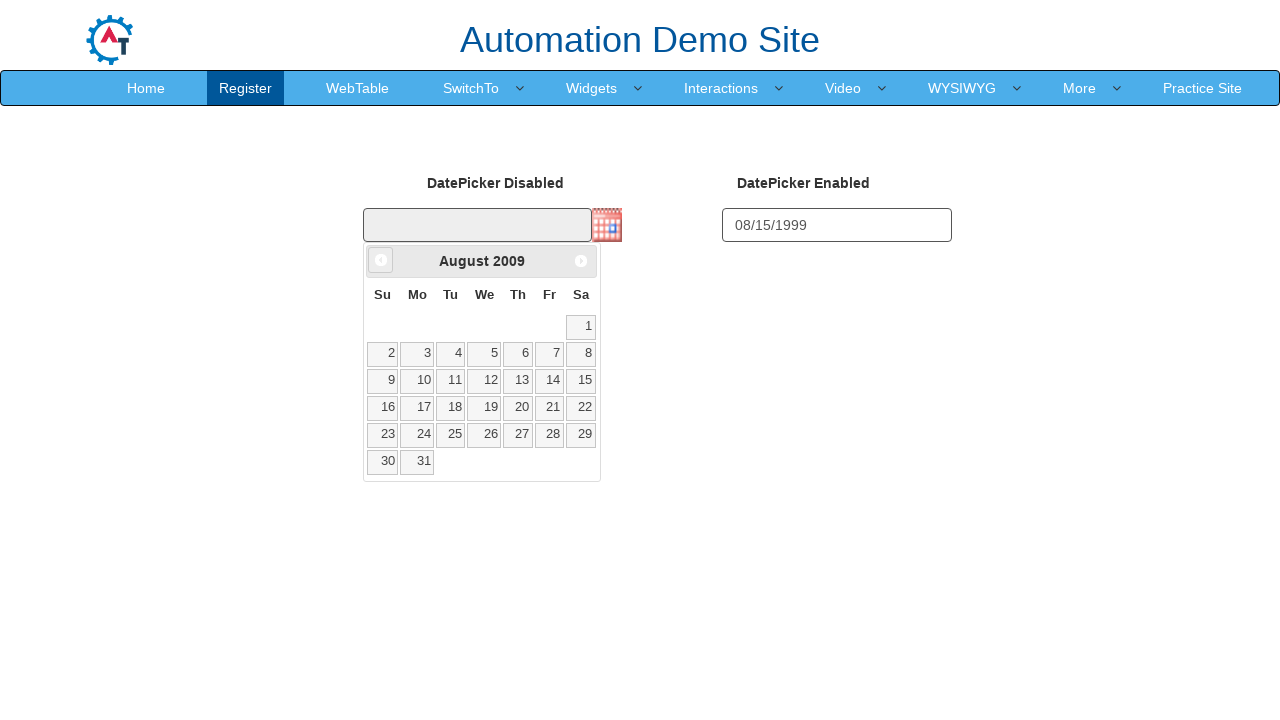

Navigated calendar backwards (current: August 2009) at (381, 260) on a[data-handler='prev']
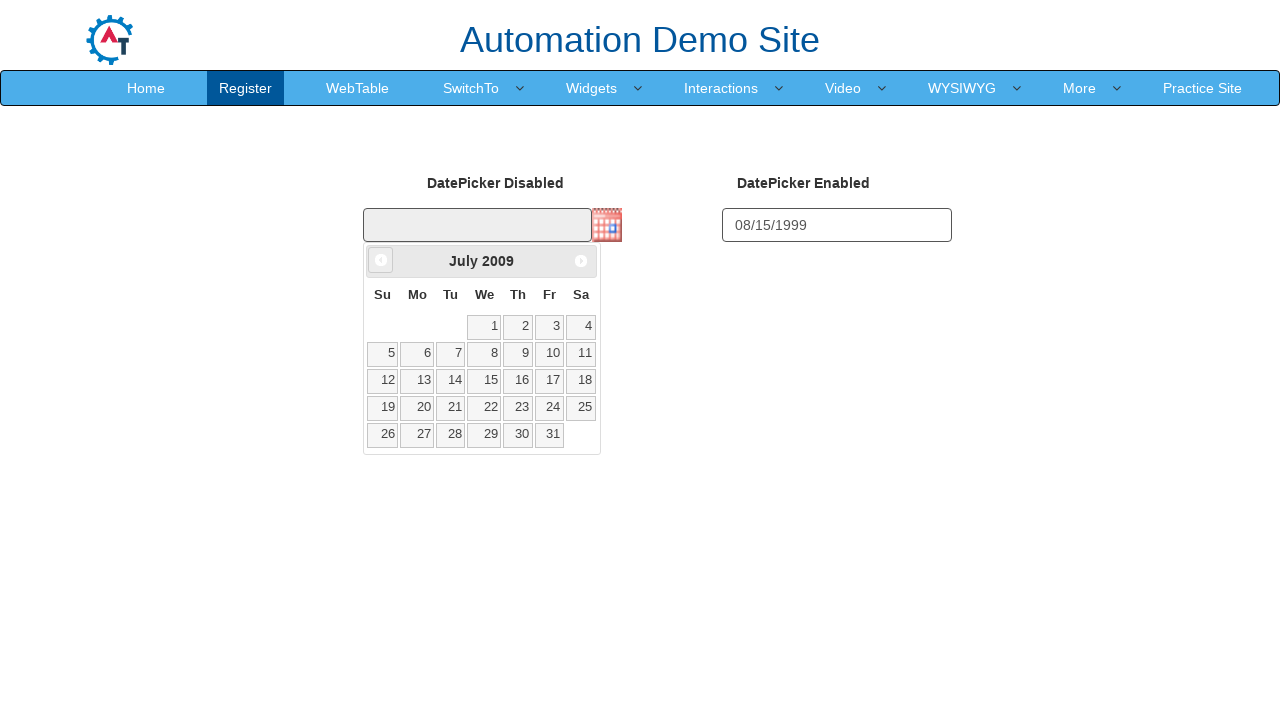

Navigated calendar backwards (current: July 2009) at (381, 260) on a[data-handler='prev']
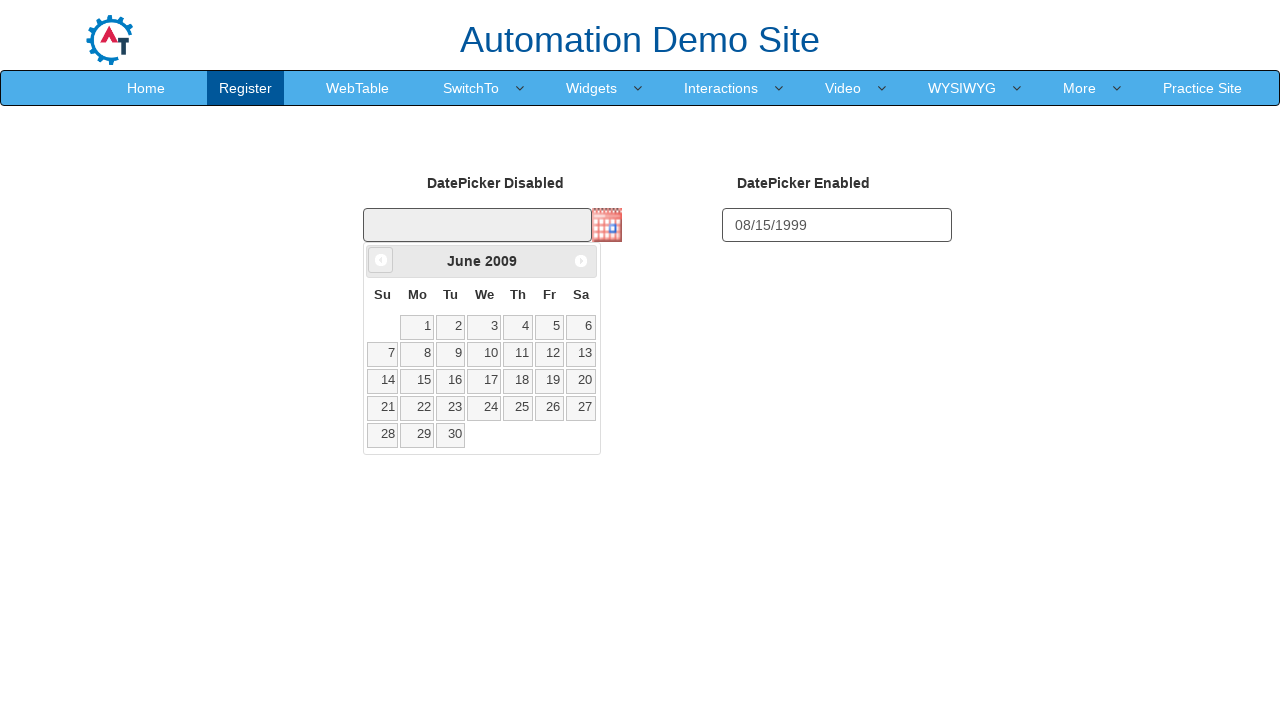

Navigated calendar backwards (current: June 2009) at (381, 260) on a[data-handler='prev']
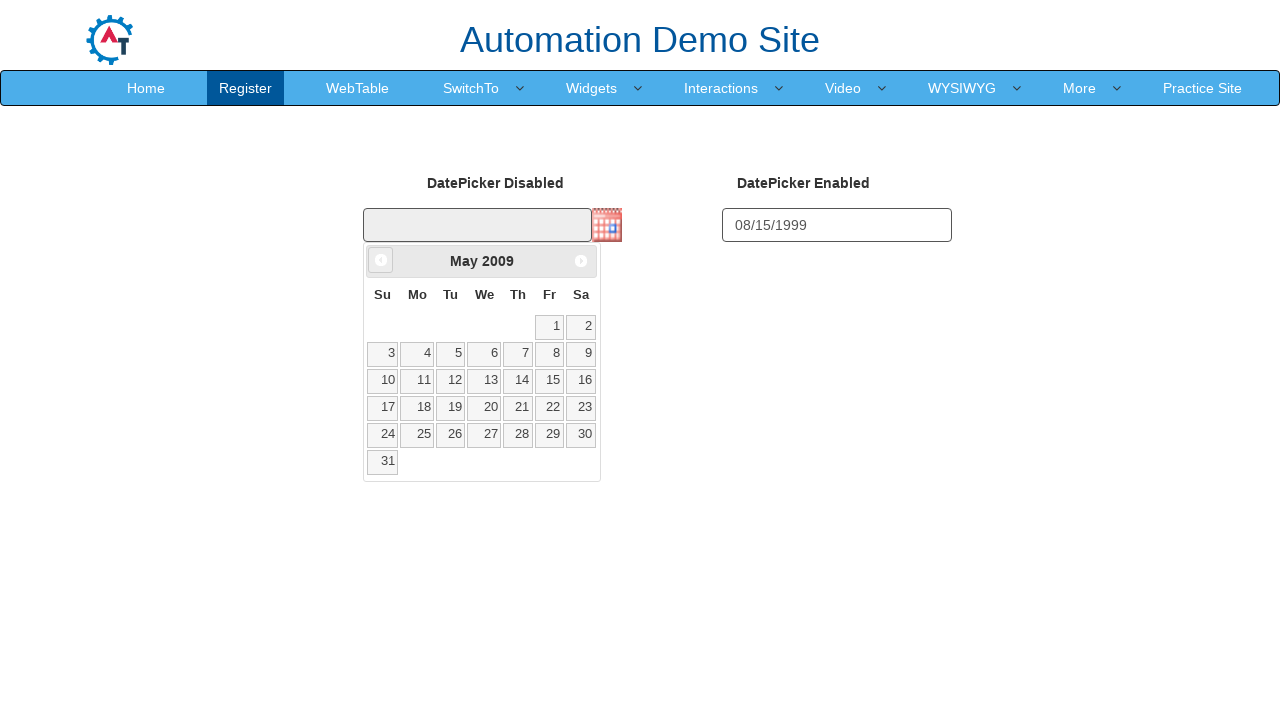

Navigated calendar backwards (current: May 2009) at (381, 260) on a[data-handler='prev']
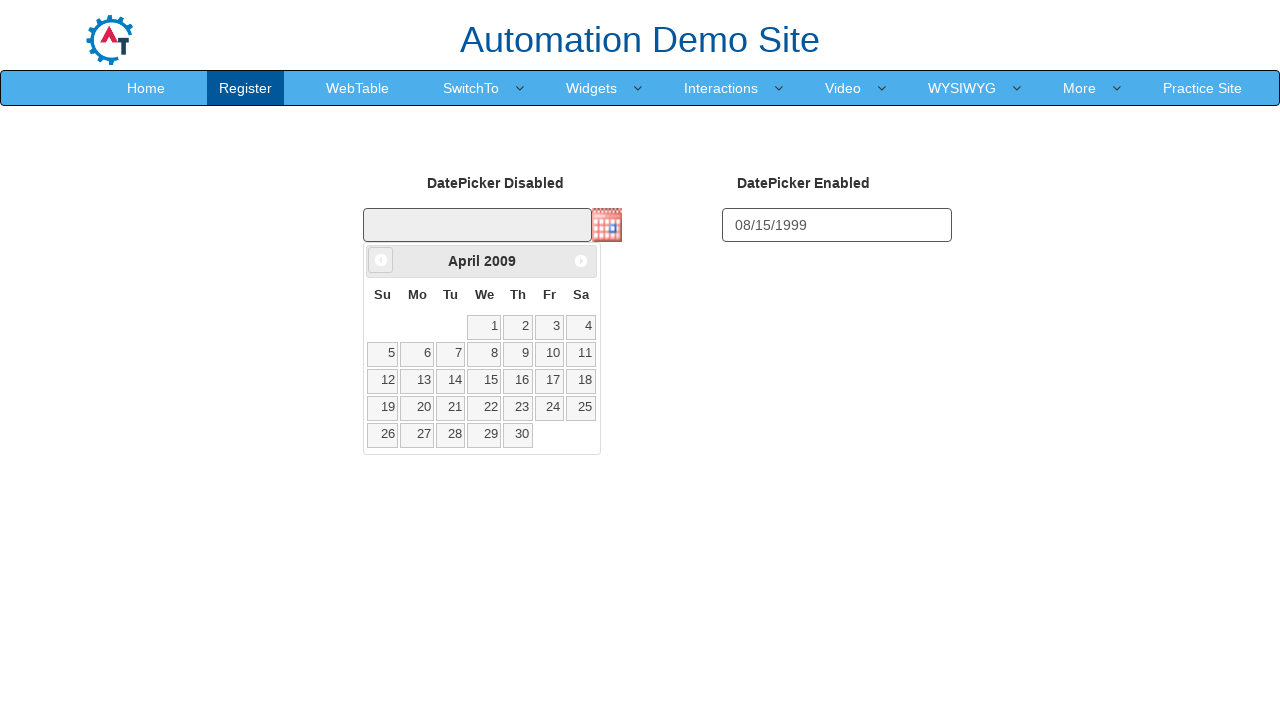

Navigated calendar backwards (current: April 2009) at (381, 260) on a[data-handler='prev']
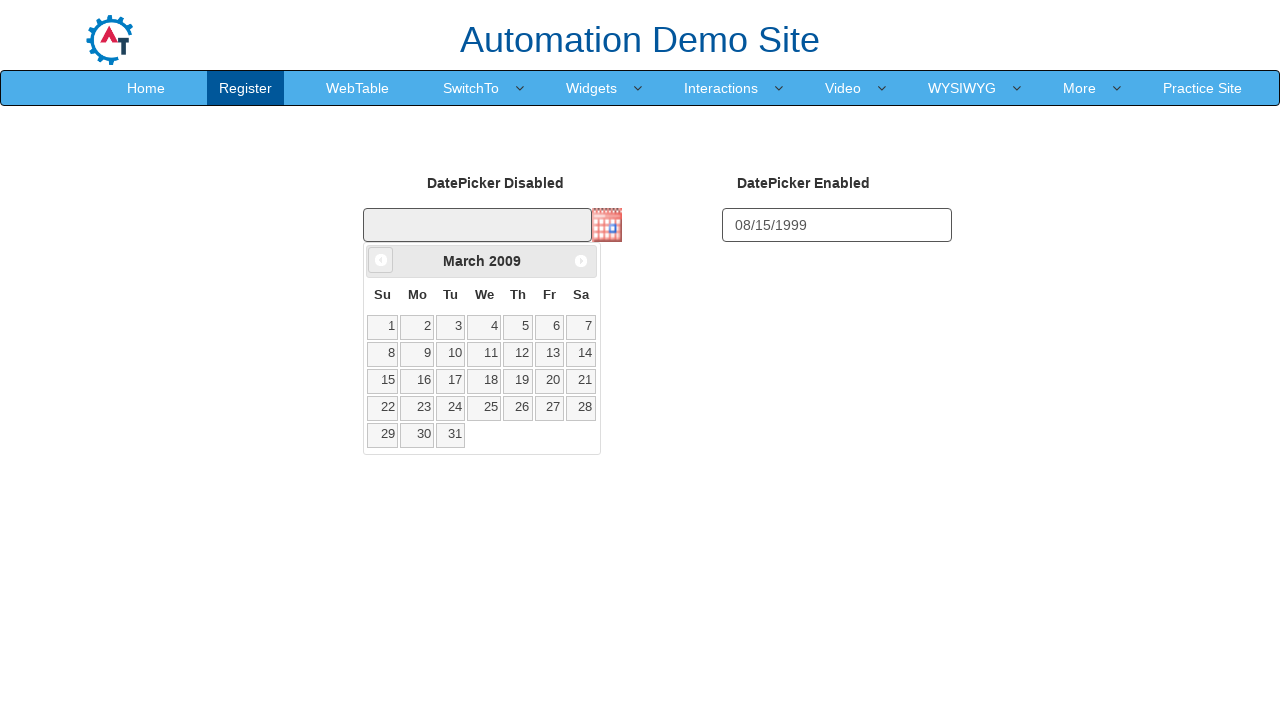

Navigated calendar backwards (current: March 2009) at (381, 260) on a[data-handler='prev']
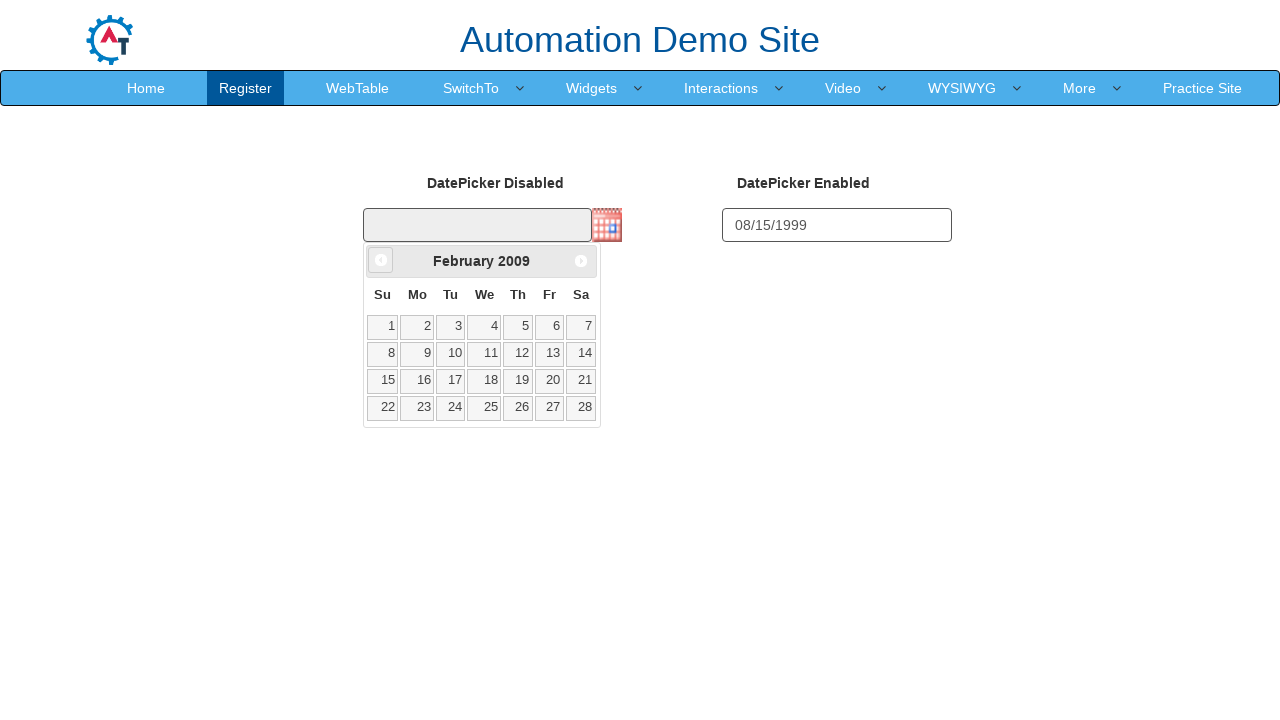

Navigated calendar backwards (current: February 2009) at (381, 260) on a[data-handler='prev']
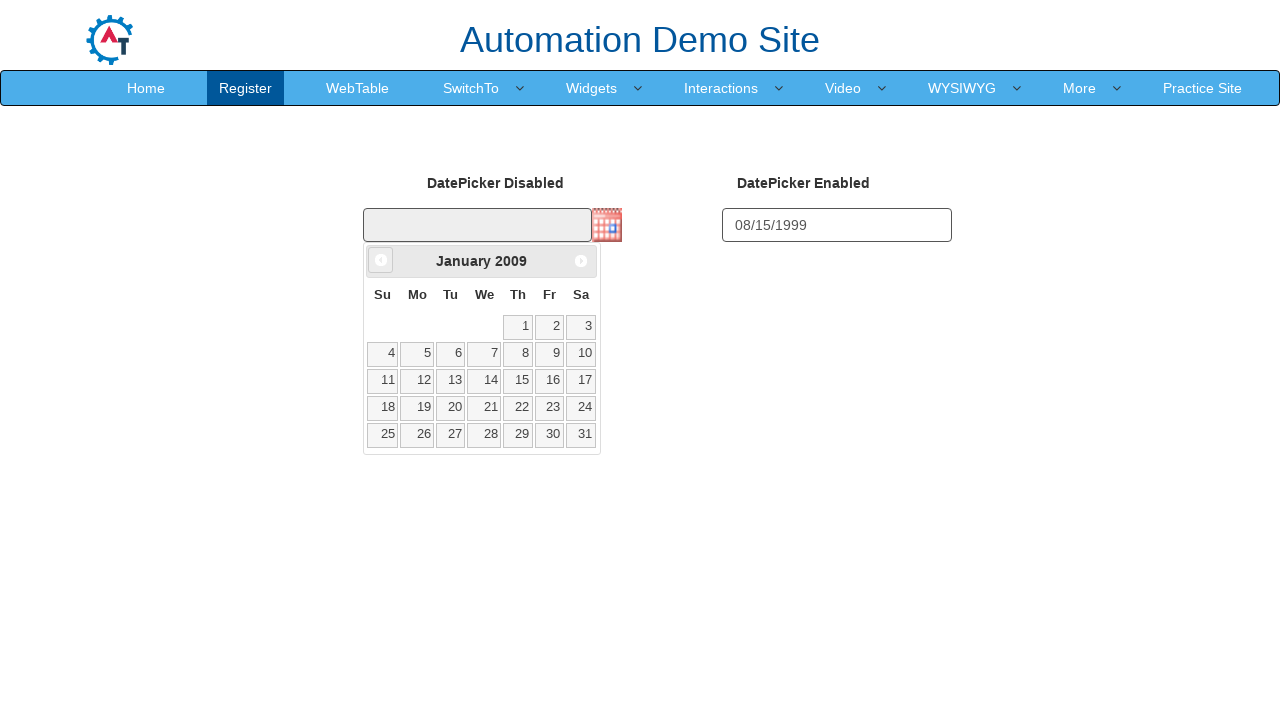

Navigated calendar backwards (current: January 2009) at (381, 260) on a[data-handler='prev']
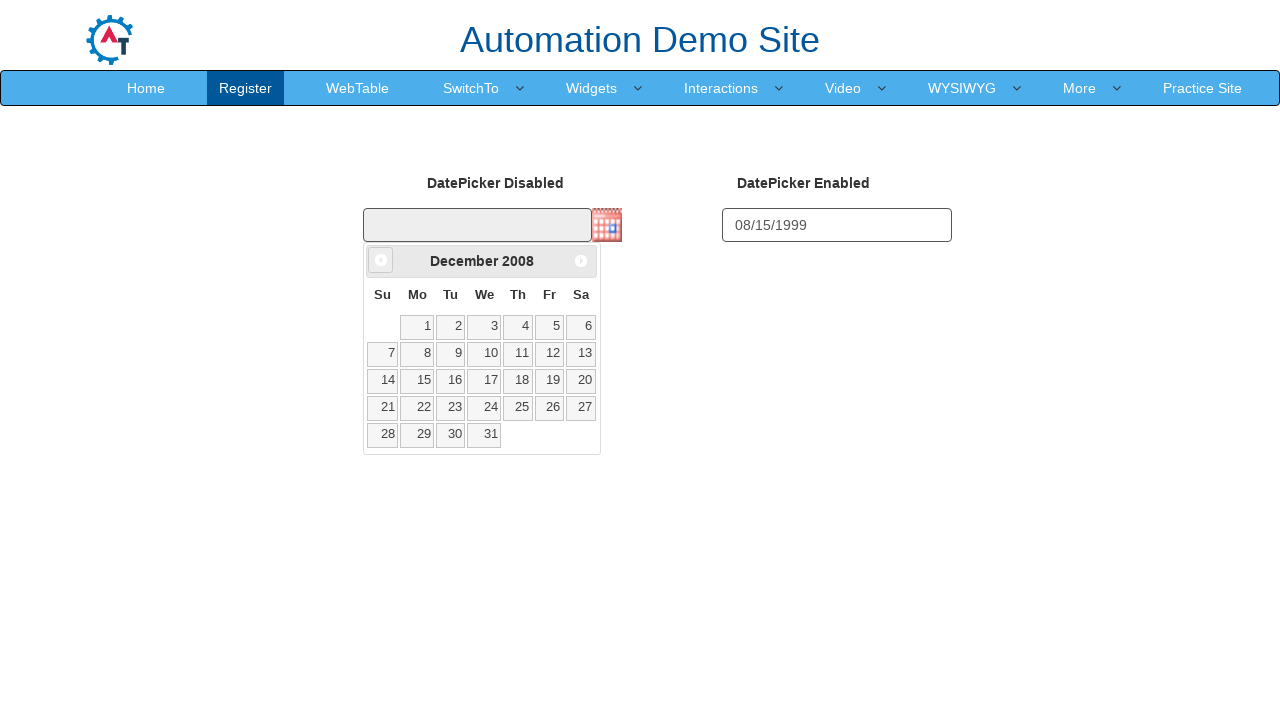

Navigated calendar backwards (current: December 2008) at (381, 260) on a[data-handler='prev']
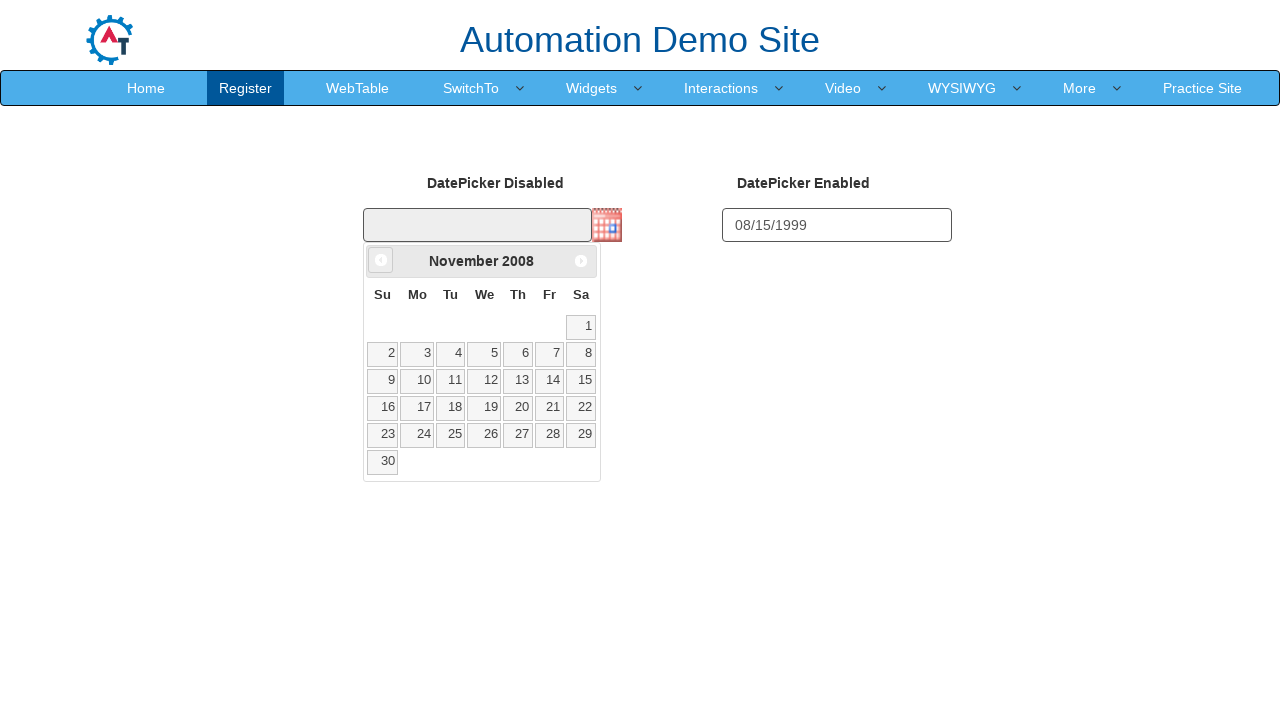

Navigated calendar backwards (current: November 2008) at (381, 260) on a[data-handler='prev']
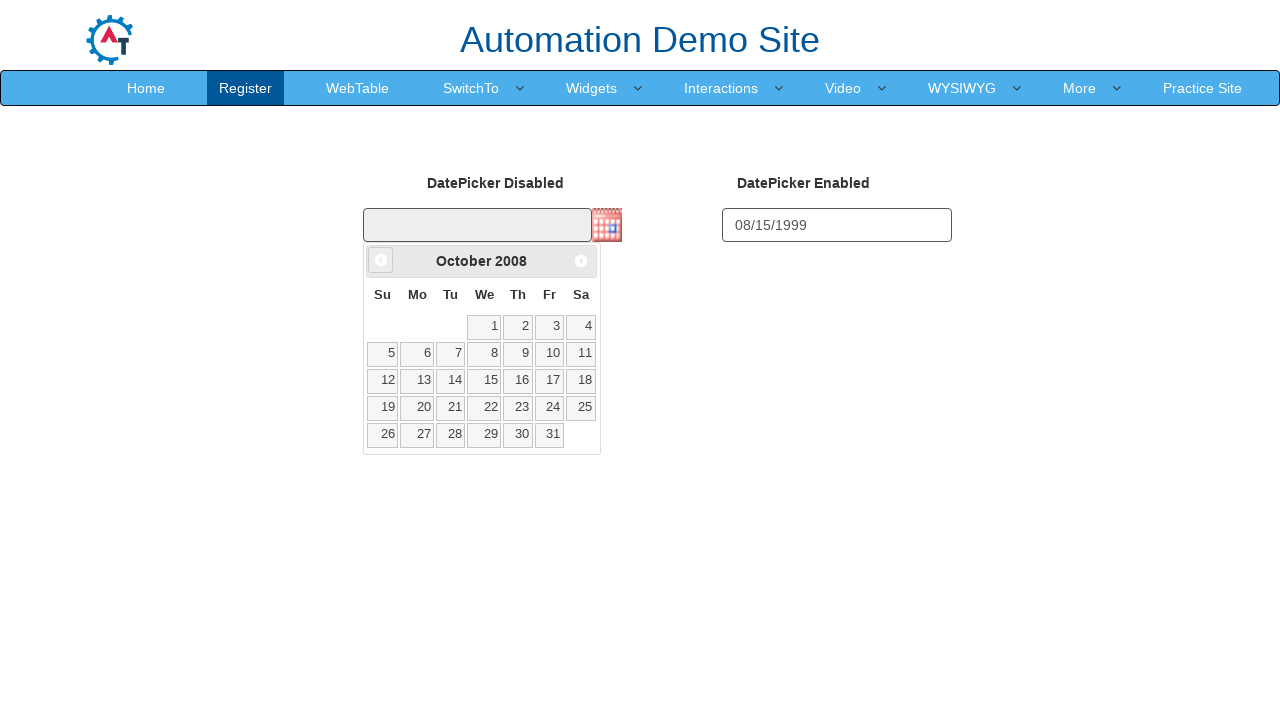

Navigated calendar backwards (current: October 2008) at (381, 260) on a[data-handler='prev']
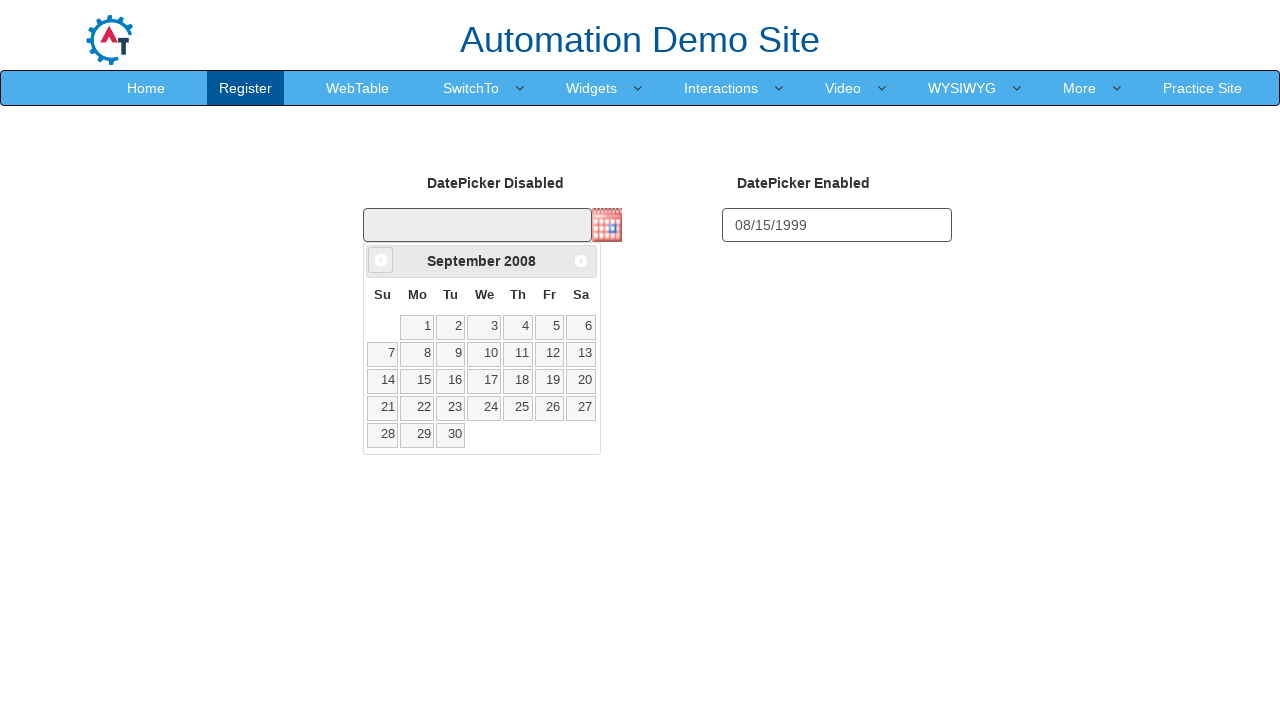

Navigated calendar backwards (current: September 2008) at (381, 260) on a[data-handler='prev']
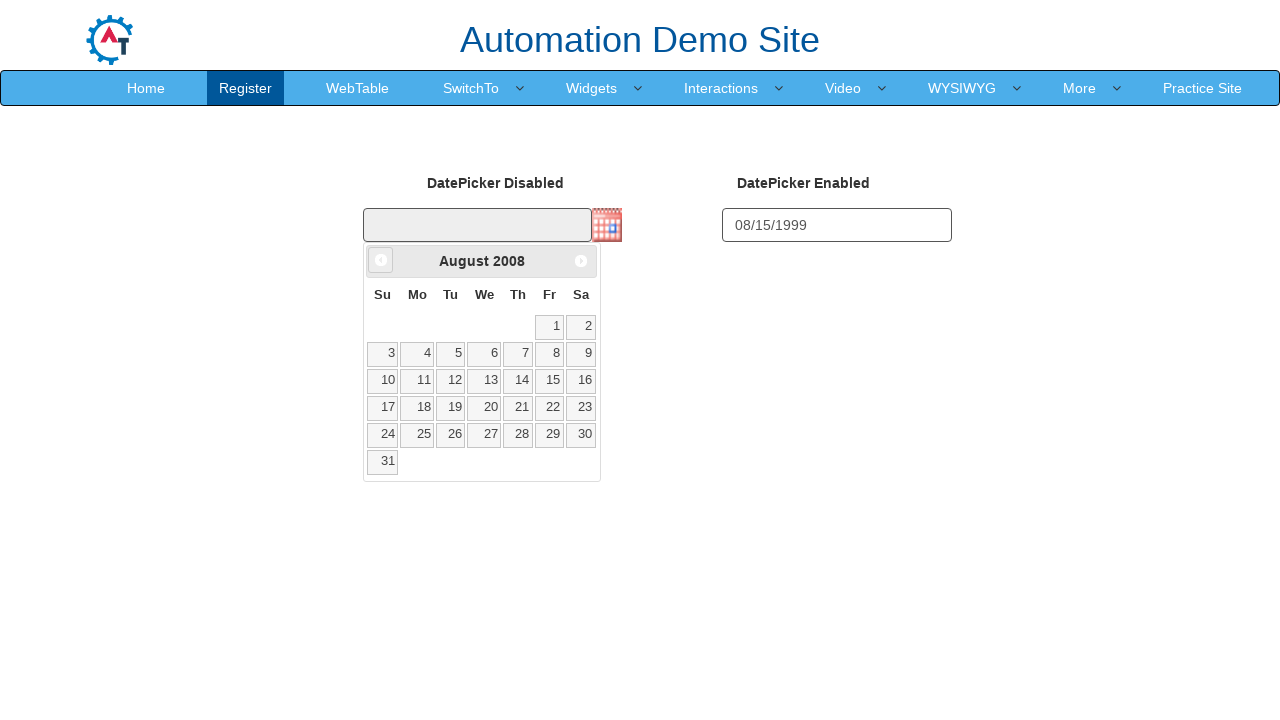

Navigated calendar backwards (current: August 2008) at (381, 260) on a[data-handler='prev']
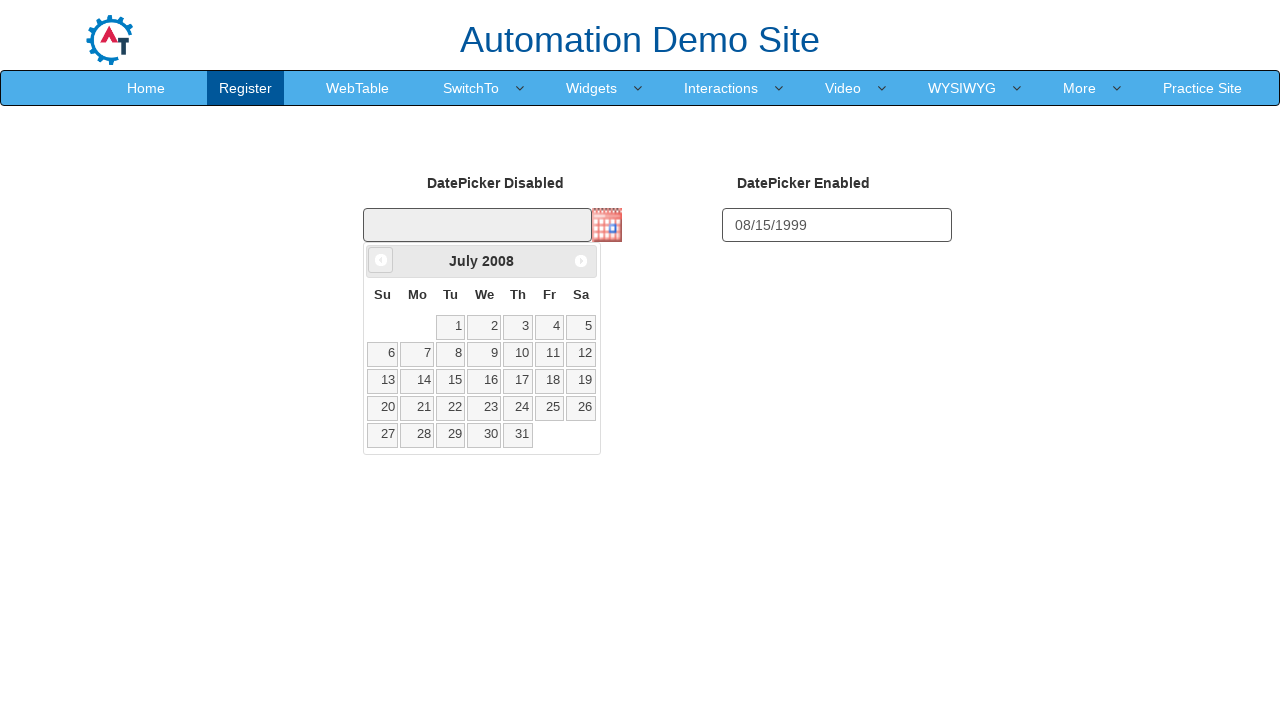

Navigated calendar backwards (current: July 2008) at (381, 260) on a[data-handler='prev']
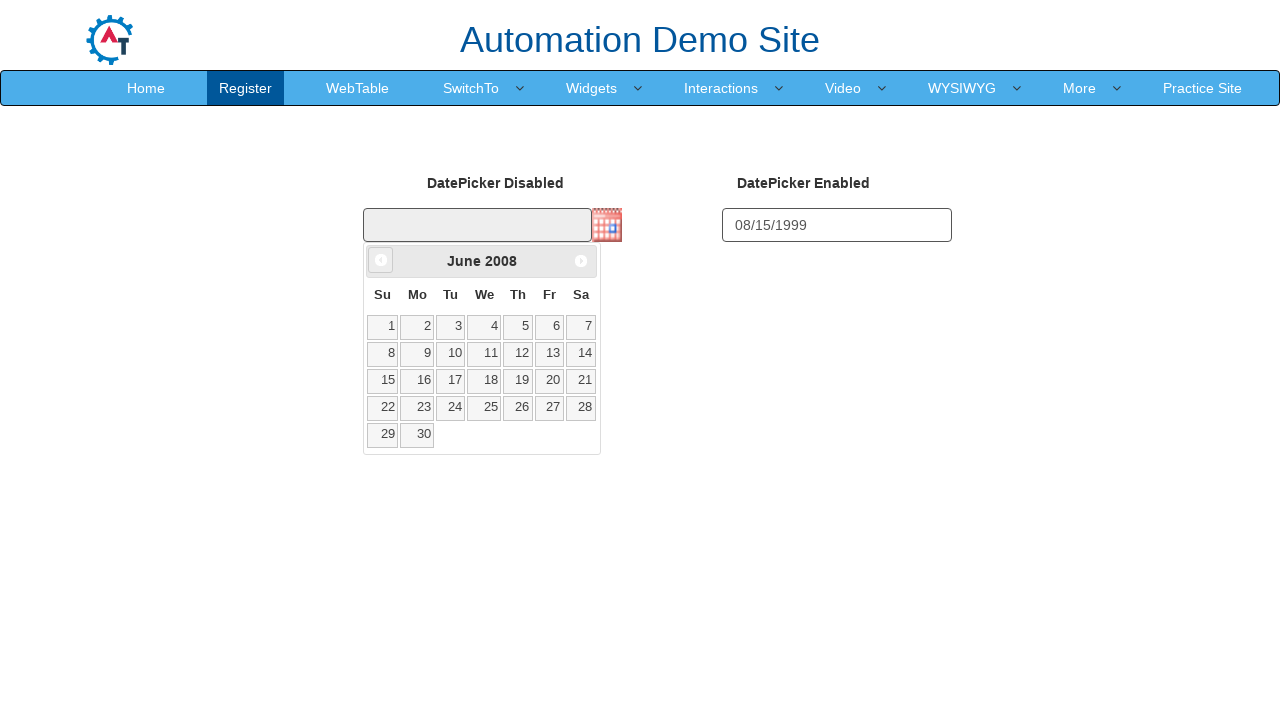

Navigated calendar backwards (current: June 2008) at (381, 260) on a[data-handler='prev']
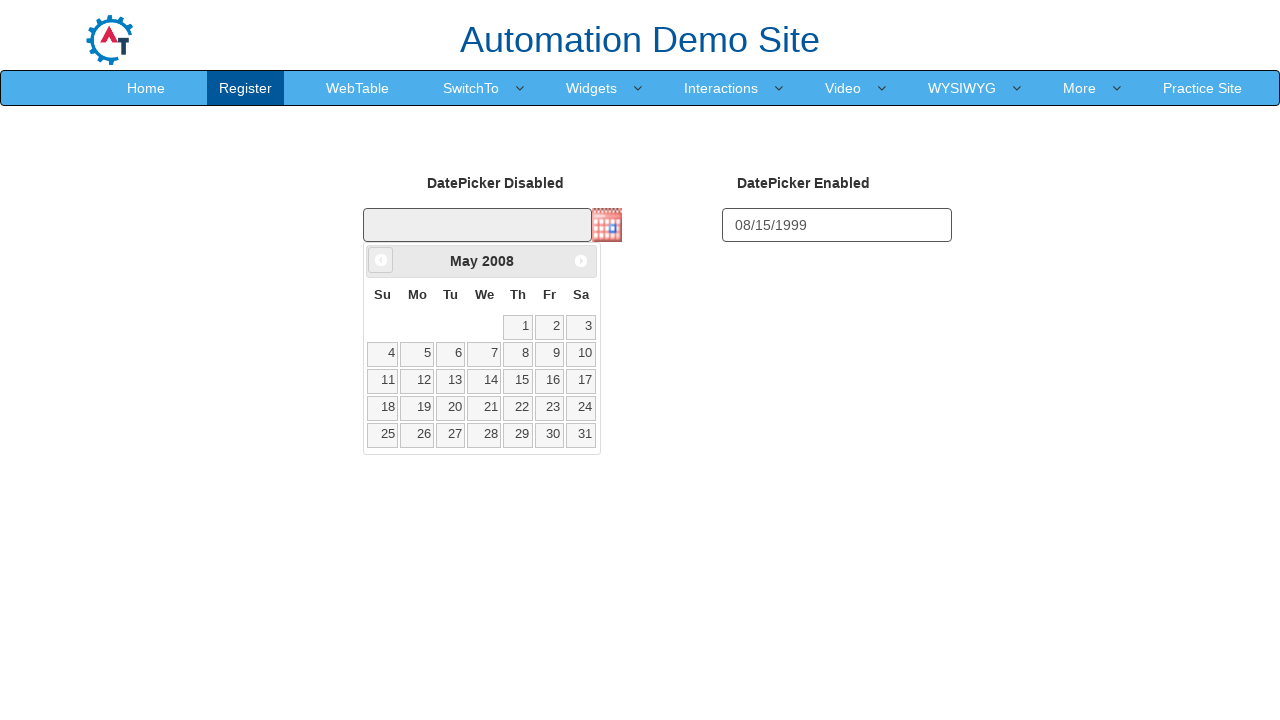

Navigated calendar backwards (current: May 2008) at (381, 260) on a[data-handler='prev']
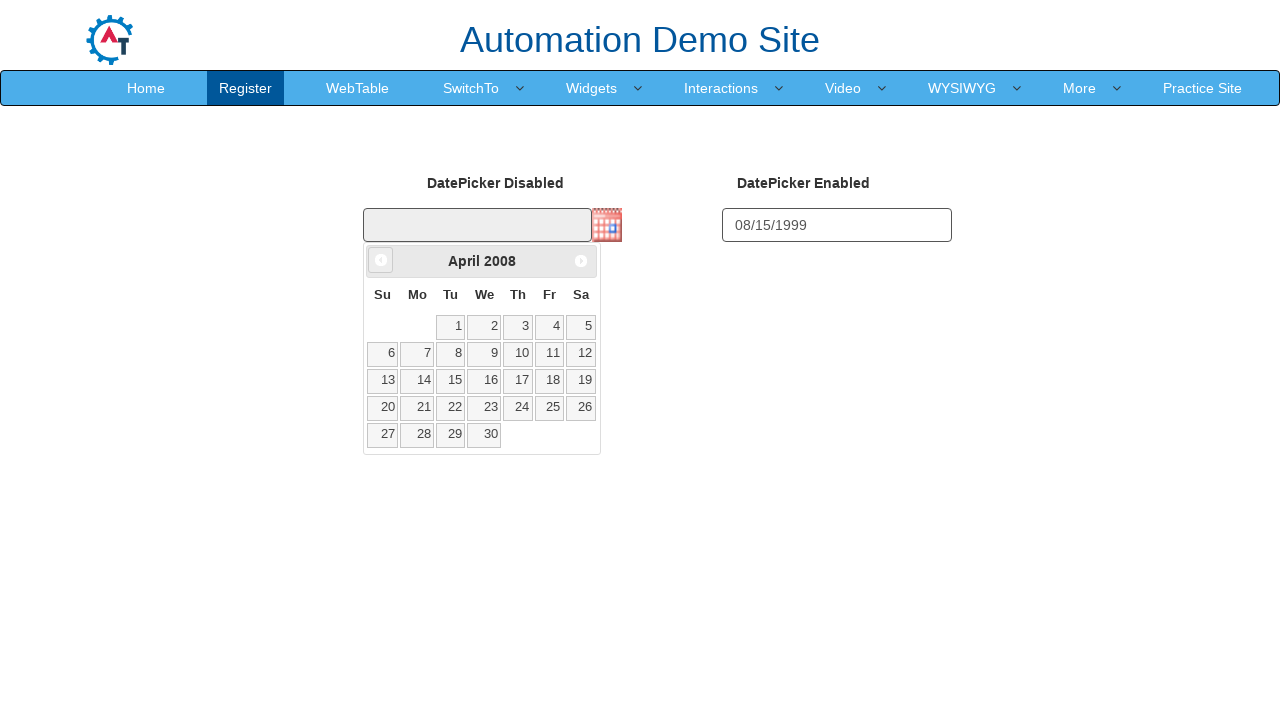

Navigated calendar backwards (current: April 2008) at (381, 260) on a[data-handler='prev']
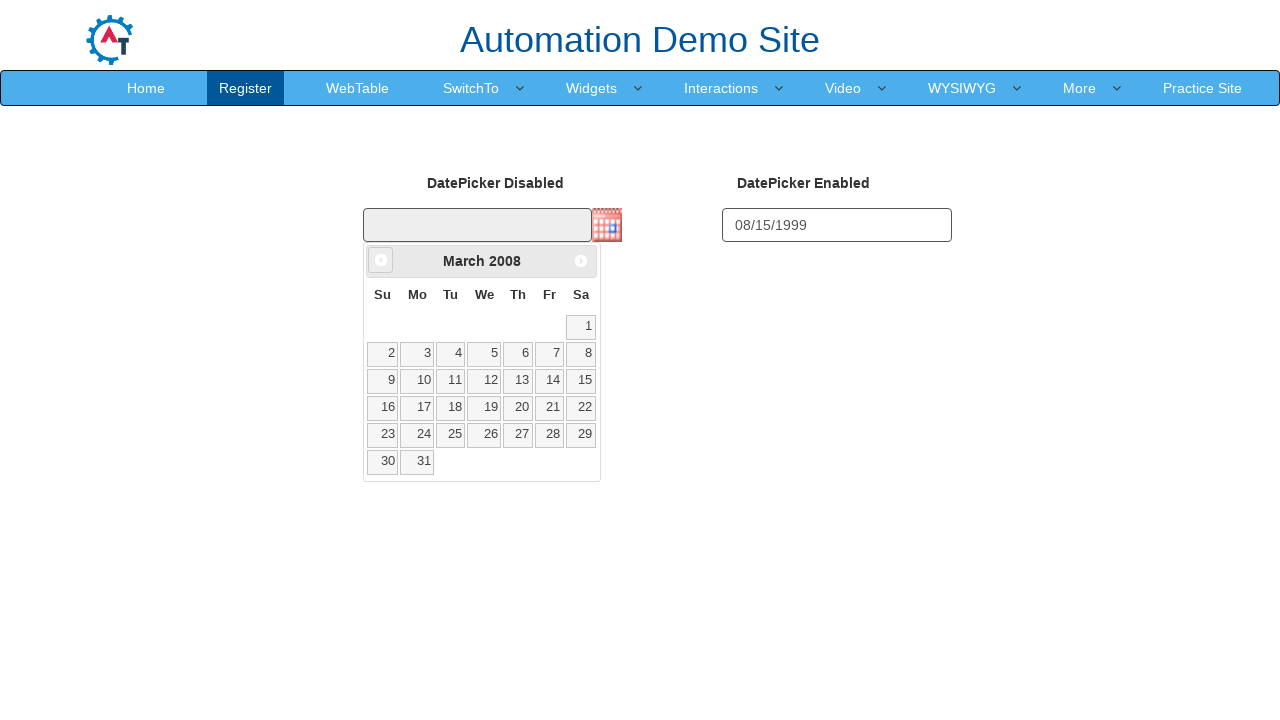

Navigated calendar backwards (current: March 2008) at (381, 260) on a[data-handler='prev']
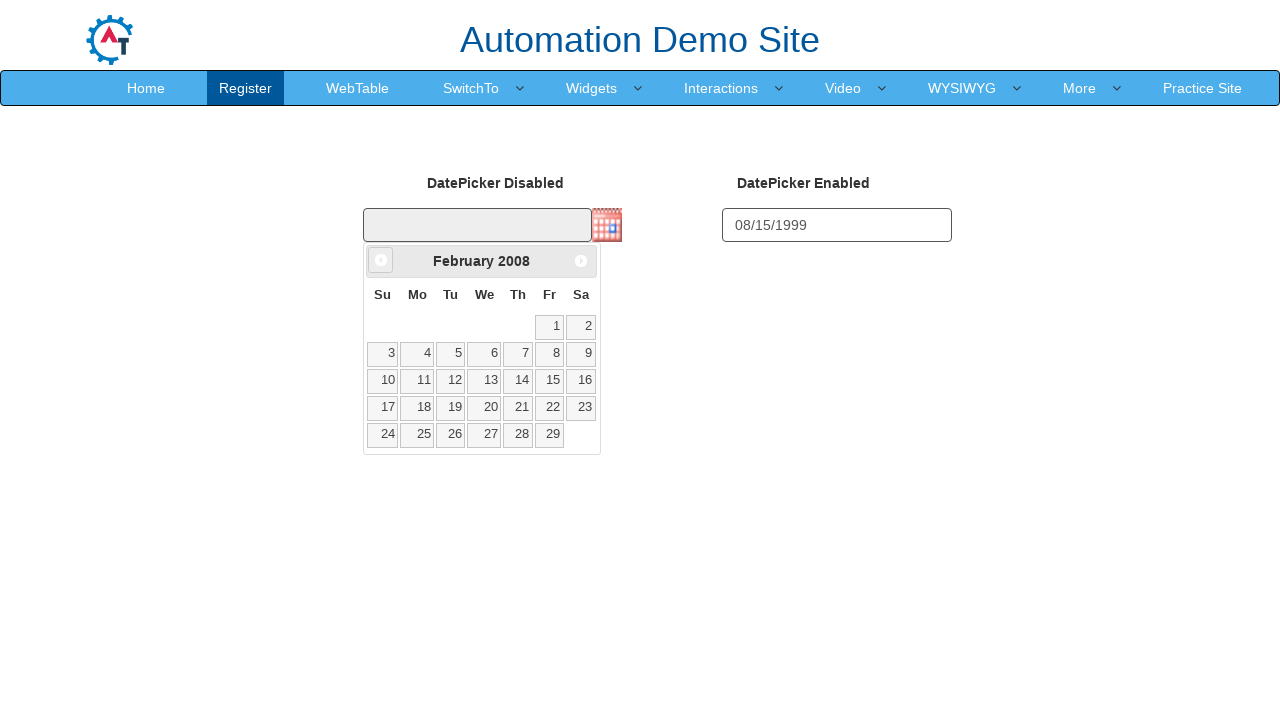

Navigated calendar backwards (current: February 2008) at (381, 260) on a[data-handler='prev']
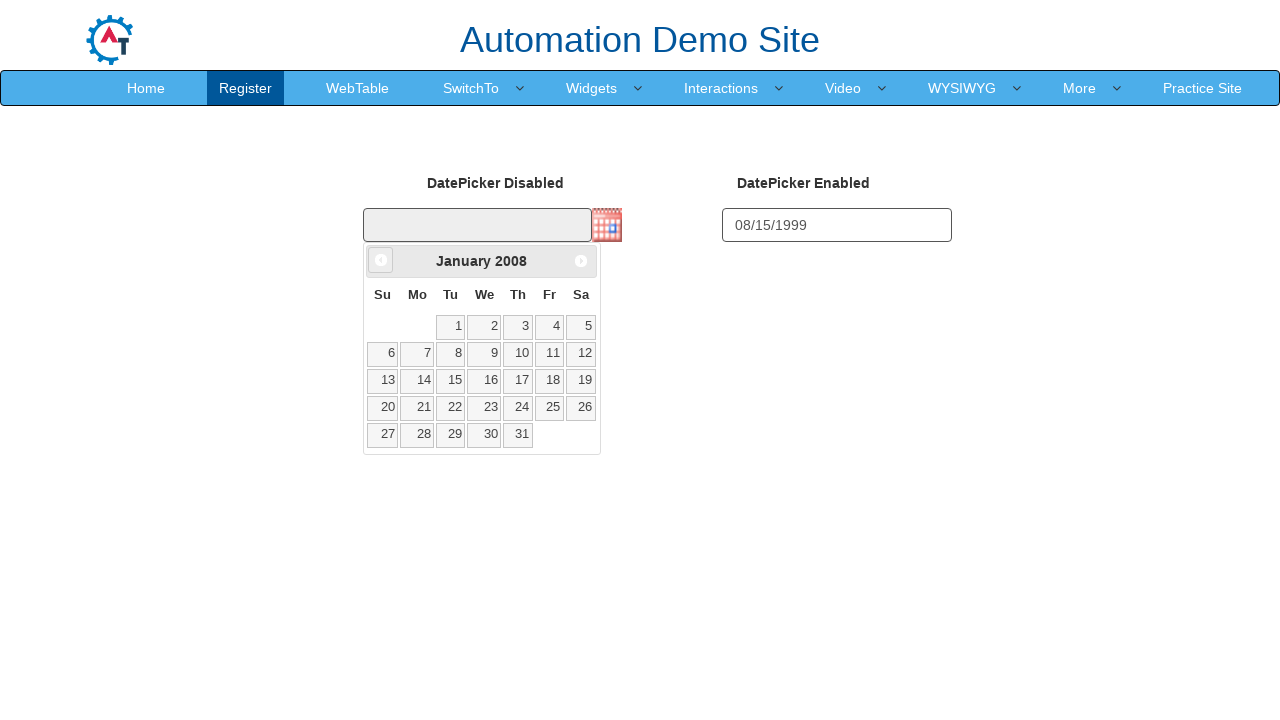

Navigated calendar backwards (current: January 2008) at (381, 260) on a[data-handler='prev']
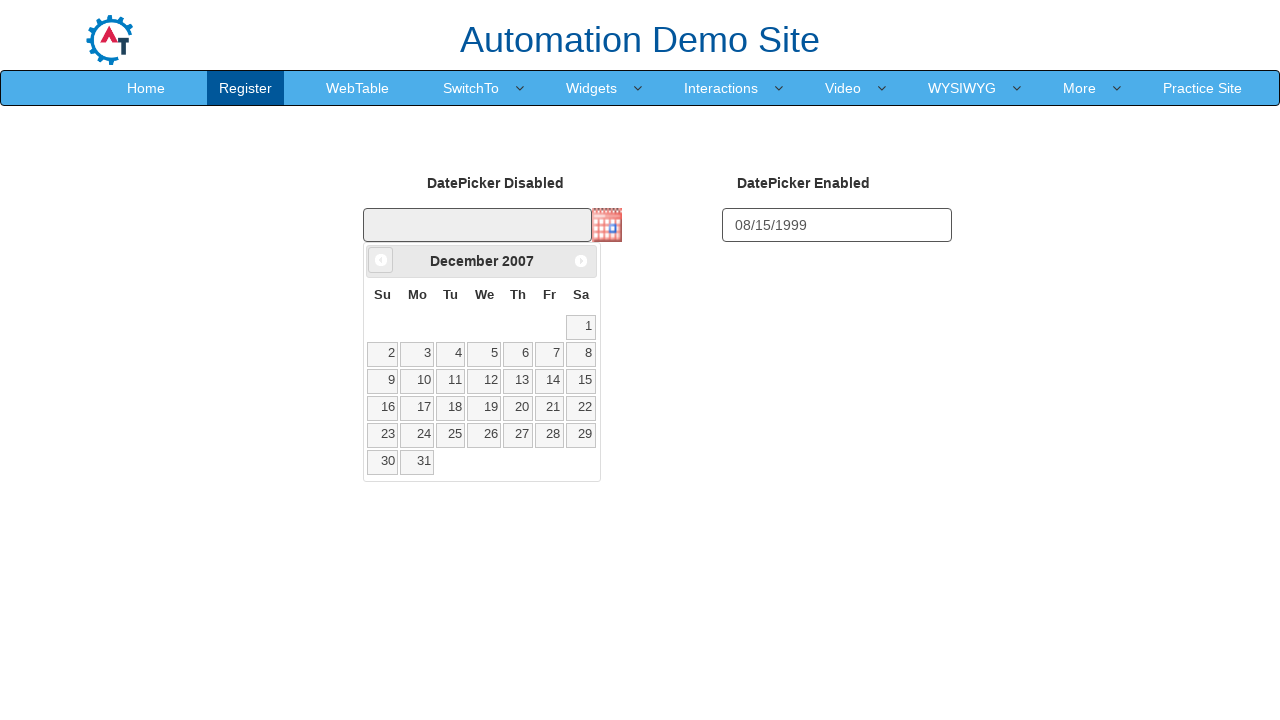

Navigated calendar backwards (current: December 2007) at (381, 260) on a[data-handler='prev']
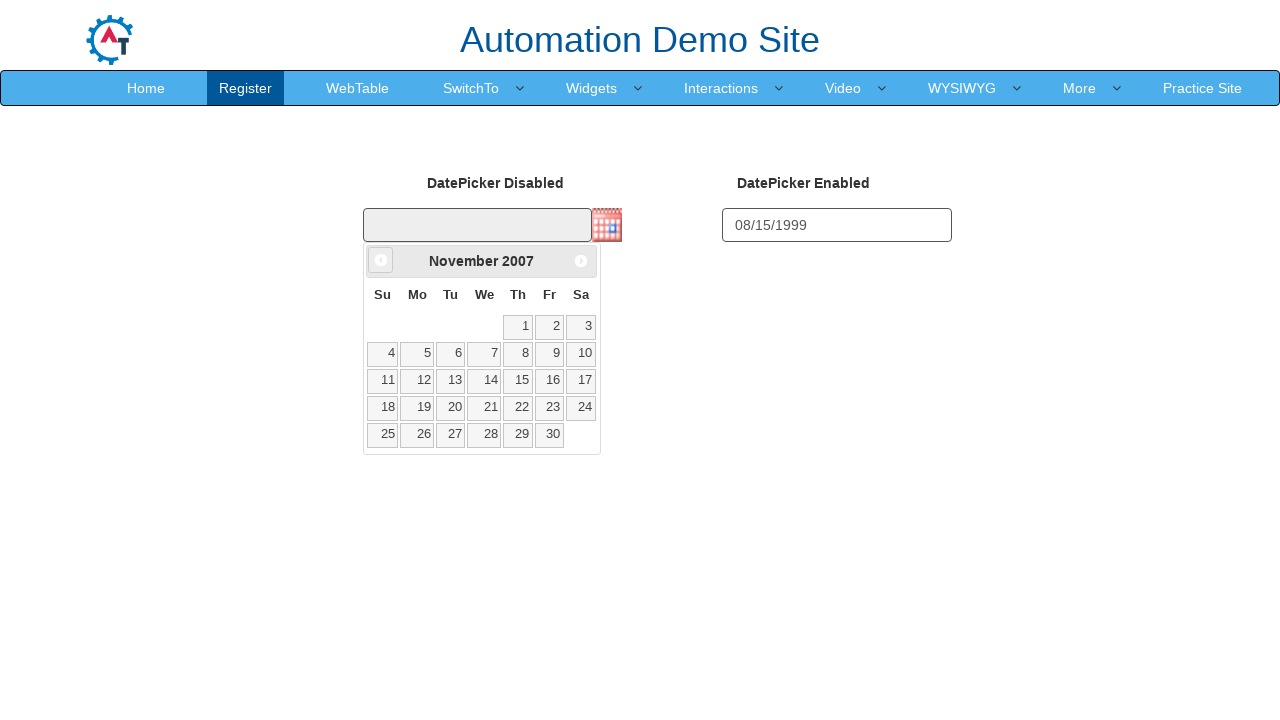

Navigated calendar backwards (current: November 2007) at (381, 260) on a[data-handler='prev']
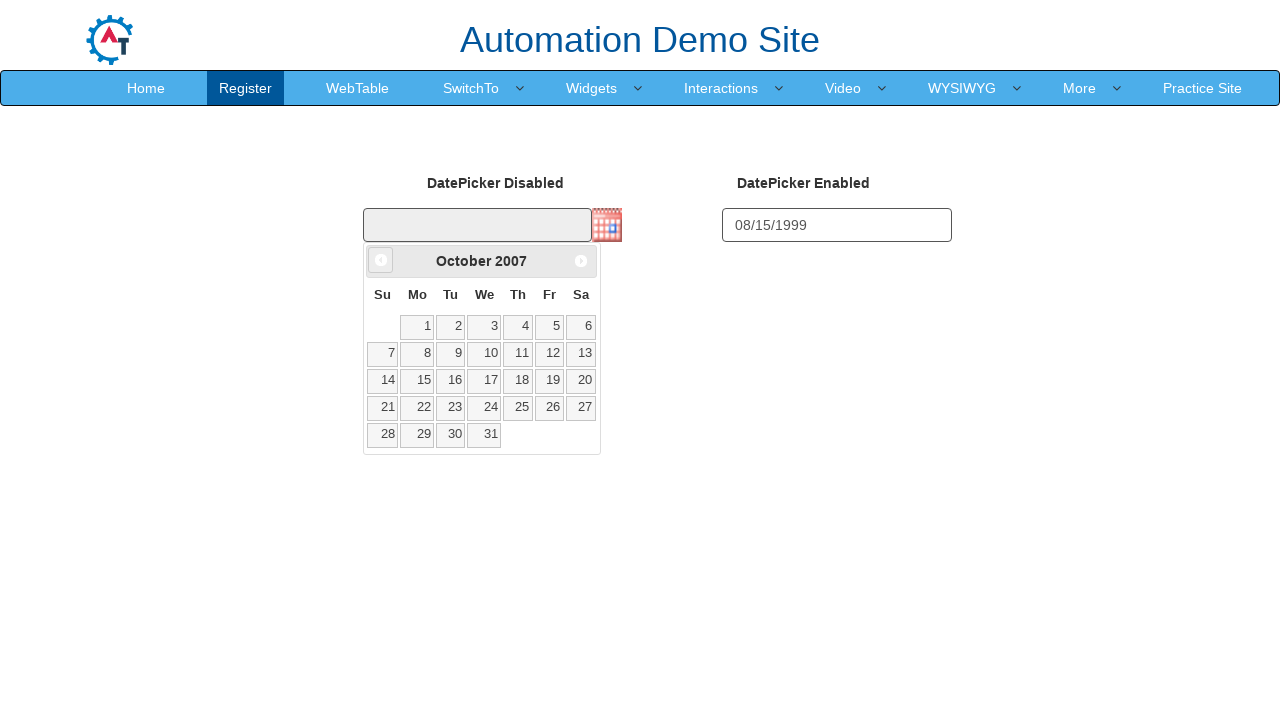

Navigated calendar backwards (current: October 2007) at (381, 260) on a[data-handler='prev']
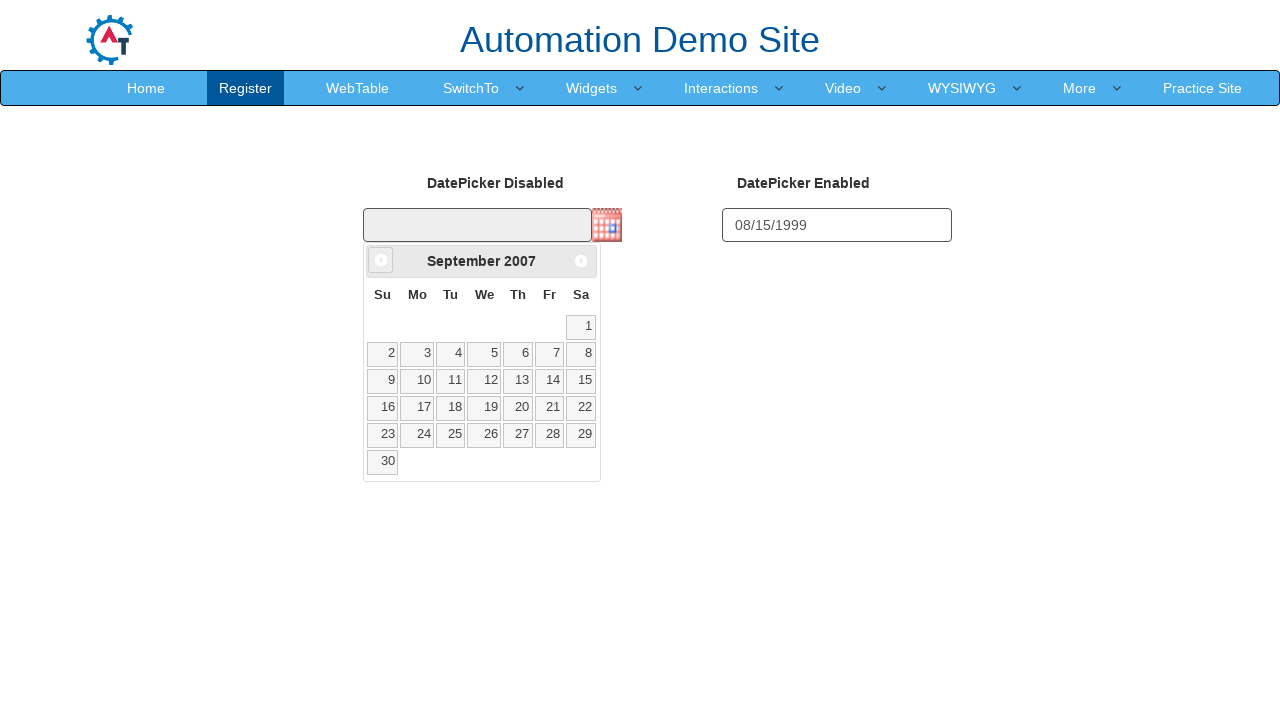

Navigated calendar backwards (current: September 2007) at (381, 260) on a[data-handler='prev']
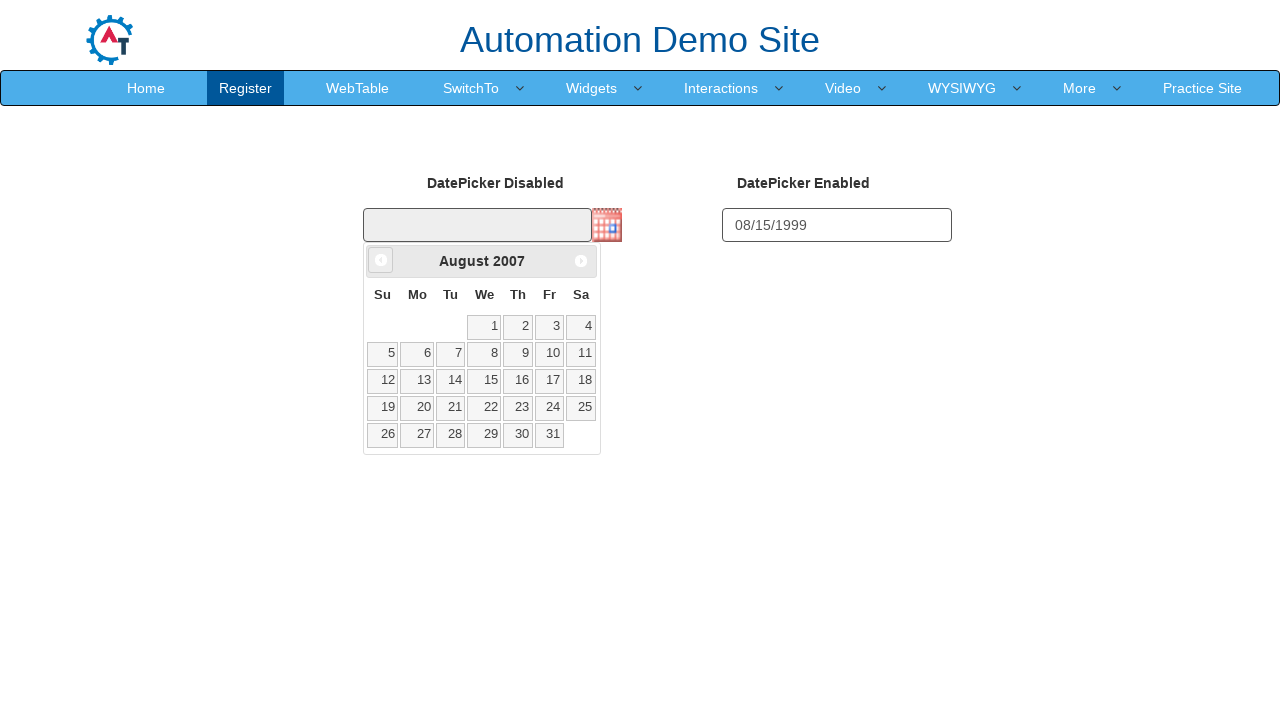

Navigated calendar backwards (current: August 2007) at (381, 260) on a[data-handler='prev']
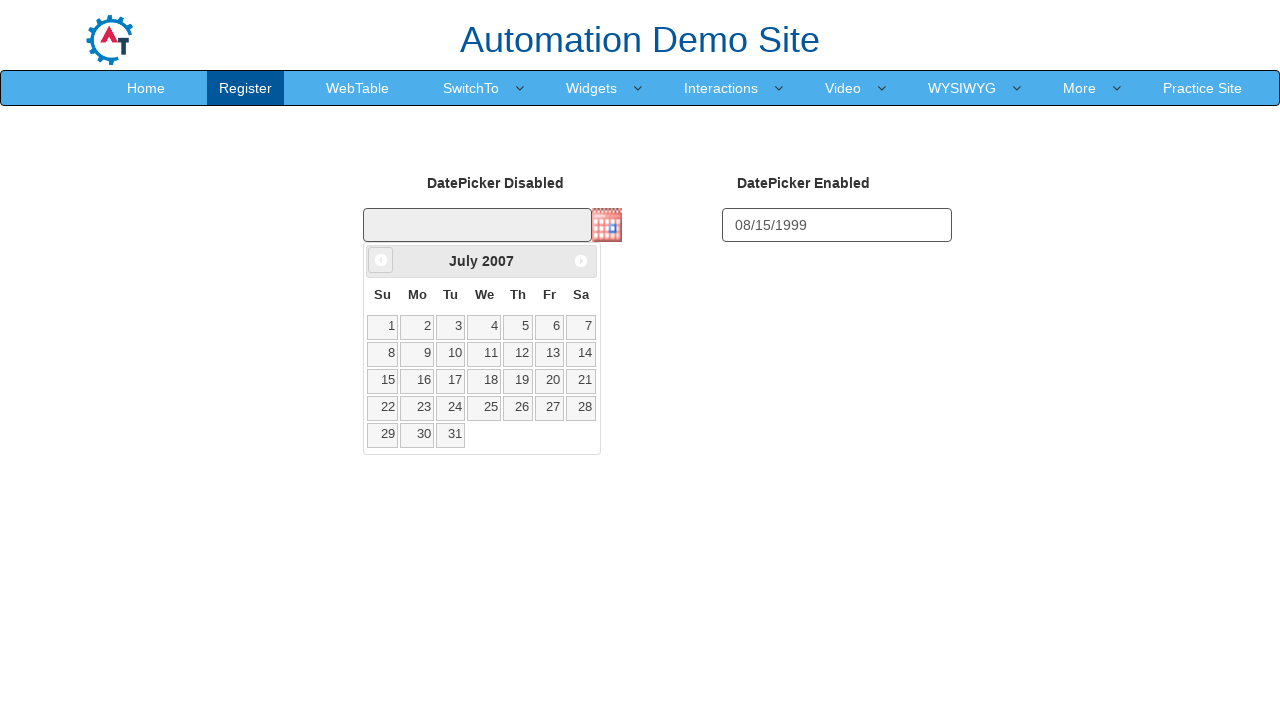

Navigated calendar backwards (current: July 2007) at (381, 260) on a[data-handler='prev']
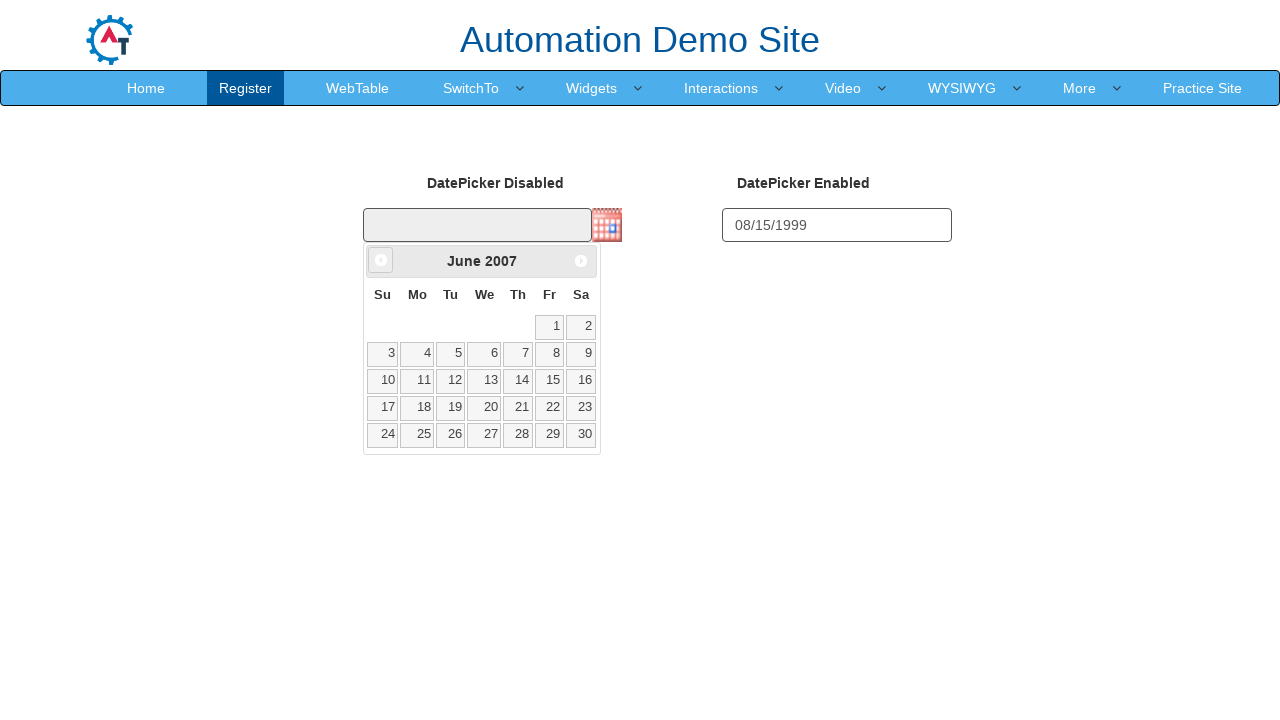

Navigated calendar backwards (current: June 2007) at (381, 260) on a[data-handler='prev']
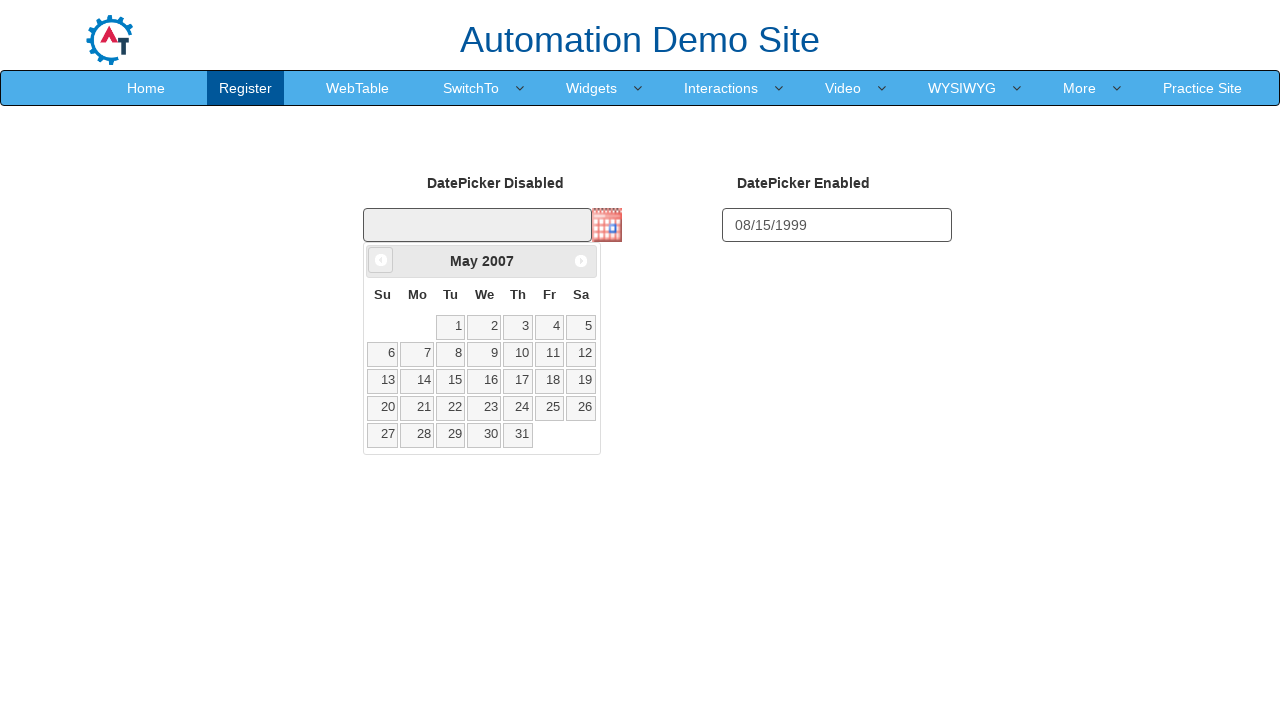

Navigated calendar backwards (current: May 2007) at (381, 260) on a[data-handler='prev']
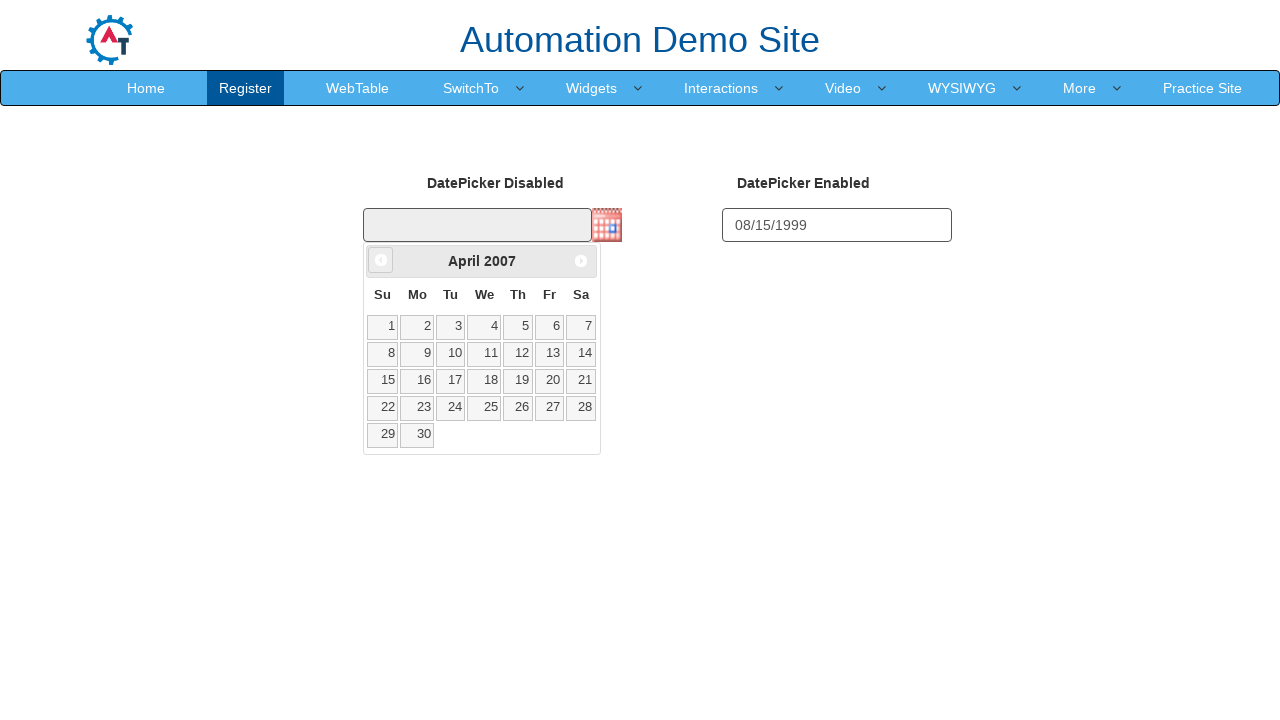

Navigated calendar backwards (current: April 2007) at (381, 260) on a[data-handler='prev']
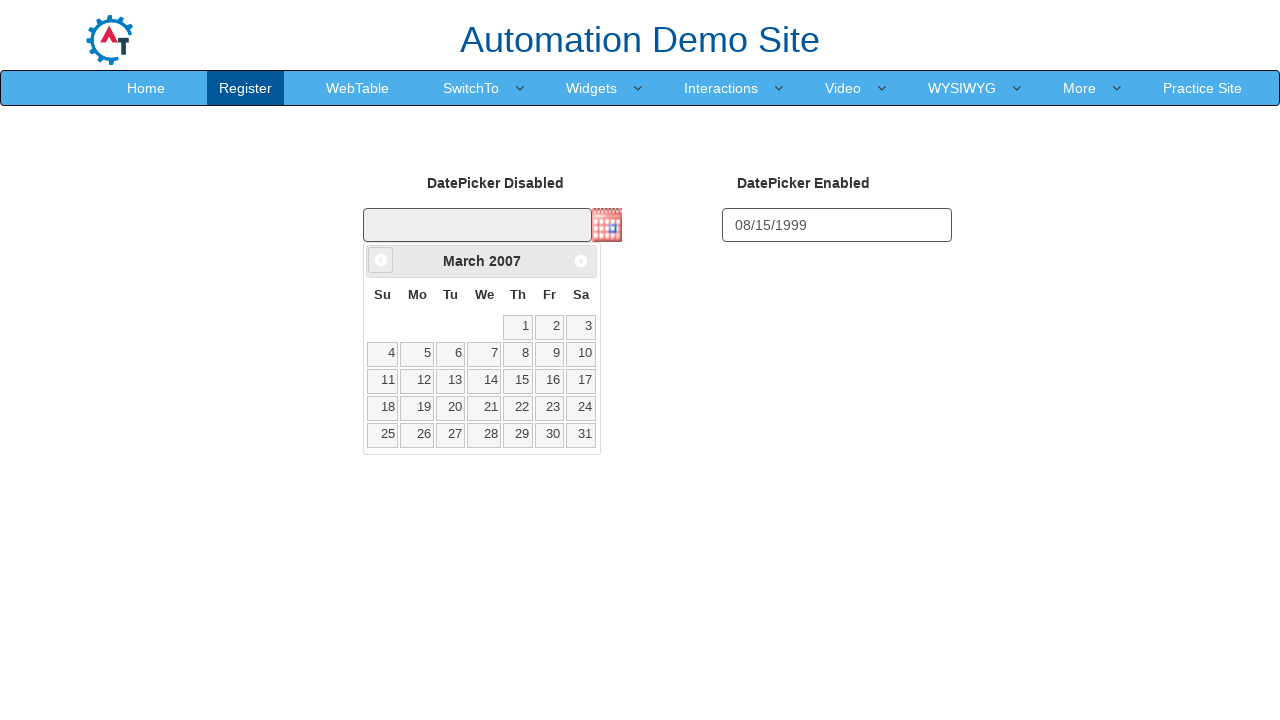

Navigated calendar backwards (current: March 2007) at (381, 260) on a[data-handler='prev']
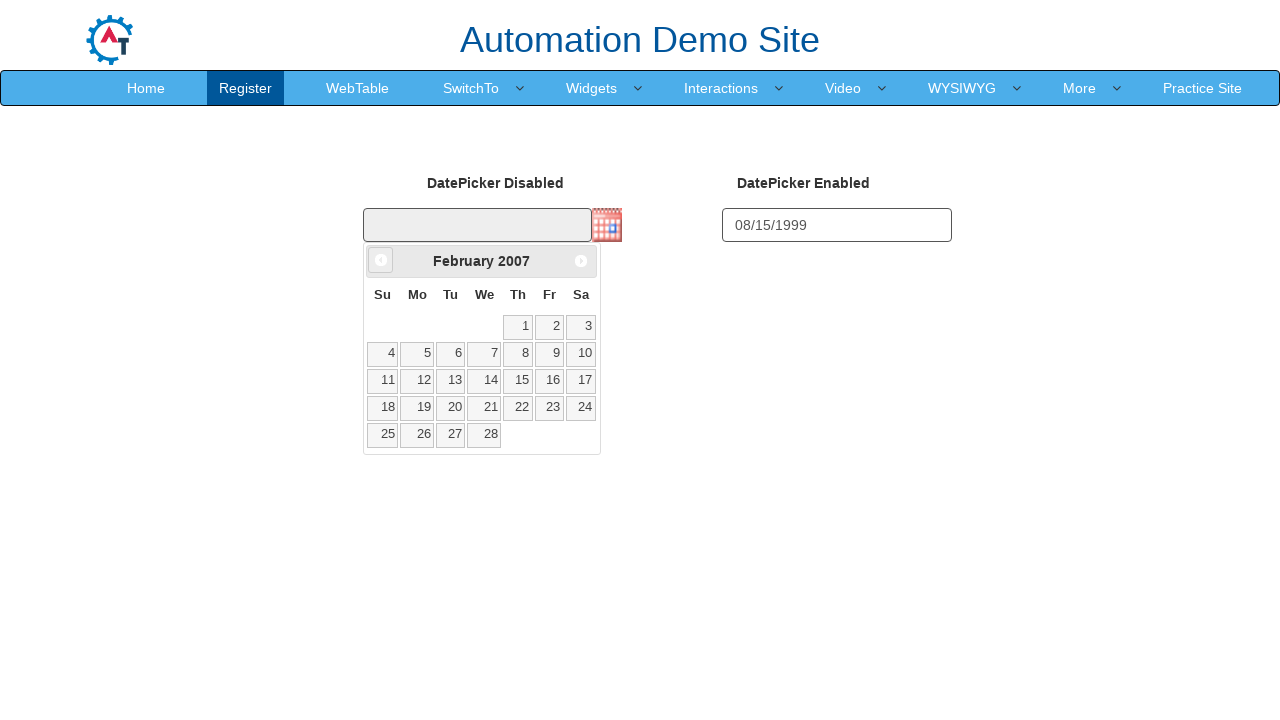

Navigated calendar backwards (current: February 2007) at (381, 260) on a[data-handler='prev']
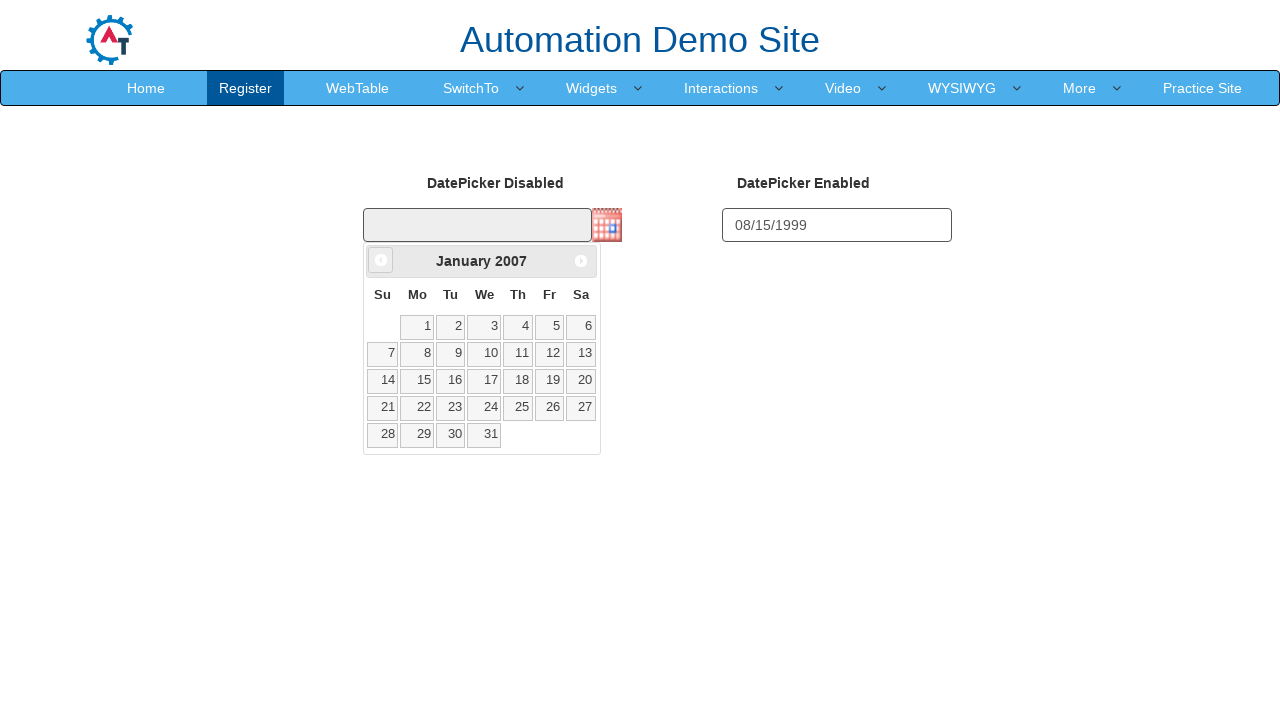

Navigated calendar backwards (current: January 2007) at (381, 260) on a[data-handler='prev']
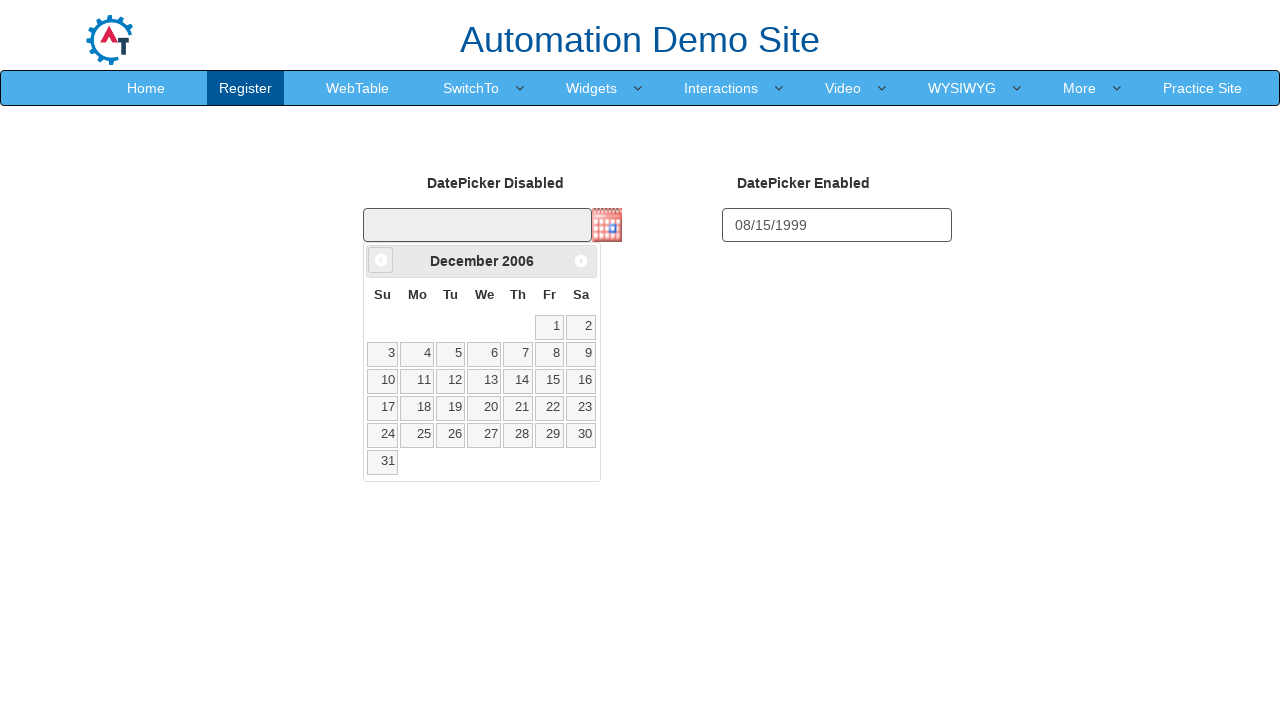

Navigated calendar backwards (current: December 2006) at (381, 260) on a[data-handler='prev']
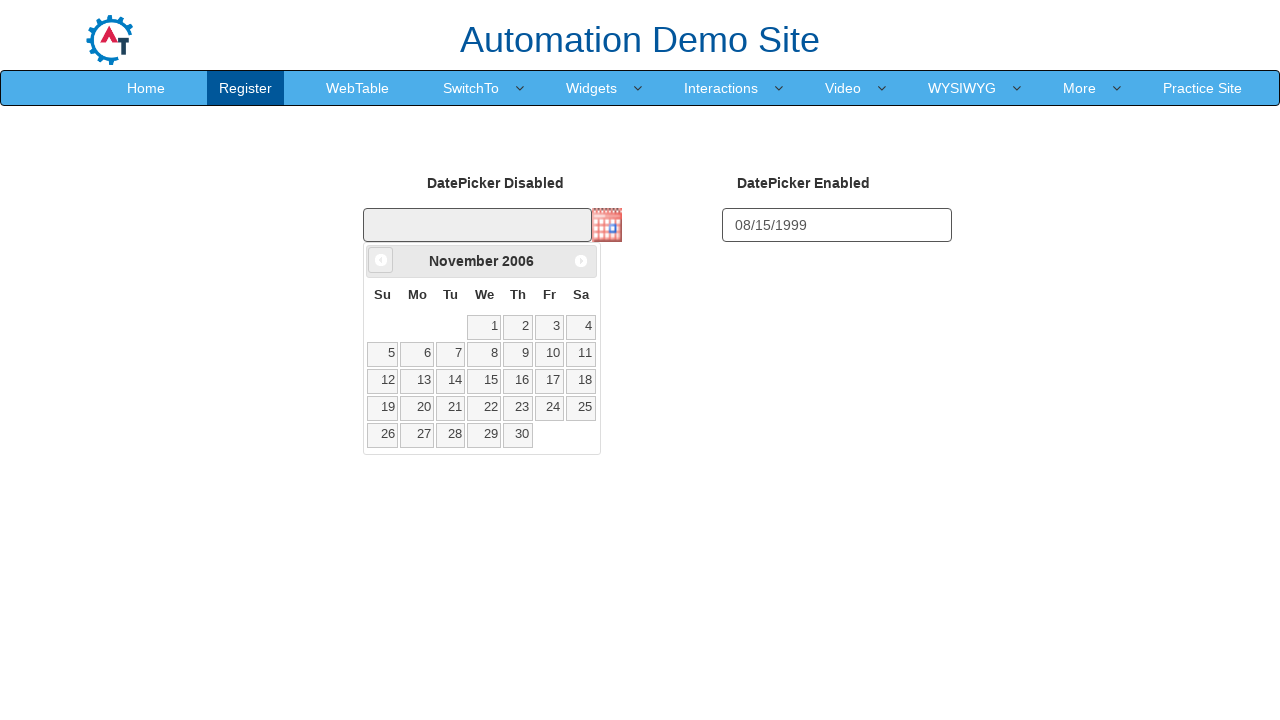

Navigated calendar backwards (current: November 2006) at (381, 260) on a[data-handler='prev']
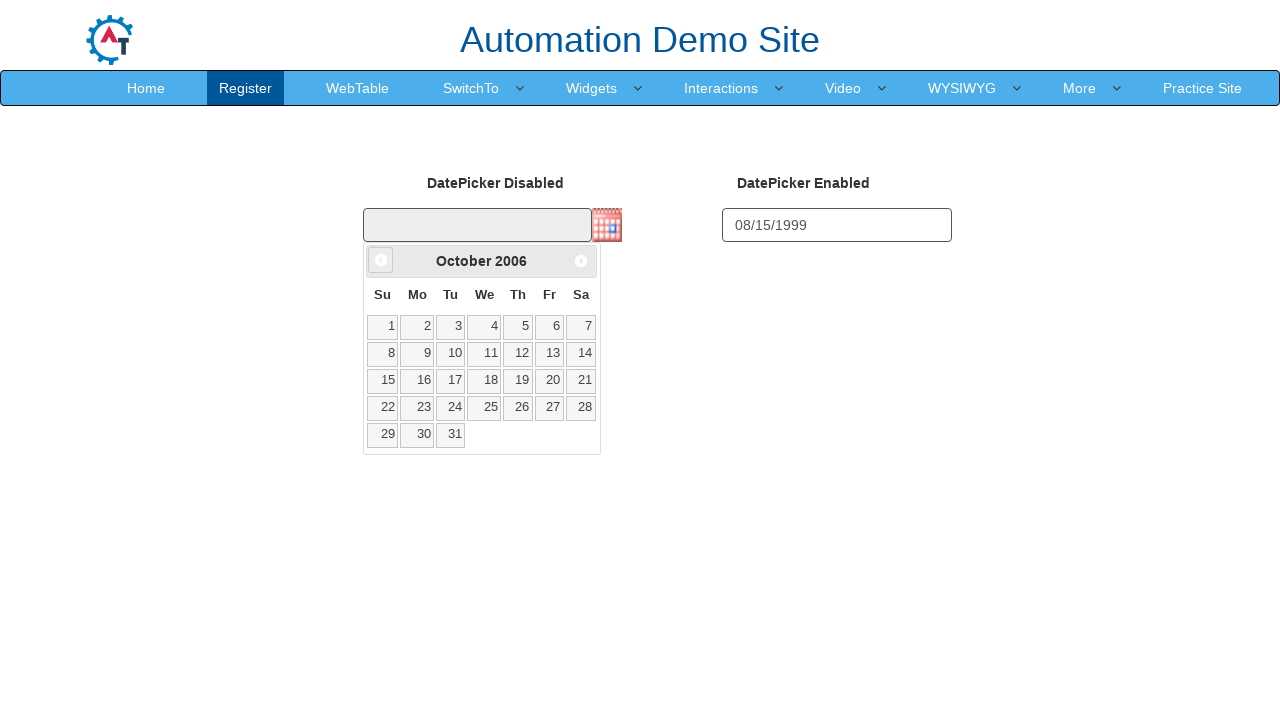

Navigated calendar backwards (current: October 2006) at (381, 260) on a[data-handler='prev']
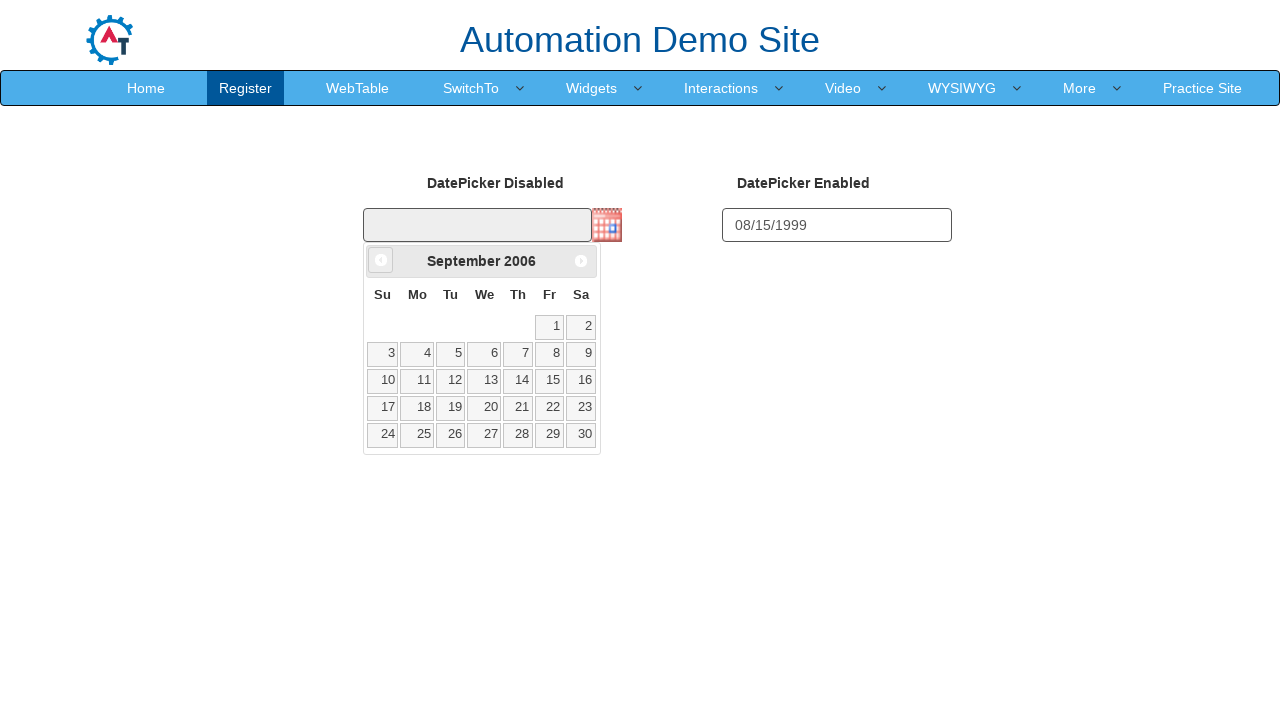

Navigated calendar backwards (current: September 2006) at (381, 260) on a[data-handler='prev']
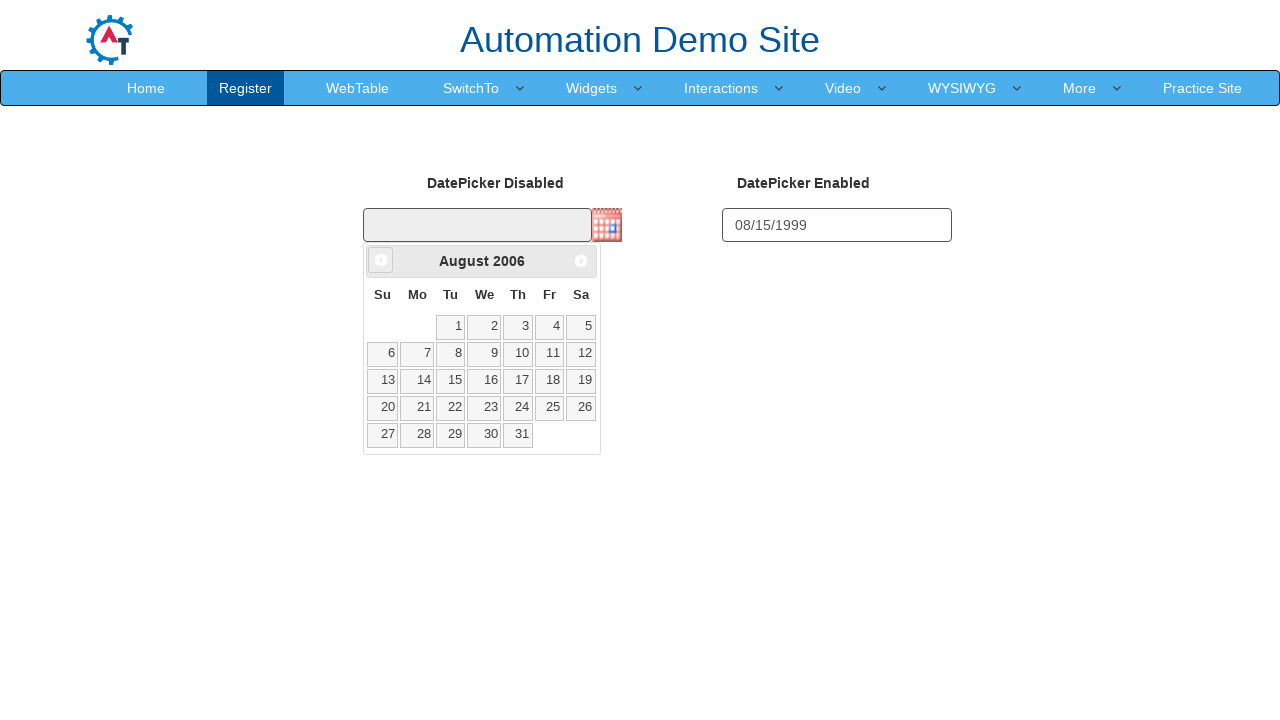

Navigated calendar backwards (current: August 2006) at (381, 260) on a[data-handler='prev']
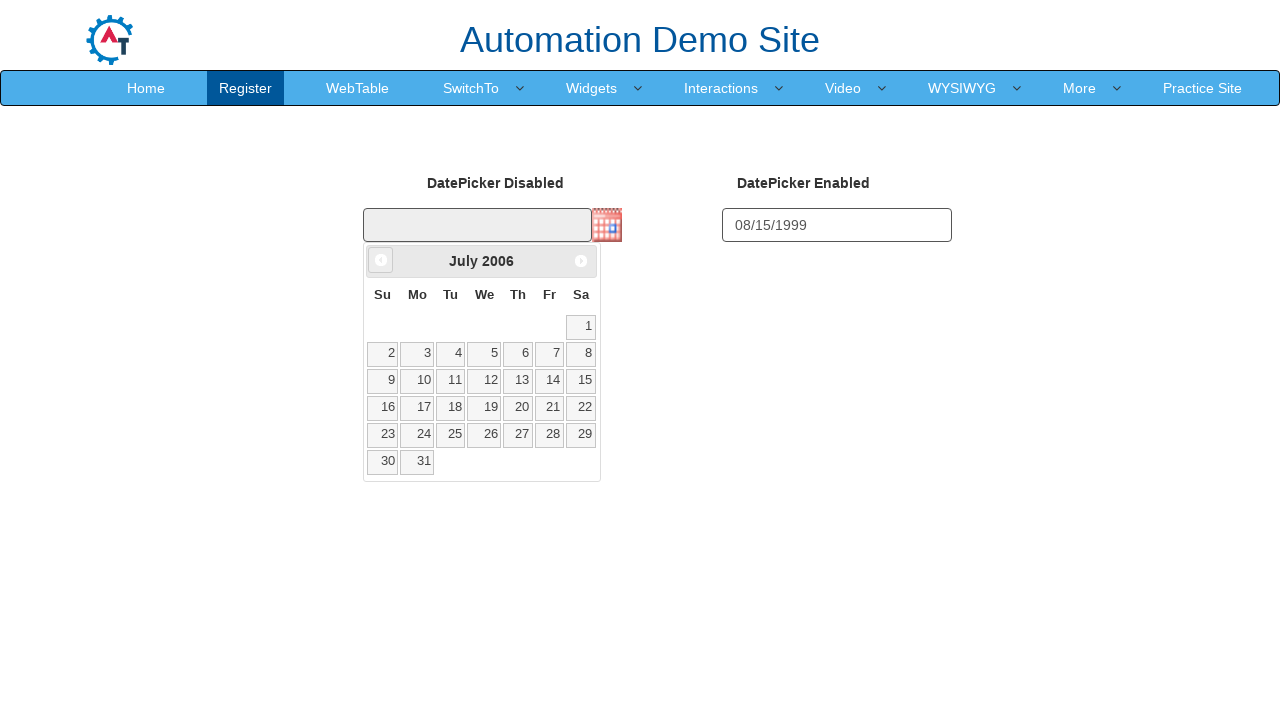

Navigated calendar backwards (current: July 2006) at (381, 260) on a[data-handler='prev']
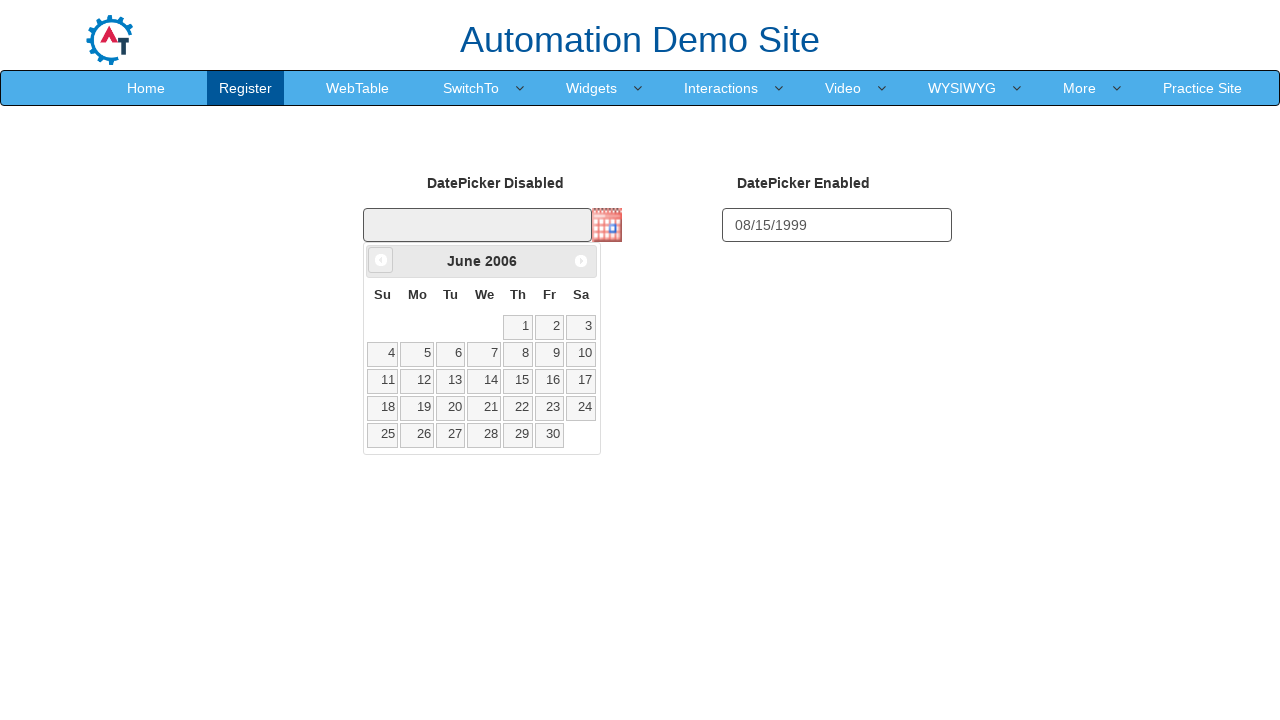

Navigated calendar backwards (current: June 2006) at (381, 260) on a[data-handler='prev']
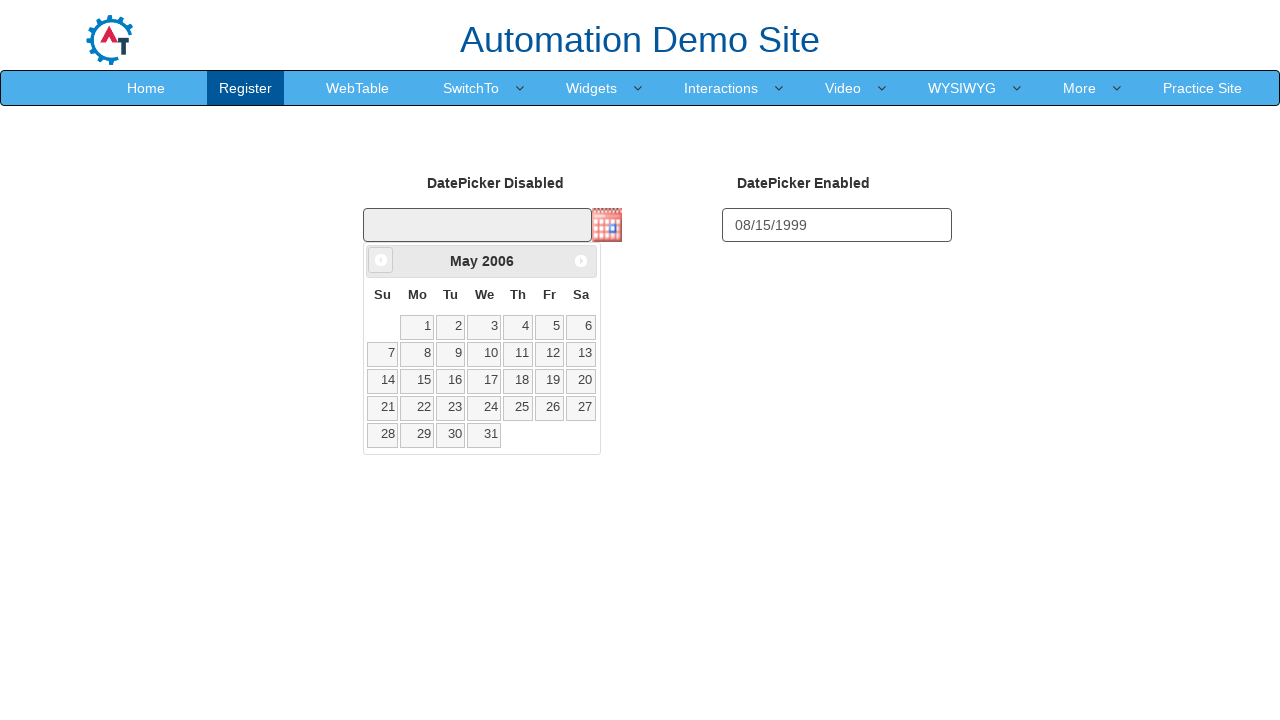

Navigated calendar backwards (current: May 2006) at (381, 260) on a[data-handler='prev']
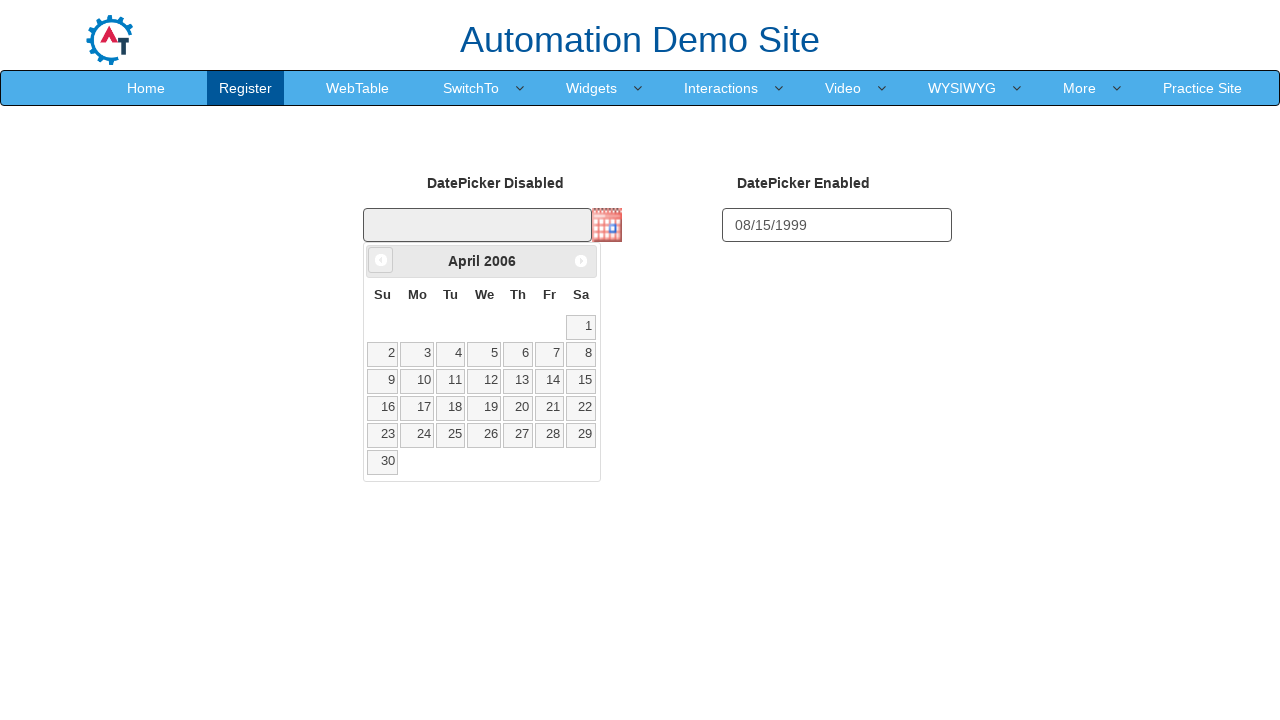

Navigated calendar backwards (current: April 2006) at (381, 260) on a[data-handler='prev']
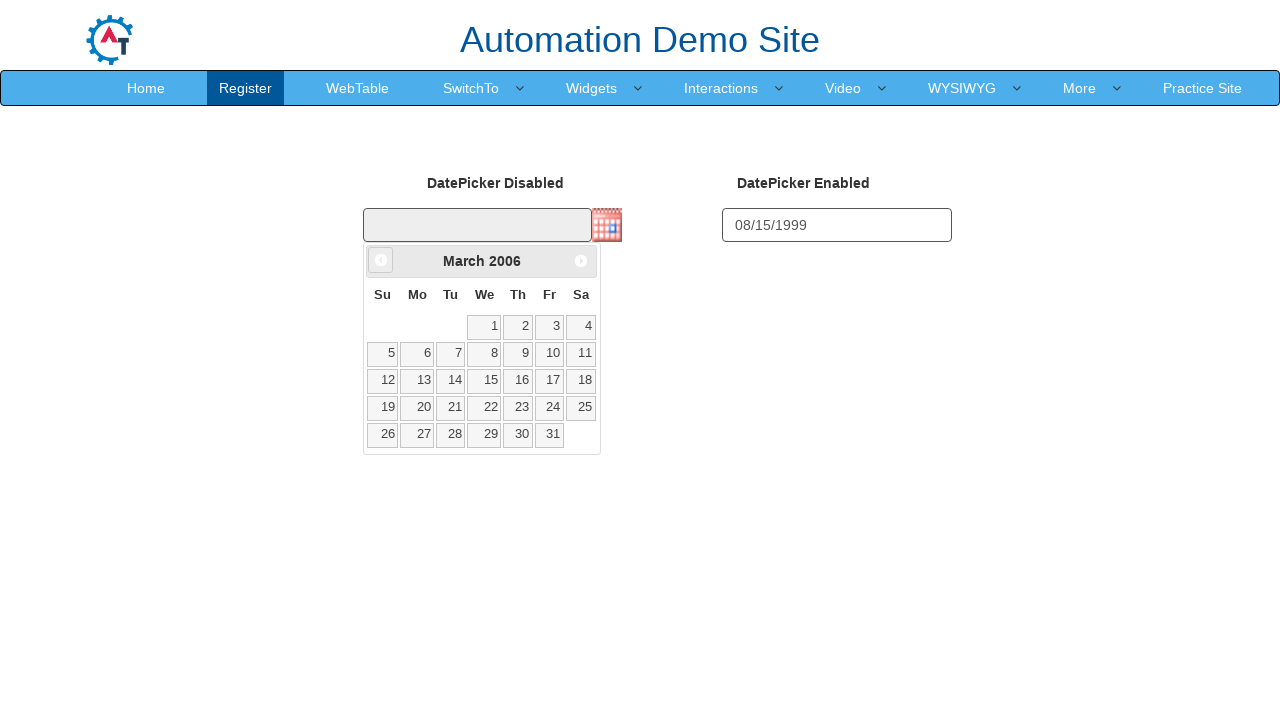

Navigated calendar backwards (current: March 2006) at (381, 260) on a[data-handler='prev']
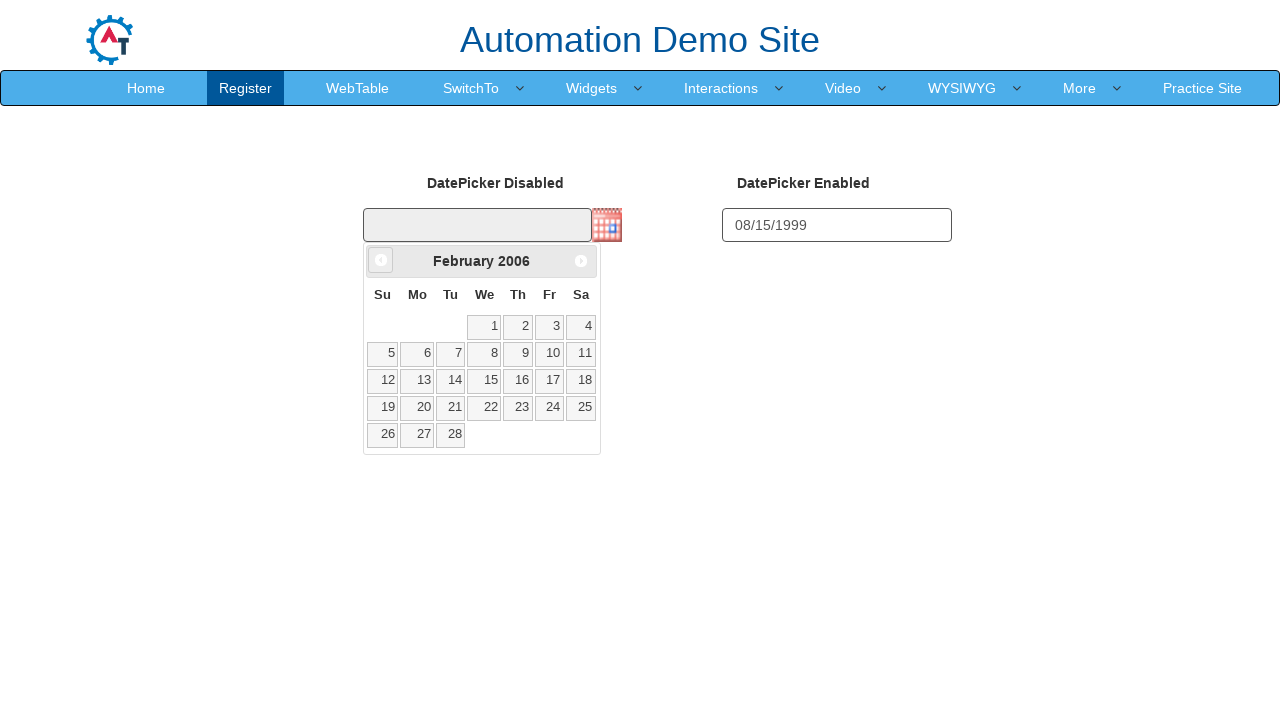

Navigated calendar backwards (current: February 2006) at (381, 260) on a[data-handler='prev']
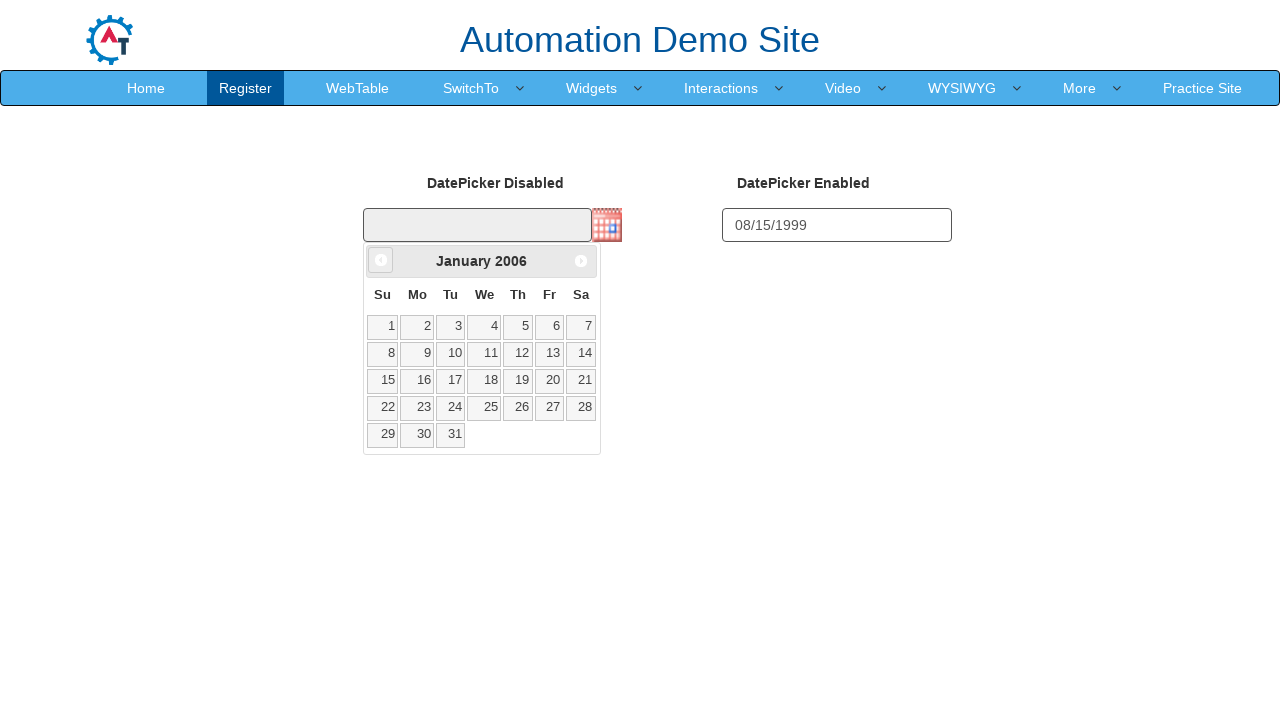

Navigated calendar backwards (current: January 2006) at (381, 260) on a[data-handler='prev']
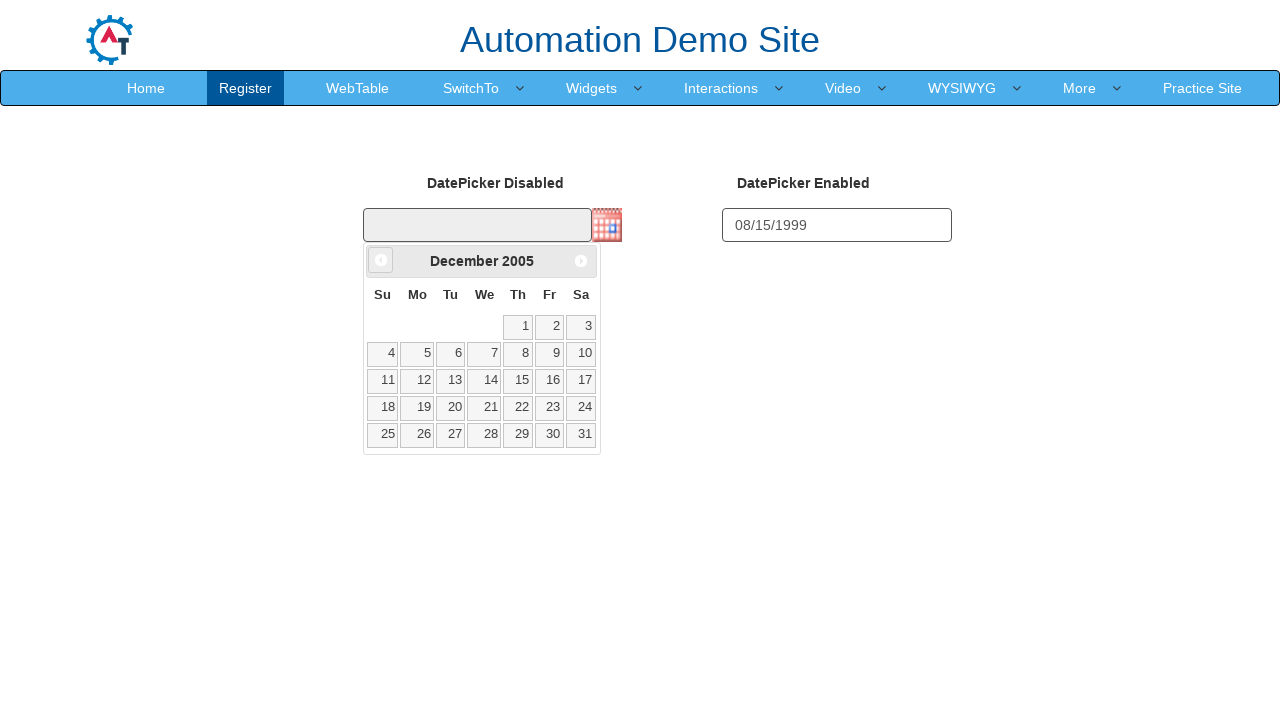

Navigated calendar backwards (current: December 2005) at (381, 260) on a[data-handler='prev']
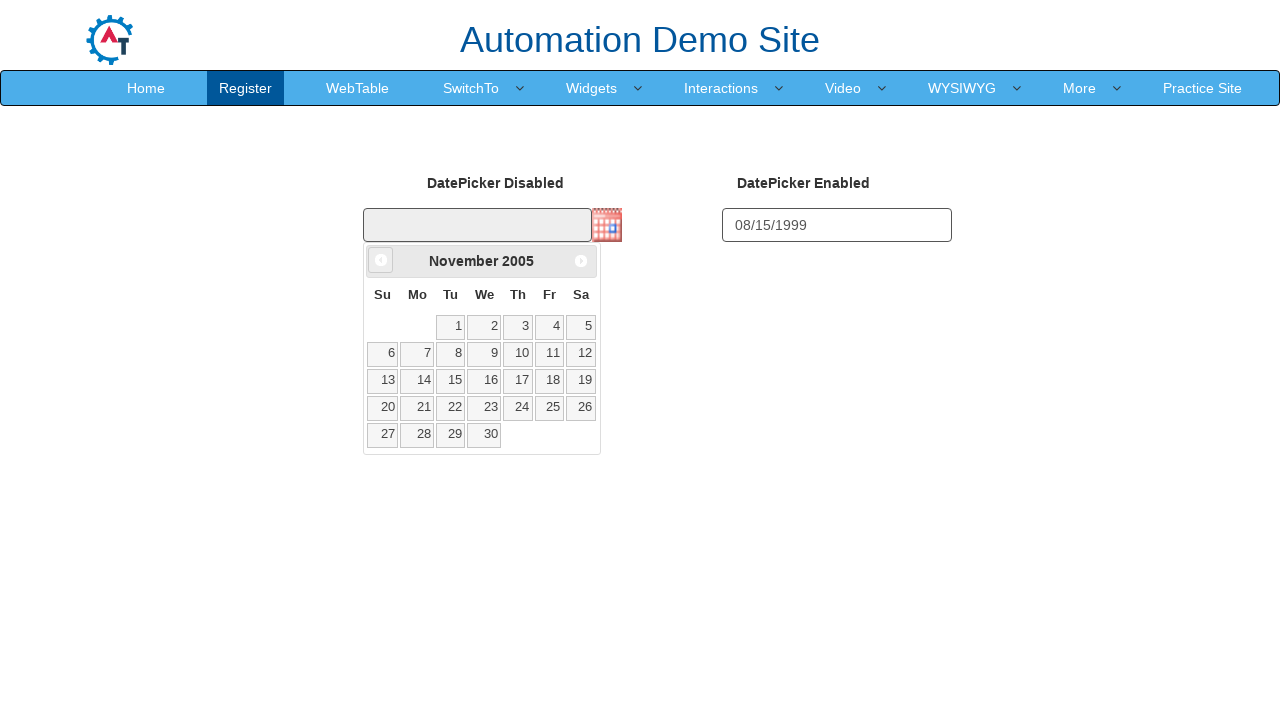

Navigated calendar backwards (current: November 2005) at (381, 260) on a[data-handler='prev']
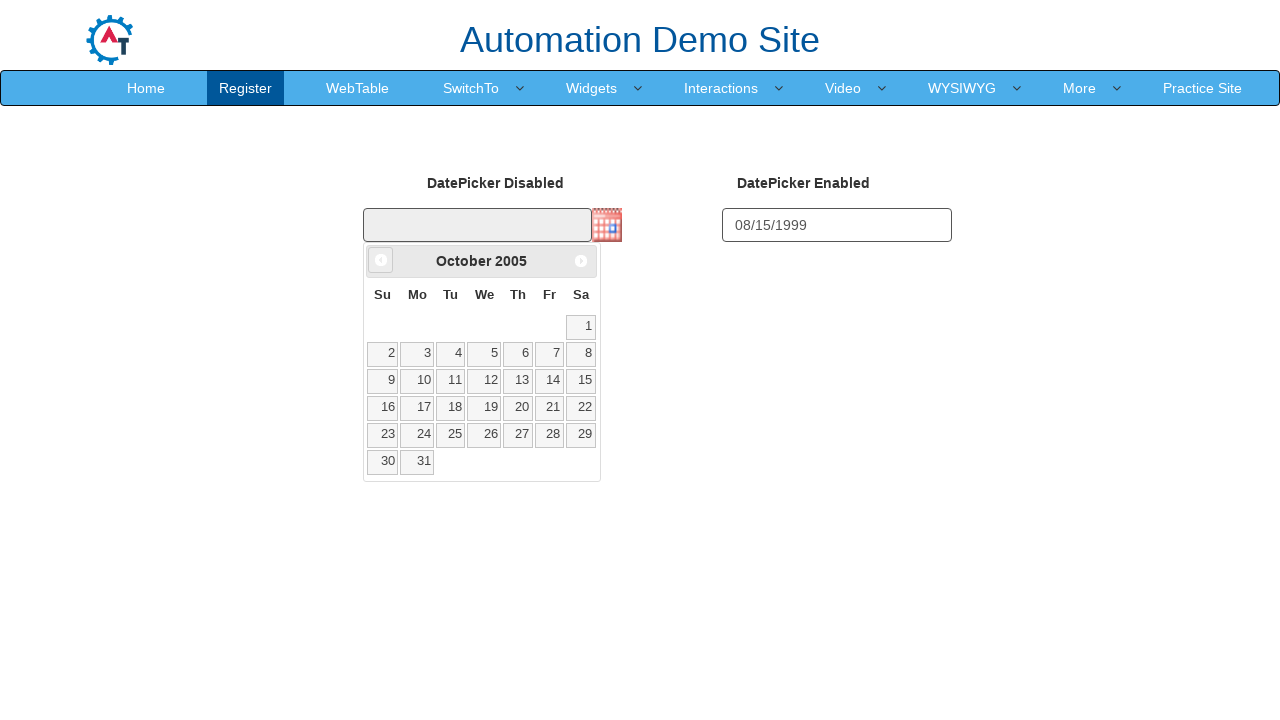

Navigated calendar backwards (current: October 2005) at (381, 260) on a[data-handler='prev']
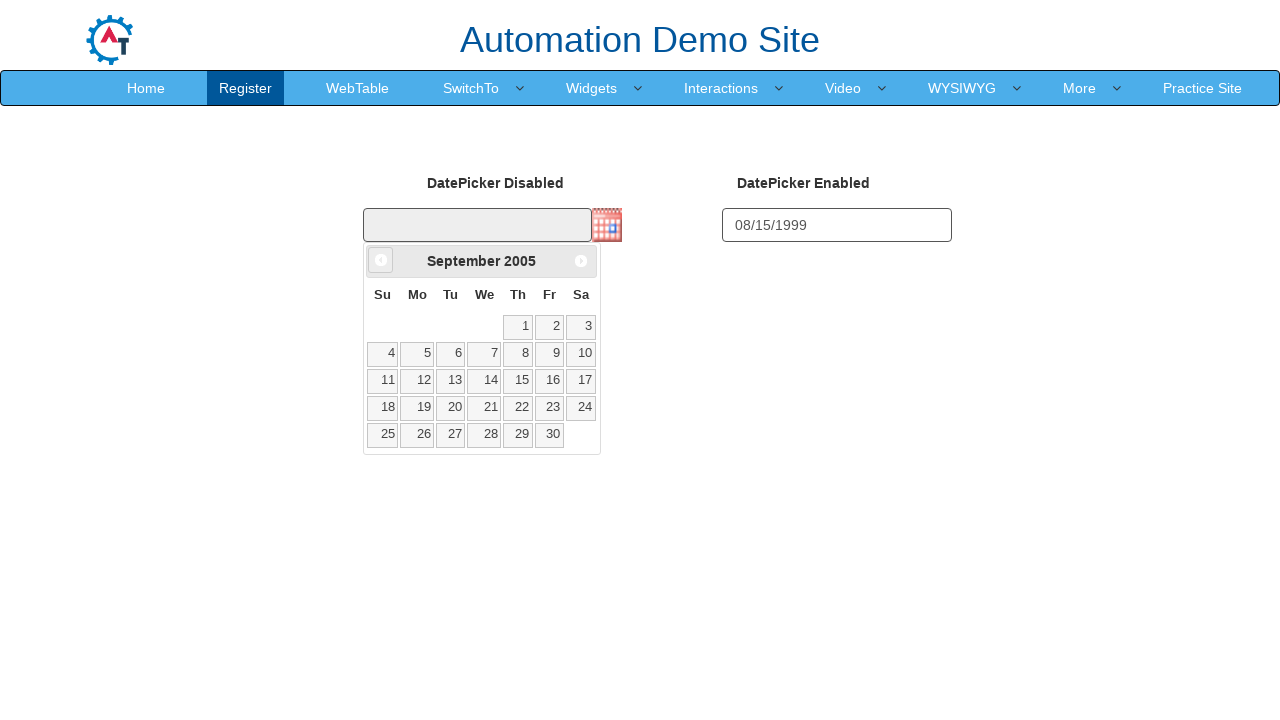

Navigated calendar backwards (current: September 2005) at (381, 260) on a[data-handler='prev']
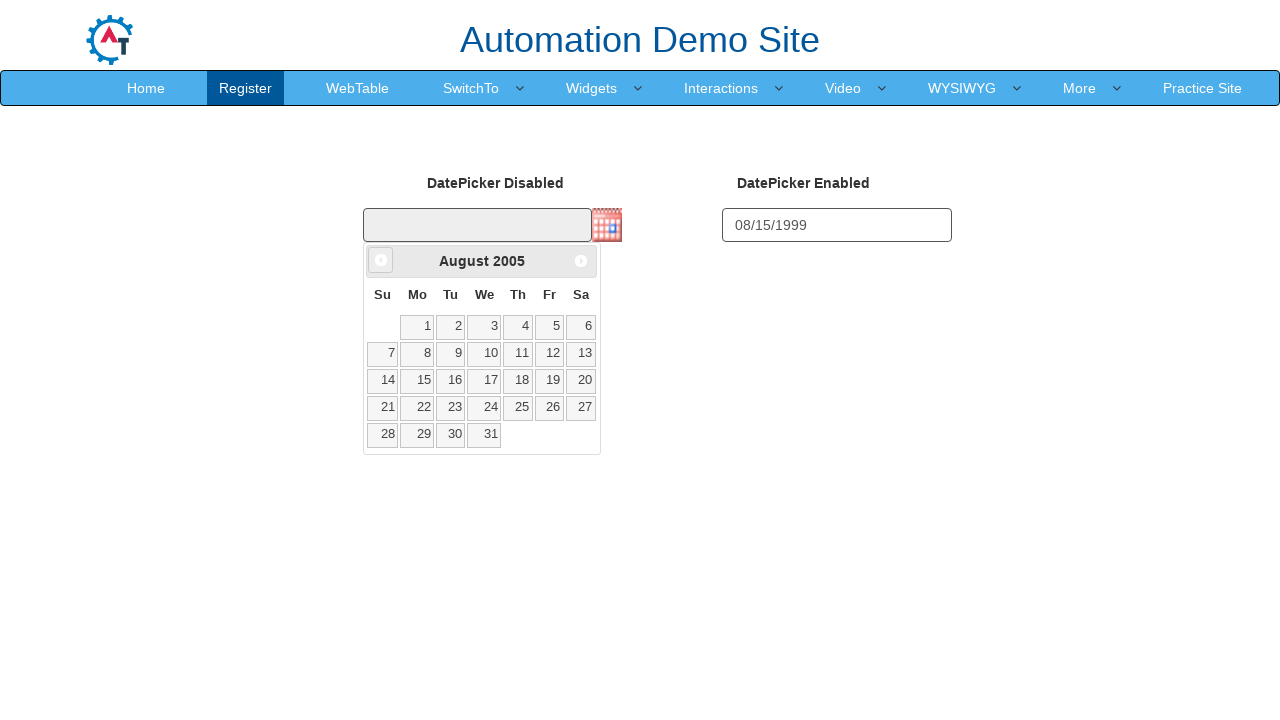

Navigated calendar backwards (current: August 2005) at (381, 260) on a[data-handler='prev']
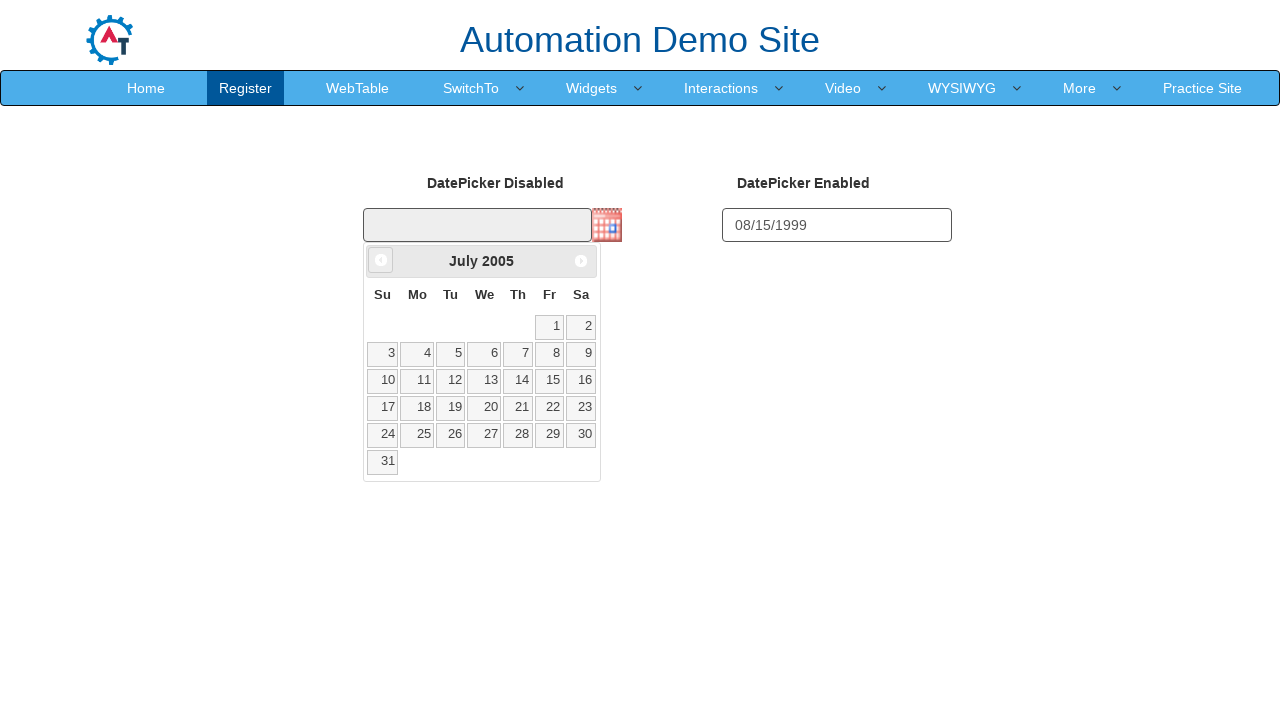

Navigated calendar backwards (current: July 2005) at (381, 260) on a[data-handler='prev']
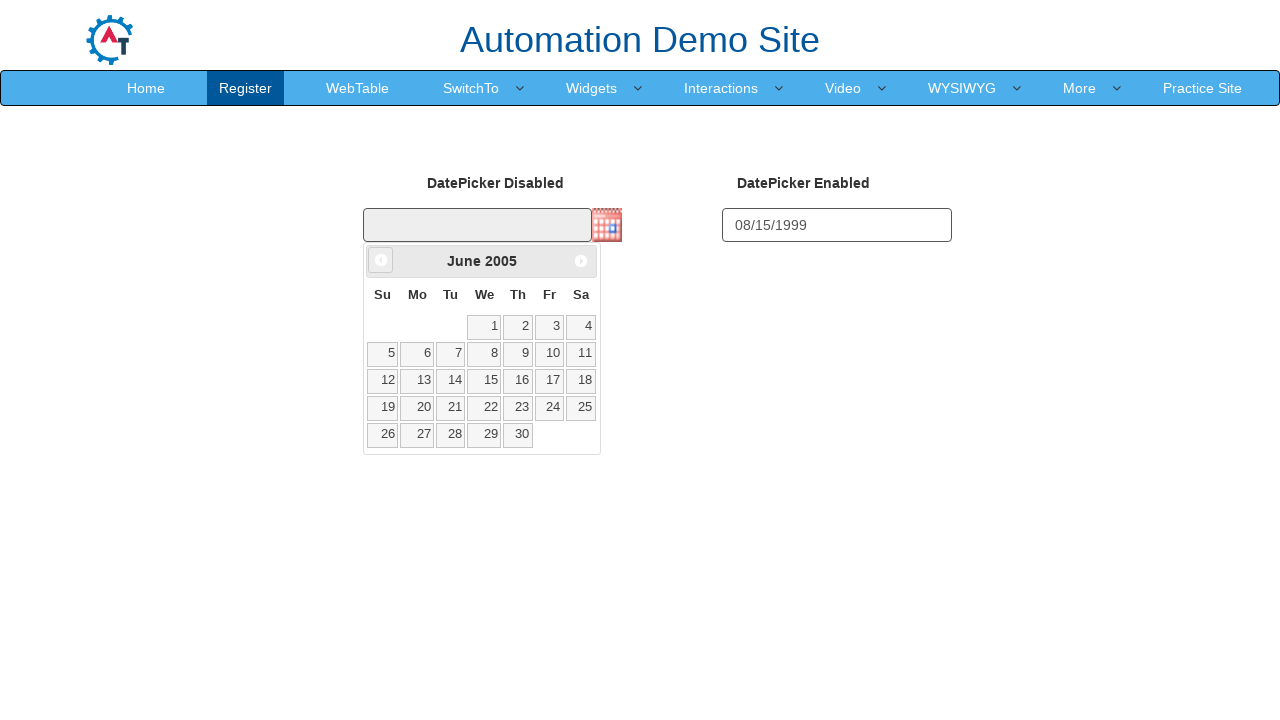

Navigated calendar backwards (current: June 2005) at (381, 260) on a[data-handler='prev']
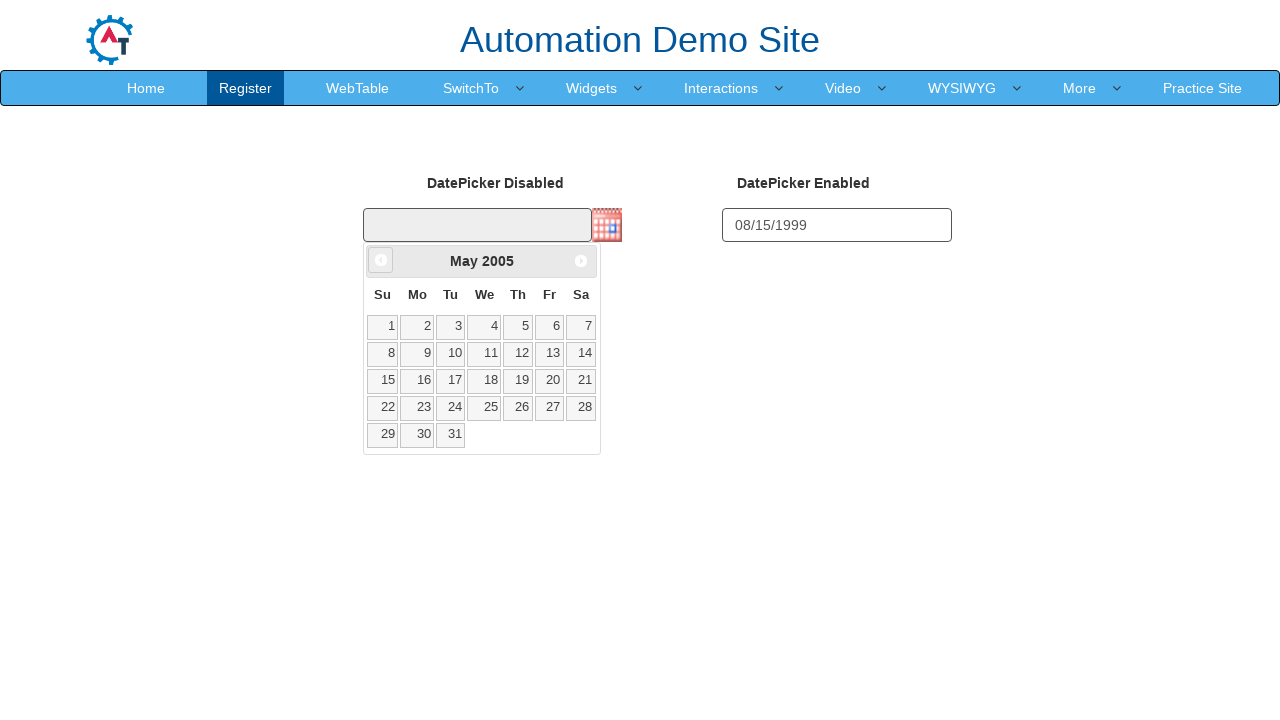

Navigated calendar backwards (current: May 2005) at (381, 260) on a[data-handler='prev']
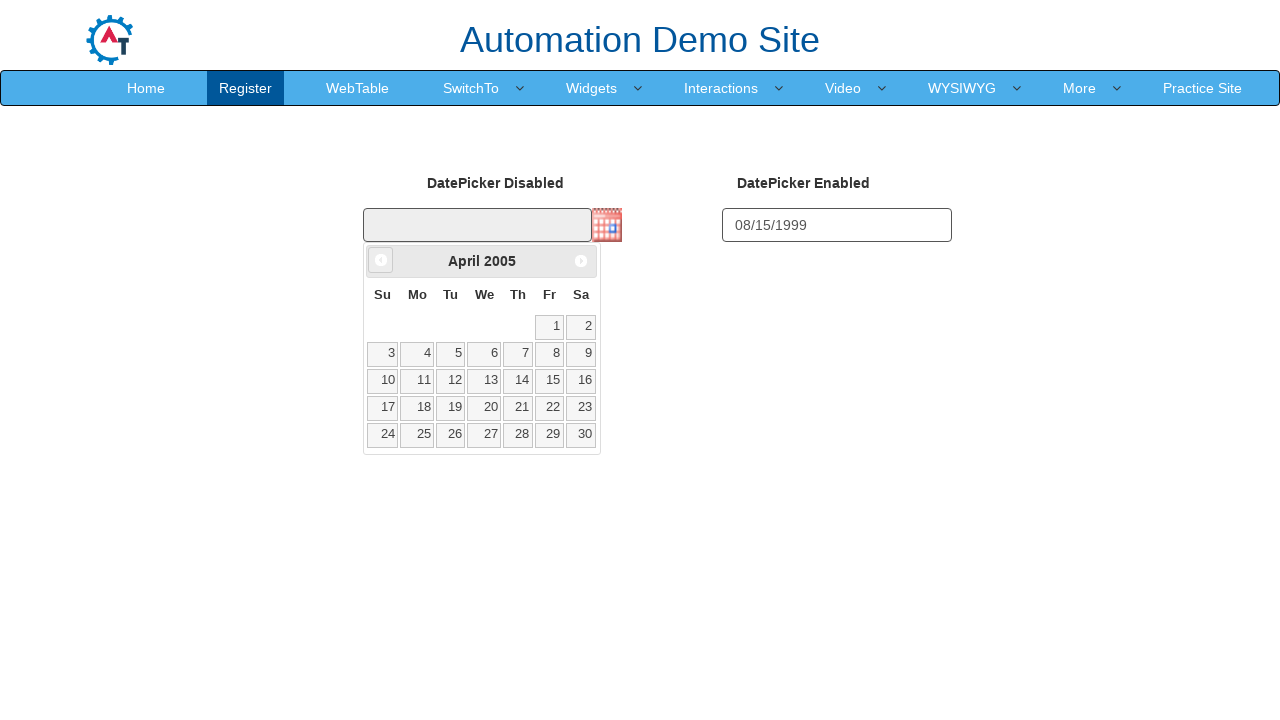

Navigated calendar backwards (current: April 2005) at (381, 260) on a[data-handler='prev']
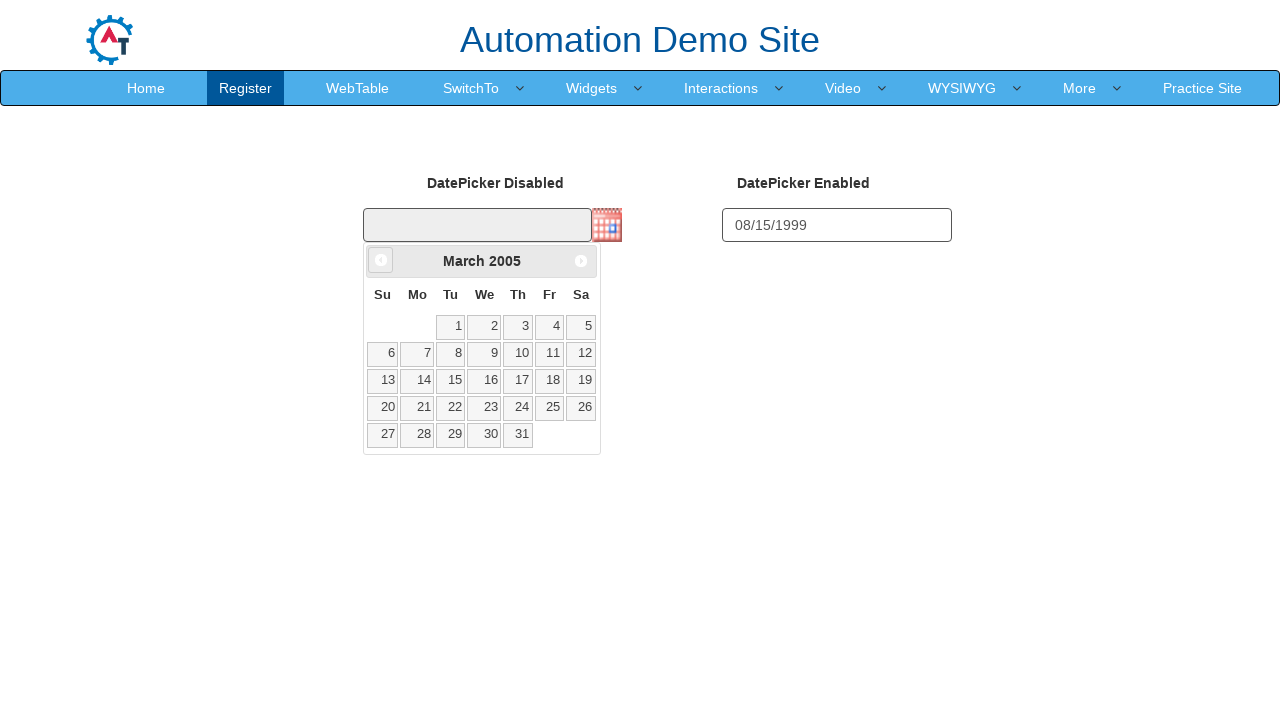

Navigated calendar backwards (current: March 2005) at (381, 260) on a[data-handler='prev']
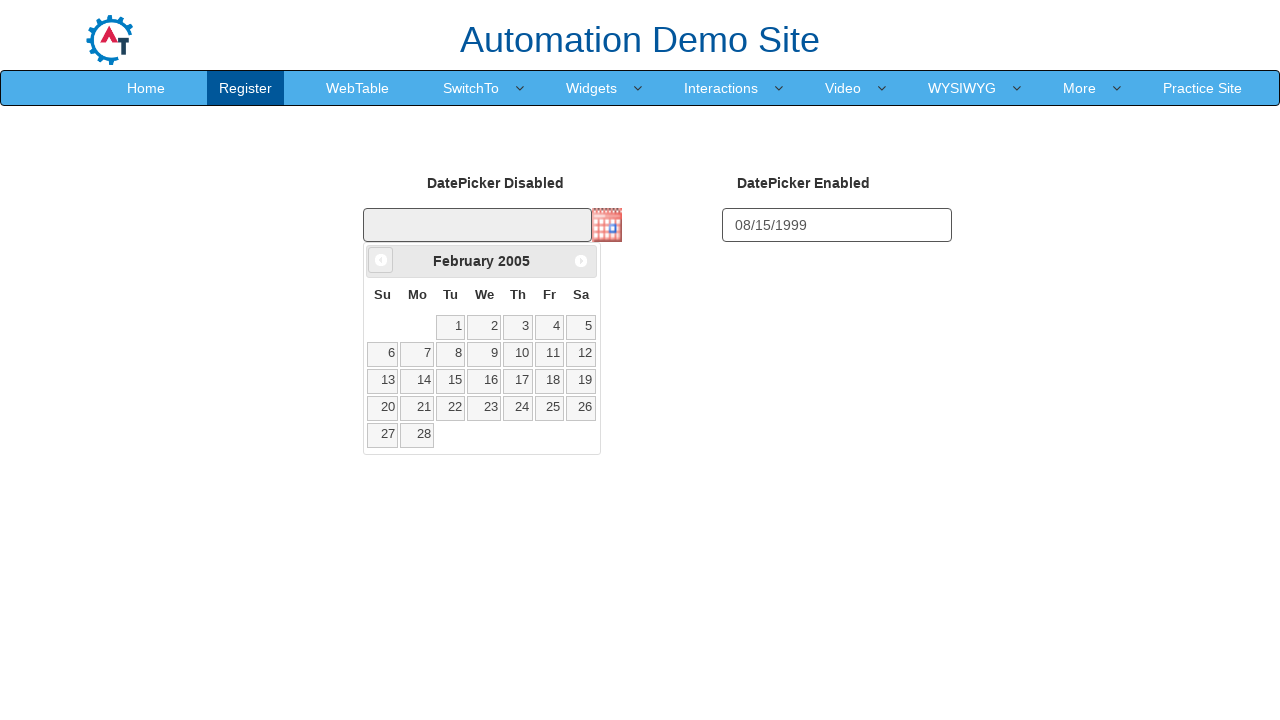

Navigated calendar backwards (current: February 2005) at (381, 260) on a[data-handler='prev']
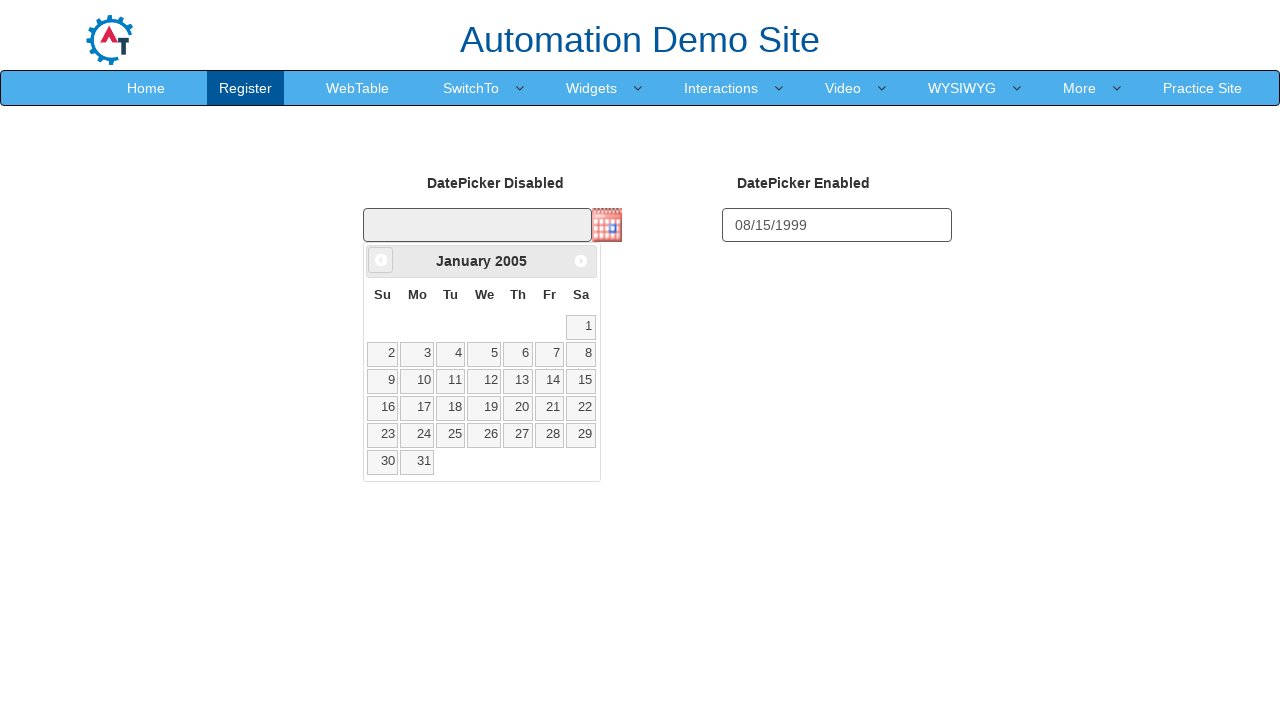

Navigated calendar backwards (current: January 2005) at (381, 260) on a[data-handler='prev']
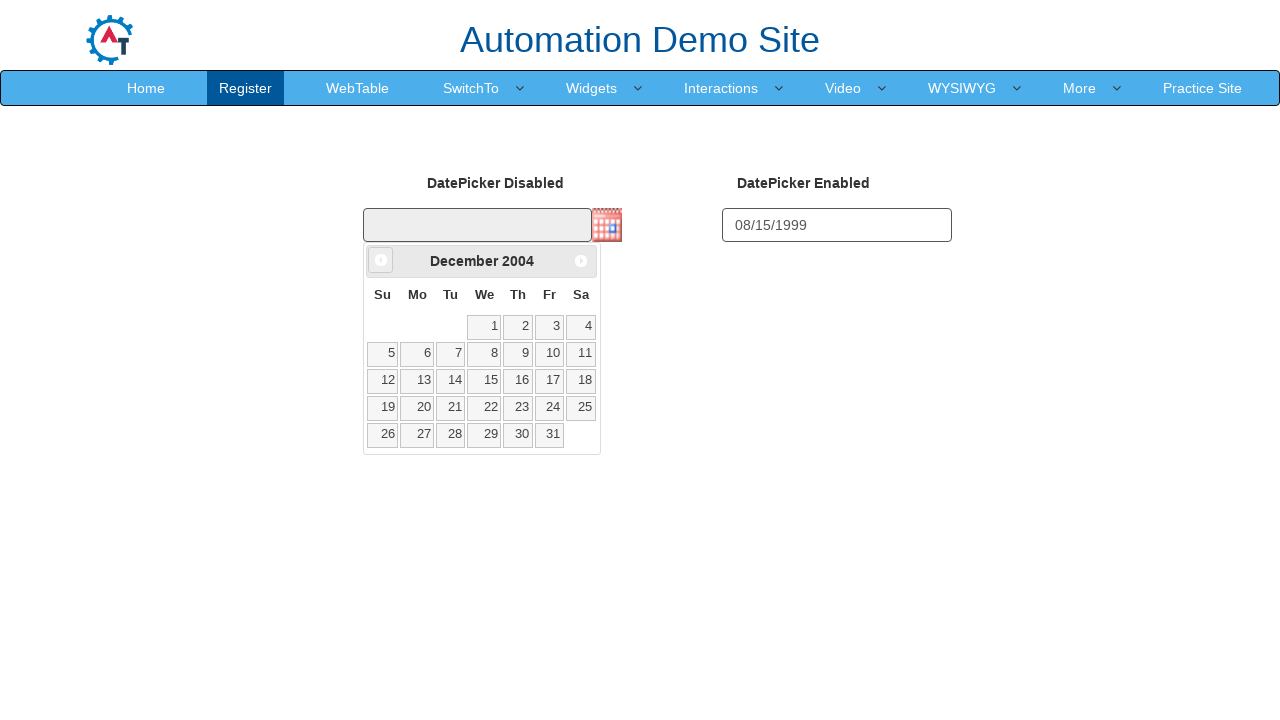

Navigated calendar backwards (current: December 2004) at (381, 260) on a[data-handler='prev']
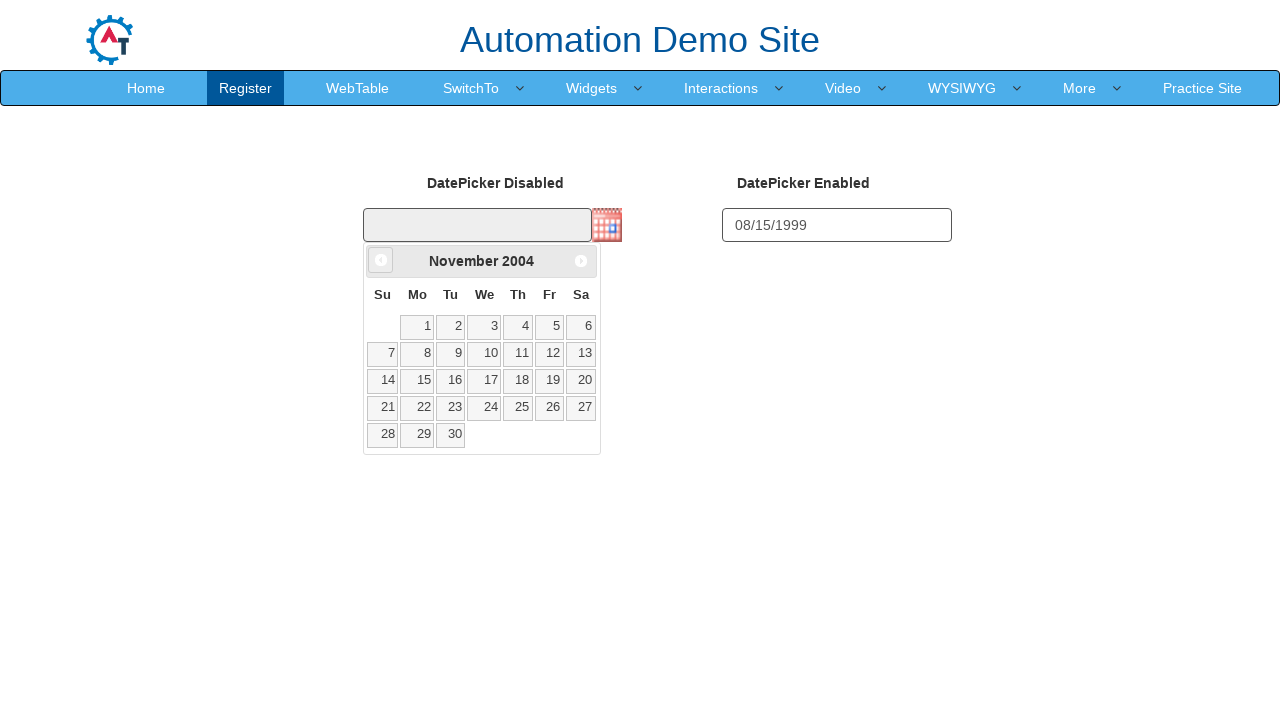

Navigated calendar backwards (current: November 2004) at (381, 260) on a[data-handler='prev']
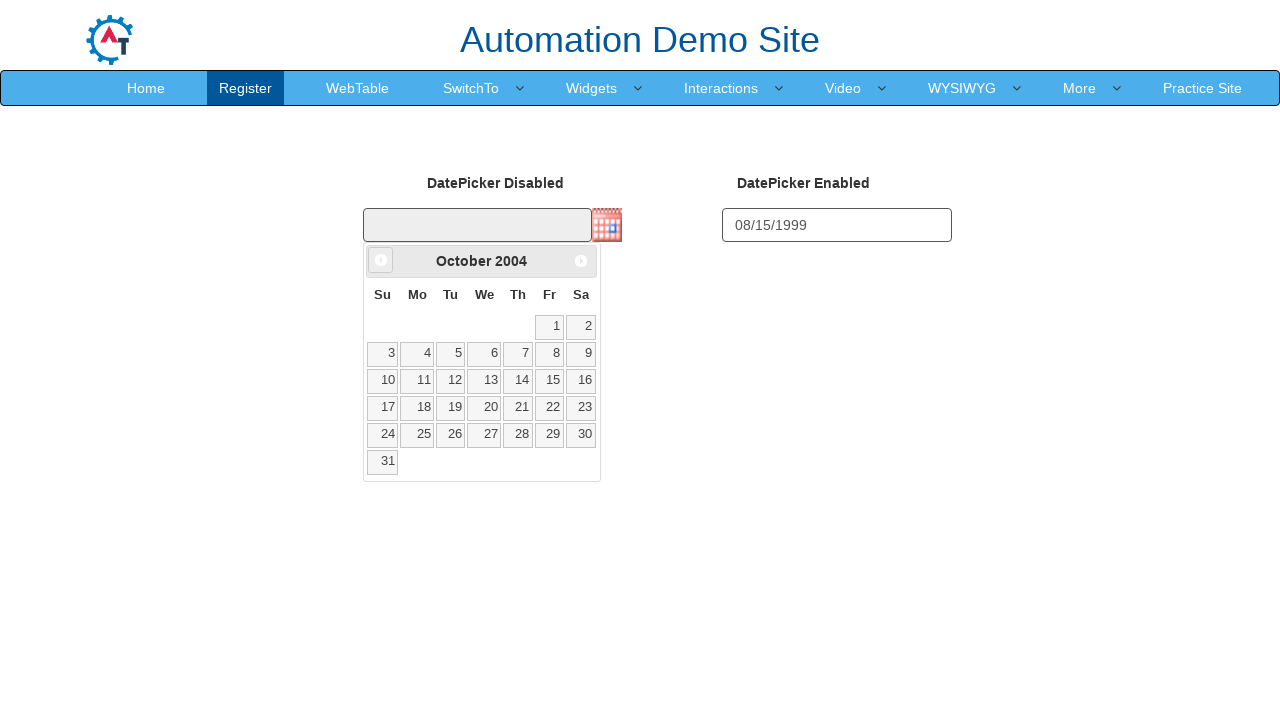

Navigated calendar backwards (current: October 2004) at (381, 260) on a[data-handler='prev']
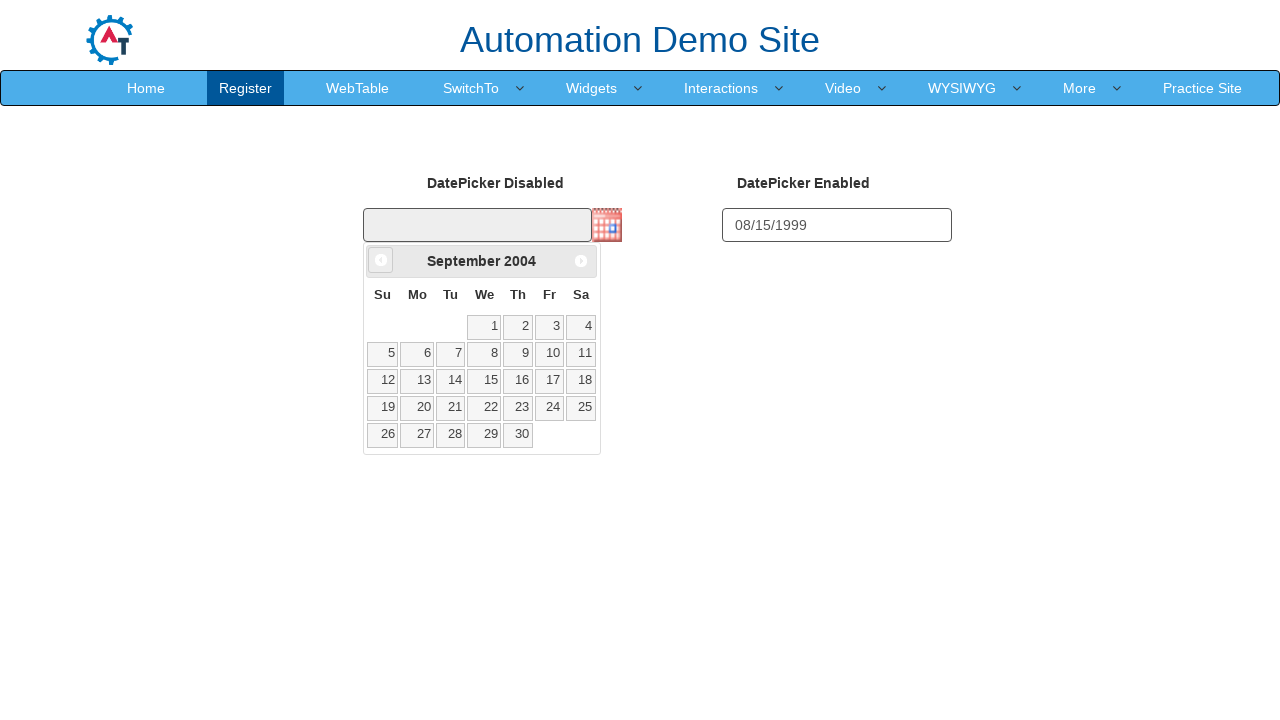

Navigated calendar backwards (current: September 2004) at (381, 260) on a[data-handler='prev']
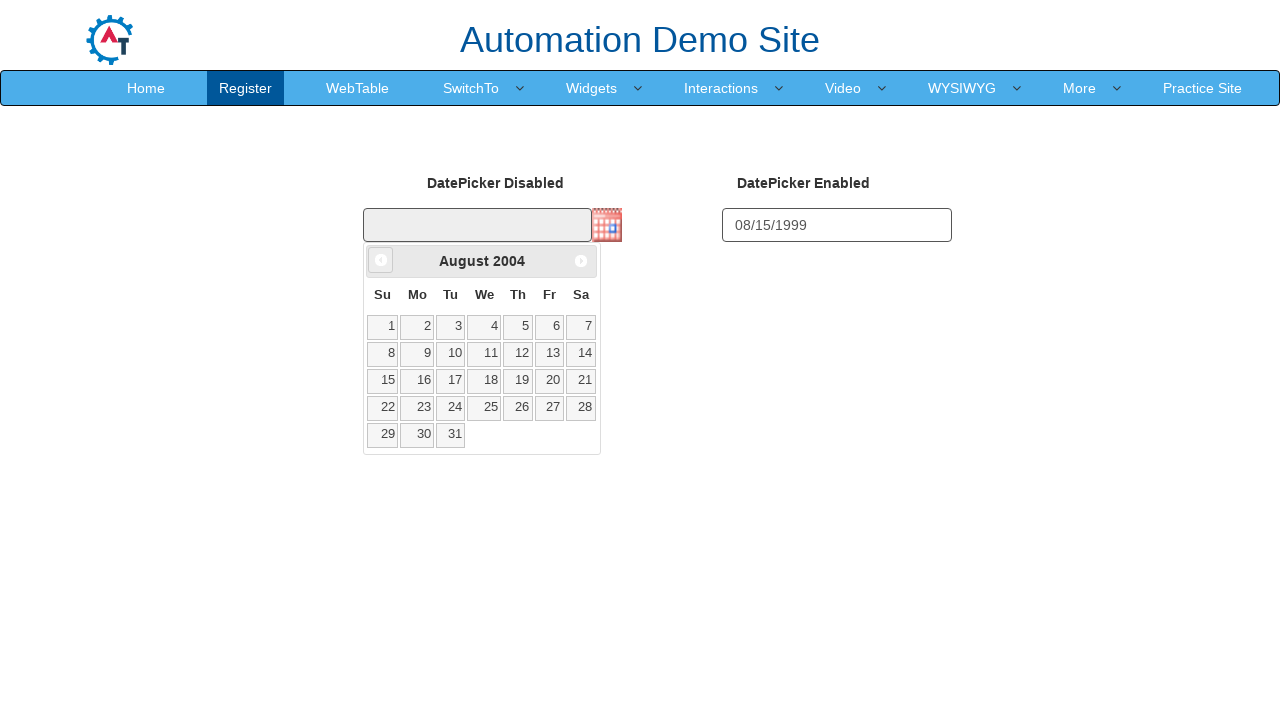

Navigated calendar backwards (current: August 2004) at (381, 260) on a[data-handler='prev']
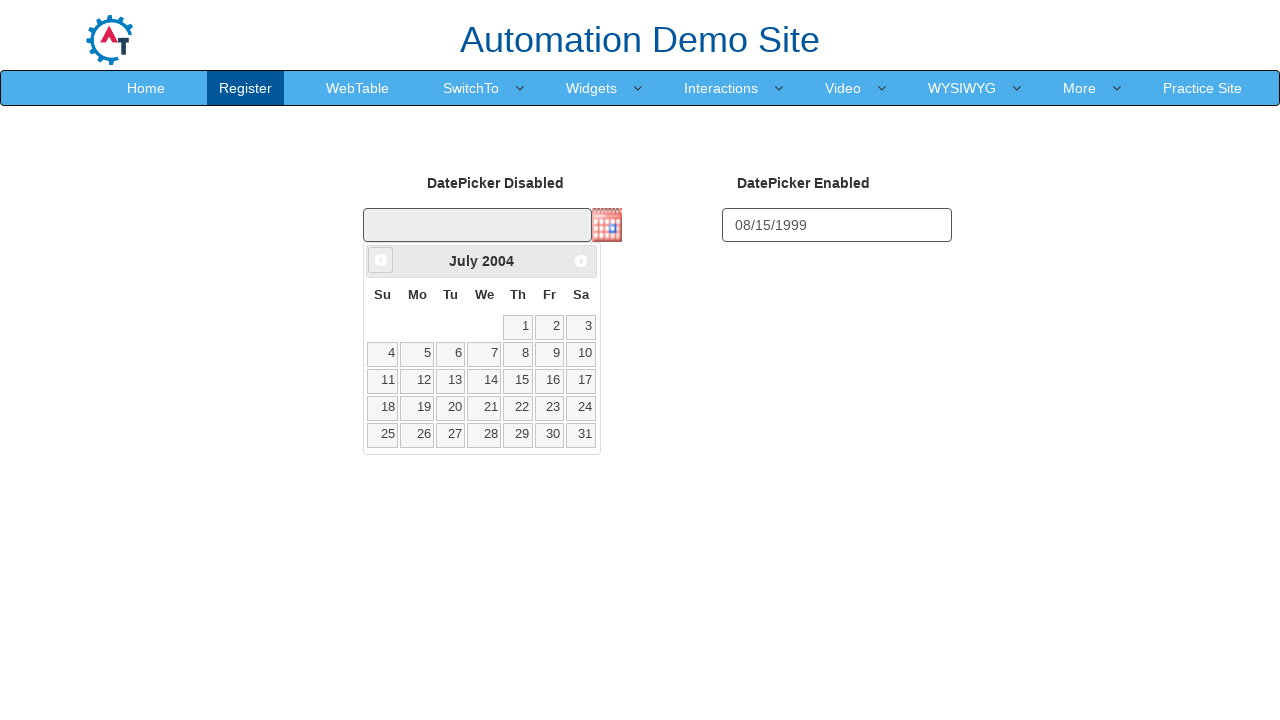

Navigated calendar backwards (current: July 2004) at (381, 260) on a[data-handler='prev']
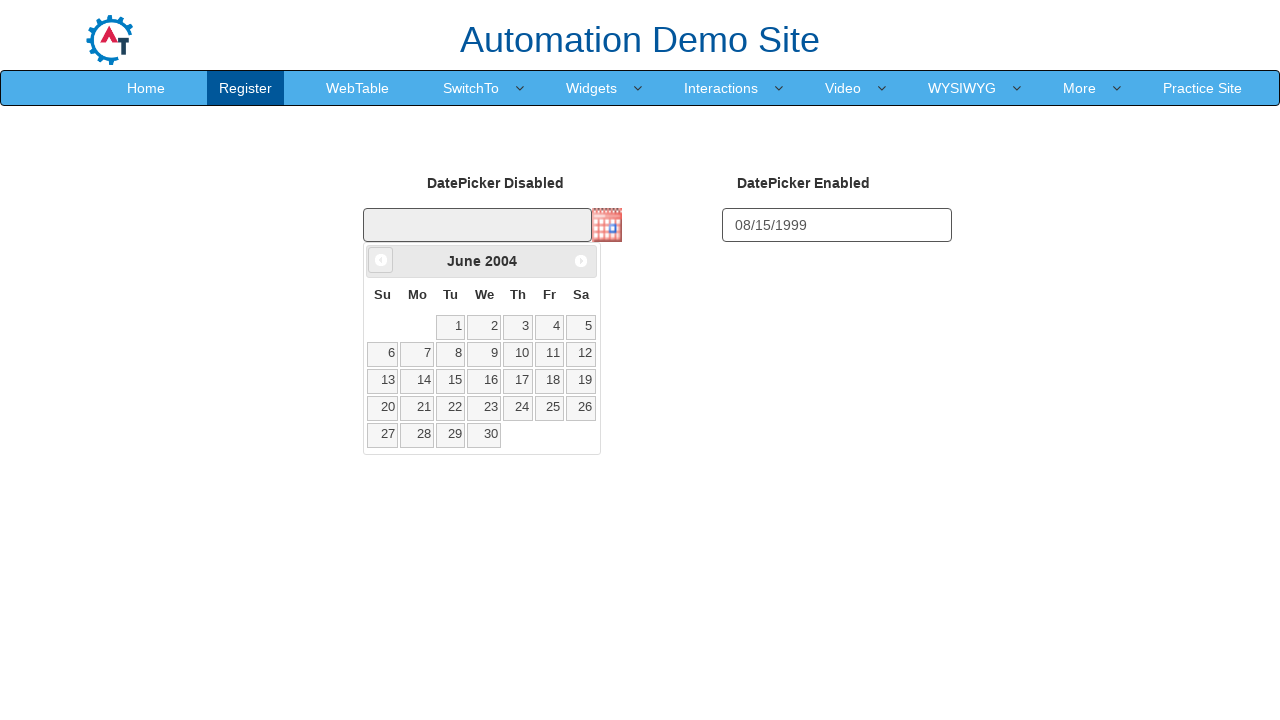

Navigated calendar backwards (current: June 2004) at (381, 260) on a[data-handler='prev']
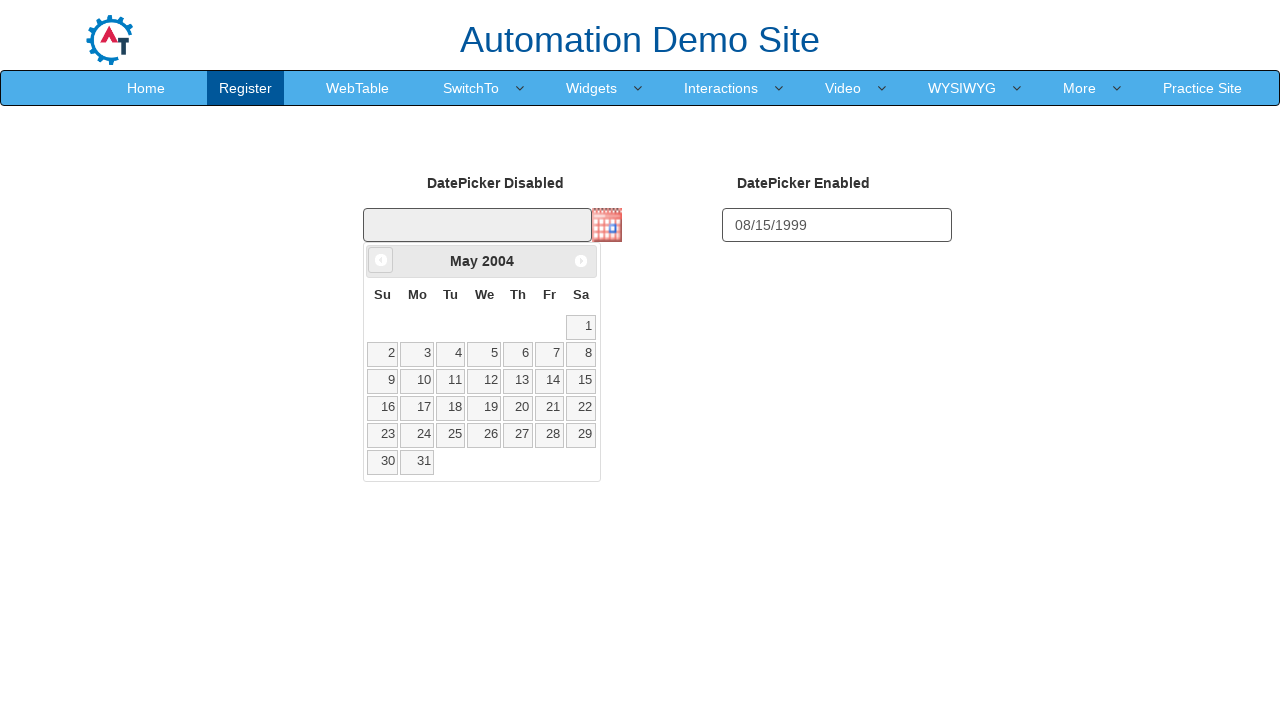

Navigated calendar backwards (current: May 2004) at (381, 260) on a[data-handler='prev']
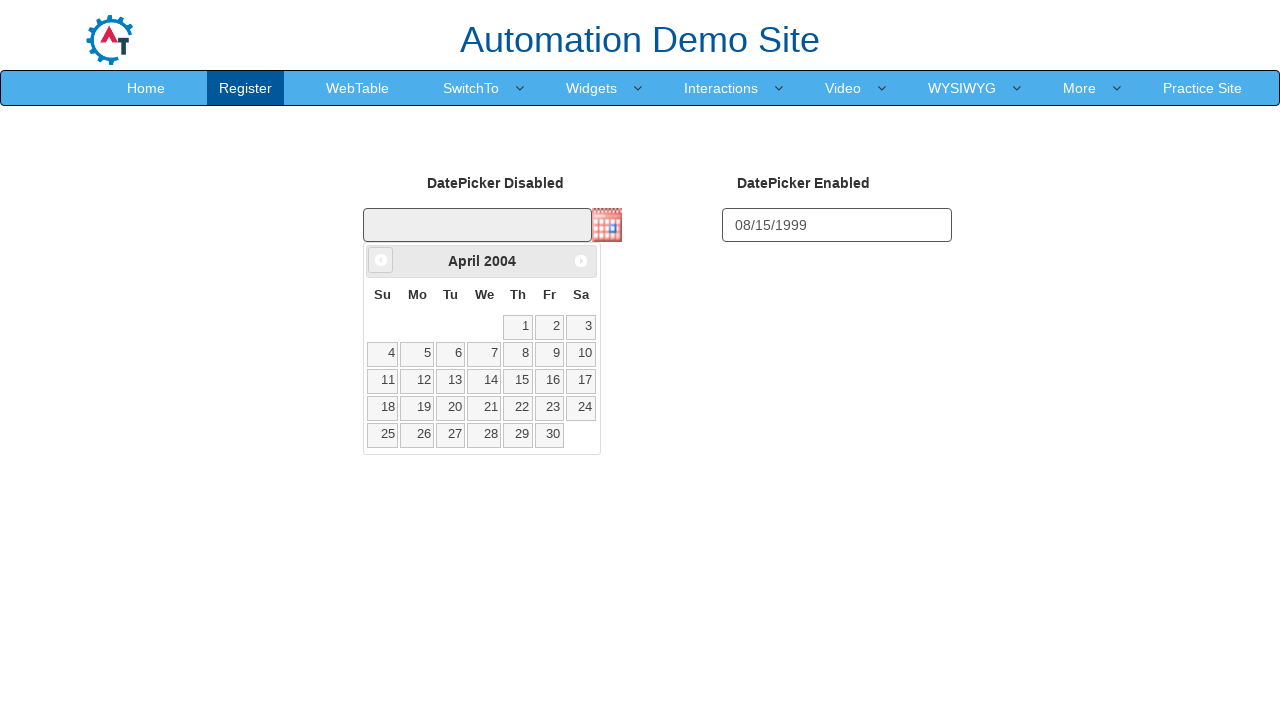

Navigated calendar backwards (current: April 2004) at (381, 260) on a[data-handler='prev']
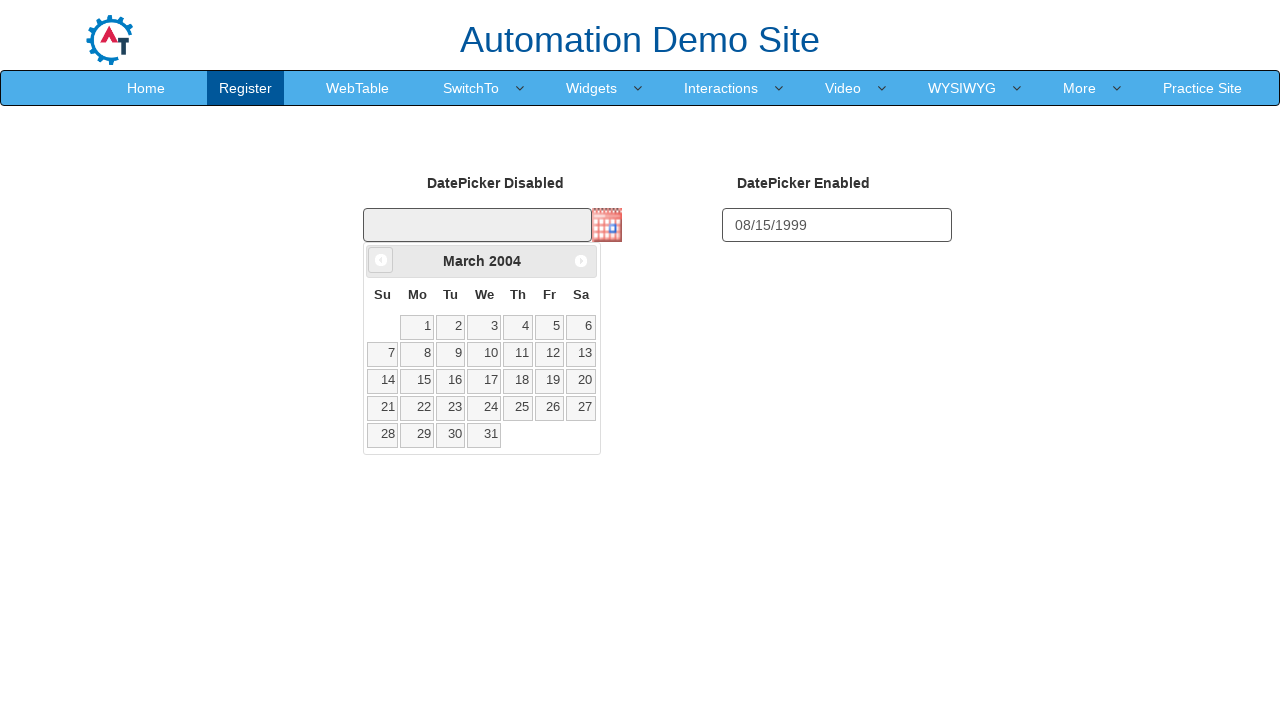

Navigated calendar backwards (current: March 2004) at (381, 260) on a[data-handler='prev']
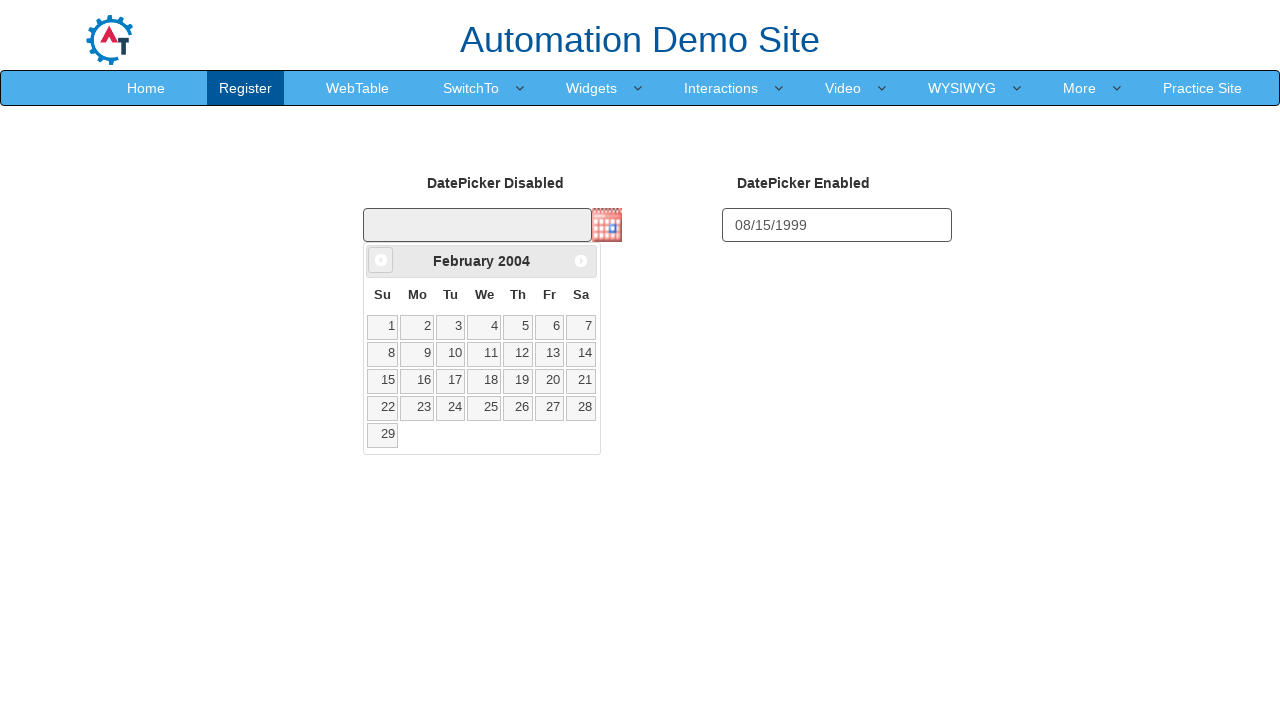

Navigated calendar backwards (current: February 2004) at (381, 260) on a[data-handler='prev']
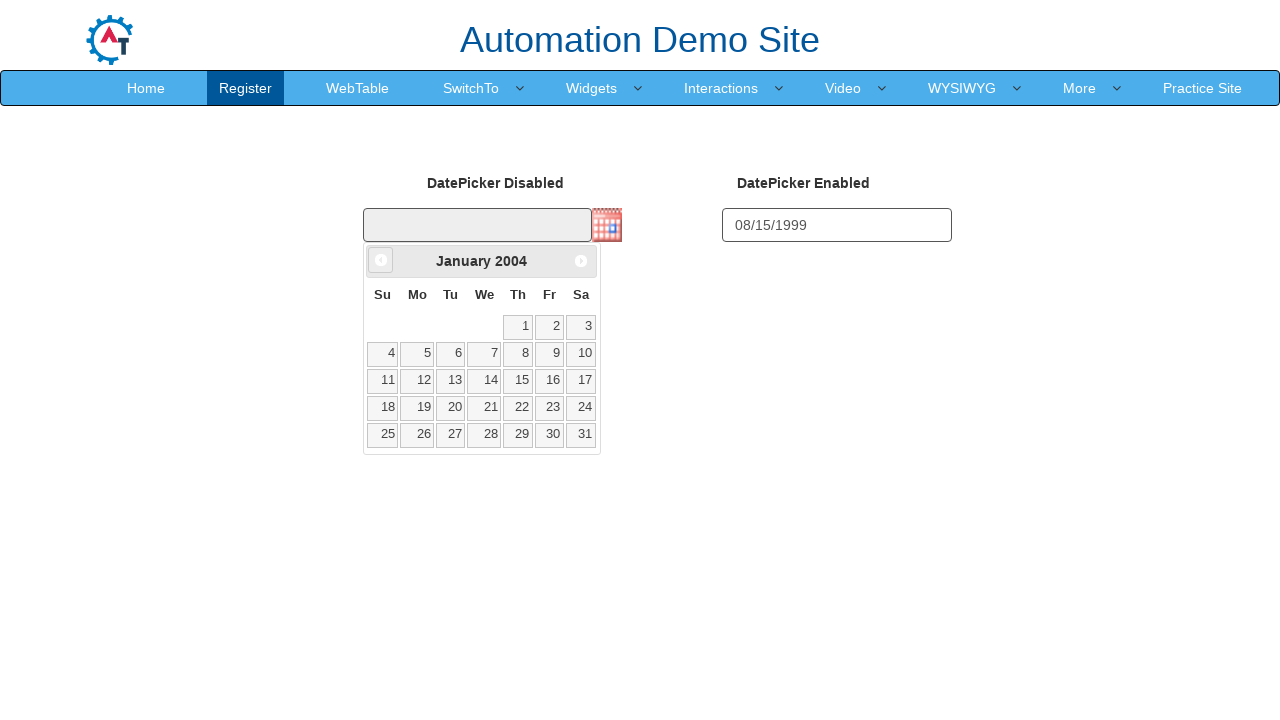

Navigated calendar backwards (current: January 2004) at (381, 260) on a[data-handler='prev']
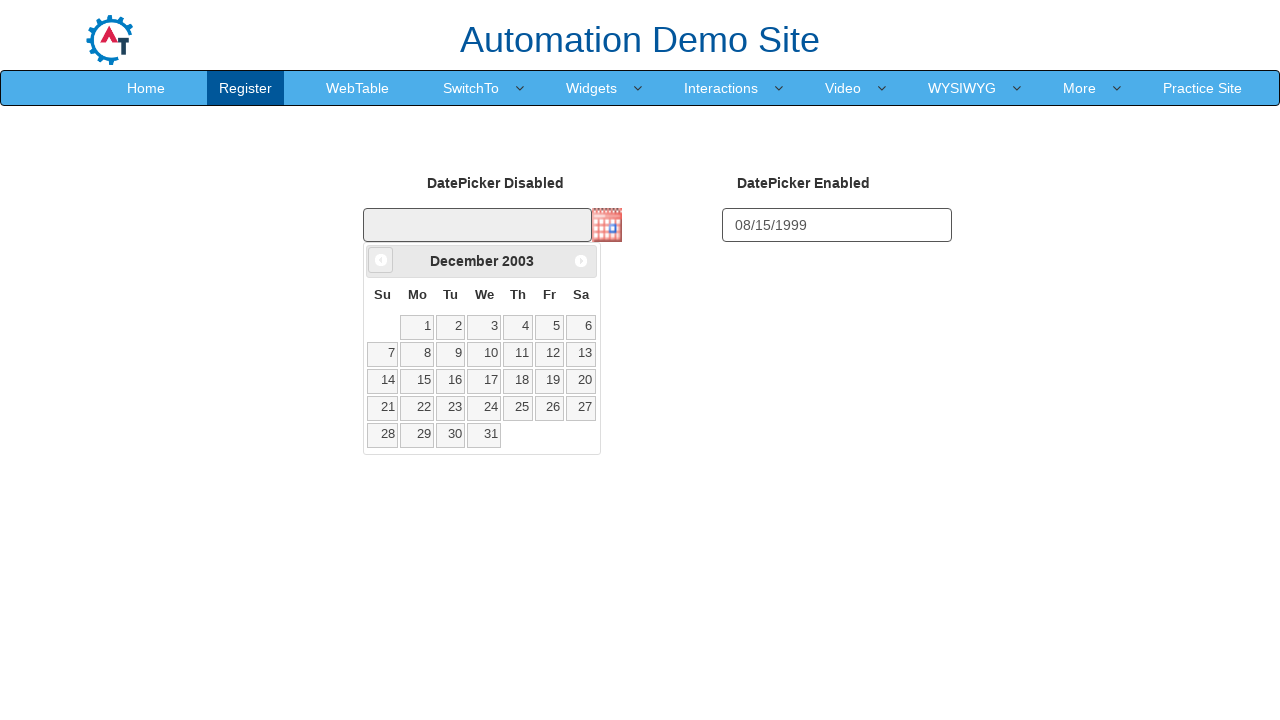

Navigated calendar backwards (current: December 2003) at (381, 260) on a[data-handler='prev']
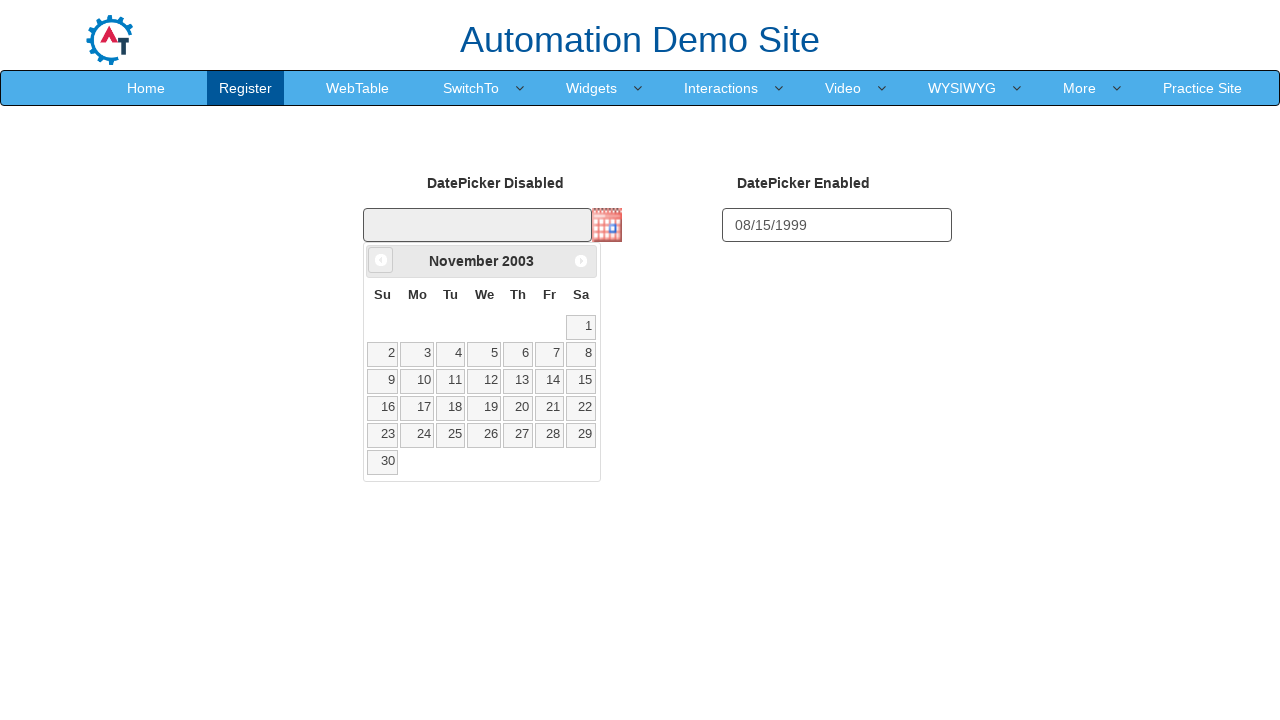

Navigated calendar backwards (current: November 2003) at (381, 260) on a[data-handler='prev']
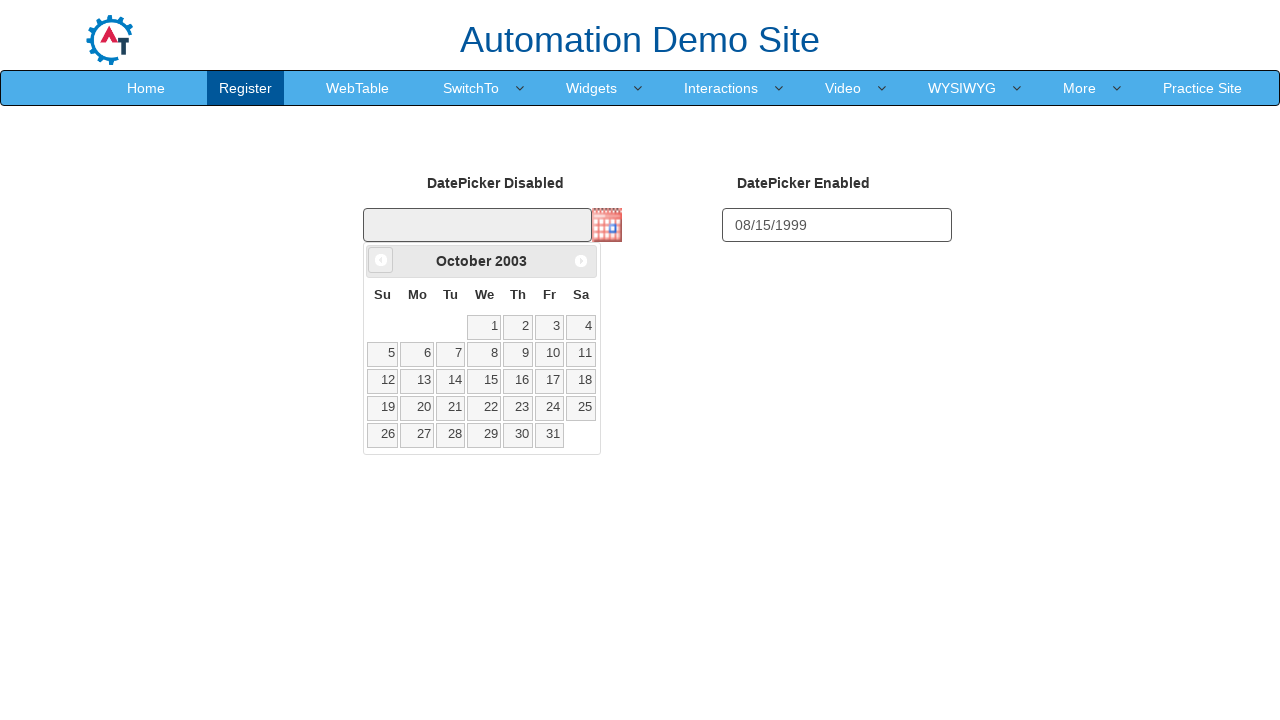

Navigated calendar backwards (current: October 2003) at (381, 260) on a[data-handler='prev']
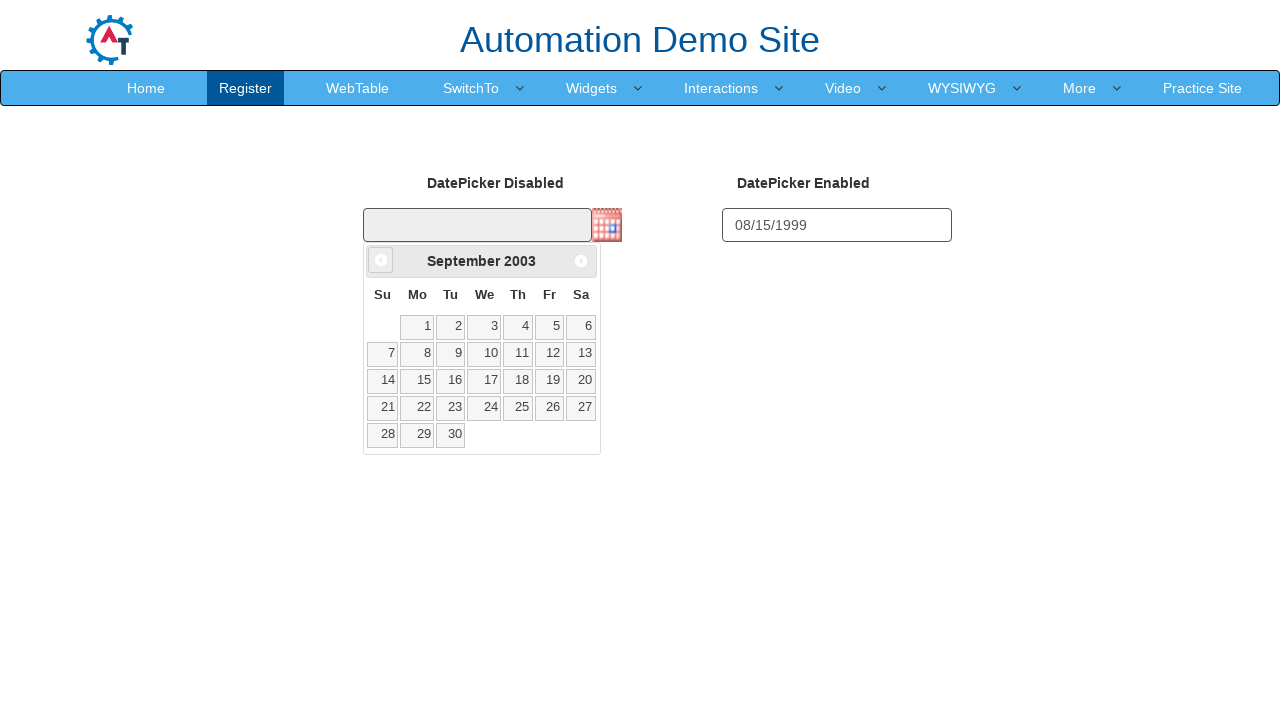

Navigated calendar backwards (current: September 2003) at (381, 260) on a[data-handler='prev']
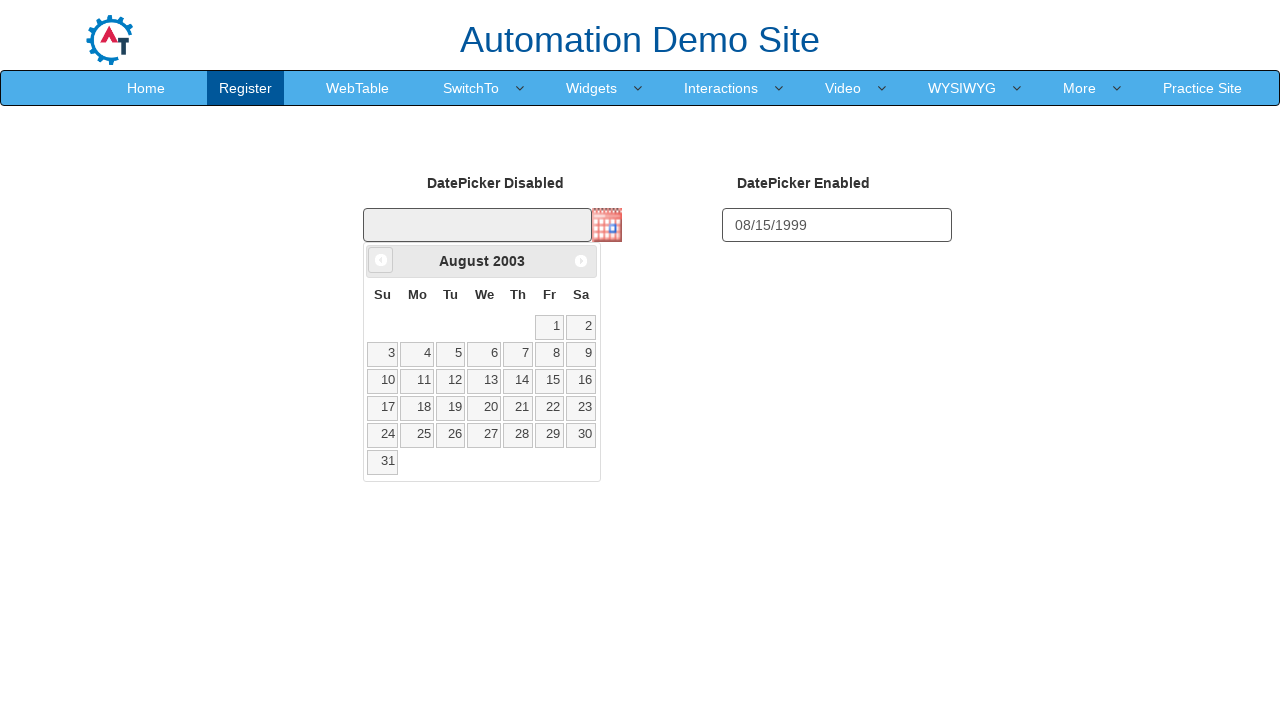

Navigated calendar backwards (current: August 2003) at (381, 260) on a[data-handler='prev']
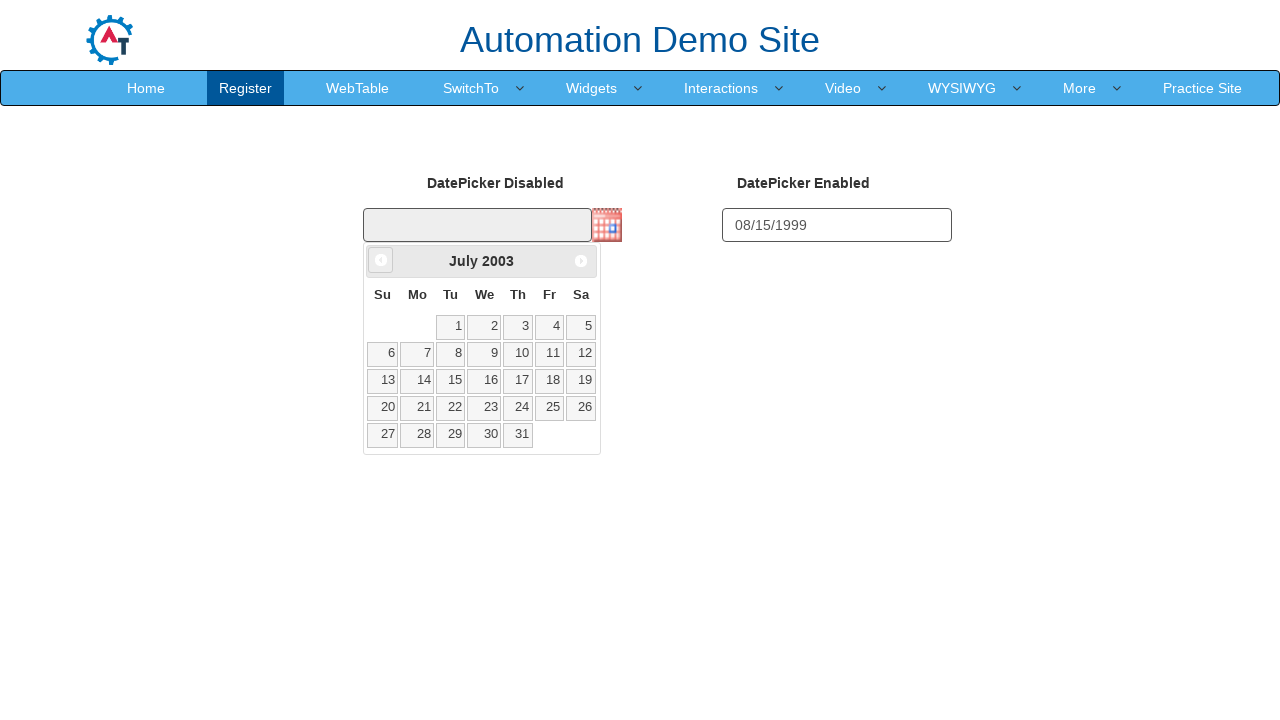

Navigated calendar backwards (current: July 2003) at (381, 260) on a[data-handler='prev']
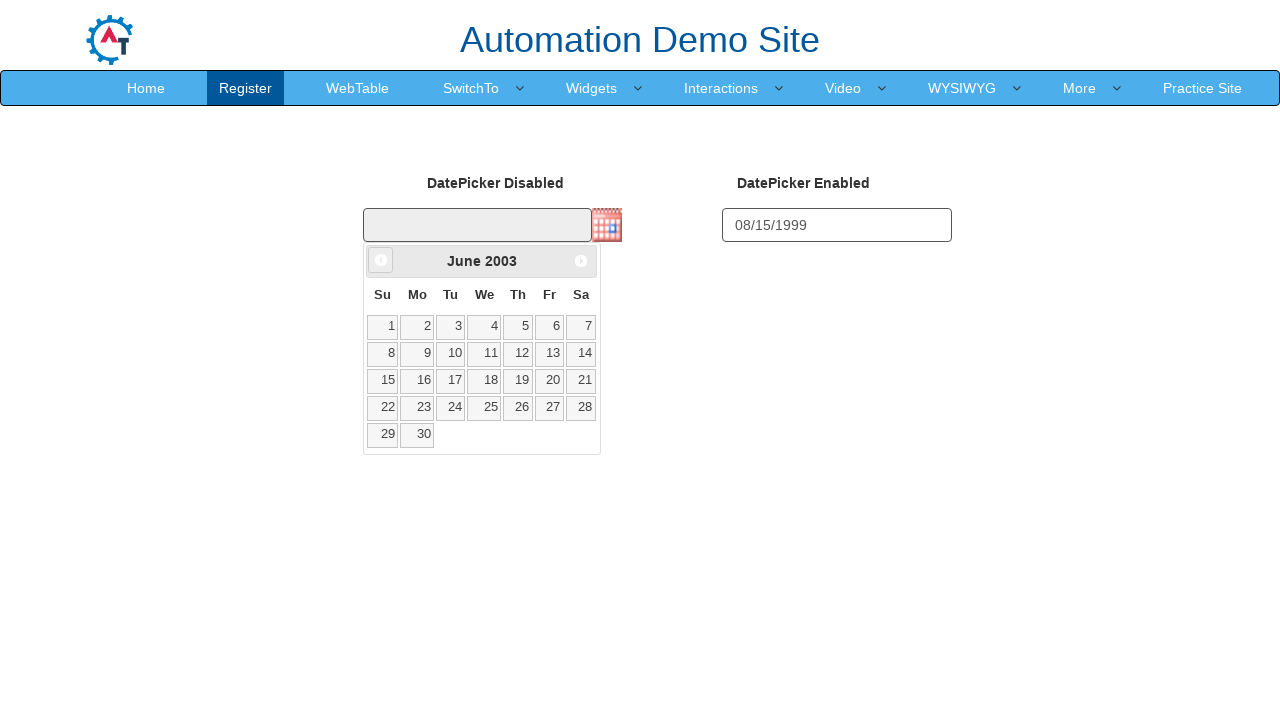

Navigated calendar backwards (current: June 2003) at (381, 260) on a[data-handler='prev']
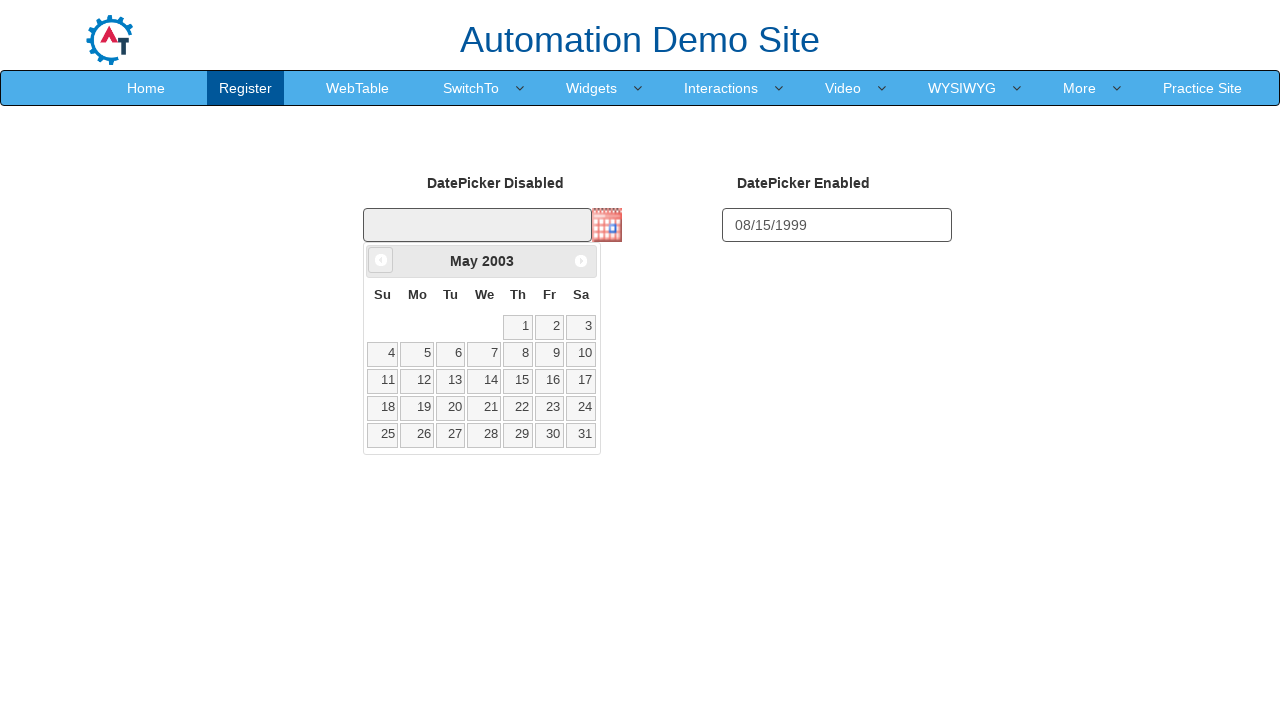

Navigated calendar backwards (current: May 2003) at (381, 260) on a[data-handler='prev']
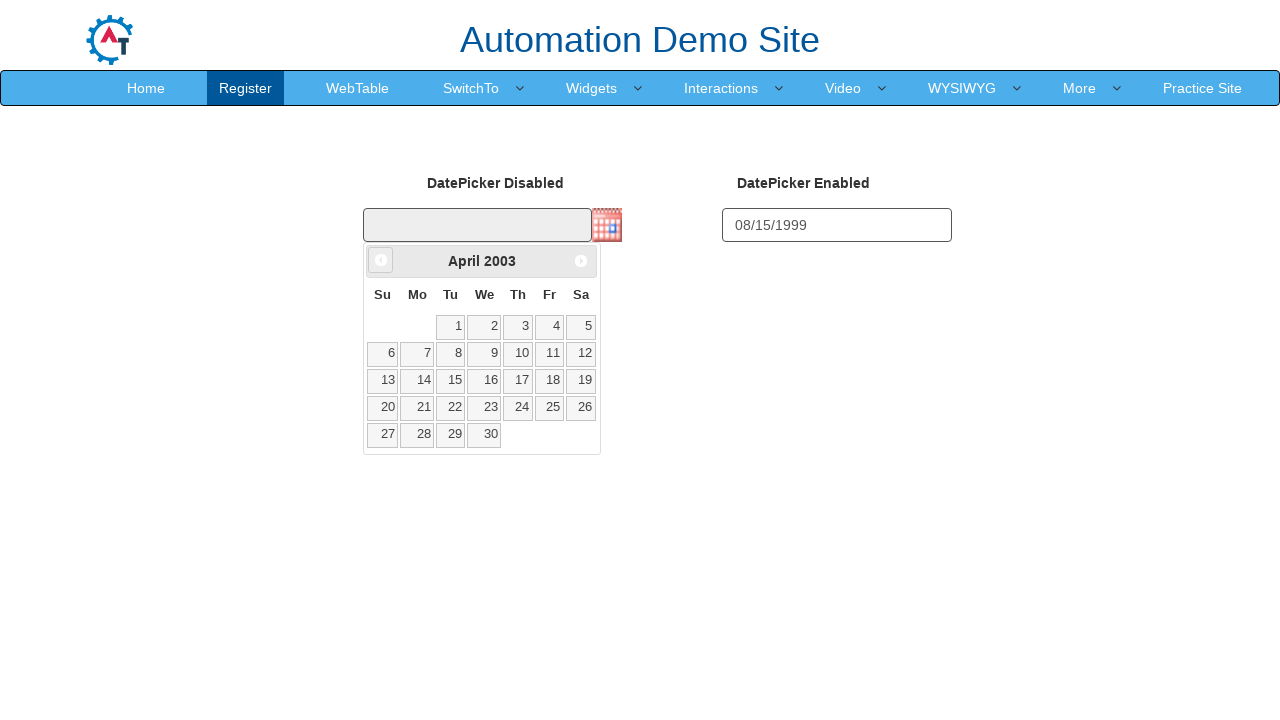

Navigated calendar backwards (current: April 2003) at (381, 260) on a[data-handler='prev']
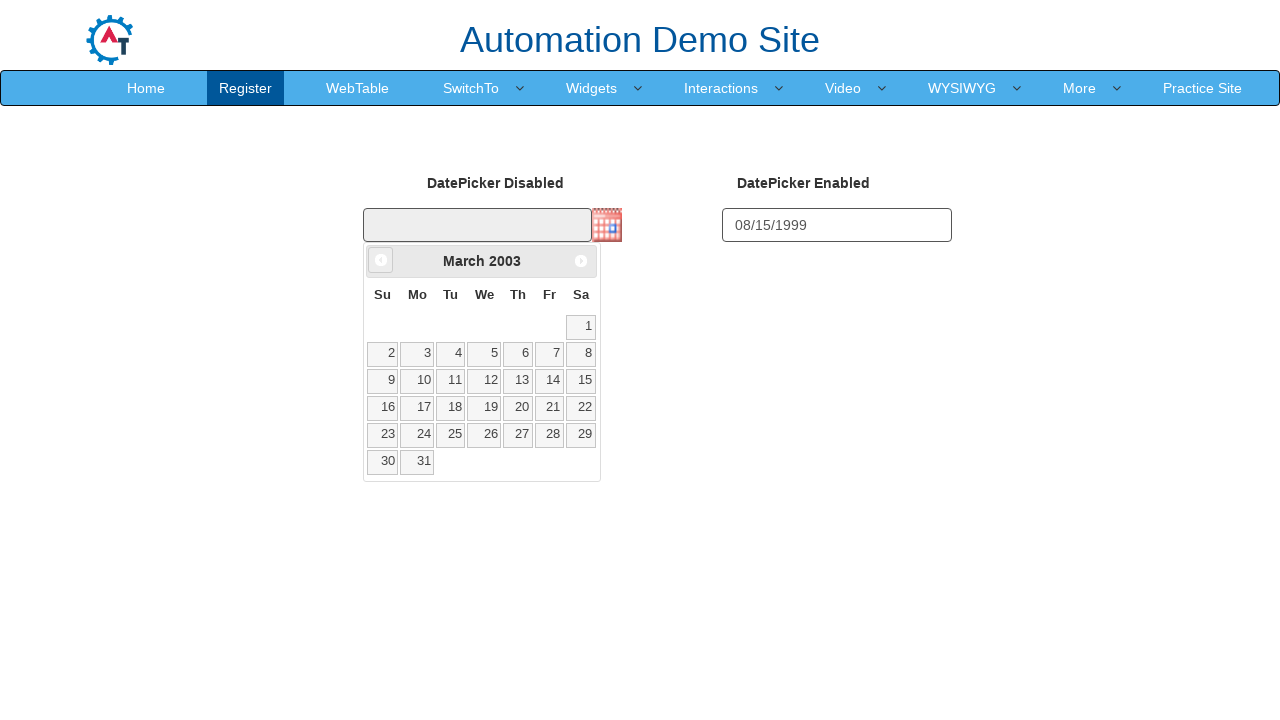

Navigated calendar backwards (current: March 2003) at (381, 260) on a[data-handler='prev']
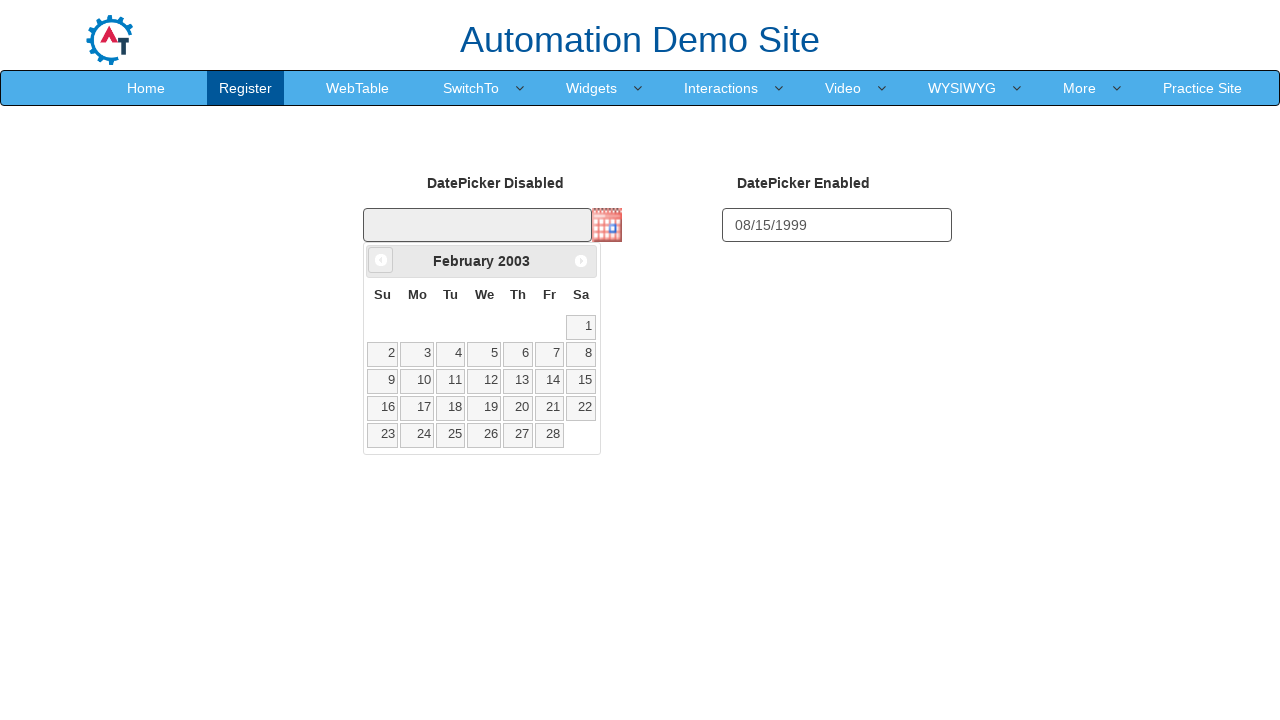

Navigated calendar backwards (current: February 2003) at (381, 260) on a[data-handler='prev']
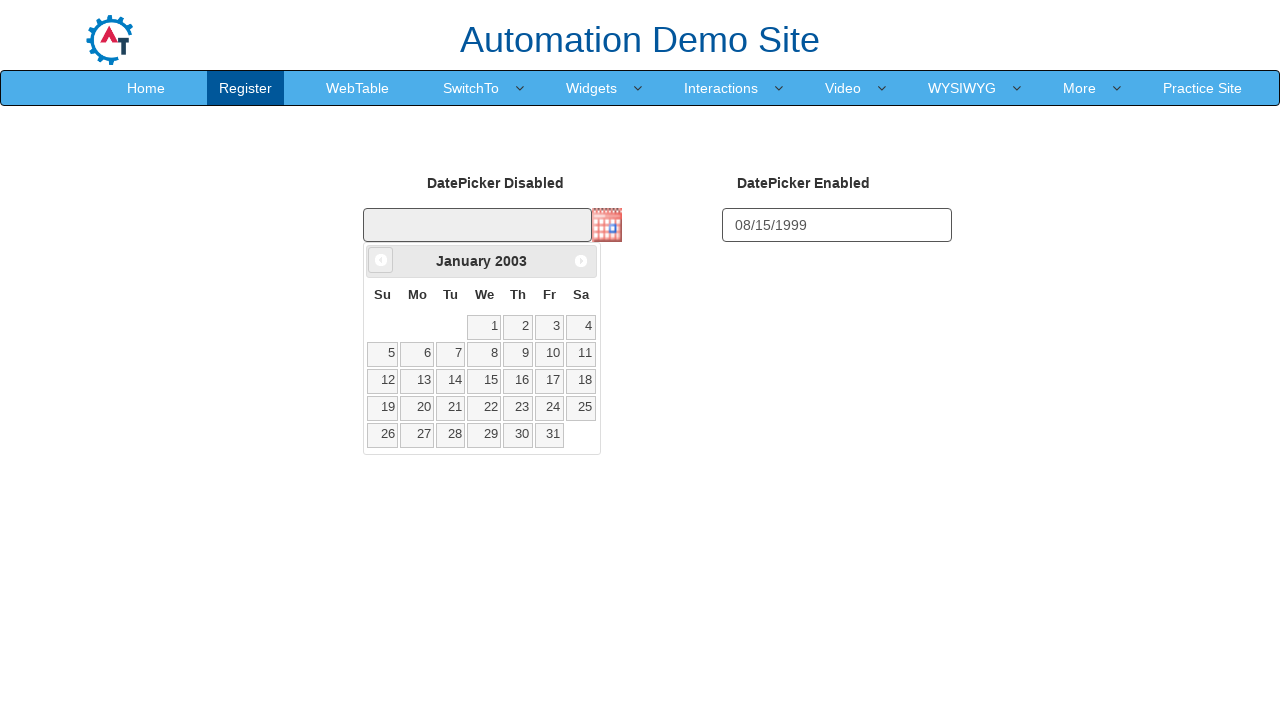

Navigated calendar backwards (current: January 2003) at (381, 260) on a[data-handler='prev']
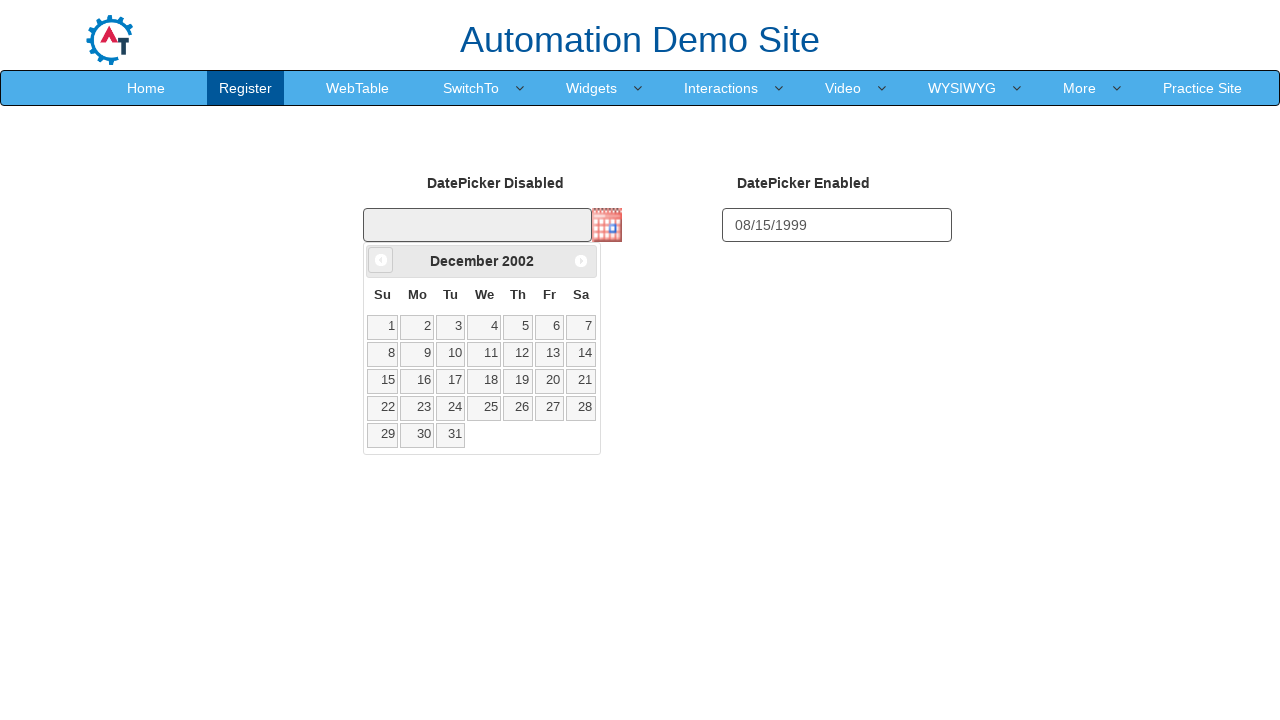

Navigated calendar backwards (current: December 2002) at (381, 260) on a[data-handler='prev']
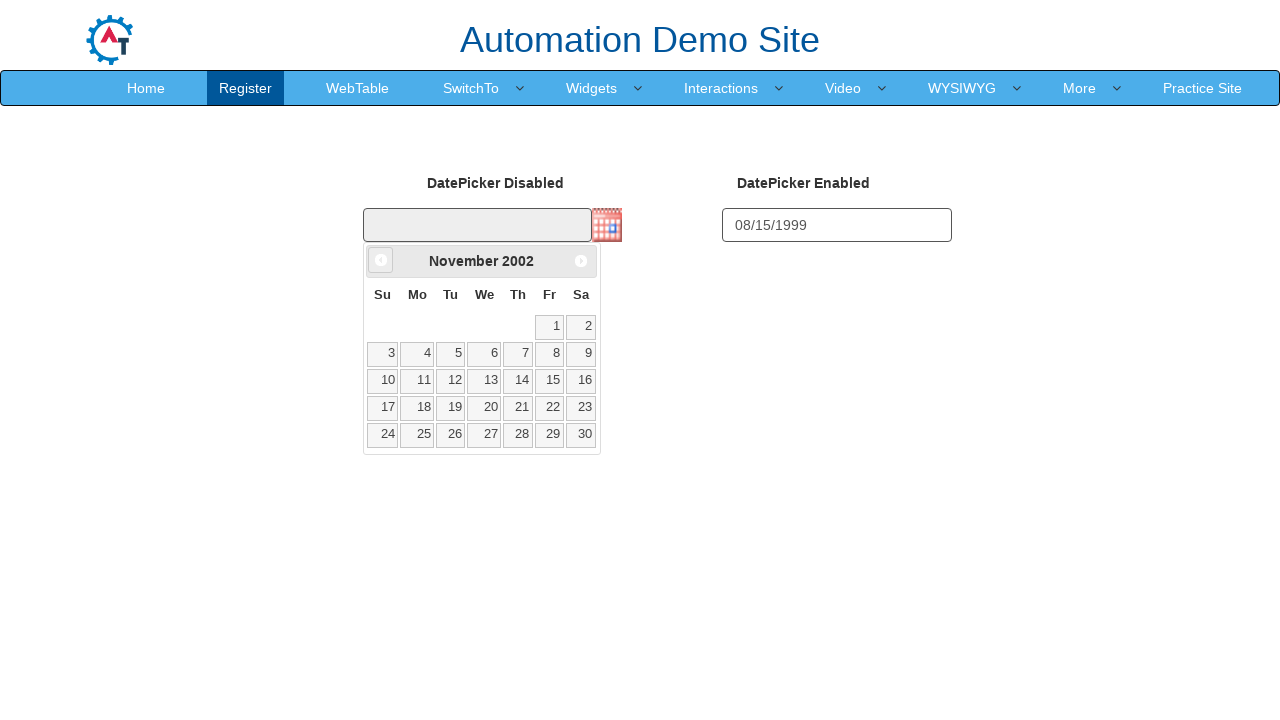

Navigated calendar backwards (current: November 2002) at (381, 260) on a[data-handler='prev']
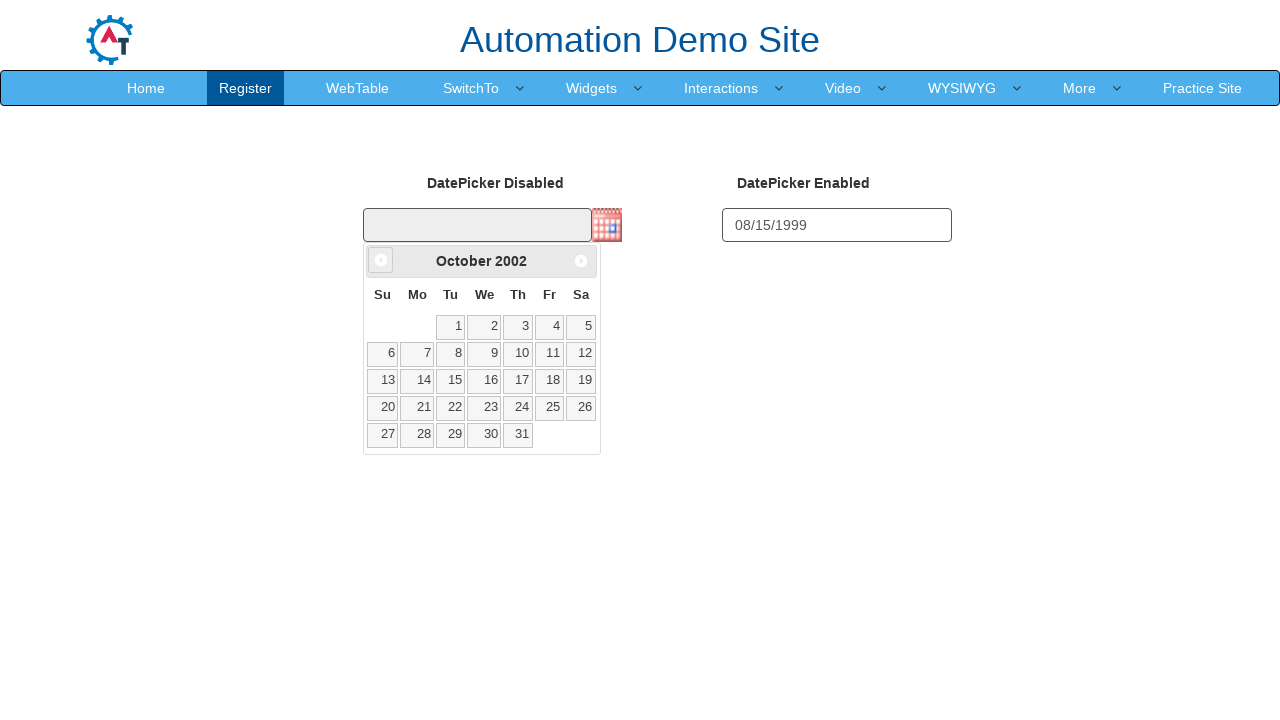

Navigated calendar backwards (current: October 2002) at (381, 260) on a[data-handler='prev']
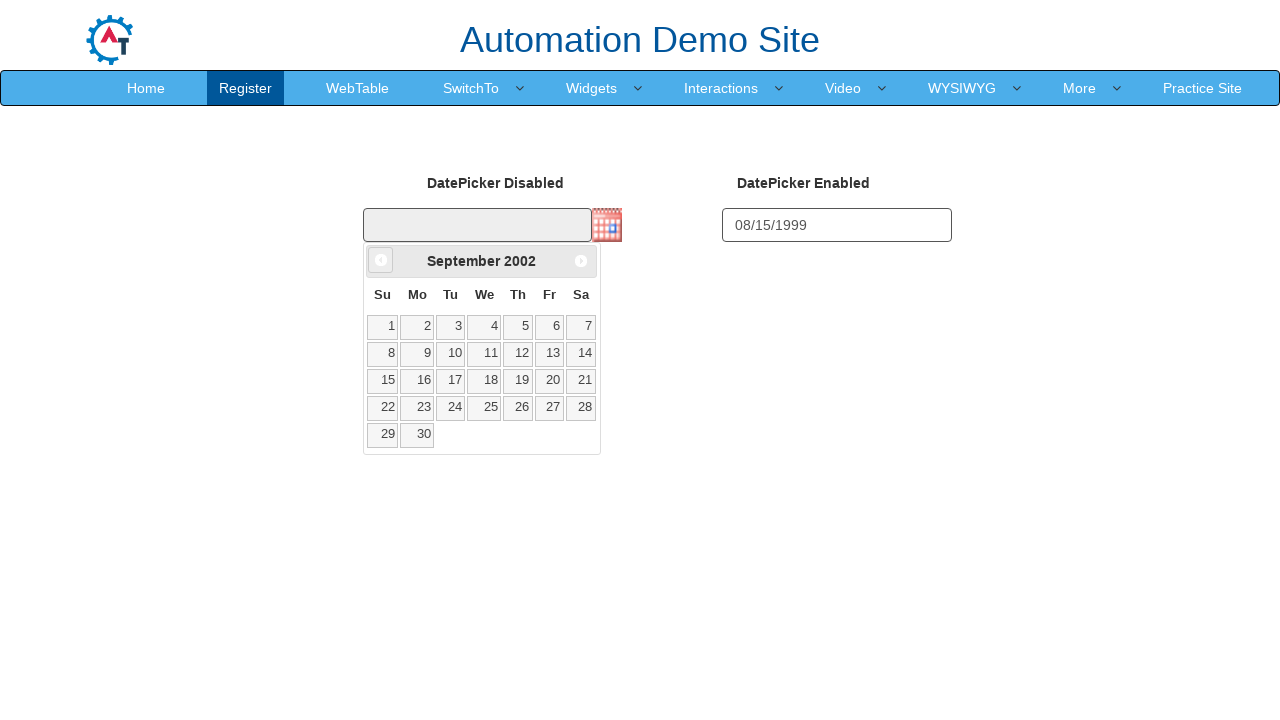

Navigated calendar backwards (current: September 2002) at (381, 260) on a[data-handler='prev']
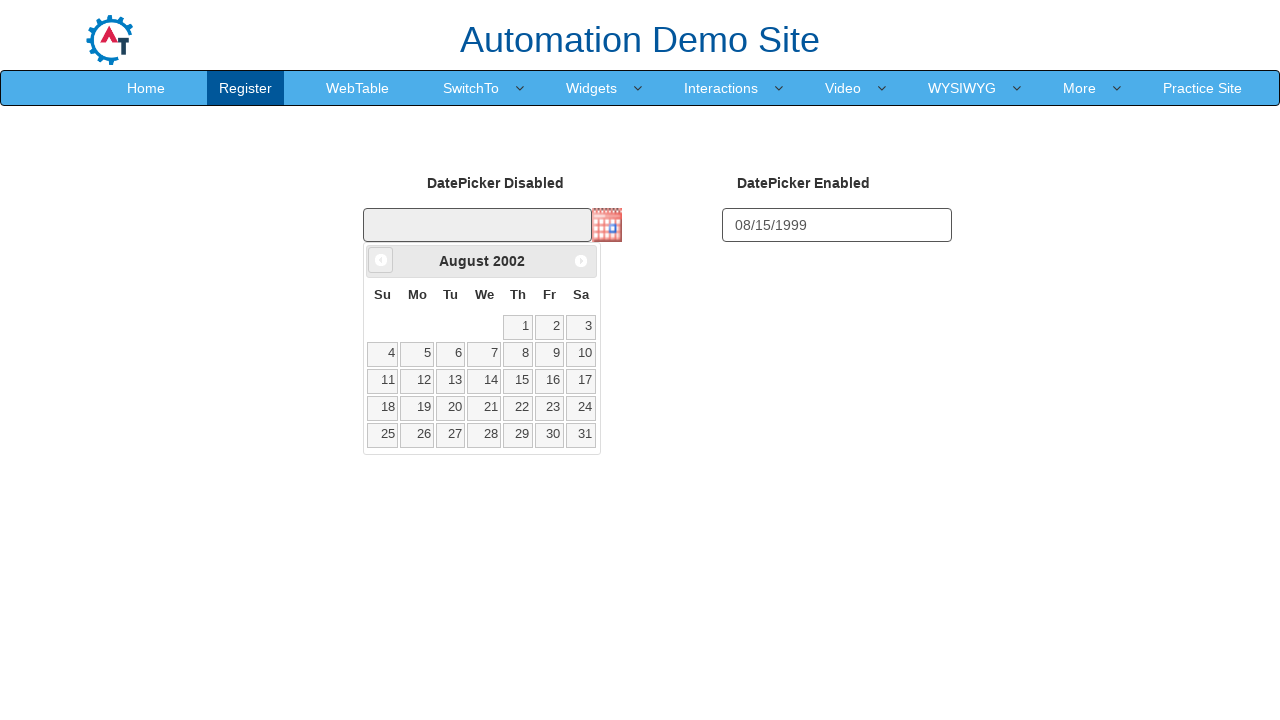

Navigated calendar backwards (current: August 2002) at (381, 260) on a[data-handler='prev']
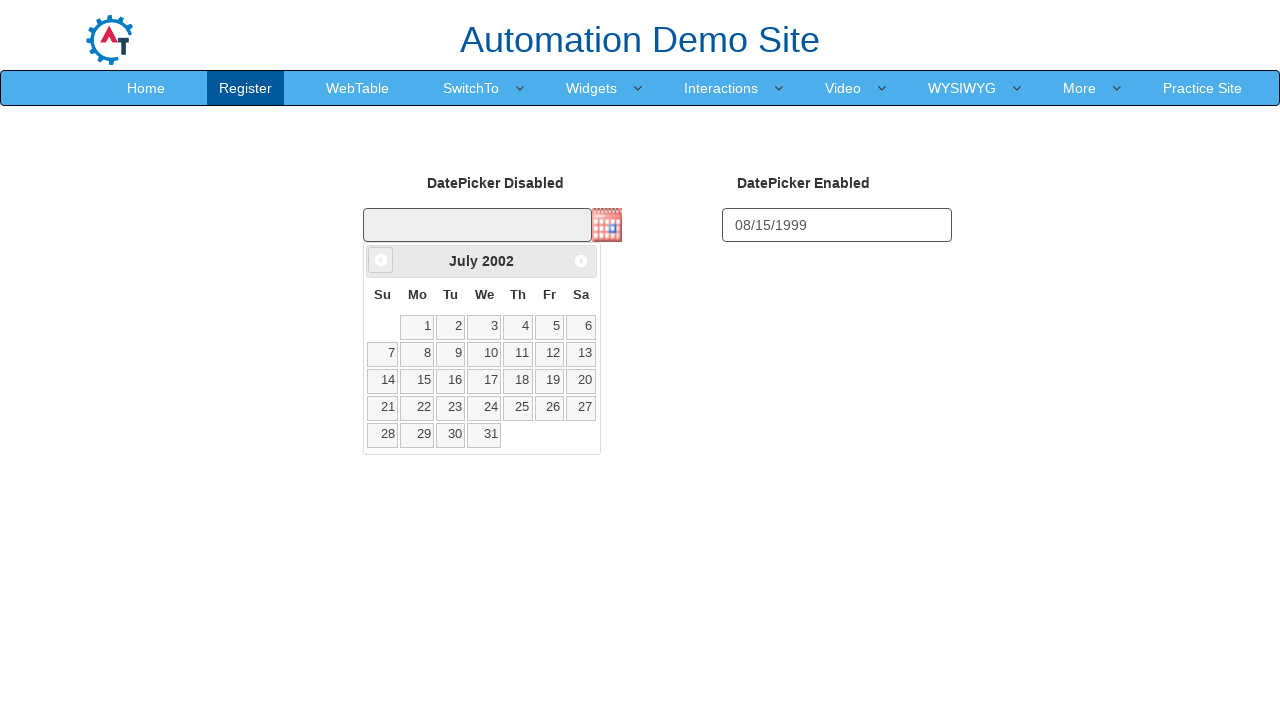

Navigated calendar backwards (current: July 2002) at (381, 260) on a[data-handler='prev']
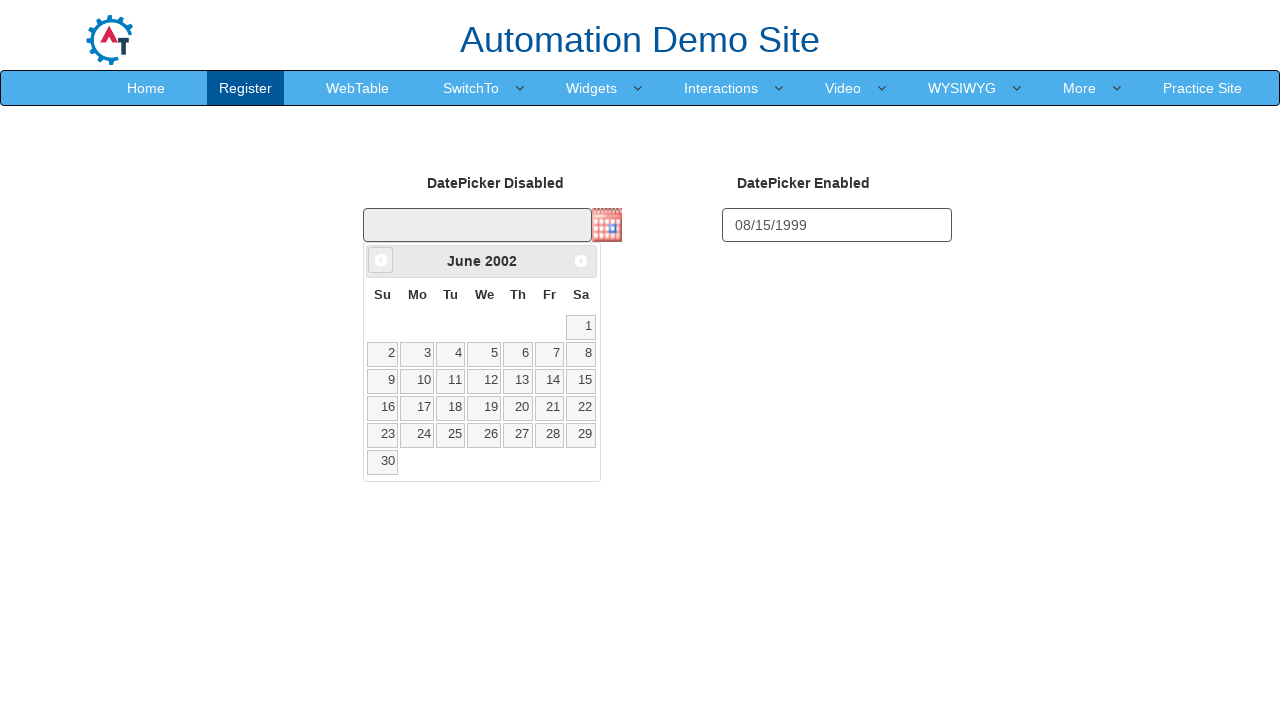

Navigated calendar backwards (current: June 2002) at (381, 260) on a[data-handler='prev']
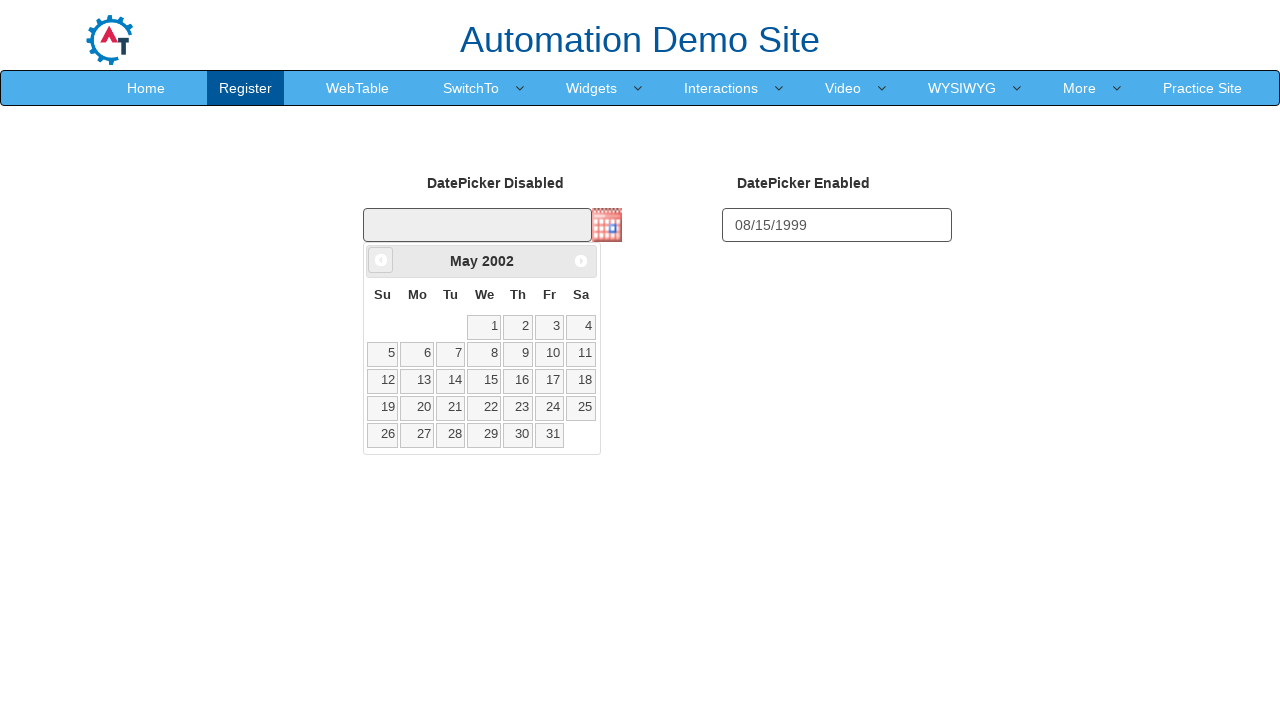

Navigated calendar backwards (current: May 2002) at (381, 260) on a[data-handler='prev']
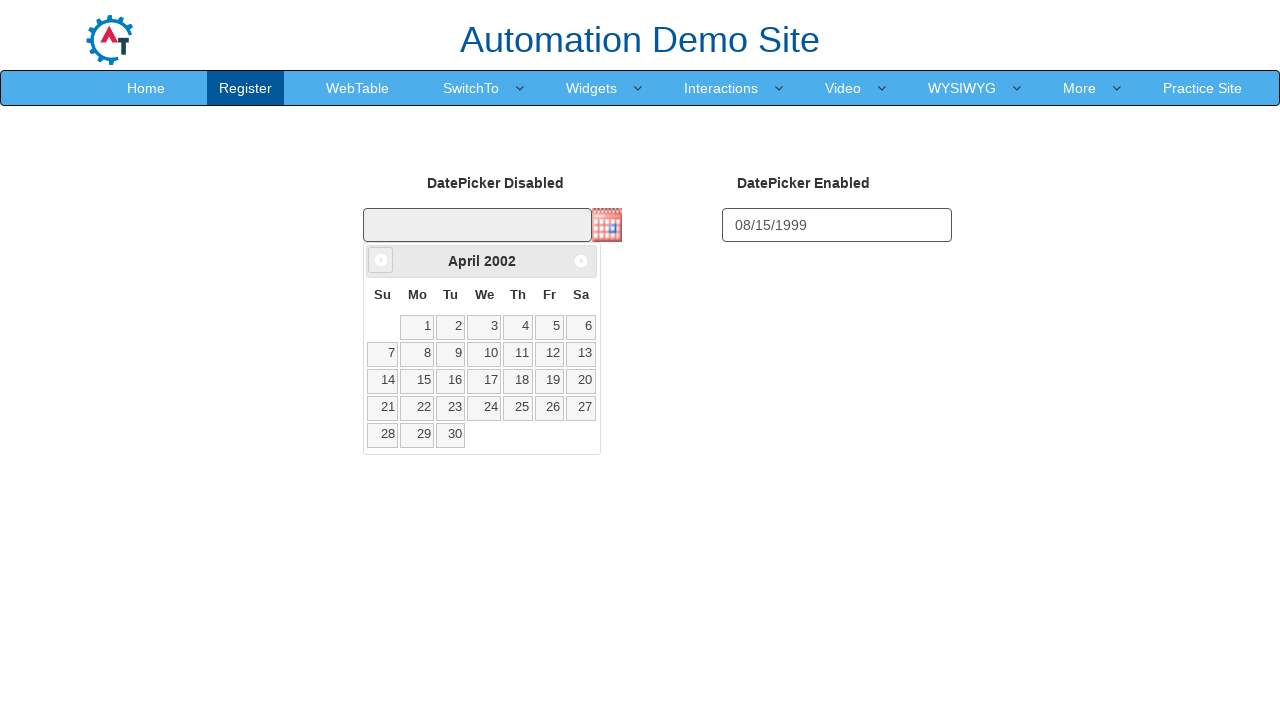

Navigated calendar backwards (current: April 2002) at (381, 260) on a[data-handler='prev']
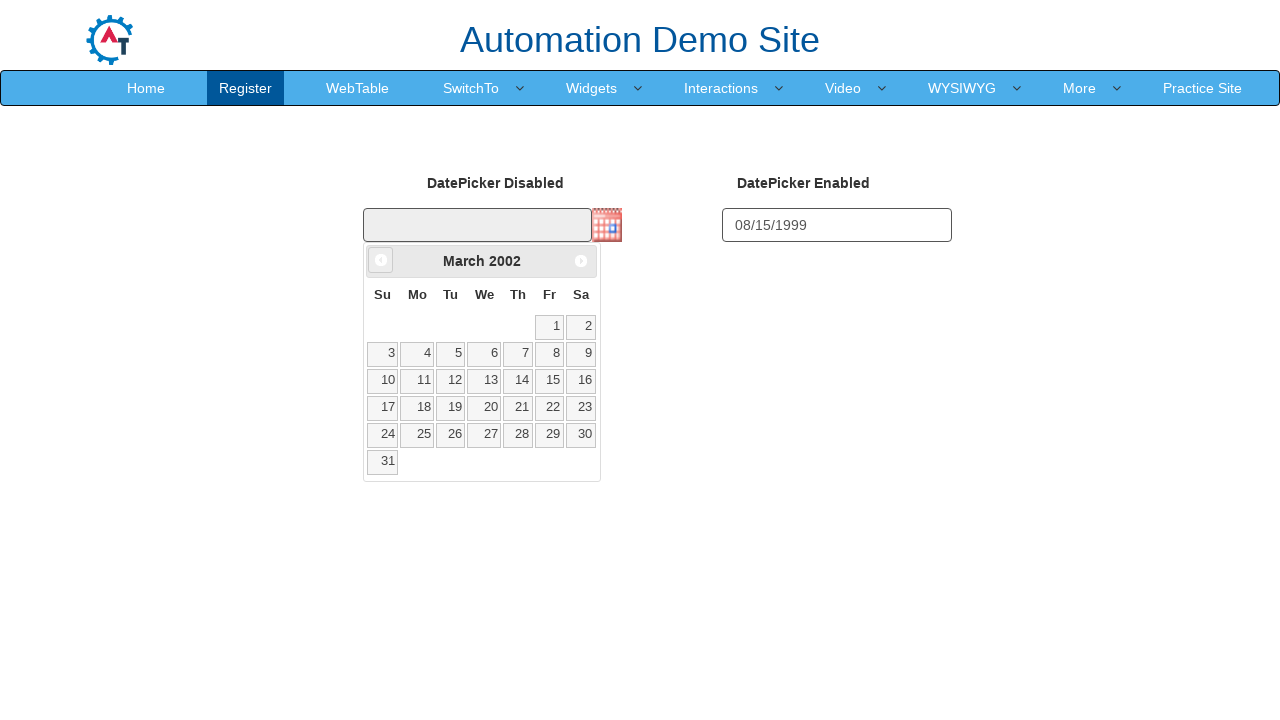

Navigated calendar backwards (current: March 2002) at (381, 260) on a[data-handler='prev']
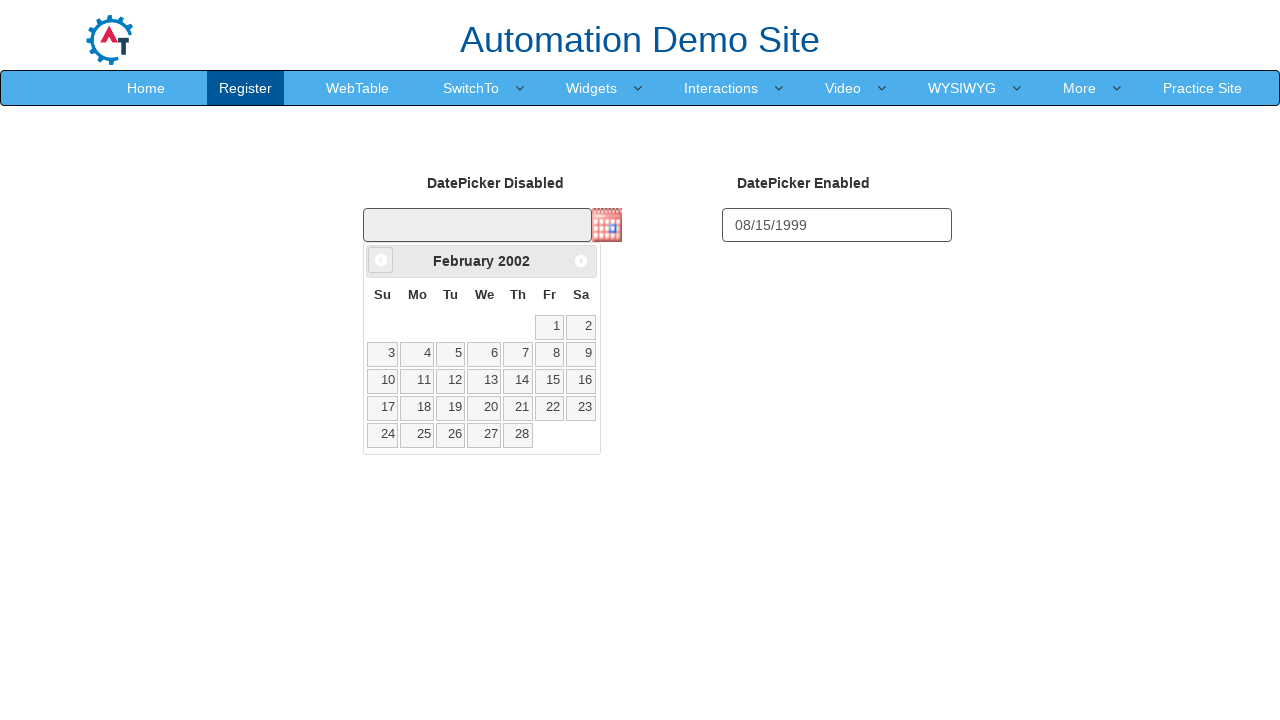

Navigated calendar backwards (current: February 2002) at (381, 260) on a[data-handler='prev']
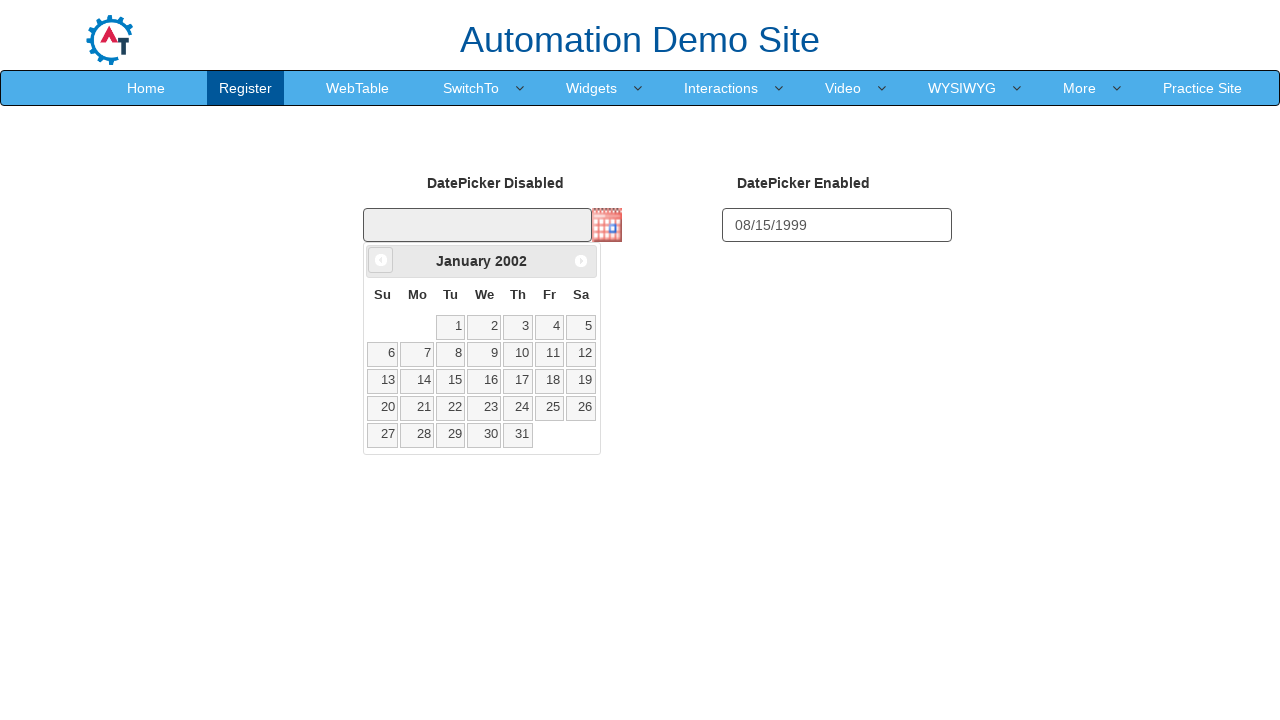

Navigated calendar backwards (current: January 2002) at (381, 260) on a[data-handler='prev']
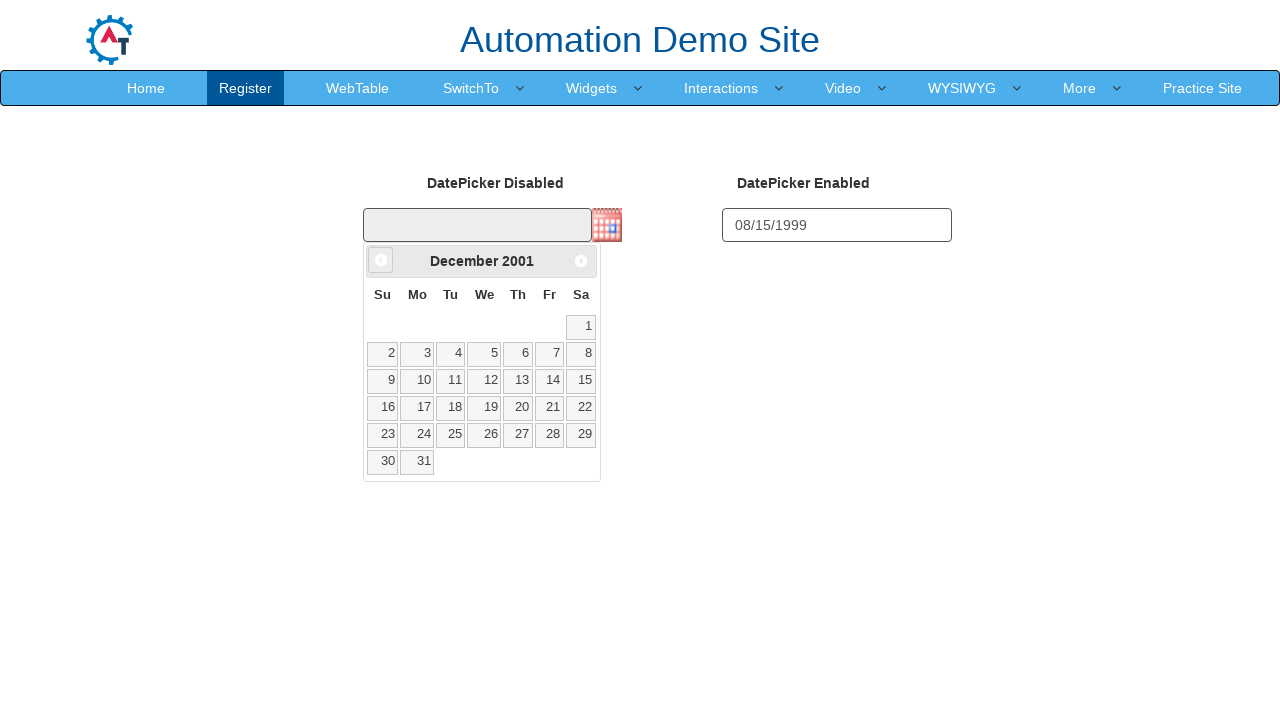

Navigated calendar backwards (current: December 2001) at (381, 260) on a[data-handler='prev']
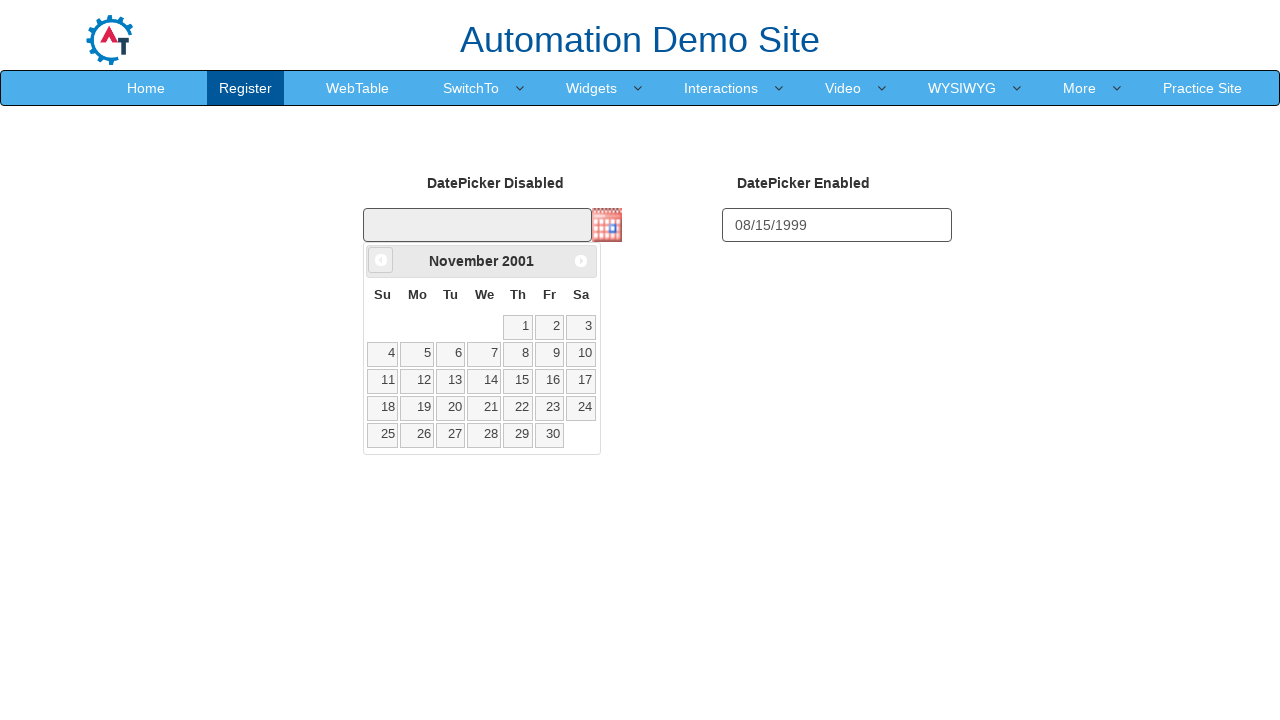

Navigated calendar backwards (current: November 2001) at (381, 260) on a[data-handler='prev']
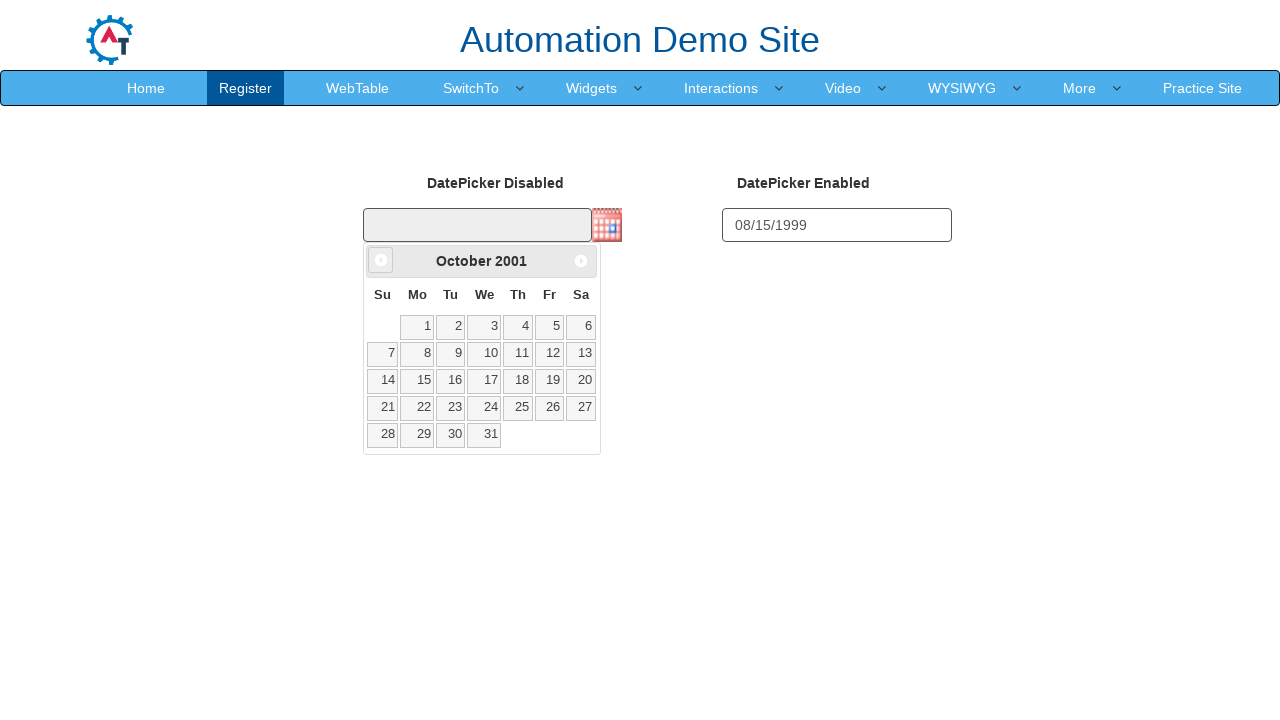

Navigated calendar backwards (current: October 2001) at (381, 260) on a[data-handler='prev']
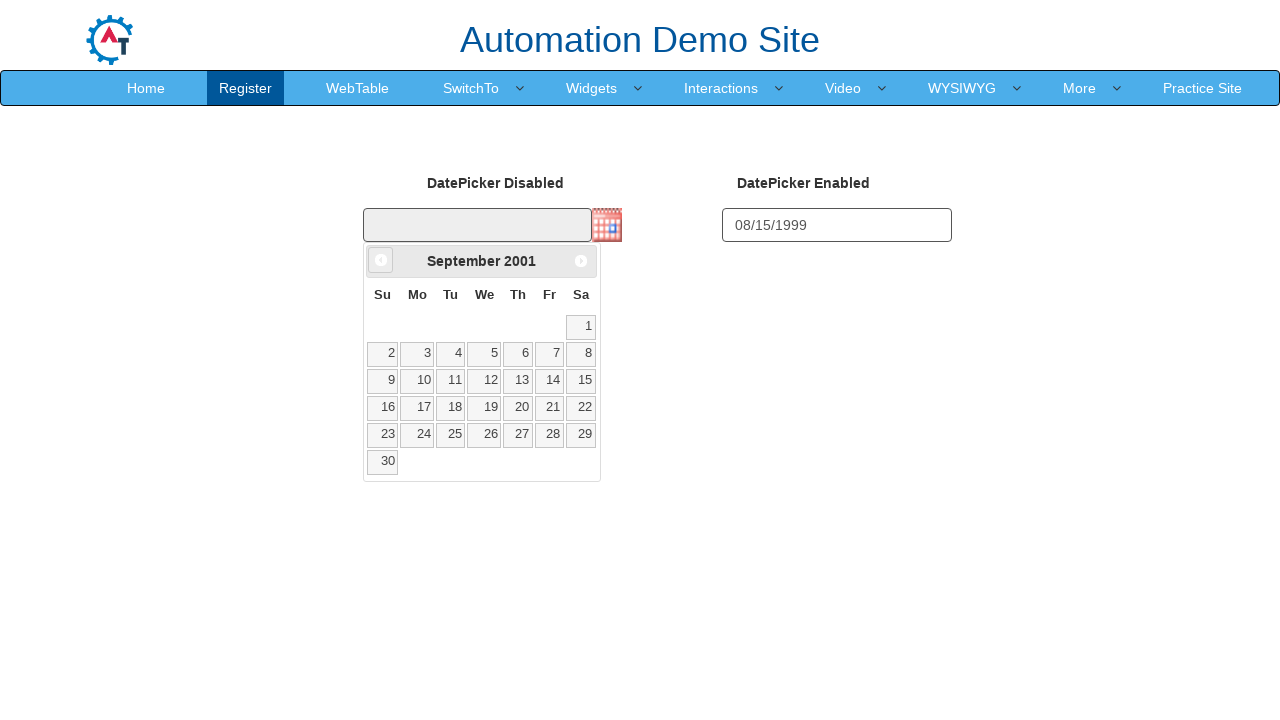

Navigated calendar backwards (current: September 2001) at (381, 260) on a[data-handler='prev']
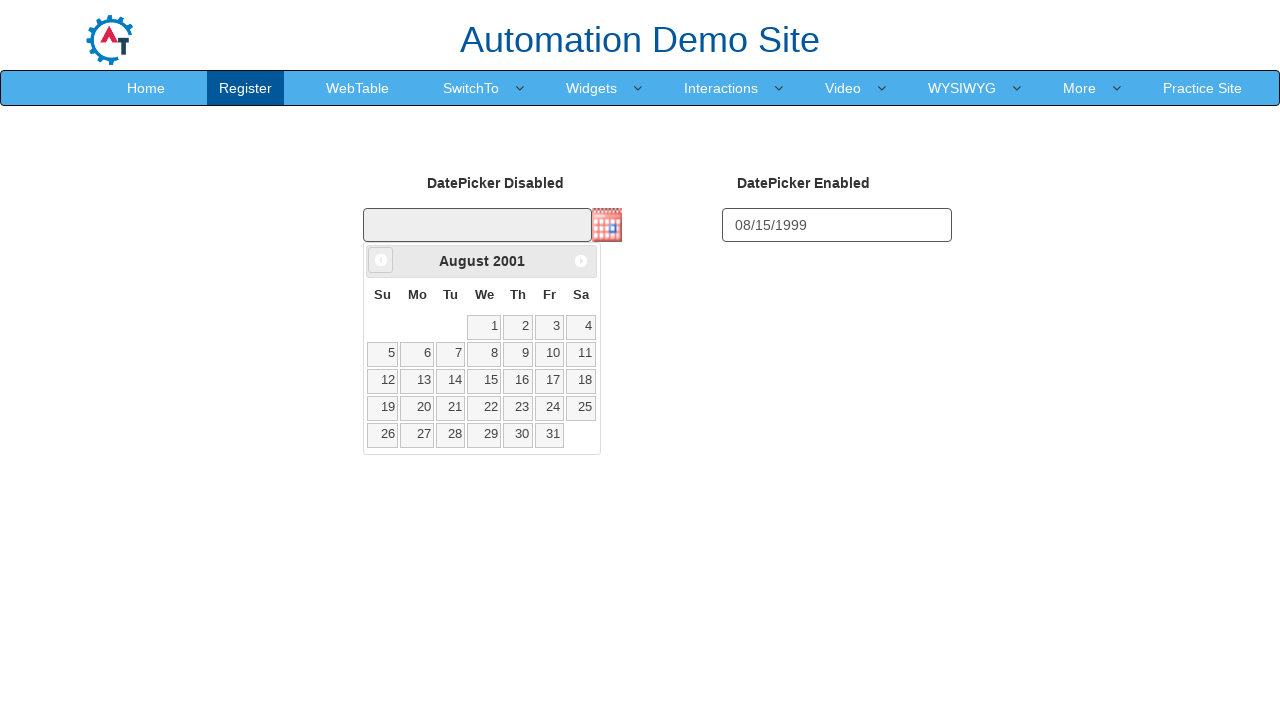

Navigated calendar backwards (current: August 2001) at (381, 260) on a[data-handler='prev']
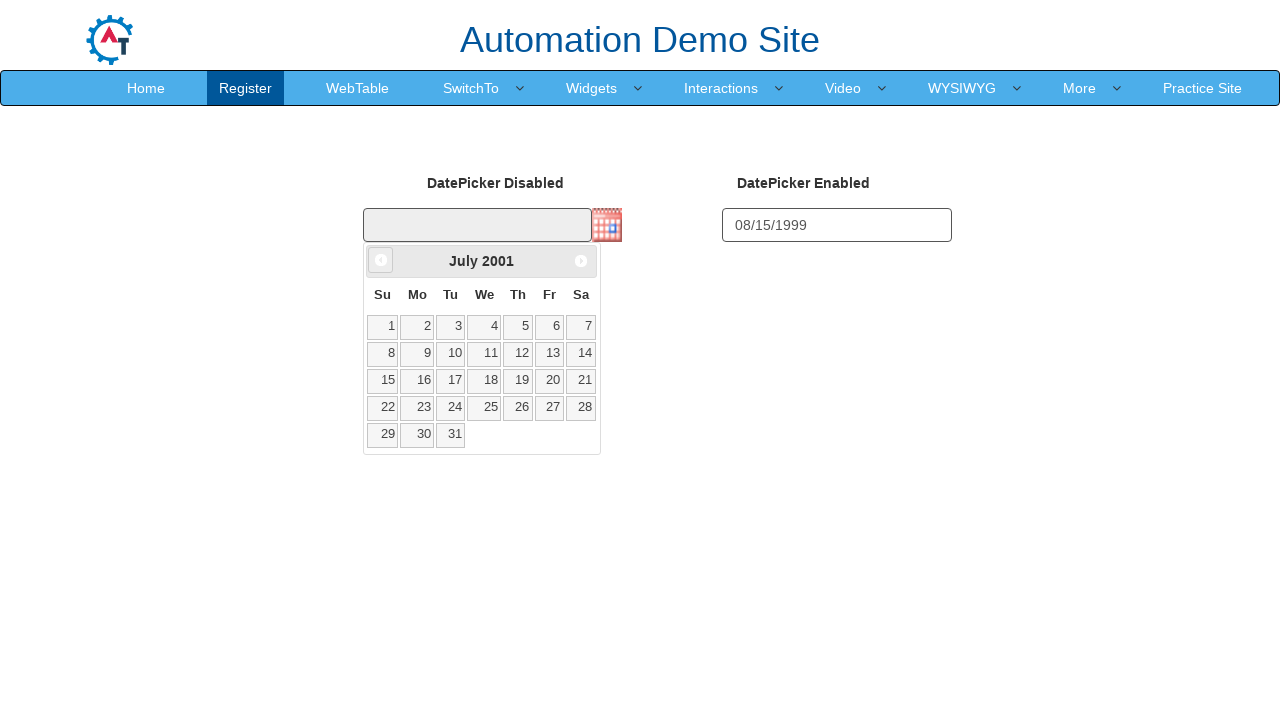

Navigated calendar backwards (current: July 2001) at (381, 260) on a[data-handler='prev']
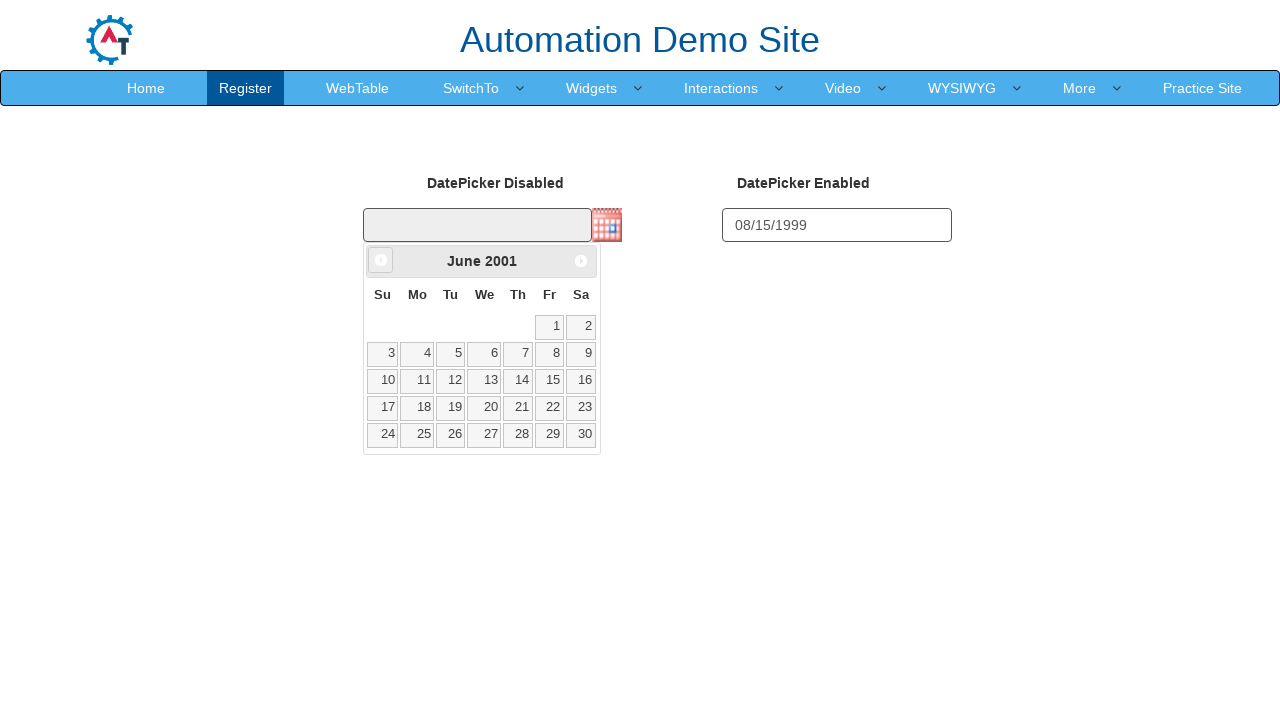

Navigated calendar backwards (current: June 2001) at (381, 260) on a[data-handler='prev']
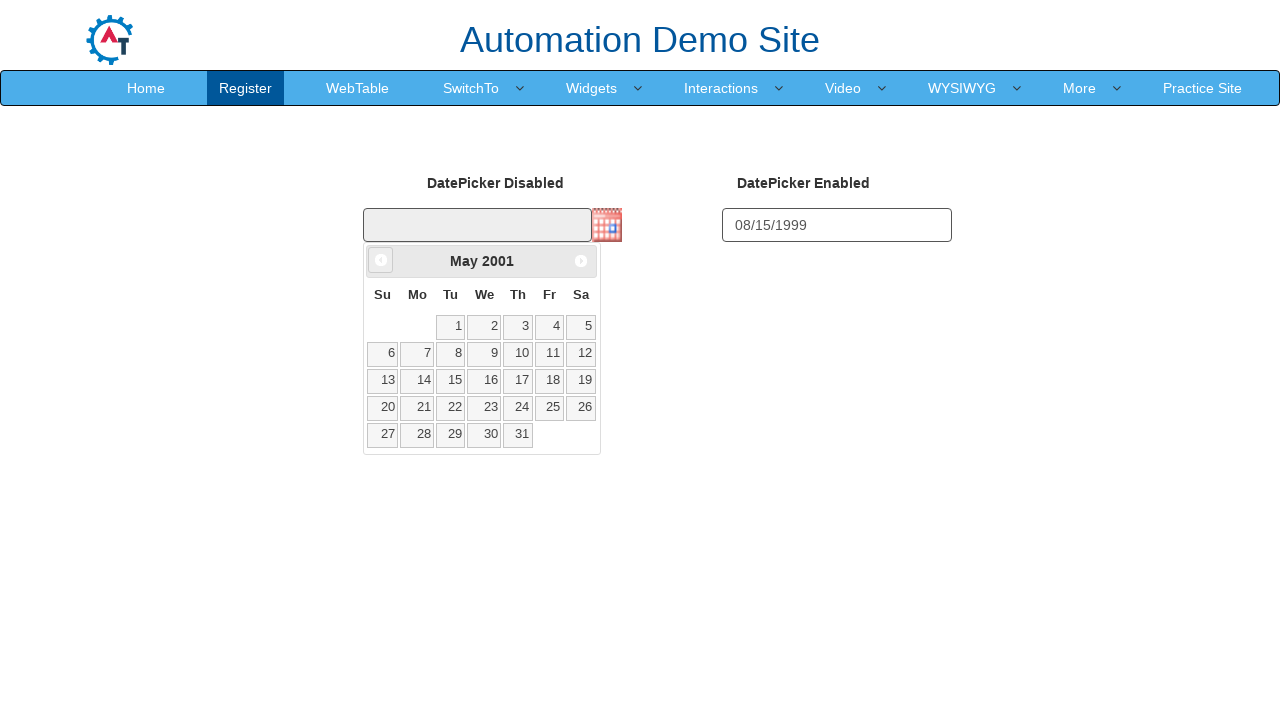

Navigated calendar backwards (current: May 2001) at (381, 260) on a[data-handler='prev']
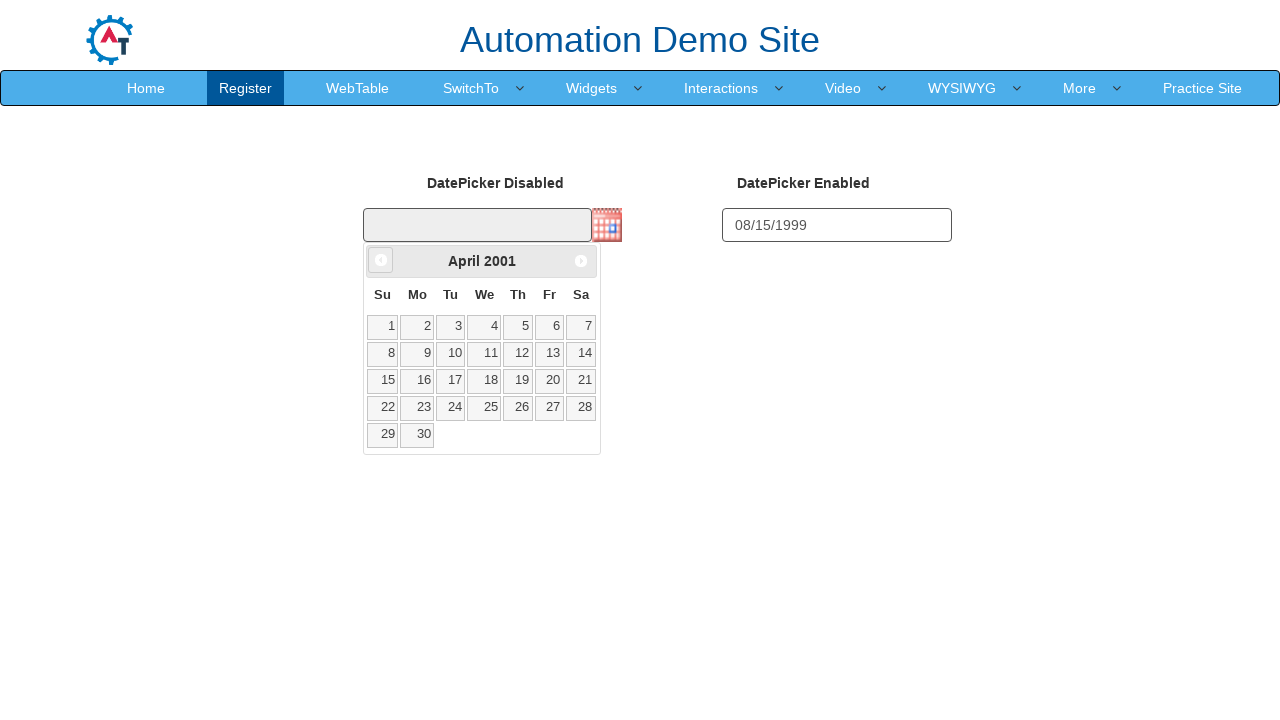

Navigated calendar backwards (current: April 2001) at (381, 260) on a[data-handler='prev']
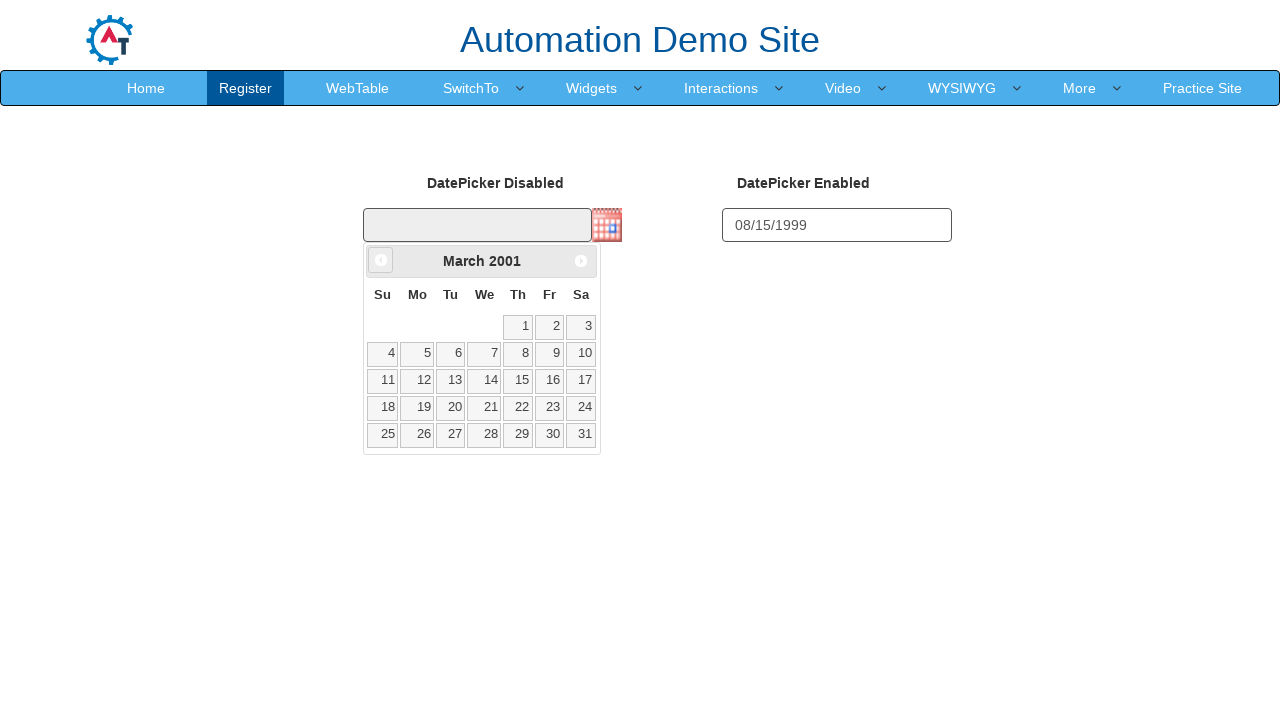

Navigated calendar backwards (current: March 2001) at (381, 260) on a[data-handler='prev']
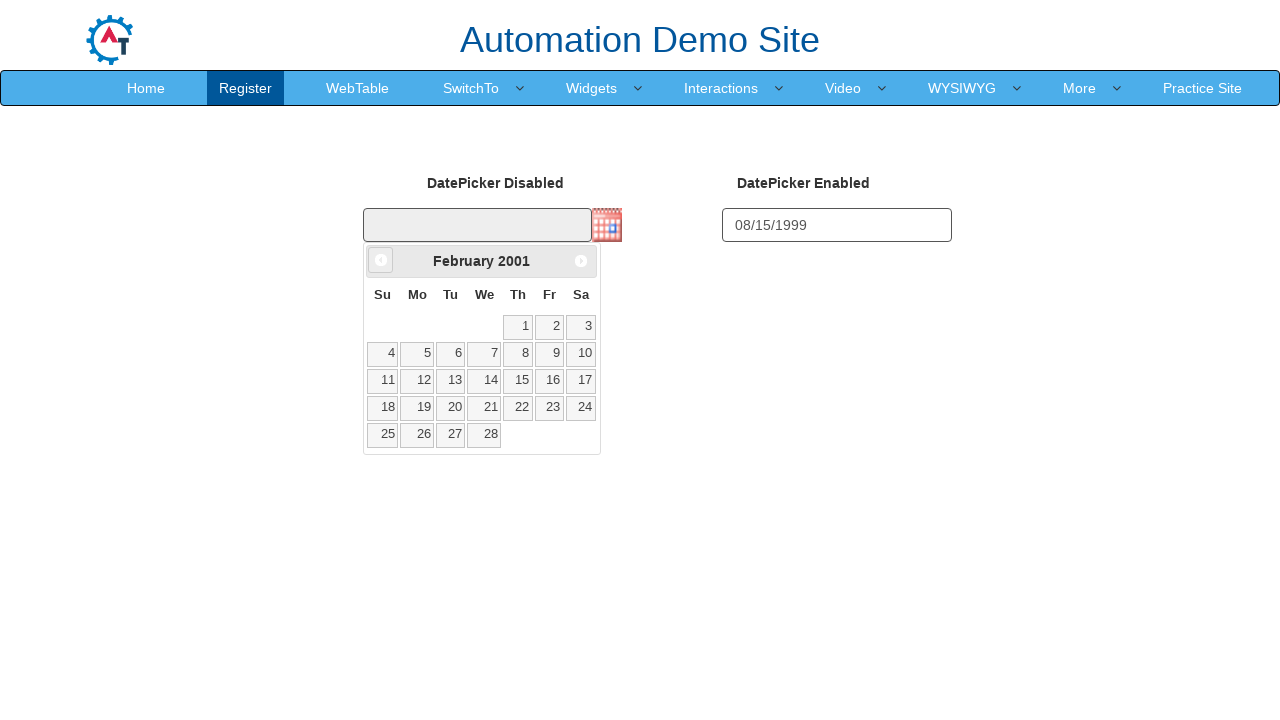

Navigated calendar backwards (current: February 2001) at (381, 260) on a[data-handler='prev']
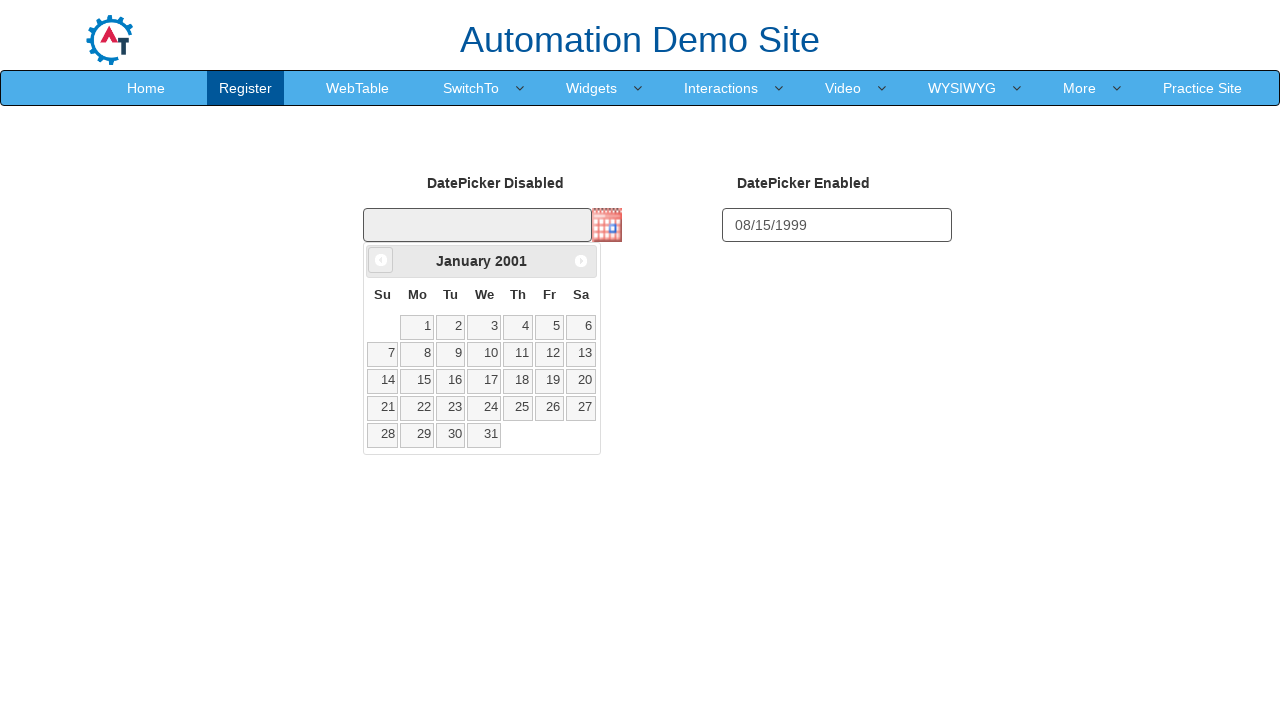

Navigated calendar backwards (current: January 2001) at (381, 260) on a[data-handler='prev']
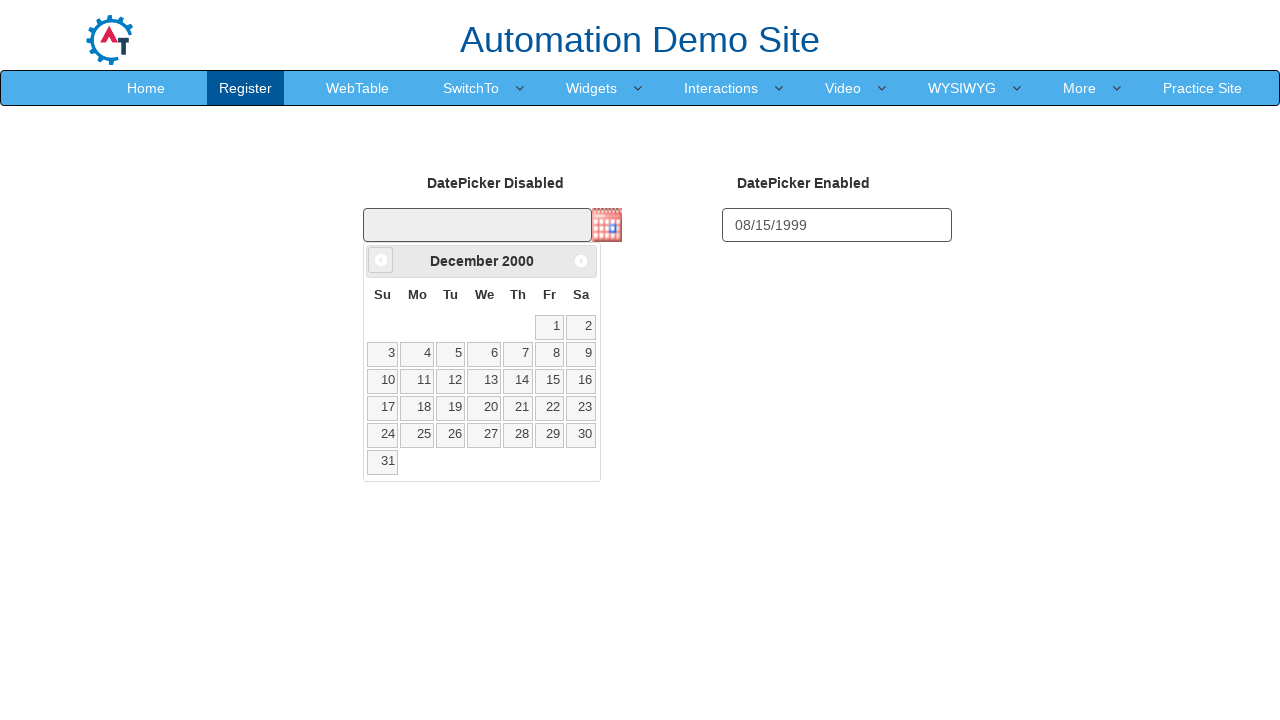

Navigated calendar backwards (current: December 2000) at (381, 260) on a[data-handler='prev']
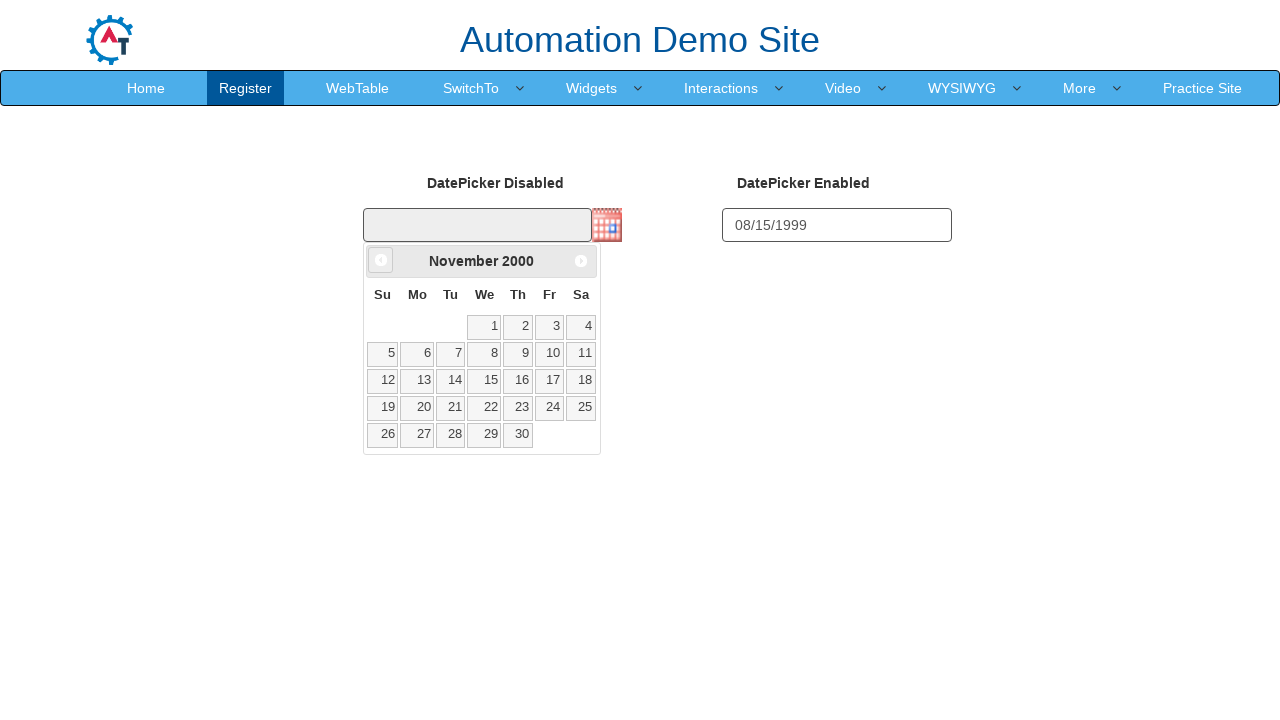

Navigated calendar backwards (current: November 2000) at (381, 260) on a[data-handler='prev']
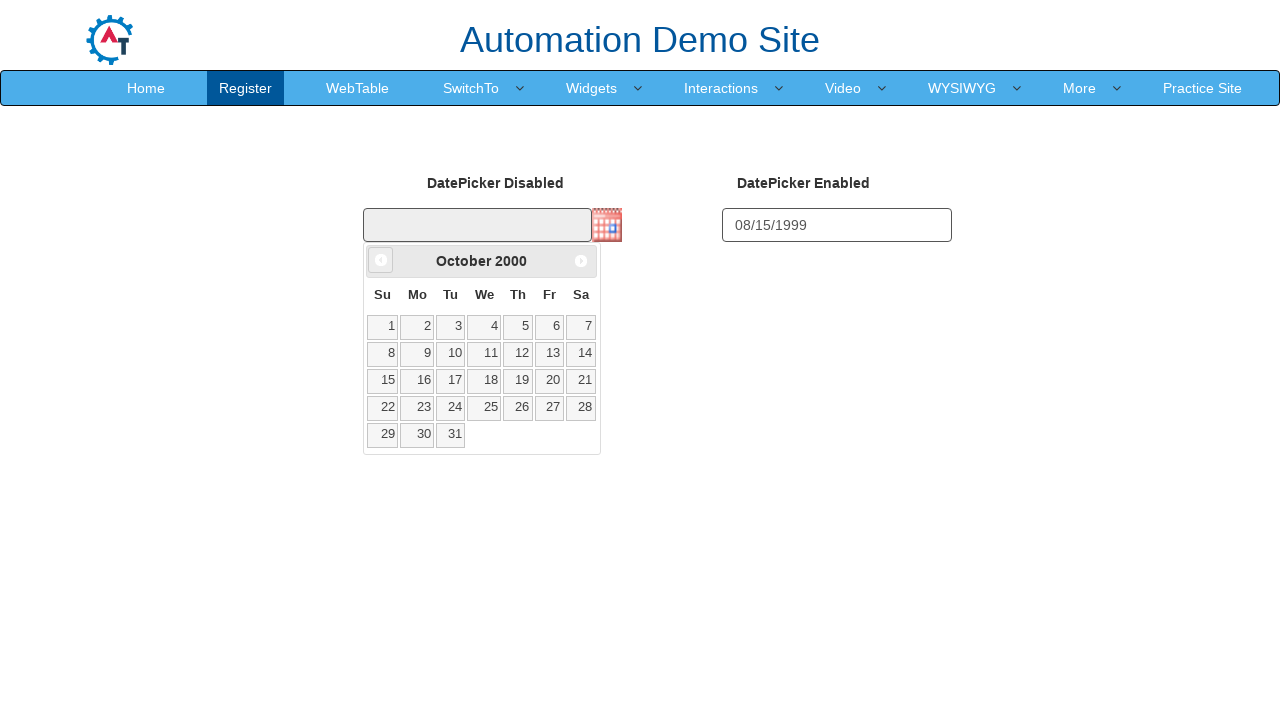

Navigated calendar backwards (current: October 2000) at (381, 260) on a[data-handler='prev']
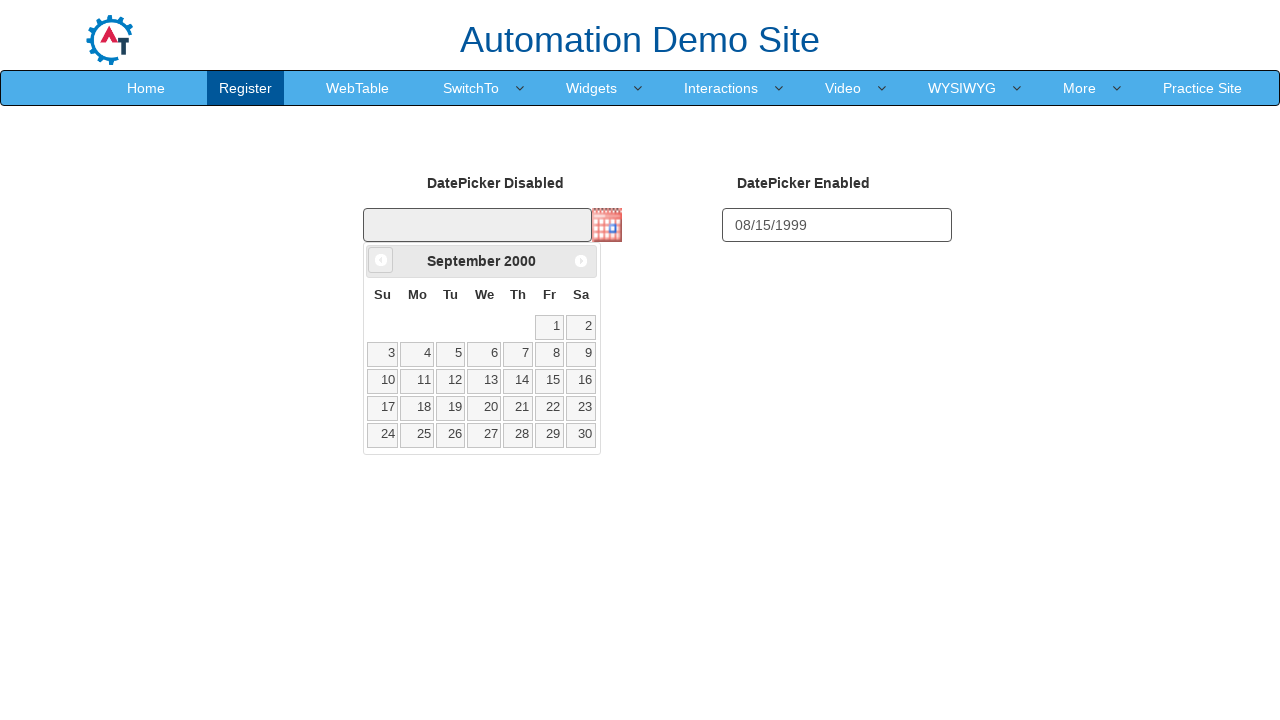

Navigated calendar backwards (current: September 2000) at (381, 260) on a[data-handler='prev']
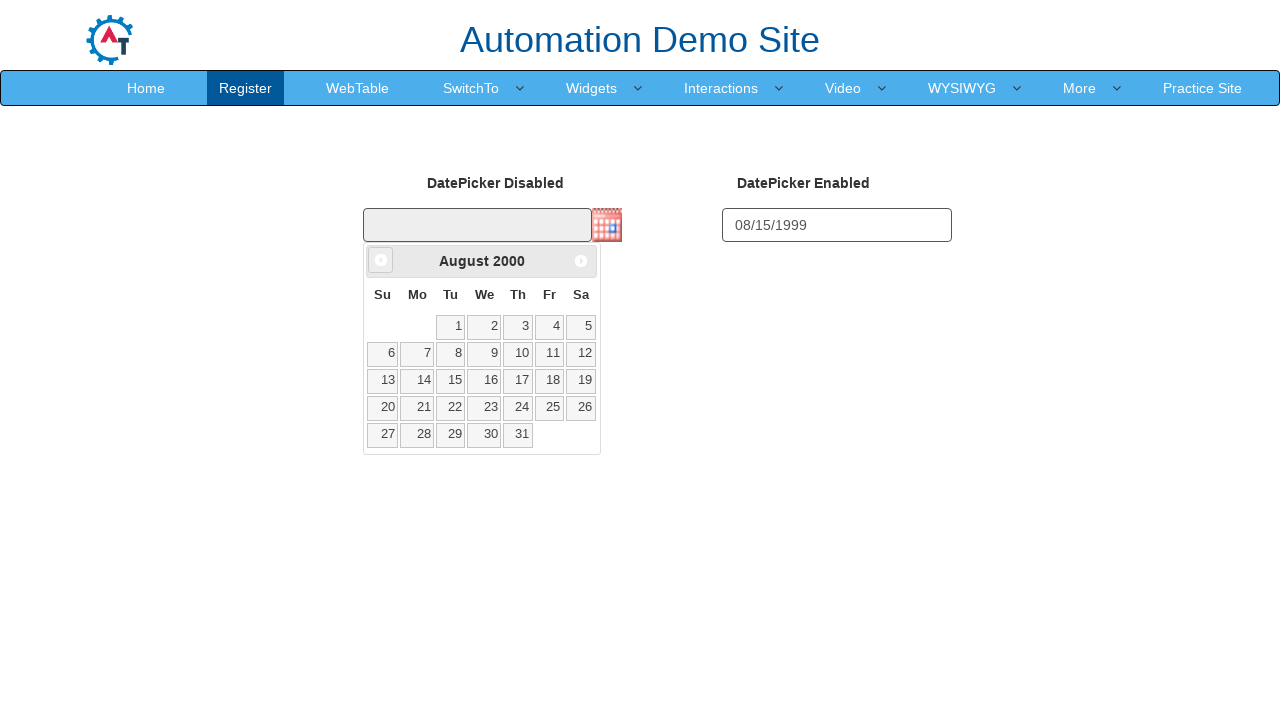

Navigated calendar backwards (current: August 2000) at (381, 260) on a[data-handler='prev']
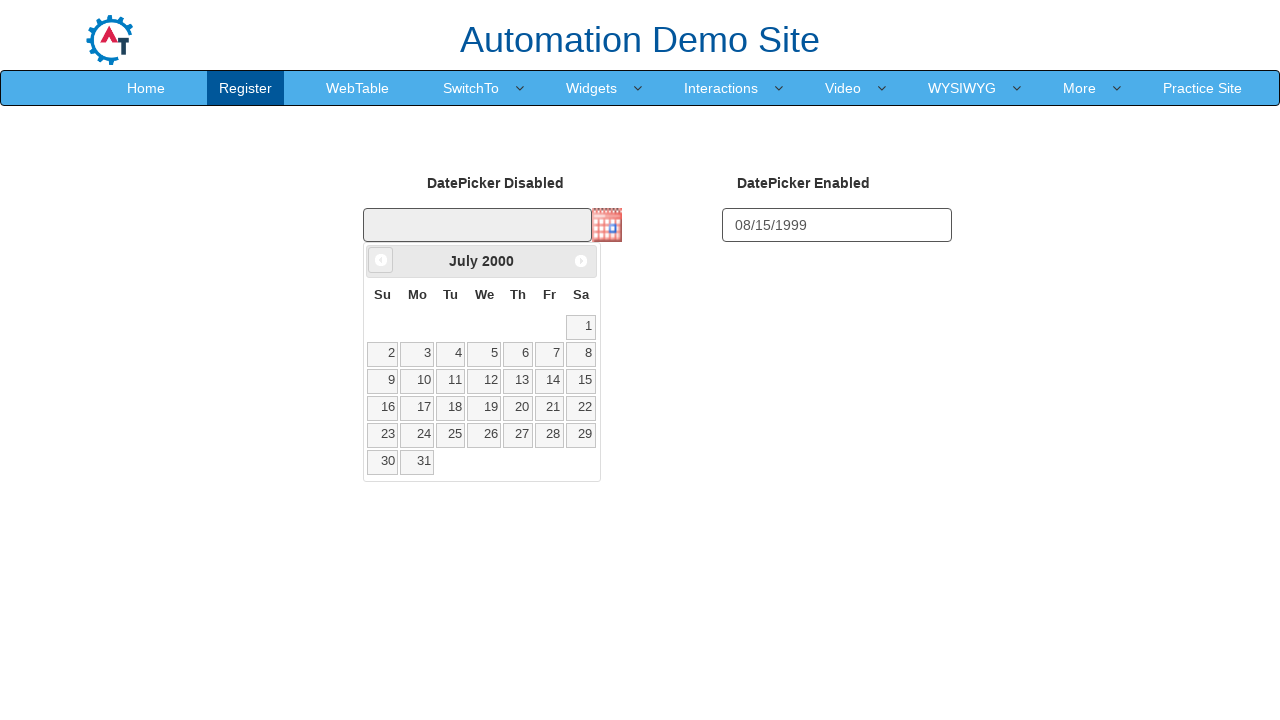

Navigated calendar backwards (current: July 2000) at (381, 260) on a[data-handler='prev']
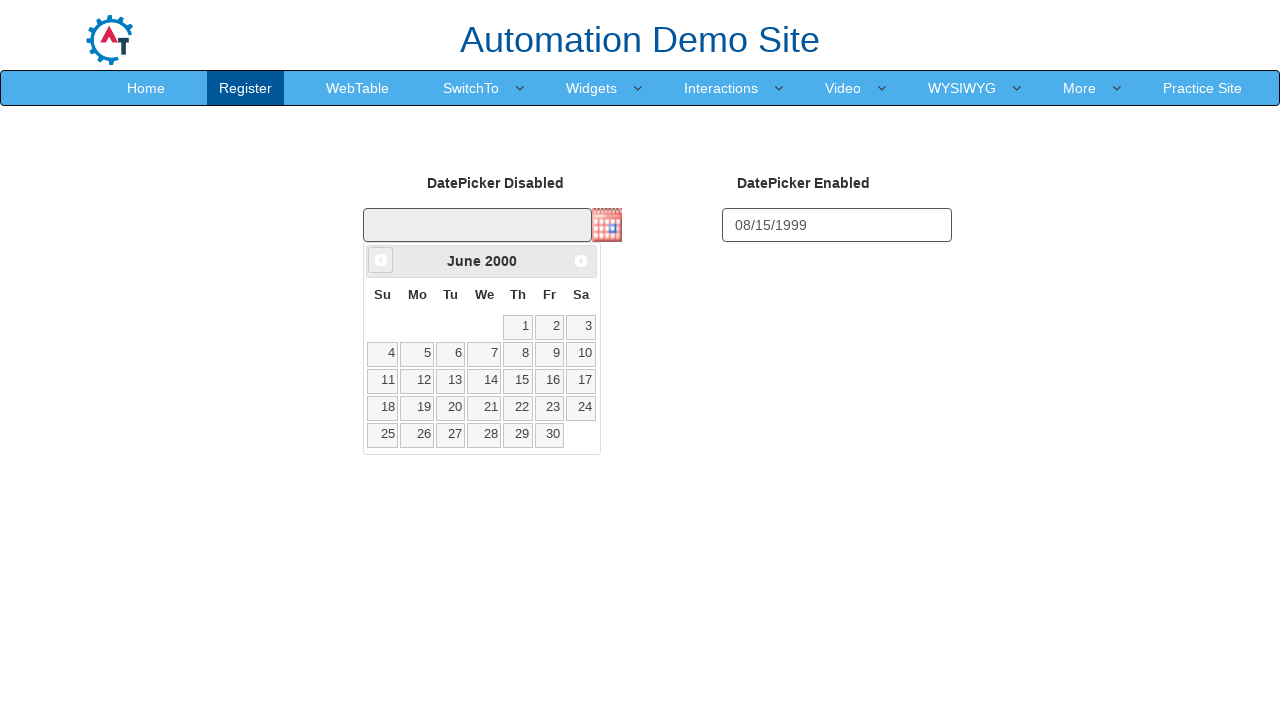

Navigated calendar backwards (current: June 2000) at (381, 260) on a[data-handler='prev']
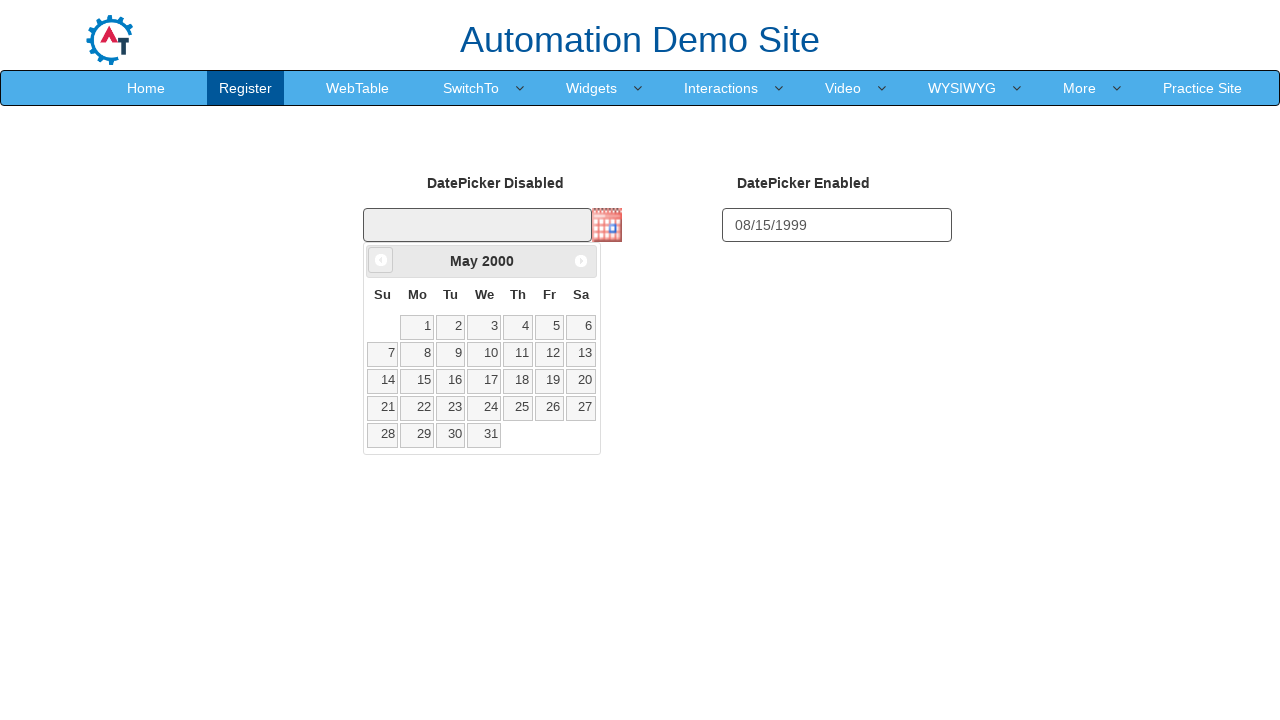

Navigated calendar backwards (current: May 2000) at (381, 260) on a[data-handler='prev']
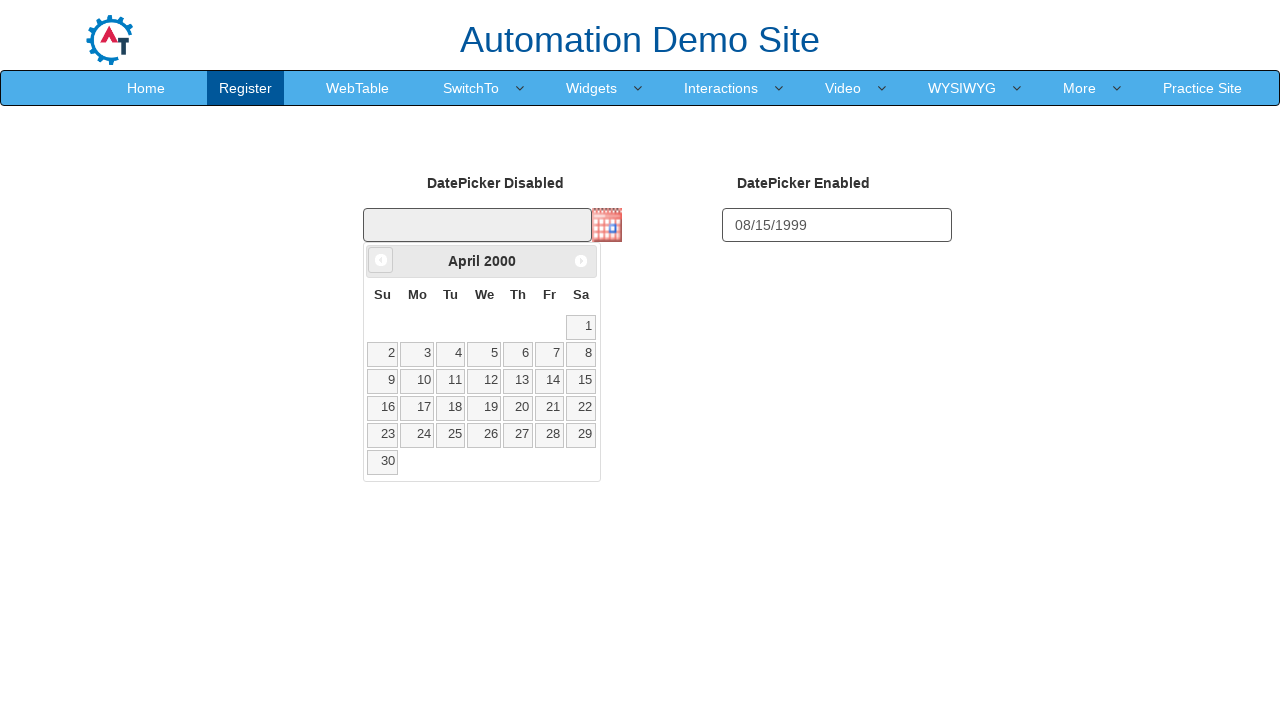

Navigated calendar backwards (current: April 2000) at (381, 260) on a[data-handler='prev']
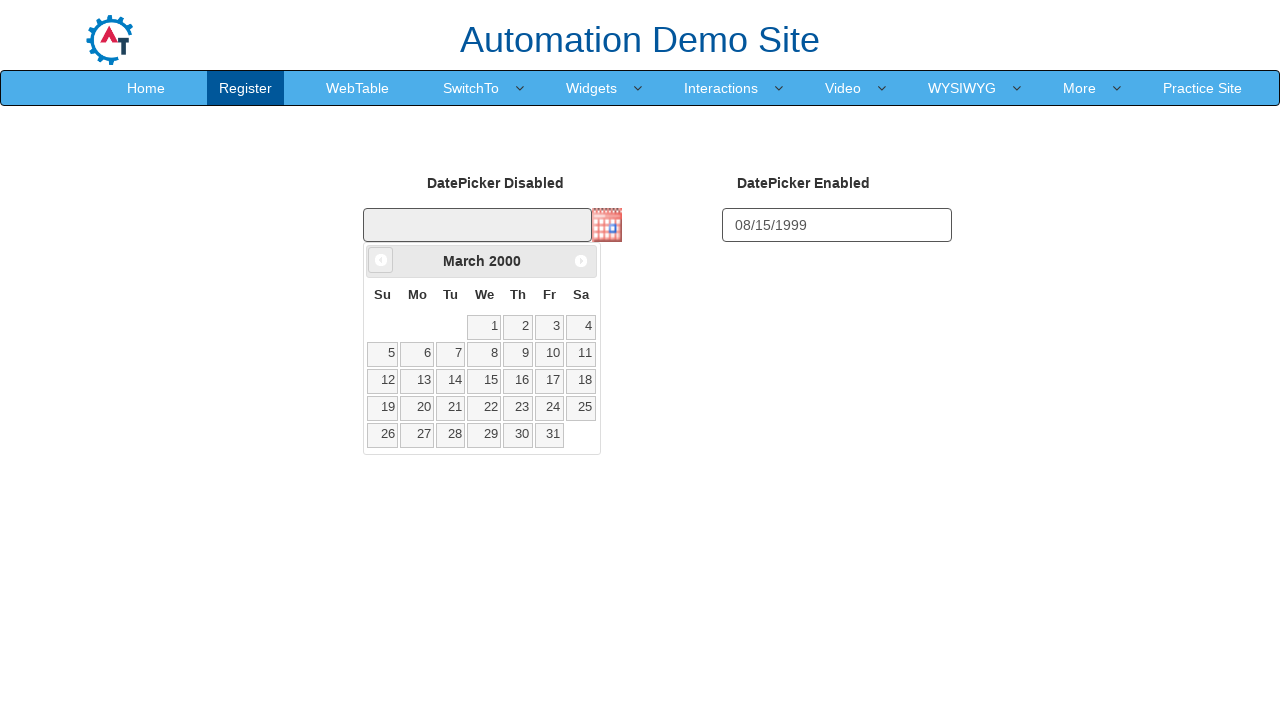

Navigated calendar backwards (current: March 2000) at (381, 260) on a[data-handler='prev']
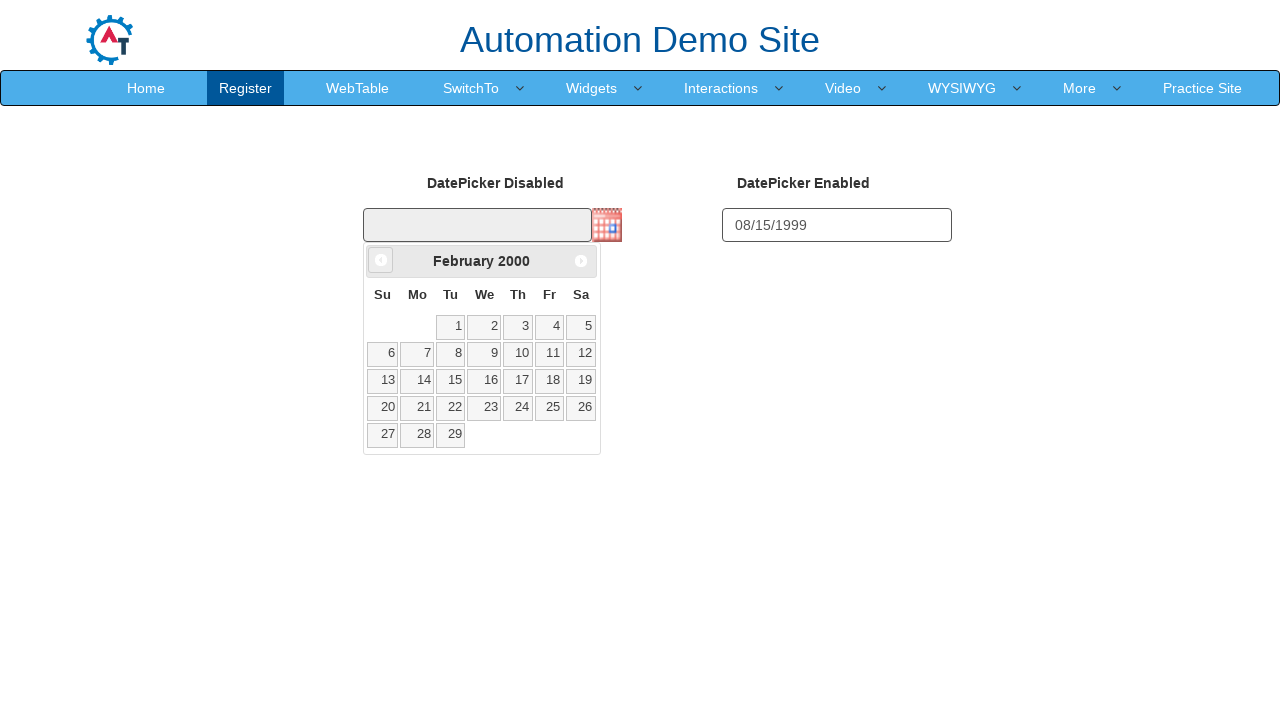

Navigated calendar backwards (current: February 2000) at (381, 260) on a[data-handler='prev']
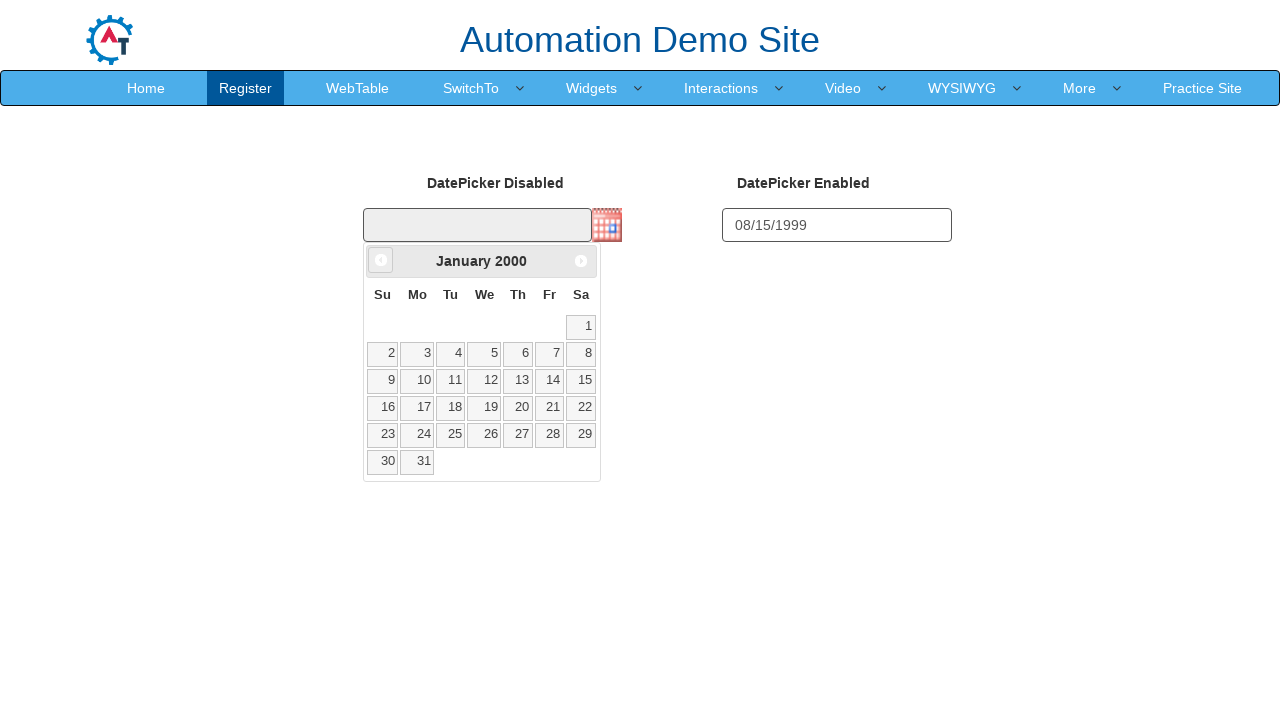

Navigated calendar backwards (current: January 2000) at (381, 260) on a[data-handler='prev']
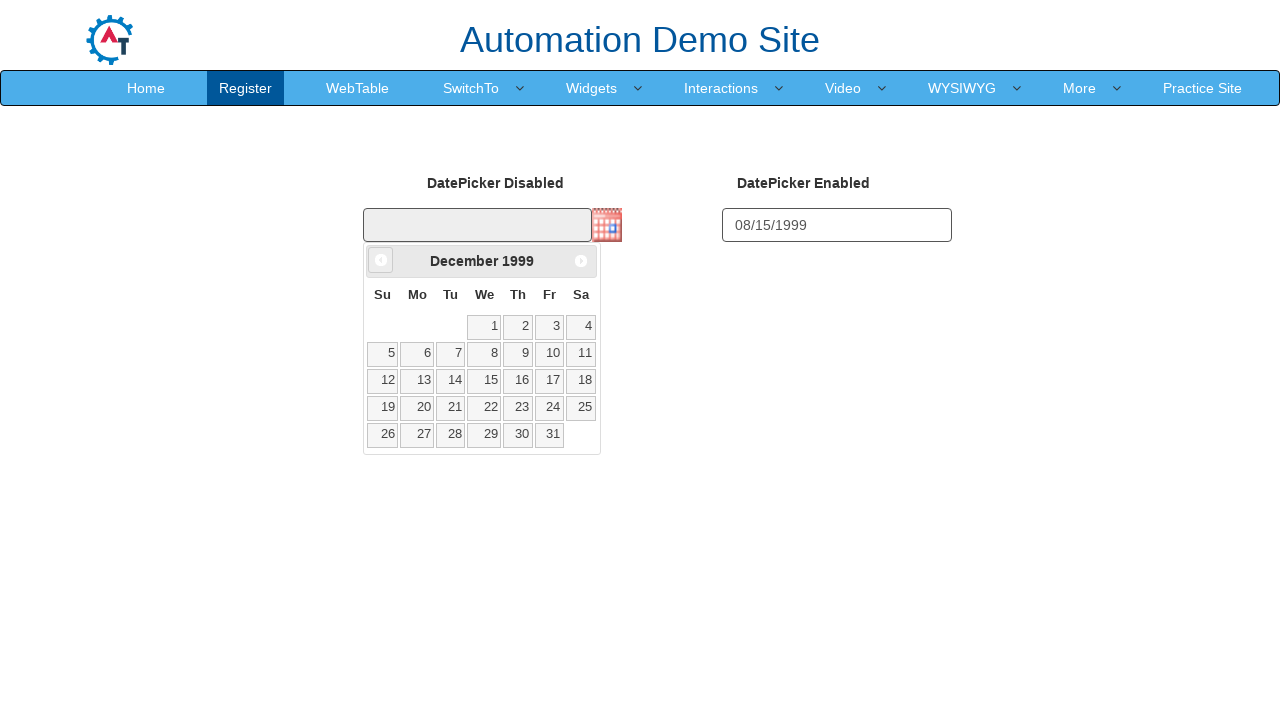

Navigated calendar backwards (current: December 1999) at (381, 260) on a[data-handler='prev']
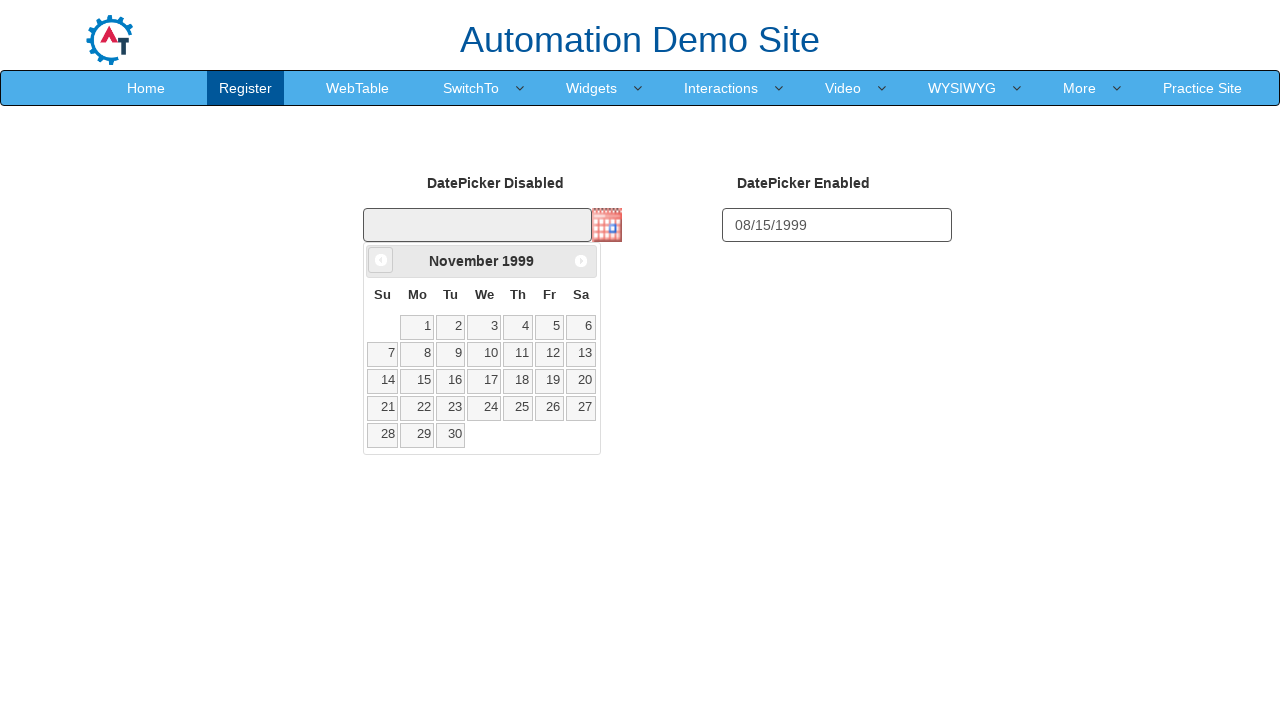

Navigated calendar backwards (current: November 1999) at (381, 260) on a[data-handler='prev']
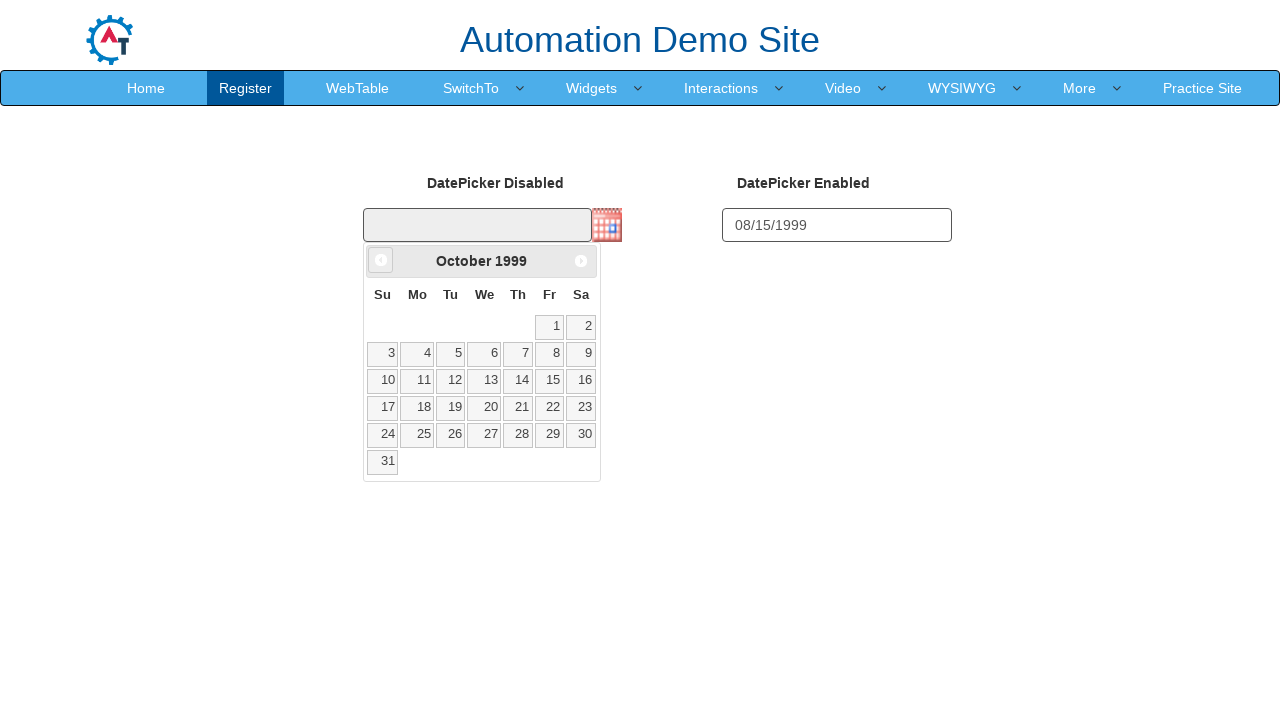

Navigated calendar backwards (current: October 1999) at (381, 260) on a[data-handler='prev']
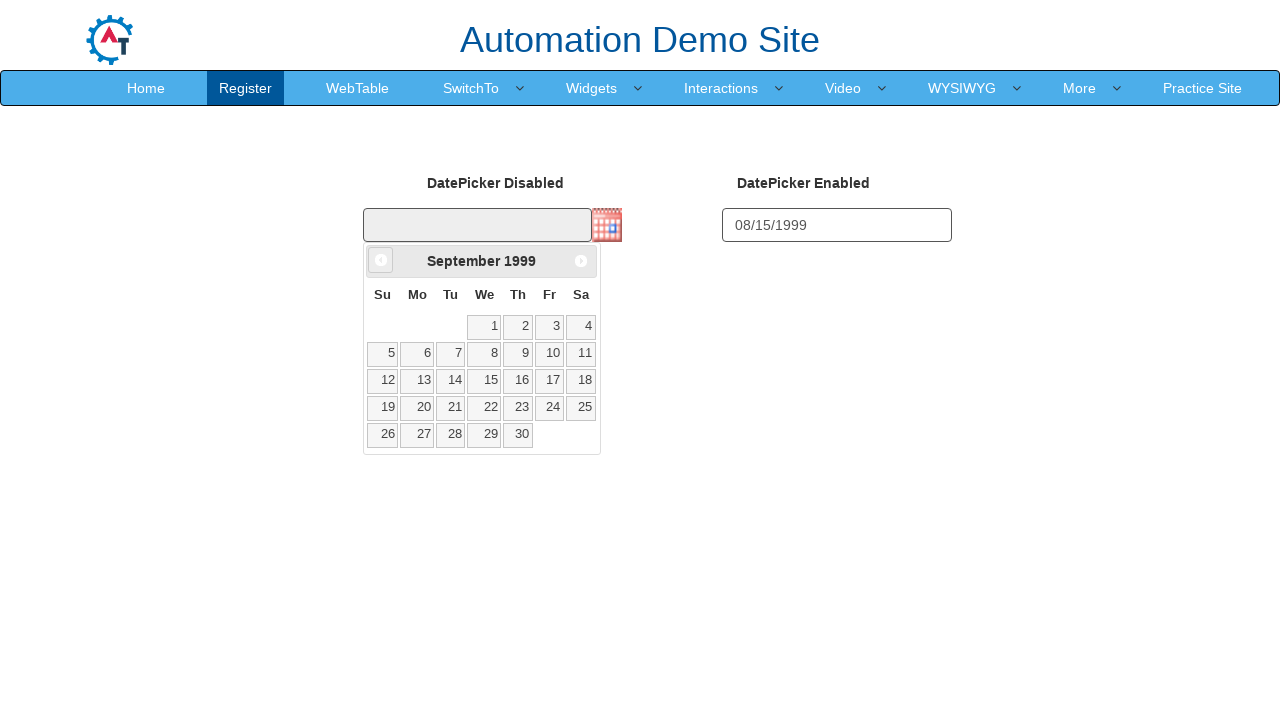

Navigated calendar backwards (current: September 1999) at (381, 260) on a[data-handler='prev']
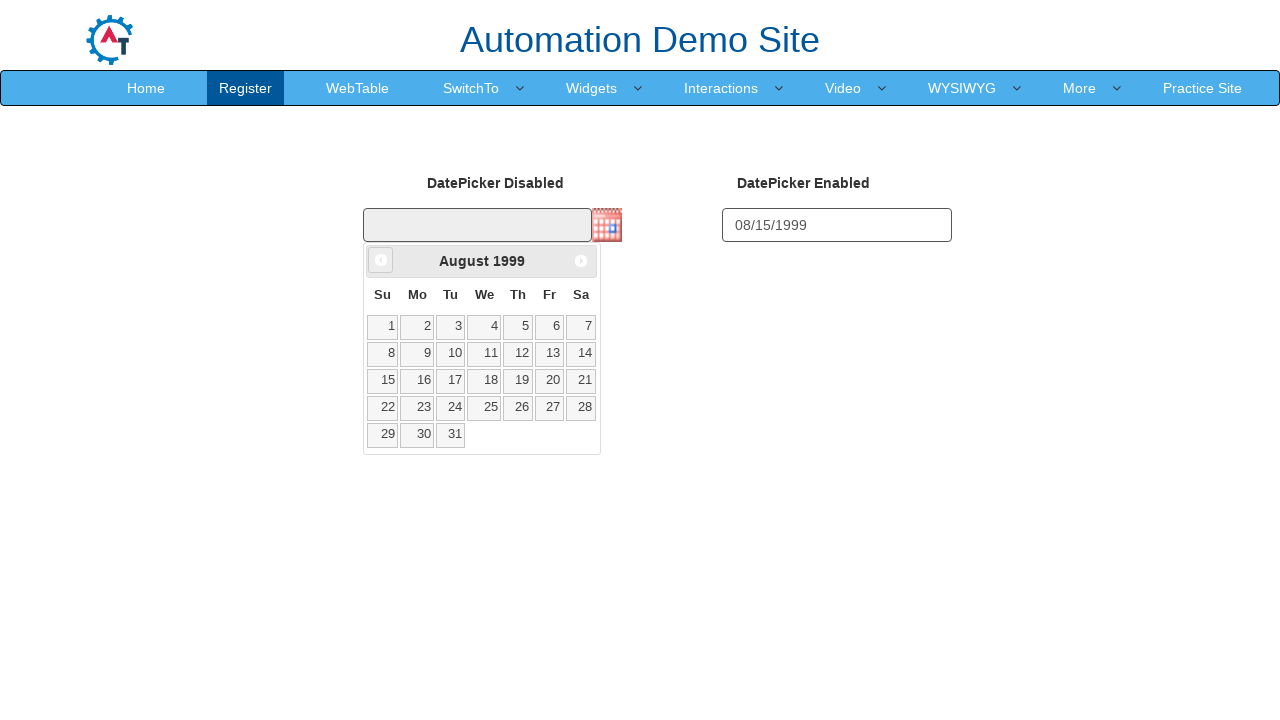

Clicked on day 15 in the calendar at (383, 381) on .ui-datepicker-calendar a:text('15')
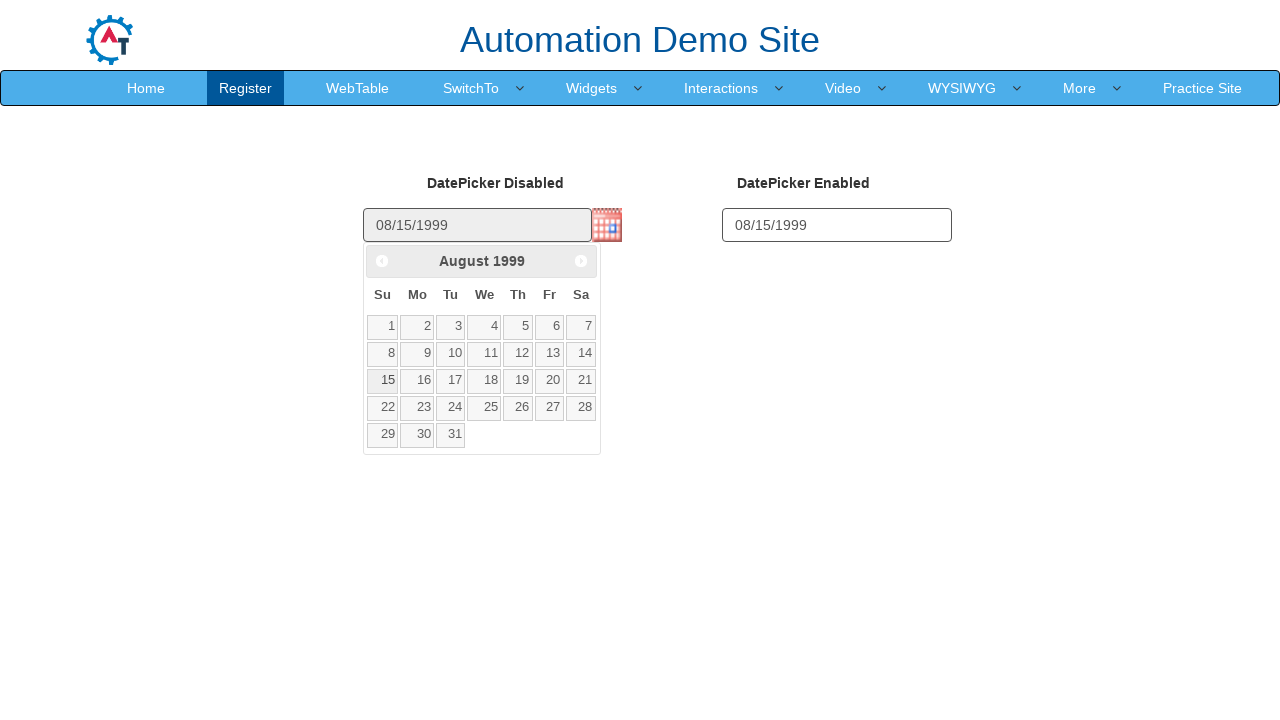

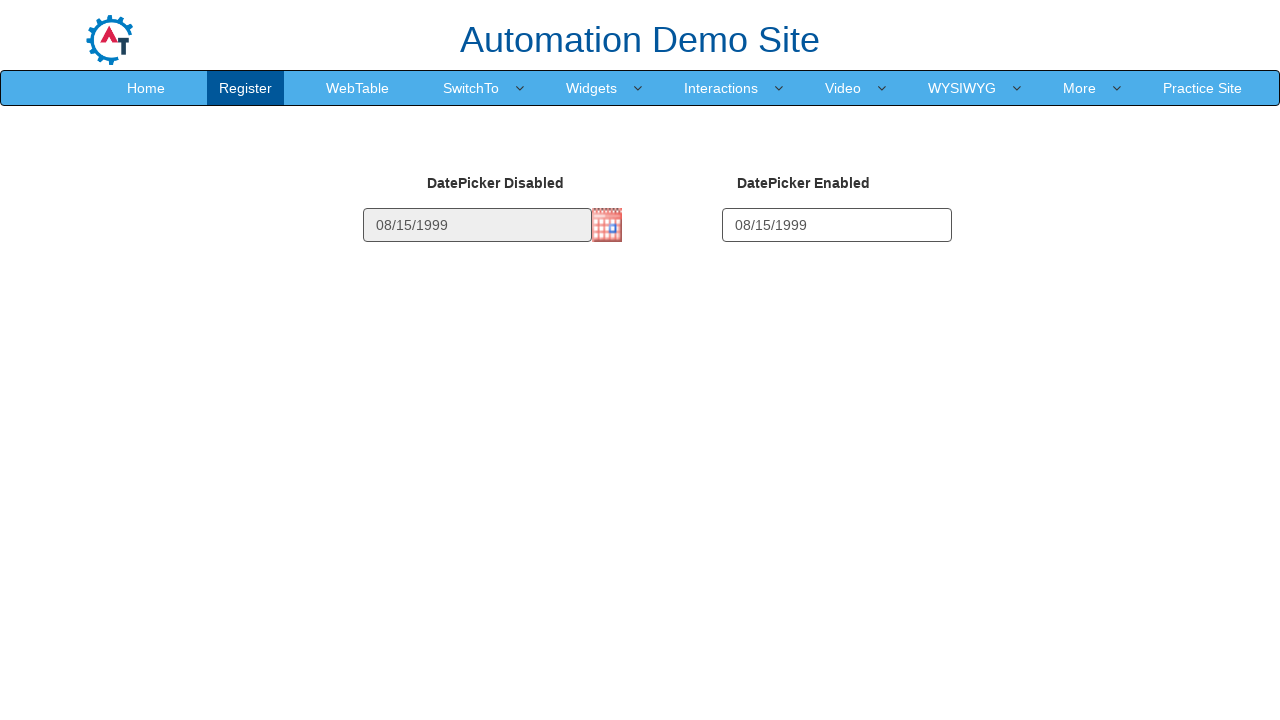